Tests the country dropdown select element by iterating through all available options and selecting each one by its value attribute.

Starting URL: https://www.orangehrm.com/orangehrm-30-day-trial/

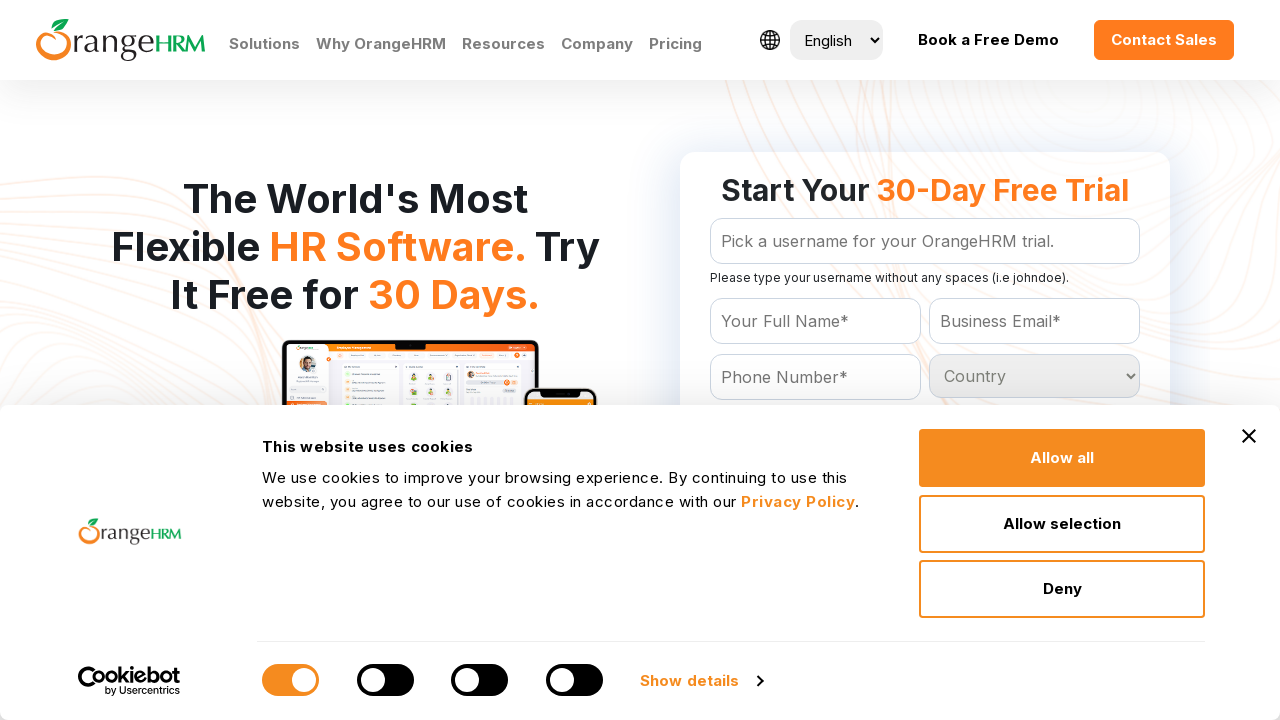

Waited for country dropdown selector to be available
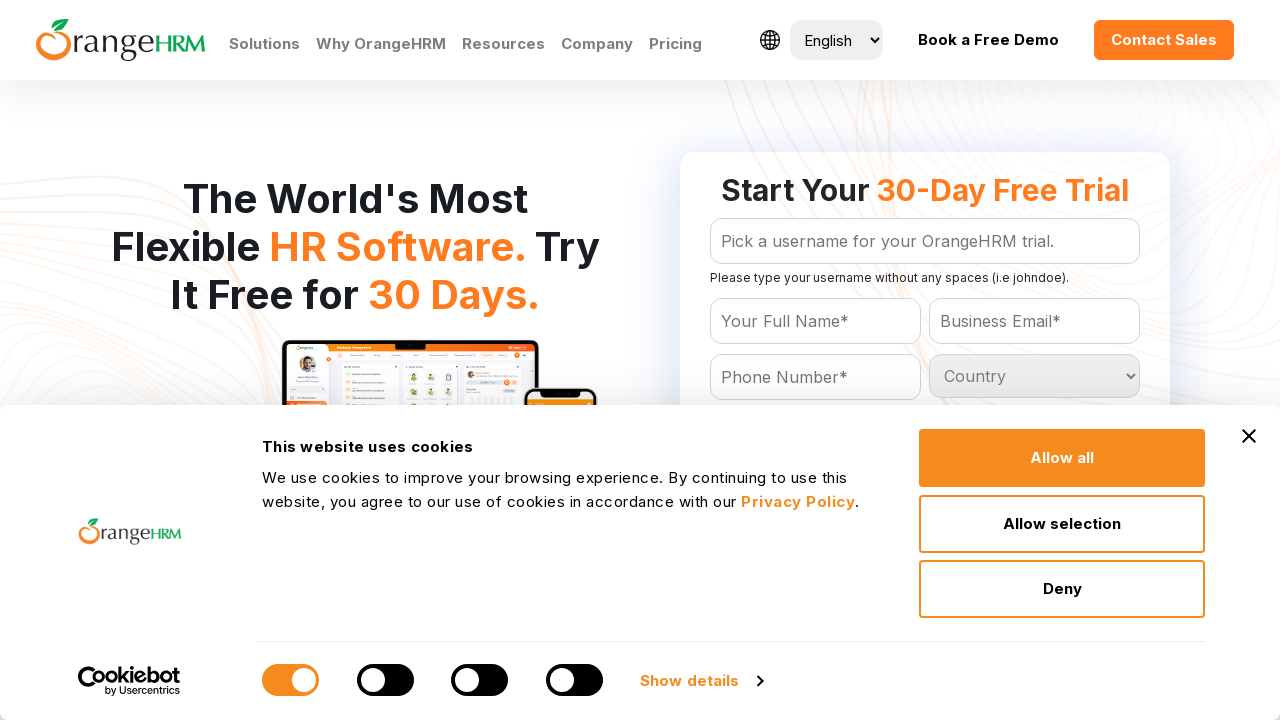

Located the country dropdown element
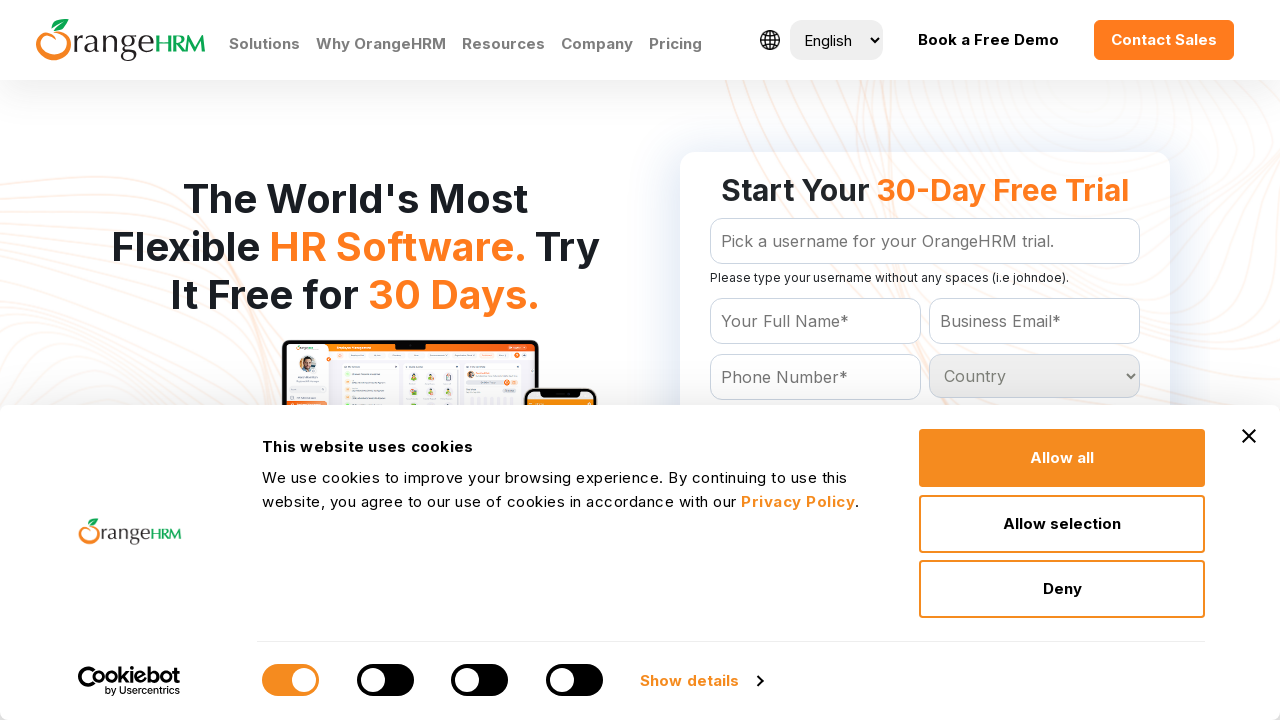

Retrieved all options from the country dropdown
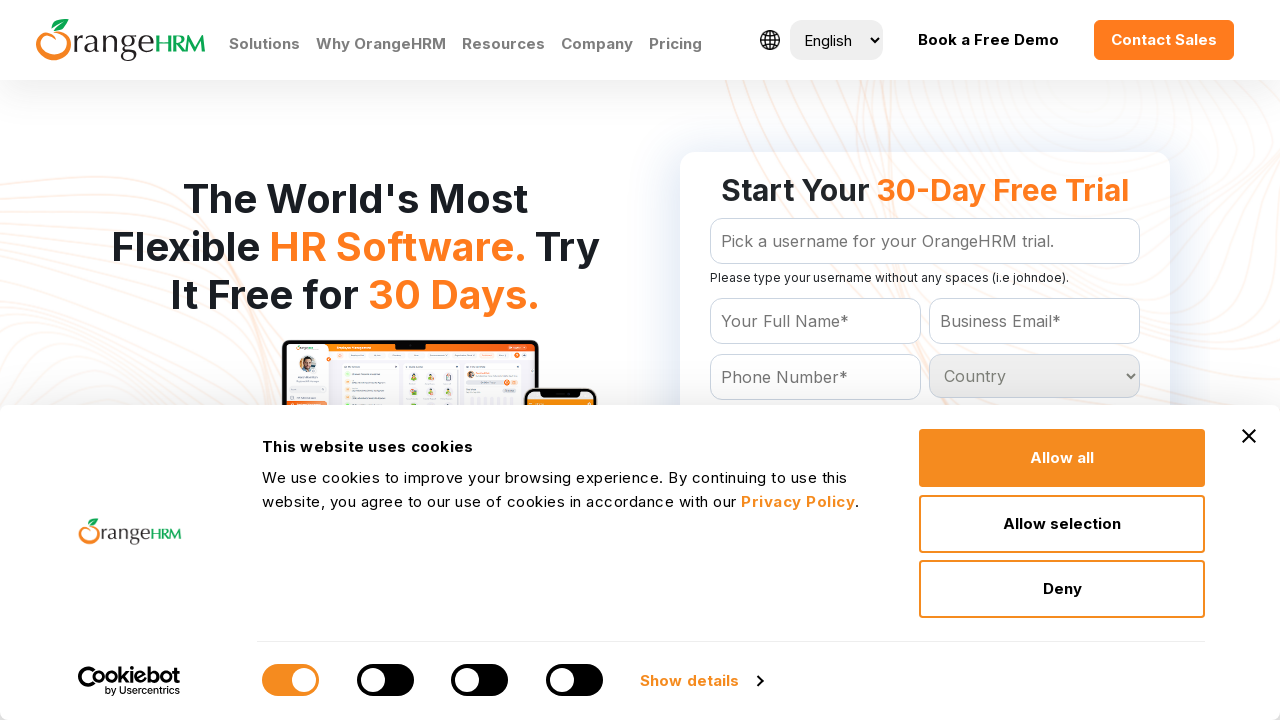

Retrieved value attribute from dropdown option: ''
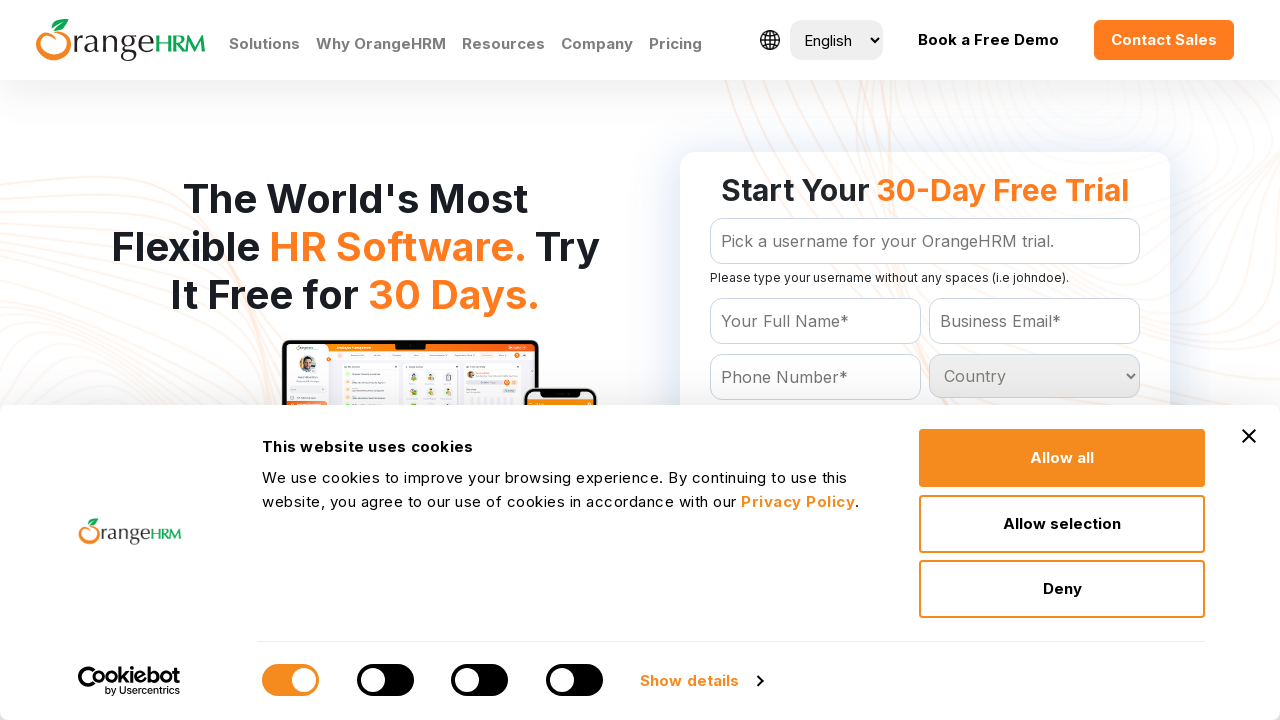

Retrieved value attribute from dropdown option: 'Afghanistan'
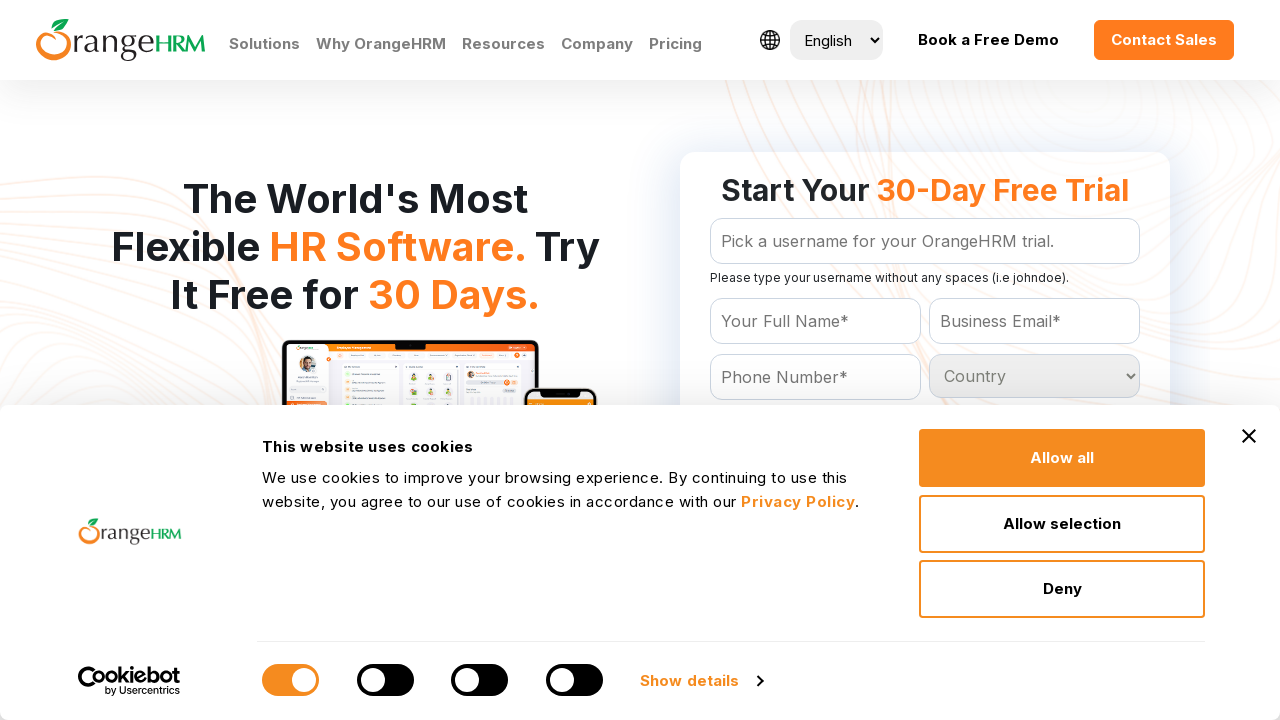

Selected country option with value 'Afghanistan' on #Form_getForm_Country
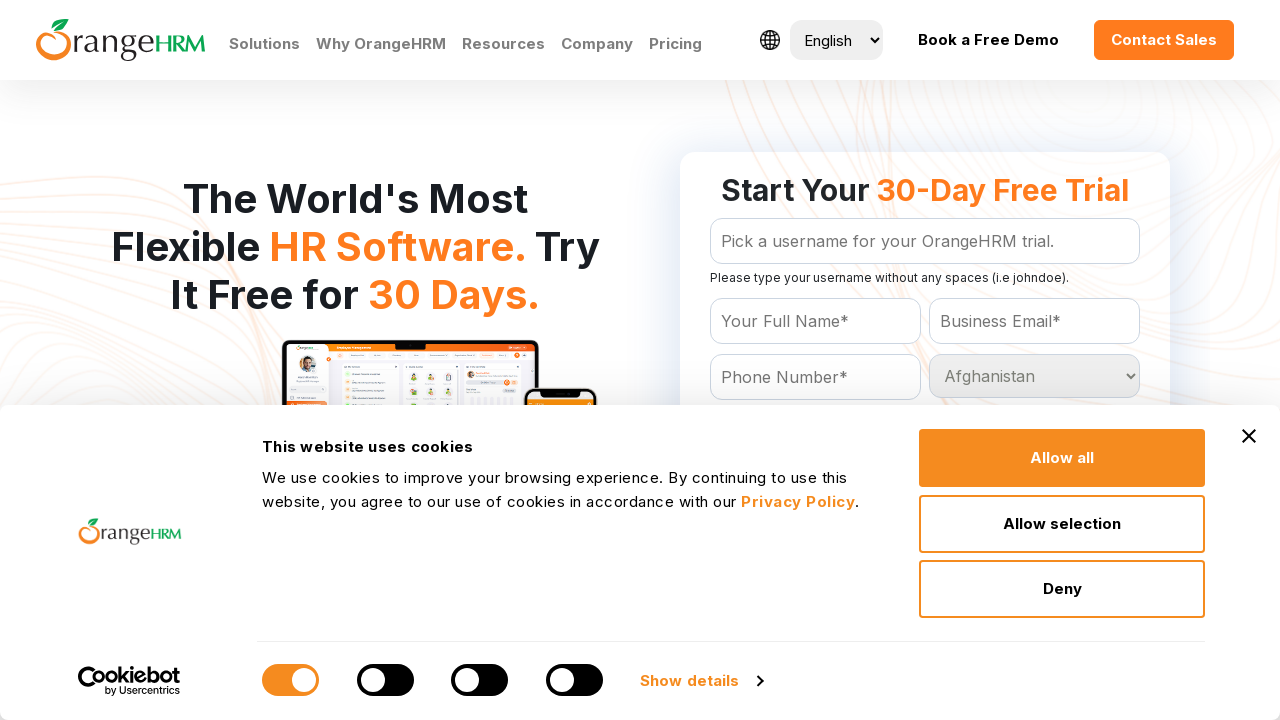

Retrieved value attribute from dropdown option: 'Albania'
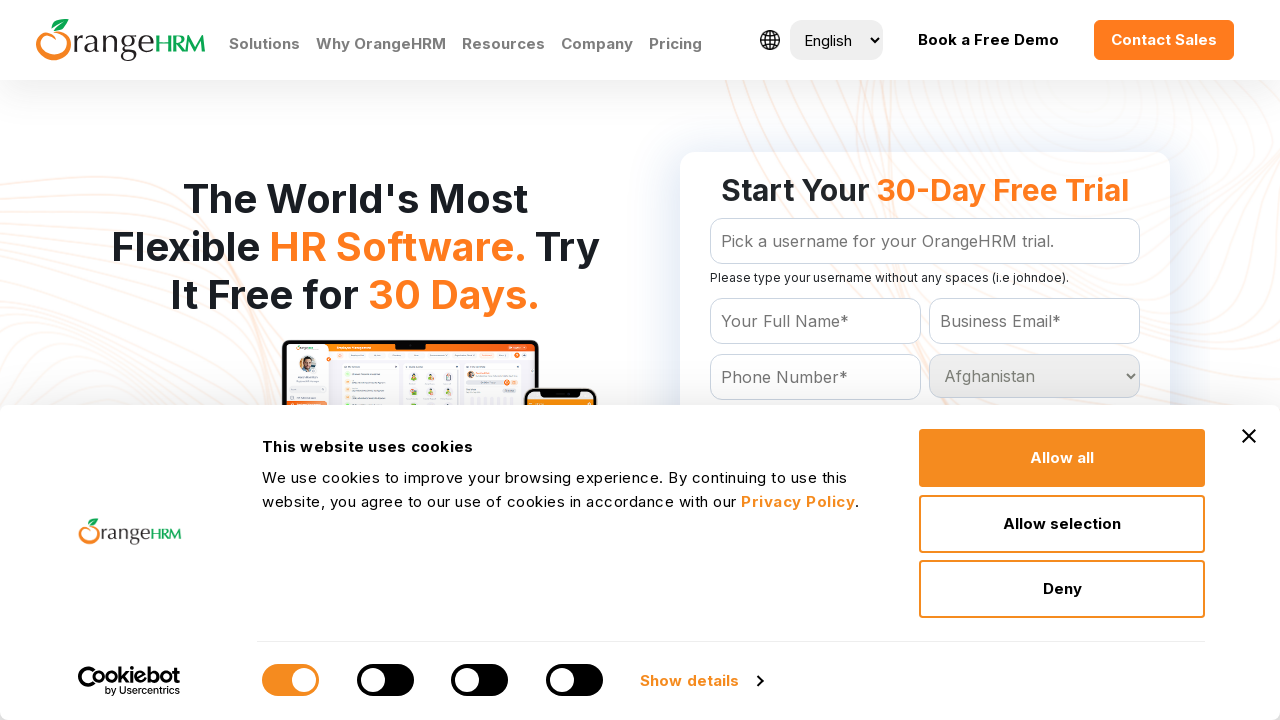

Selected country option with value 'Albania' on #Form_getForm_Country
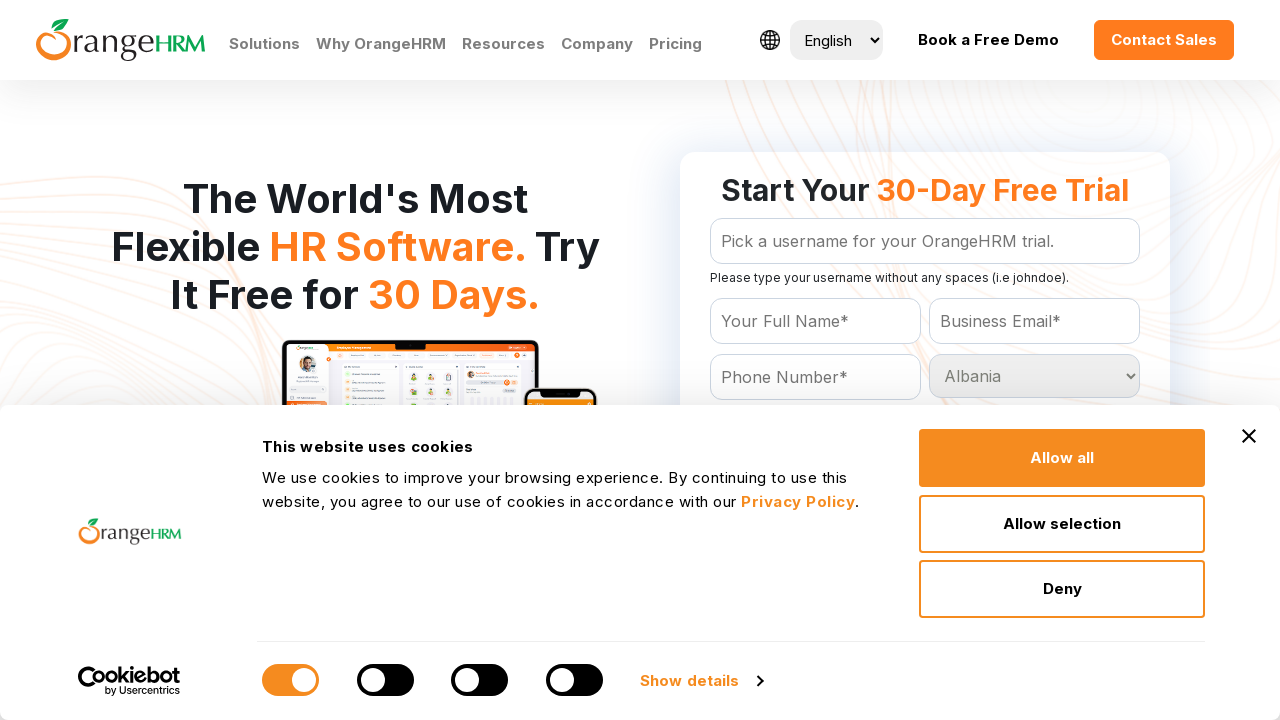

Retrieved value attribute from dropdown option: 'Algeria'
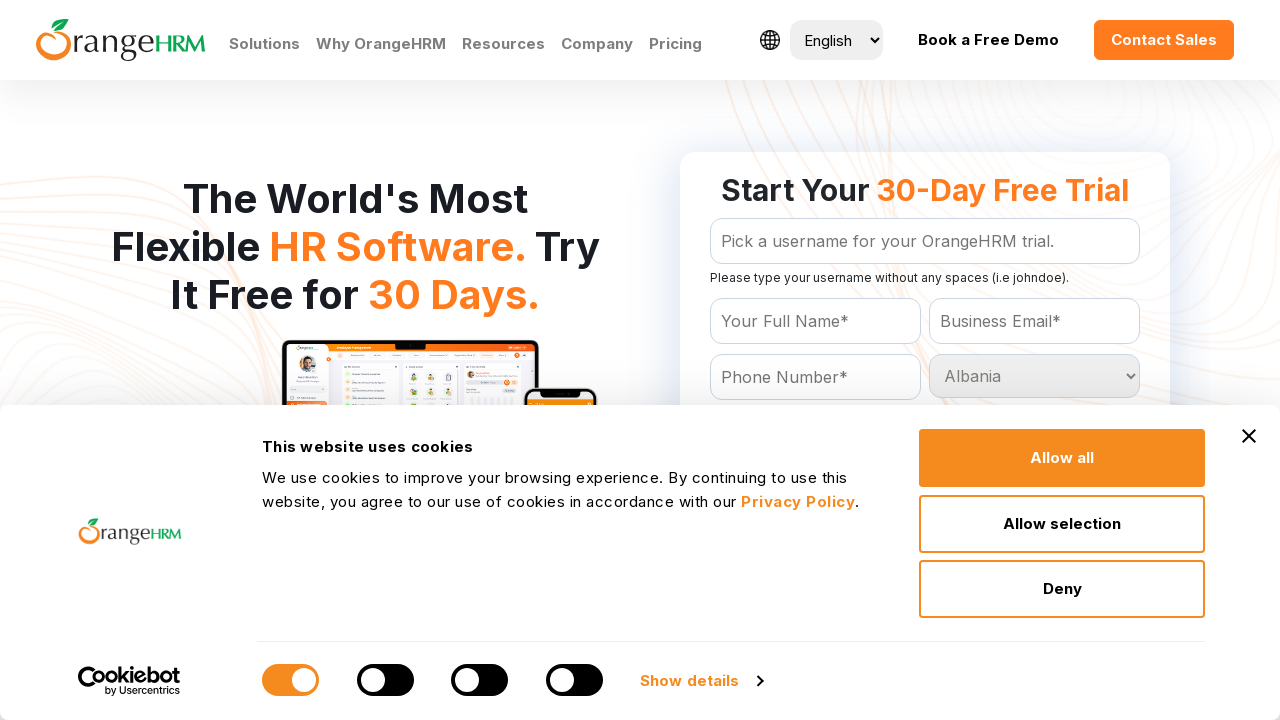

Selected country option with value 'Algeria' on #Form_getForm_Country
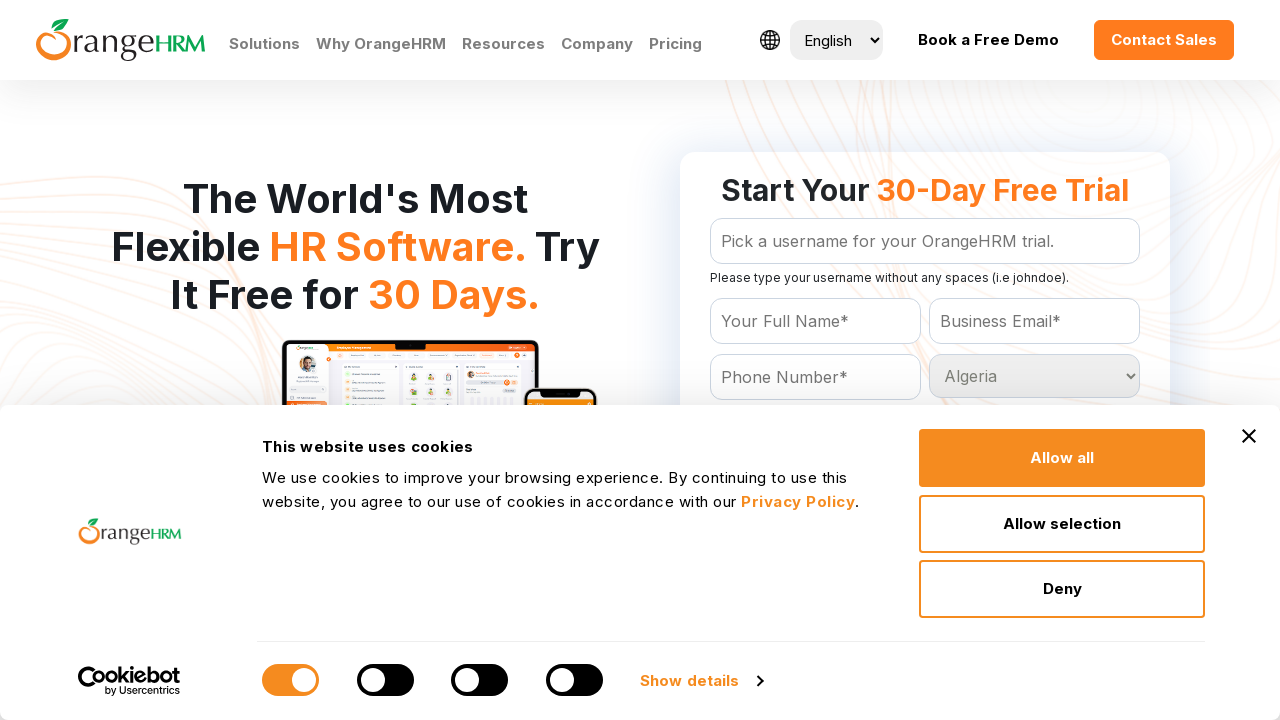

Retrieved value attribute from dropdown option: 'American Samoa'
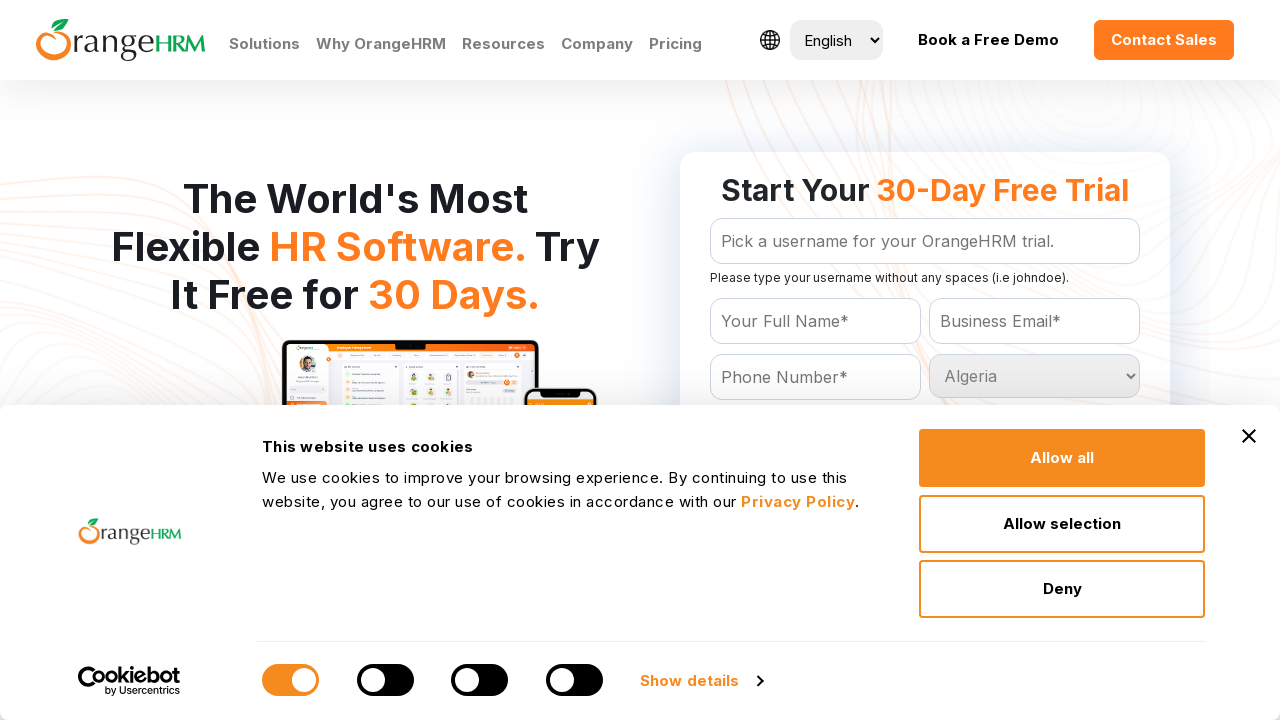

Selected country option with value 'American Samoa' on #Form_getForm_Country
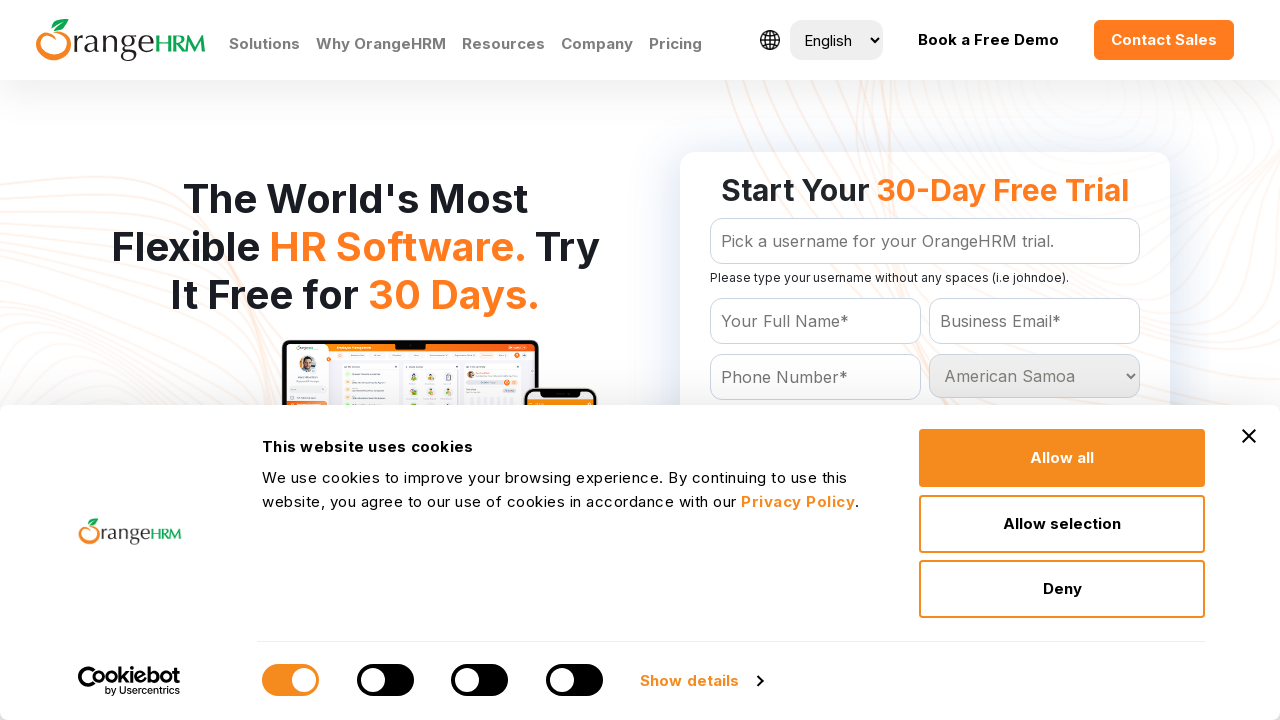

Retrieved value attribute from dropdown option: 'Andorra'
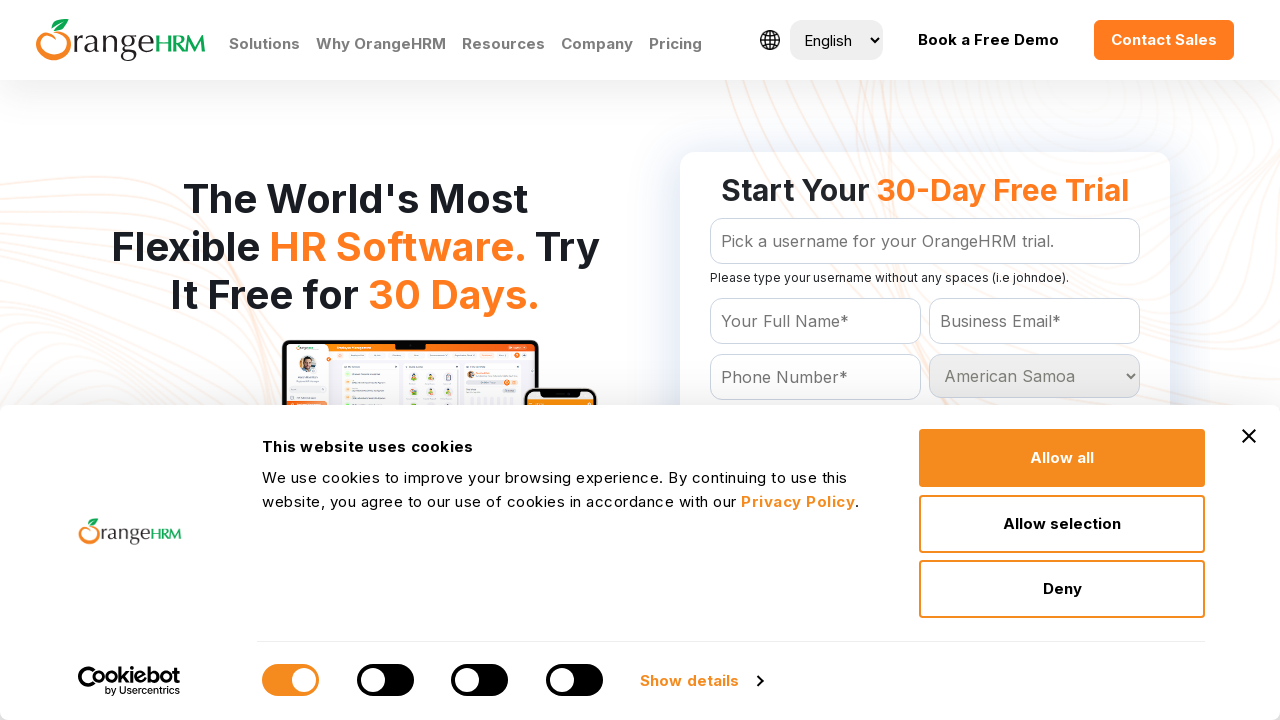

Selected country option with value 'Andorra' on #Form_getForm_Country
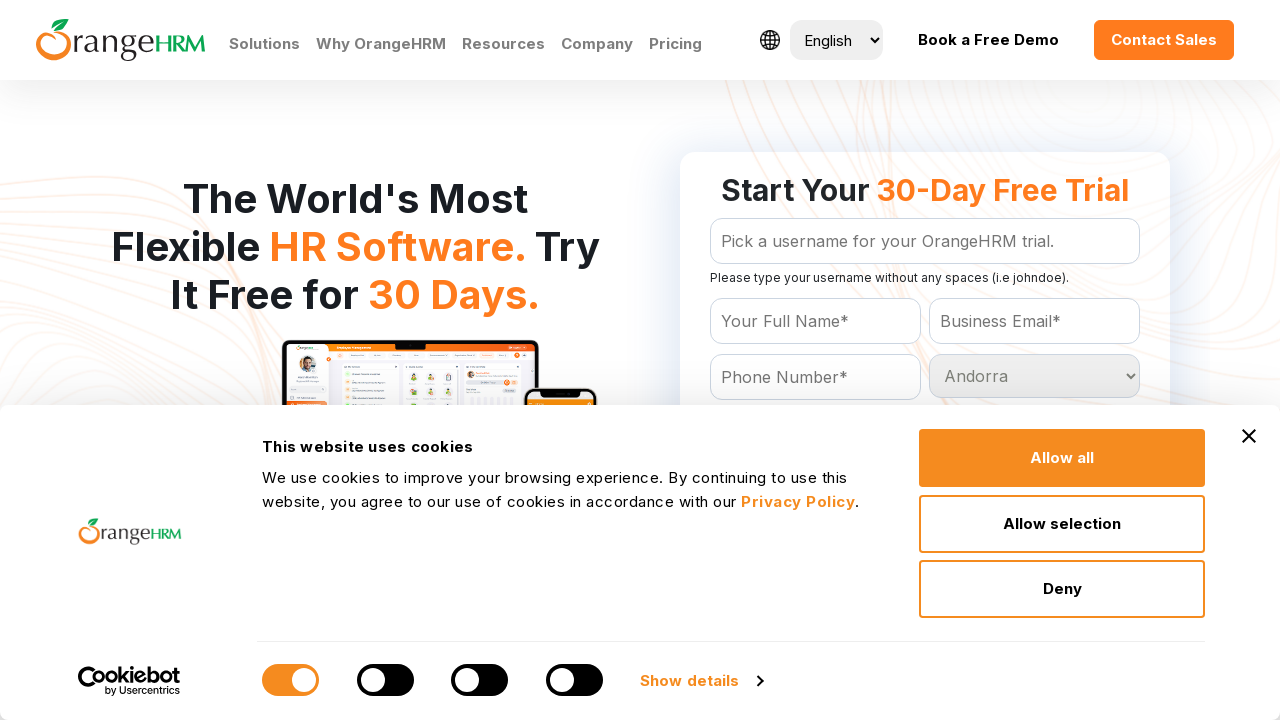

Retrieved value attribute from dropdown option: 'Angola'
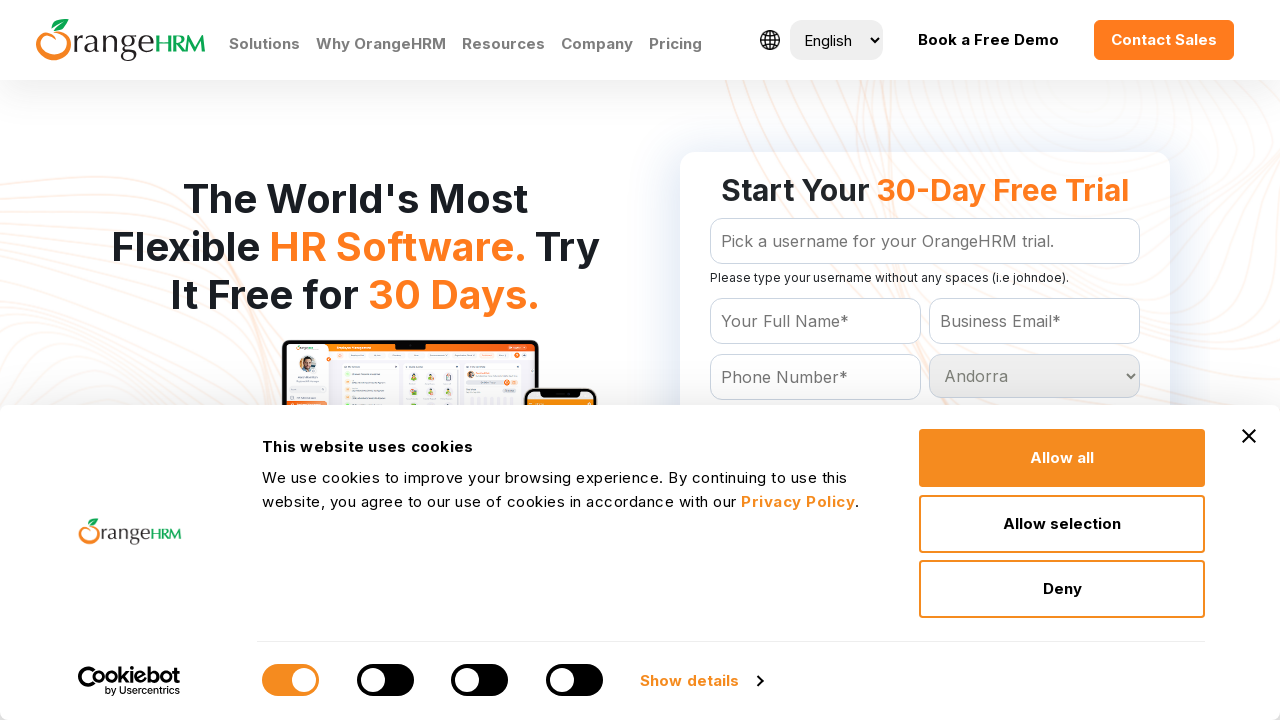

Selected country option with value 'Angola' on #Form_getForm_Country
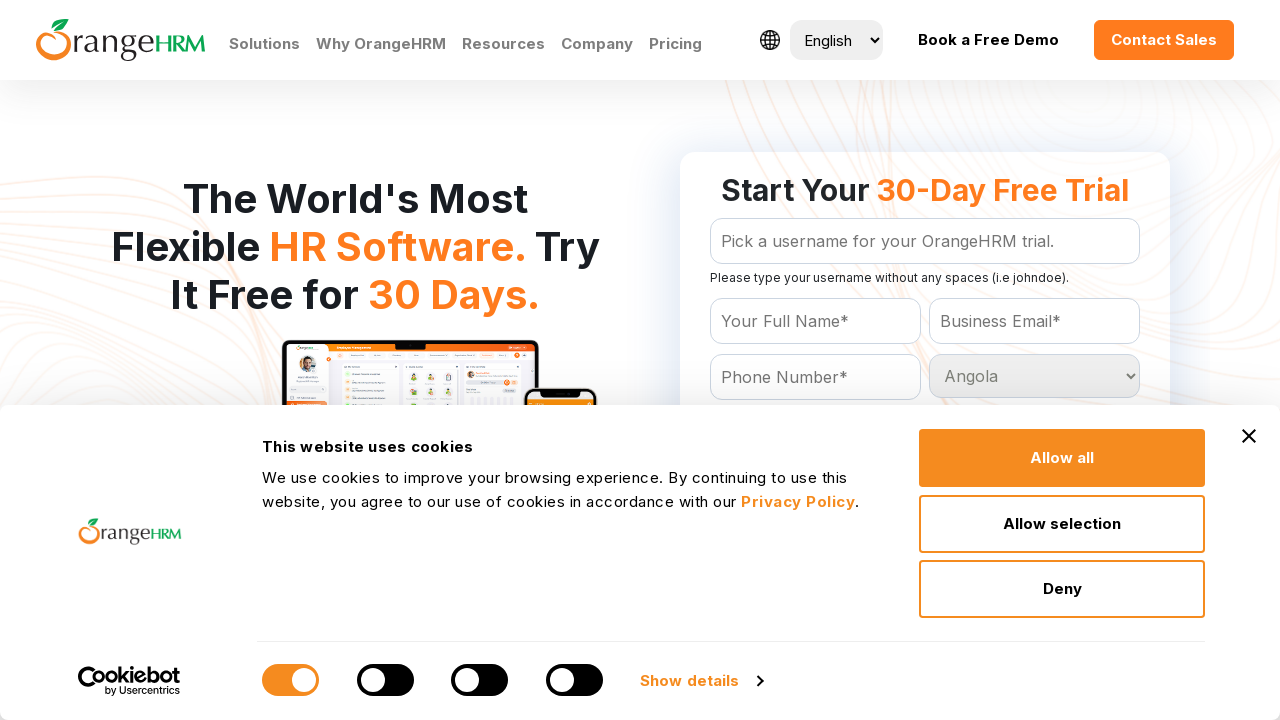

Retrieved value attribute from dropdown option: 'Anguilla'
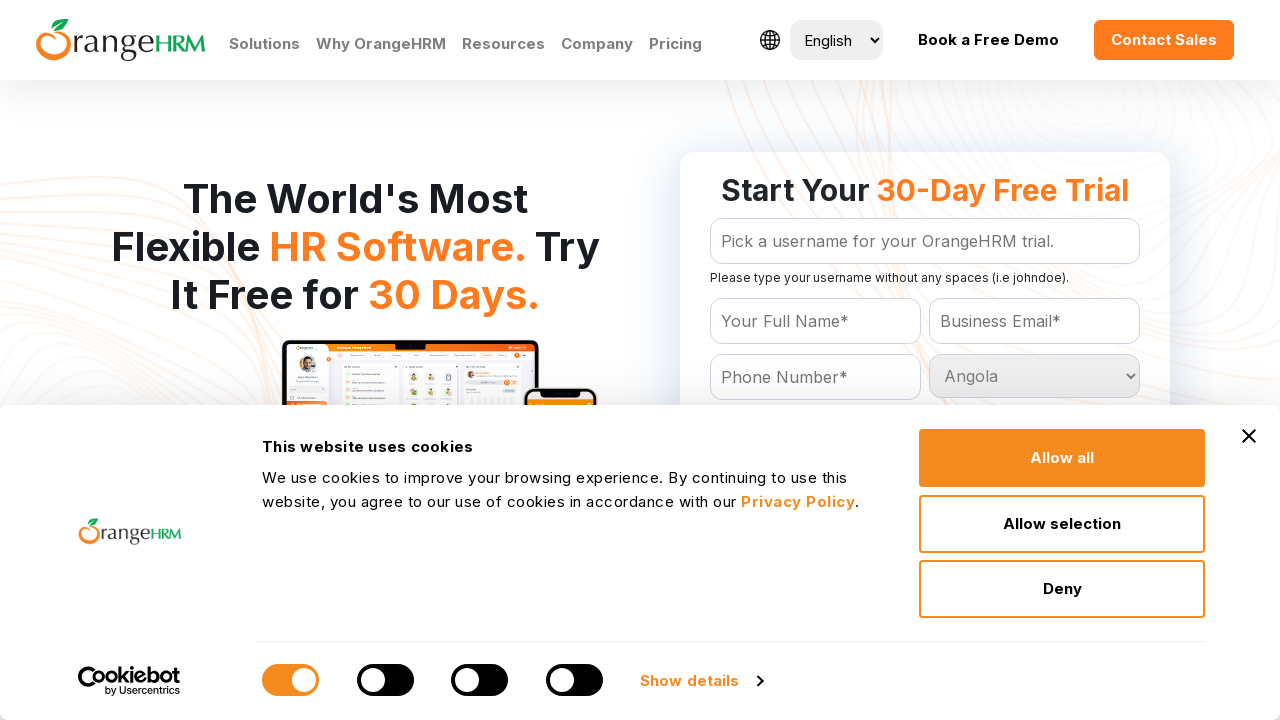

Selected country option with value 'Anguilla' on #Form_getForm_Country
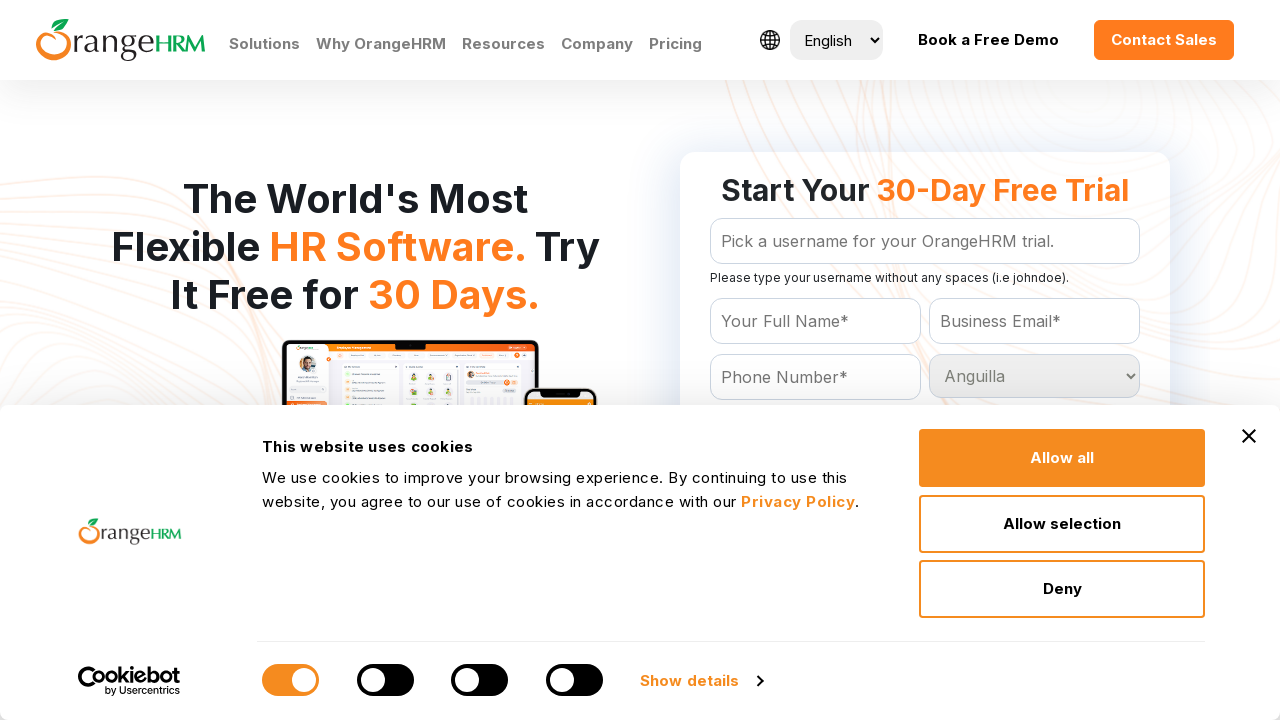

Retrieved value attribute from dropdown option: 'Antigua and Barbuda'
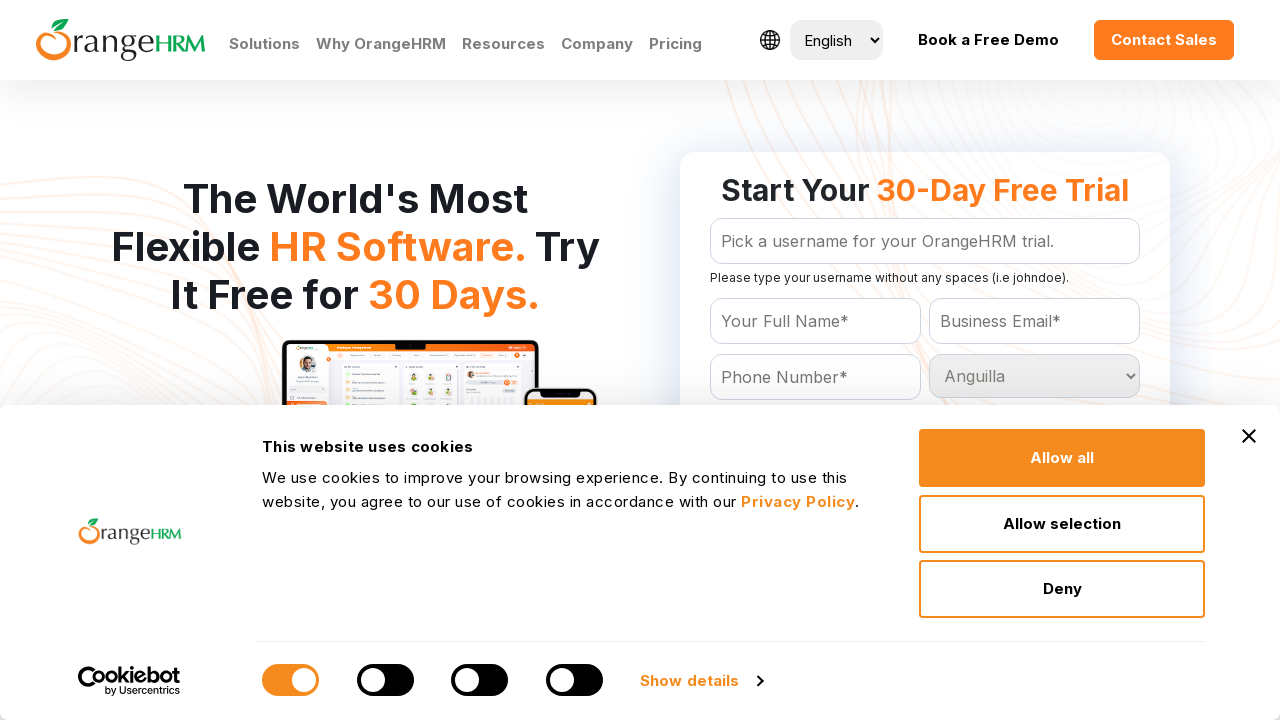

Selected country option with value 'Antigua and Barbuda' on #Form_getForm_Country
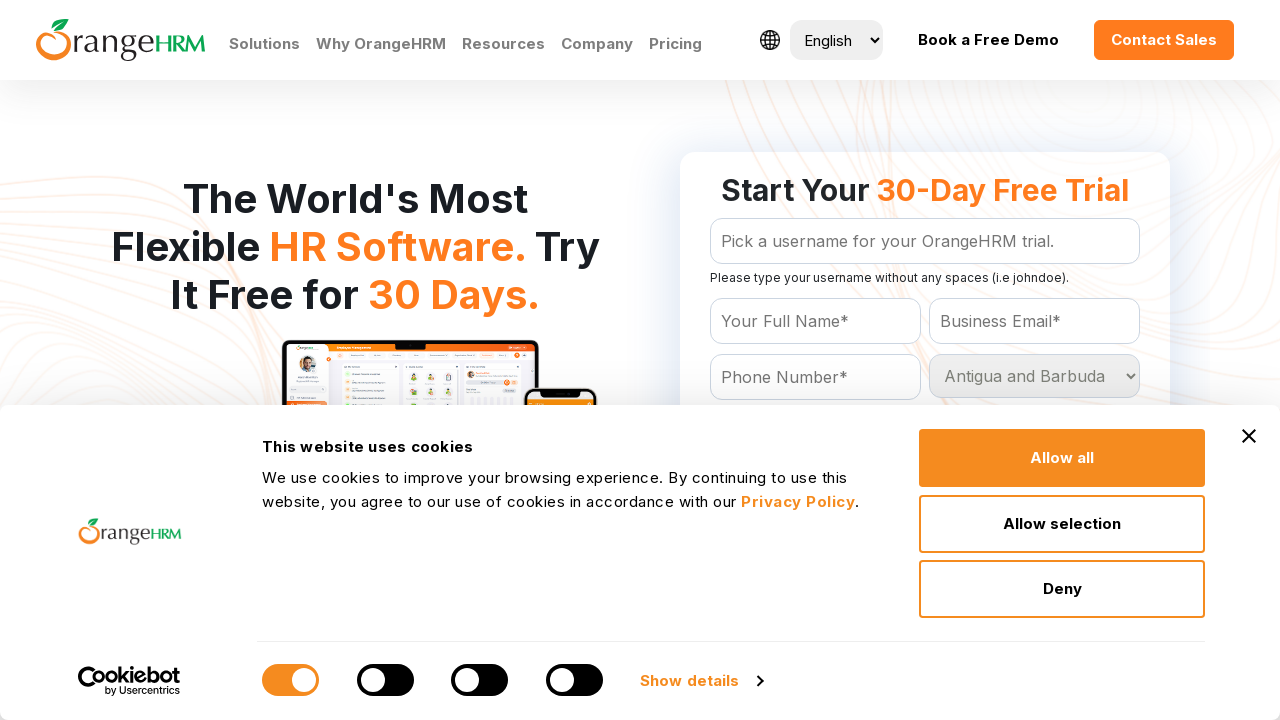

Retrieved value attribute from dropdown option: 'Argentina'
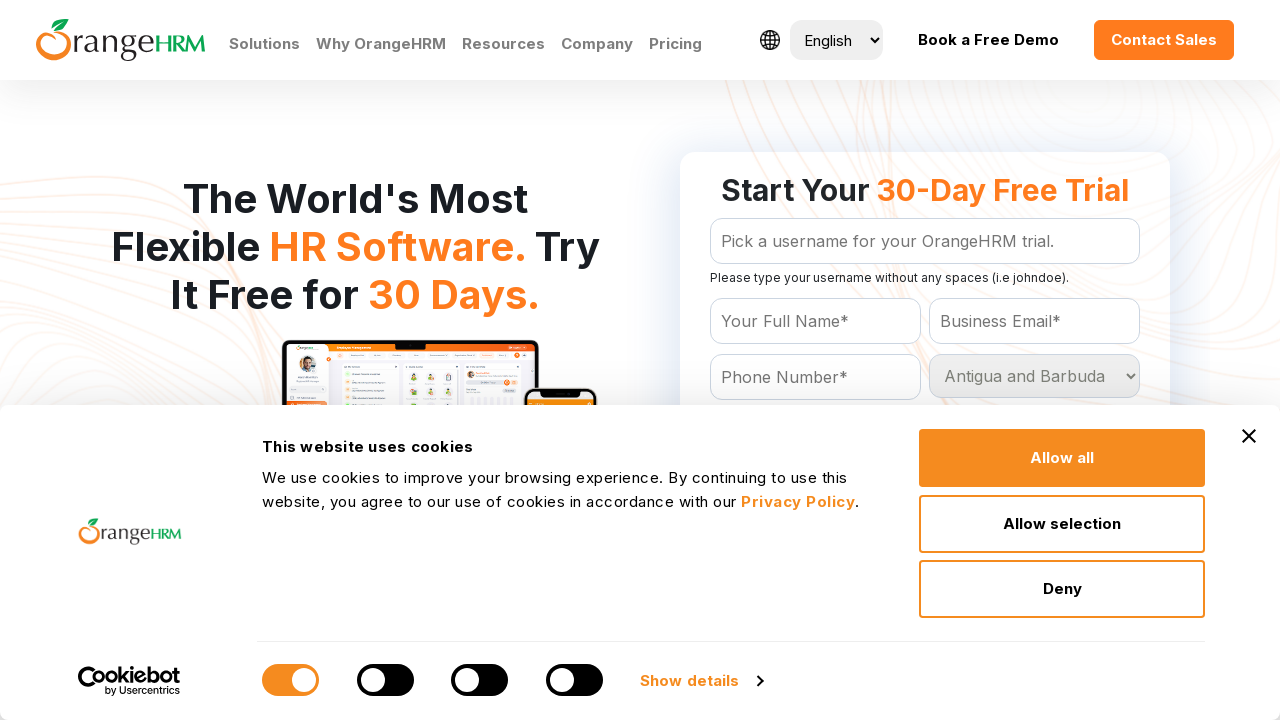

Selected country option with value 'Argentina' on #Form_getForm_Country
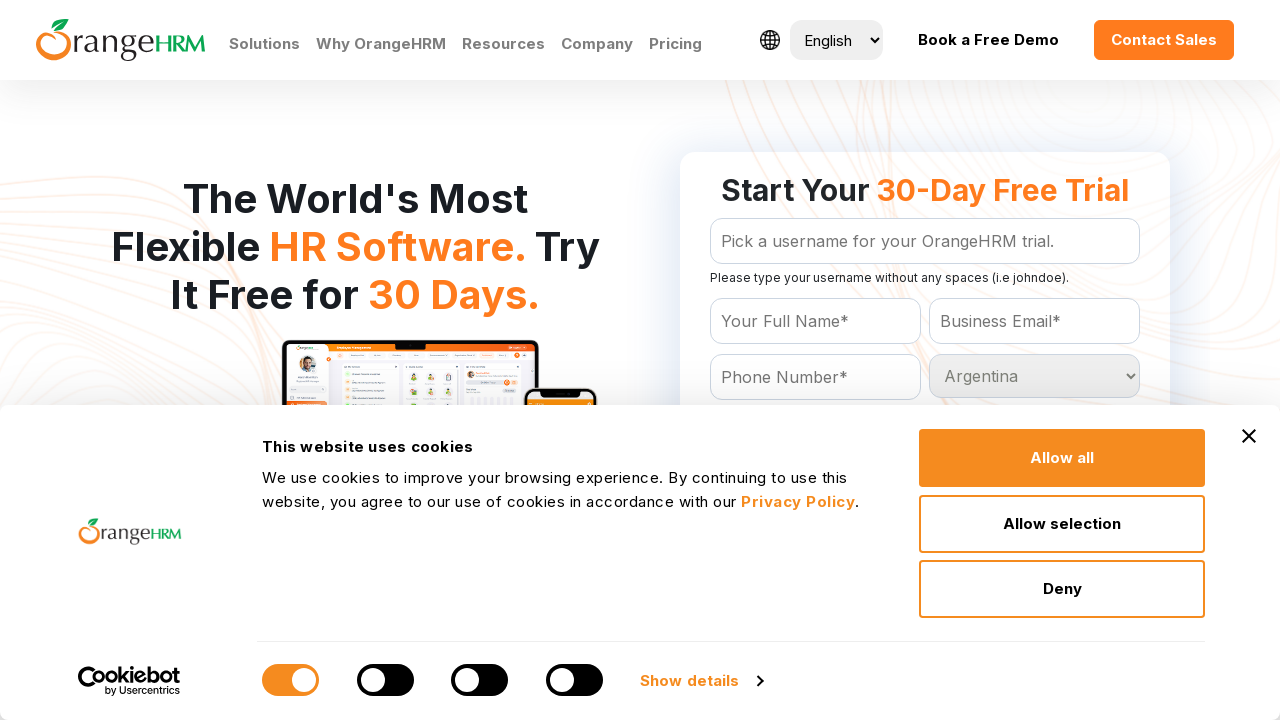

Retrieved value attribute from dropdown option: 'Armenia'
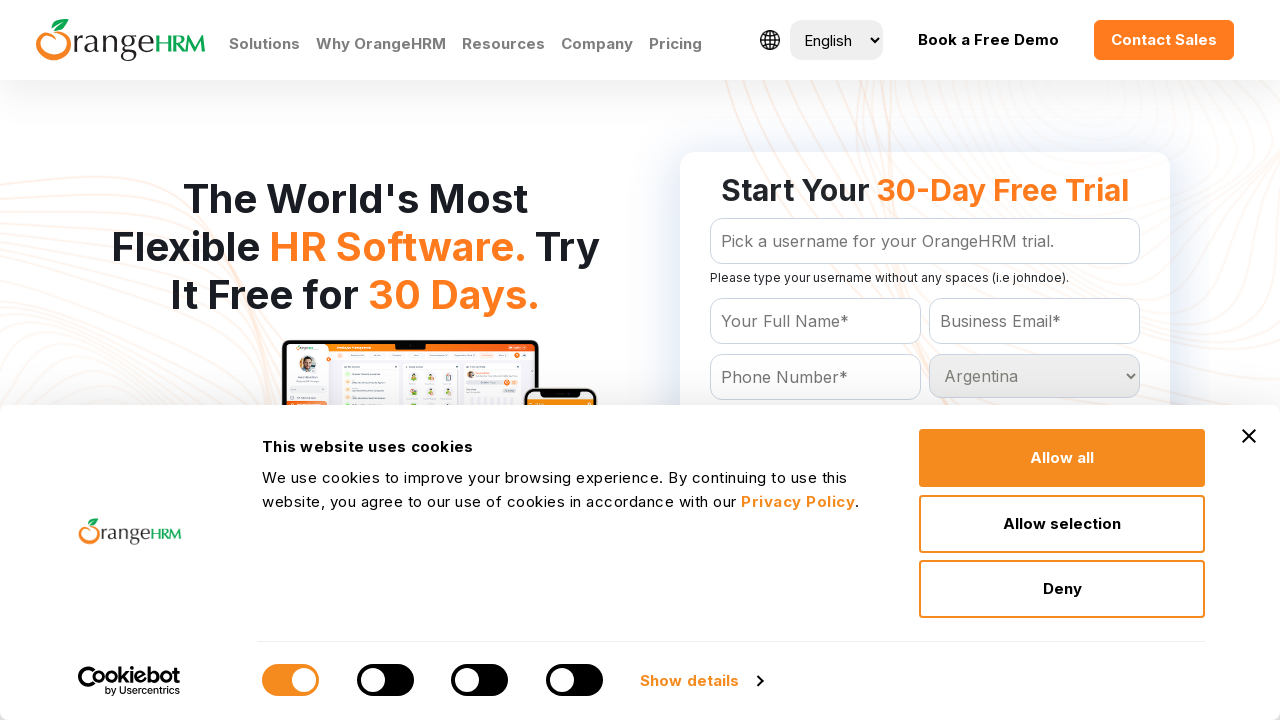

Selected country option with value 'Armenia' on #Form_getForm_Country
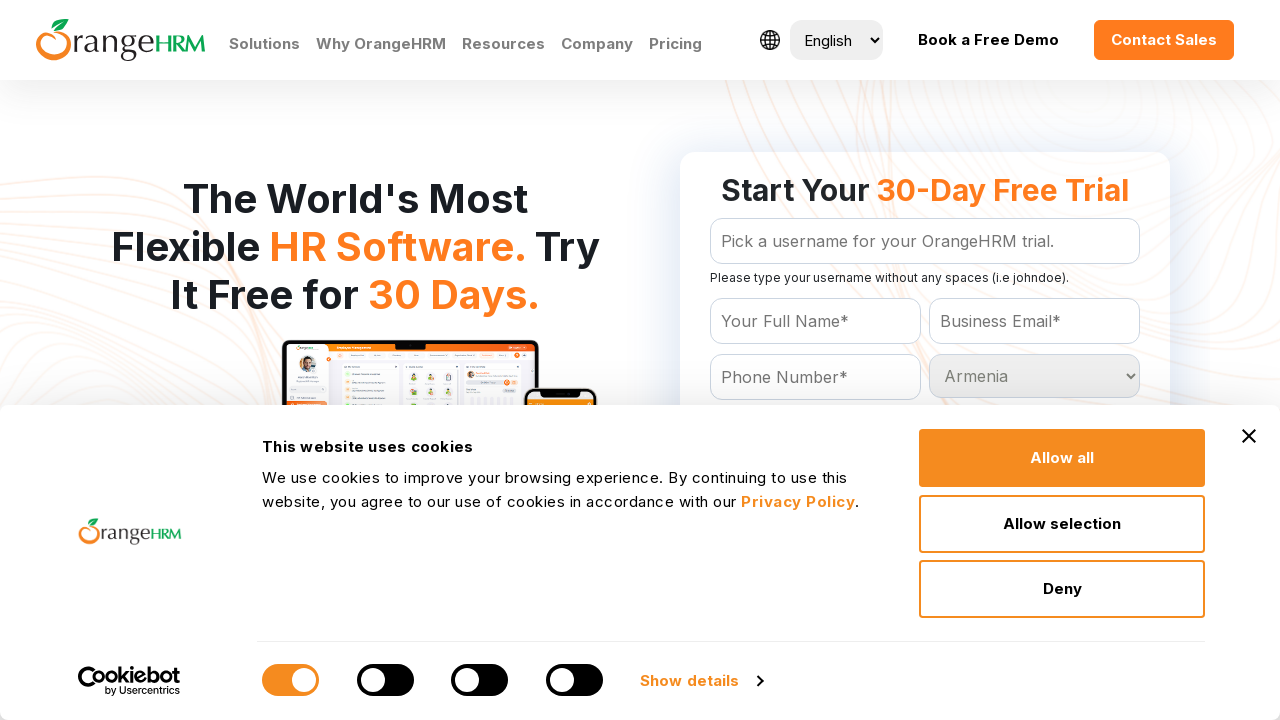

Retrieved value attribute from dropdown option: 'Aruba'
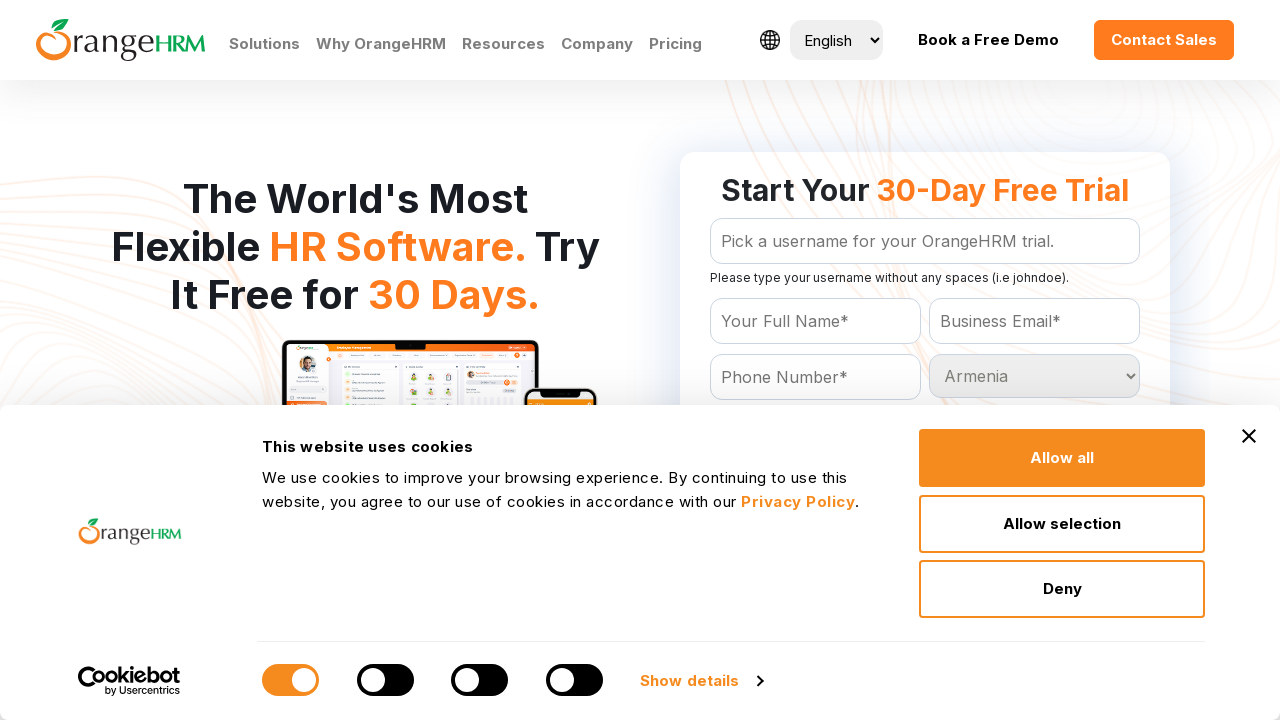

Selected country option with value 'Aruba' on #Form_getForm_Country
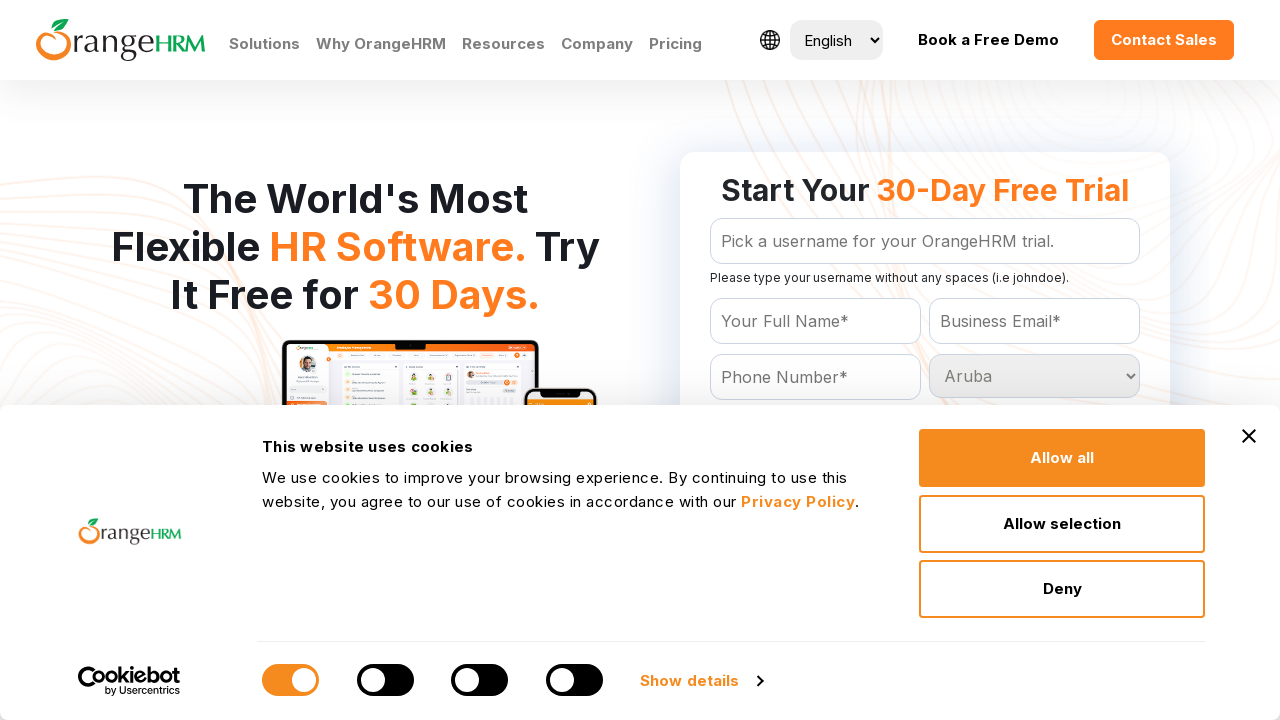

Retrieved value attribute from dropdown option: 'Australia'
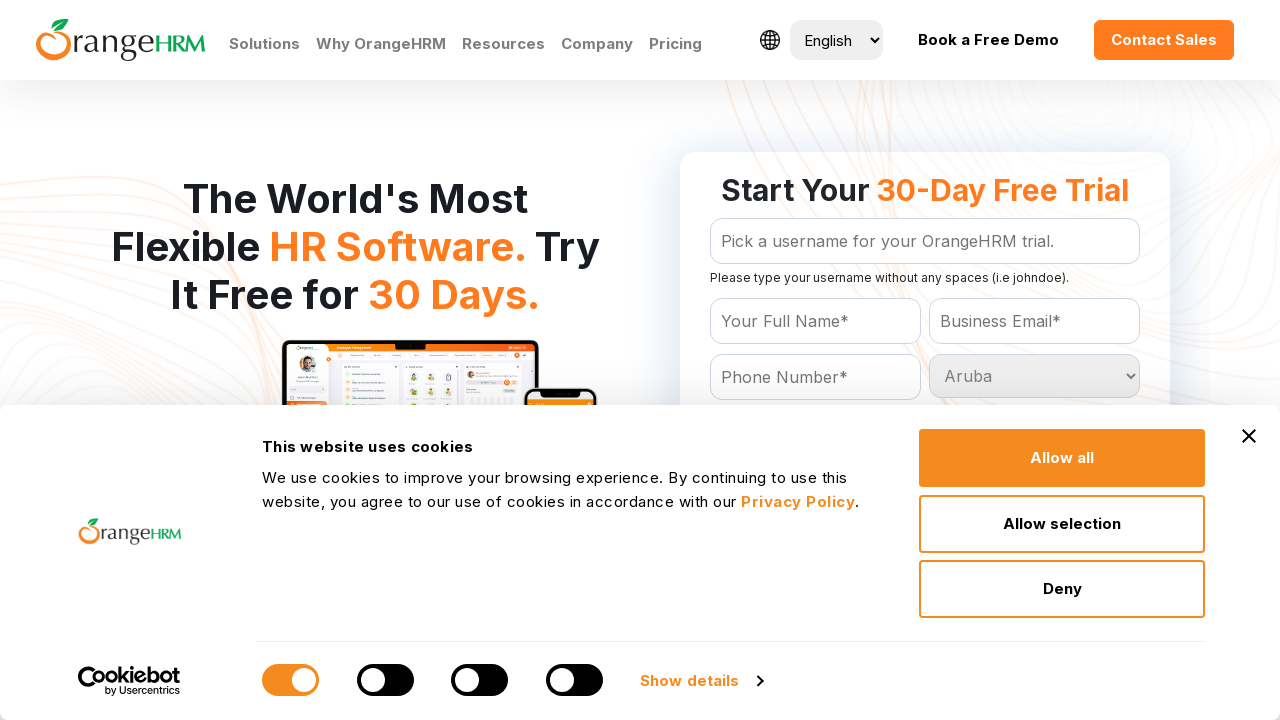

Selected country option with value 'Australia' on #Form_getForm_Country
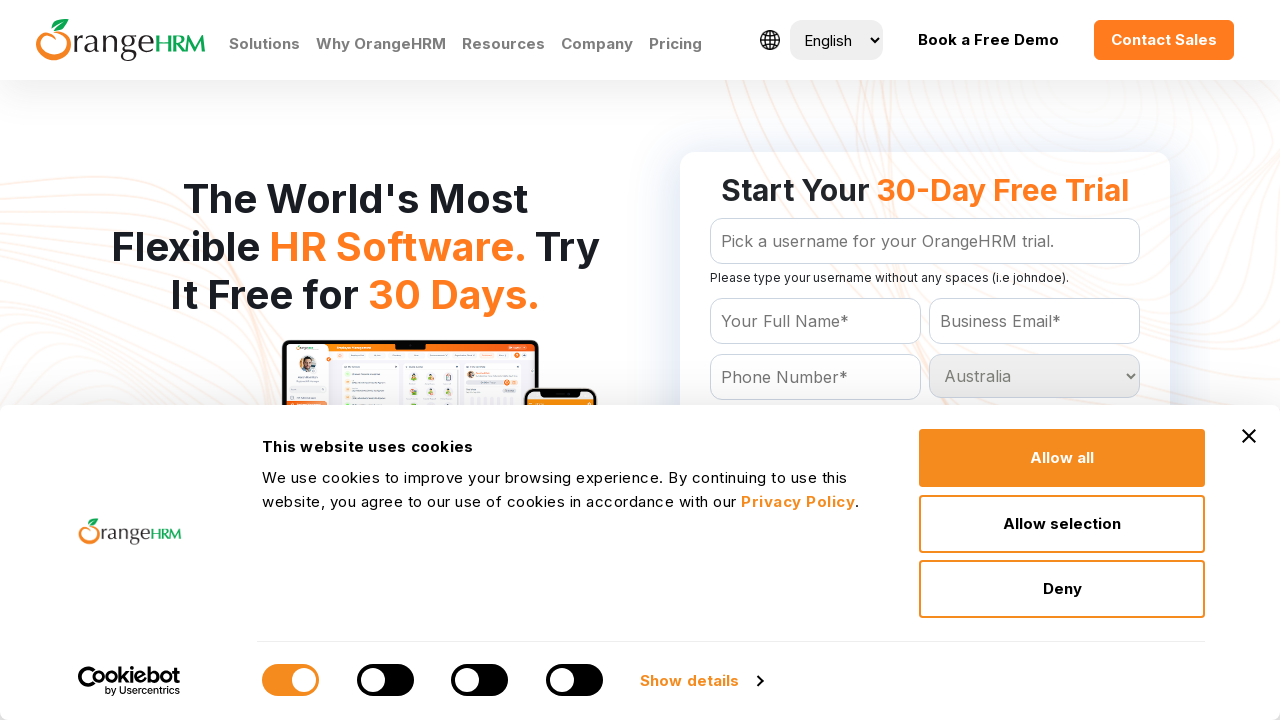

Retrieved value attribute from dropdown option: 'Austria'
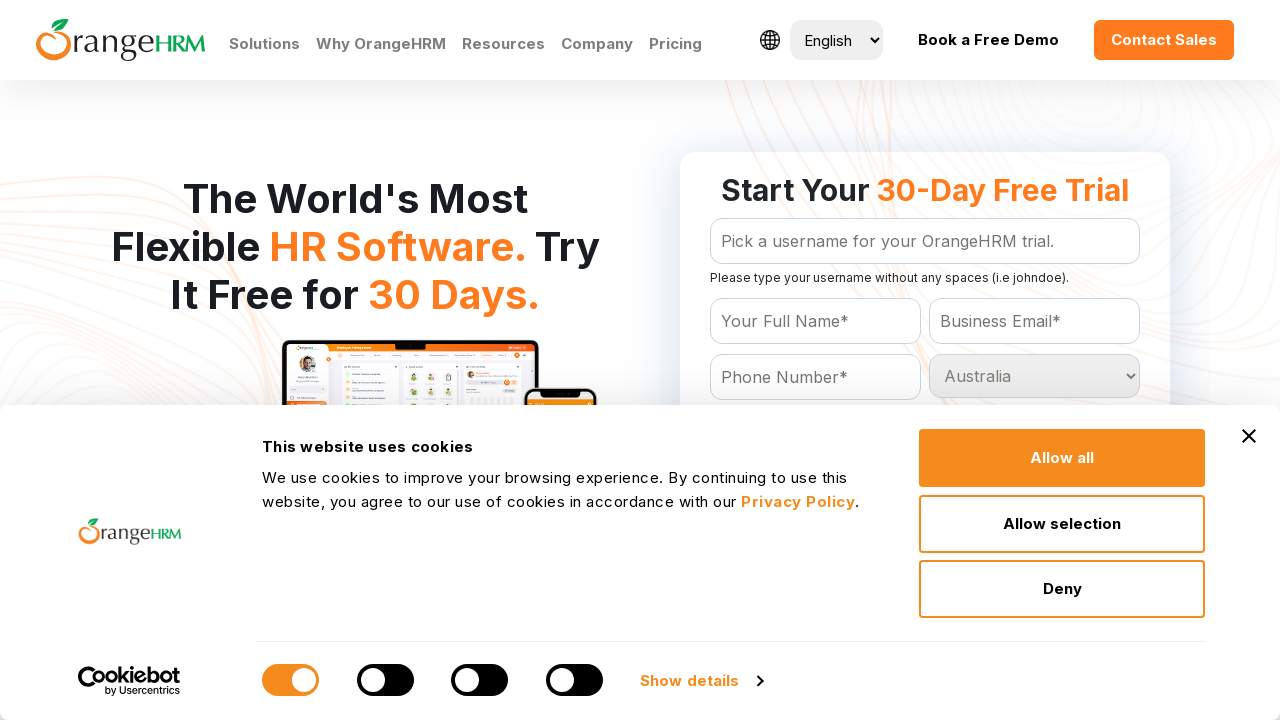

Selected country option with value 'Austria' on #Form_getForm_Country
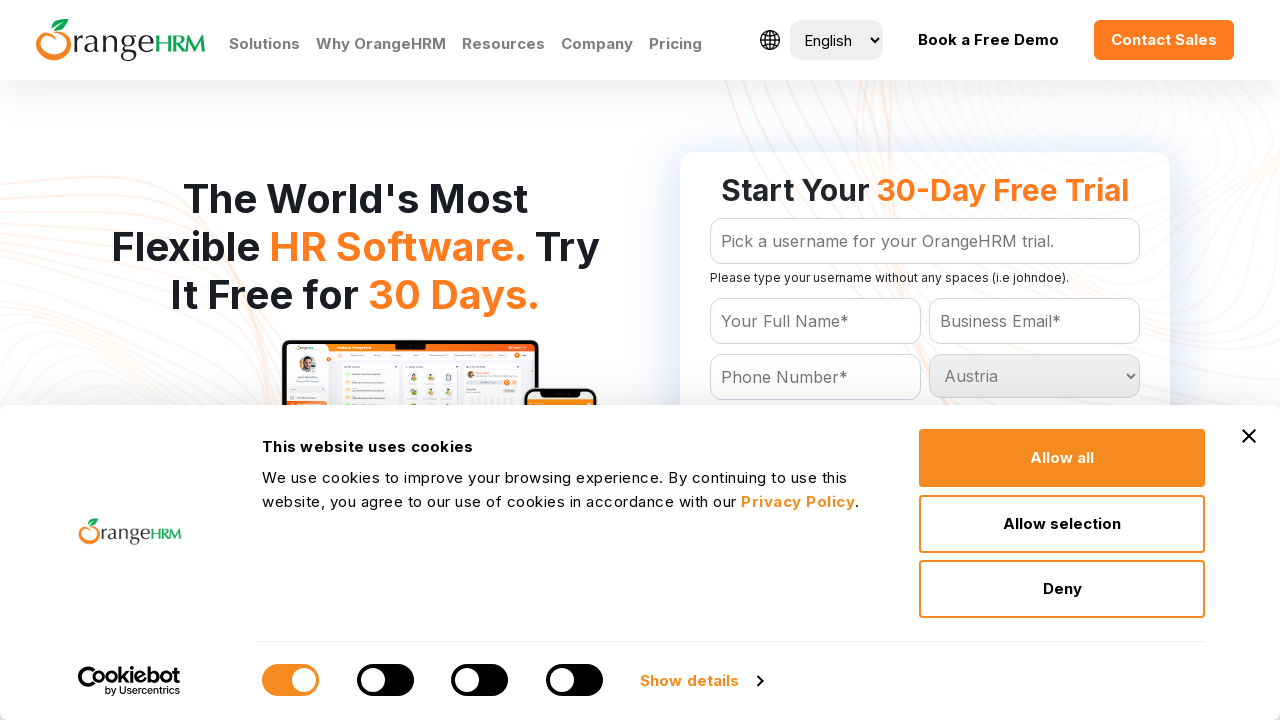

Retrieved value attribute from dropdown option: 'Azerbaijan'
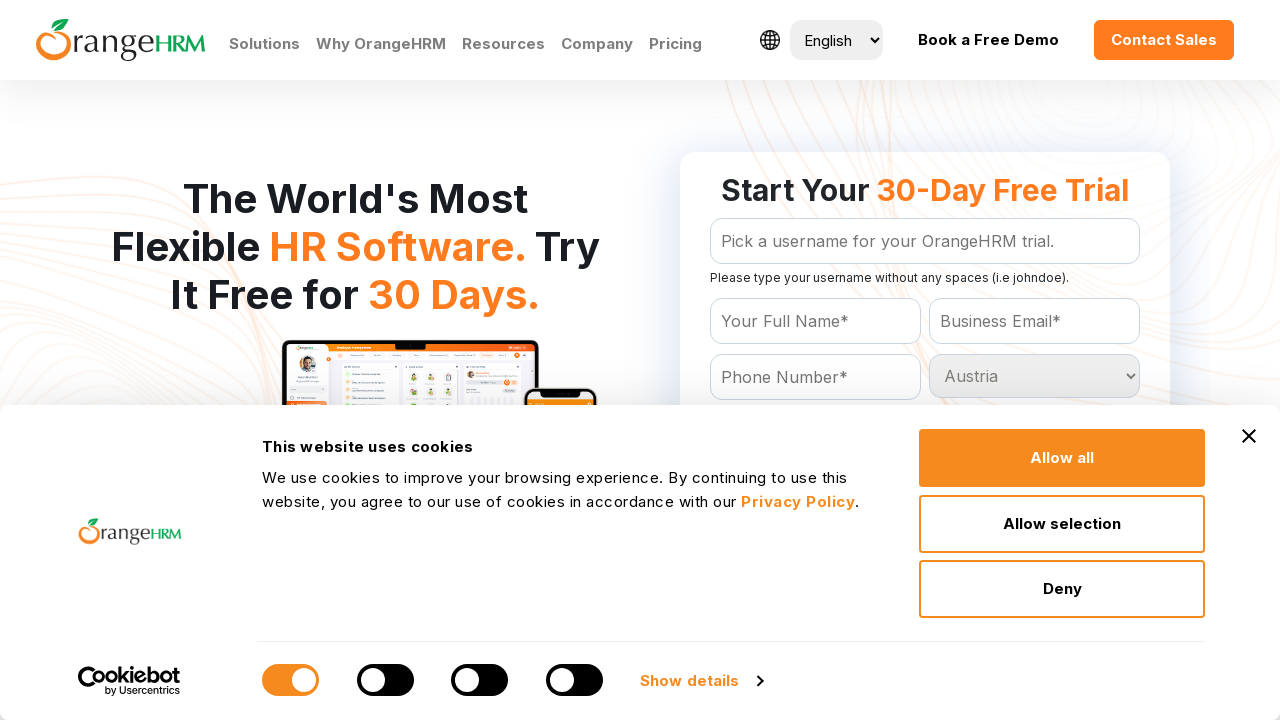

Selected country option with value 'Azerbaijan' on #Form_getForm_Country
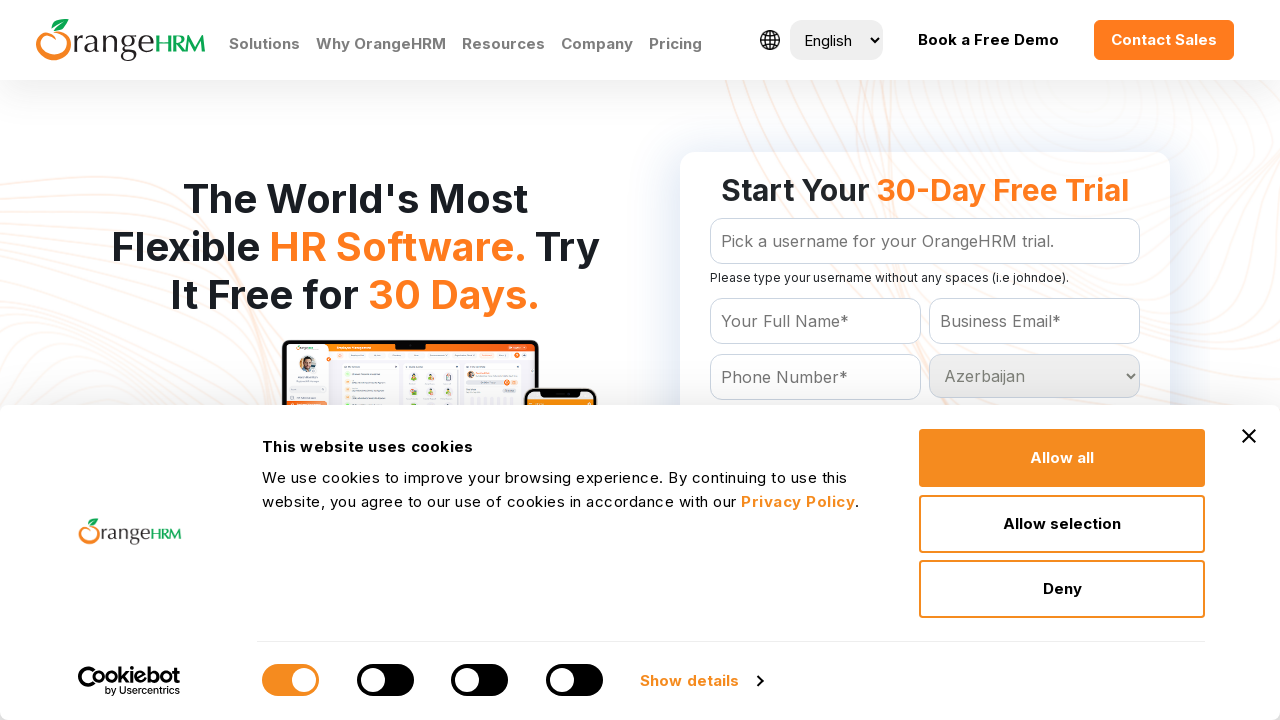

Retrieved value attribute from dropdown option: 'Bahamas'
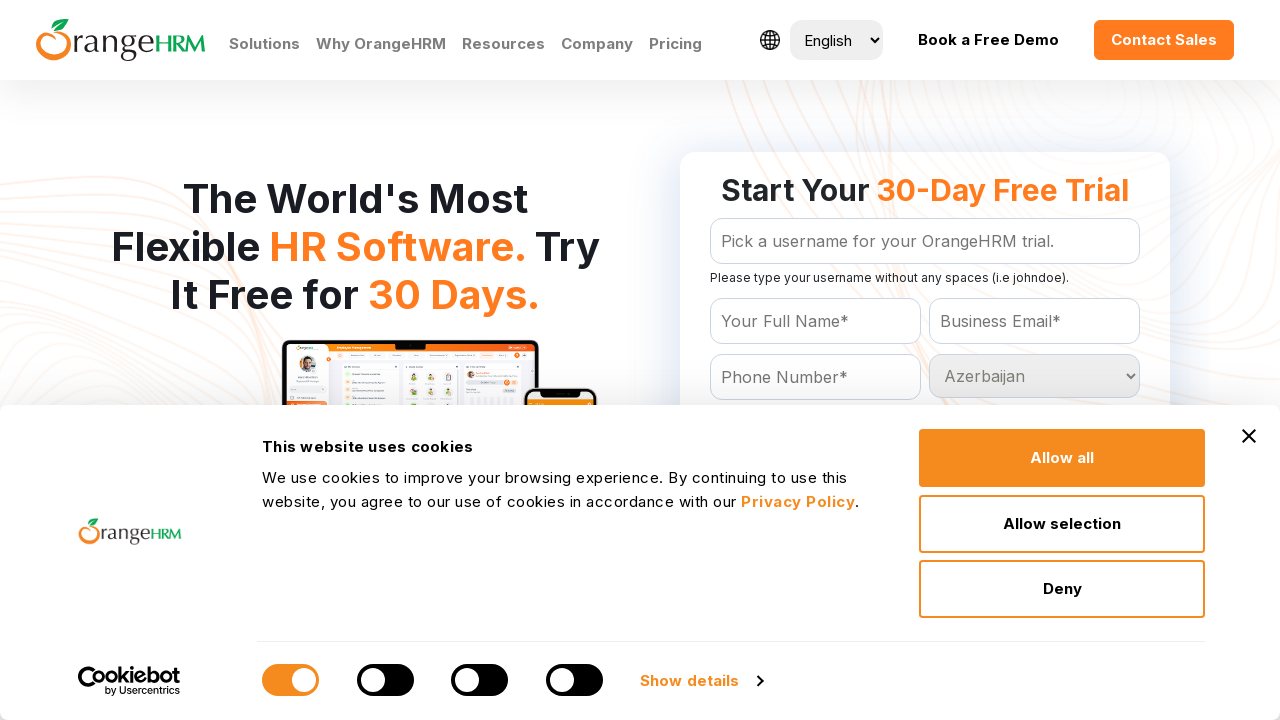

Selected country option with value 'Bahamas' on #Form_getForm_Country
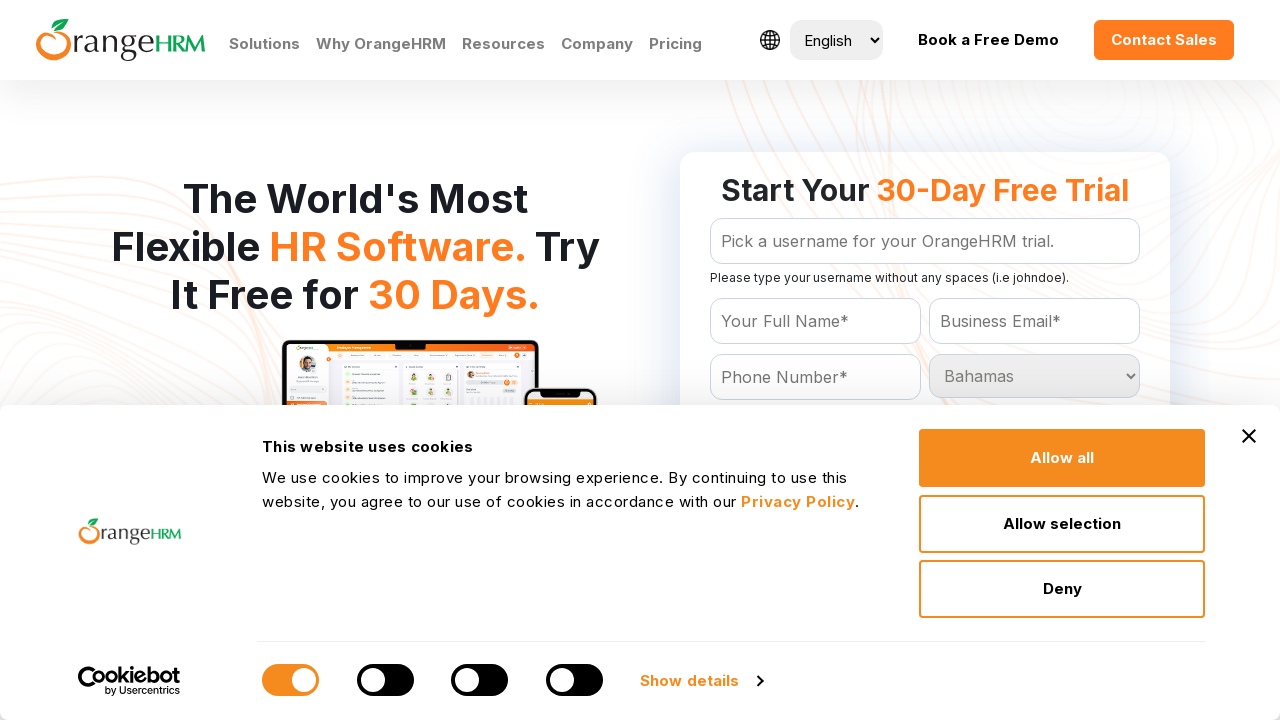

Retrieved value attribute from dropdown option: 'Bahrain'
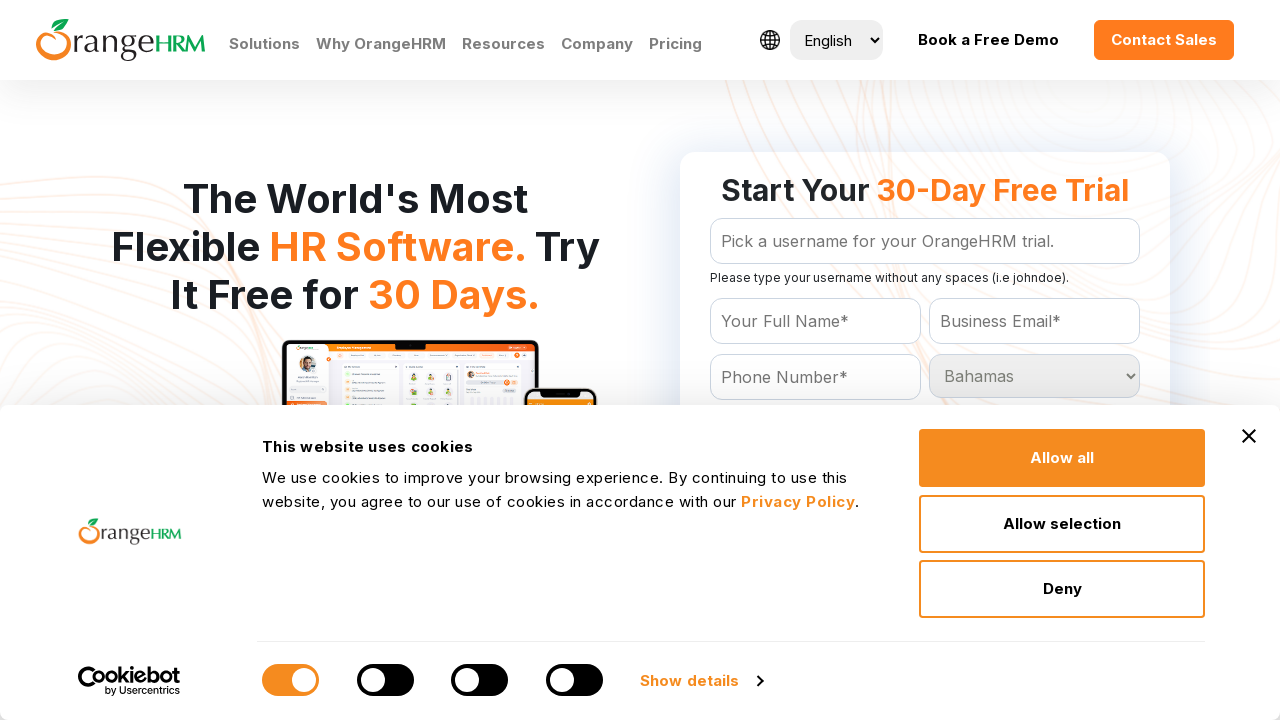

Selected country option with value 'Bahrain' on #Form_getForm_Country
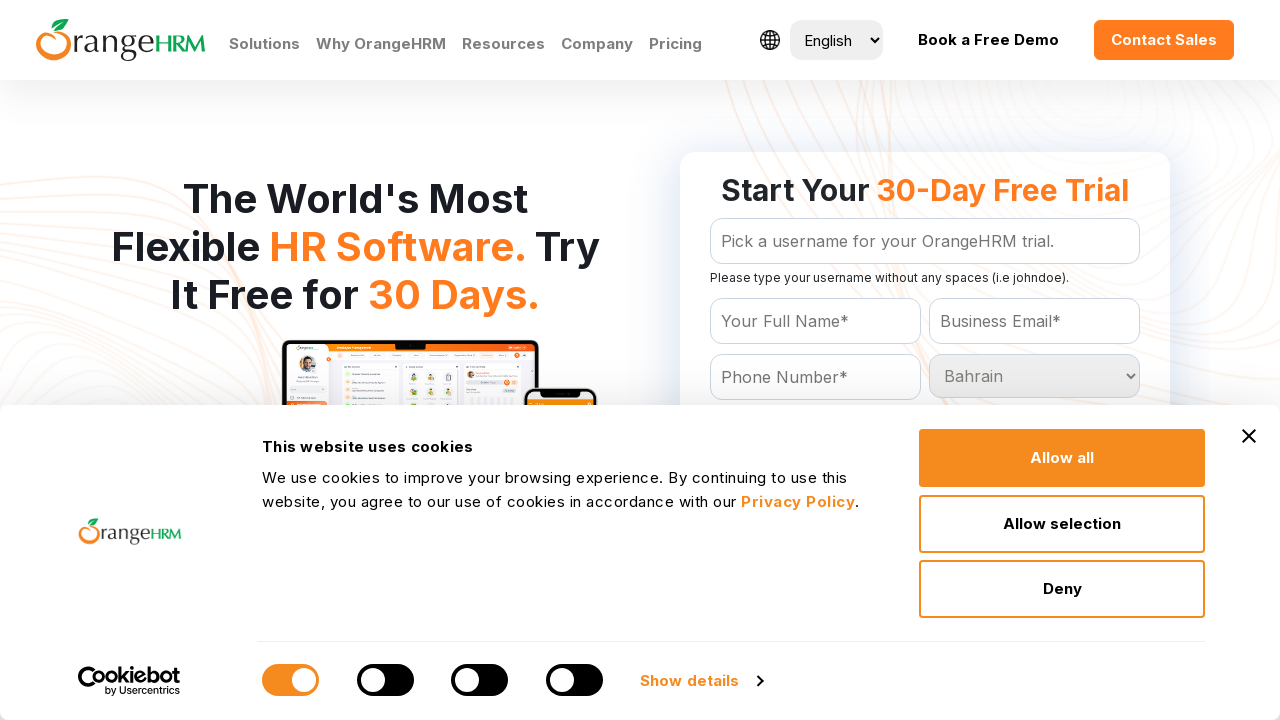

Retrieved value attribute from dropdown option: 'Bangladesh'
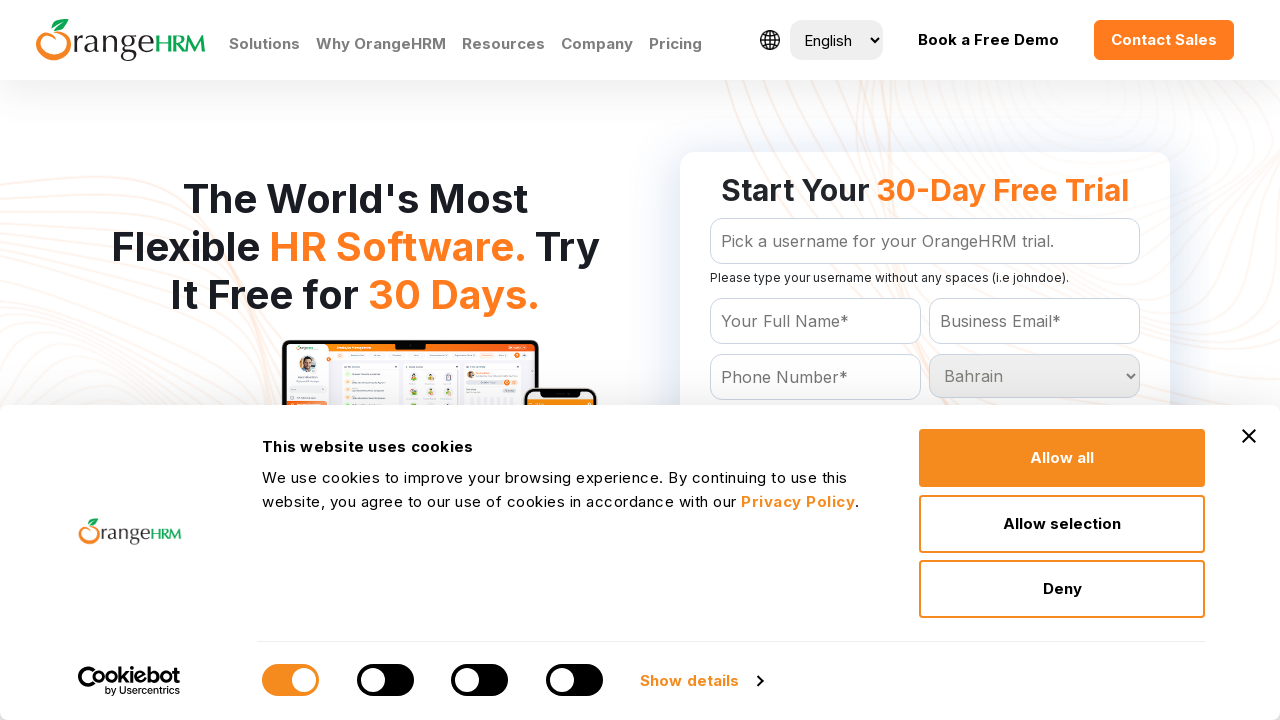

Selected country option with value 'Bangladesh' on #Form_getForm_Country
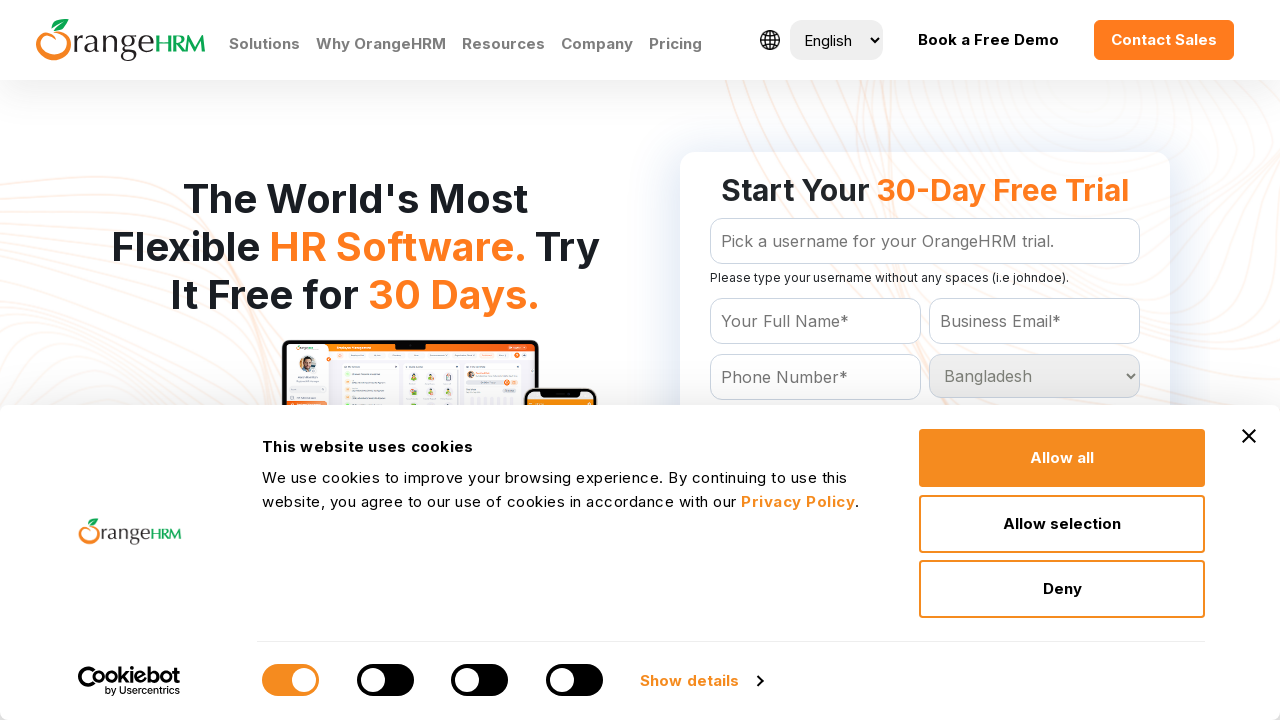

Retrieved value attribute from dropdown option: 'Barbados'
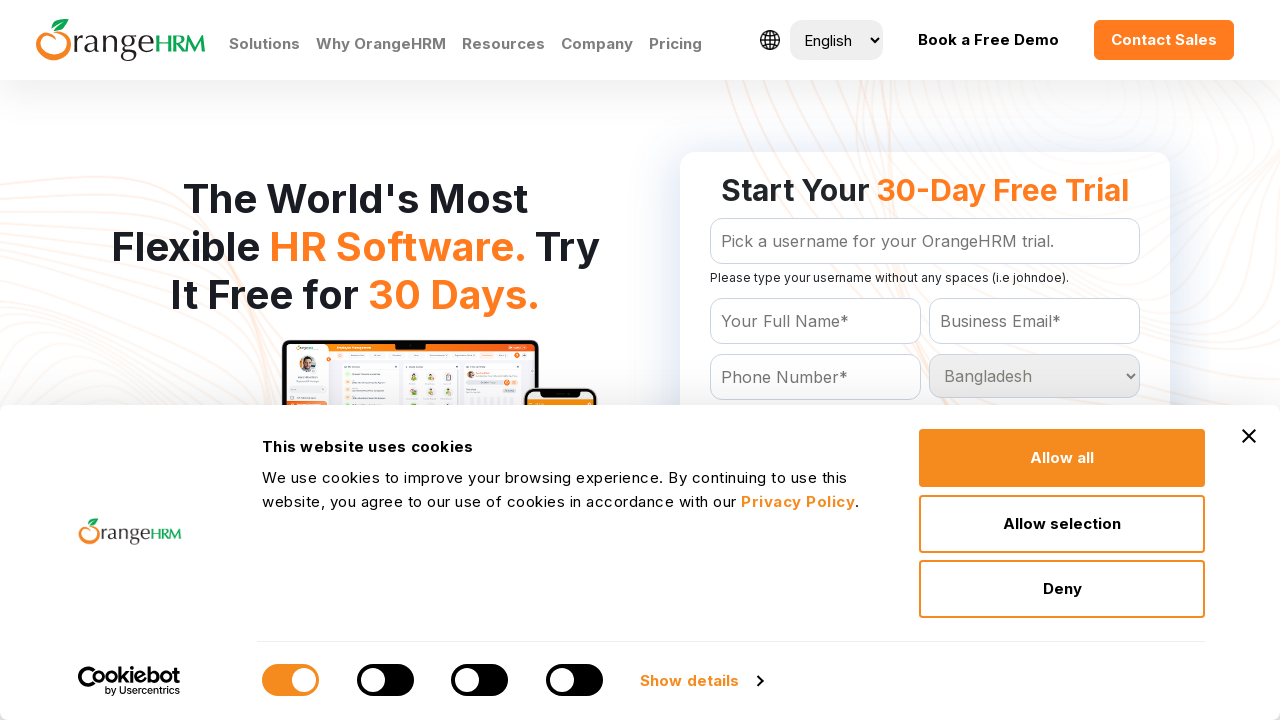

Selected country option with value 'Barbados' on #Form_getForm_Country
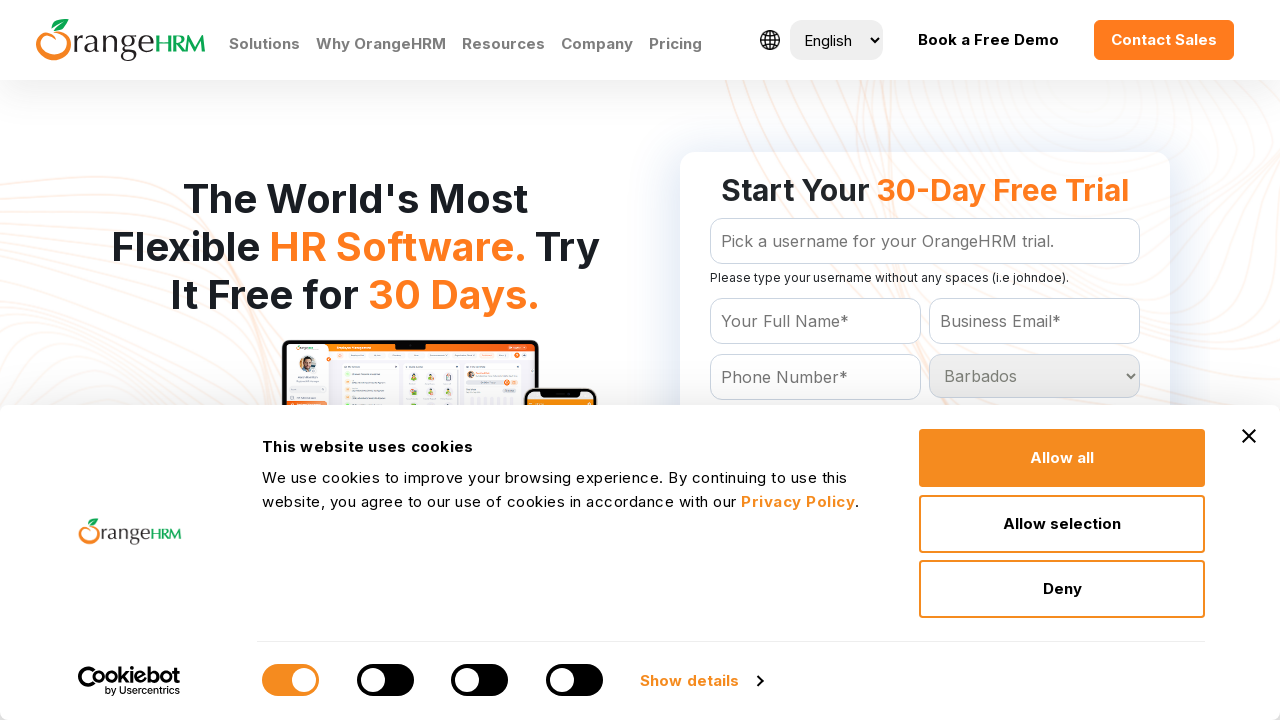

Retrieved value attribute from dropdown option: 'Belarus'
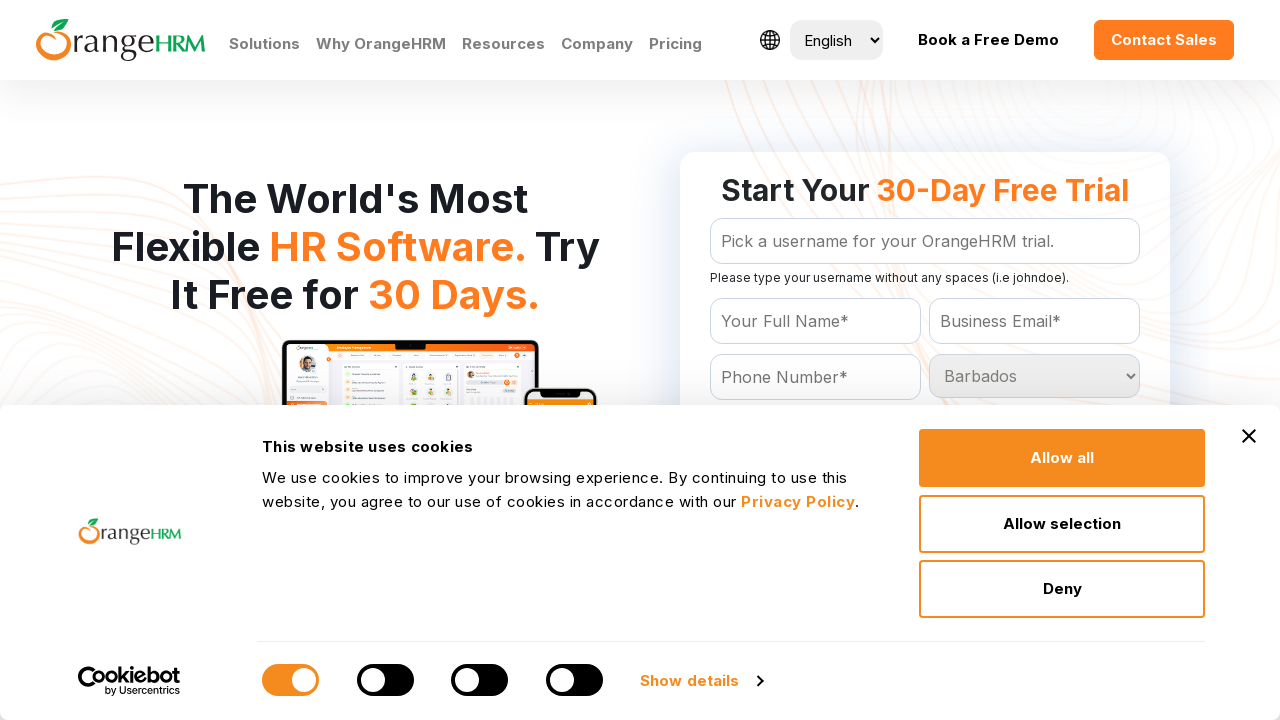

Selected country option with value 'Belarus' on #Form_getForm_Country
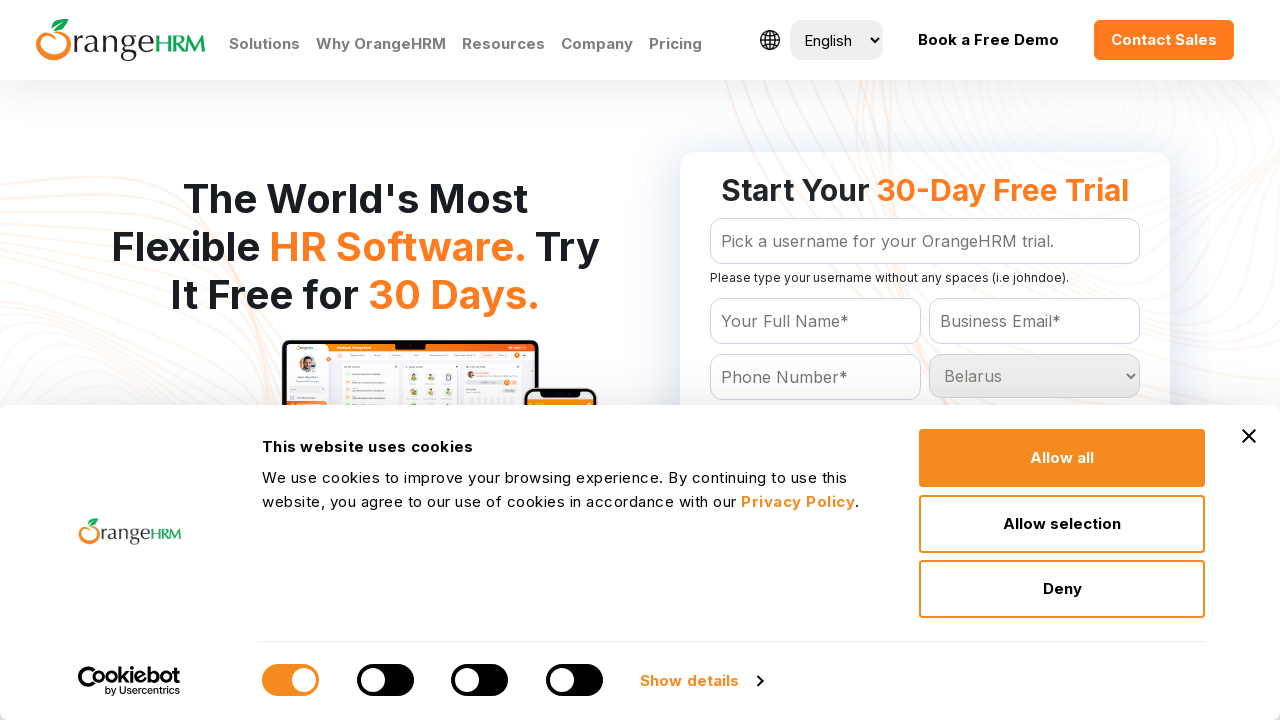

Retrieved value attribute from dropdown option: 'Belgium'
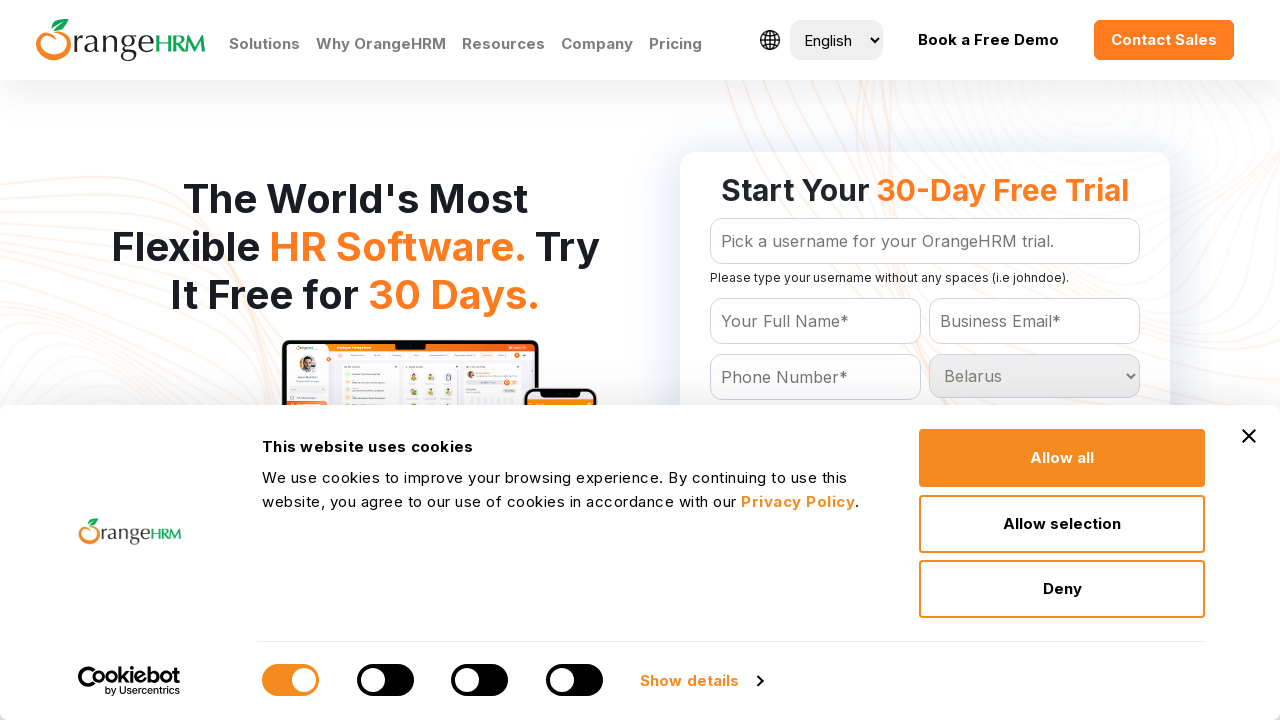

Selected country option with value 'Belgium' on #Form_getForm_Country
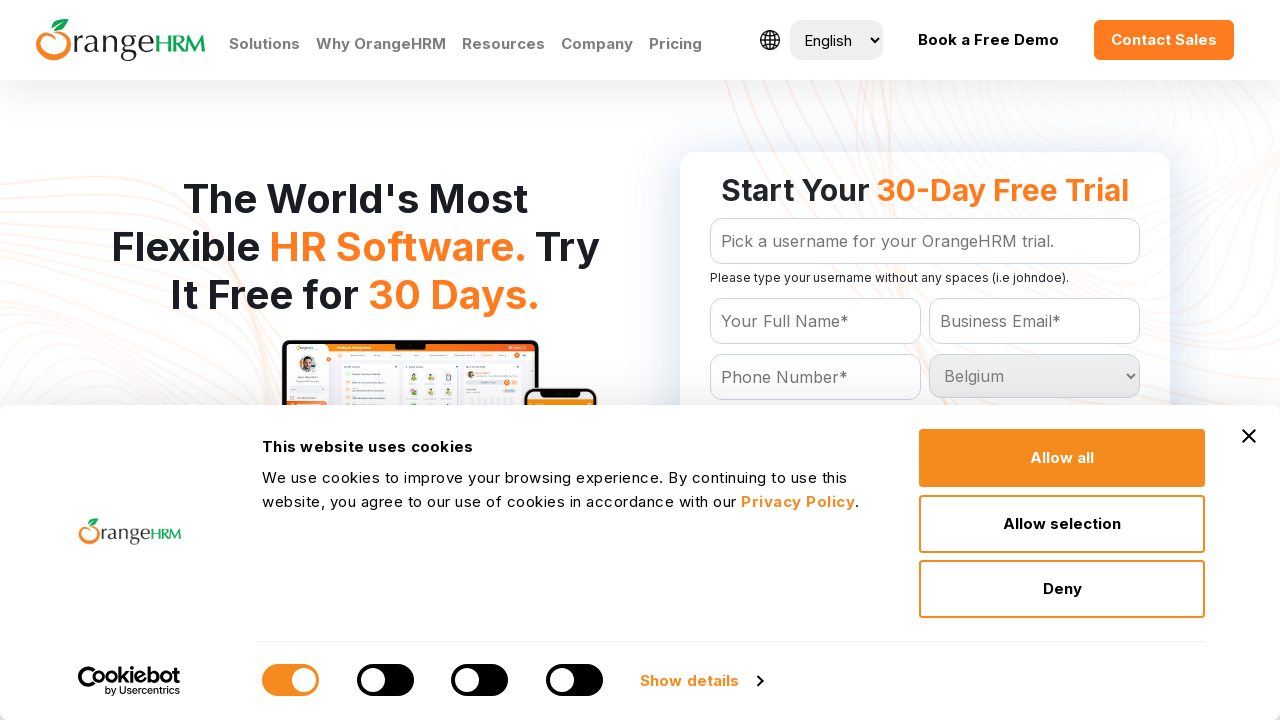

Retrieved value attribute from dropdown option: 'Belize'
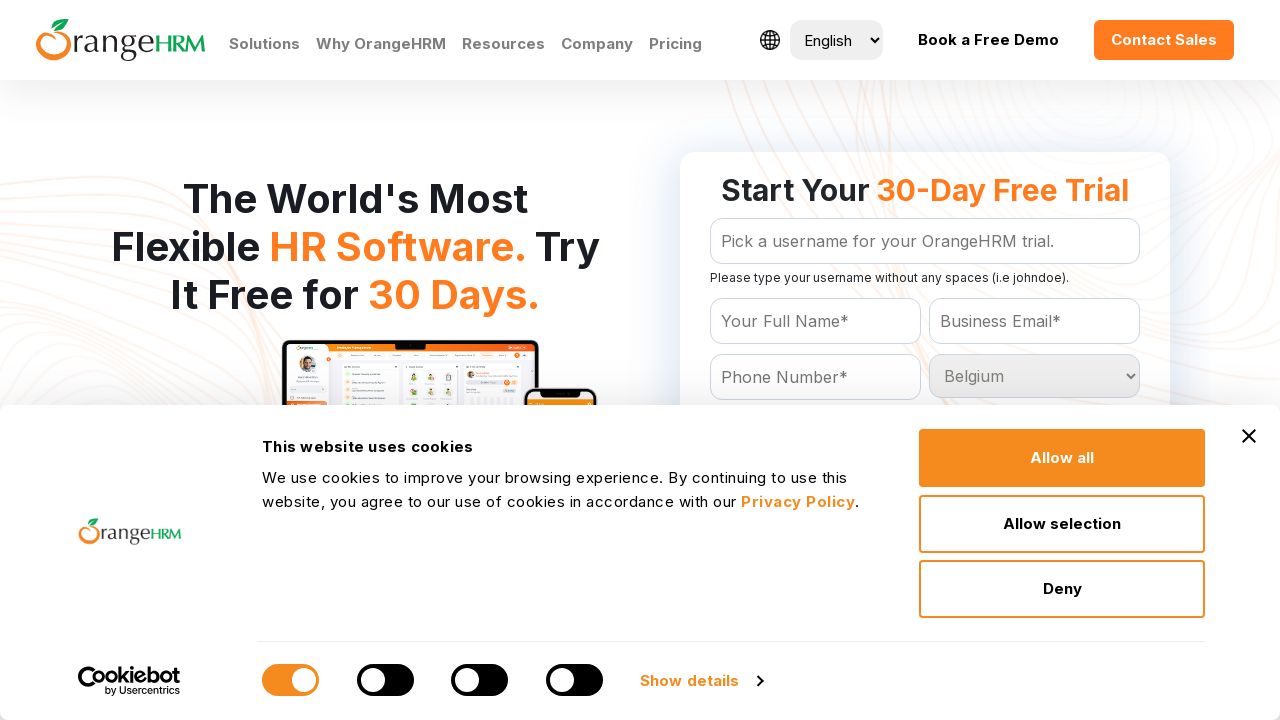

Selected country option with value 'Belize' on #Form_getForm_Country
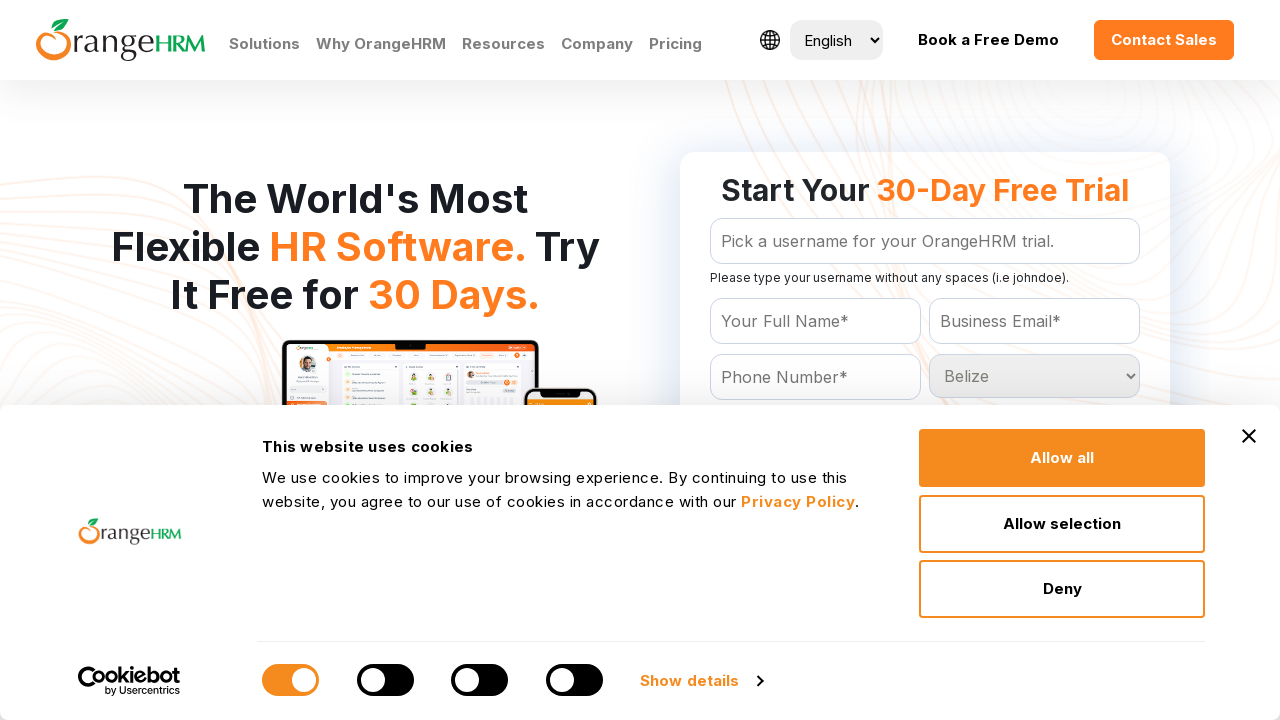

Retrieved value attribute from dropdown option: 'Benin'
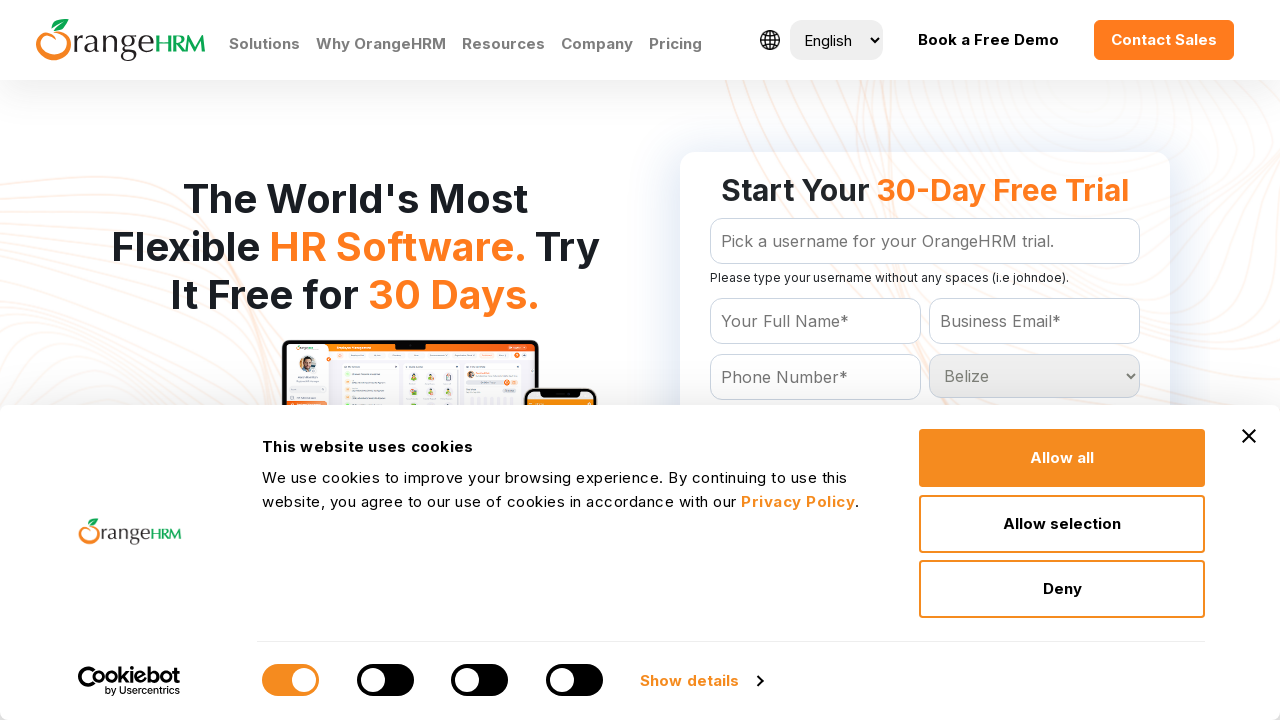

Selected country option with value 'Benin' on #Form_getForm_Country
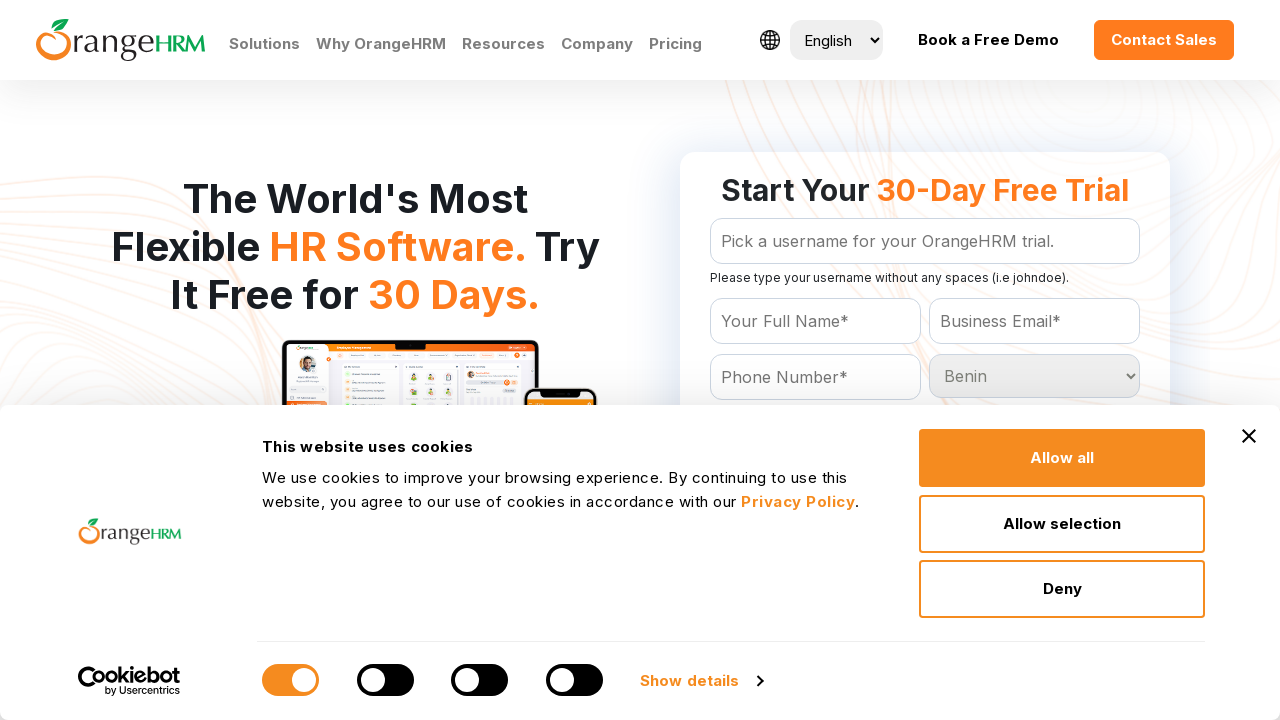

Retrieved value attribute from dropdown option: 'Bermuda'
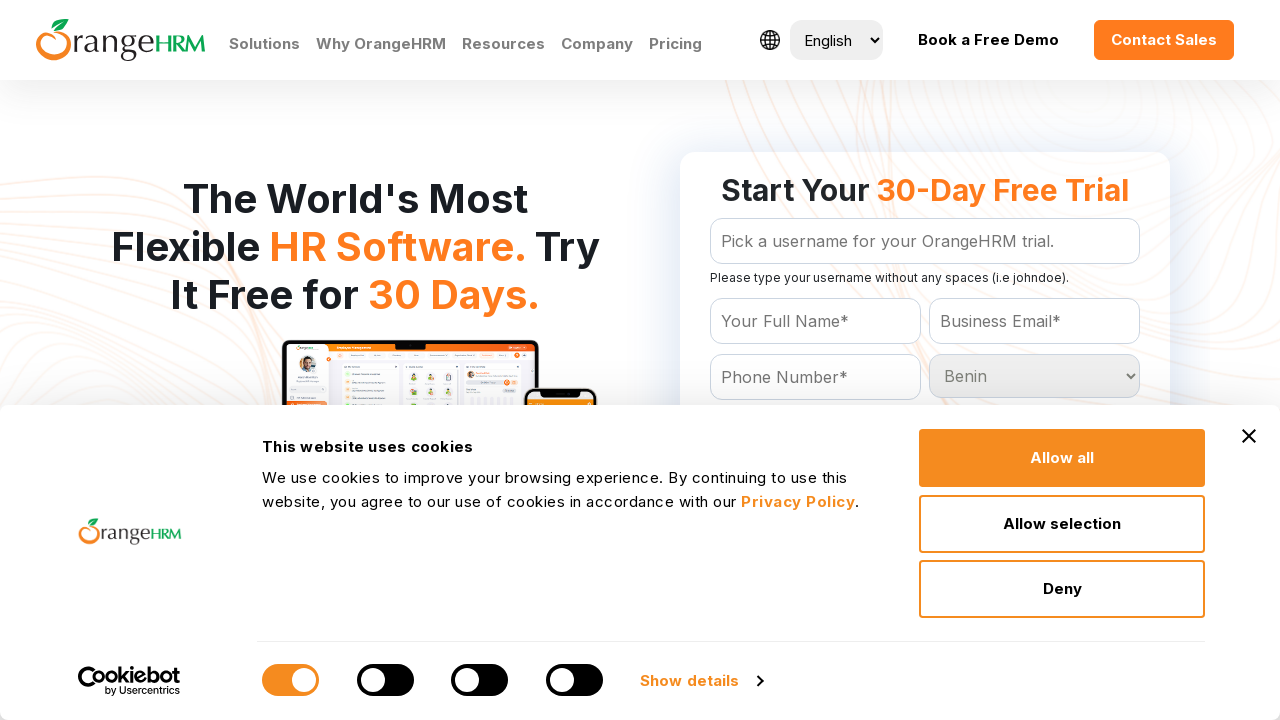

Selected country option with value 'Bermuda' on #Form_getForm_Country
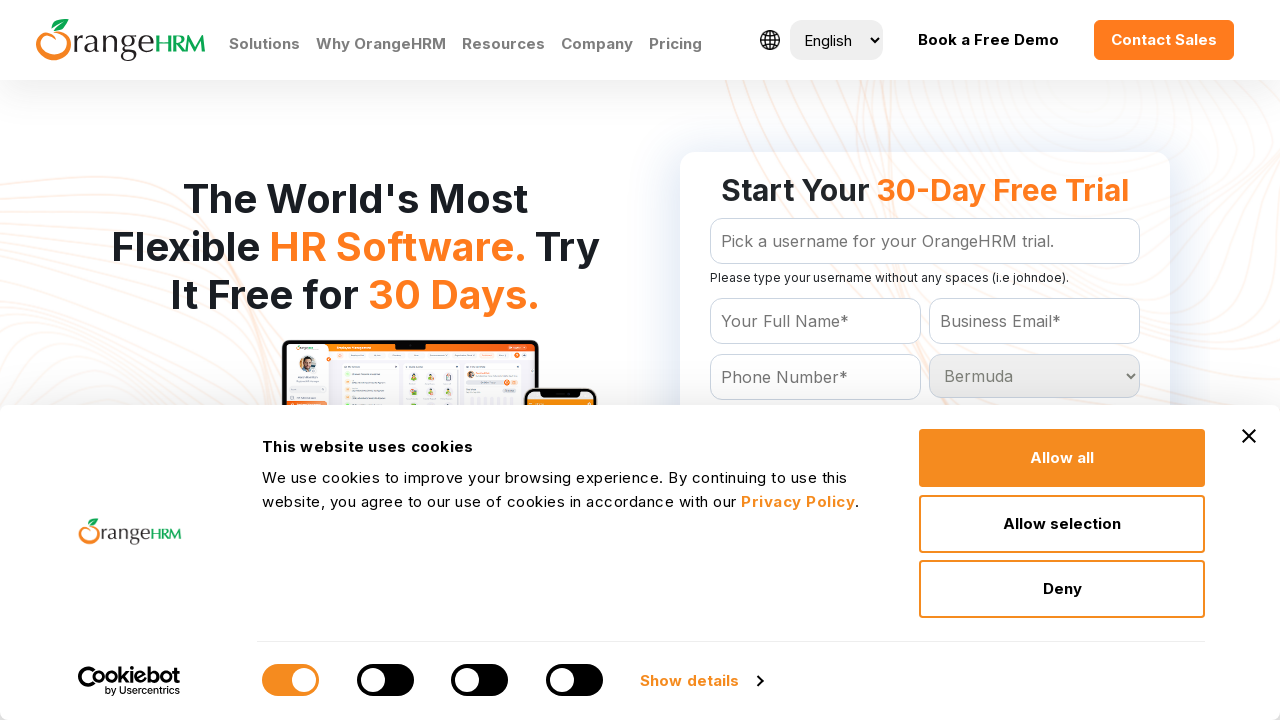

Retrieved value attribute from dropdown option: 'Bhutan'
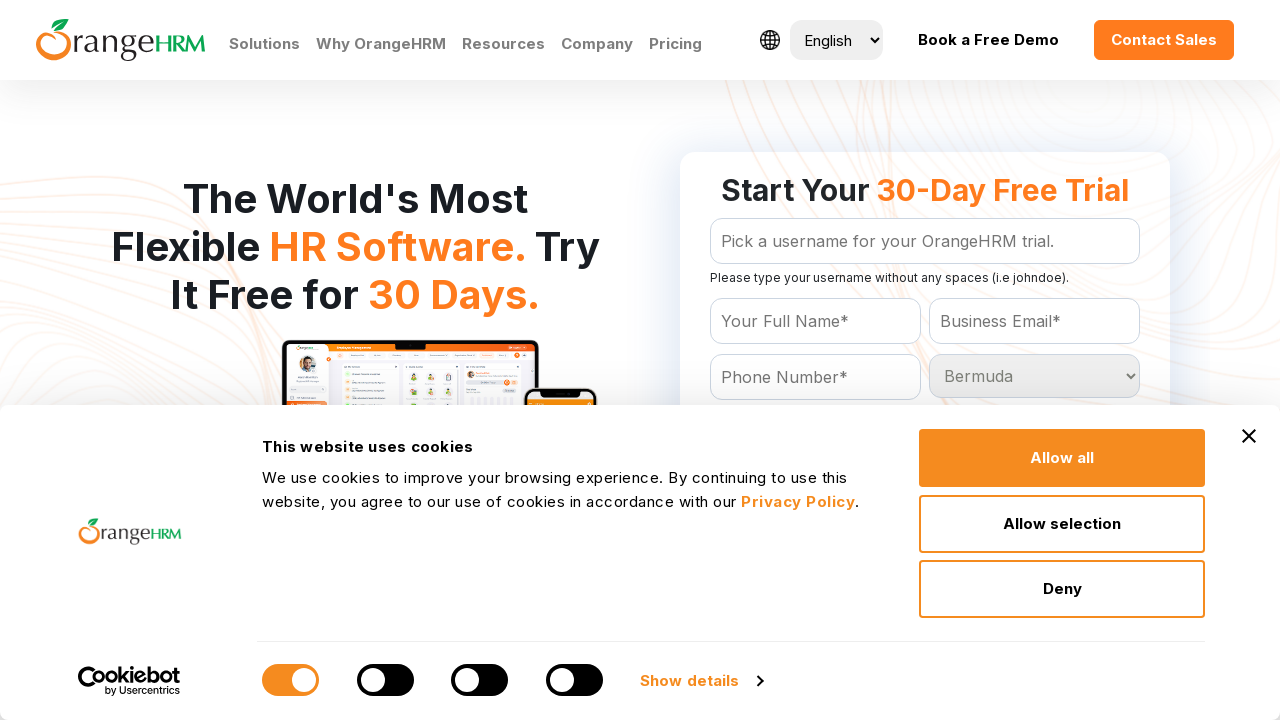

Selected country option with value 'Bhutan' on #Form_getForm_Country
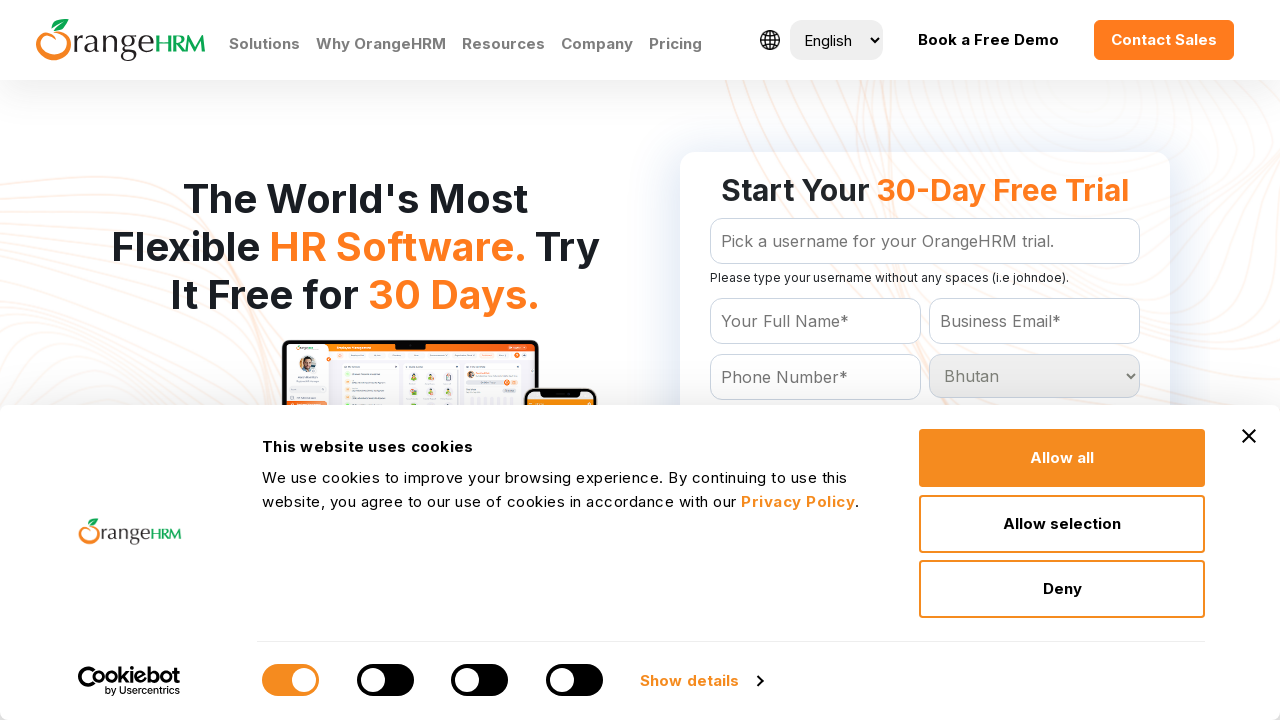

Retrieved value attribute from dropdown option: 'Bolivia'
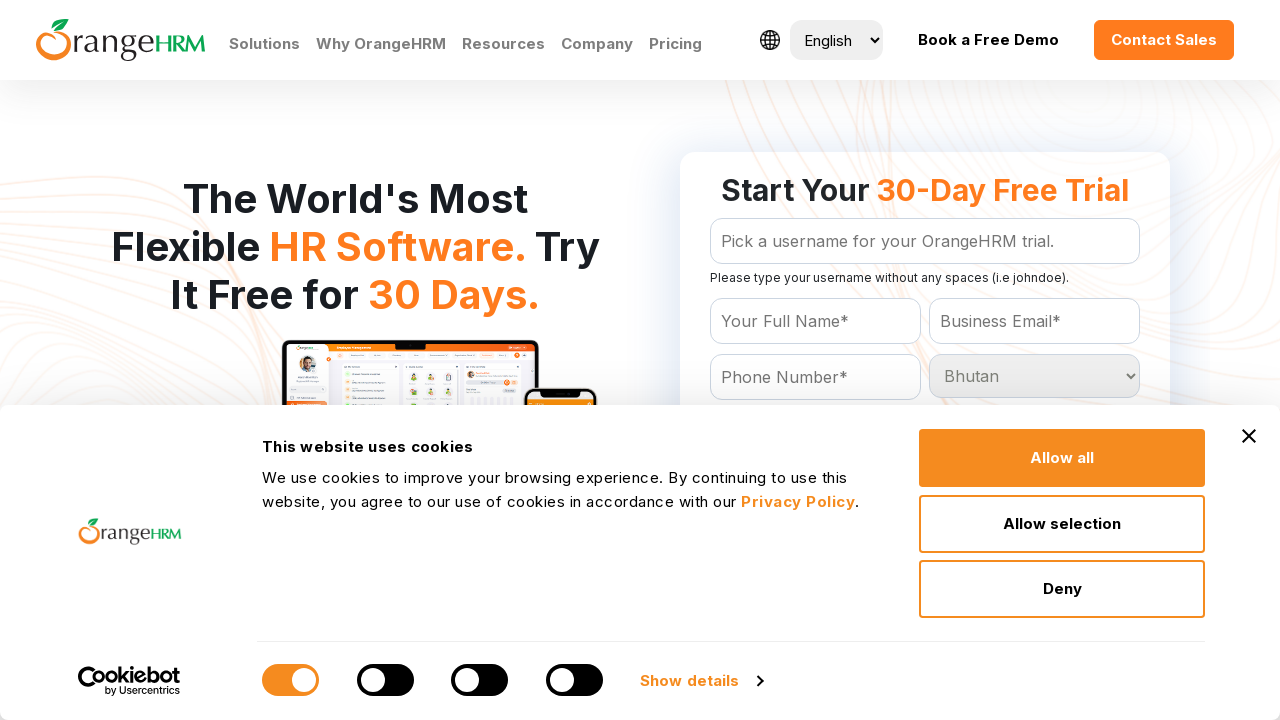

Selected country option with value 'Bolivia' on #Form_getForm_Country
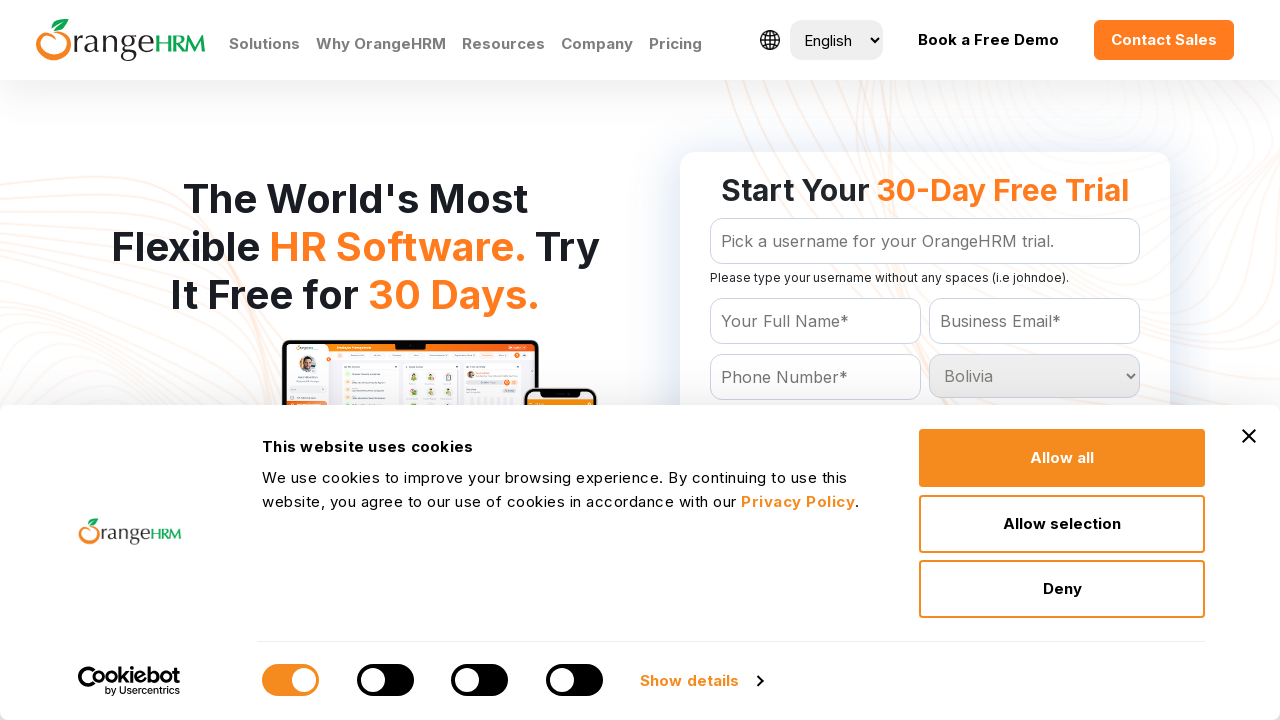

Retrieved value attribute from dropdown option: 'Bosnia and Herzegowina'
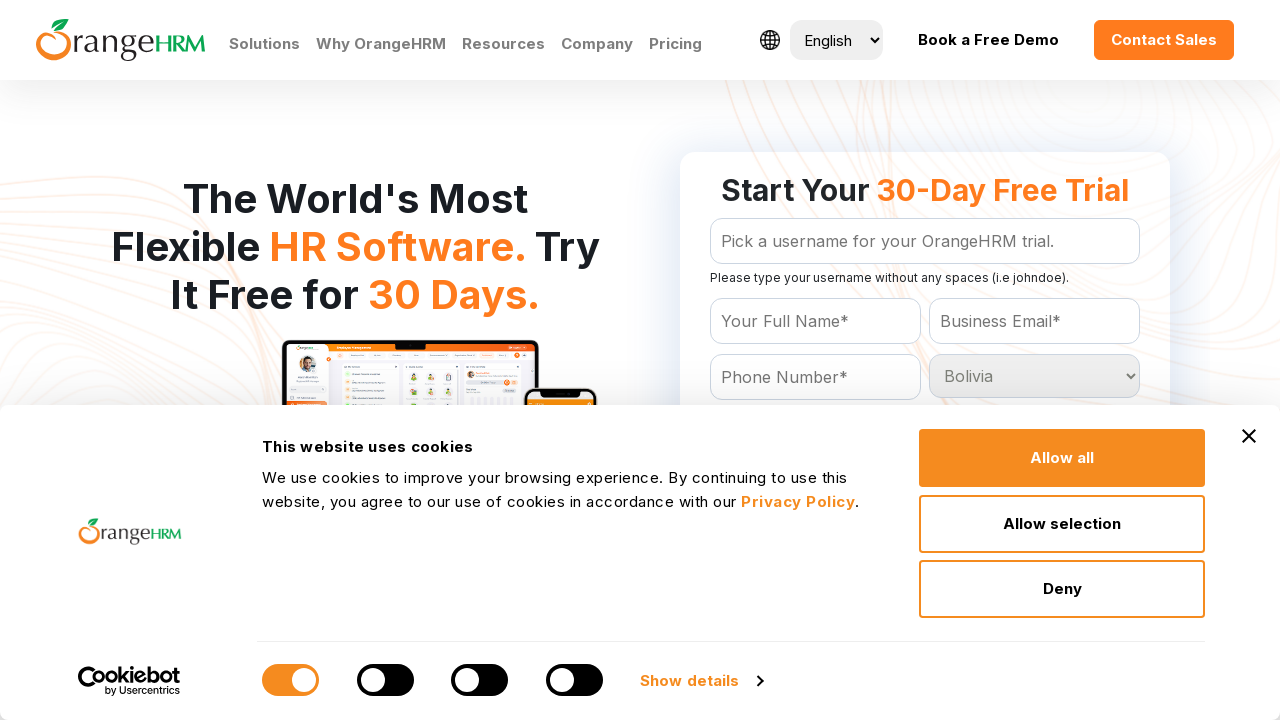

Selected country option with value 'Bosnia and Herzegowina' on #Form_getForm_Country
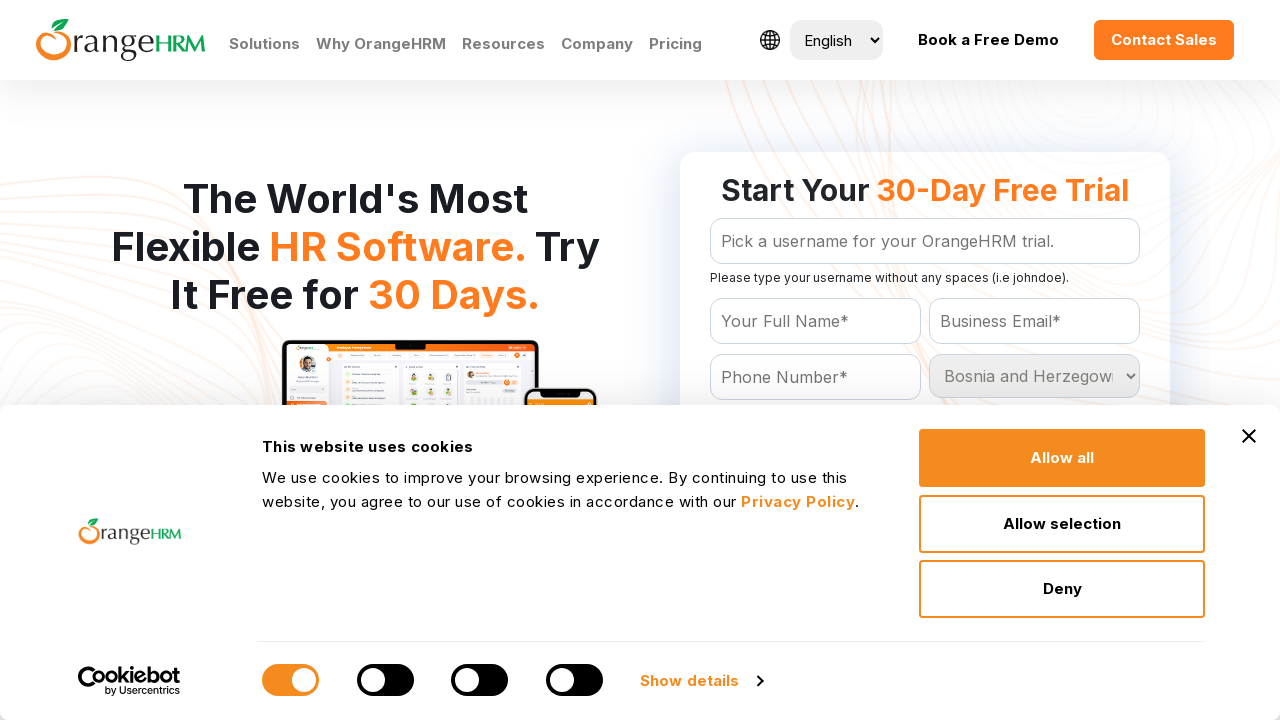

Retrieved value attribute from dropdown option: 'Botswana'
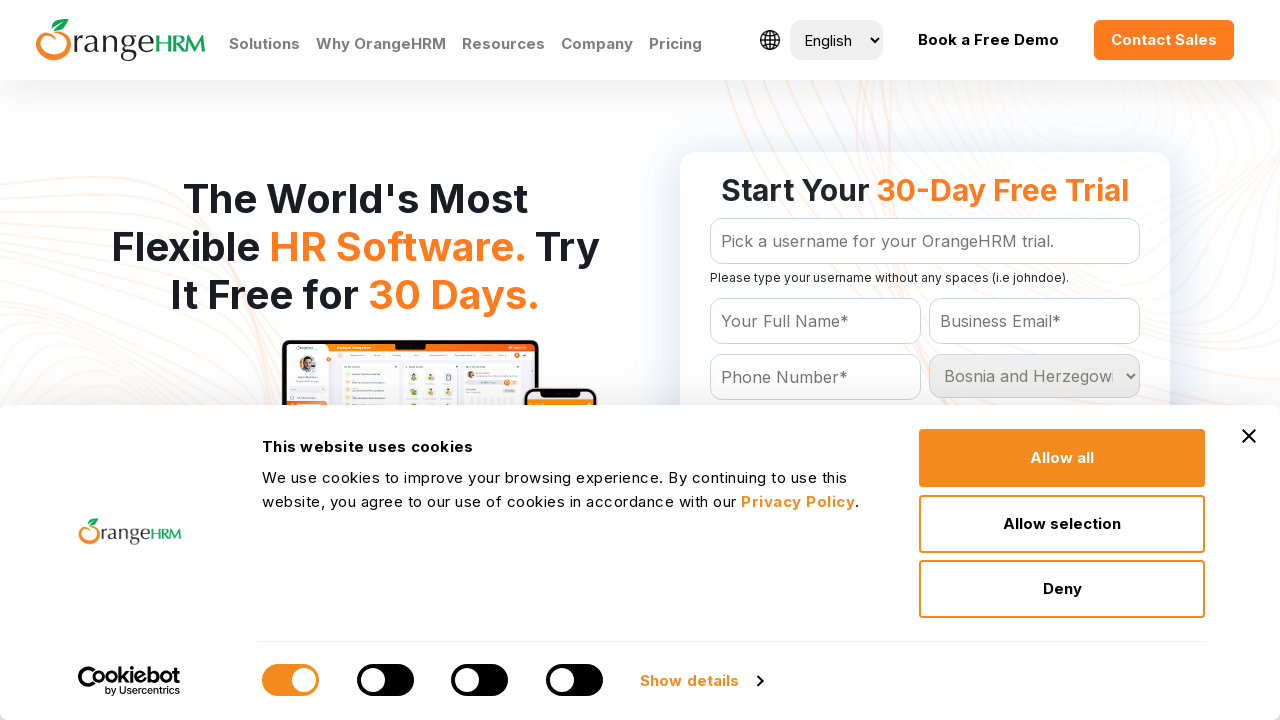

Selected country option with value 'Botswana' on #Form_getForm_Country
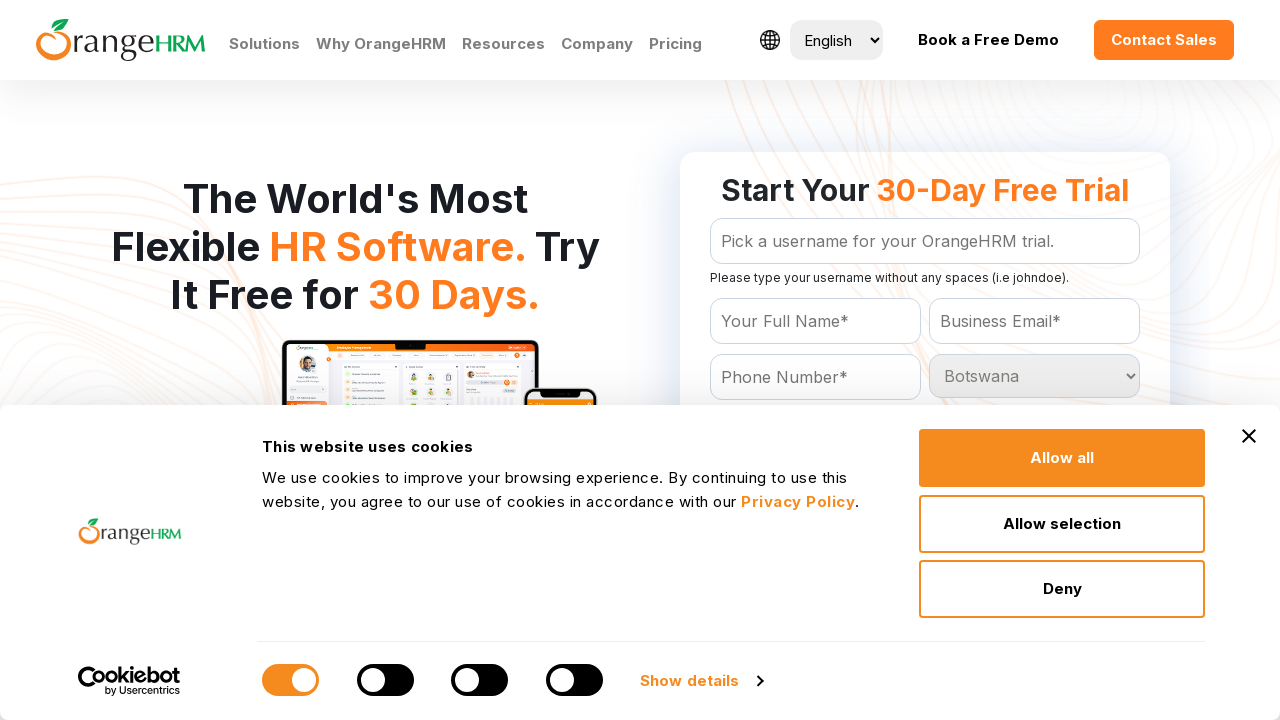

Retrieved value attribute from dropdown option: 'Bouvet Island'
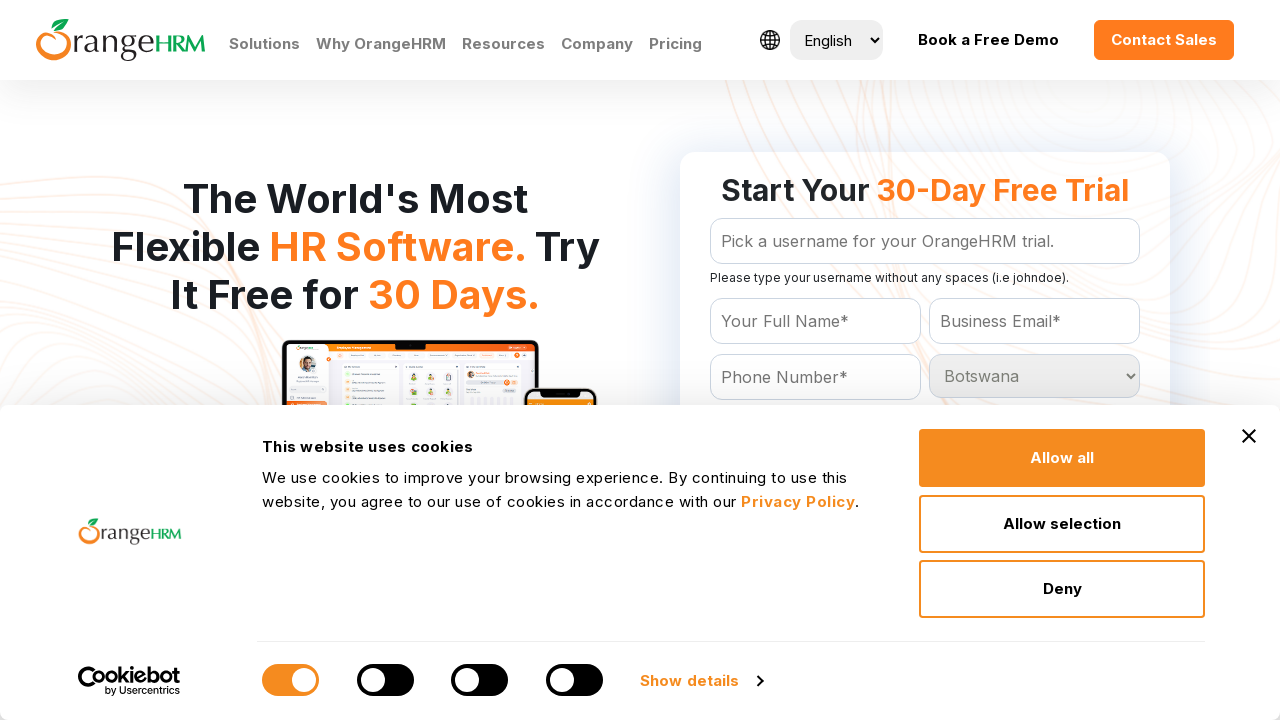

Selected country option with value 'Bouvet Island' on #Form_getForm_Country
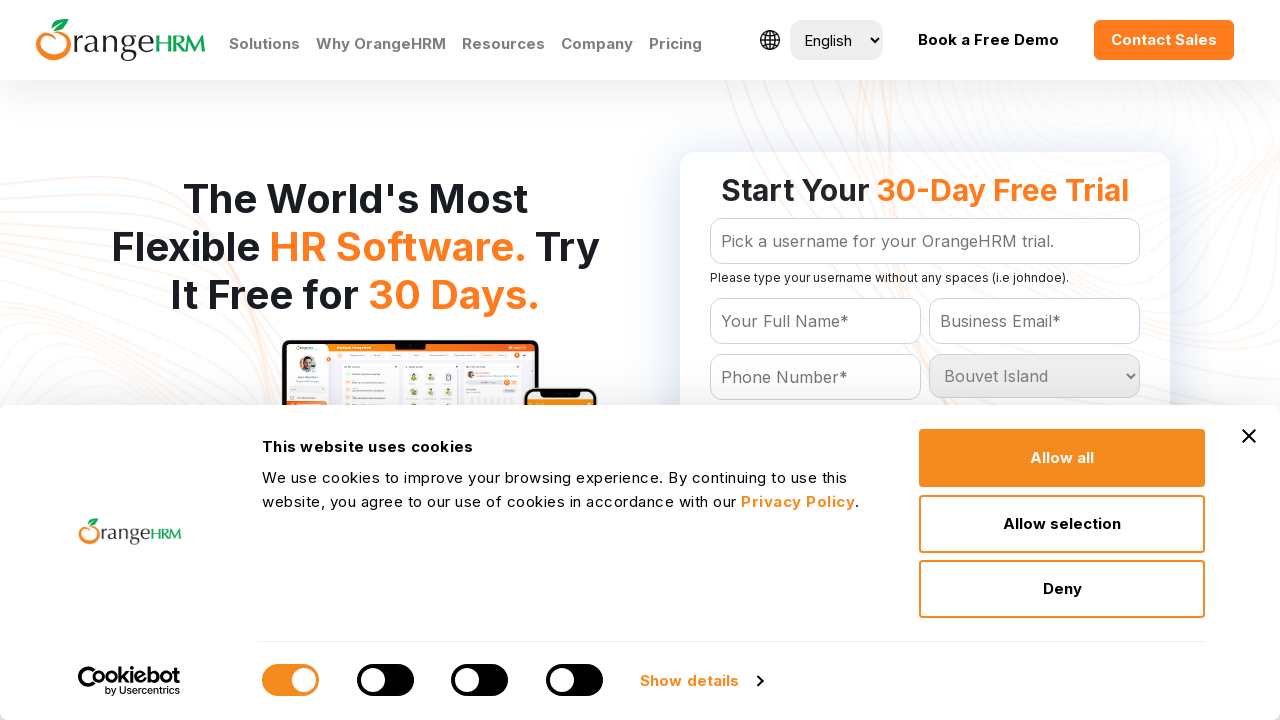

Retrieved value attribute from dropdown option: 'Brazil'
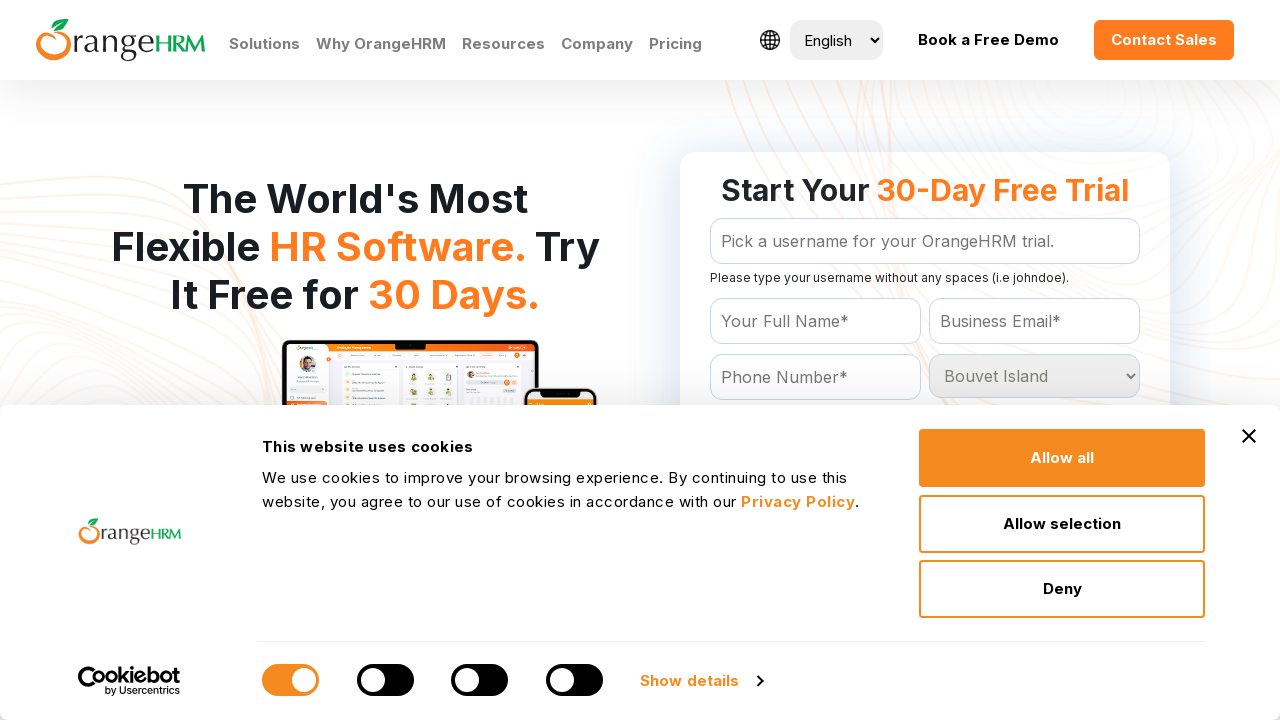

Selected country option with value 'Brazil' on #Form_getForm_Country
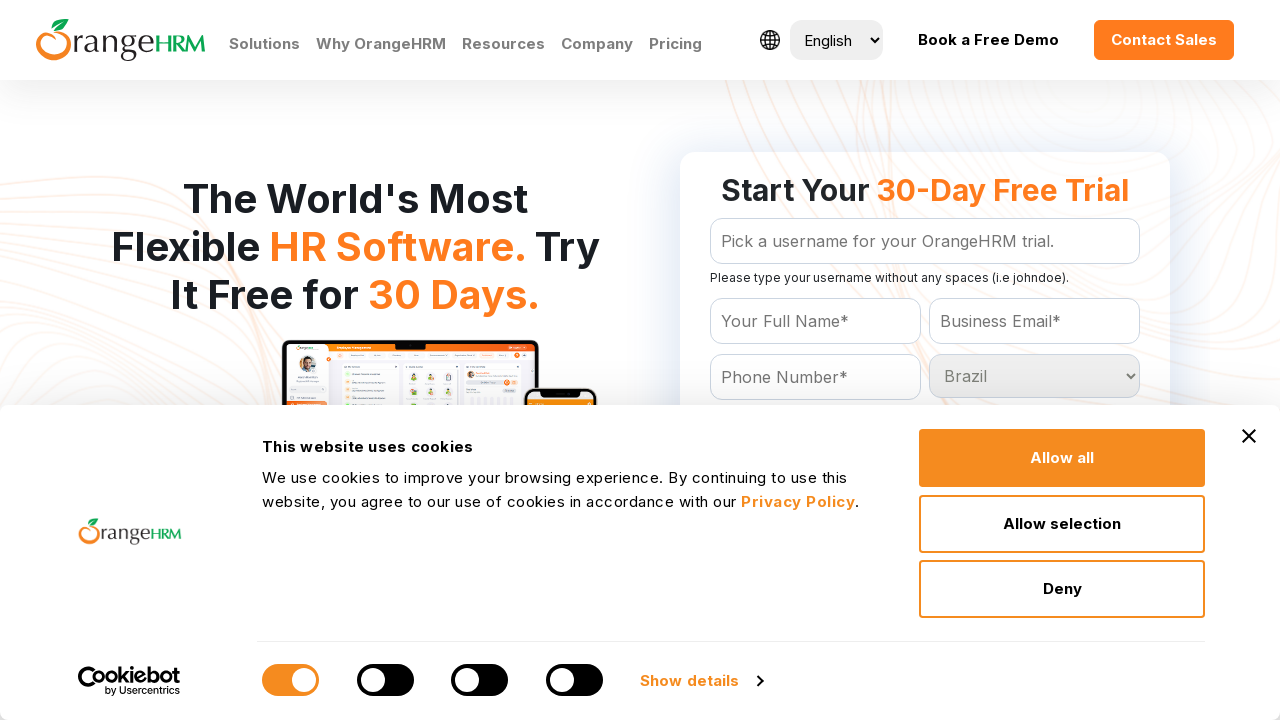

Retrieved value attribute from dropdown option: 'Brunei Darussalam'
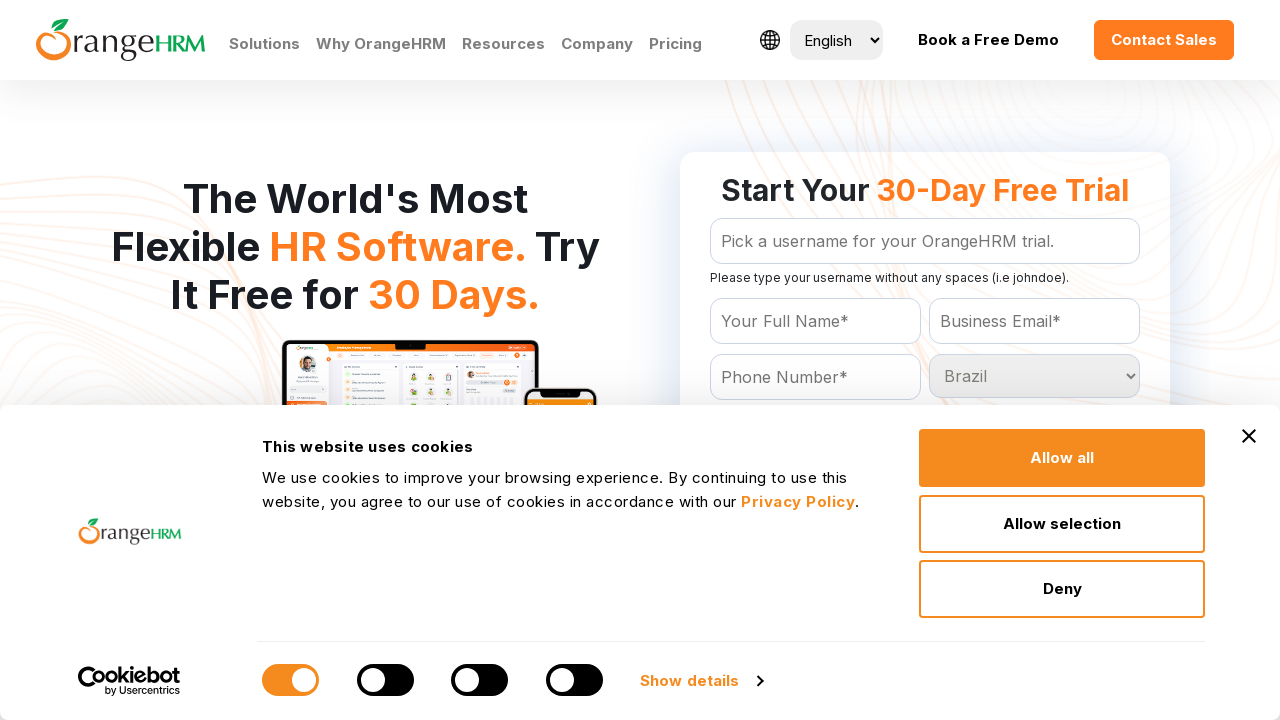

Selected country option with value 'Brunei Darussalam' on #Form_getForm_Country
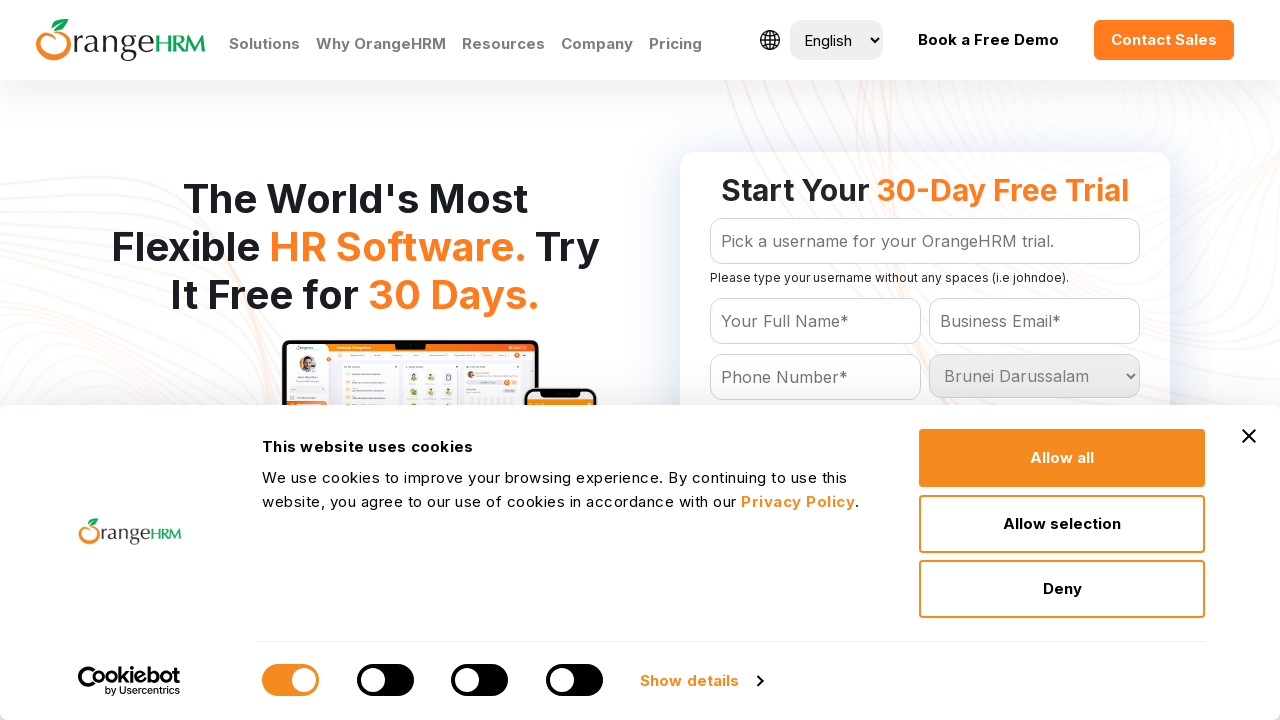

Retrieved value attribute from dropdown option: 'Bulgaria'
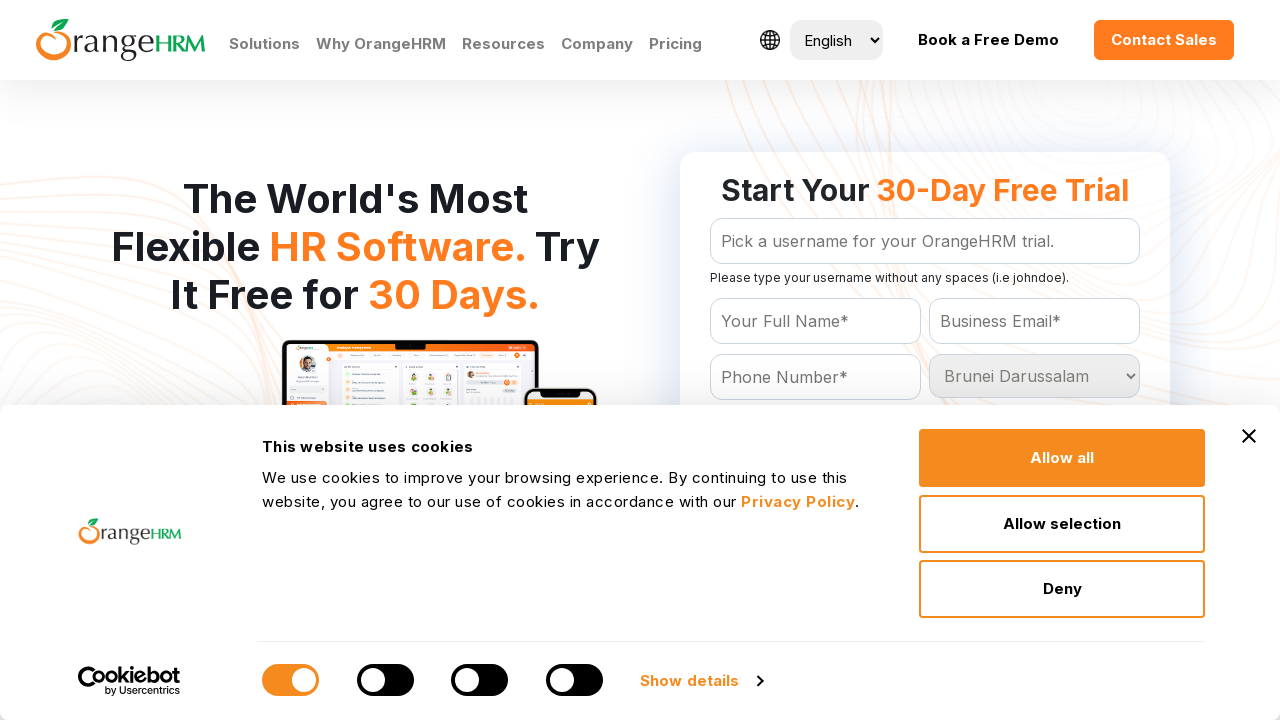

Selected country option with value 'Bulgaria' on #Form_getForm_Country
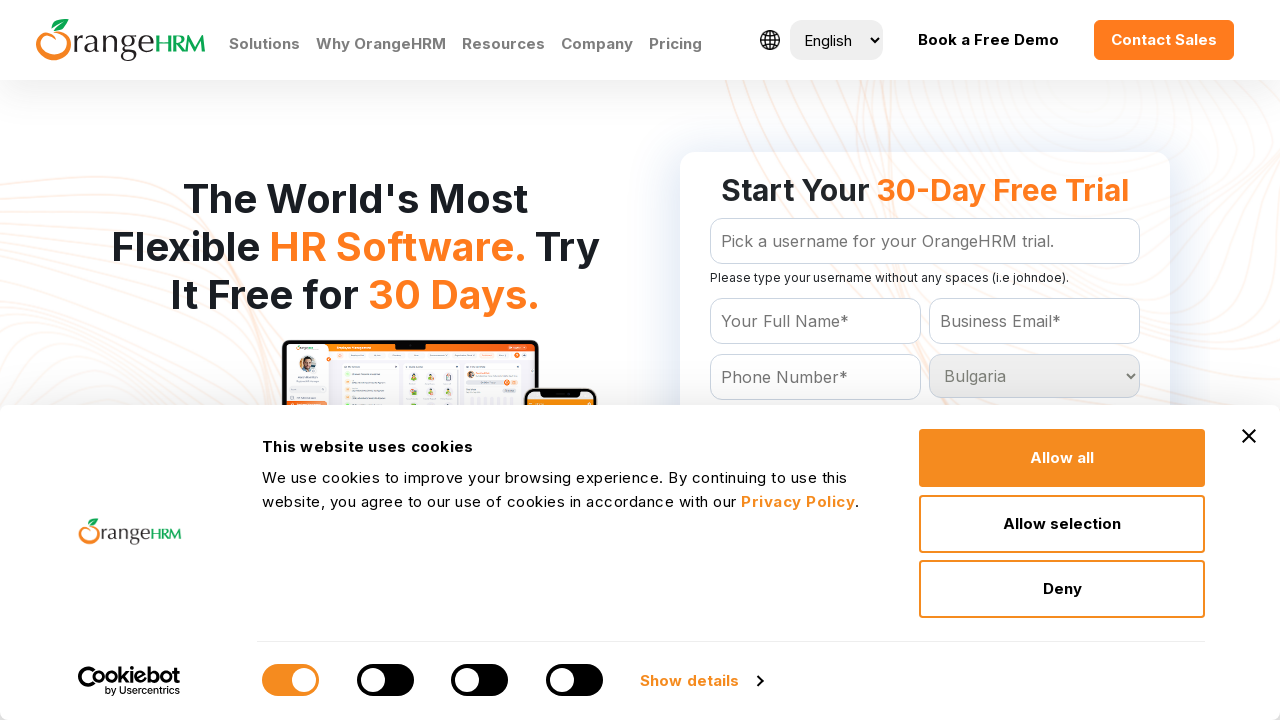

Retrieved value attribute from dropdown option: 'Burkina Faso'
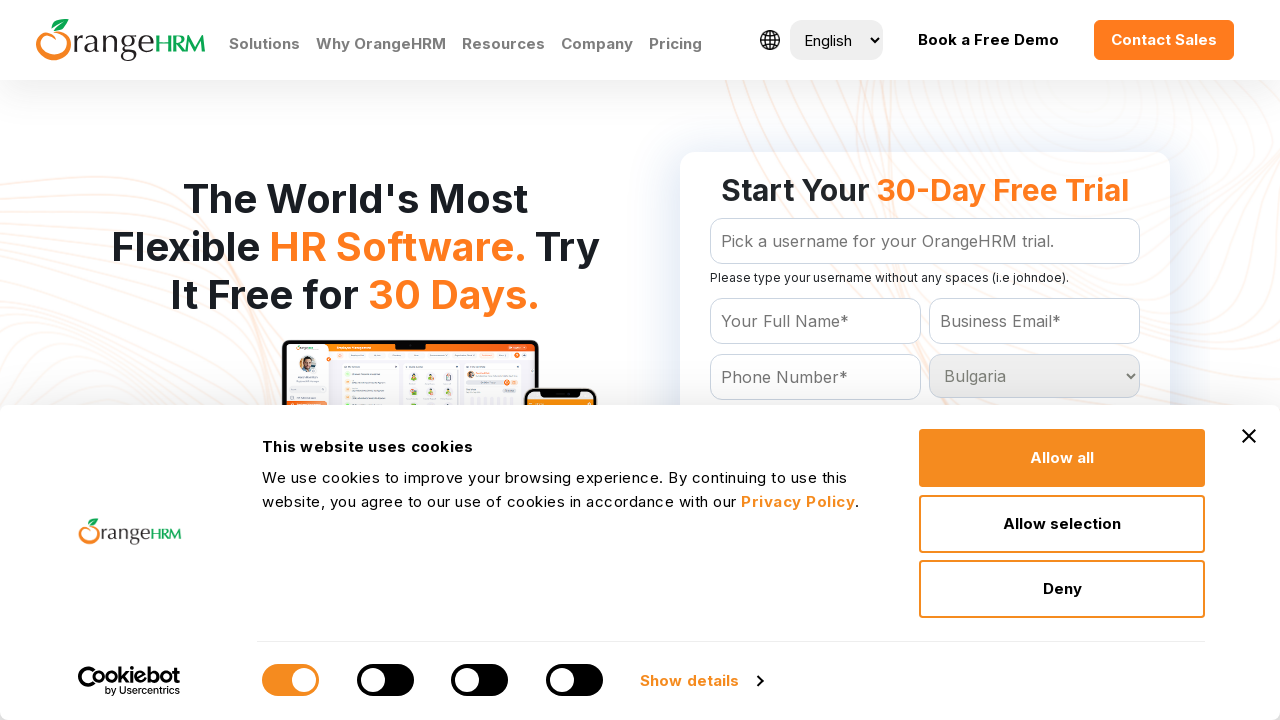

Selected country option with value 'Burkina Faso' on #Form_getForm_Country
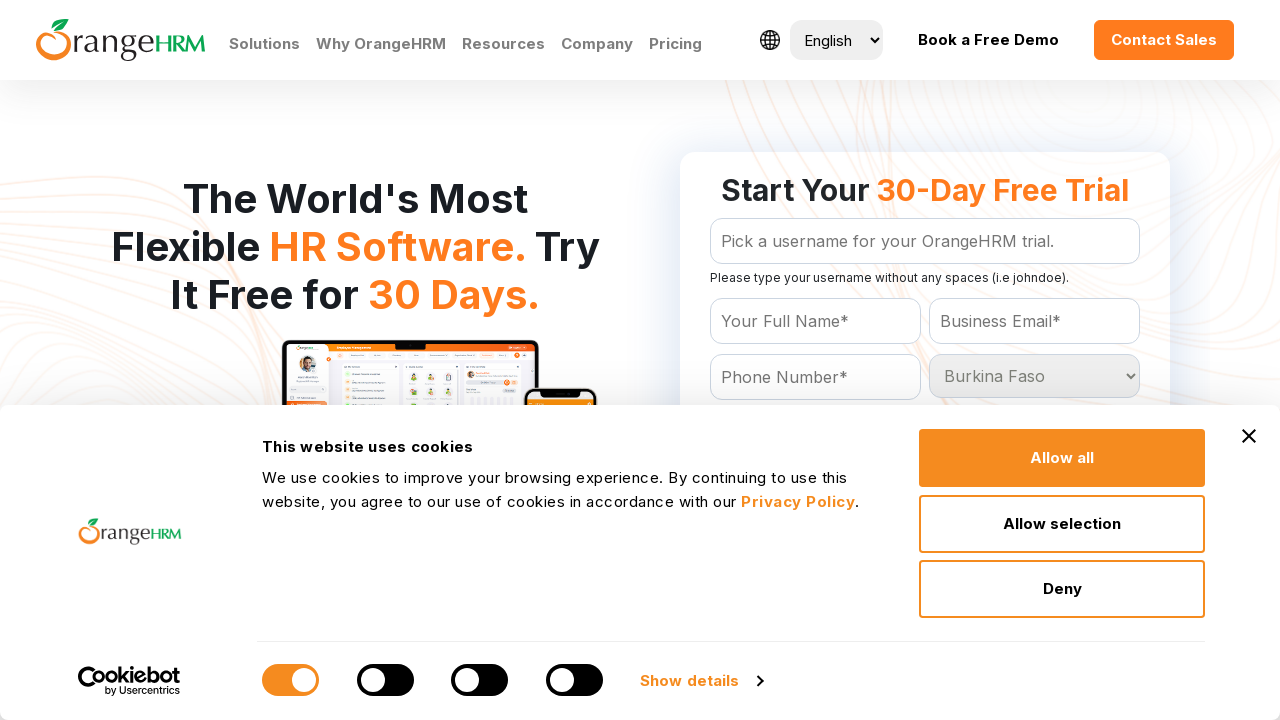

Retrieved value attribute from dropdown option: 'Burundi'
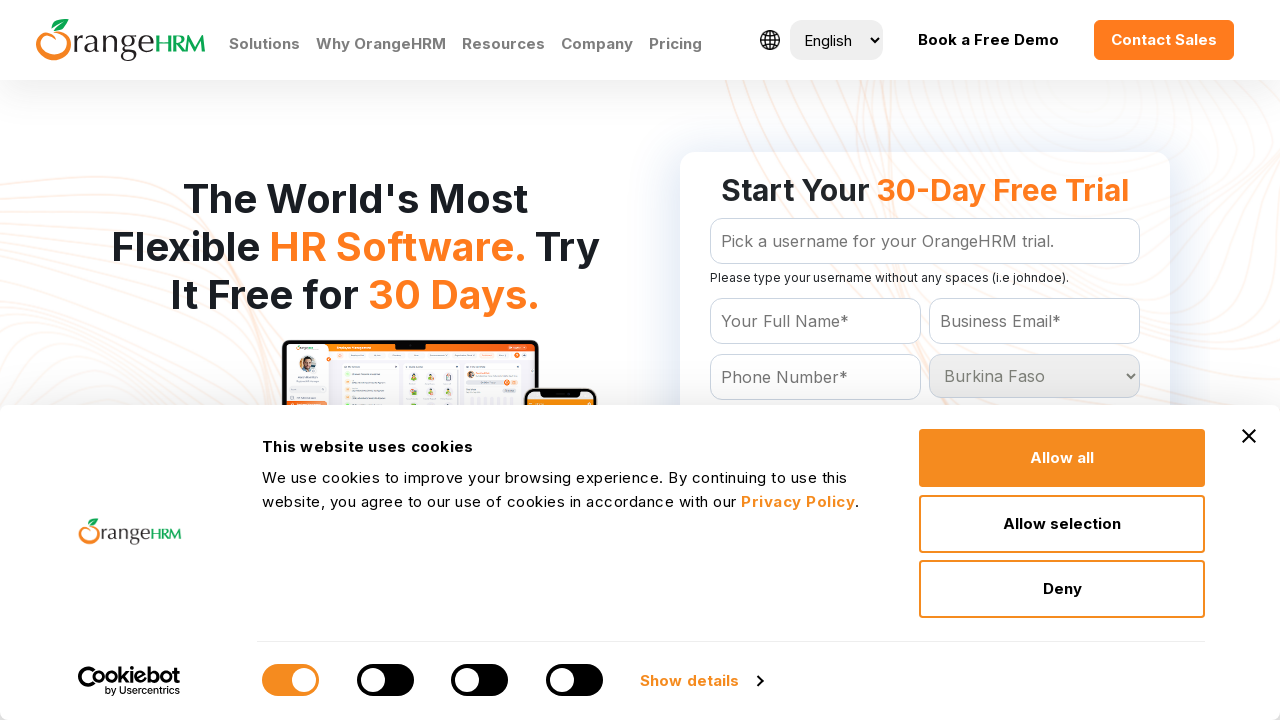

Selected country option with value 'Burundi' on #Form_getForm_Country
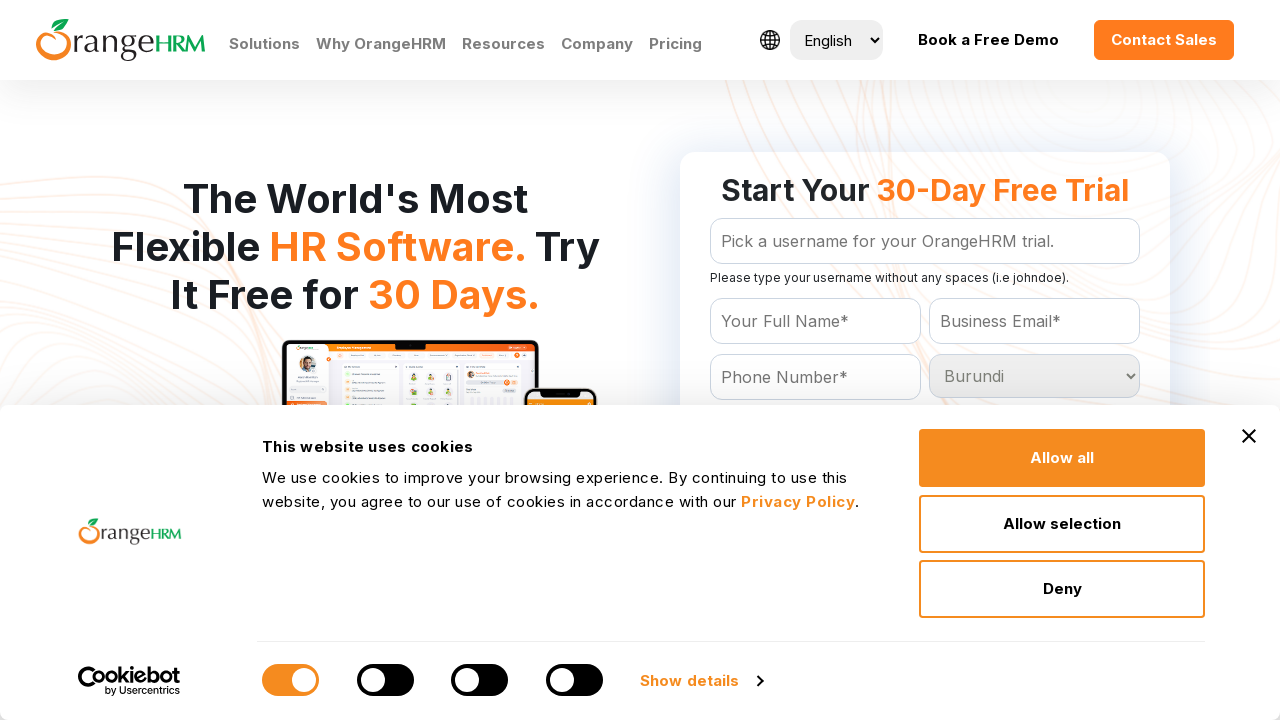

Retrieved value attribute from dropdown option: 'Cambodia'
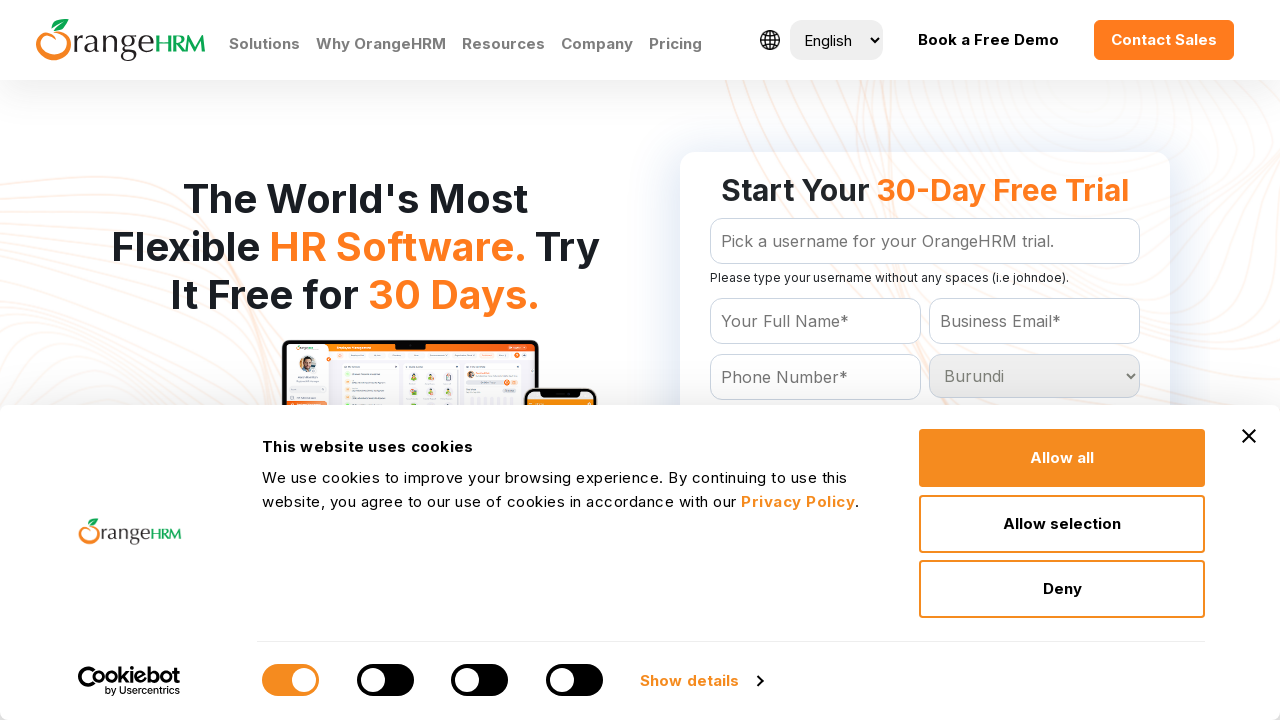

Selected country option with value 'Cambodia' on #Form_getForm_Country
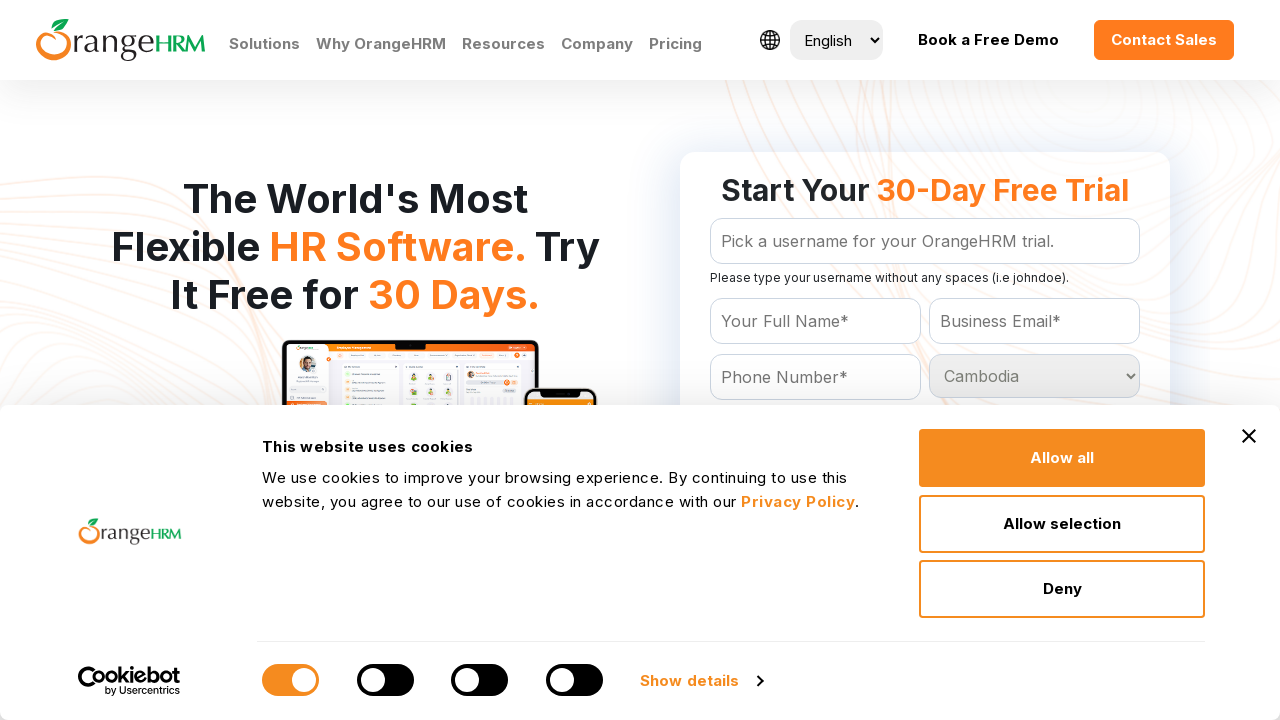

Retrieved value attribute from dropdown option: 'Cameroon'
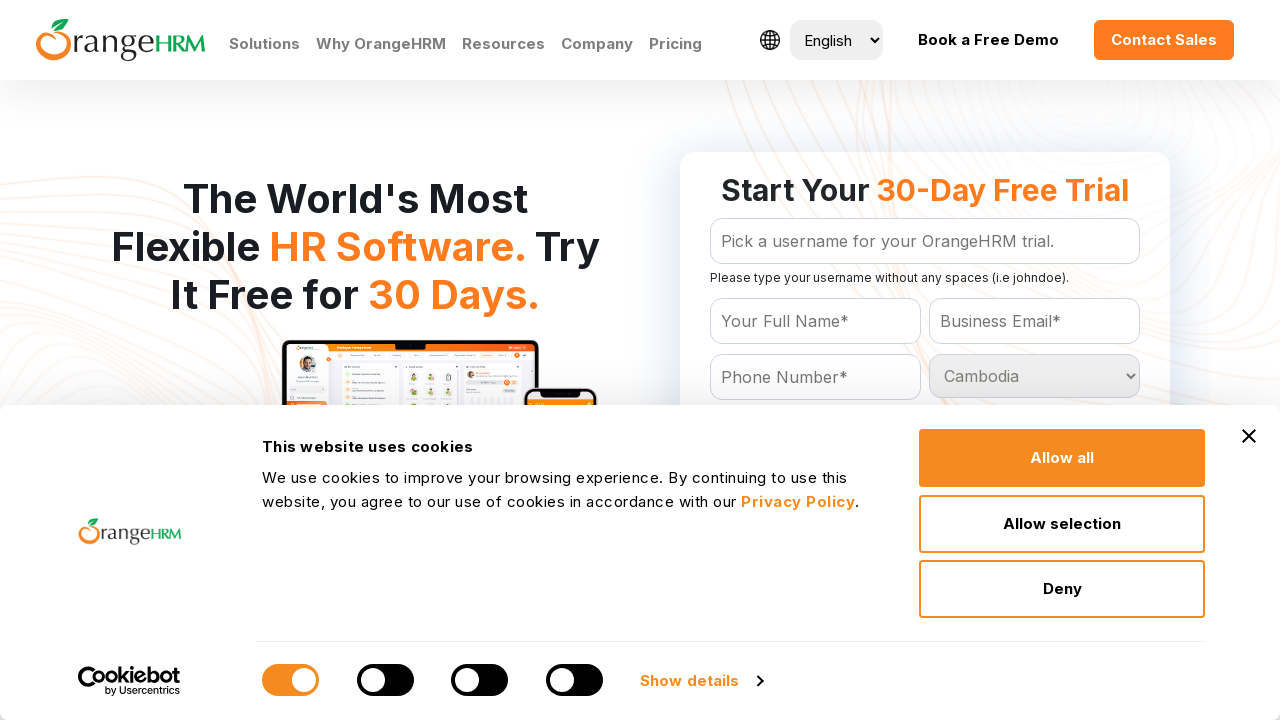

Selected country option with value 'Cameroon' on #Form_getForm_Country
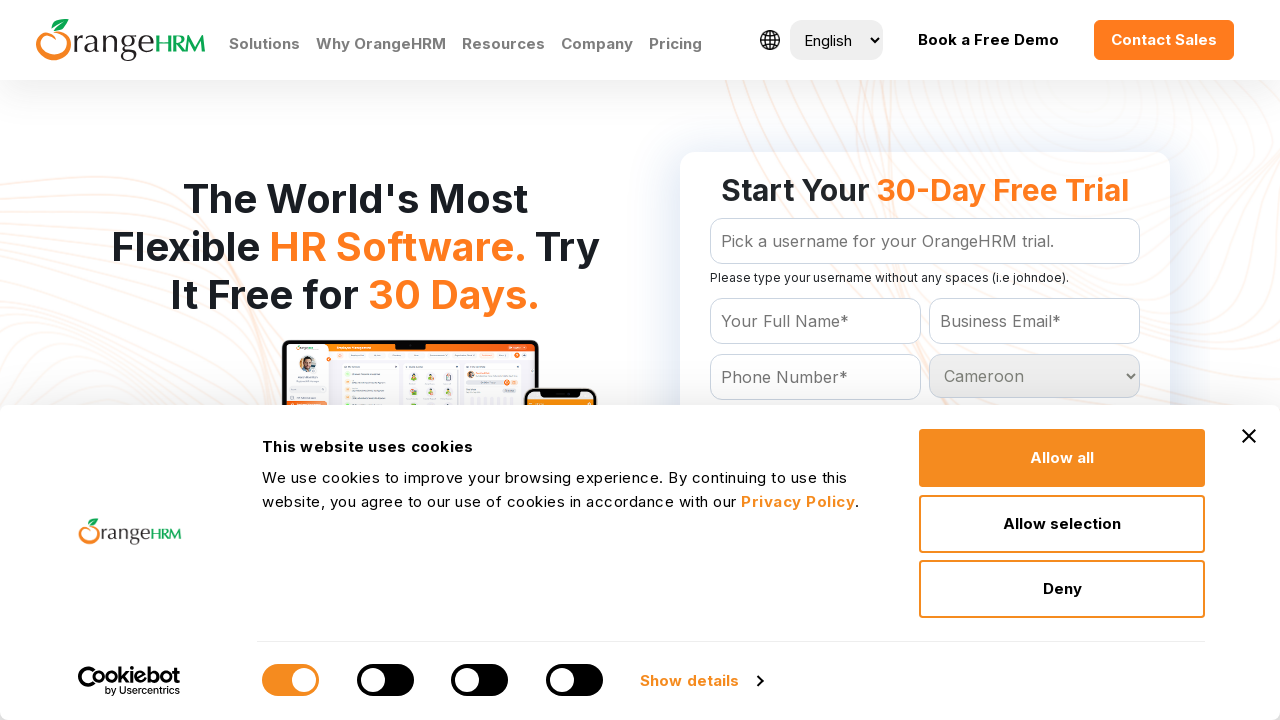

Retrieved value attribute from dropdown option: 'Canada'
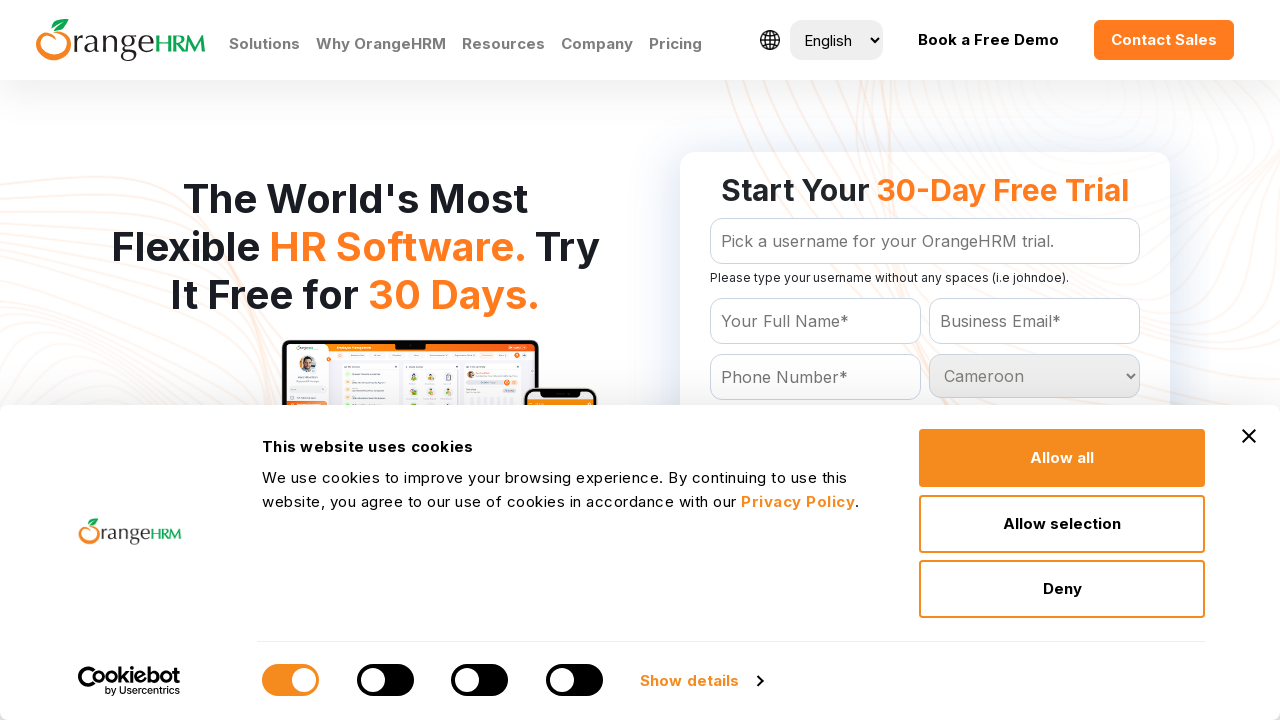

Selected country option with value 'Canada' on #Form_getForm_Country
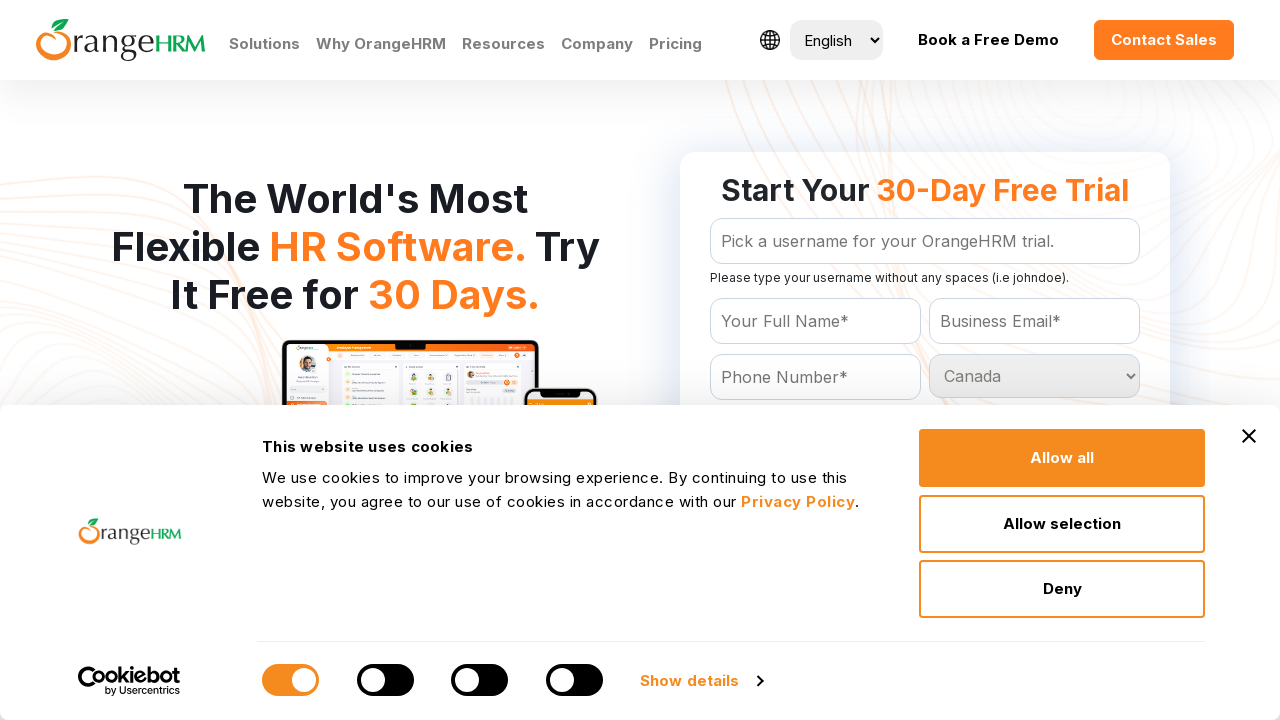

Retrieved value attribute from dropdown option: 'Cape Verde'
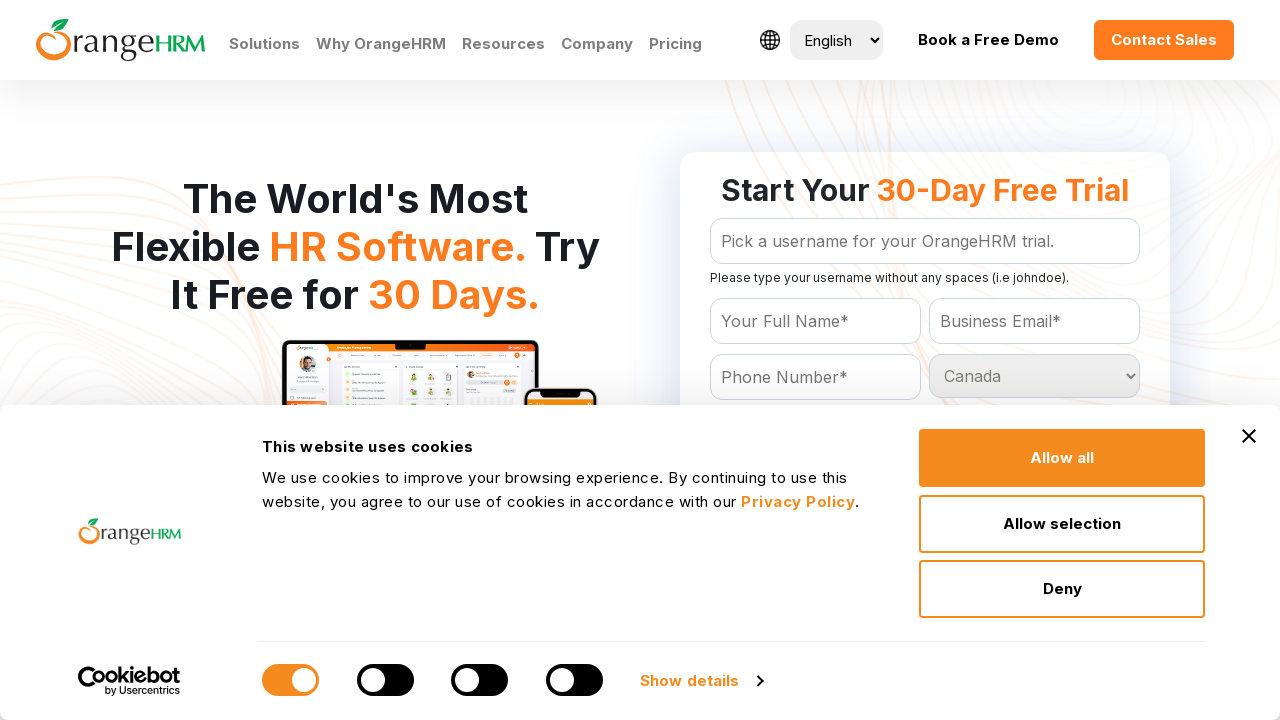

Selected country option with value 'Cape Verde' on #Form_getForm_Country
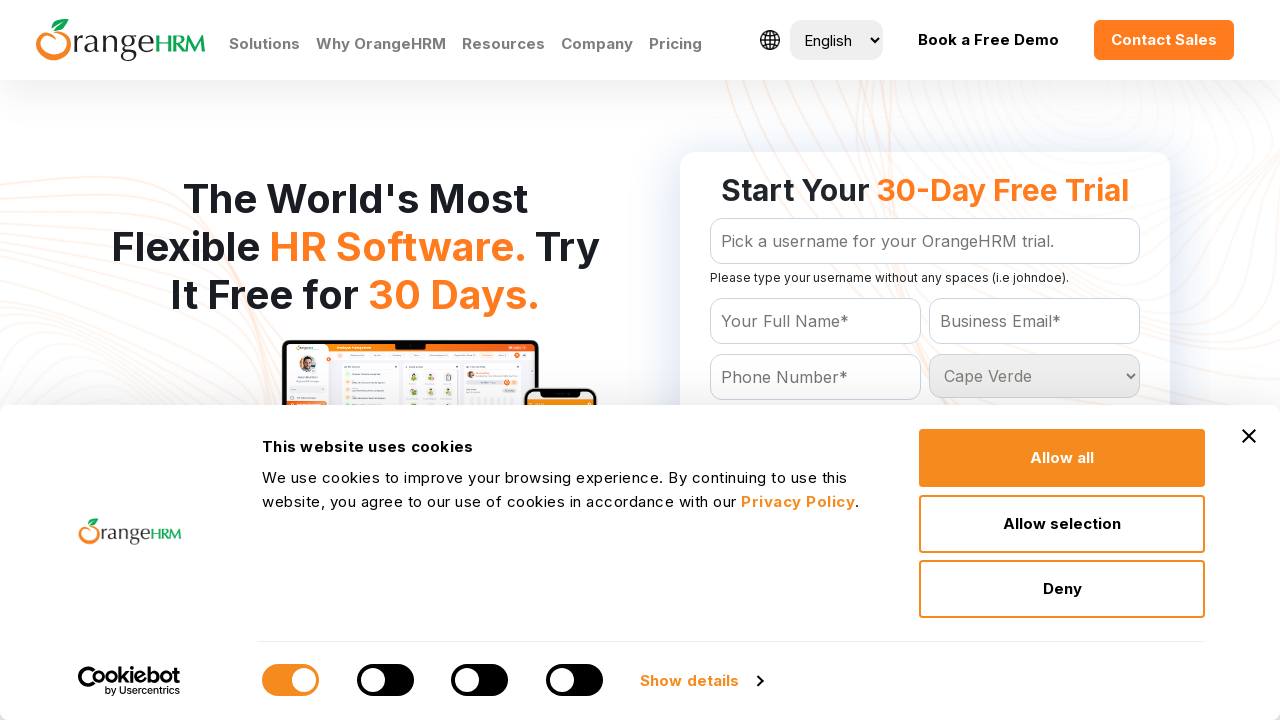

Retrieved value attribute from dropdown option: 'Cayman Islands'
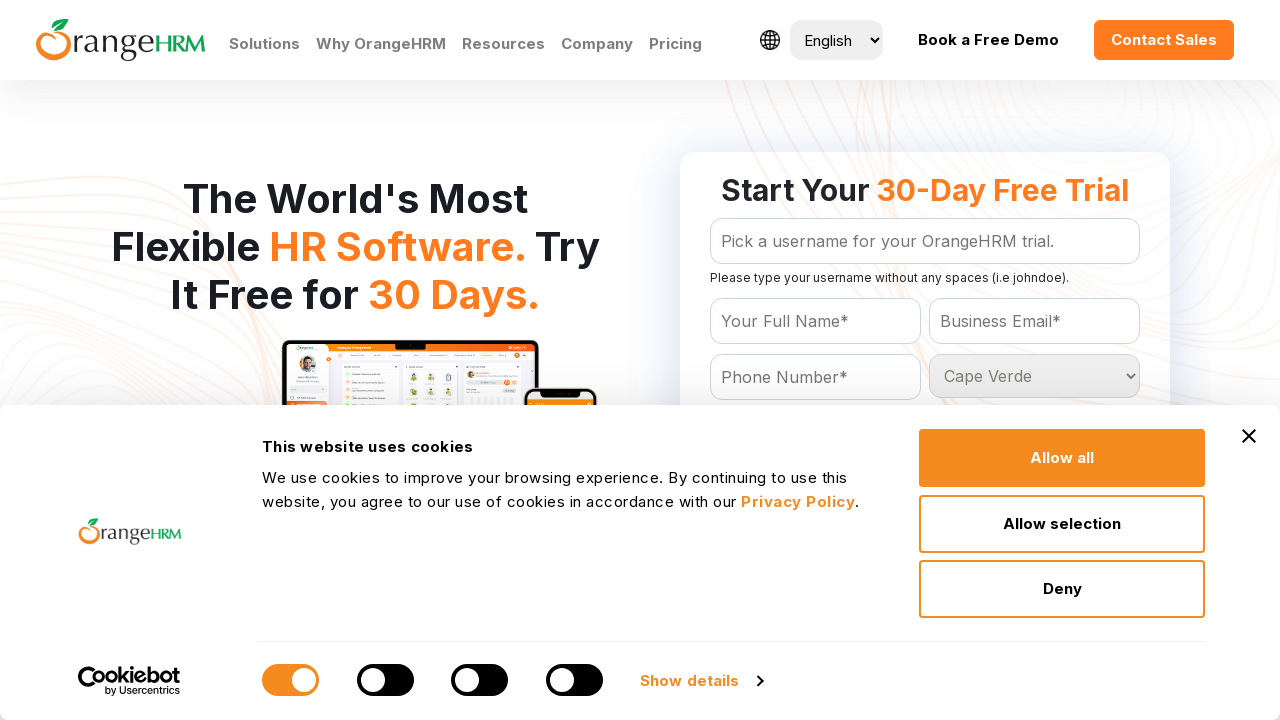

Selected country option with value 'Cayman Islands' on #Form_getForm_Country
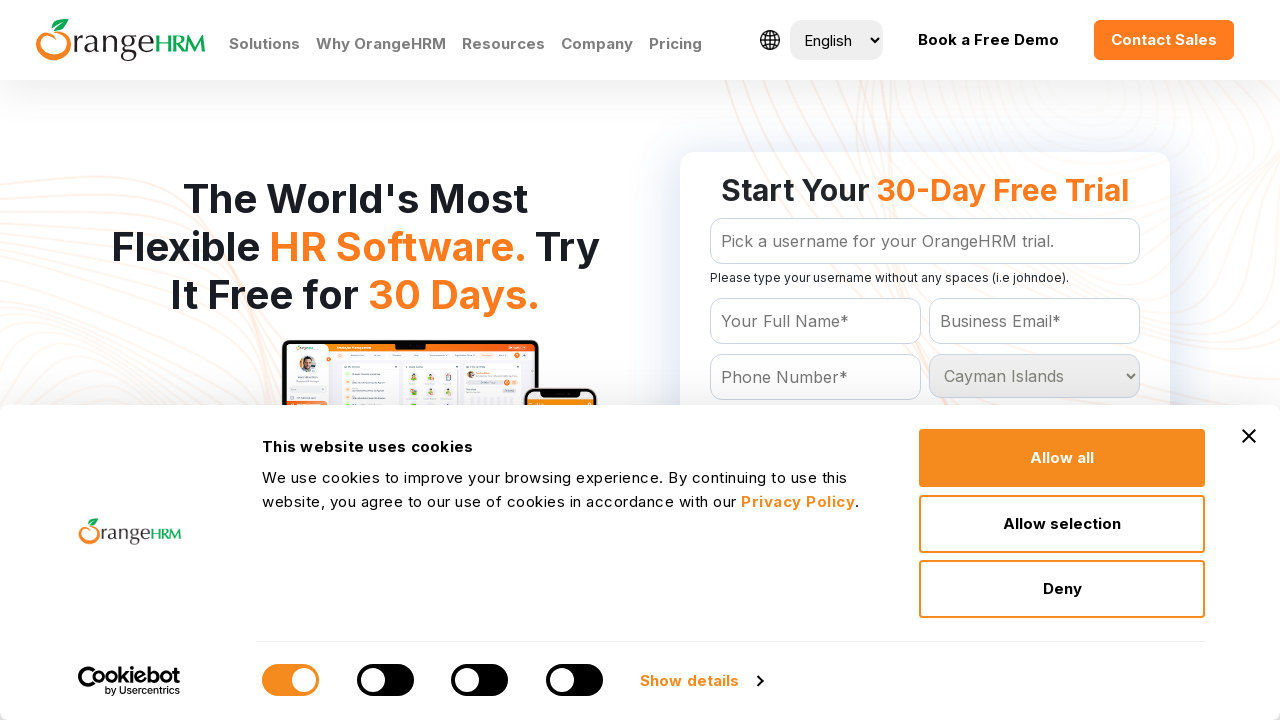

Retrieved value attribute from dropdown option: 'Central African Republic'
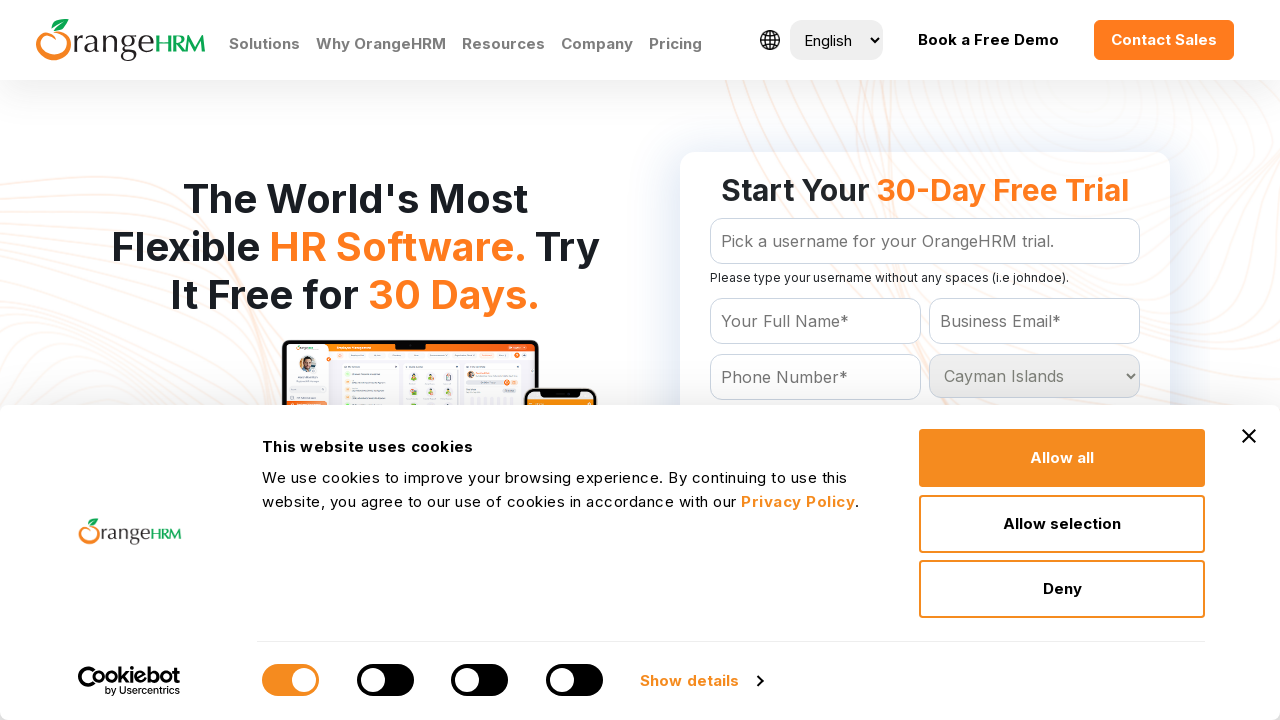

Selected country option with value 'Central African Republic' on #Form_getForm_Country
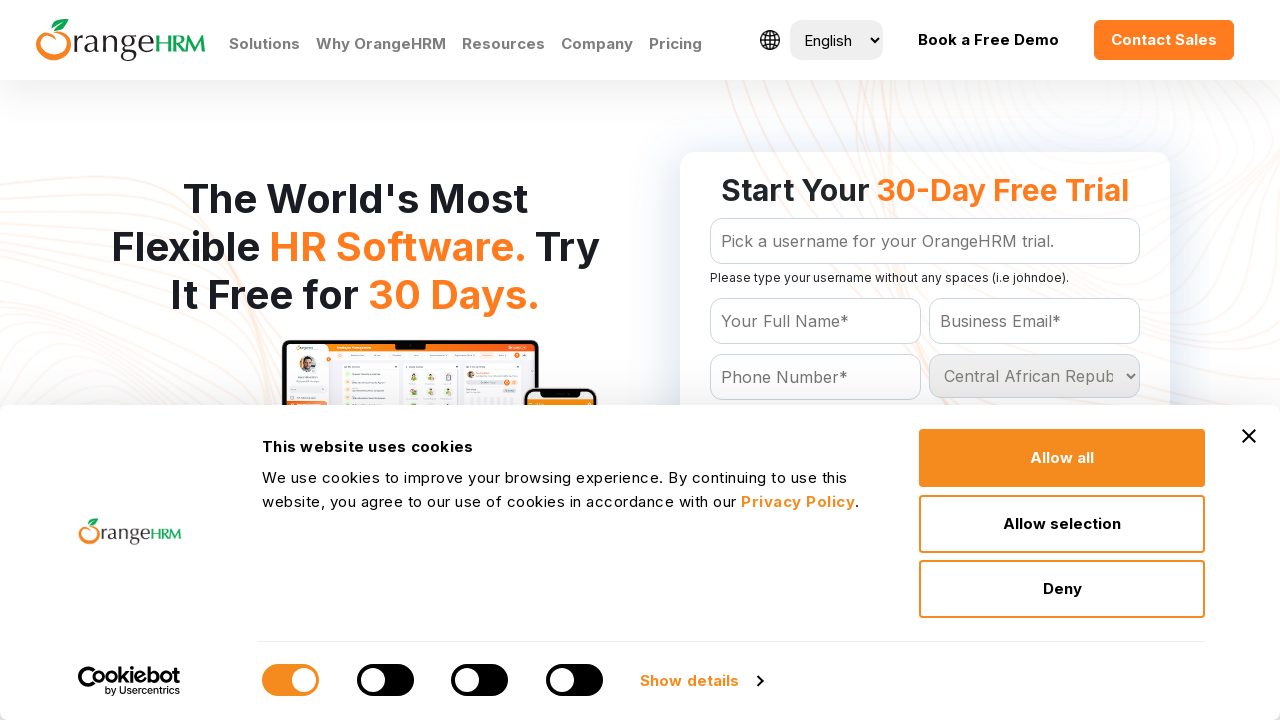

Retrieved value attribute from dropdown option: 'Chad'
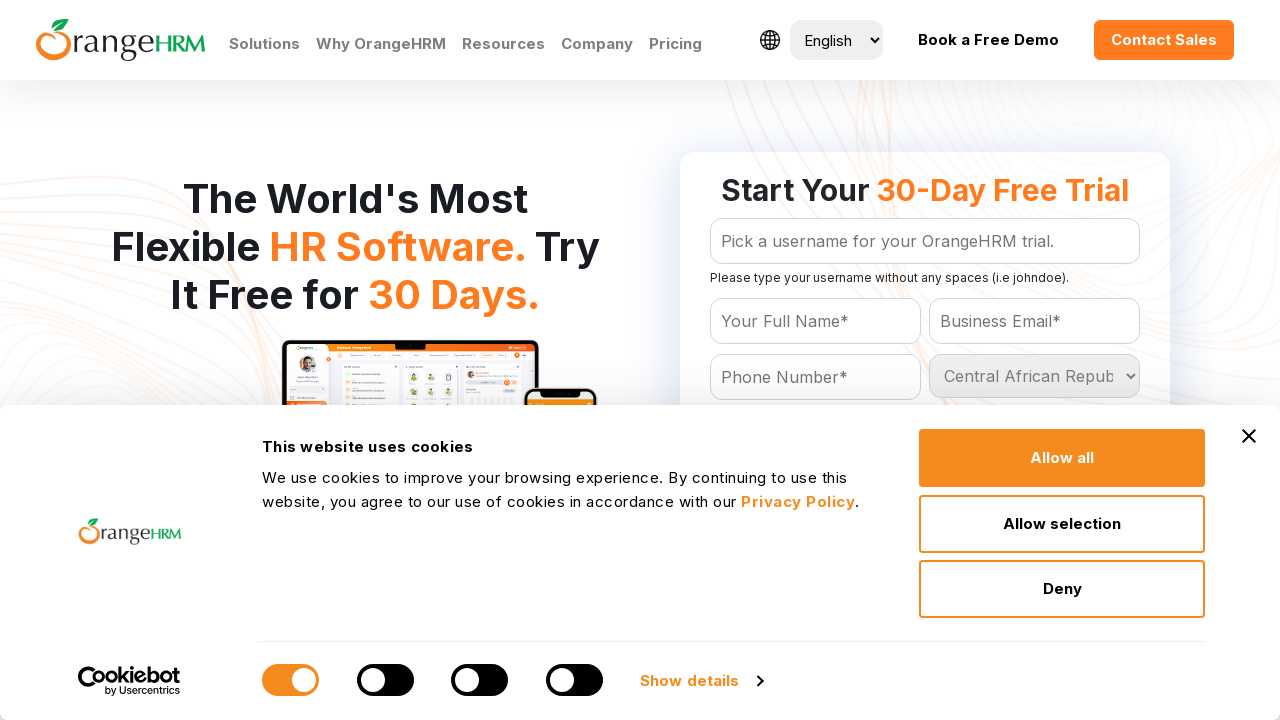

Selected country option with value 'Chad' on #Form_getForm_Country
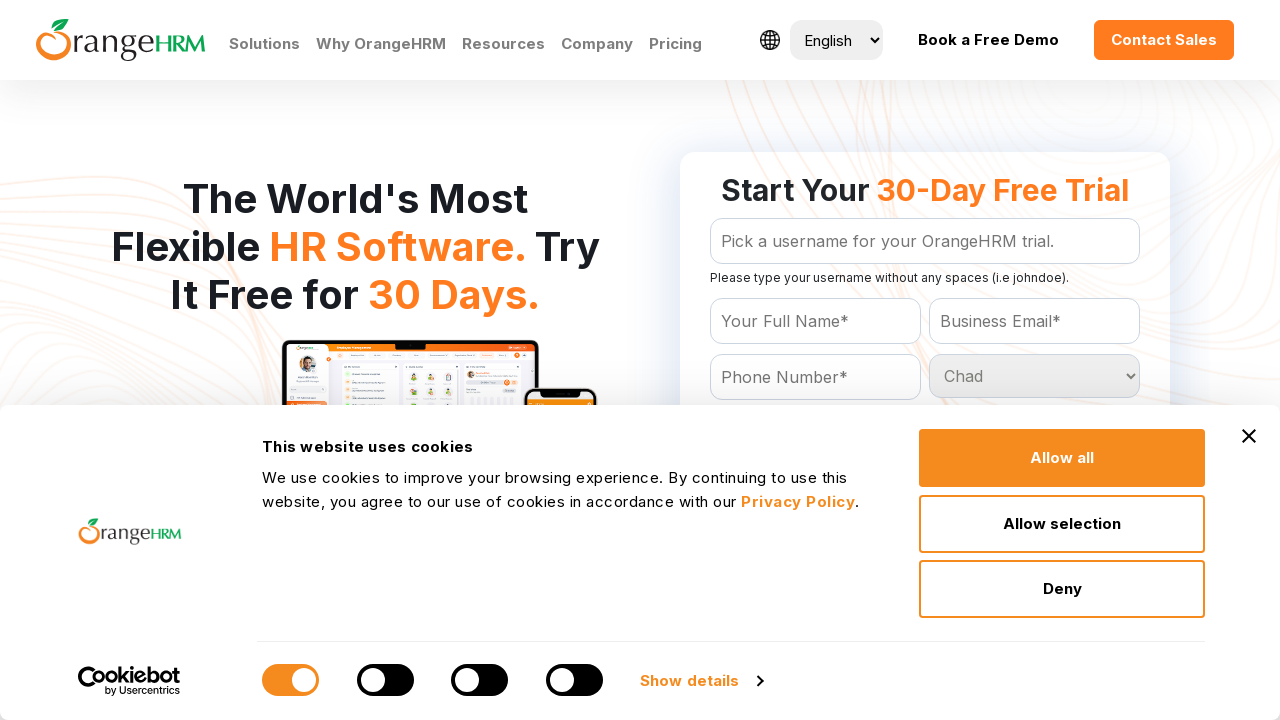

Retrieved value attribute from dropdown option: 'Chile'
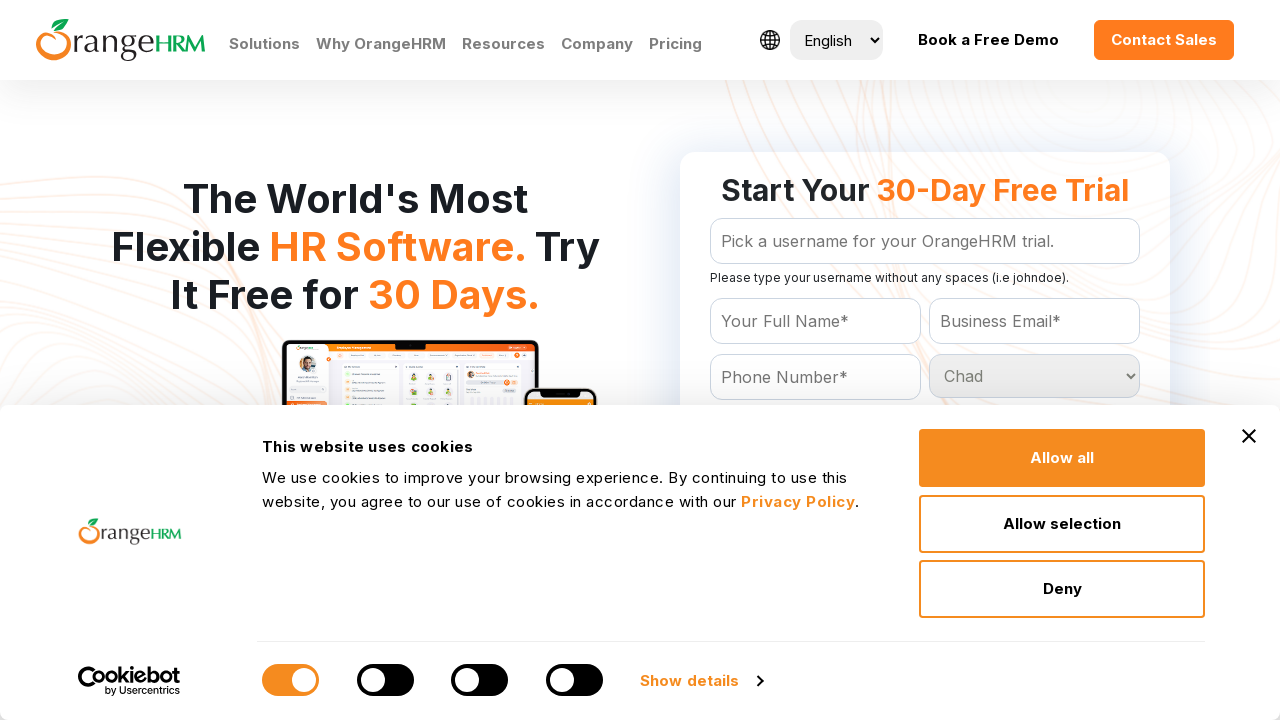

Selected country option with value 'Chile' on #Form_getForm_Country
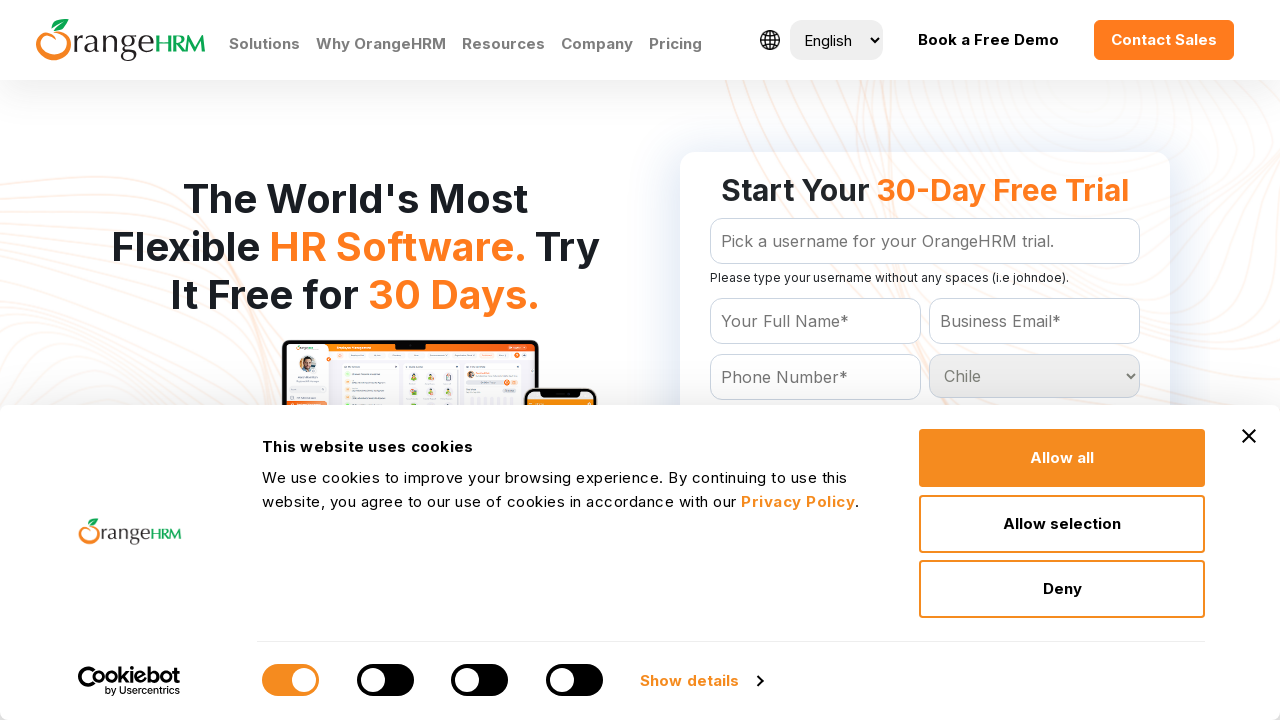

Retrieved value attribute from dropdown option: 'China'
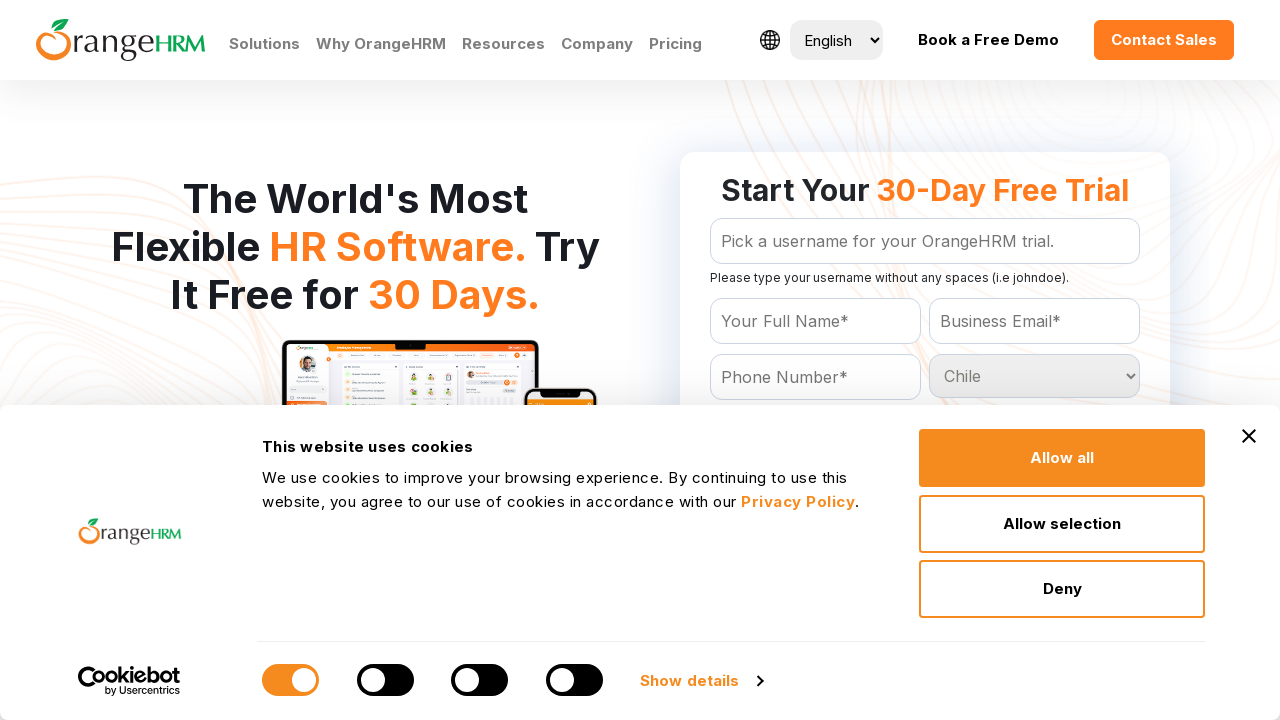

Selected country option with value 'China' on #Form_getForm_Country
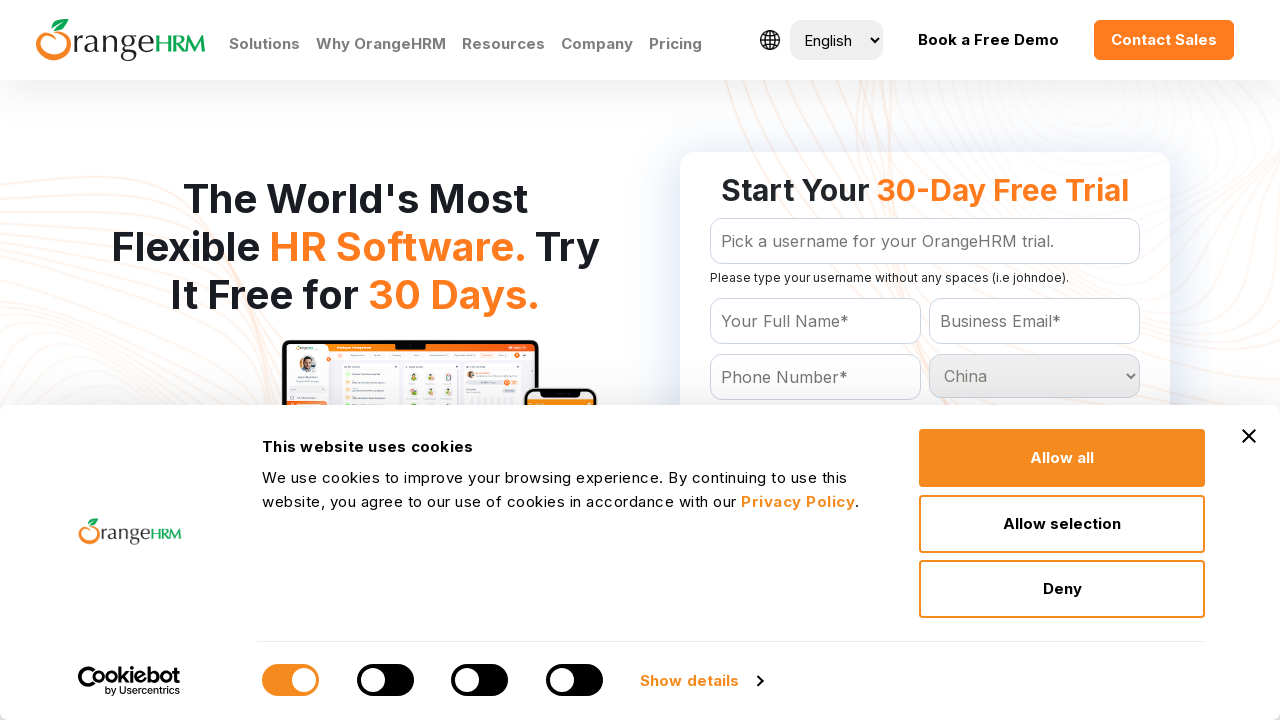

Retrieved value attribute from dropdown option: 'Christmas Island'
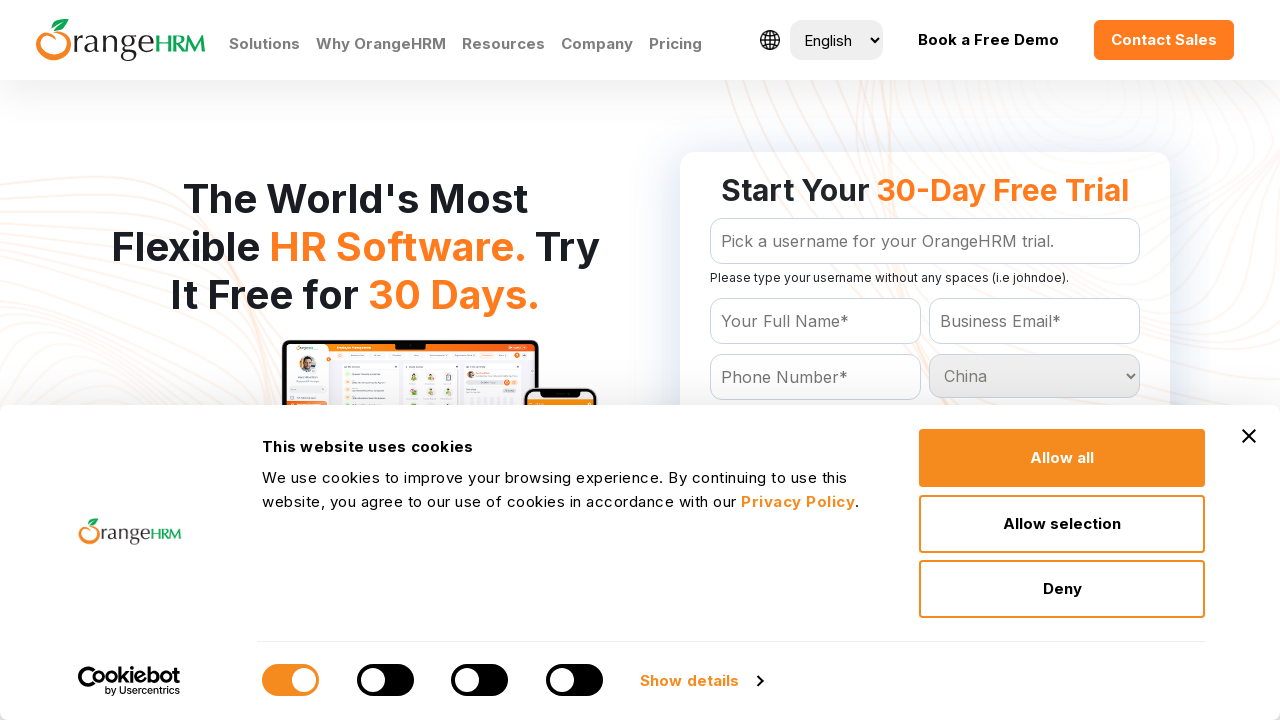

Selected country option with value 'Christmas Island' on #Form_getForm_Country
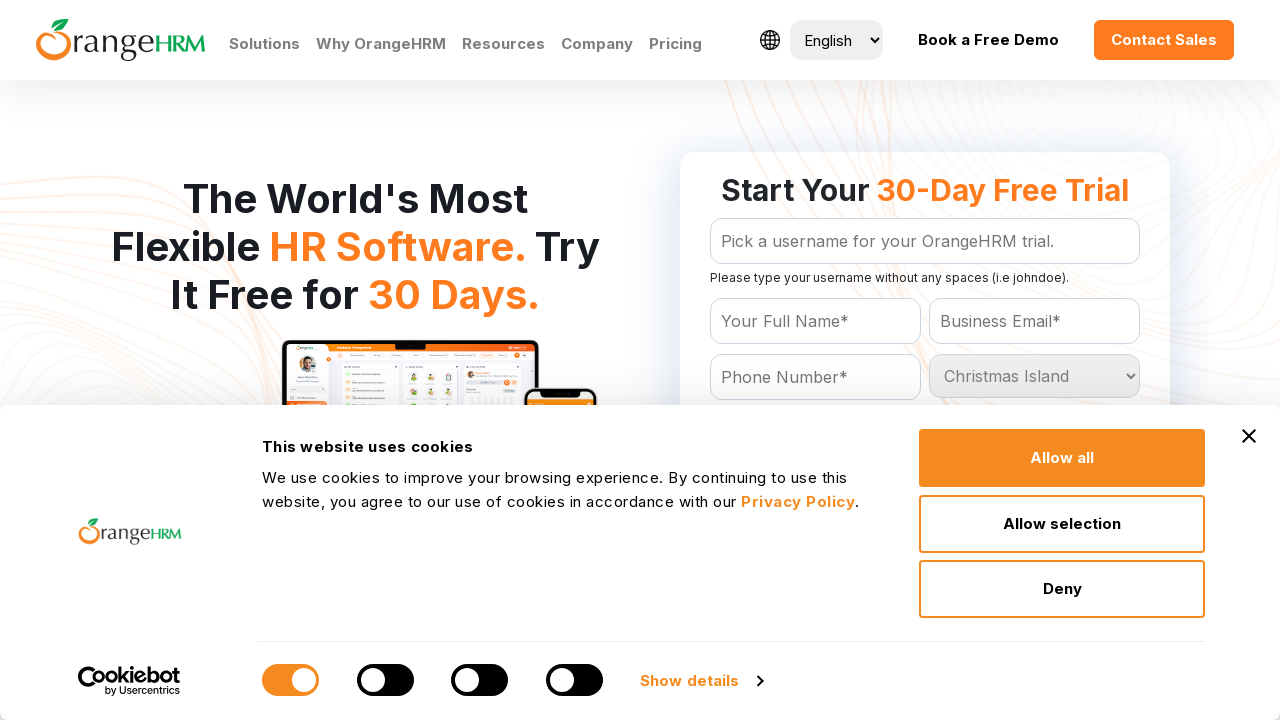

Retrieved value attribute from dropdown option: 'Cocos (Keeling) Islands'
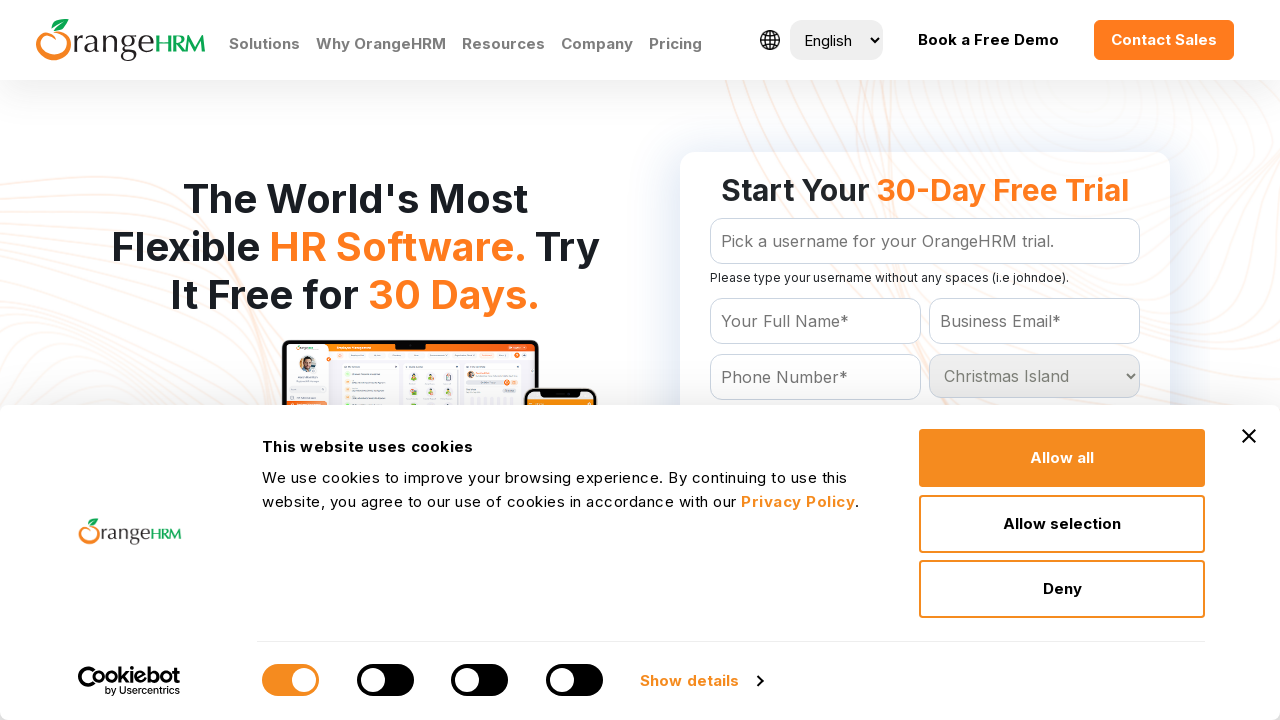

Selected country option with value 'Cocos (Keeling) Islands' on #Form_getForm_Country
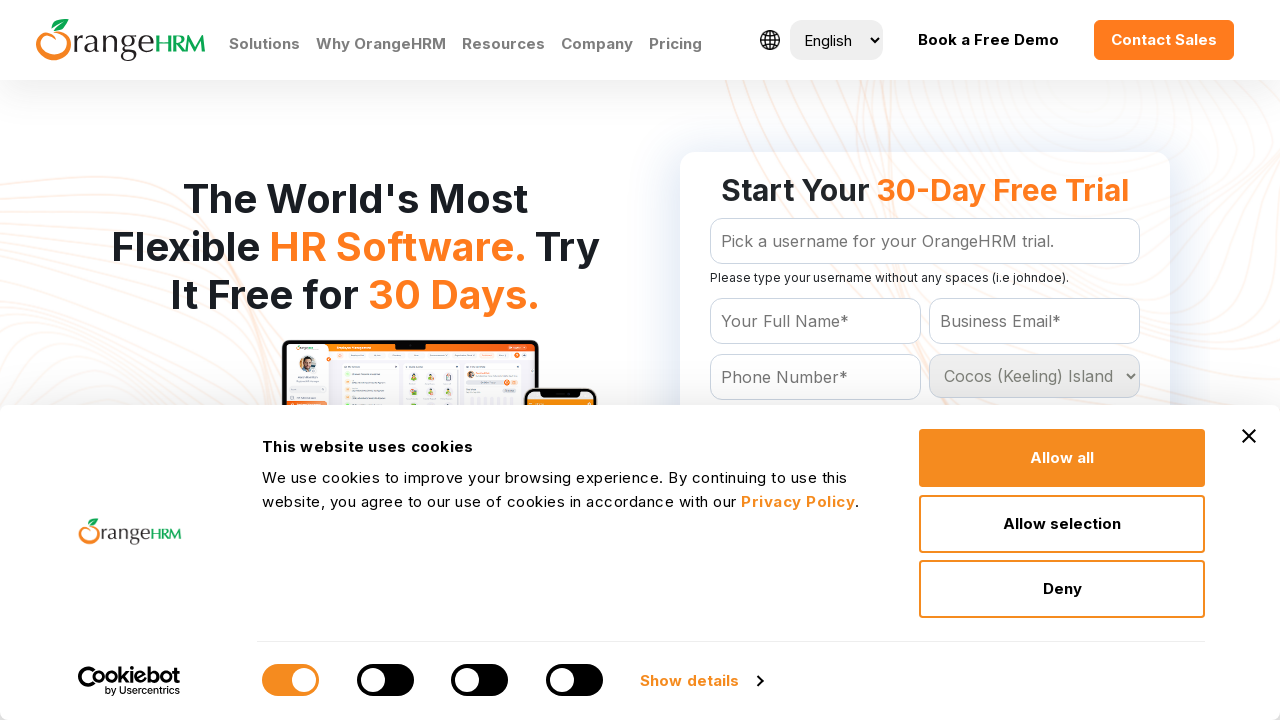

Retrieved value attribute from dropdown option: 'Colombia'
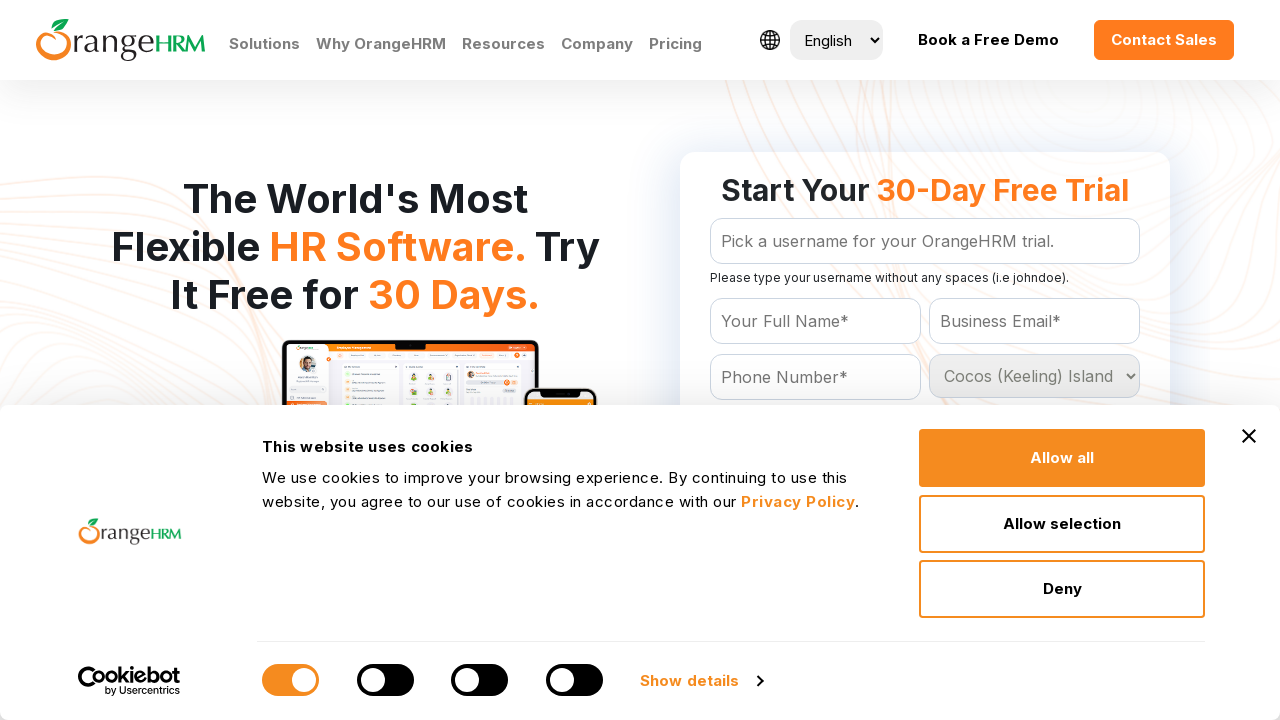

Selected country option with value 'Colombia' on #Form_getForm_Country
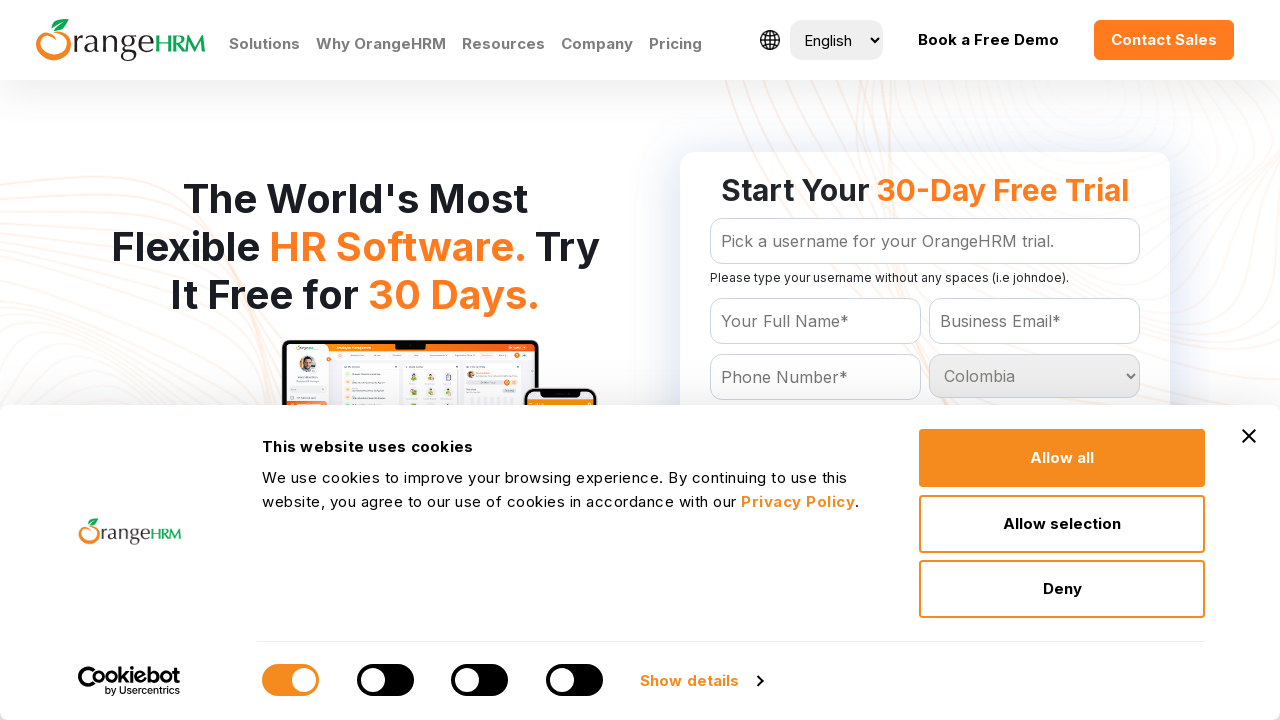

Retrieved value attribute from dropdown option: 'Comoros'
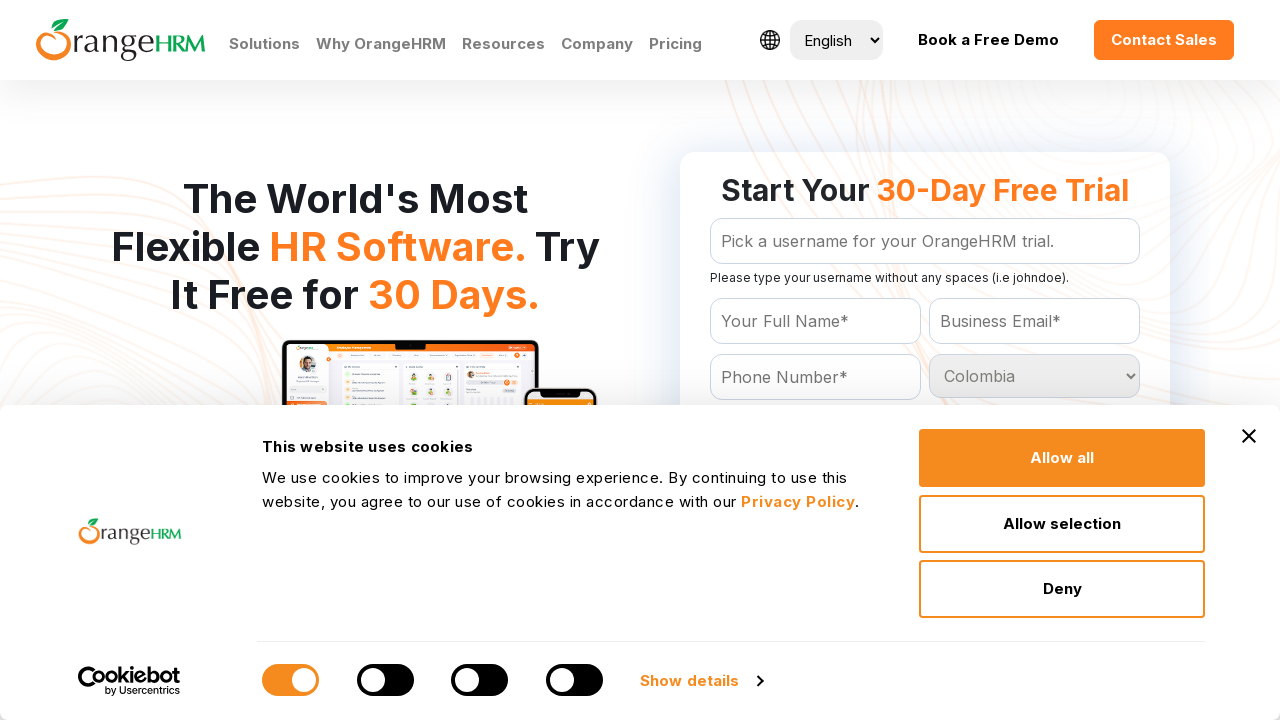

Selected country option with value 'Comoros' on #Form_getForm_Country
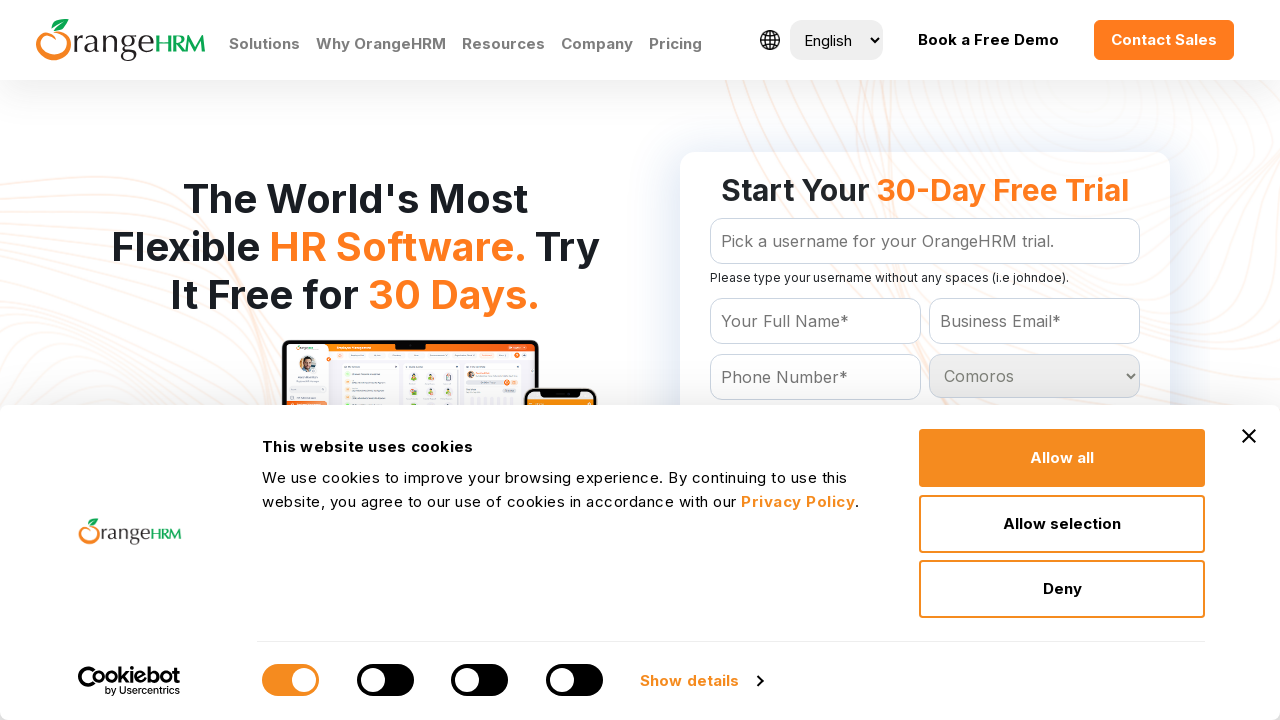

Retrieved value attribute from dropdown option: 'Congo'
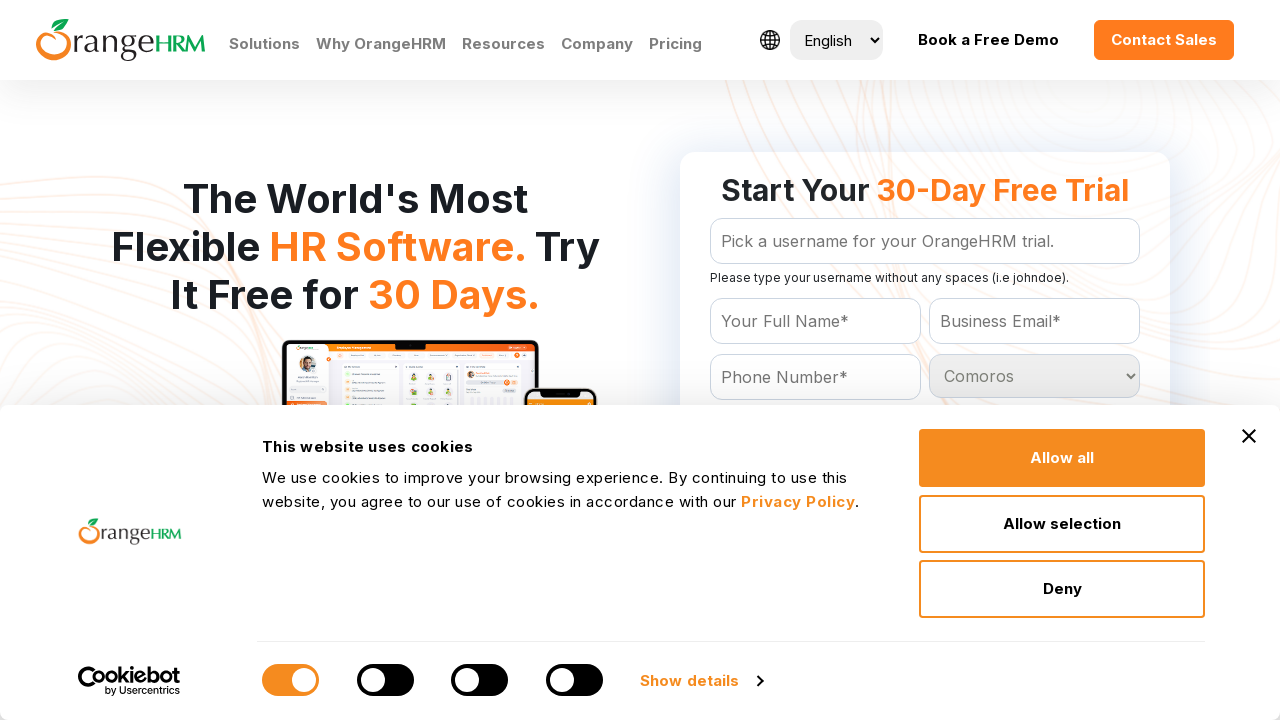

Selected country option with value 'Congo' on #Form_getForm_Country
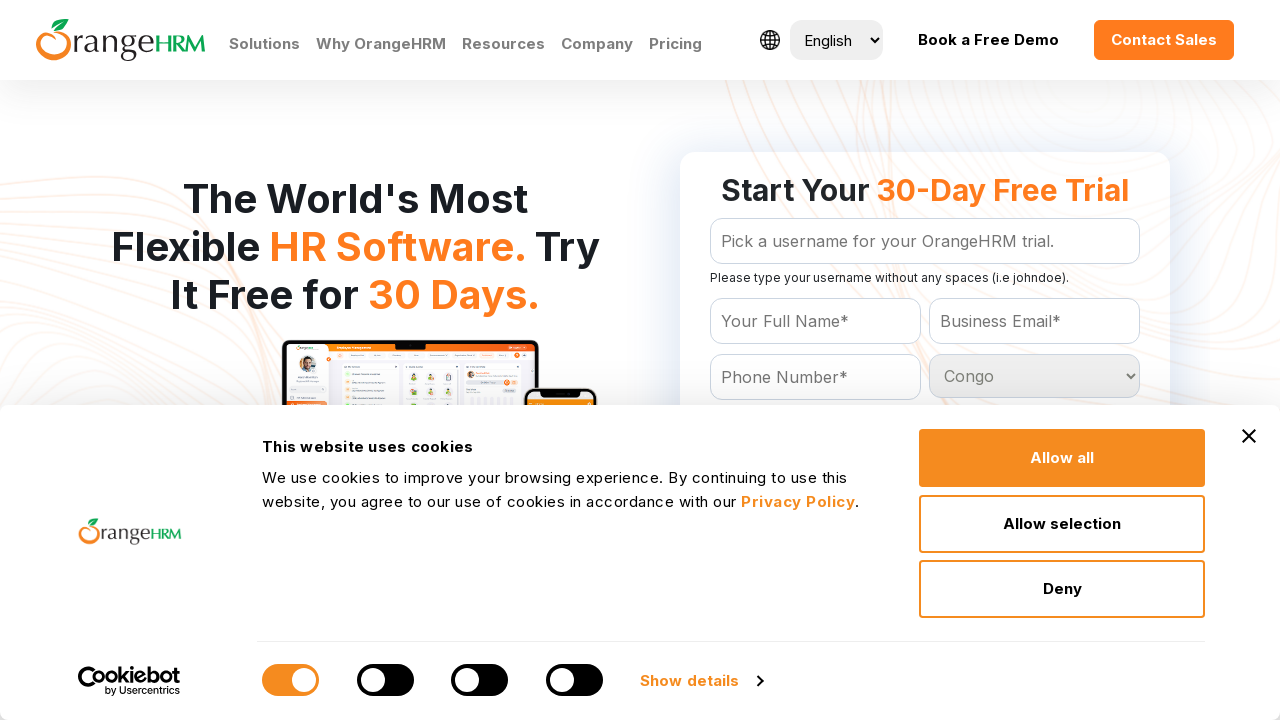

Retrieved value attribute from dropdown option: 'Cook Islands'
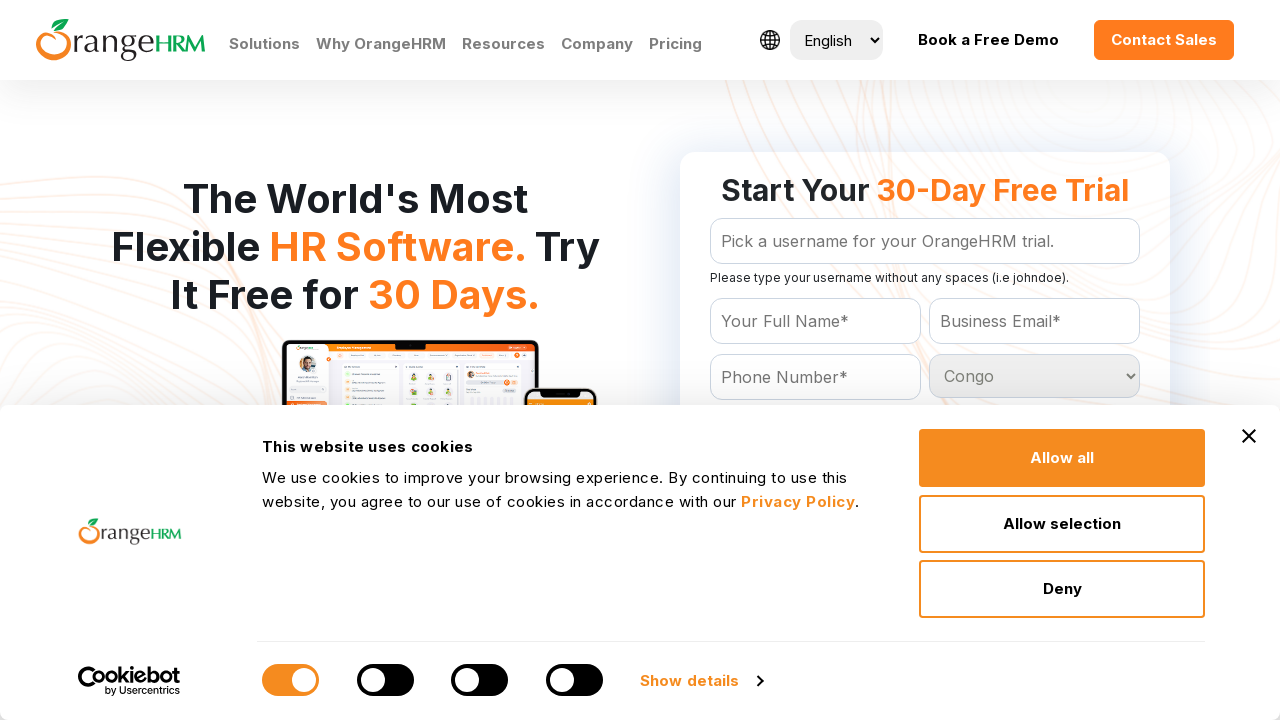

Selected country option with value 'Cook Islands' on #Form_getForm_Country
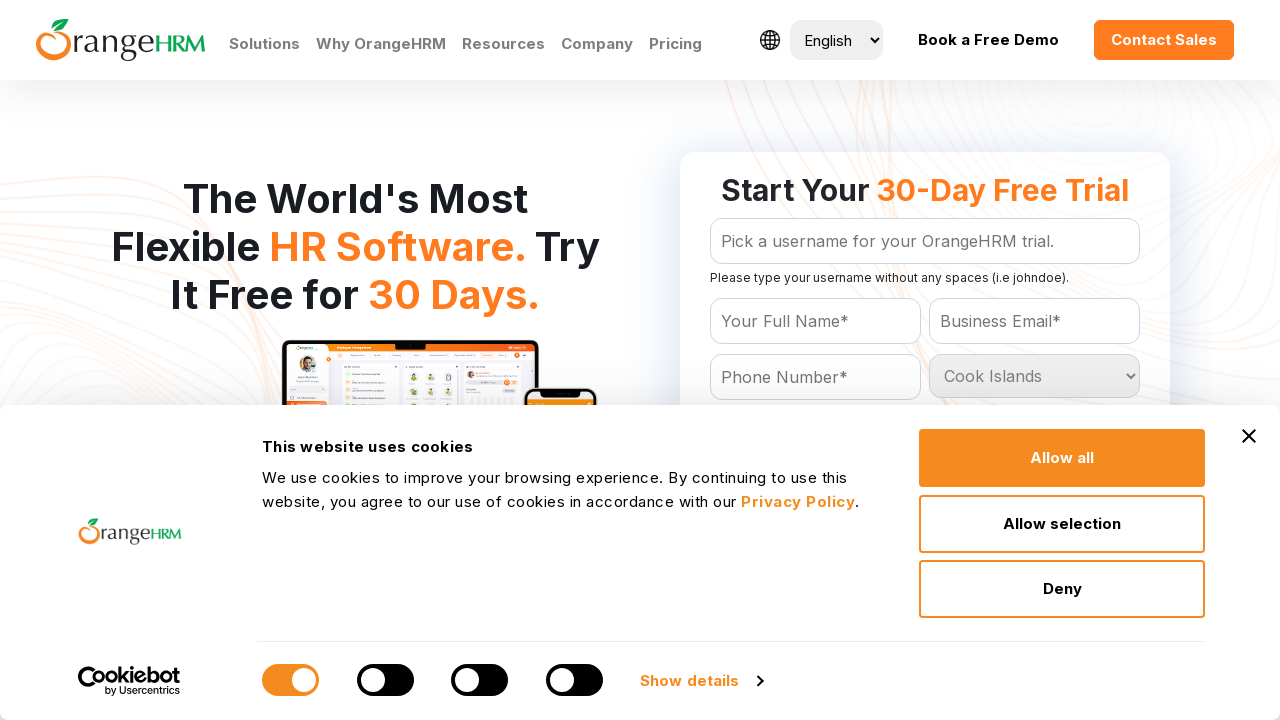

Retrieved value attribute from dropdown option: 'Costa Rica'
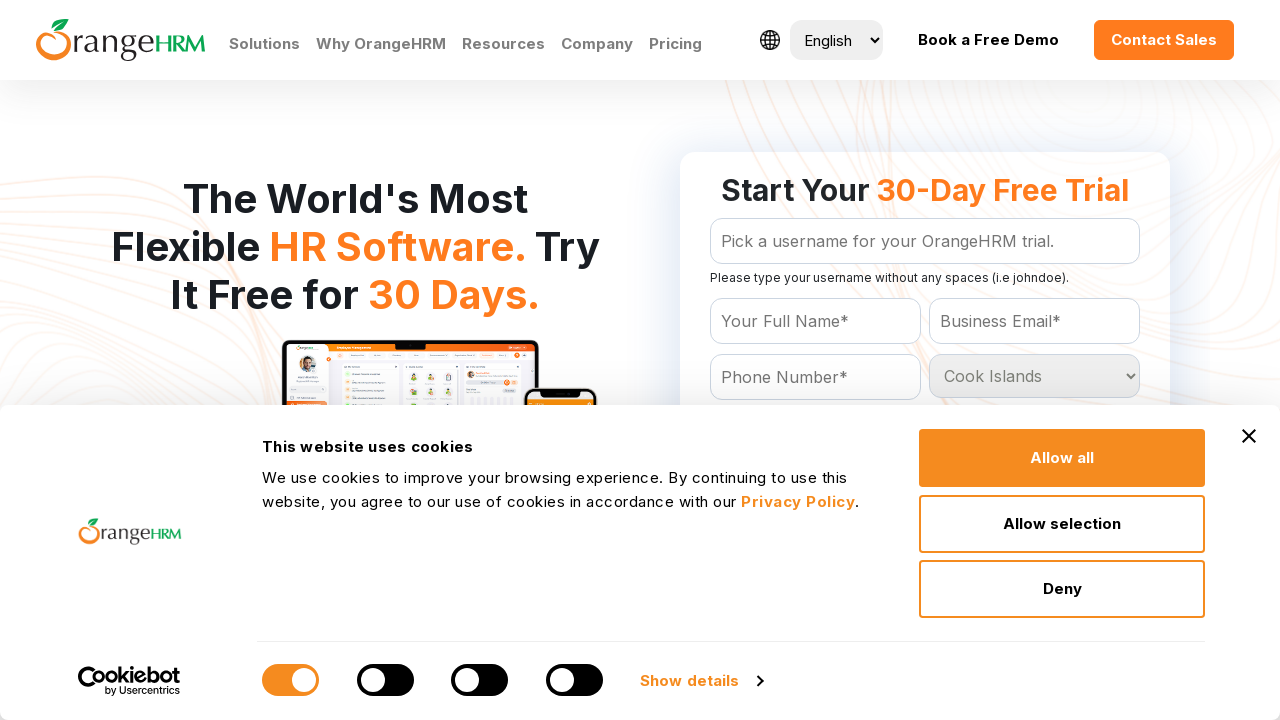

Selected country option with value 'Costa Rica' on #Form_getForm_Country
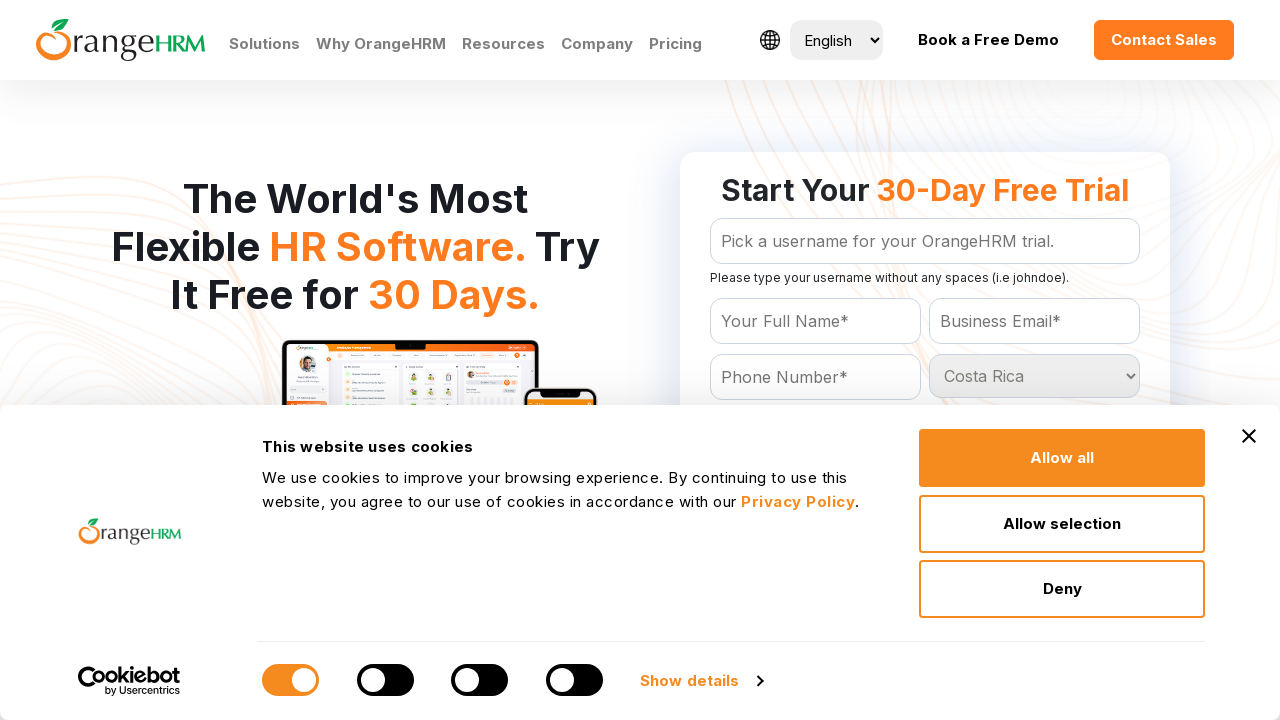

Retrieved value attribute from dropdown option: 'Cote D'Ivoire'
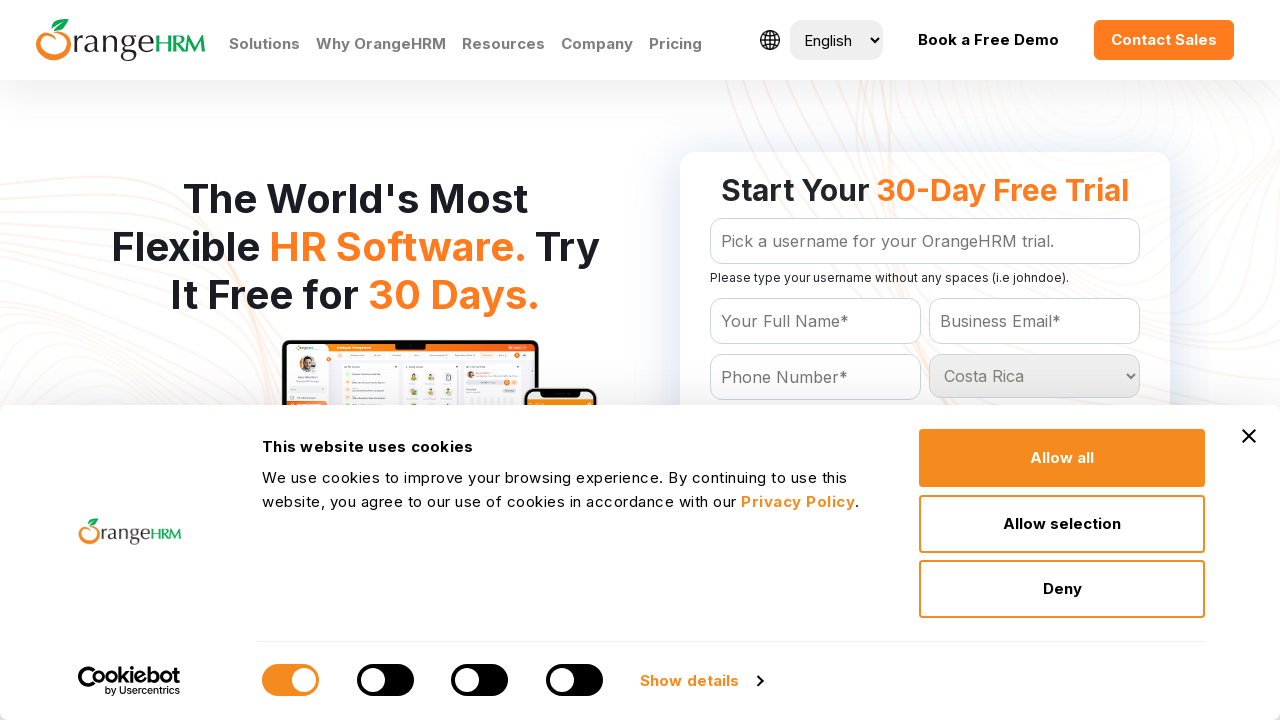

Selected country option with value 'Cote D'Ivoire' on #Form_getForm_Country
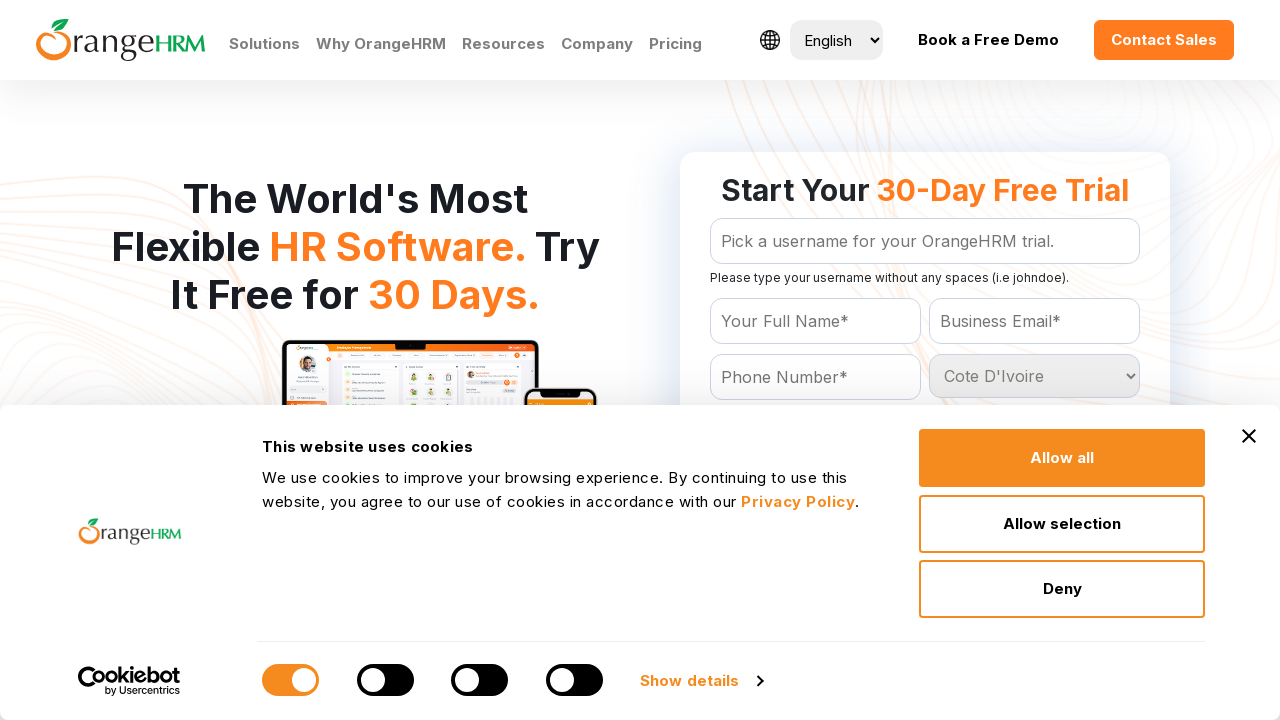

Retrieved value attribute from dropdown option: 'Croatia'
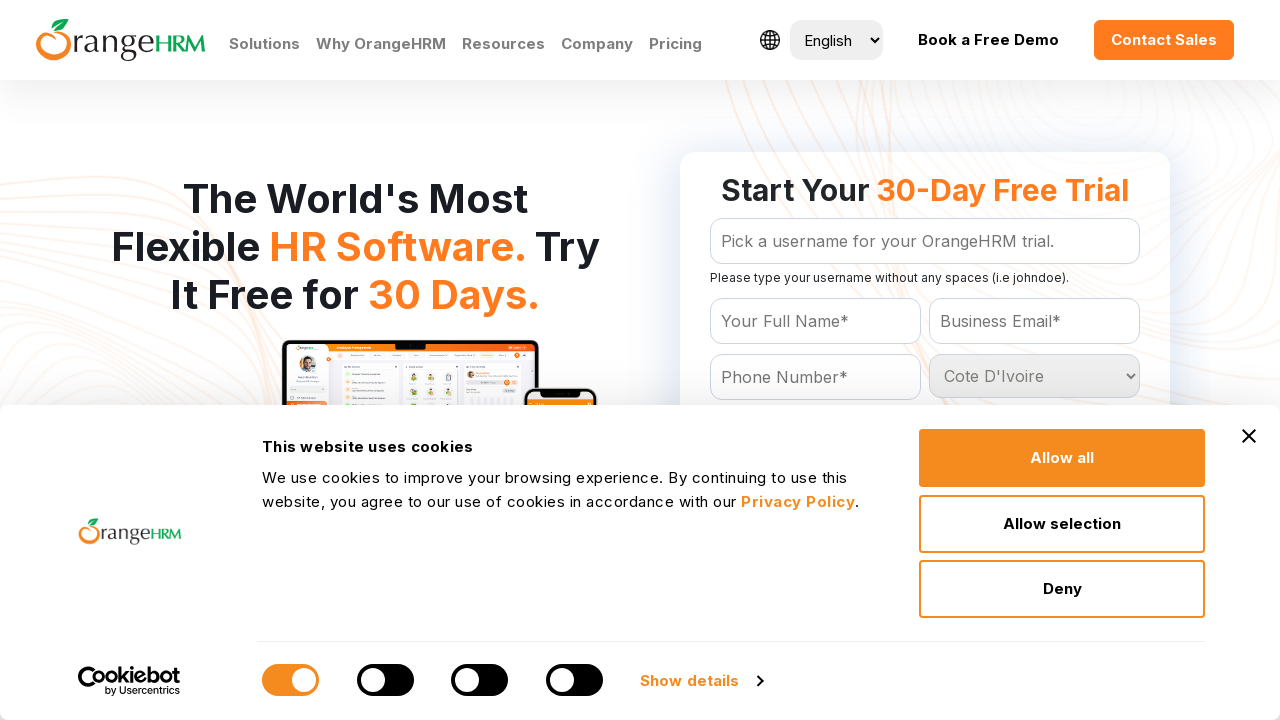

Selected country option with value 'Croatia' on #Form_getForm_Country
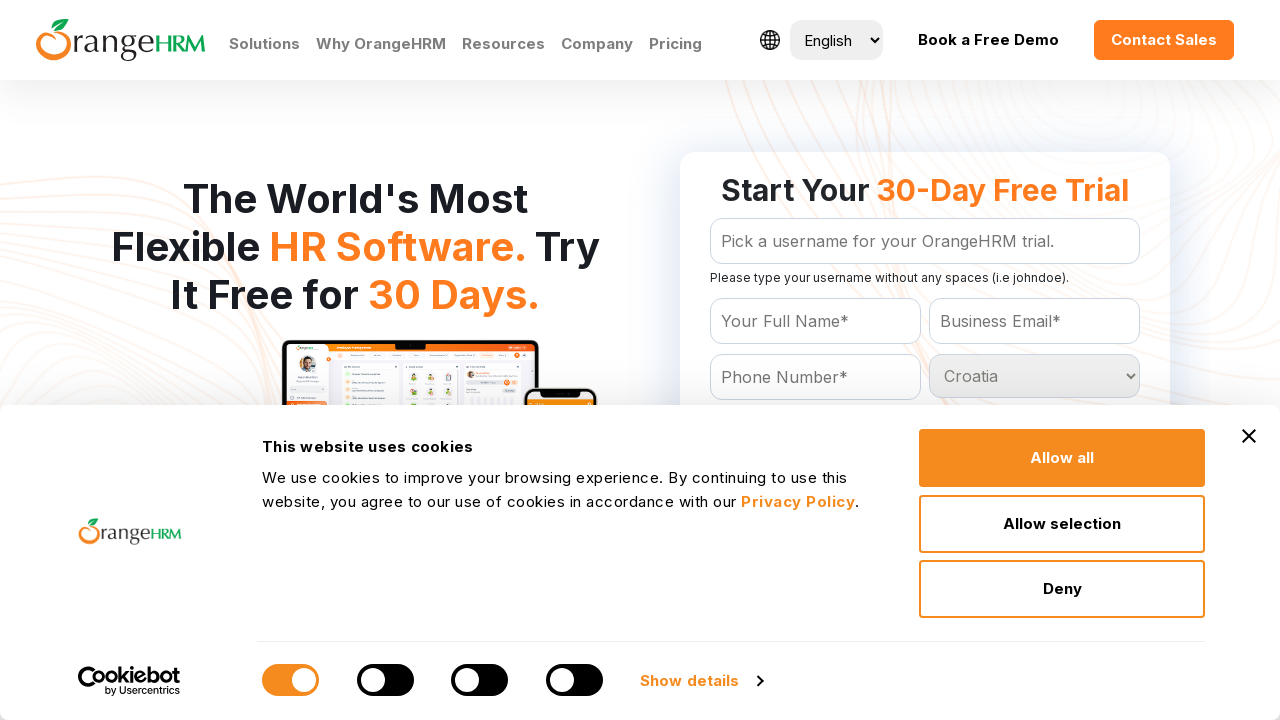

Retrieved value attribute from dropdown option: 'Cuba'
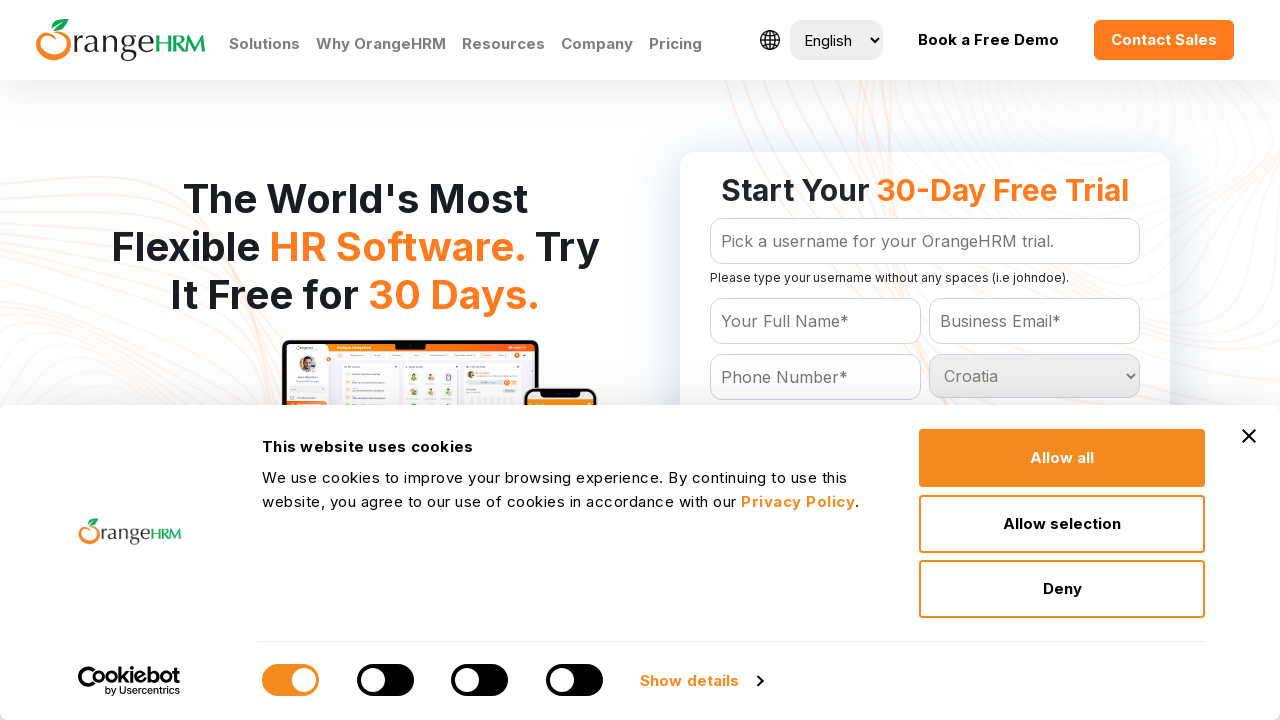

Selected country option with value 'Cuba' on #Form_getForm_Country
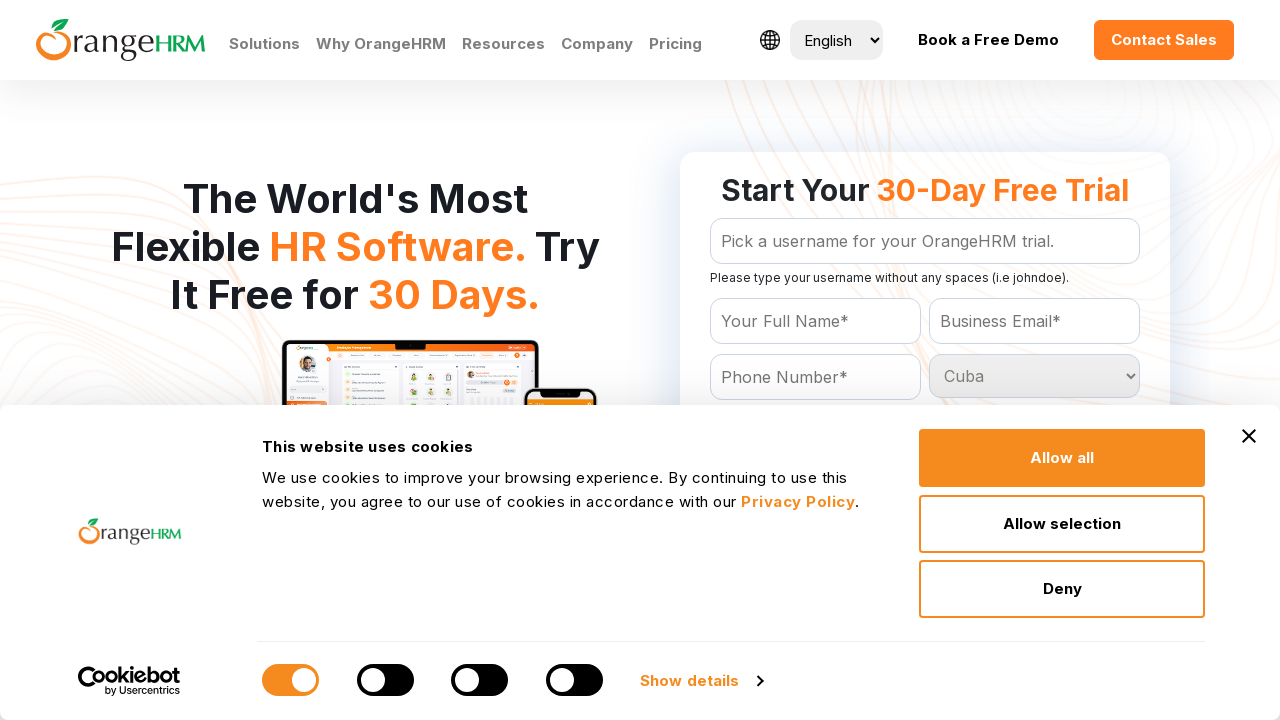

Retrieved value attribute from dropdown option: 'Cyprus'
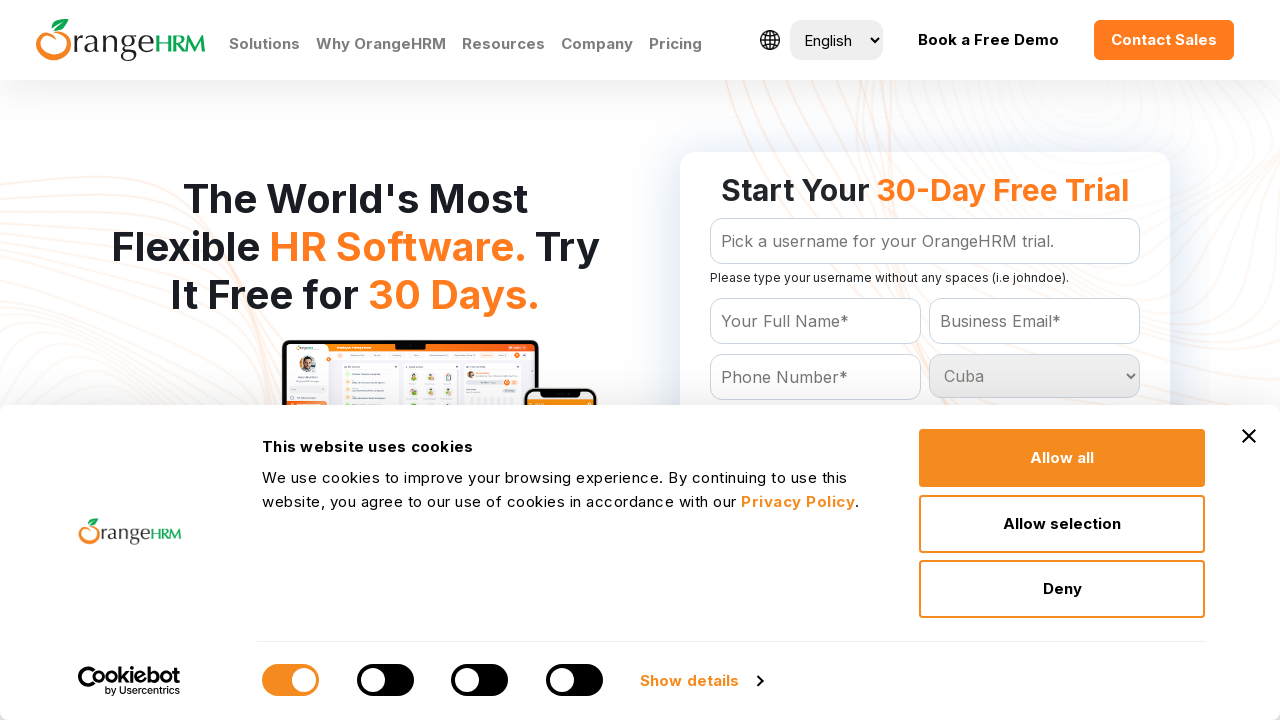

Selected country option with value 'Cyprus' on #Form_getForm_Country
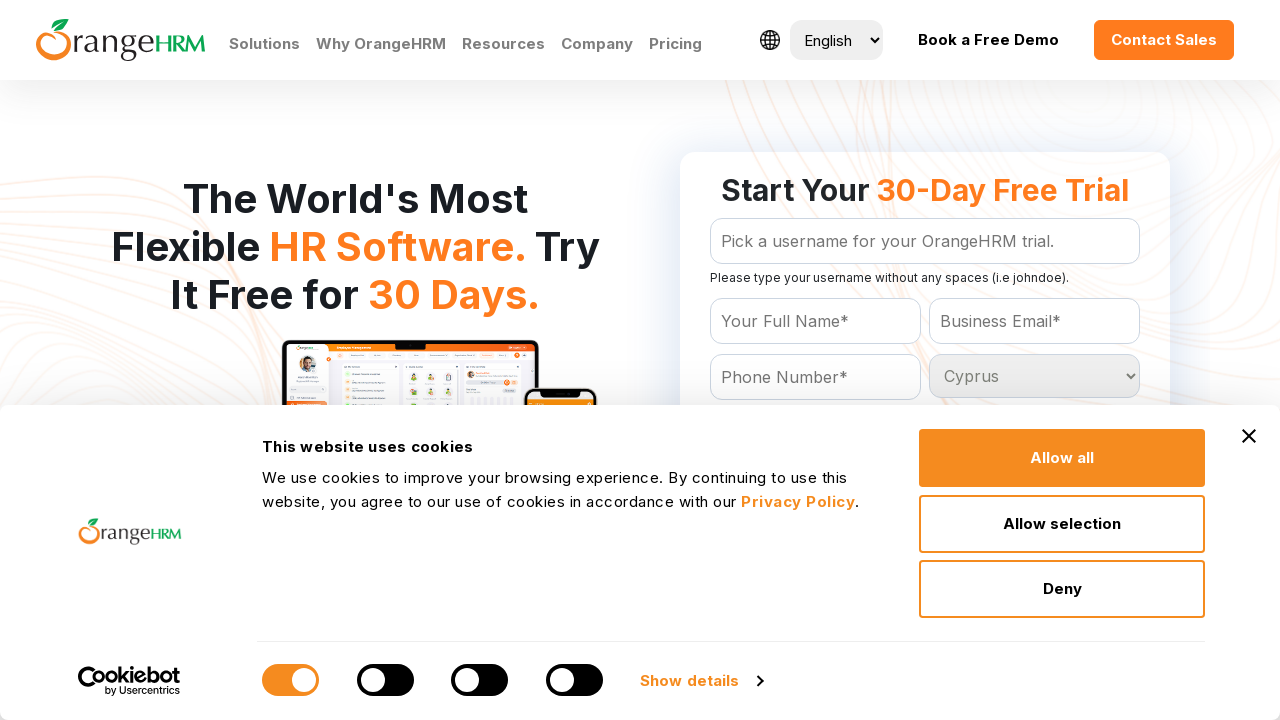

Retrieved value attribute from dropdown option: 'Czech Republic'
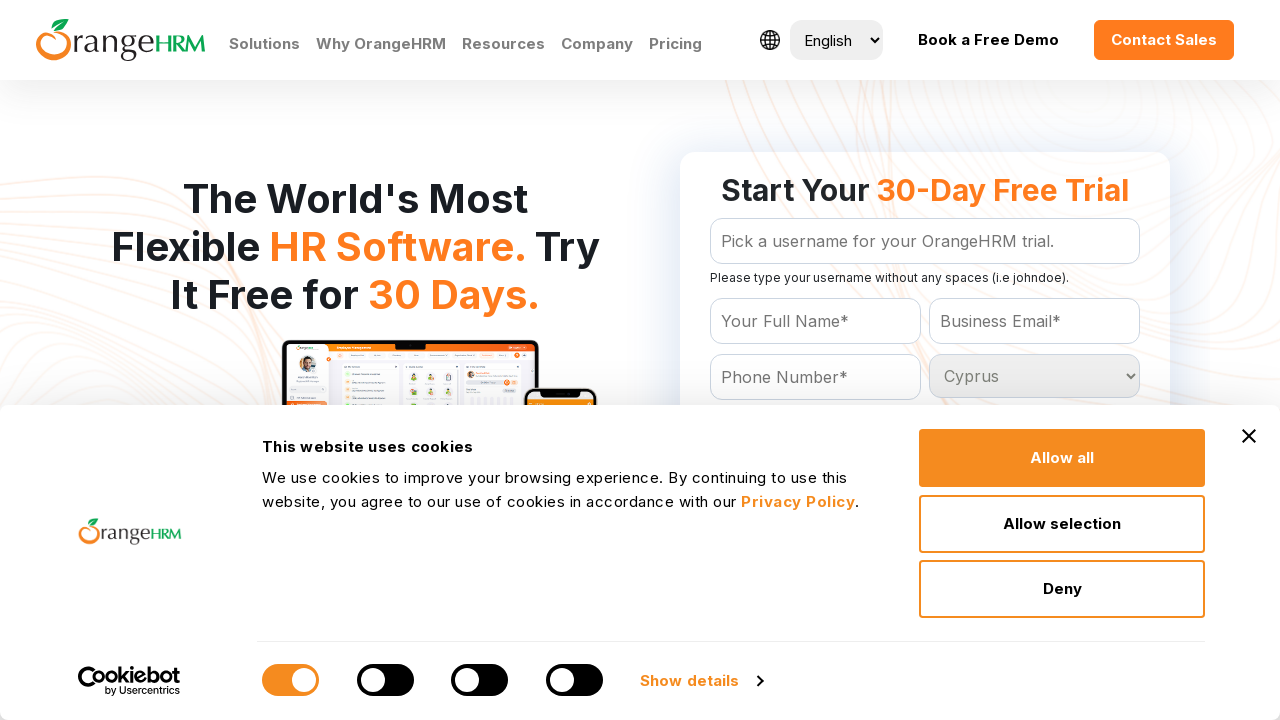

Selected country option with value 'Czech Republic' on #Form_getForm_Country
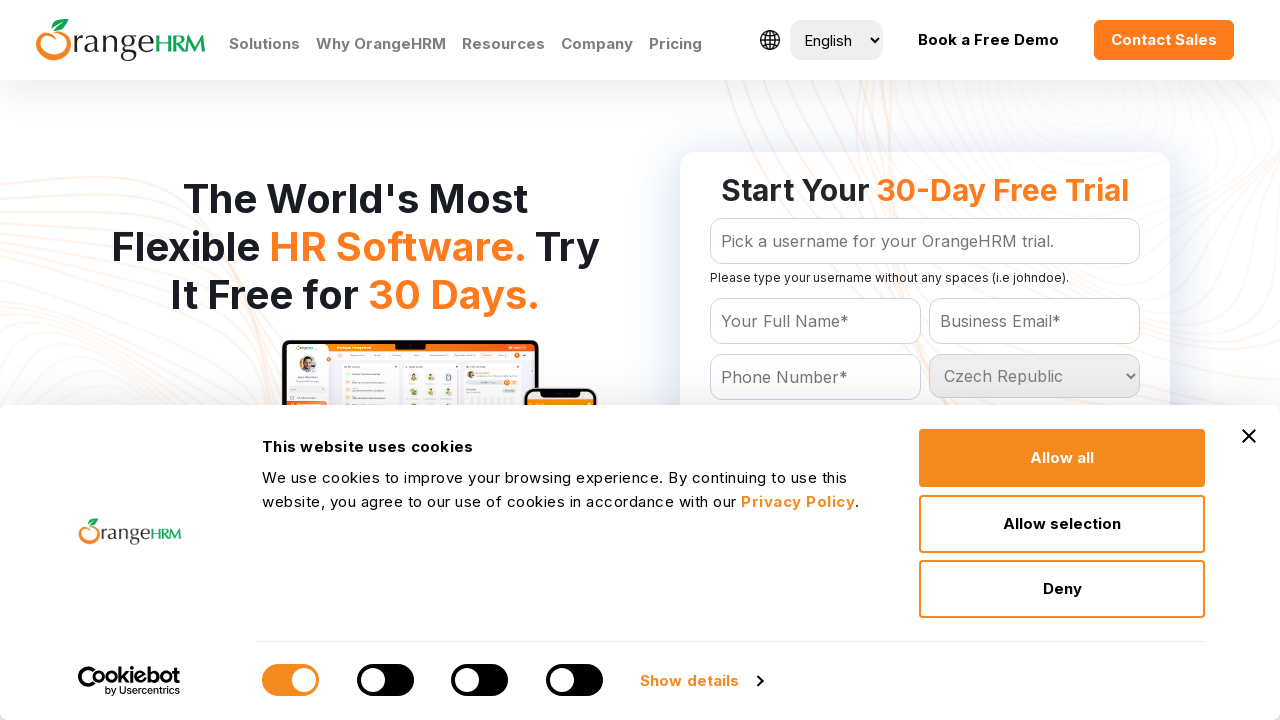

Retrieved value attribute from dropdown option: 'Denmark'
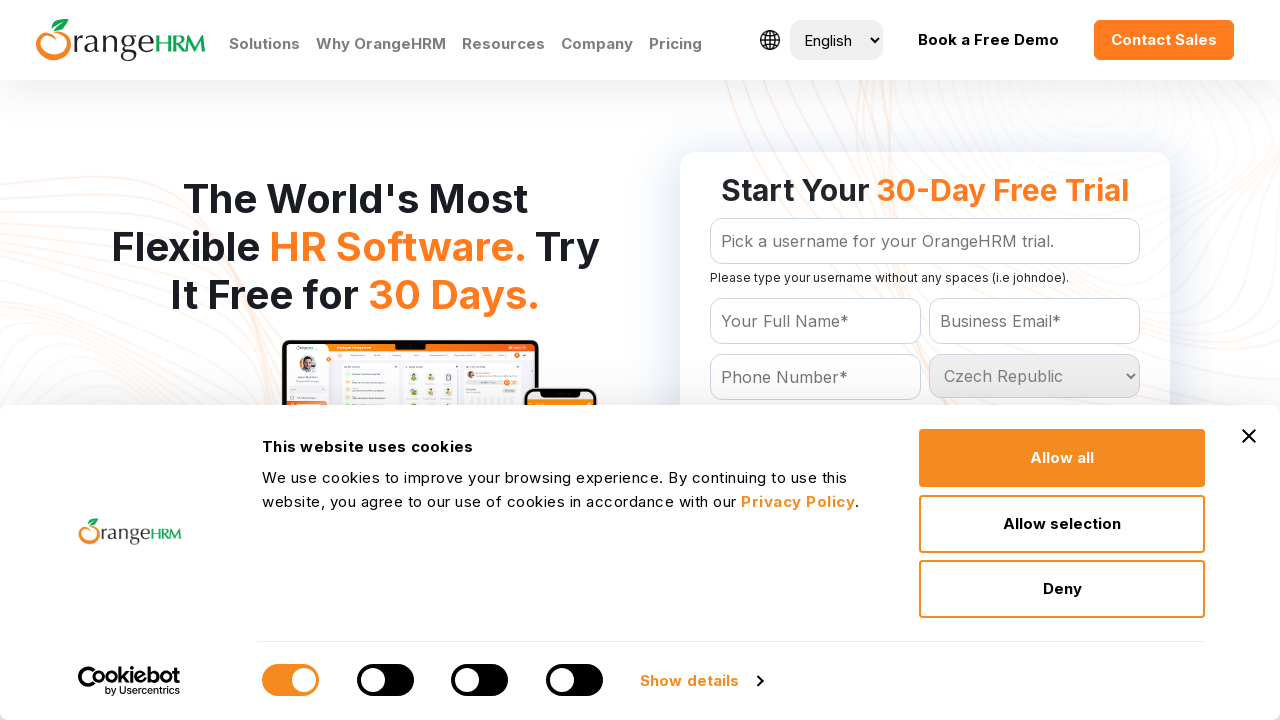

Selected country option with value 'Denmark' on #Form_getForm_Country
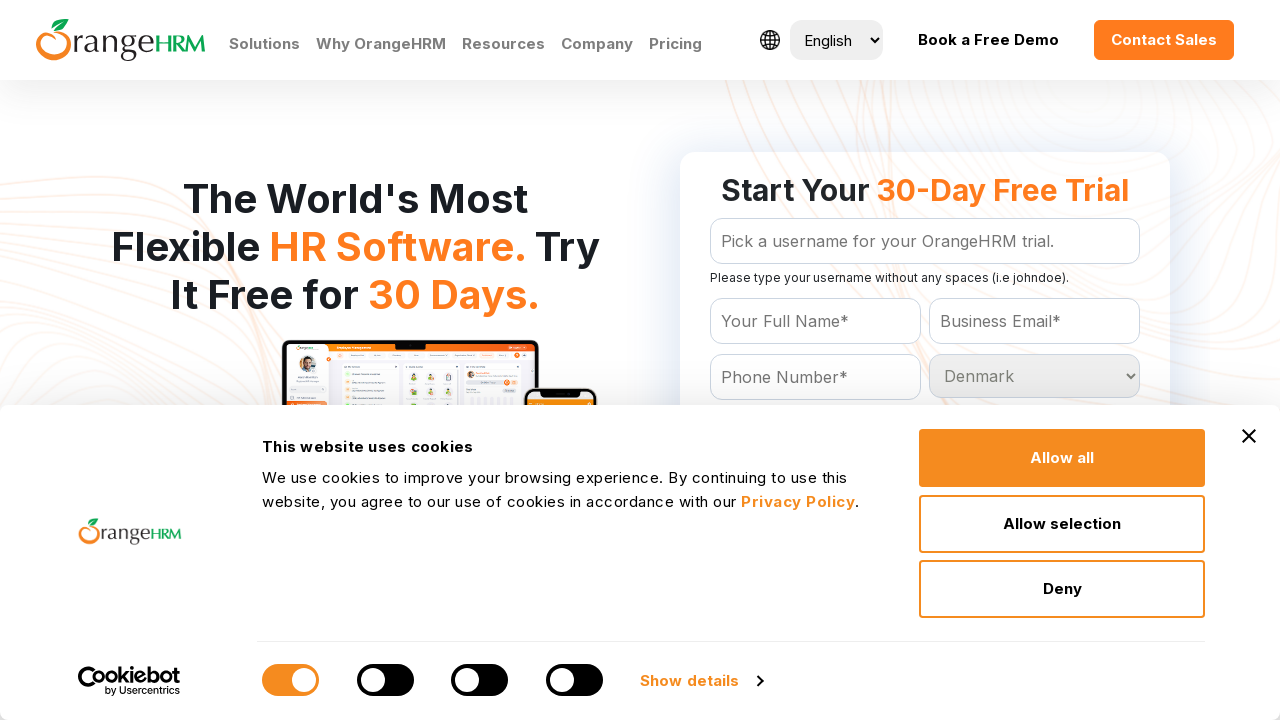

Retrieved value attribute from dropdown option: 'Djibouti'
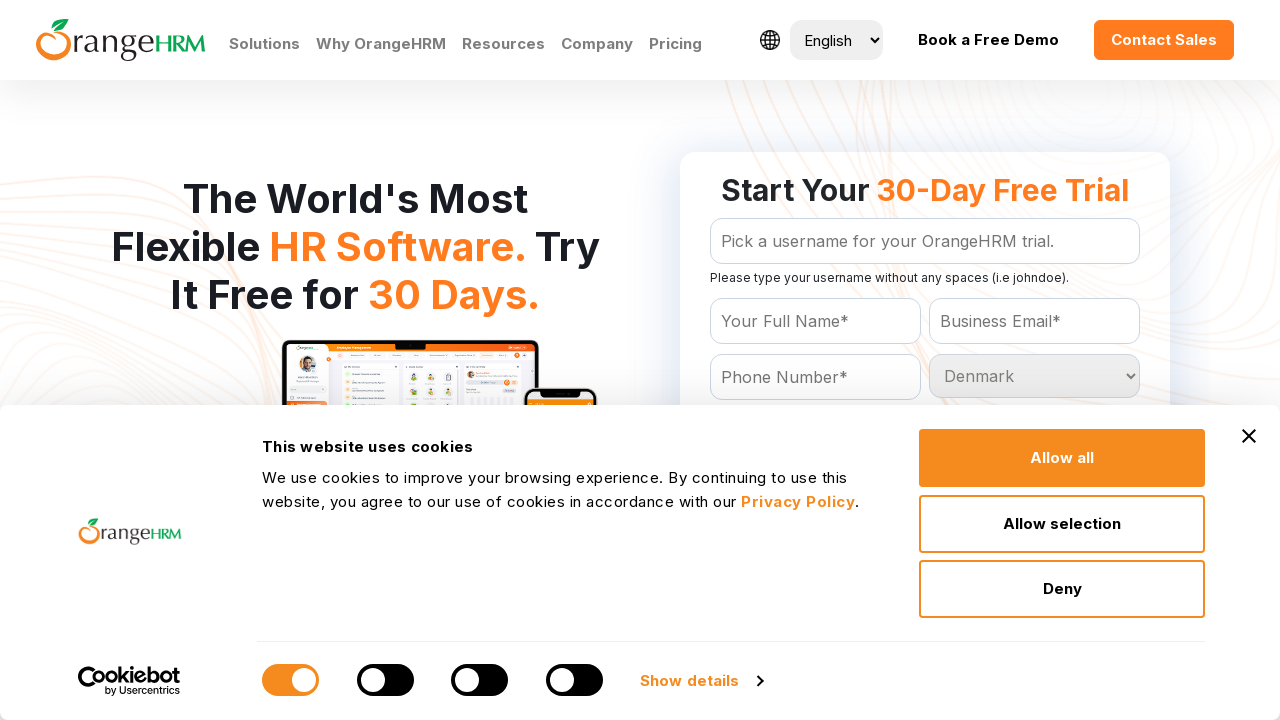

Selected country option with value 'Djibouti' on #Form_getForm_Country
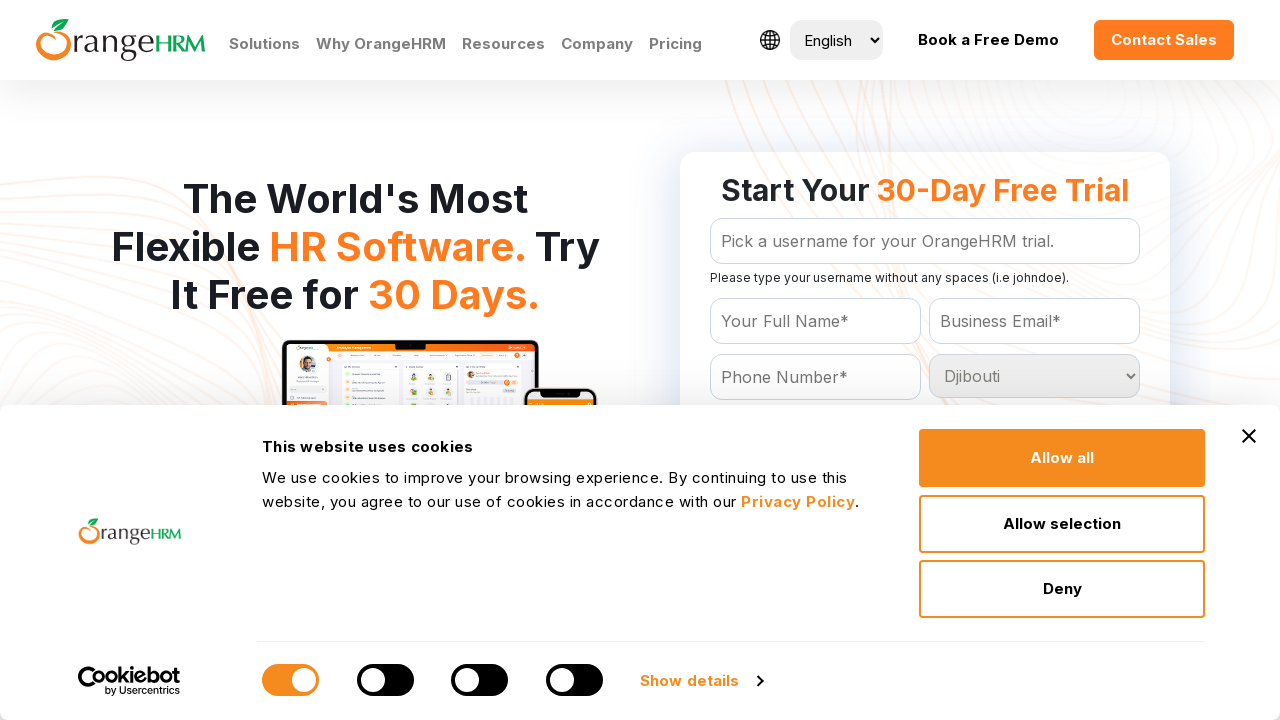

Retrieved value attribute from dropdown option: 'Dominica'
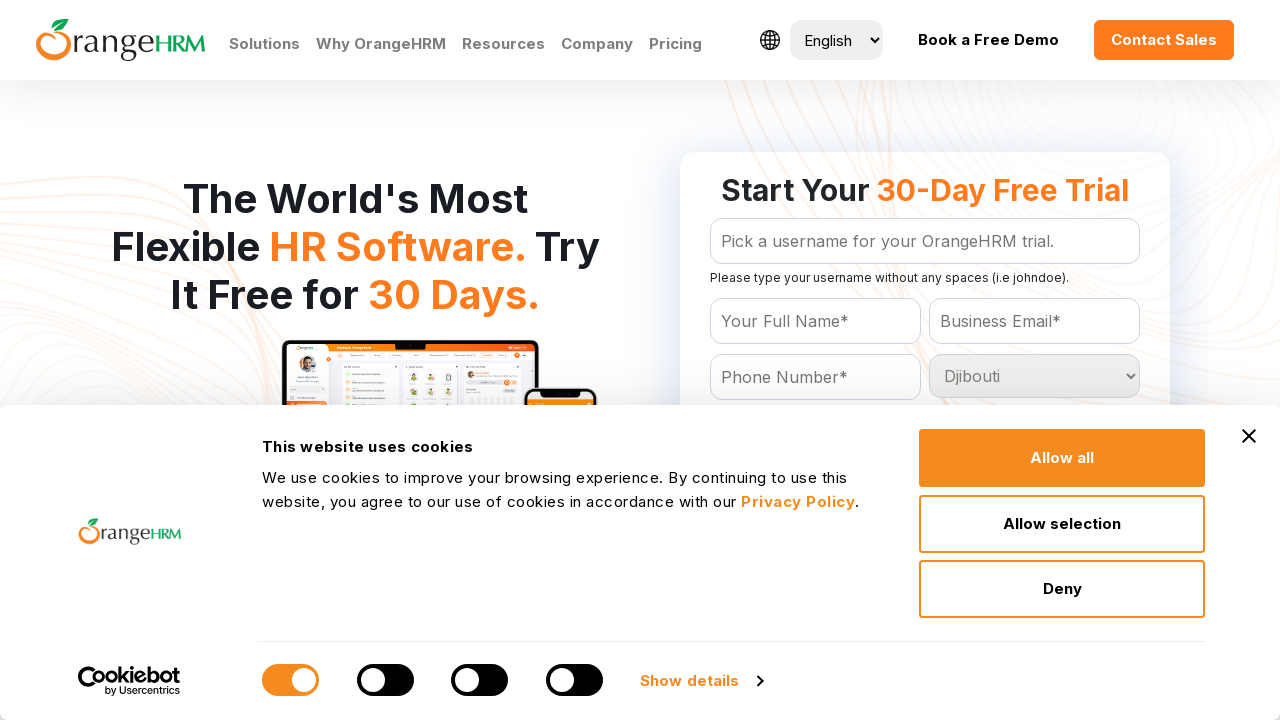

Selected country option with value 'Dominica' on #Form_getForm_Country
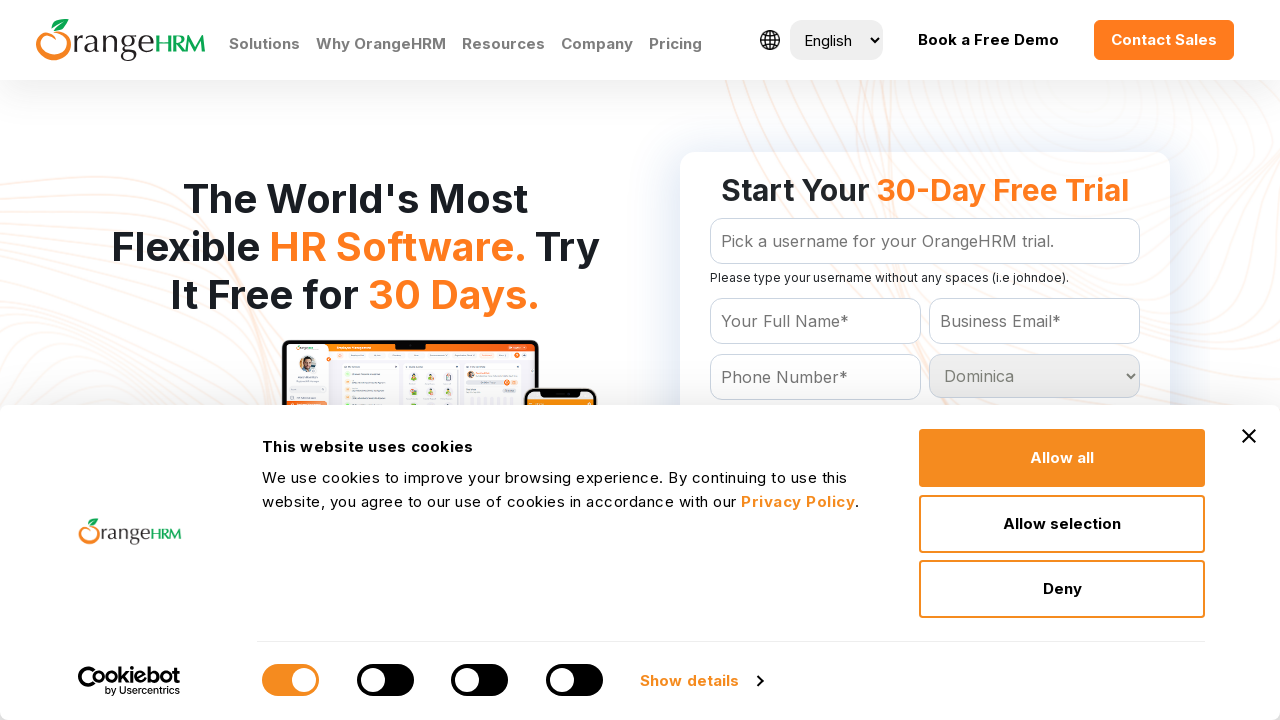

Retrieved value attribute from dropdown option: 'Dominican Republic'
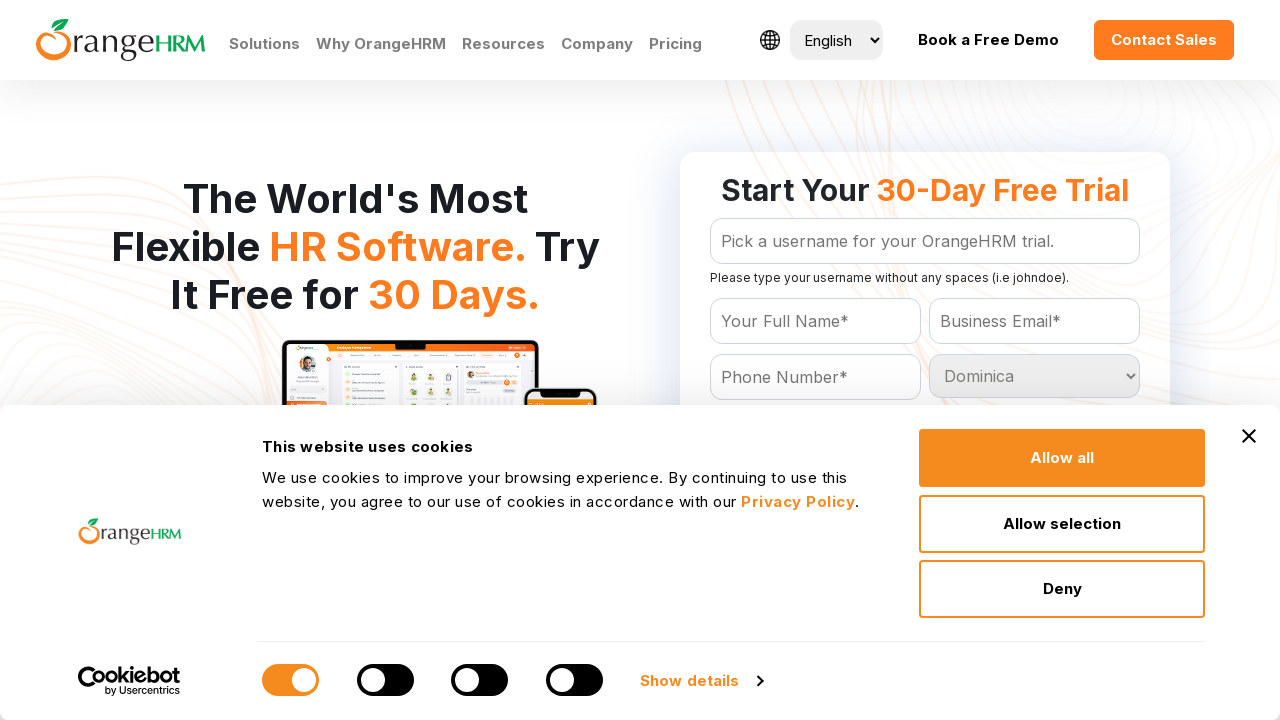

Selected country option with value 'Dominican Republic' on #Form_getForm_Country
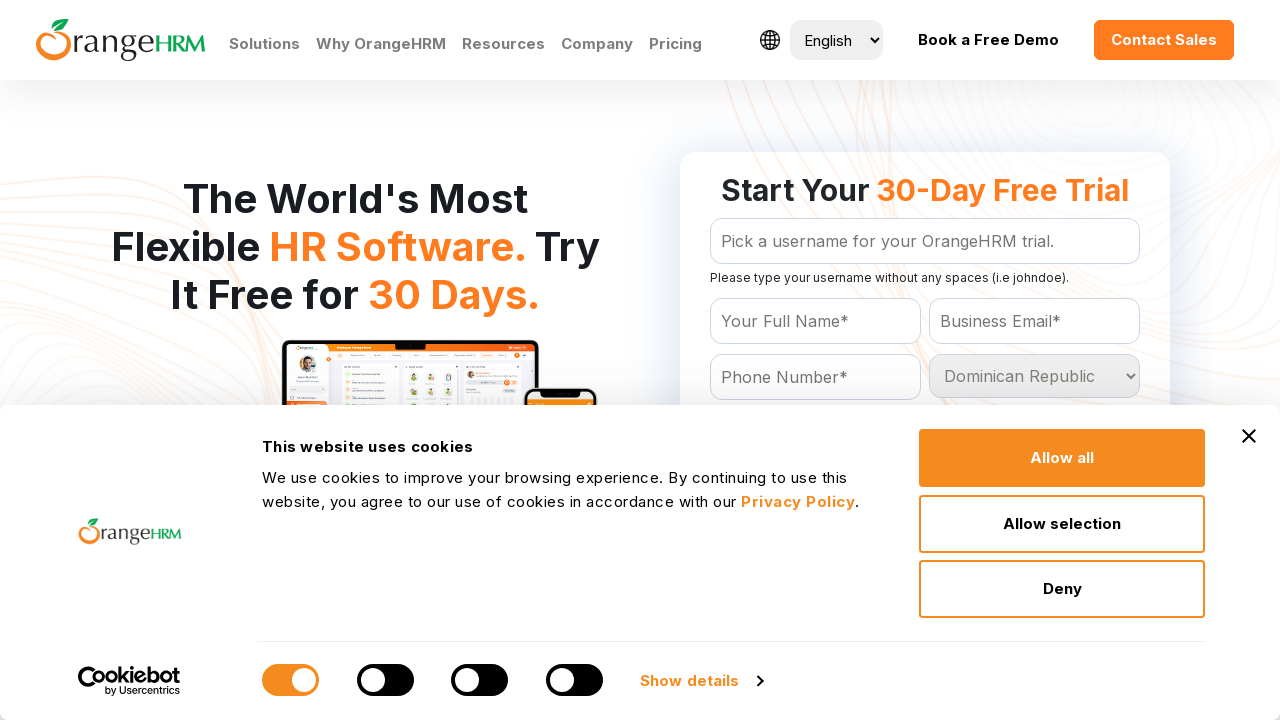

Retrieved value attribute from dropdown option: 'East Timor'
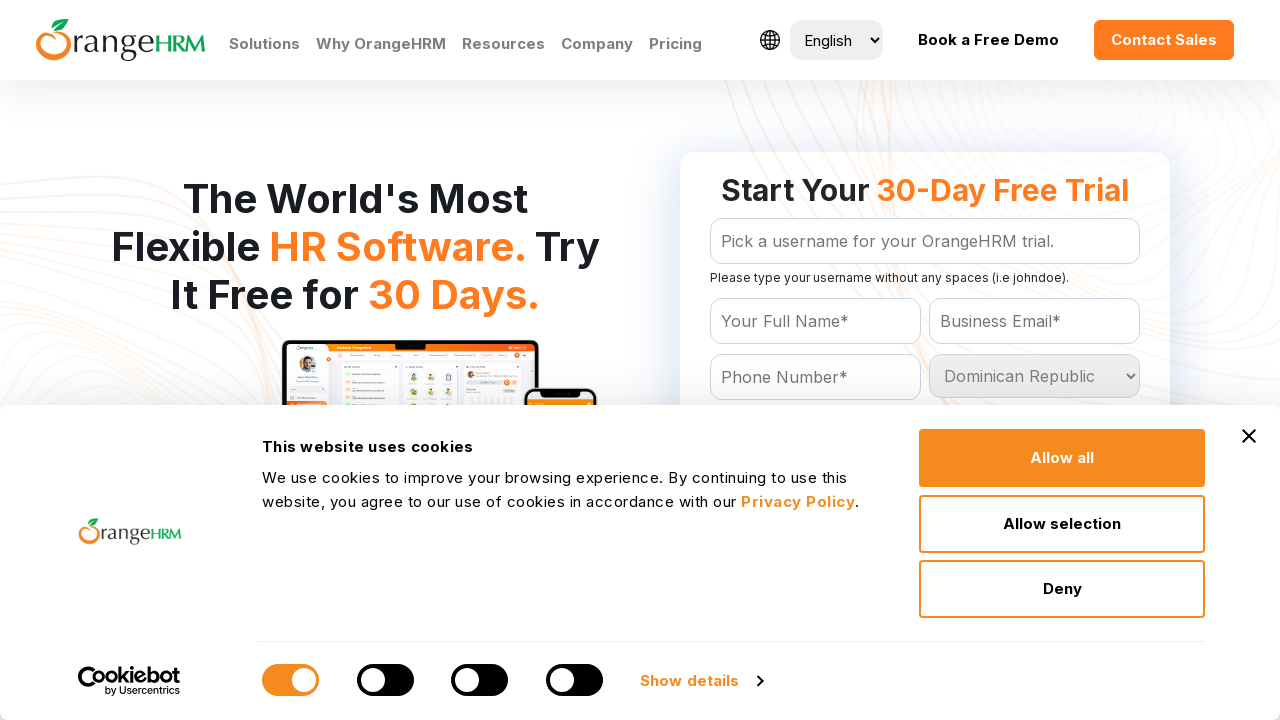

Selected country option with value 'East Timor' on #Form_getForm_Country
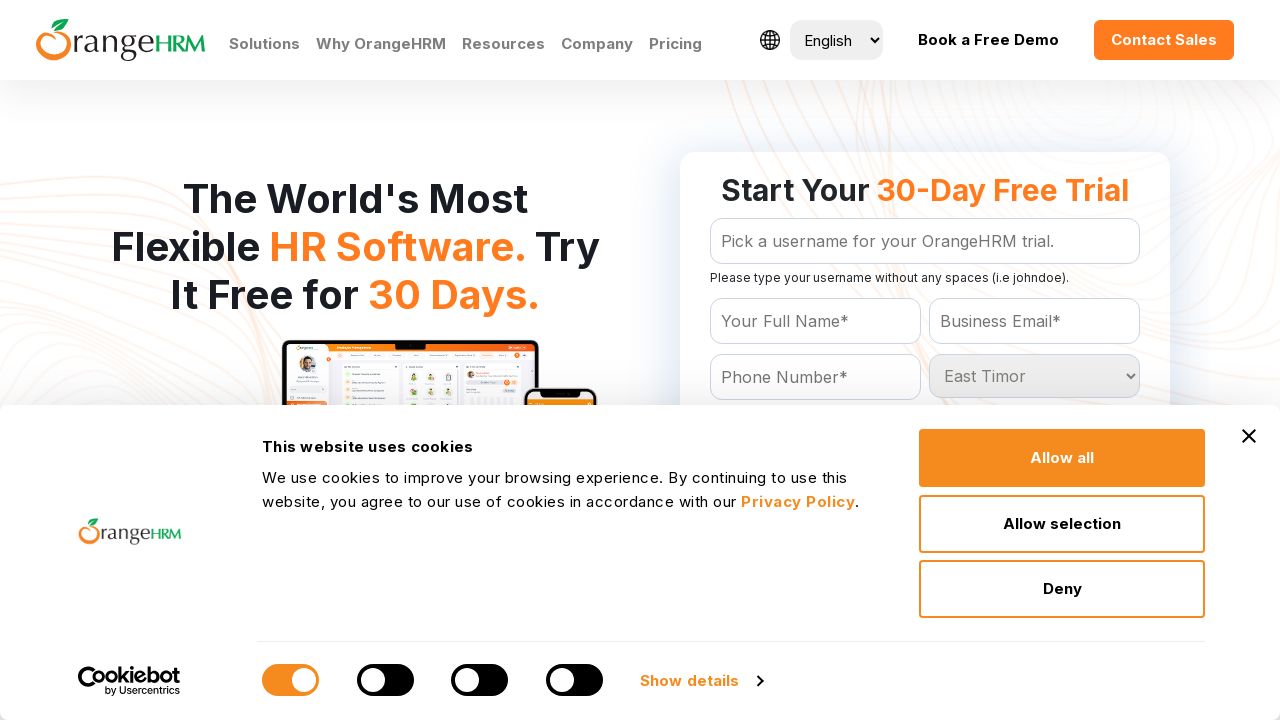

Retrieved value attribute from dropdown option: 'Ecuador'
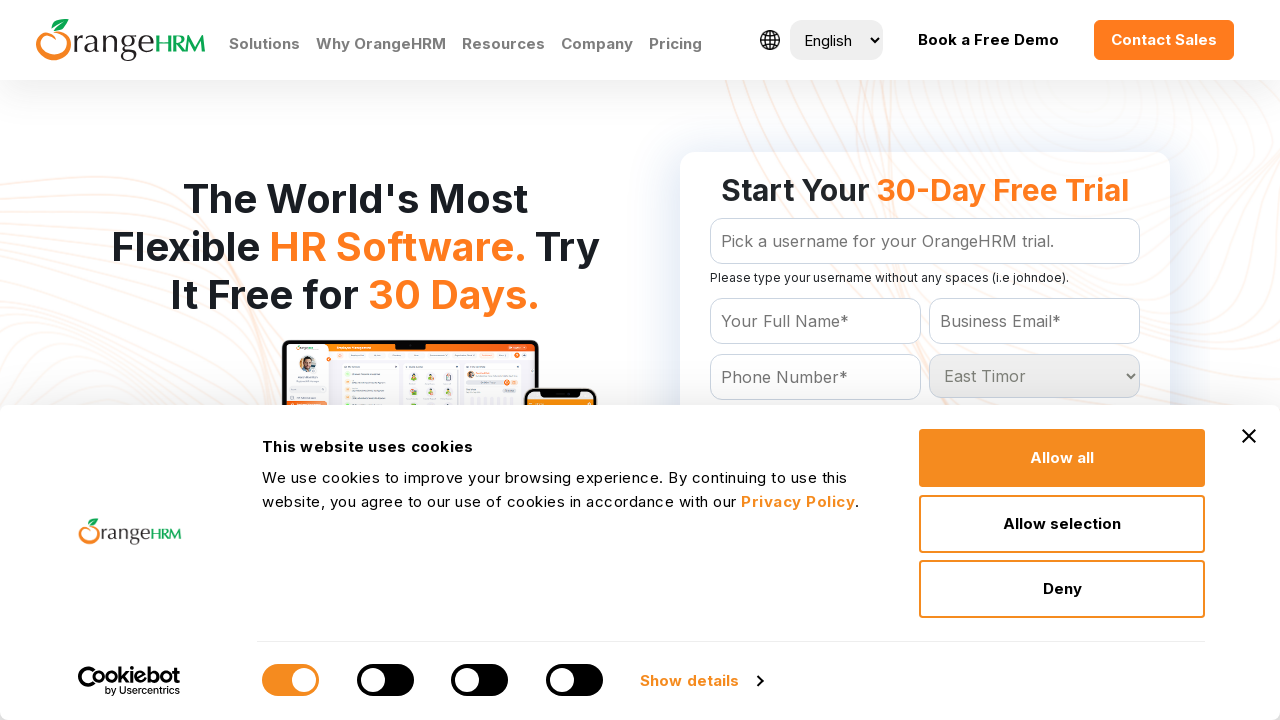

Selected country option with value 'Ecuador' on #Form_getForm_Country
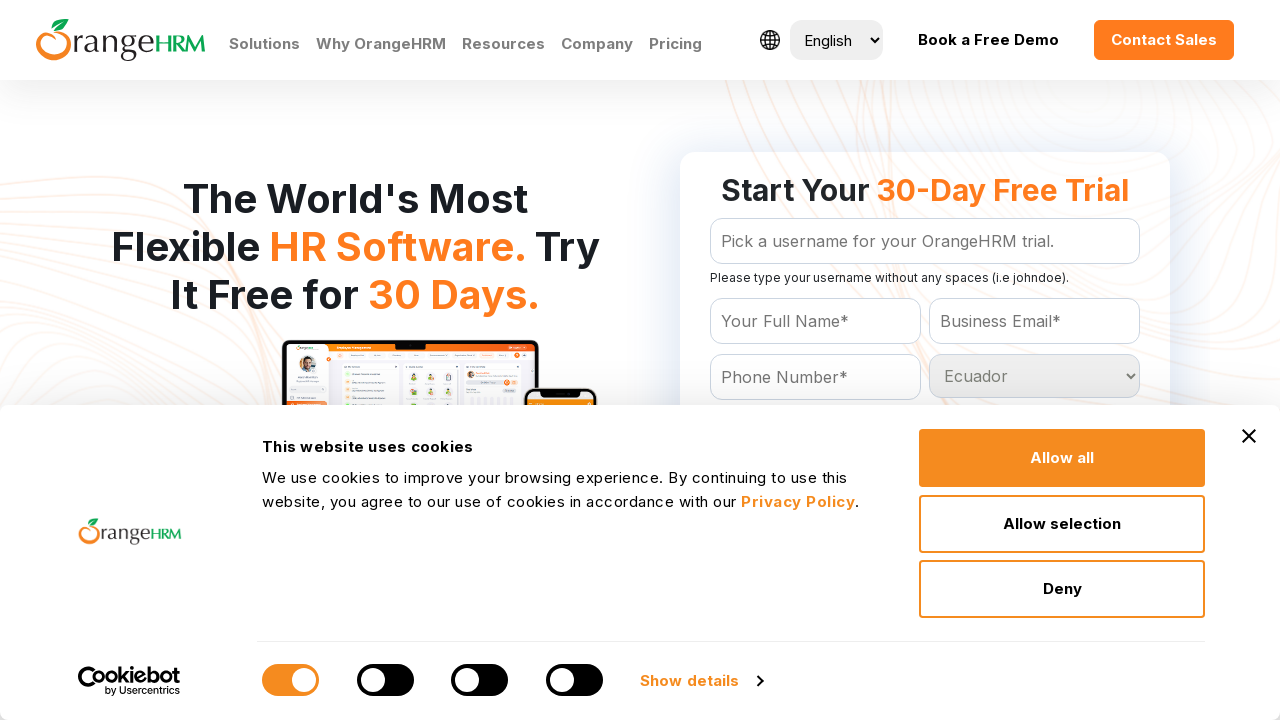

Retrieved value attribute from dropdown option: 'Egypt'
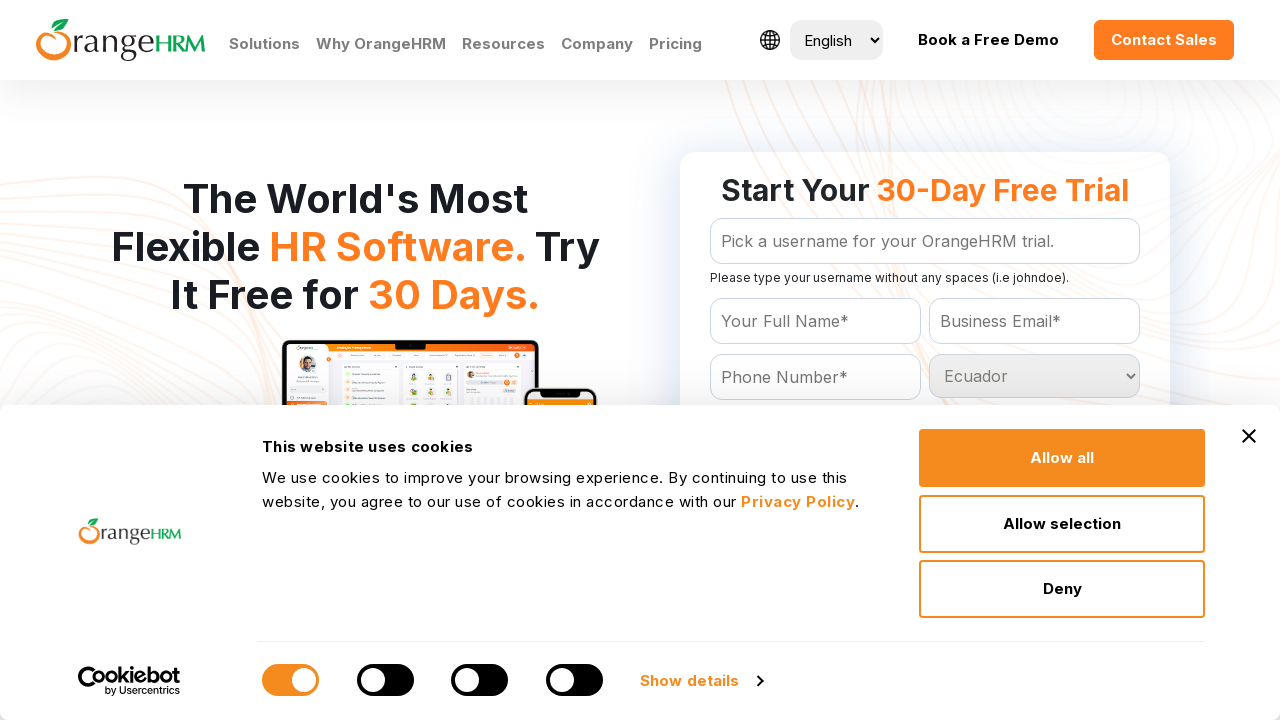

Selected country option with value 'Egypt' on #Form_getForm_Country
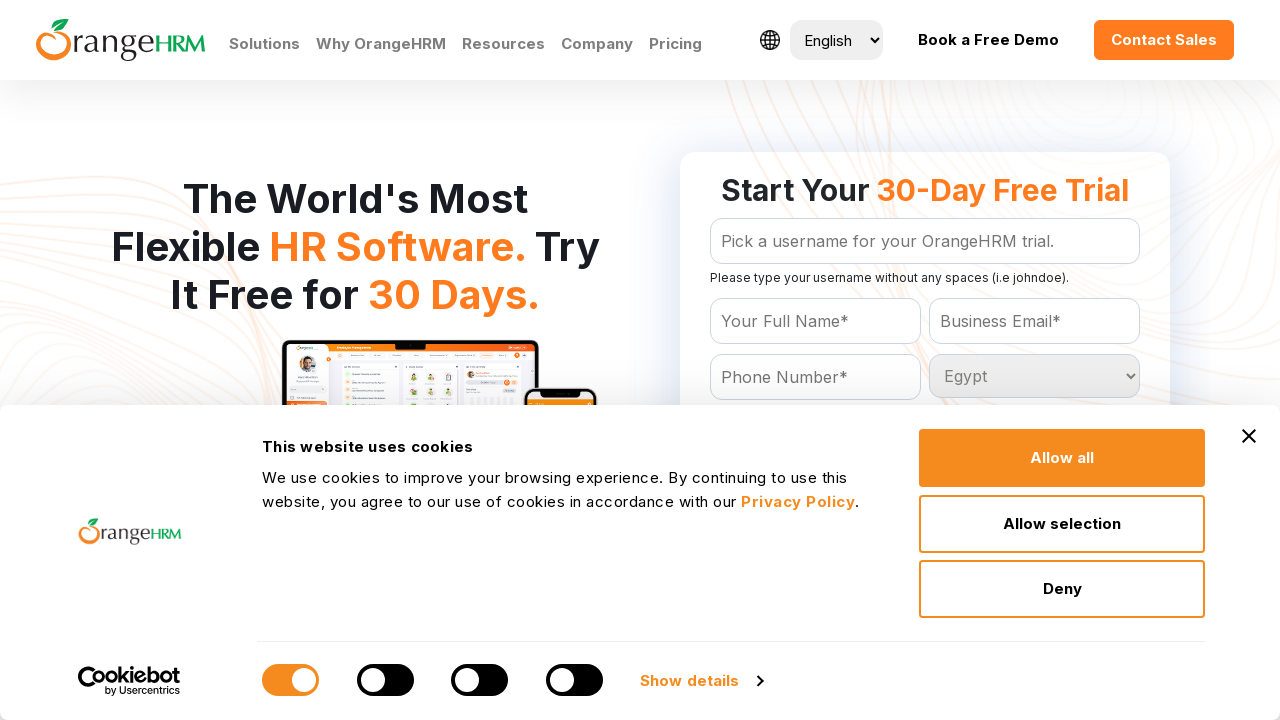

Retrieved value attribute from dropdown option: 'El Salvador'
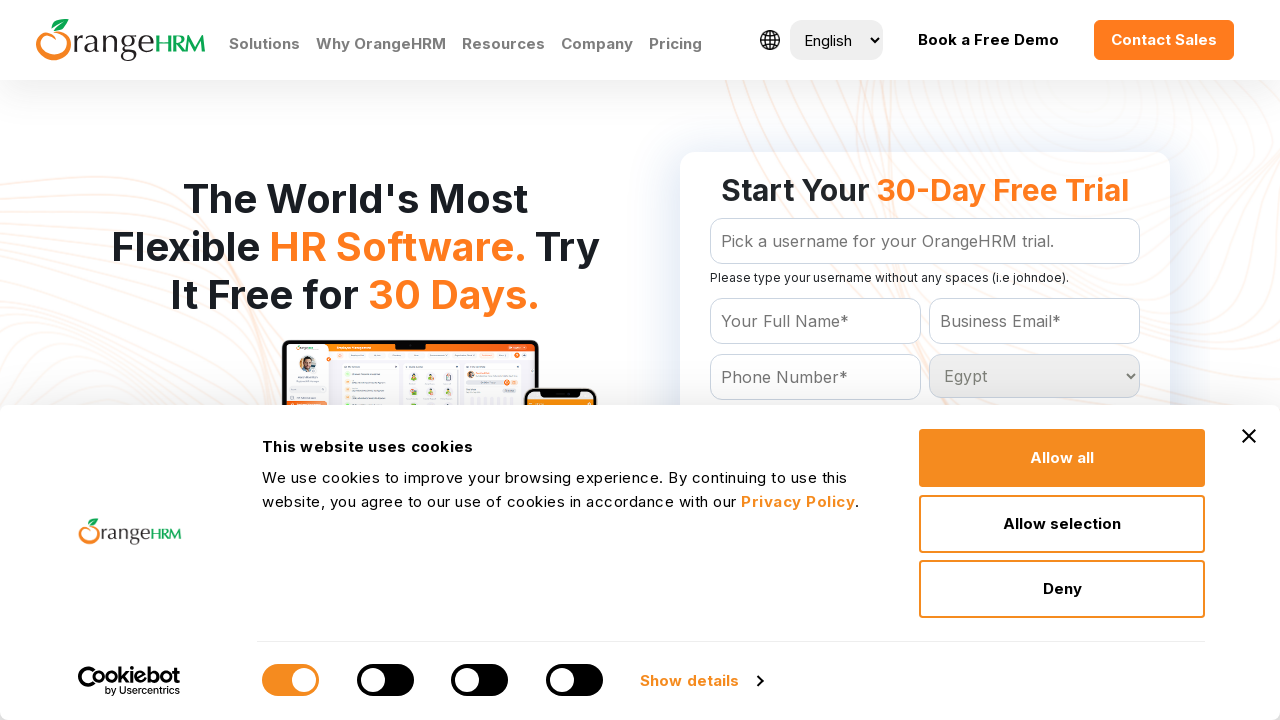

Selected country option with value 'El Salvador' on #Form_getForm_Country
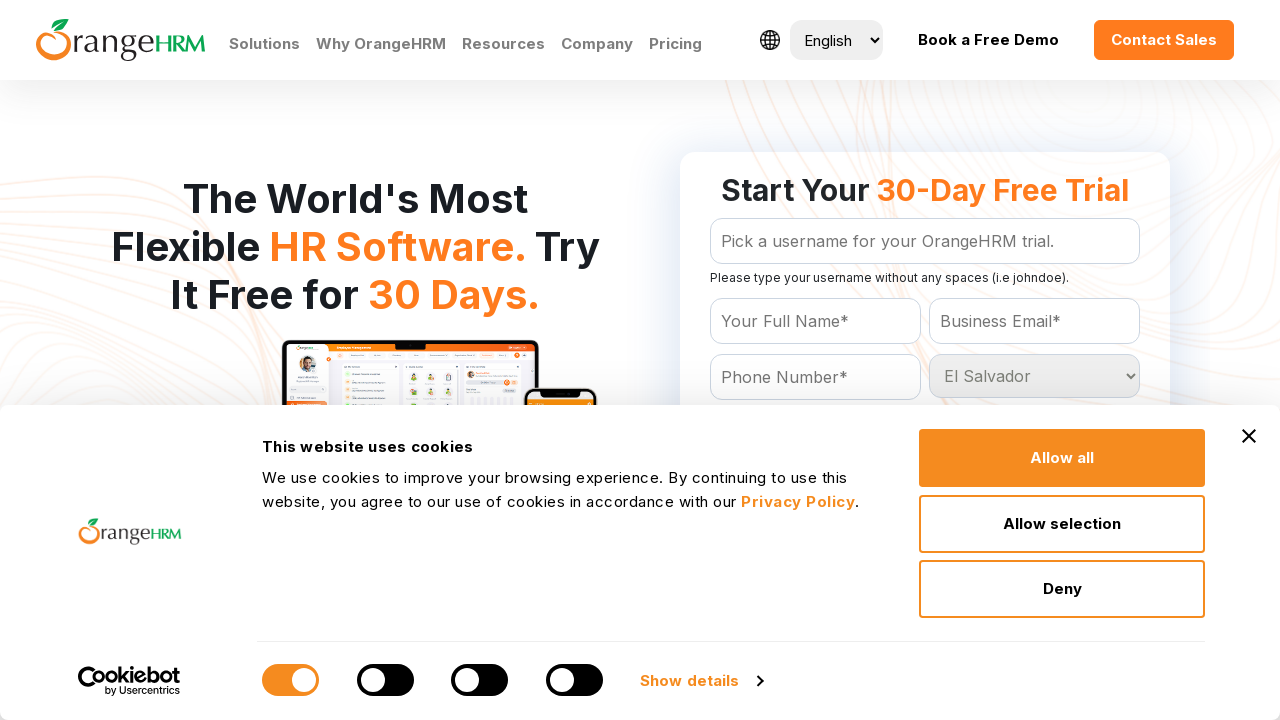

Retrieved value attribute from dropdown option: 'Equatorial Guinea'
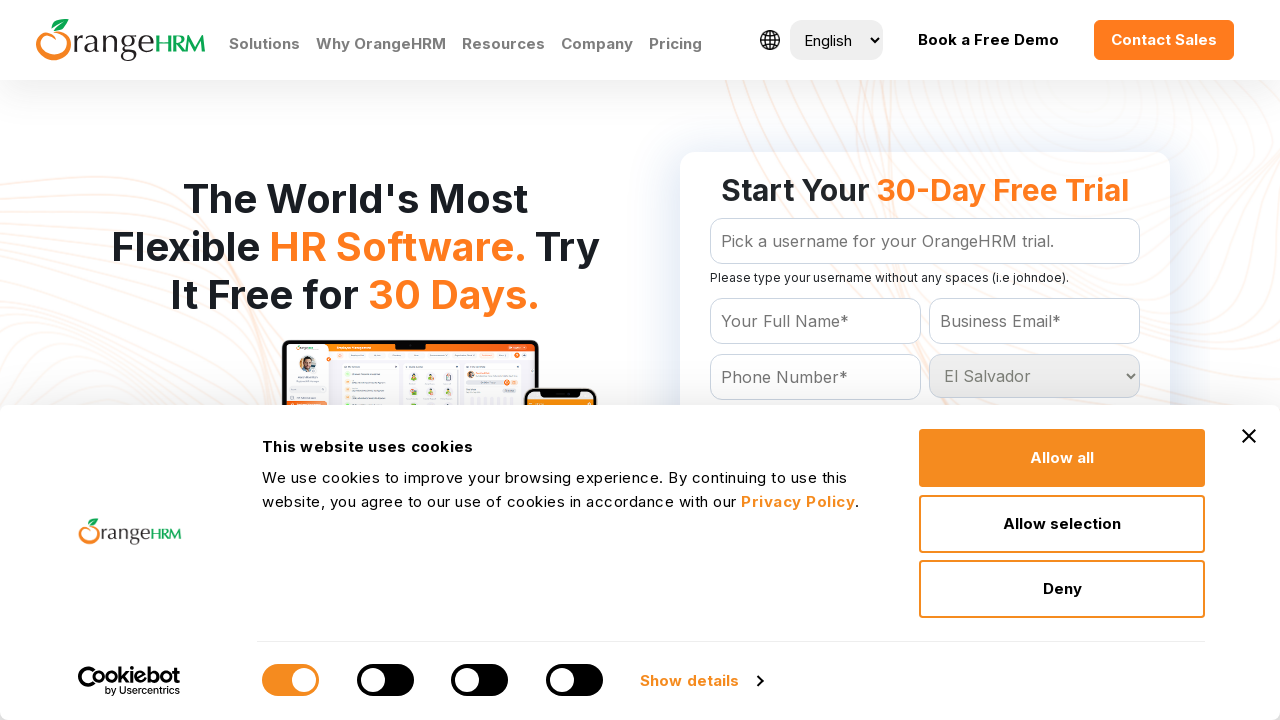

Selected country option with value 'Equatorial Guinea' on #Form_getForm_Country
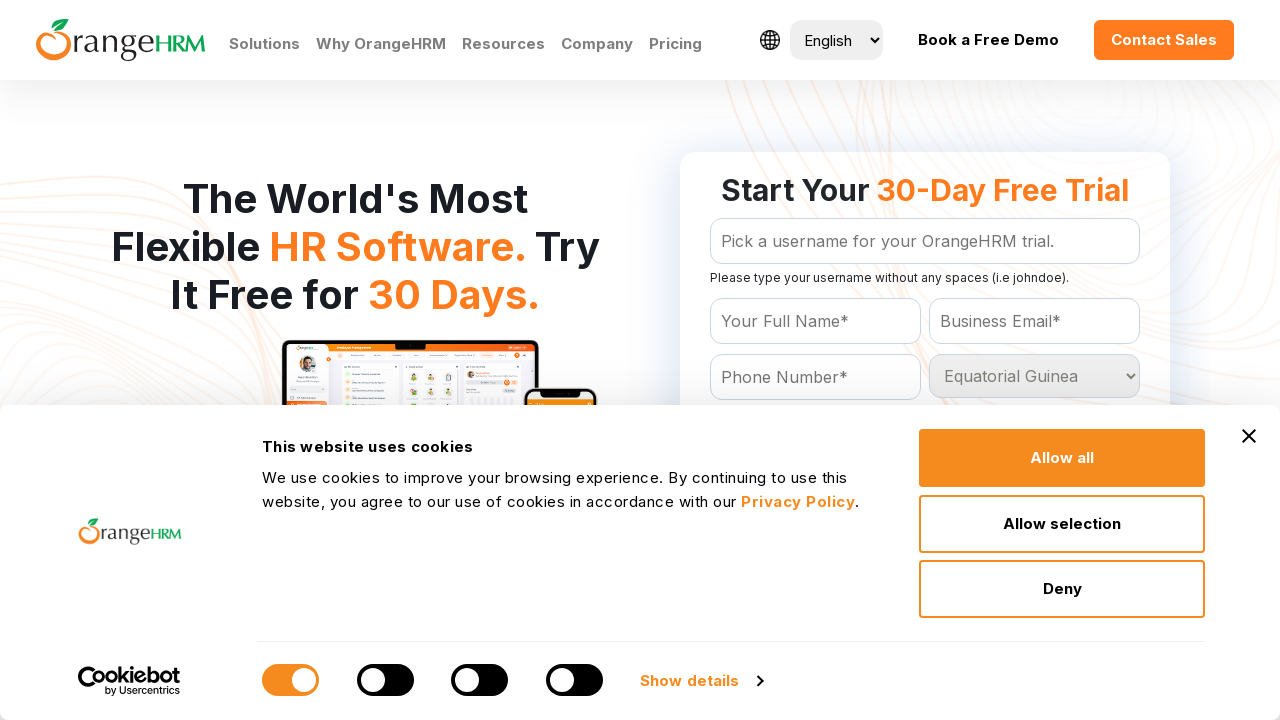

Retrieved value attribute from dropdown option: 'Eritrea'
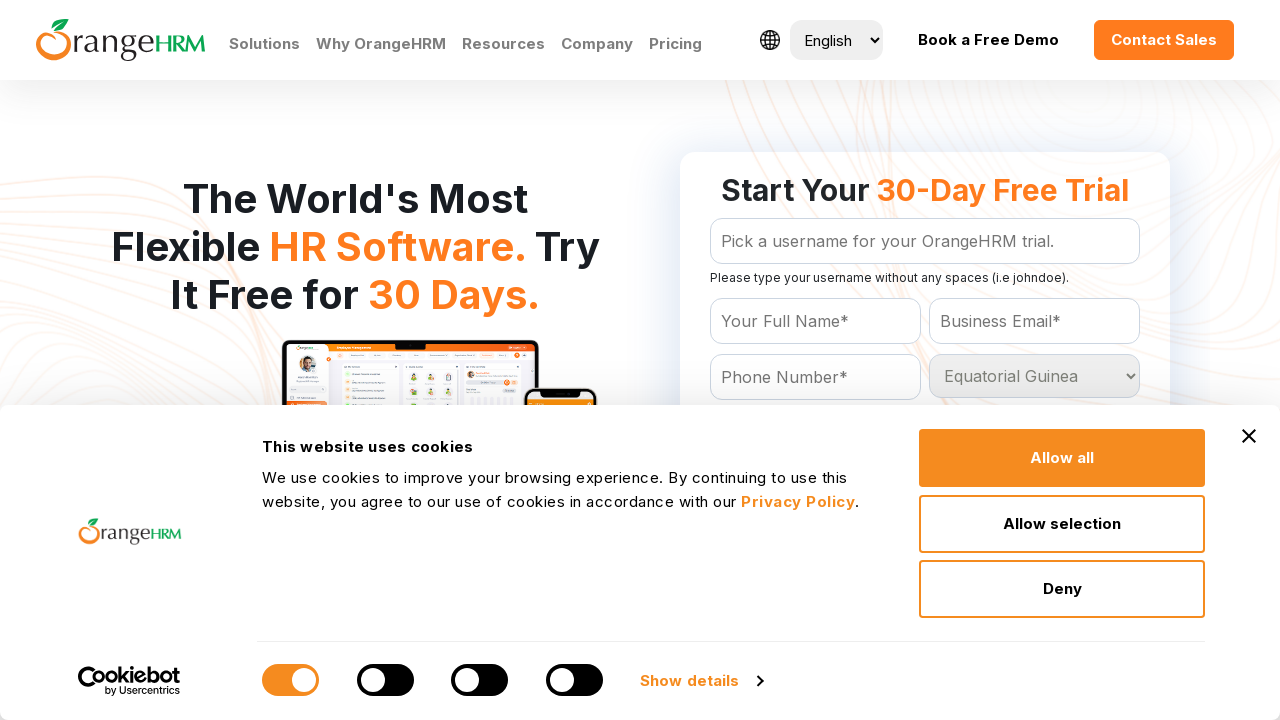

Selected country option with value 'Eritrea' on #Form_getForm_Country
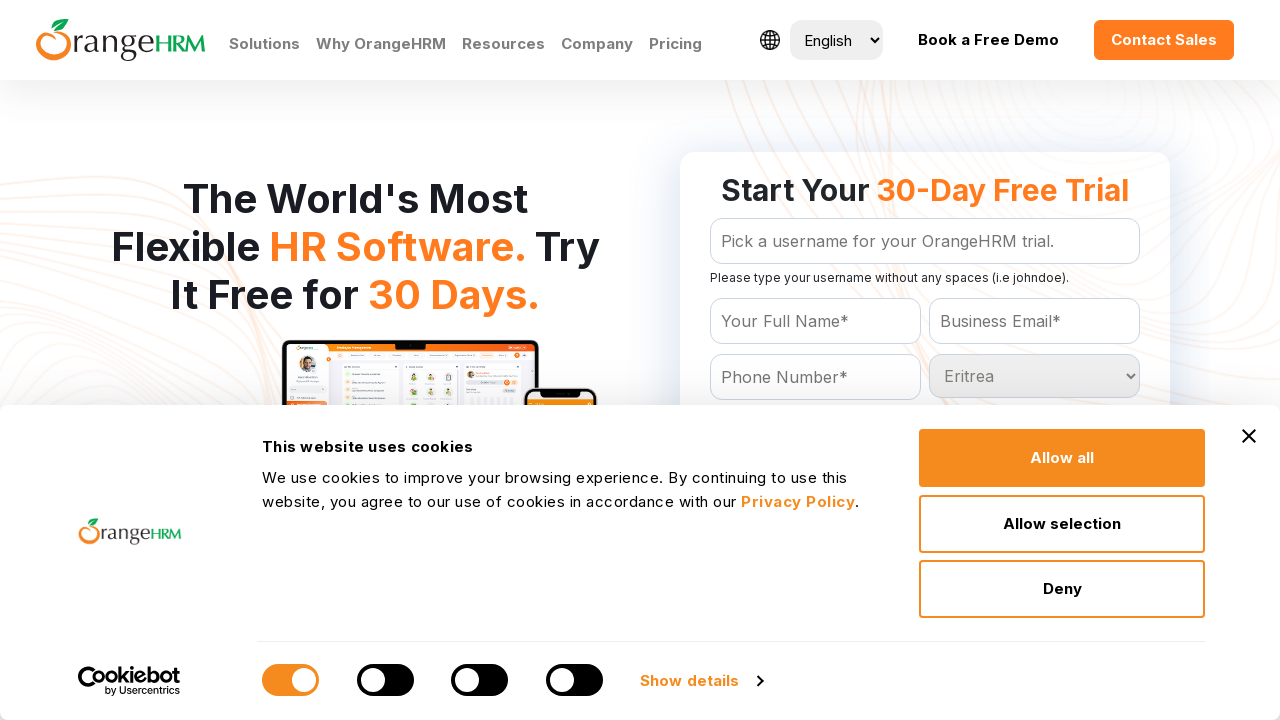

Retrieved value attribute from dropdown option: 'Estonia'
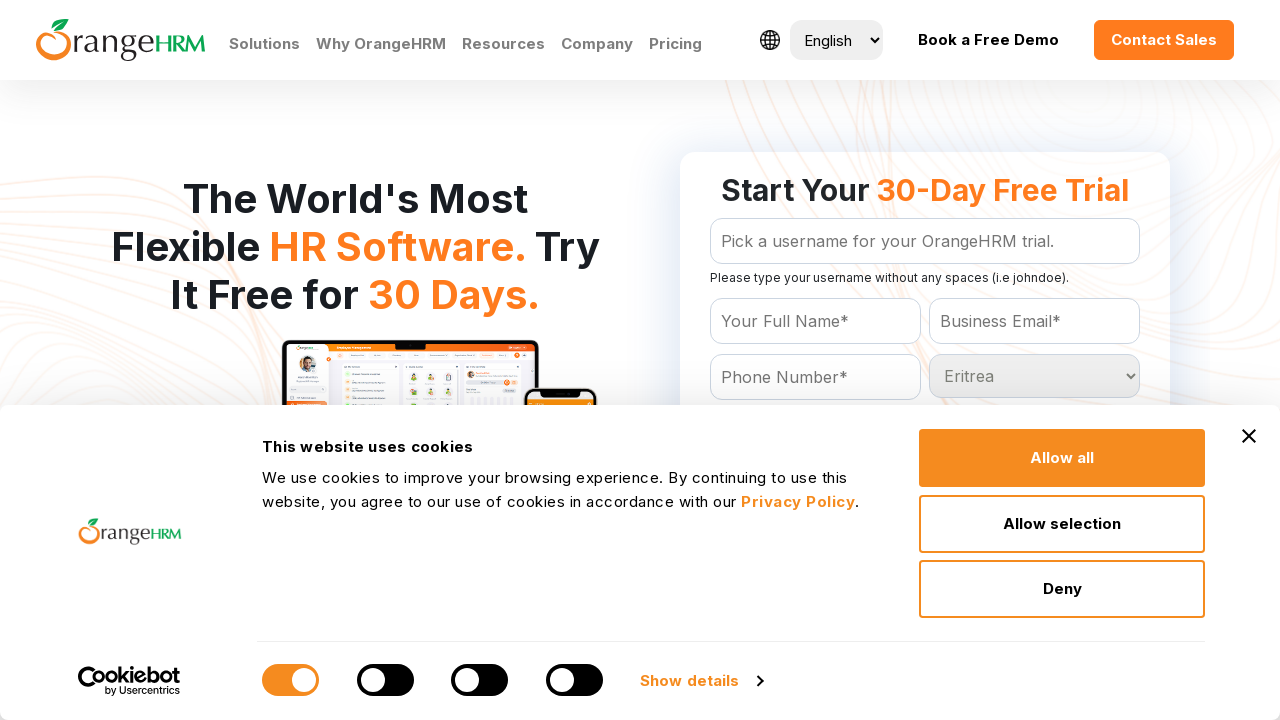

Selected country option with value 'Estonia' on #Form_getForm_Country
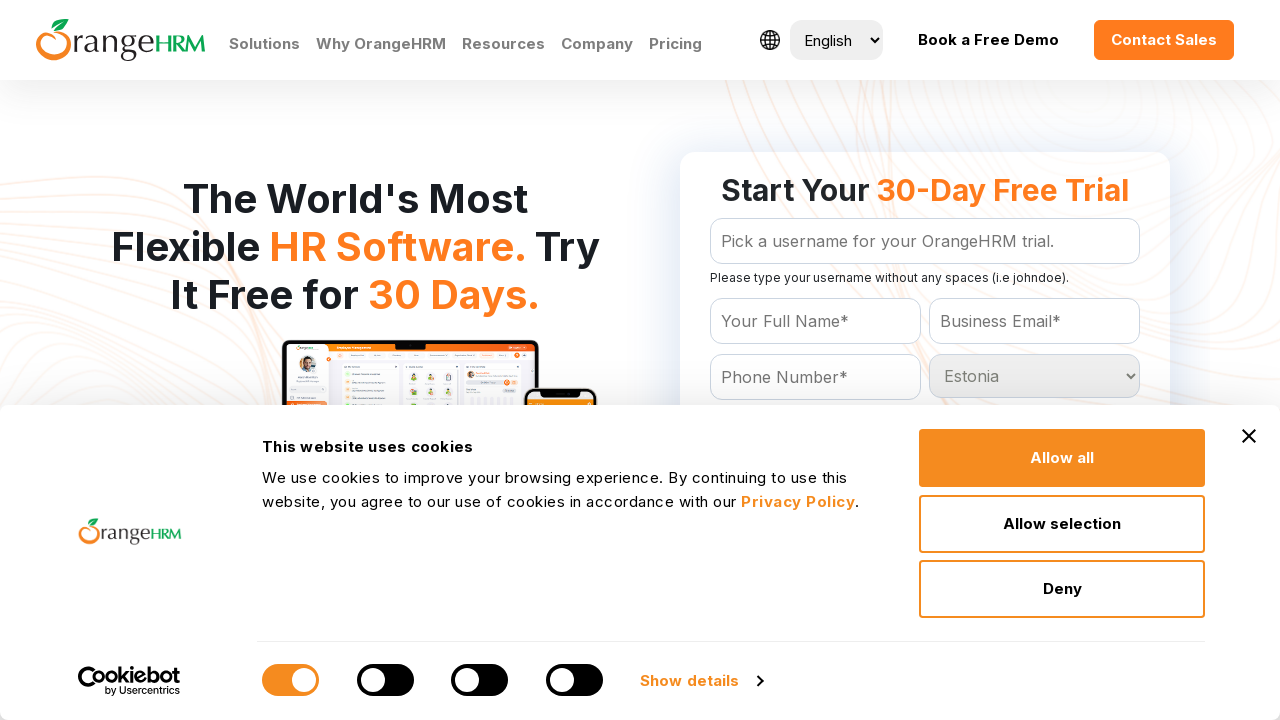

Retrieved value attribute from dropdown option: 'Ethiopia'
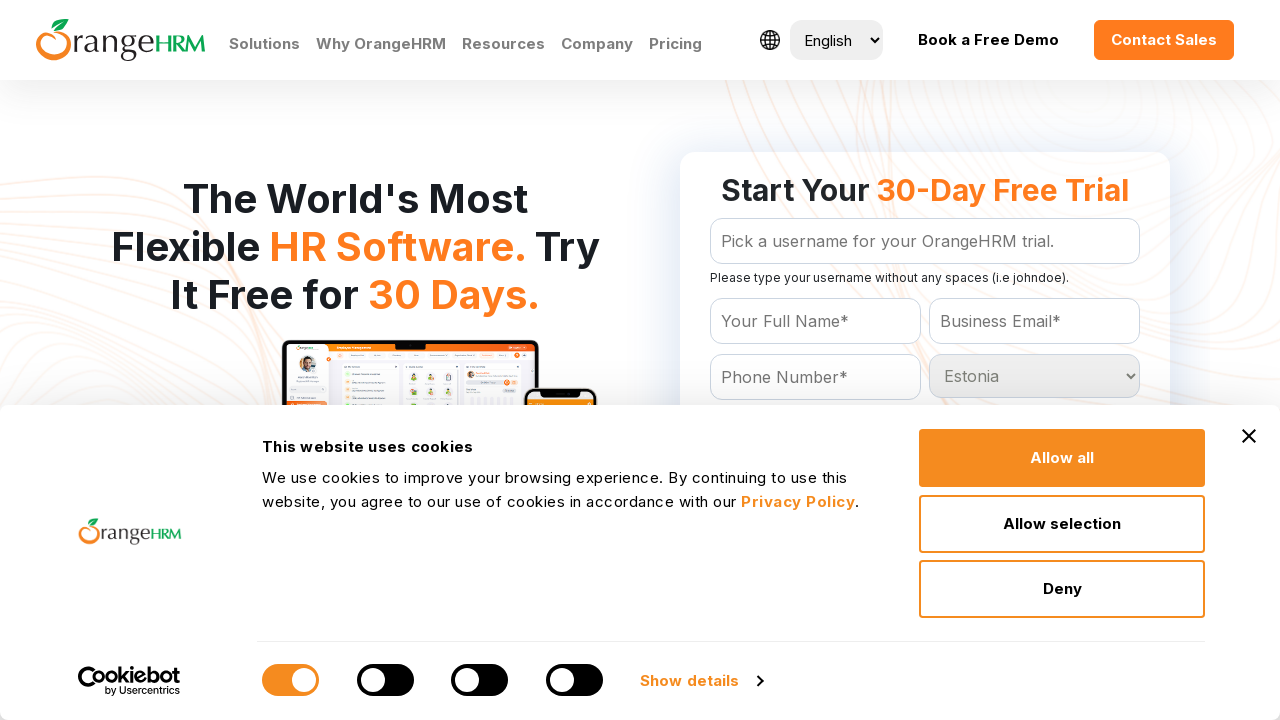

Selected country option with value 'Ethiopia' on #Form_getForm_Country
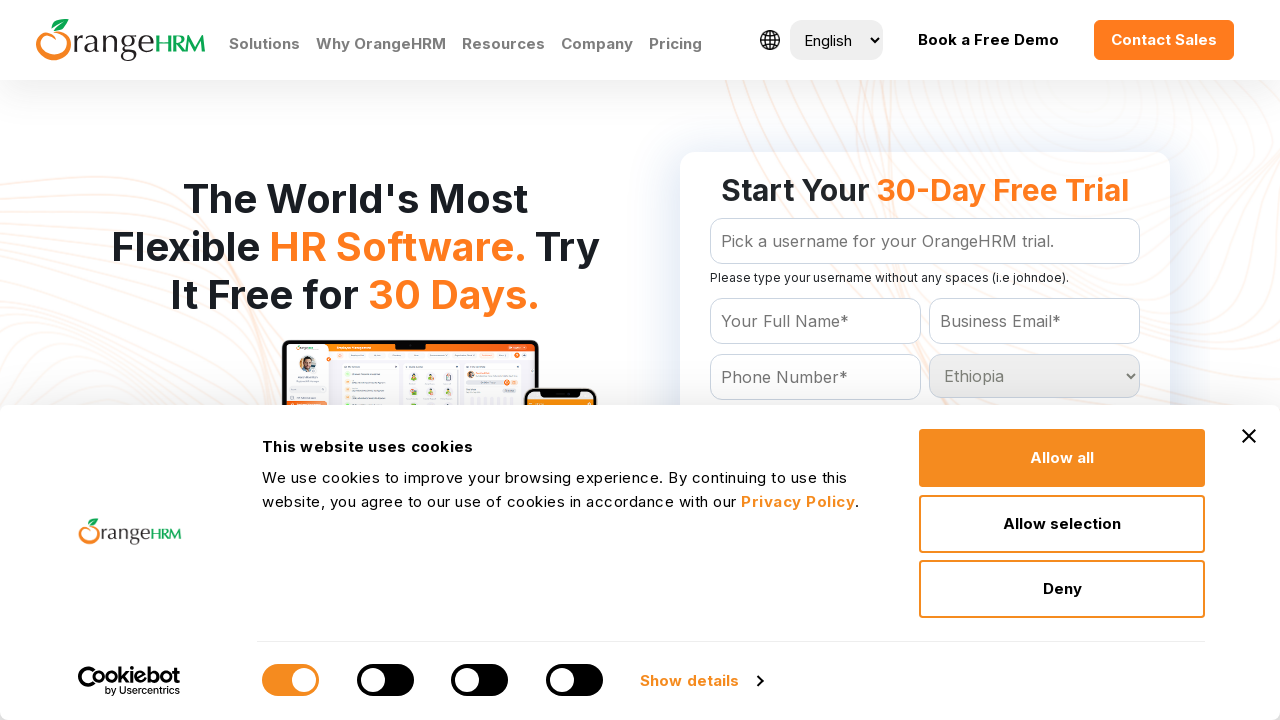

Retrieved value attribute from dropdown option: 'Falkland Islands (Malvinas)'
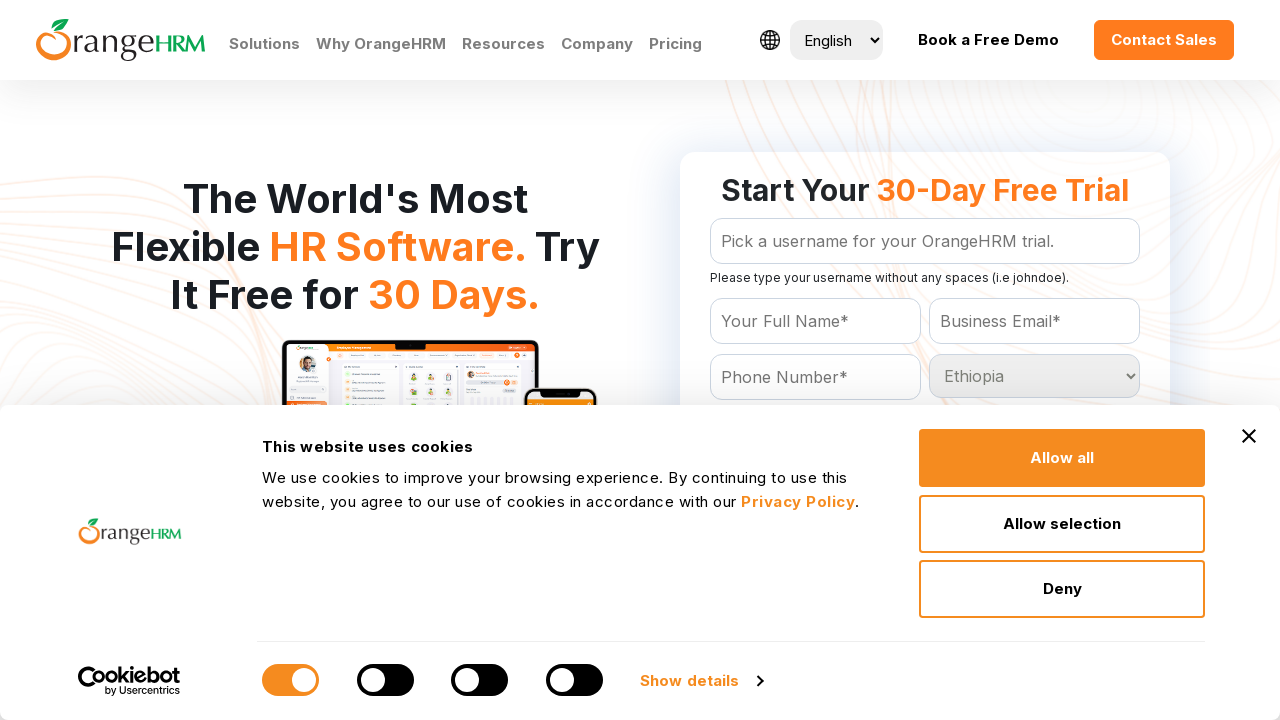

Selected country option with value 'Falkland Islands (Malvinas)' on #Form_getForm_Country
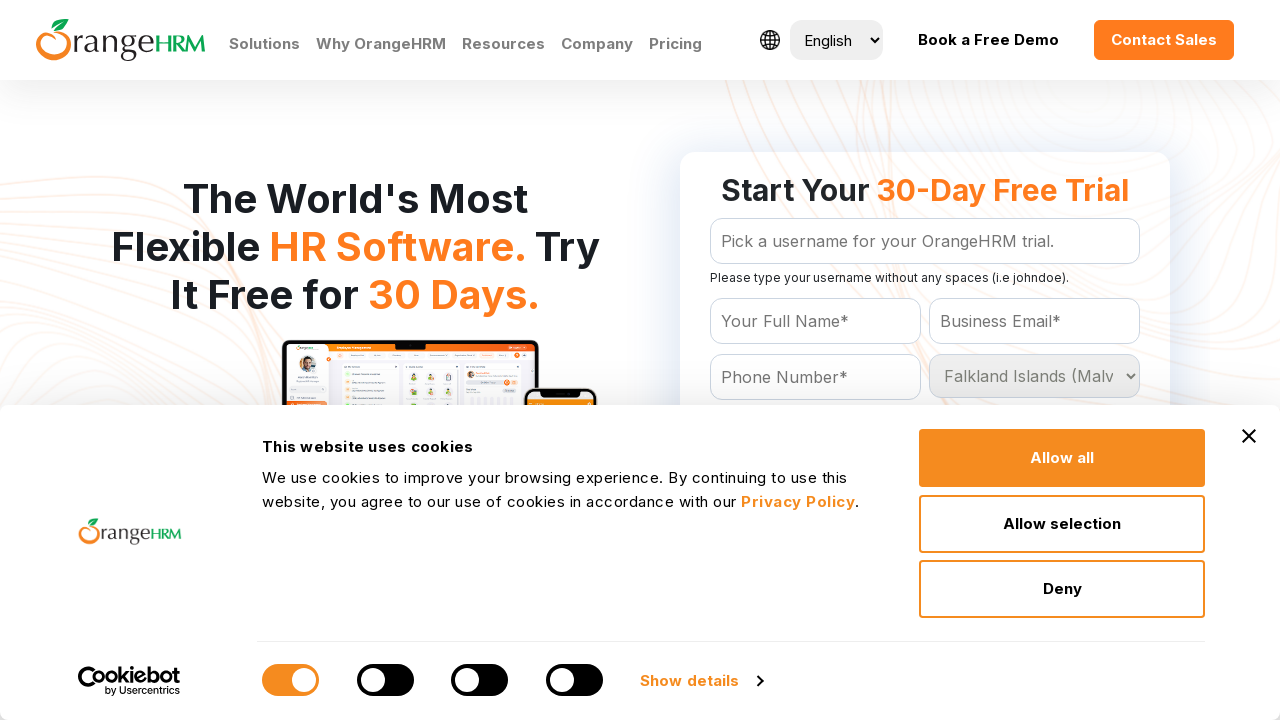

Retrieved value attribute from dropdown option: 'Faroe Islands'
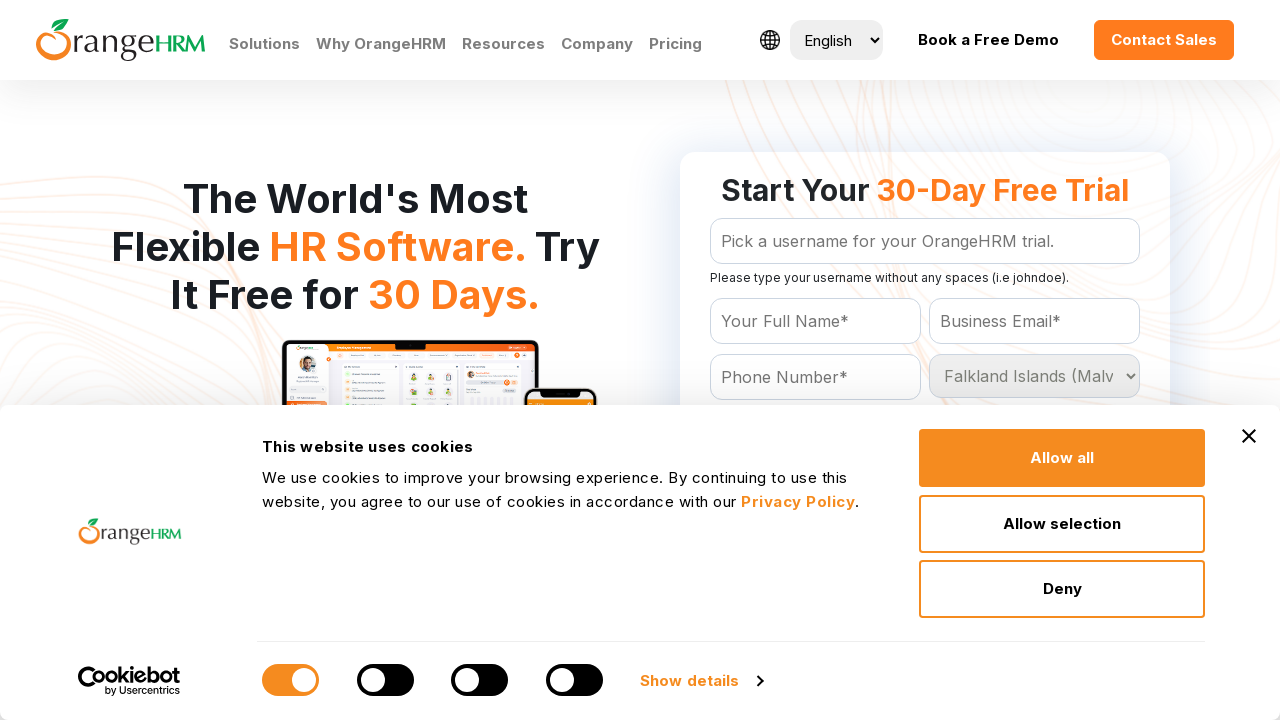

Selected country option with value 'Faroe Islands' on #Form_getForm_Country
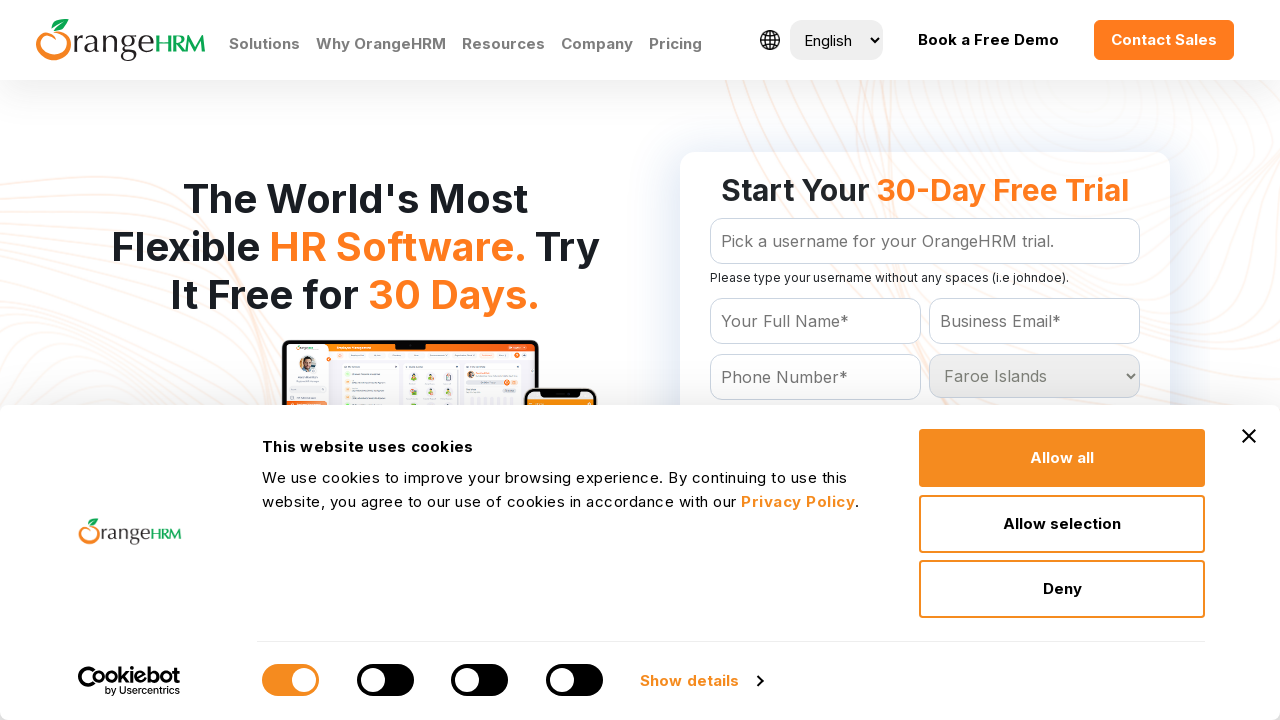

Retrieved value attribute from dropdown option: 'Fiji'
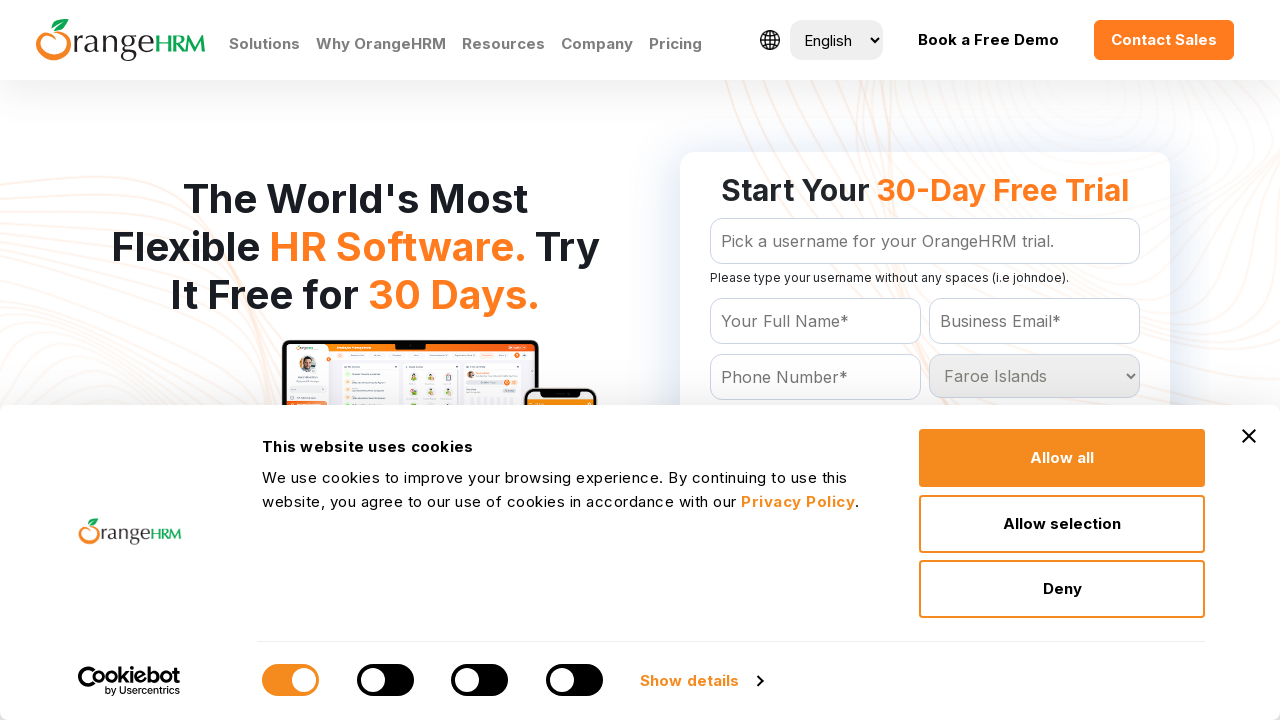

Selected country option with value 'Fiji' on #Form_getForm_Country
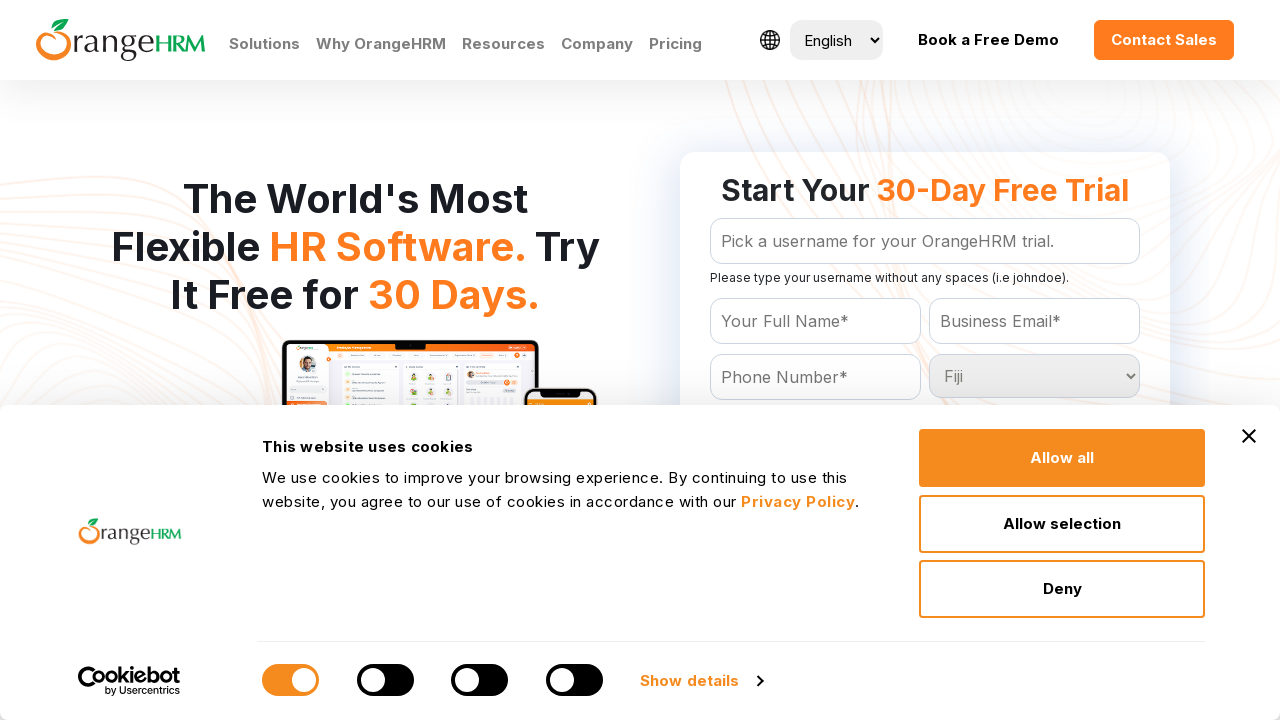

Retrieved value attribute from dropdown option: 'Finland'
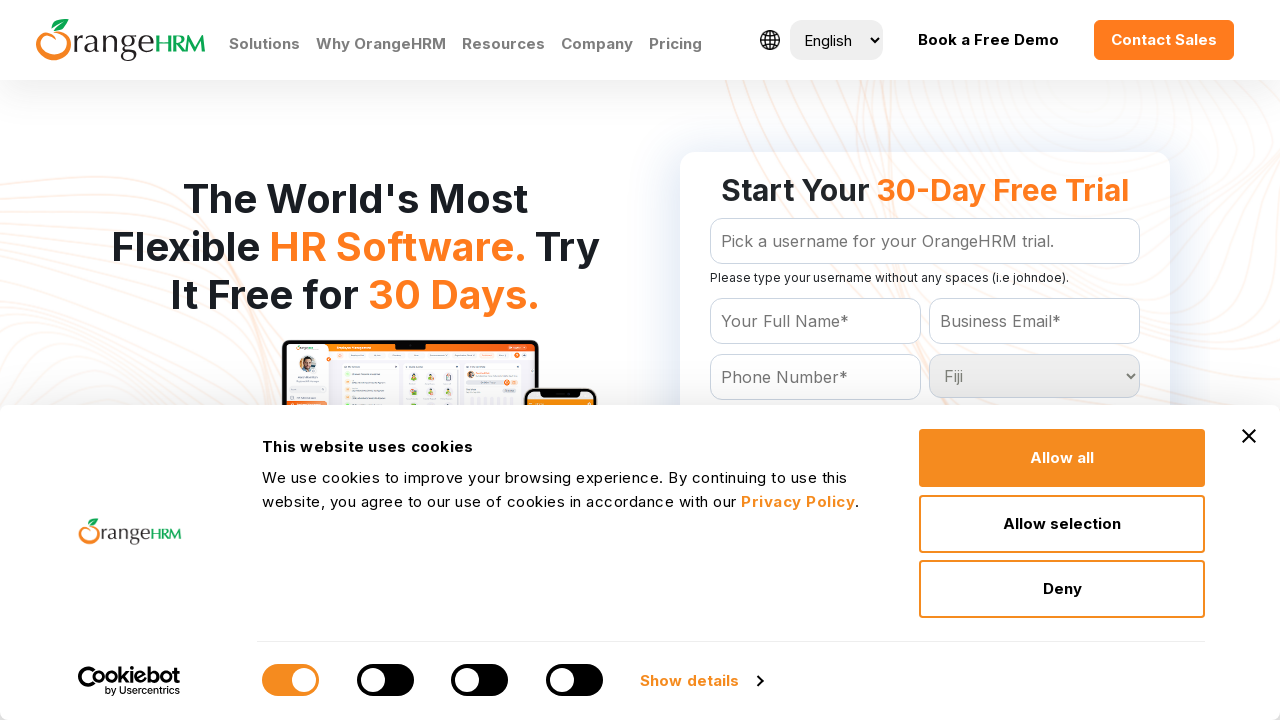

Selected country option with value 'Finland' on #Form_getForm_Country
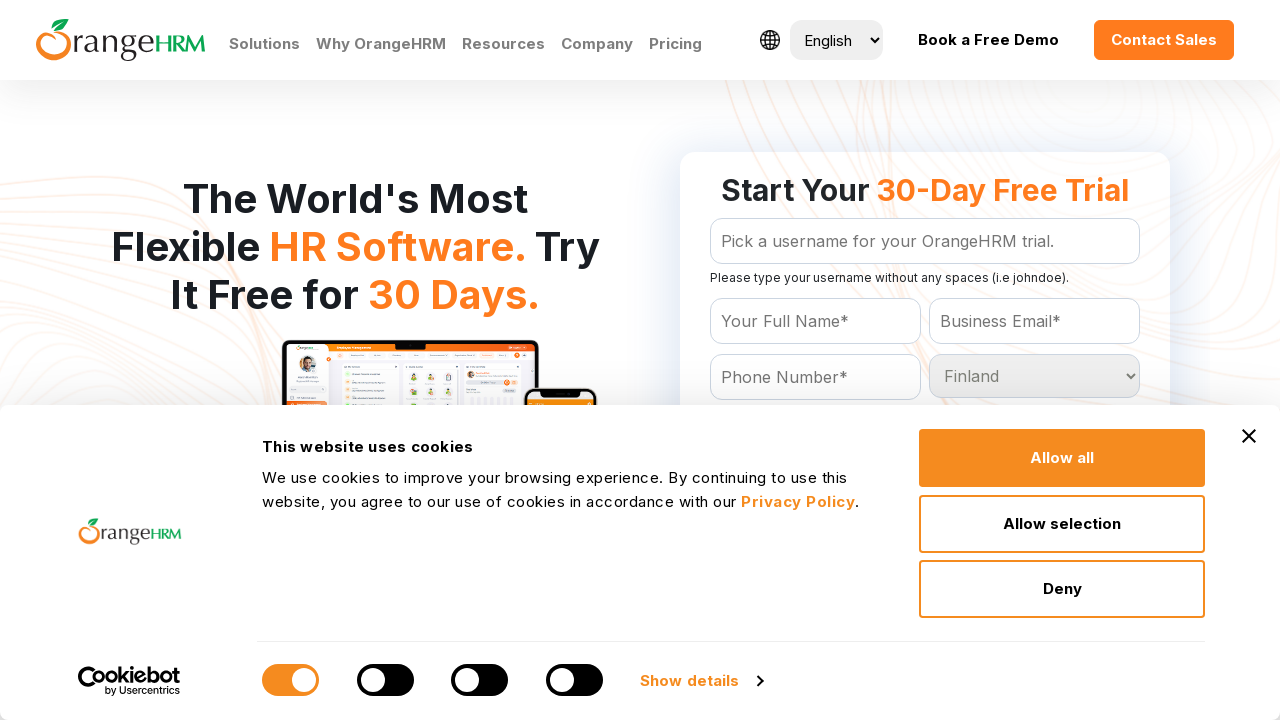

Retrieved value attribute from dropdown option: 'France'
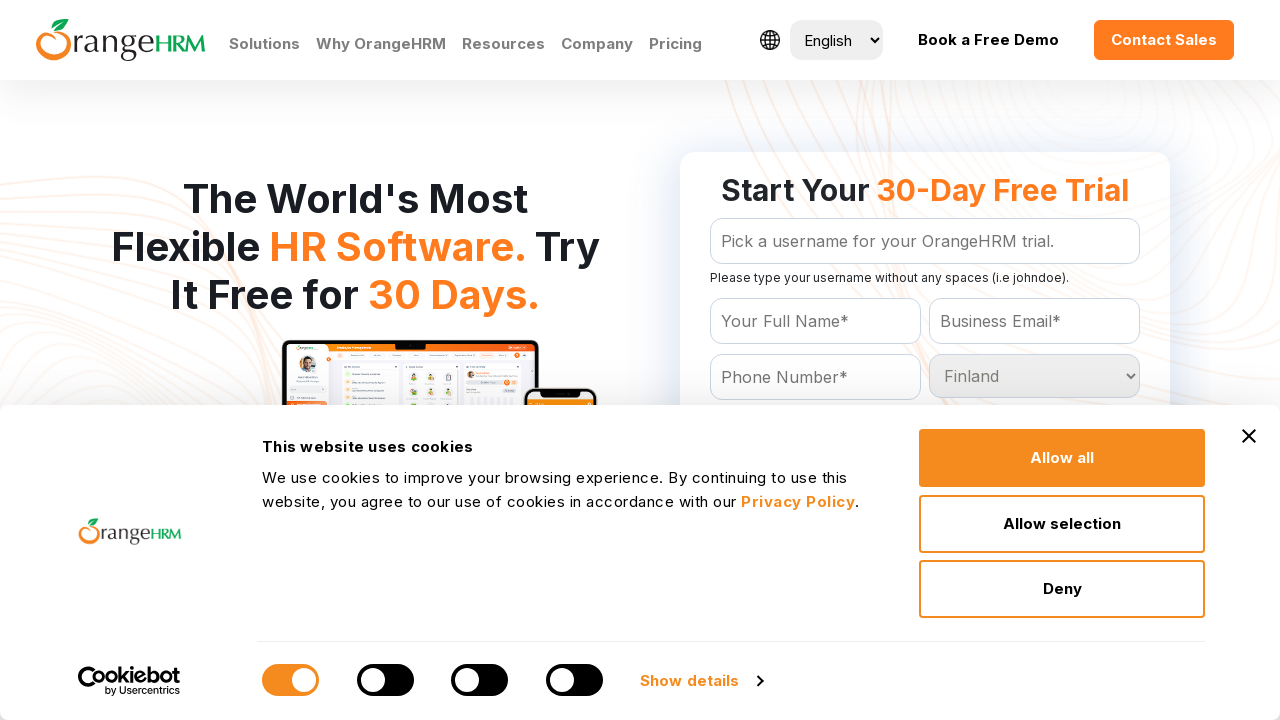

Selected country option with value 'France' on #Form_getForm_Country
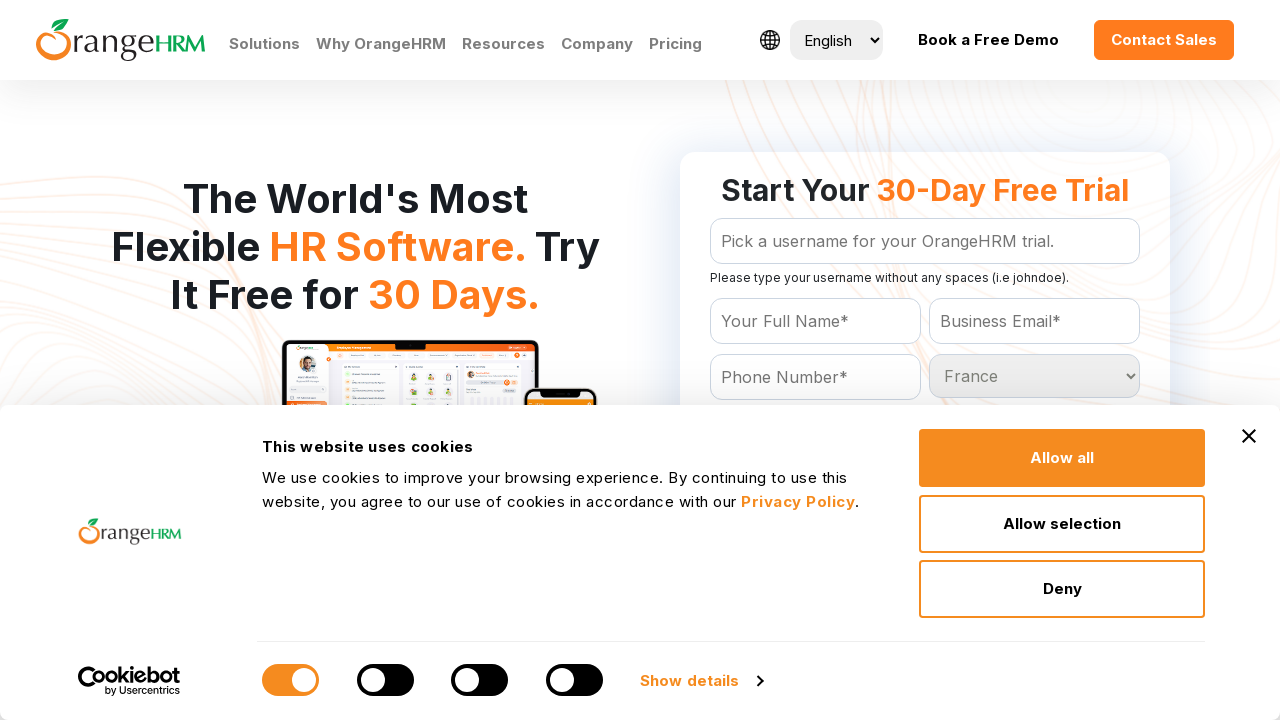

Retrieved value attribute from dropdown option: 'French Guiana'
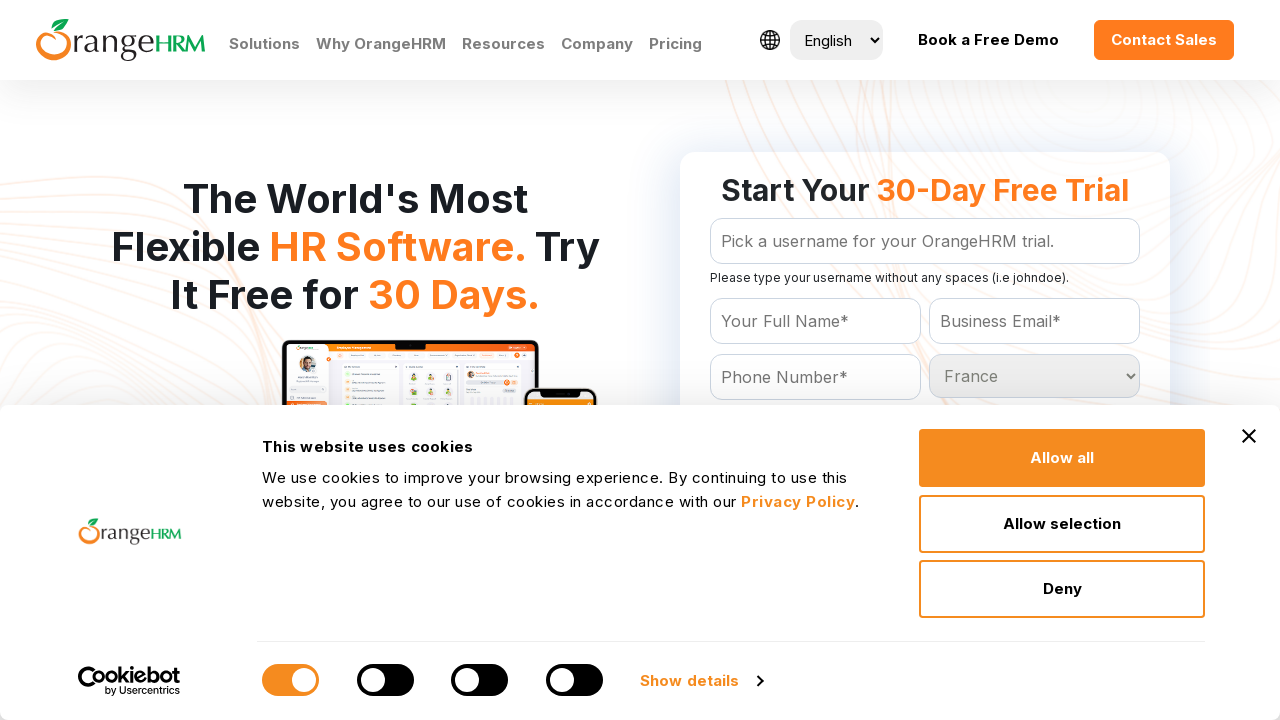

Selected country option with value 'French Guiana' on #Form_getForm_Country
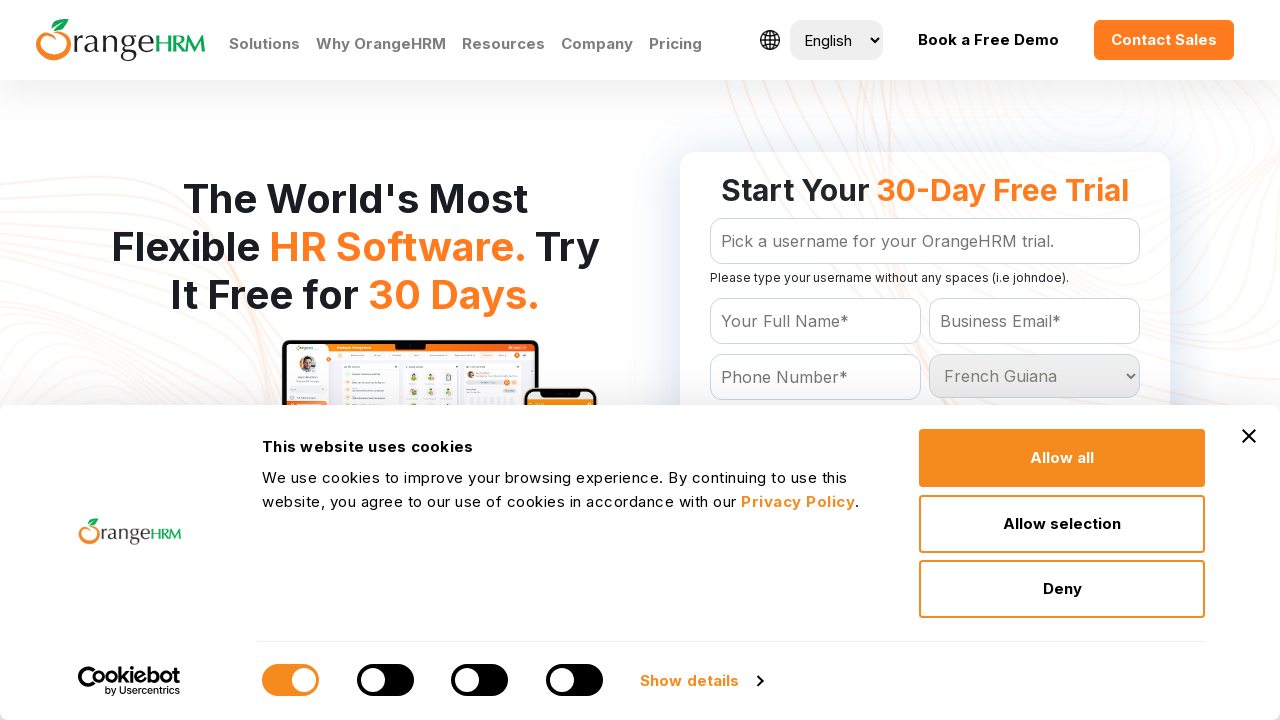

Retrieved value attribute from dropdown option: 'French Polynesia'
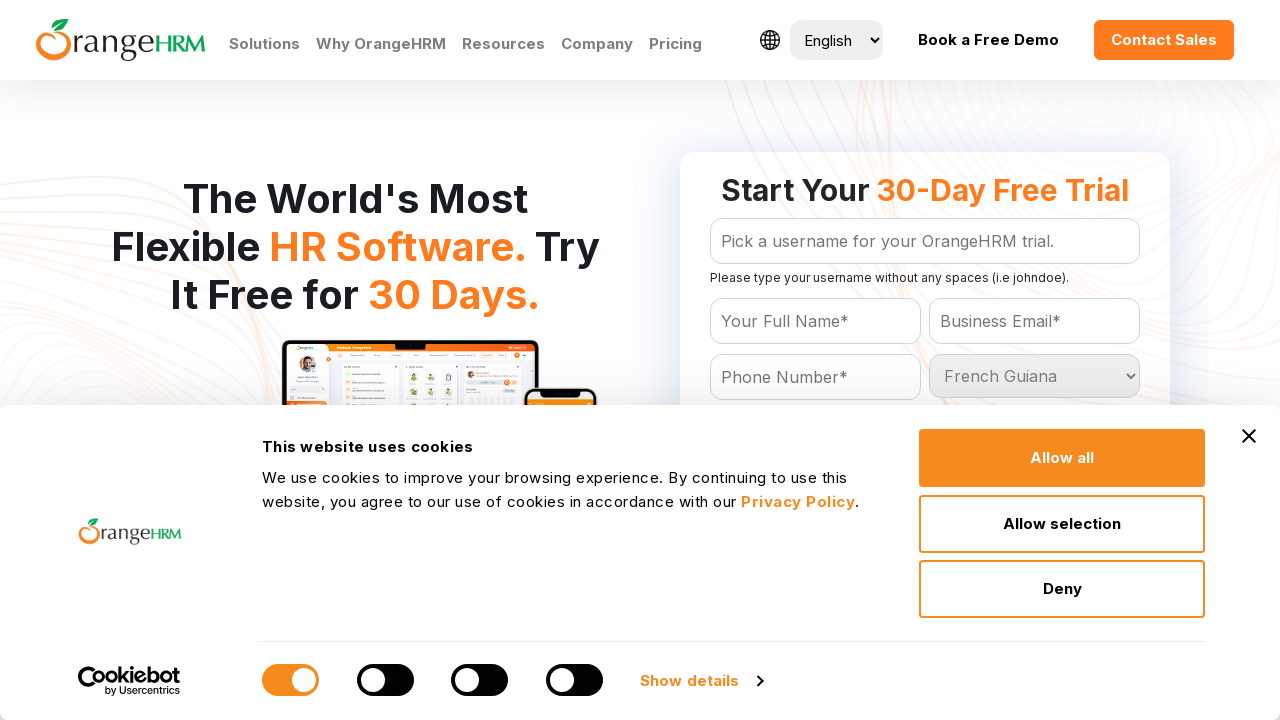

Selected country option with value 'French Polynesia' on #Form_getForm_Country
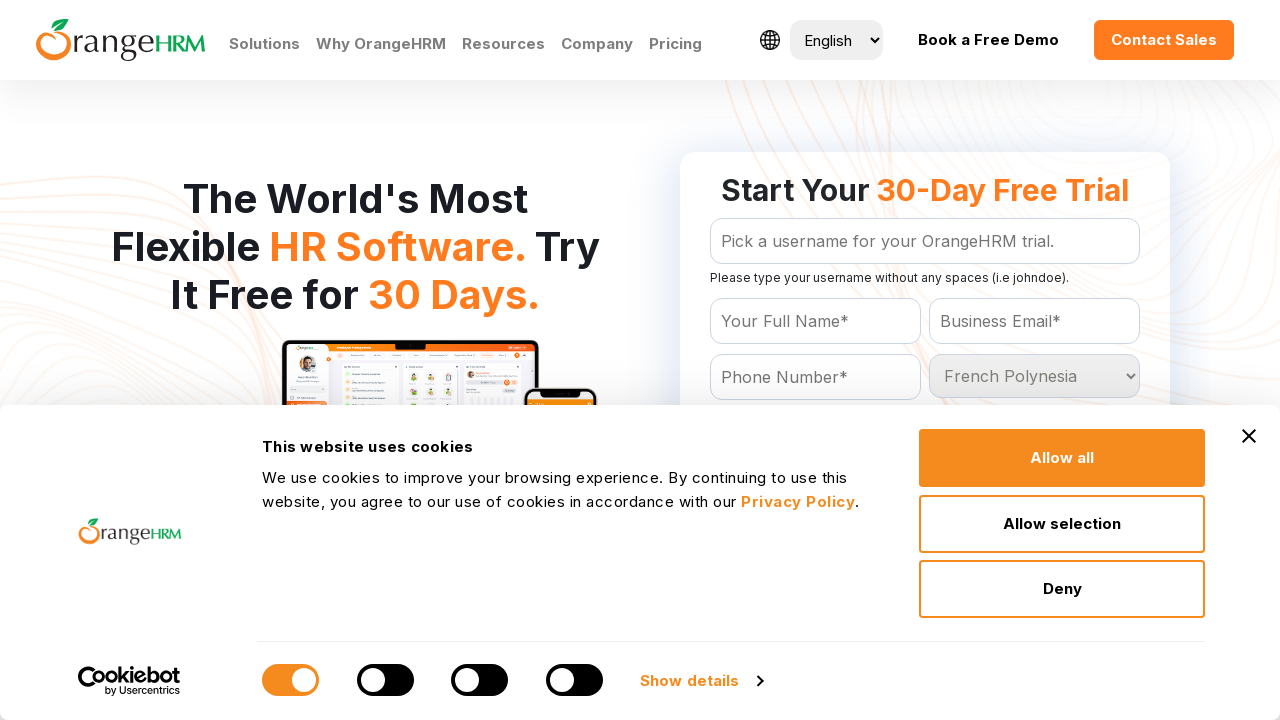

Retrieved value attribute from dropdown option: 'French Southern Territories'
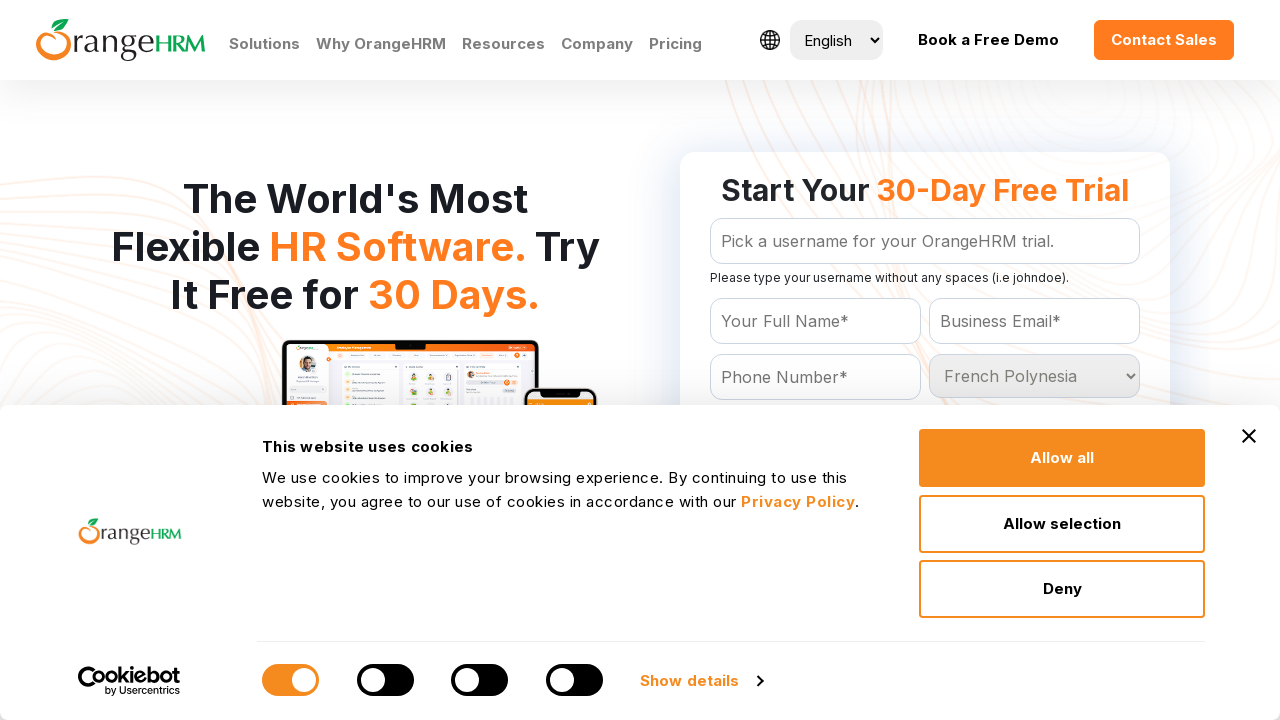

Selected country option with value 'French Southern Territories' on #Form_getForm_Country
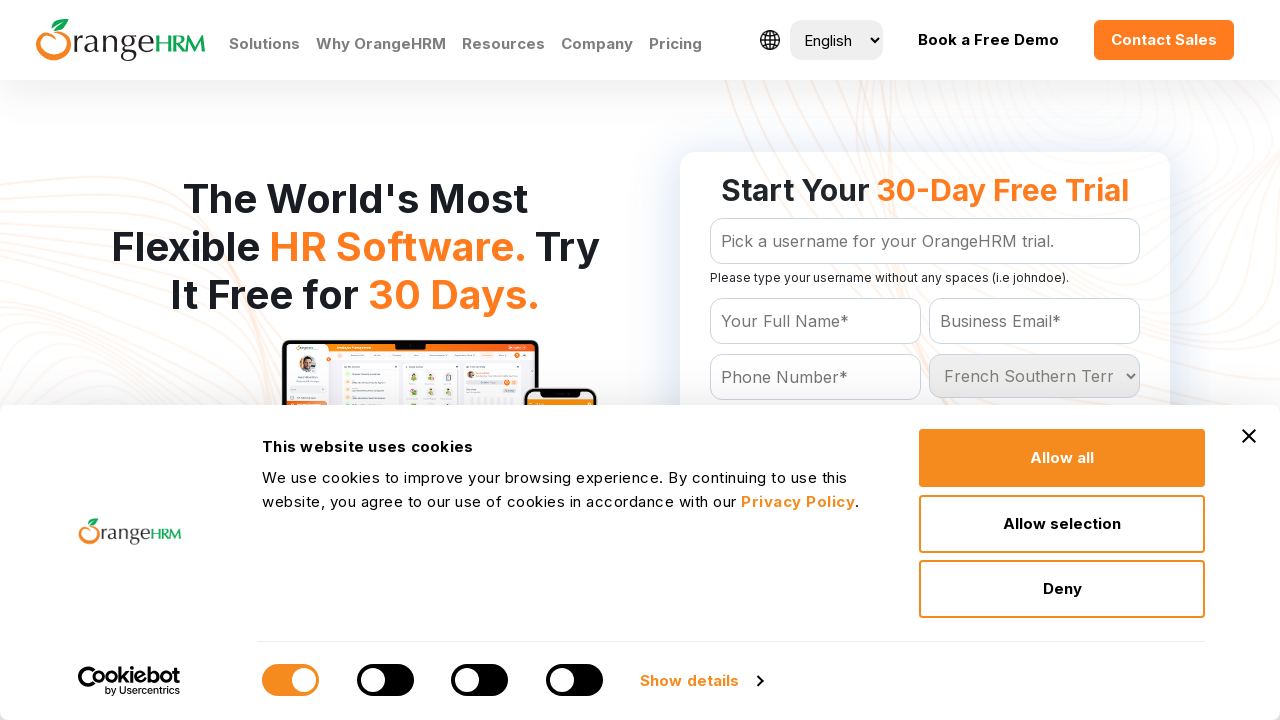

Retrieved value attribute from dropdown option: 'Gabon'
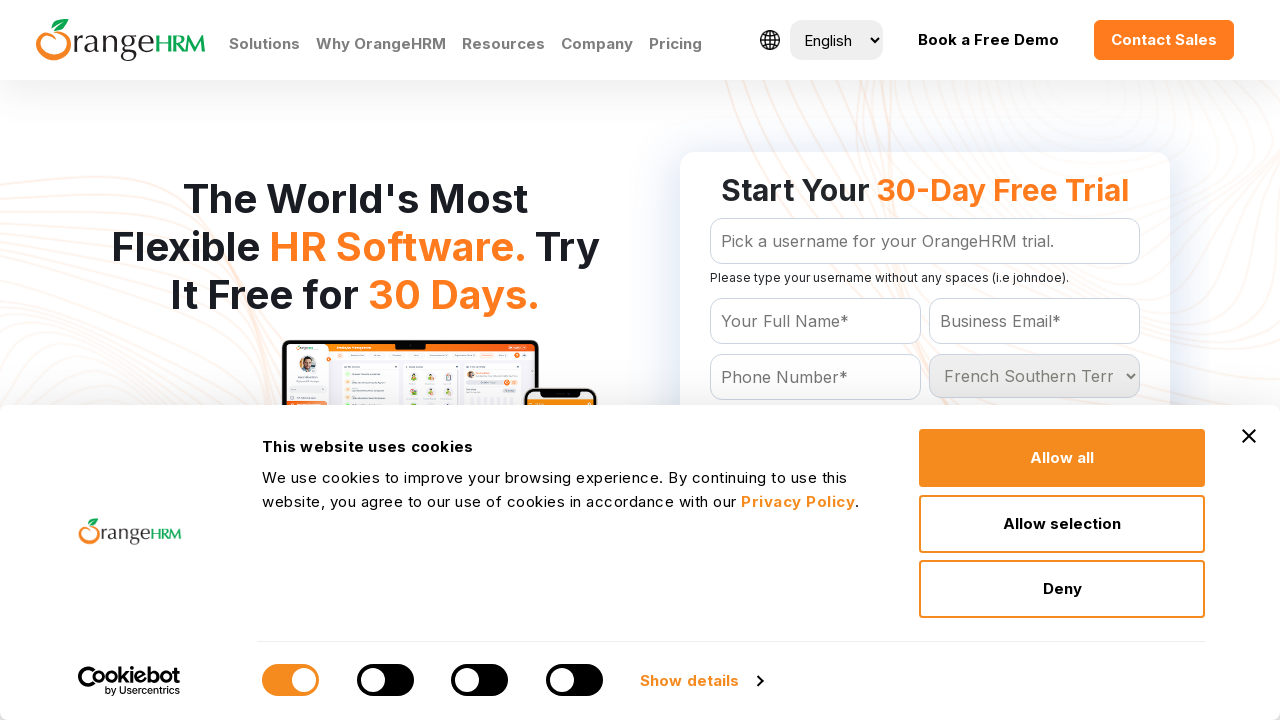

Selected country option with value 'Gabon' on #Form_getForm_Country
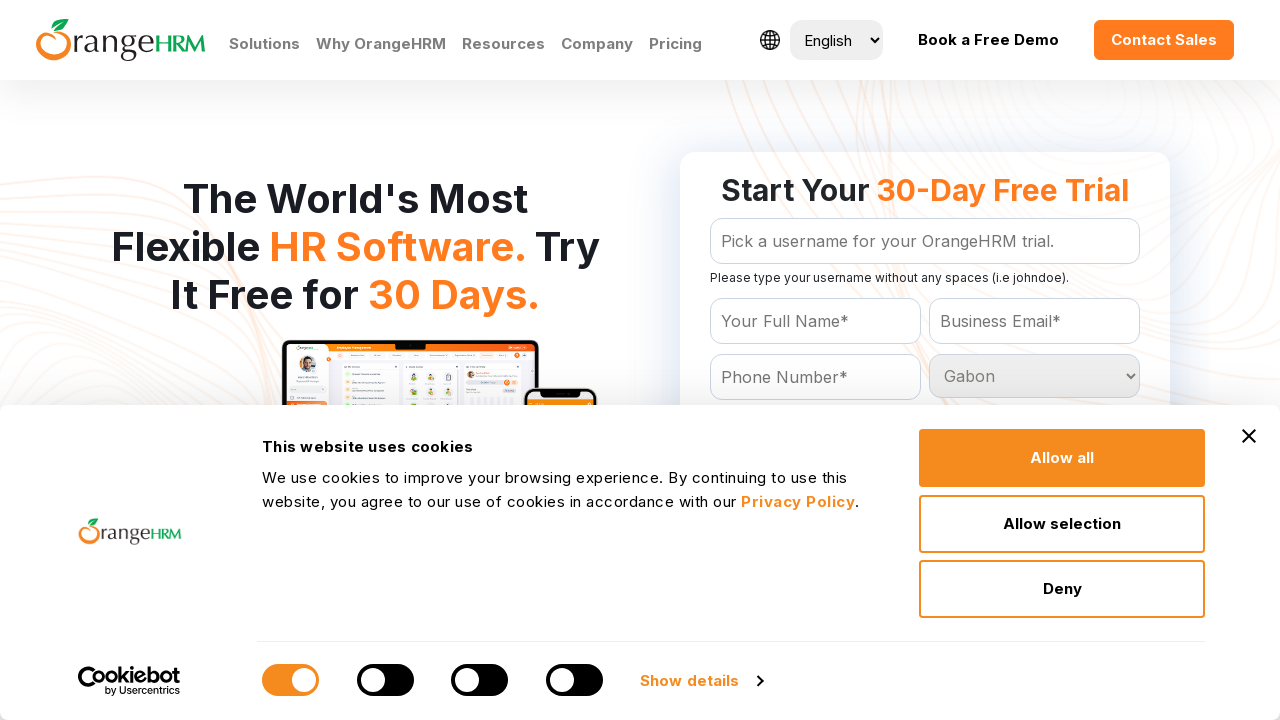

Retrieved value attribute from dropdown option: 'Gambia'
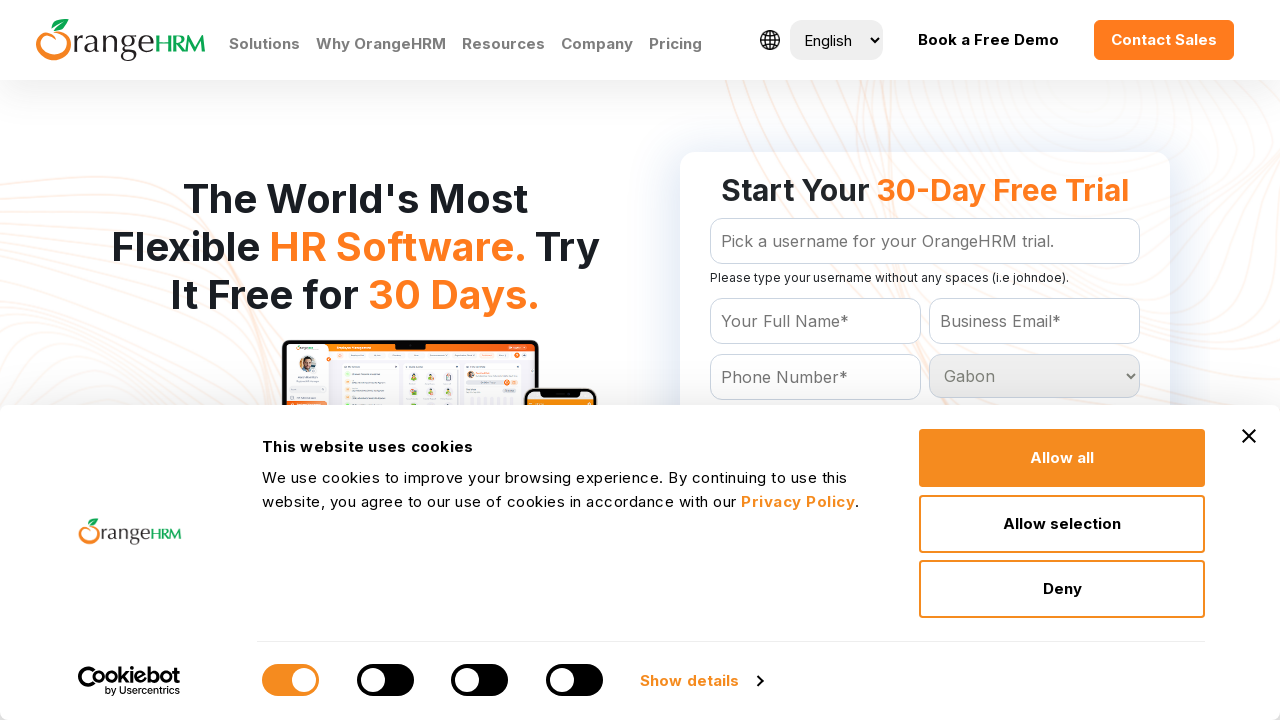

Selected country option with value 'Gambia' on #Form_getForm_Country
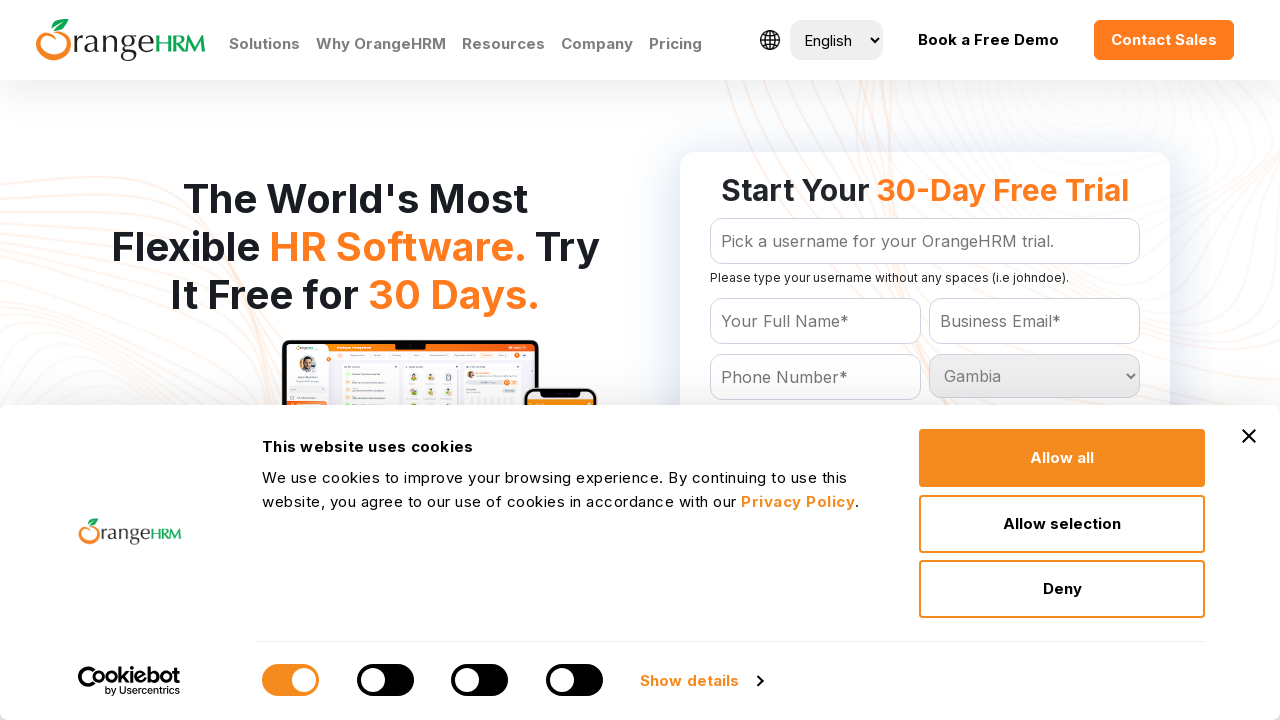

Retrieved value attribute from dropdown option: 'Georgia'
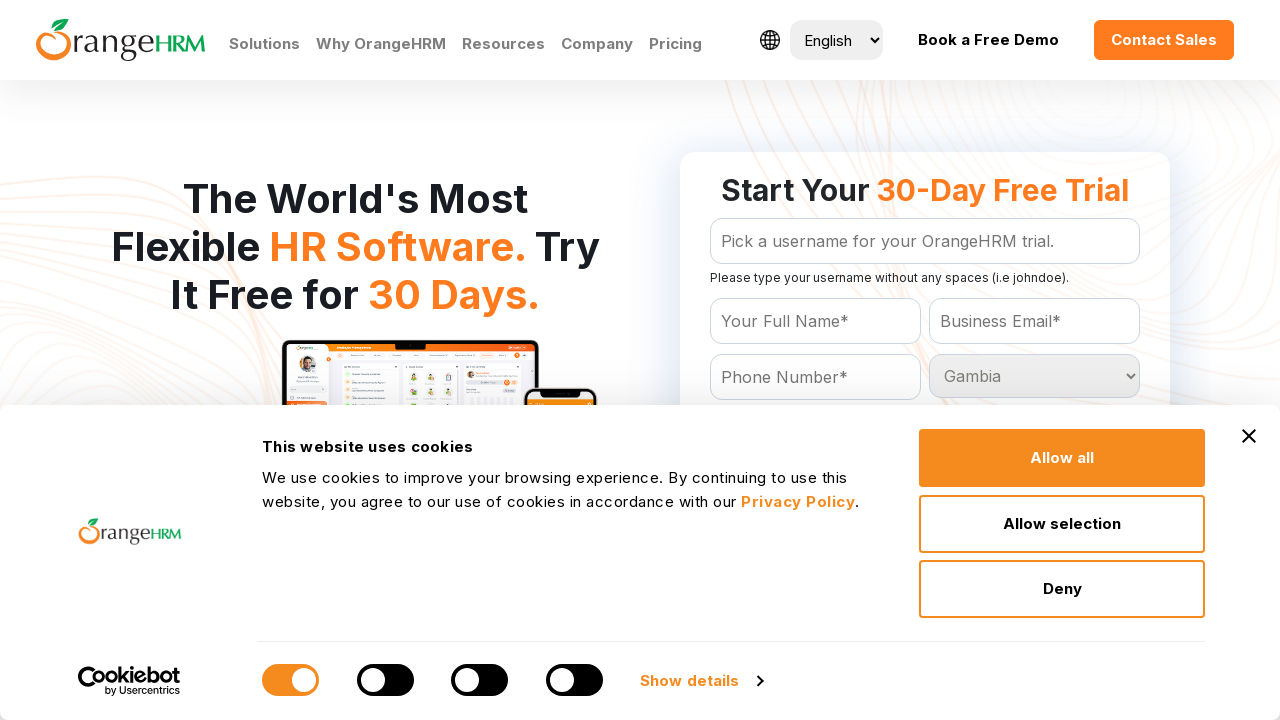

Selected country option with value 'Georgia' on #Form_getForm_Country
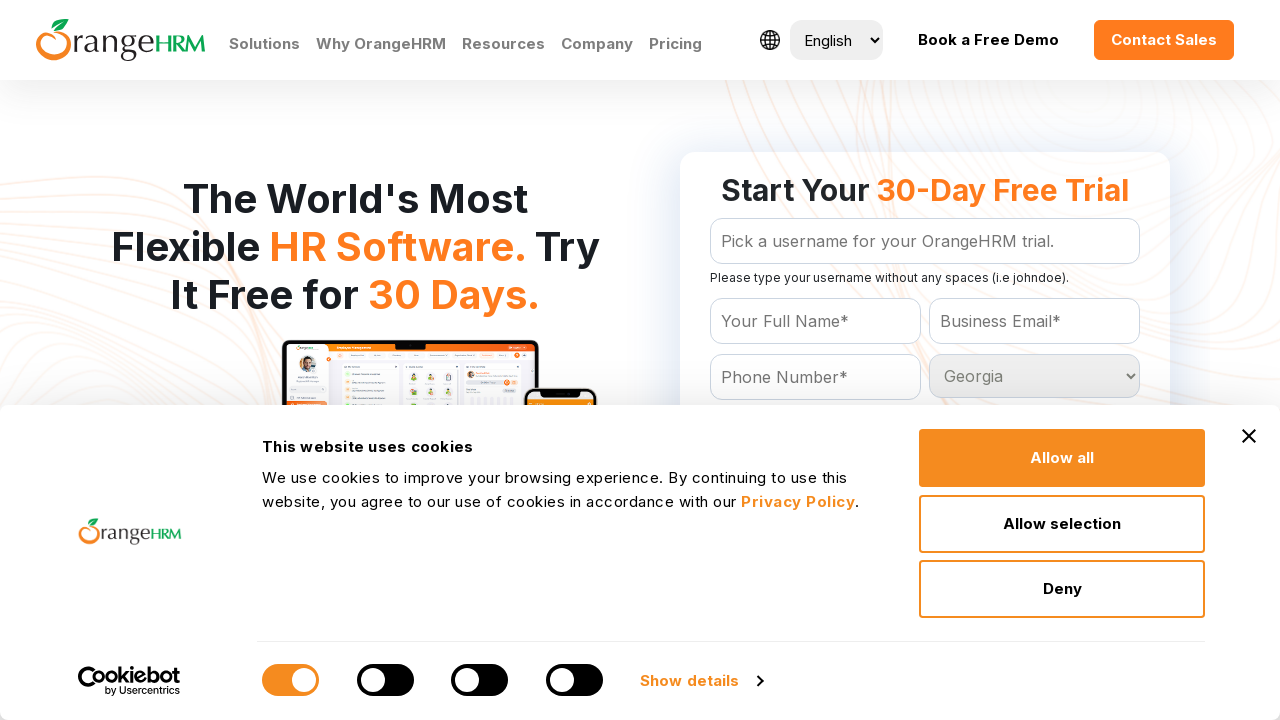

Retrieved value attribute from dropdown option: 'Germany'
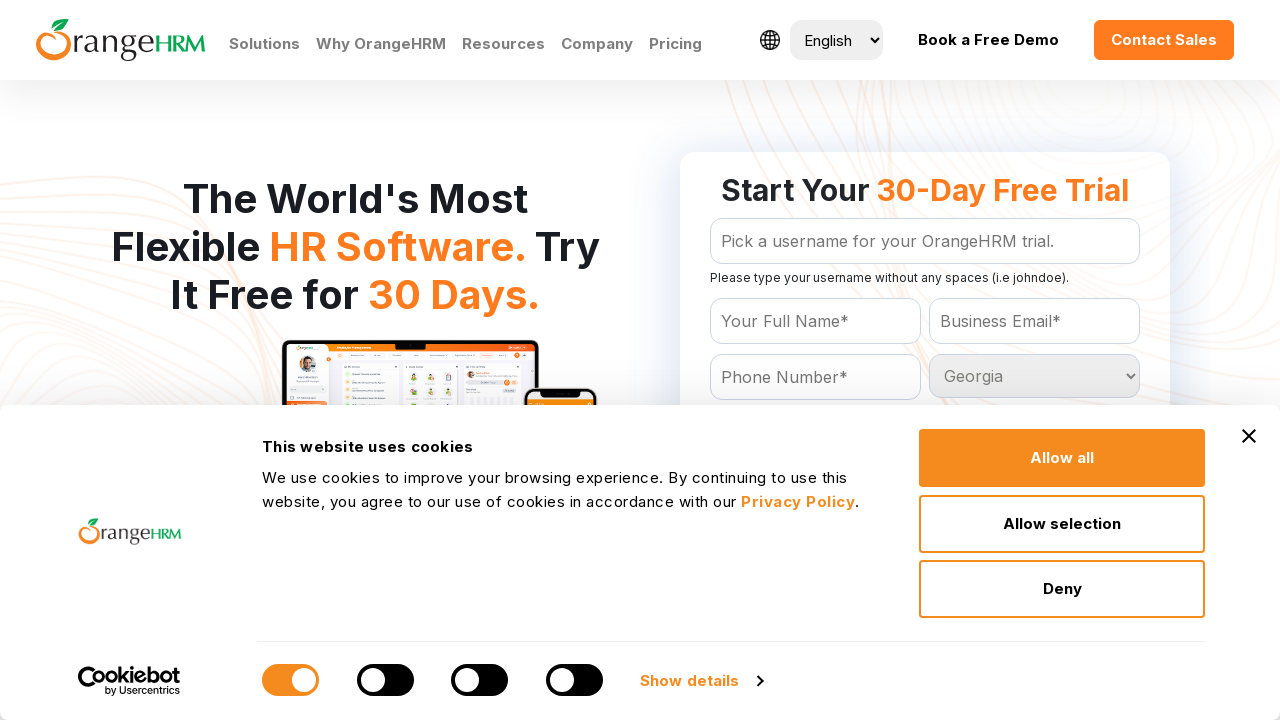

Selected country option with value 'Germany' on #Form_getForm_Country
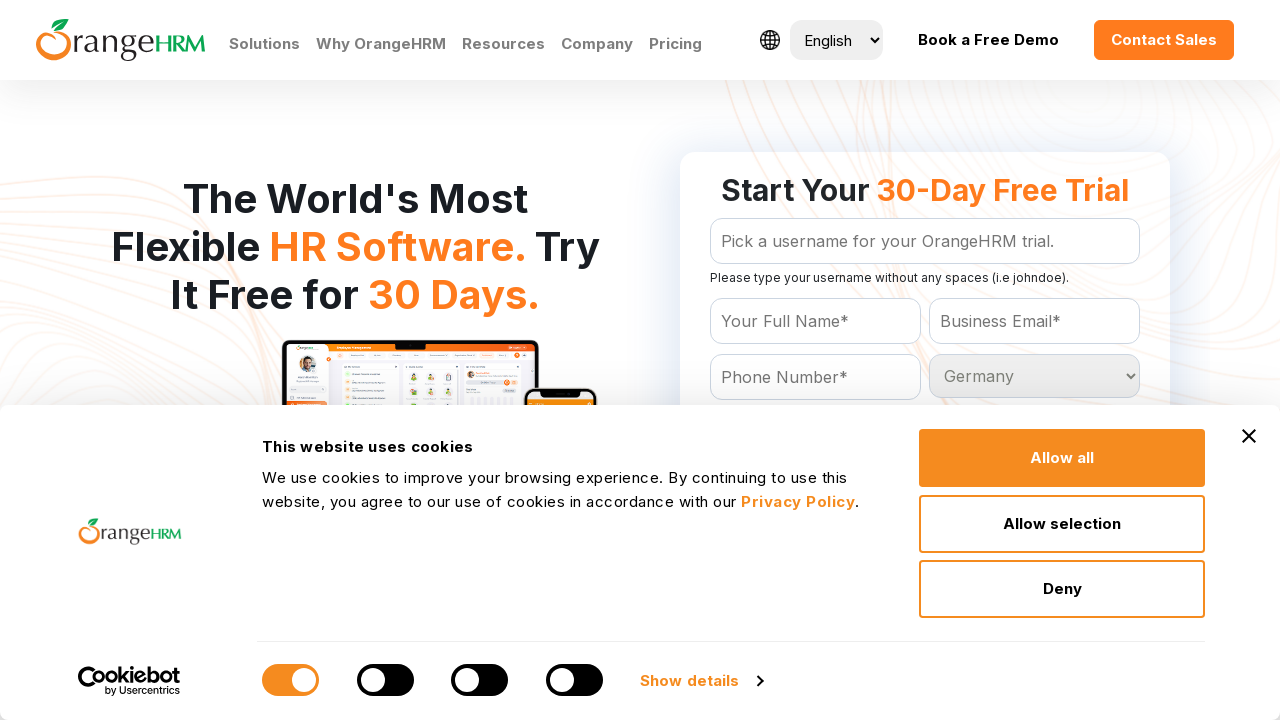

Retrieved value attribute from dropdown option: 'Ghana'
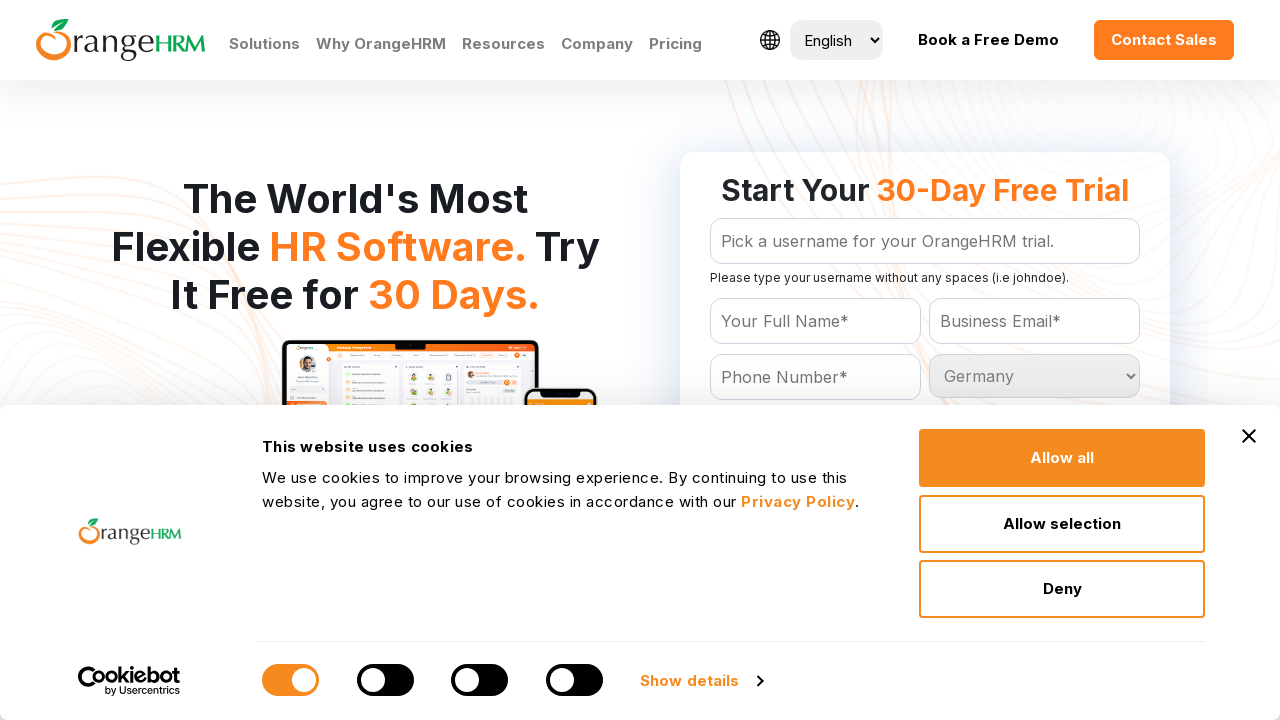

Selected country option with value 'Ghana' on #Form_getForm_Country
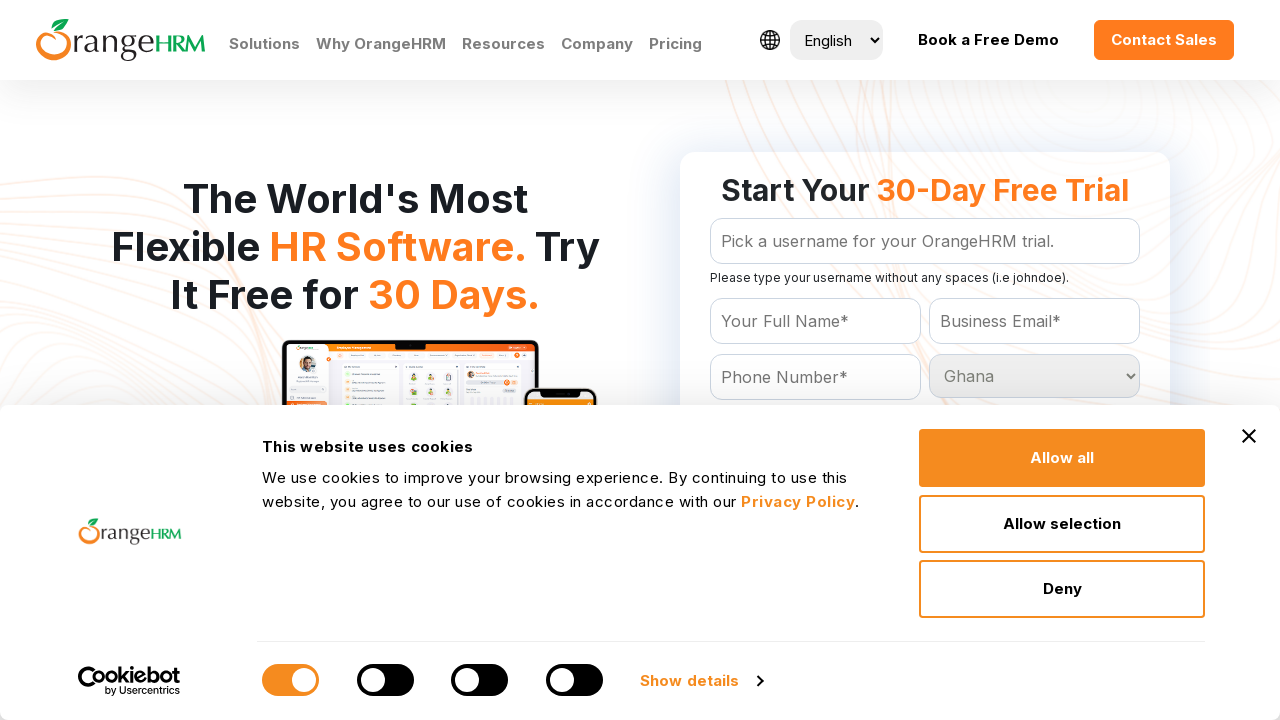

Retrieved value attribute from dropdown option: 'Gibraltar'
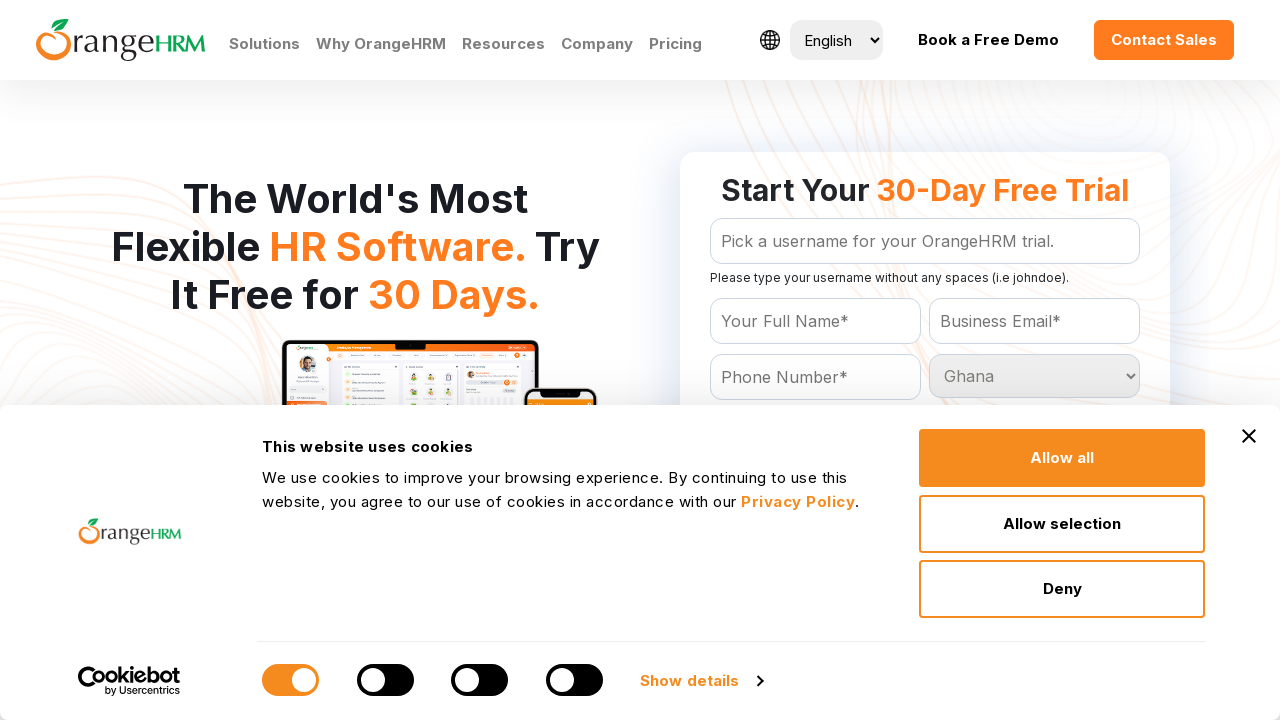

Selected country option with value 'Gibraltar' on #Form_getForm_Country
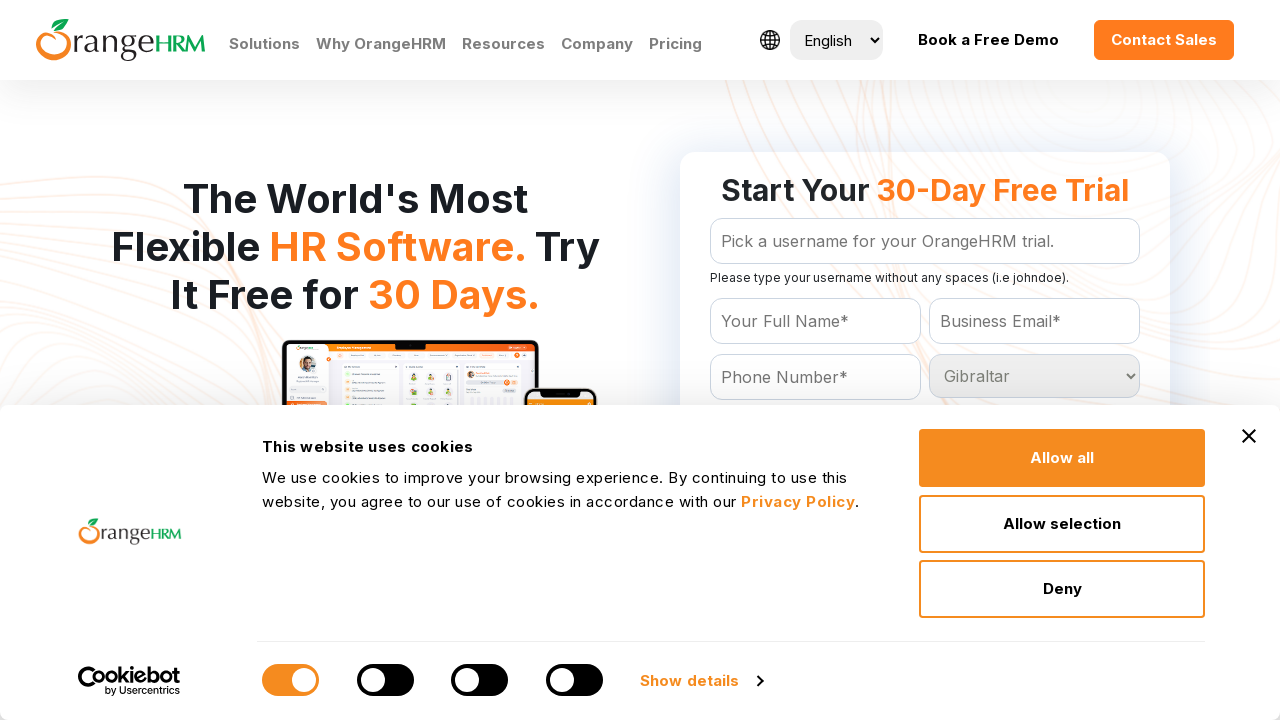

Retrieved value attribute from dropdown option: 'Greece'
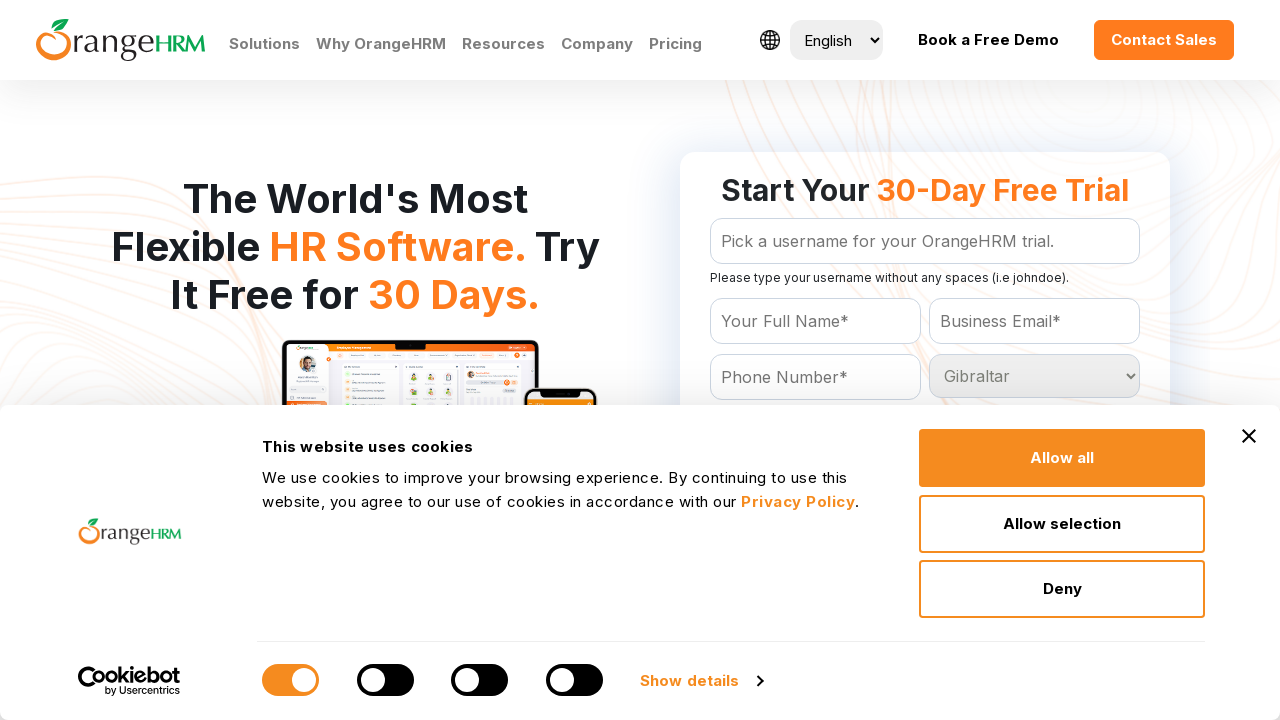

Selected country option with value 'Greece' on #Form_getForm_Country
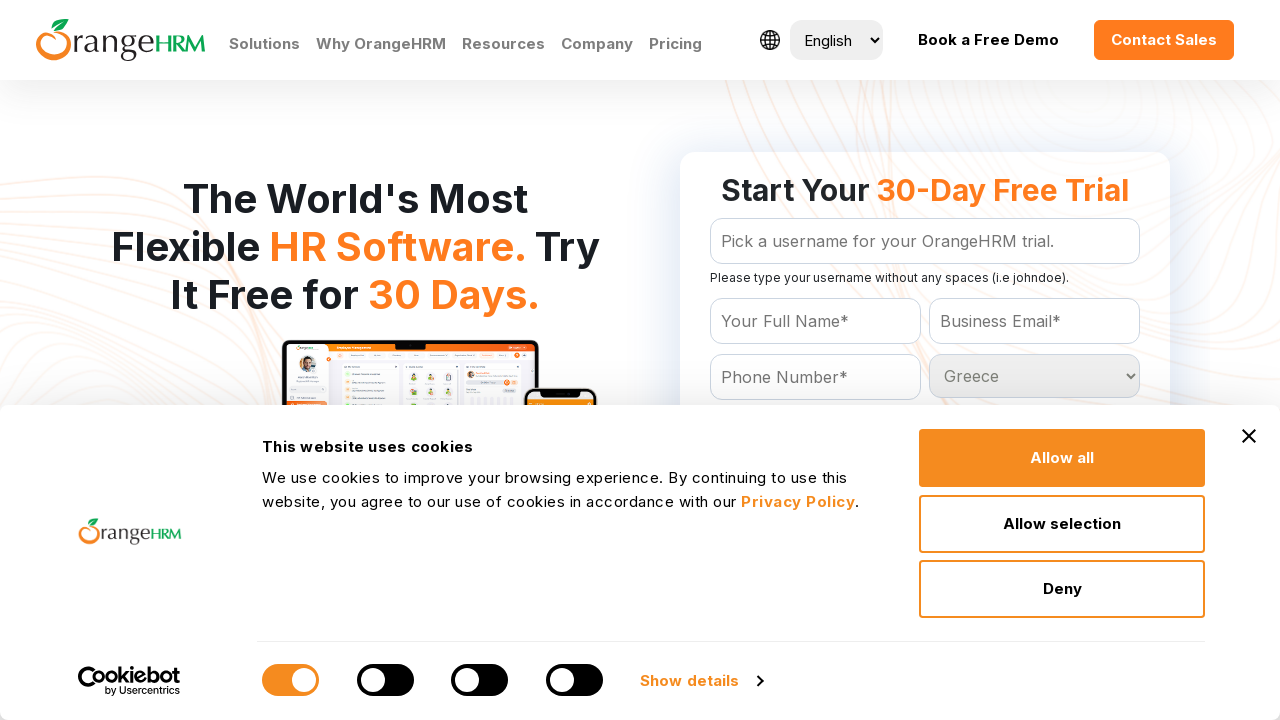

Retrieved value attribute from dropdown option: 'Greenland'
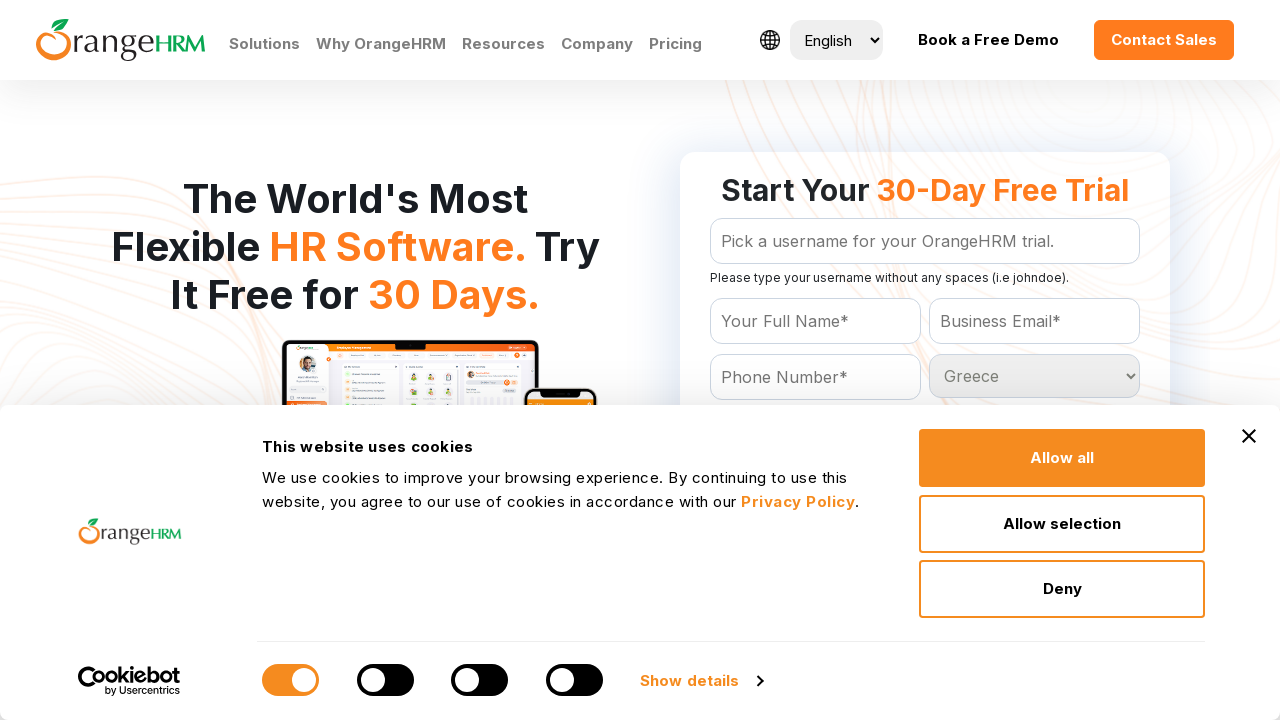

Selected country option with value 'Greenland' on #Form_getForm_Country
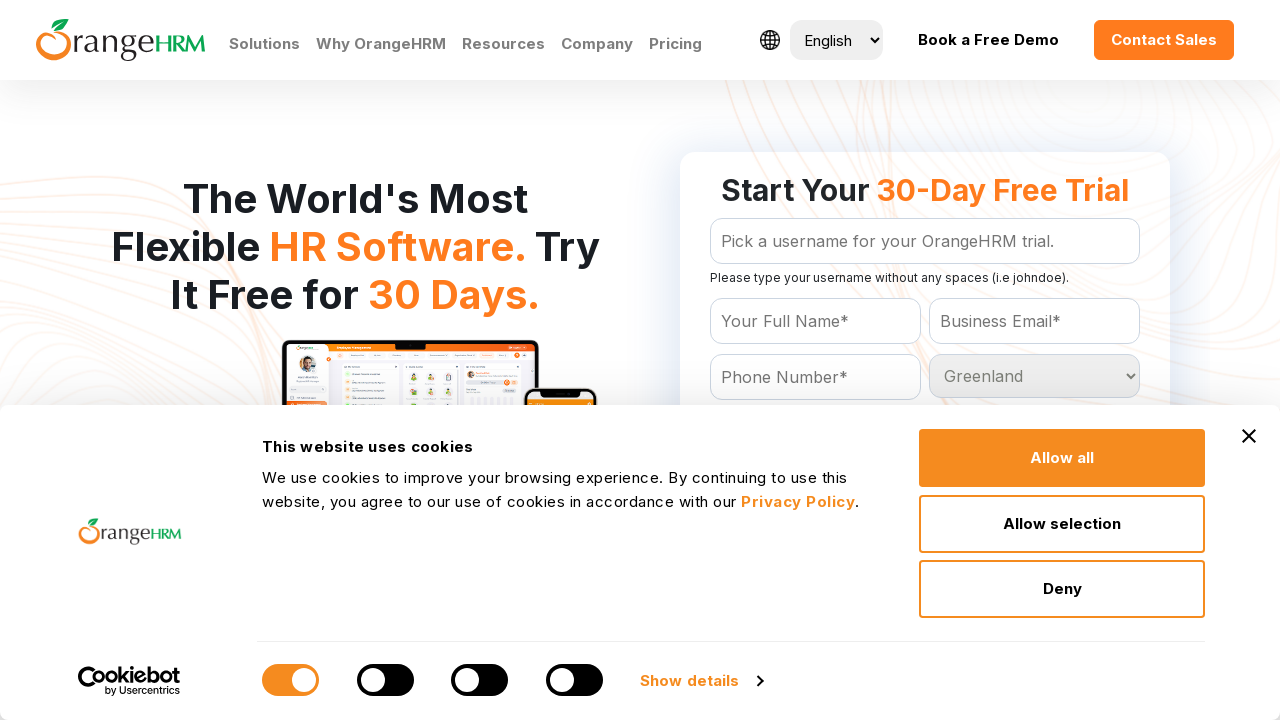

Retrieved value attribute from dropdown option: 'Grenada'
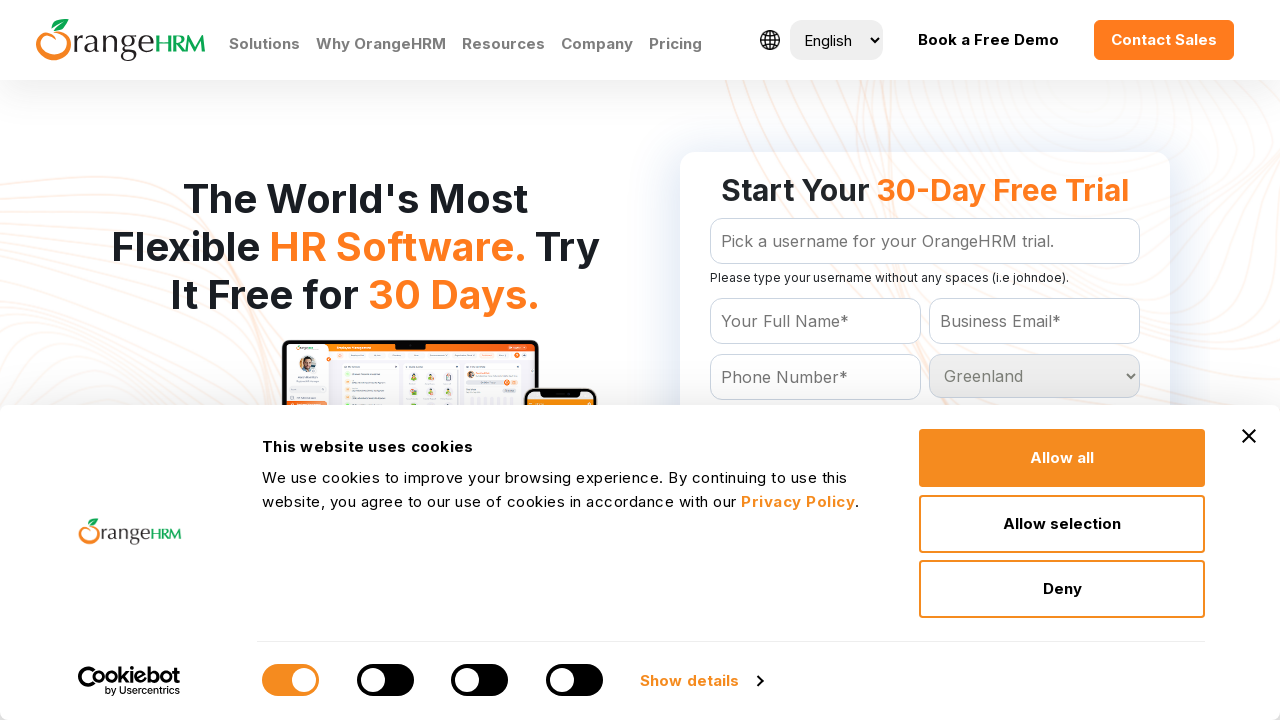

Selected country option with value 'Grenada' on #Form_getForm_Country
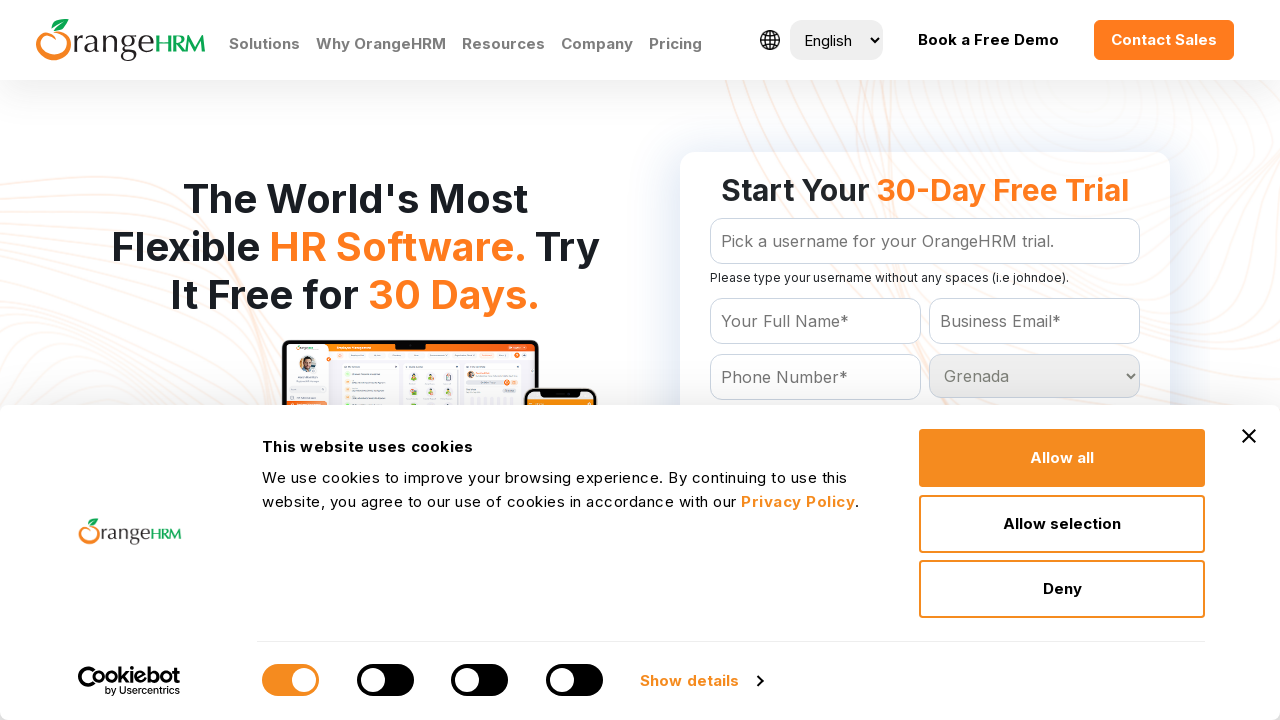

Retrieved value attribute from dropdown option: 'Guadeloupe'
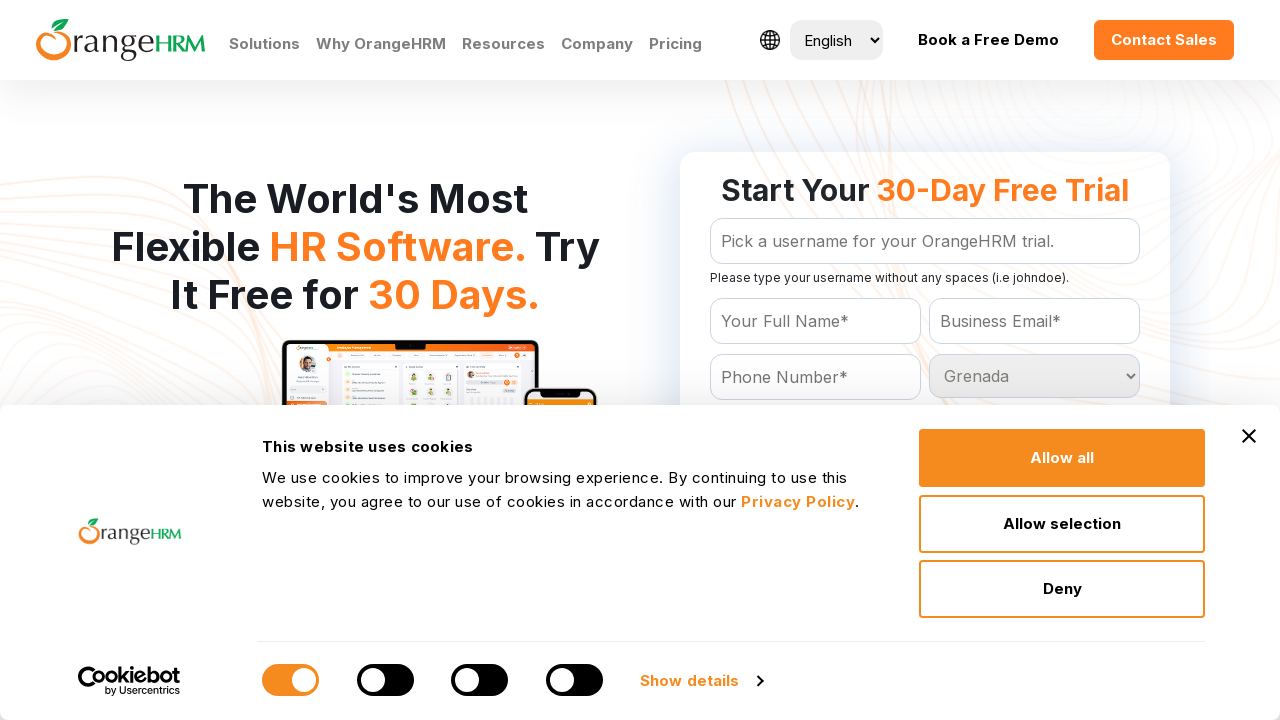

Selected country option with value 'Guadeloupe' on #Form_getForm_Country
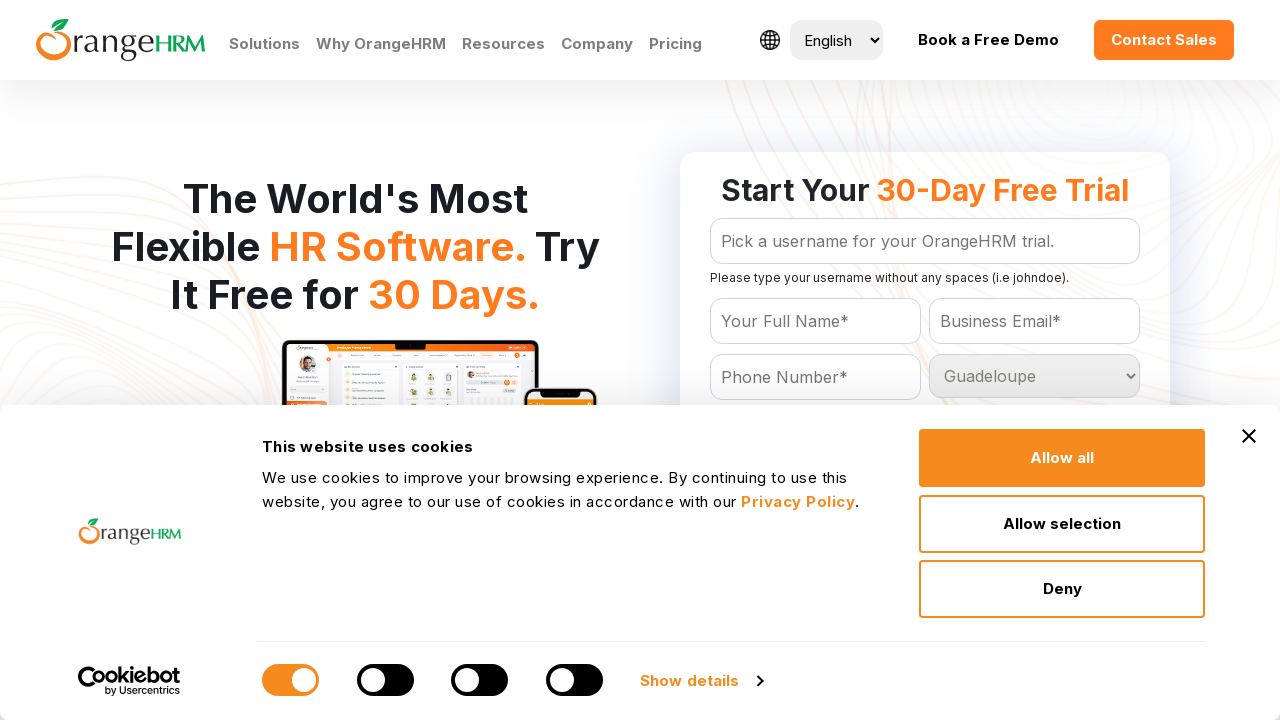

Retrieved value attribute from dropdown option: 'Guam'
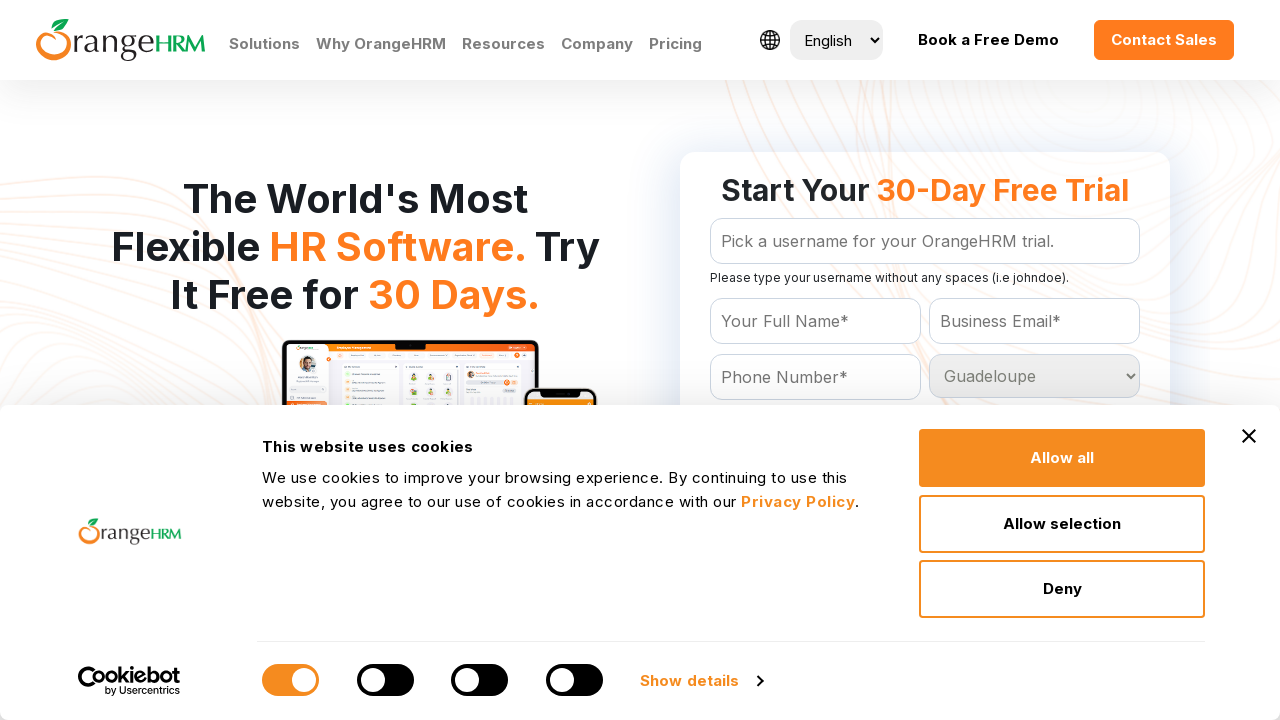

Selected country option with value 'Guam' on #Form_getForm_Country
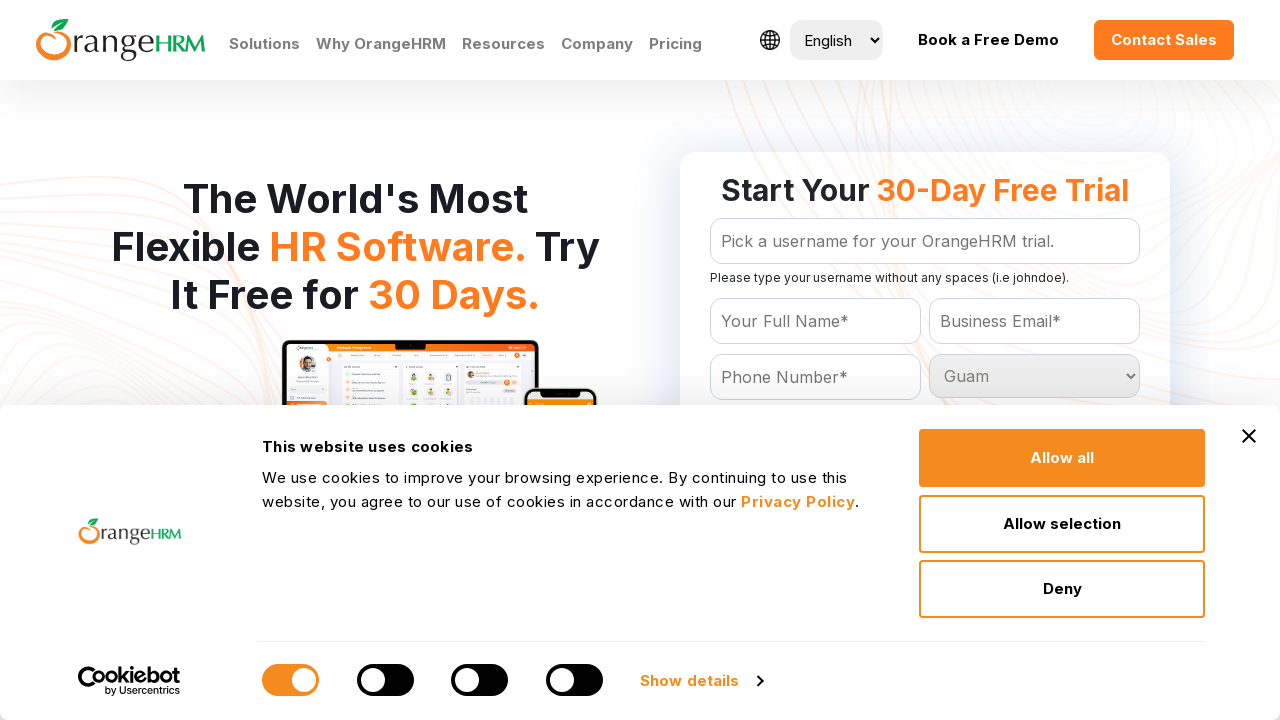

Retrieved value attribute from dropdown option: 'Guatemala'
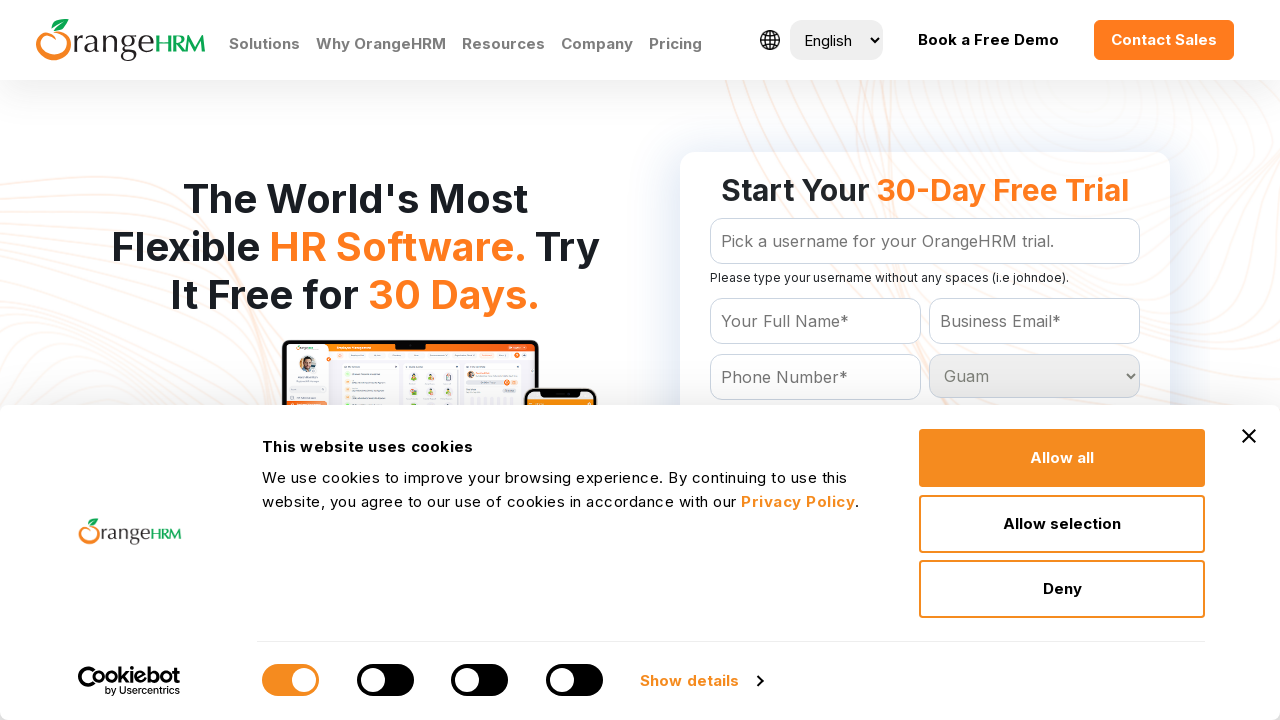

Selected country option with value 'Guatemala' on #Form_getForm_Country
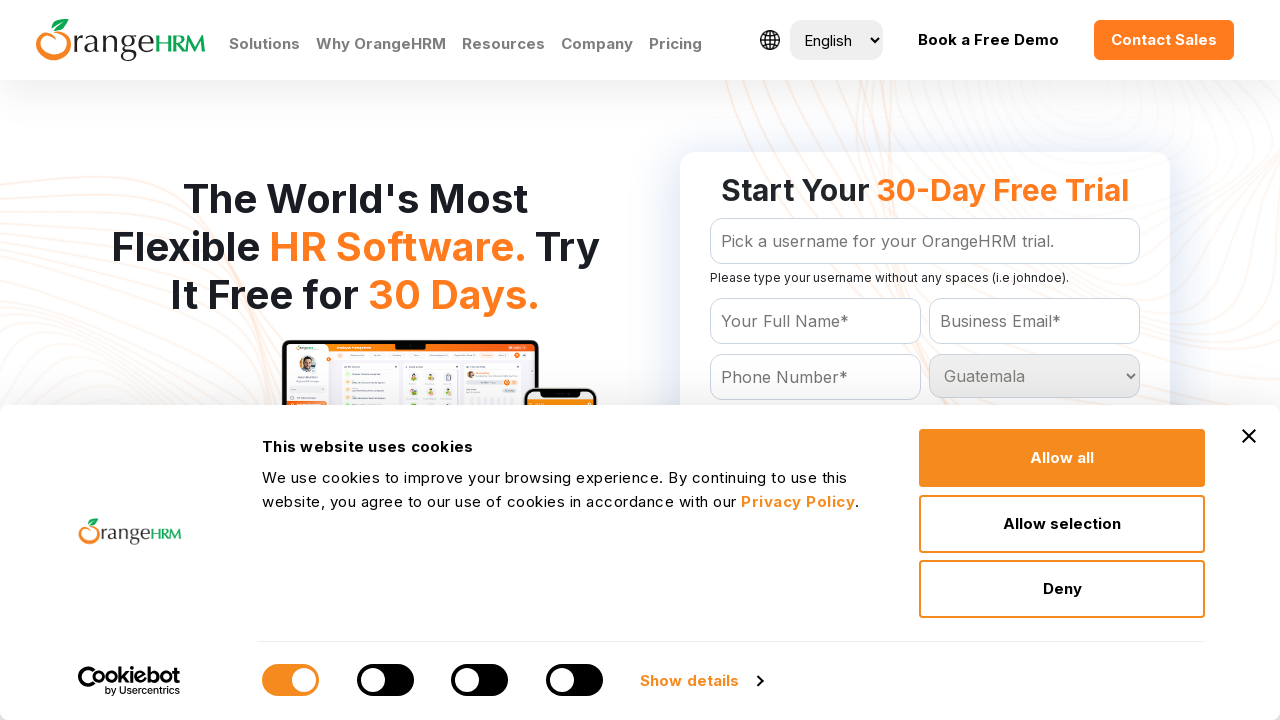

Retrieved value attribute from dropdown option: 'Guinea'
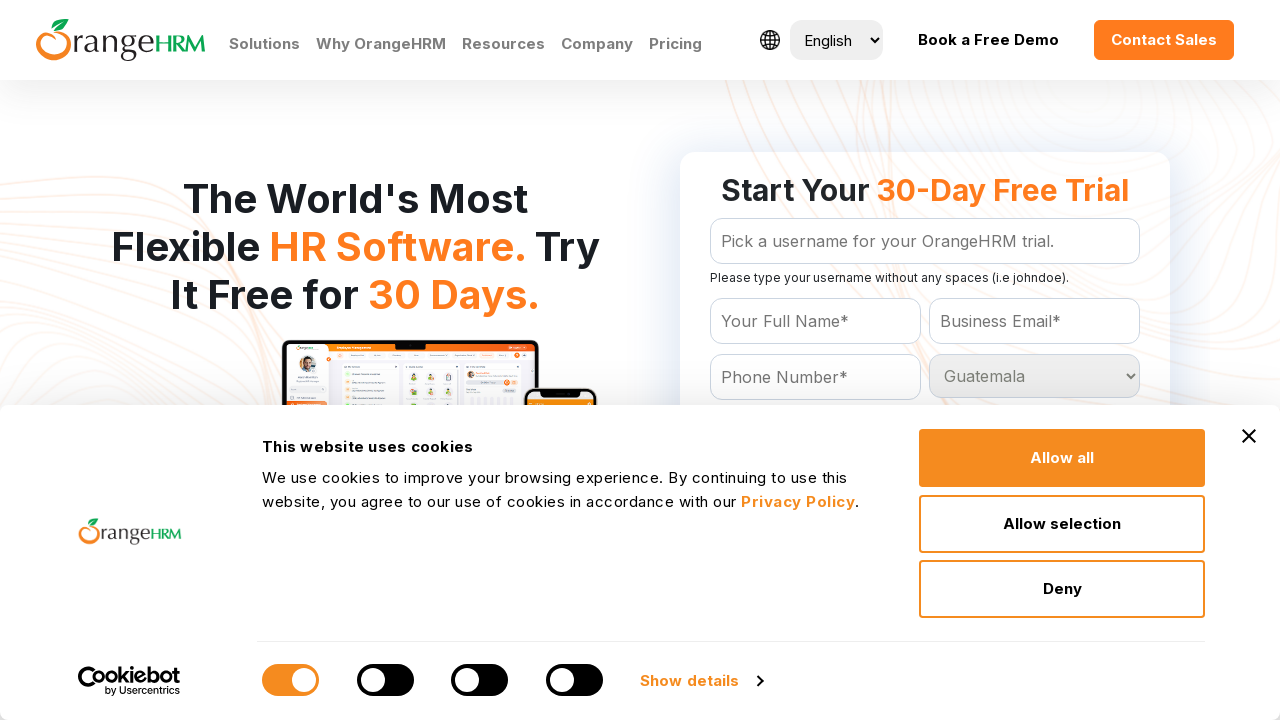

Selected country option with value 'Guinea' on #Form_getForm_Country
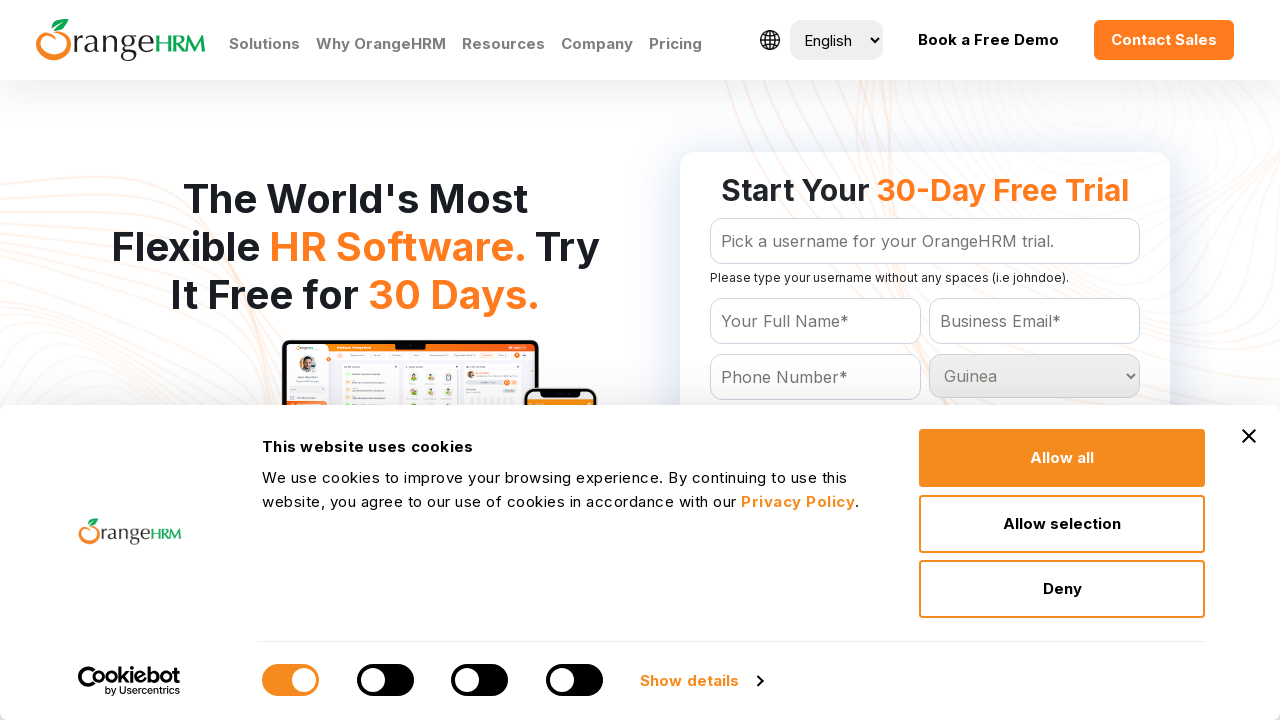

Retrieved value attribute from dropdown option: 'Guinea-bissau'
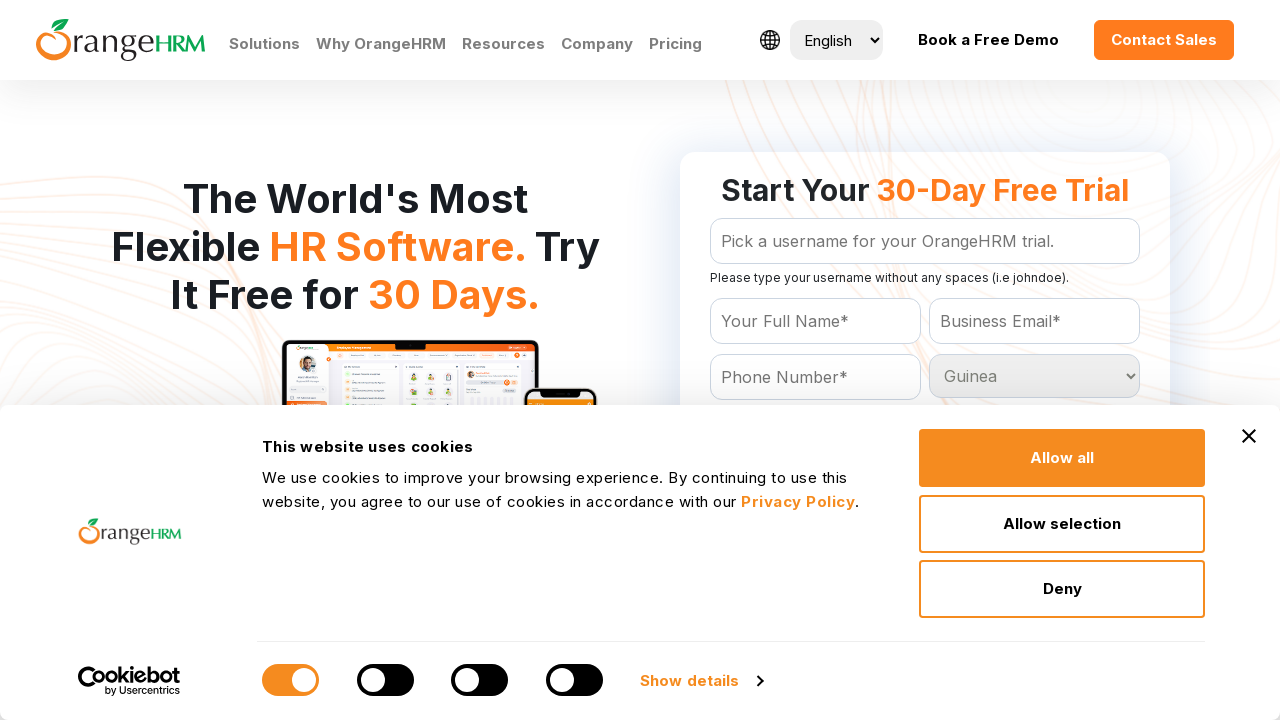

Selected country option with value 'Guinea-bissau' on #Form_getForm_Country
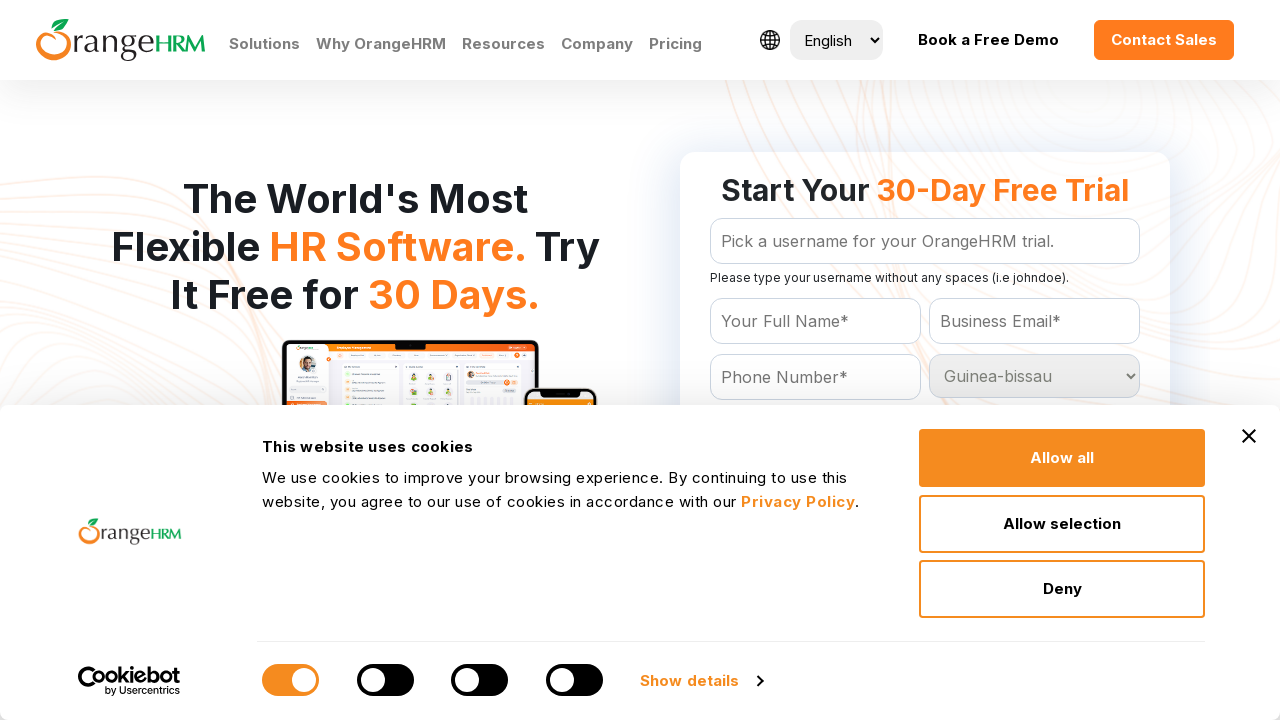

Retrieved value attribute from dropdown option: 'Guyana'
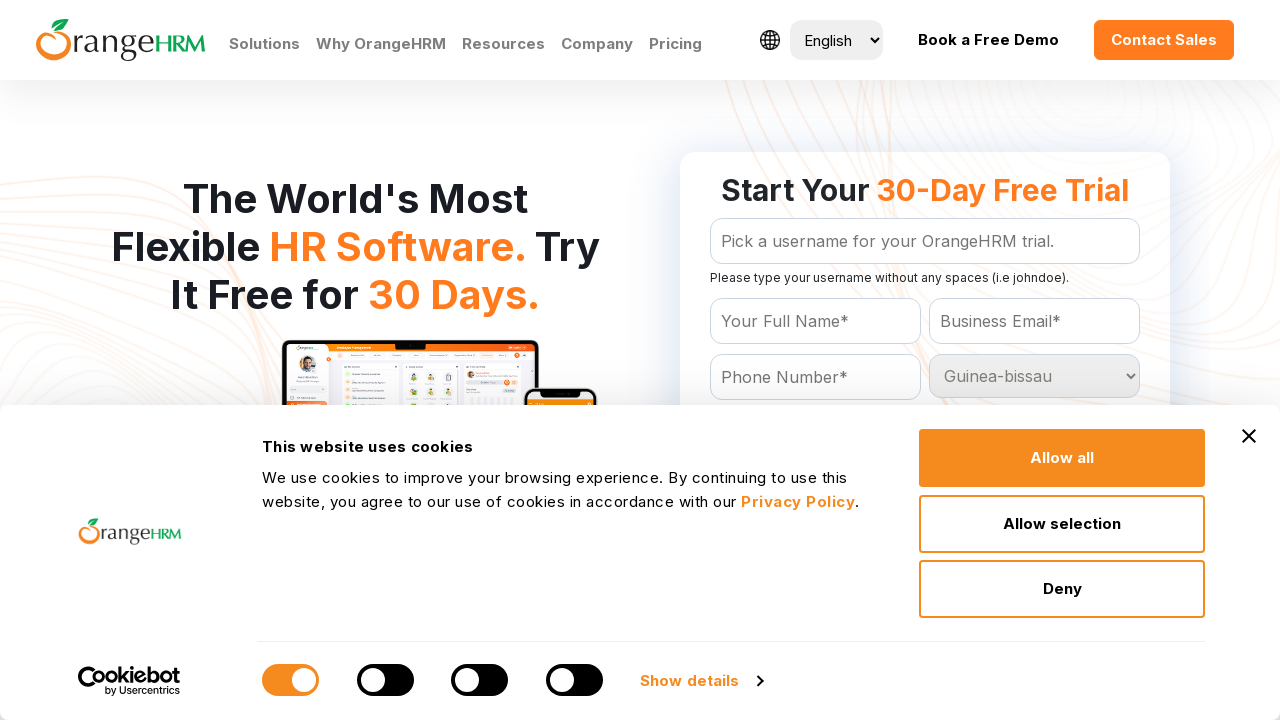

Selected country option with value 'Guyana' on #Form_getForm_Country
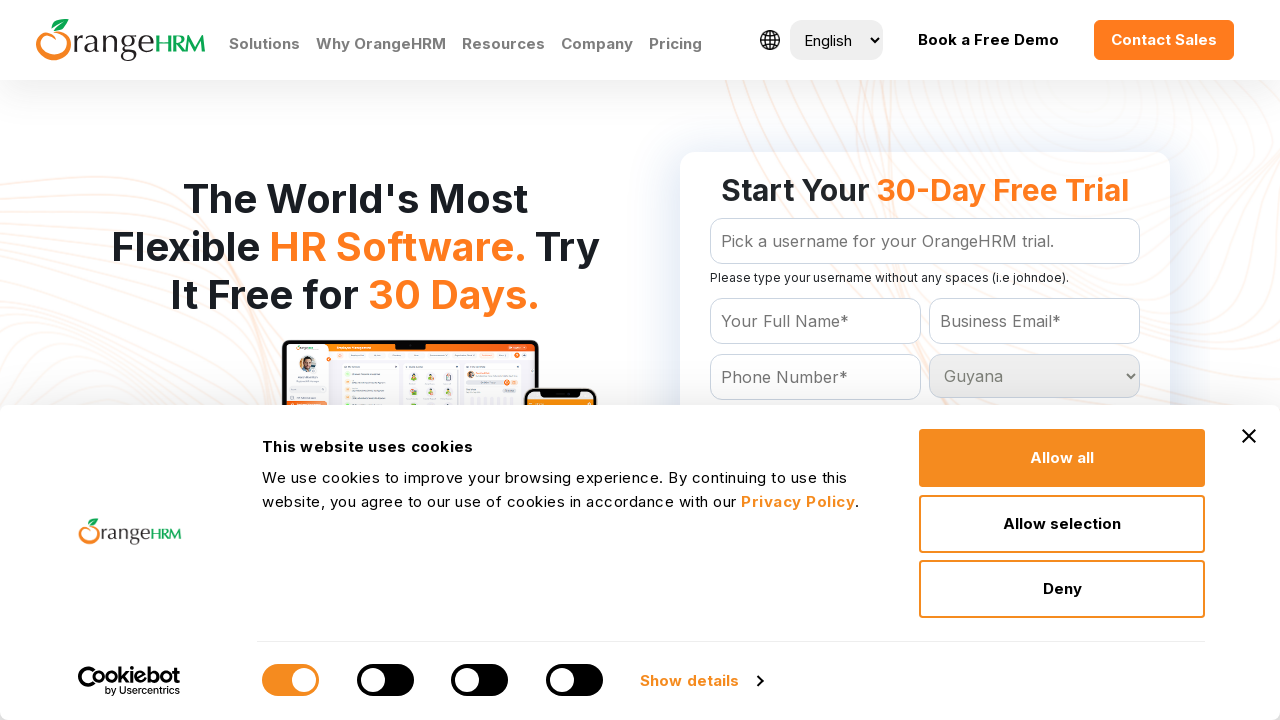

Retrieved value attribute from dropdown option: 'Haiti'
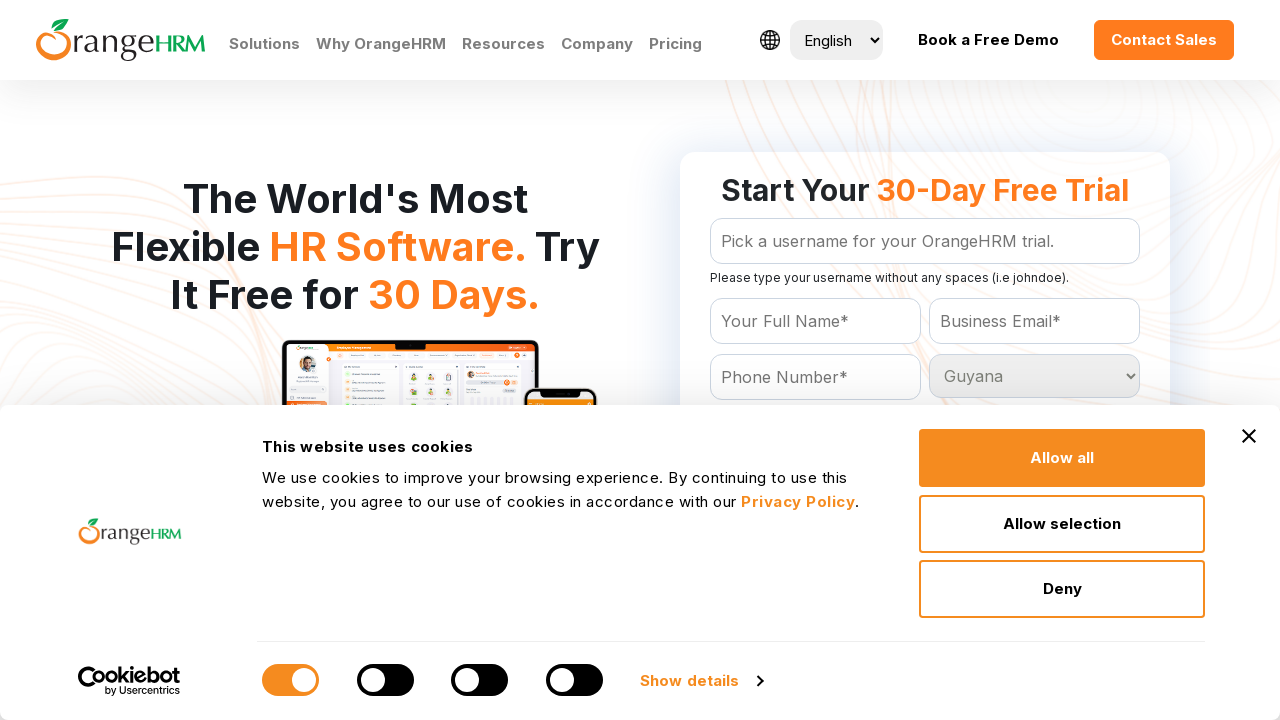

Selected country option with value 'Haiti' on #Form_getForm_Country
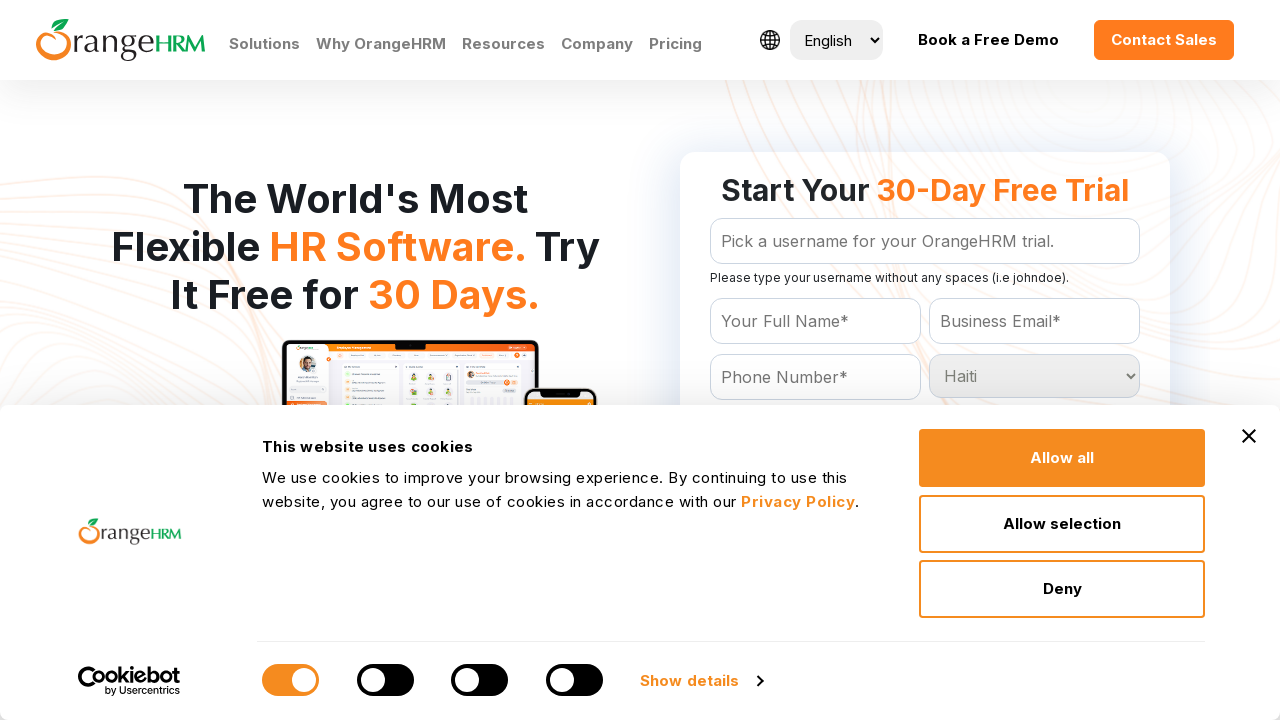

Retrieved value attribute from dropdown option: 'Heard and Mc Donald Islands'
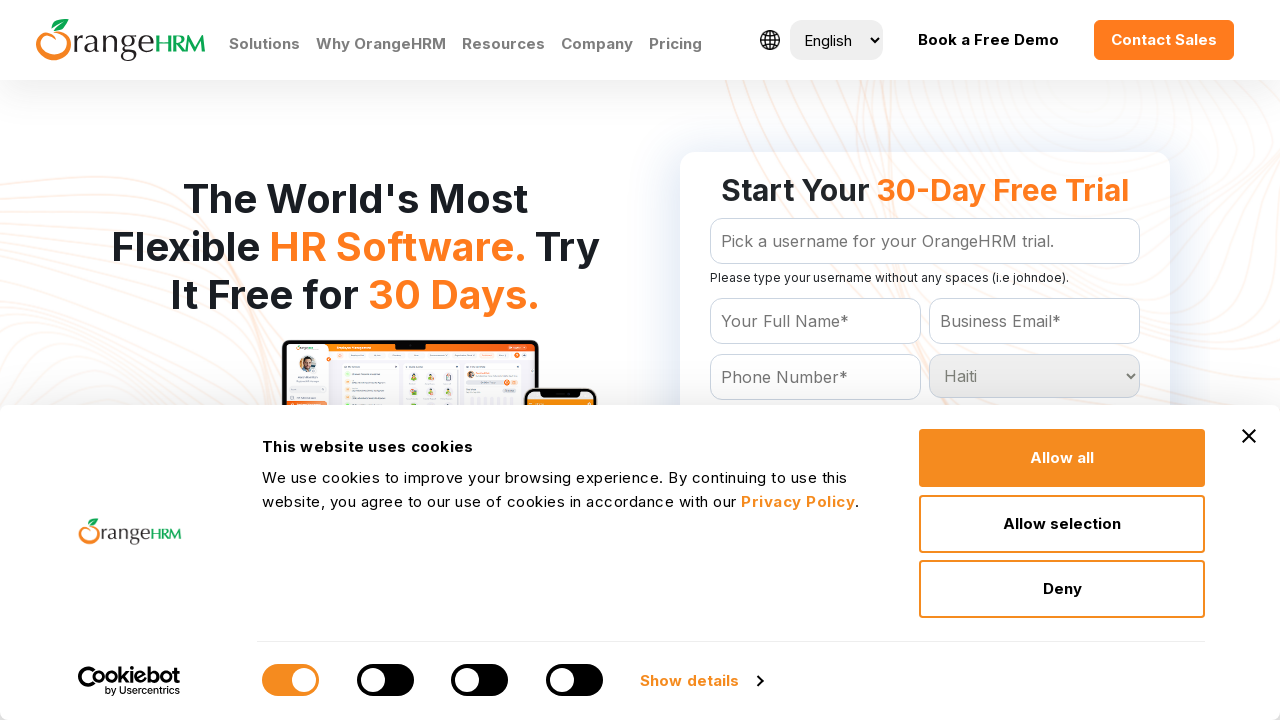

Selected country option with value 'Heard and Mc Donald Islands' on #Form_getForm_Country
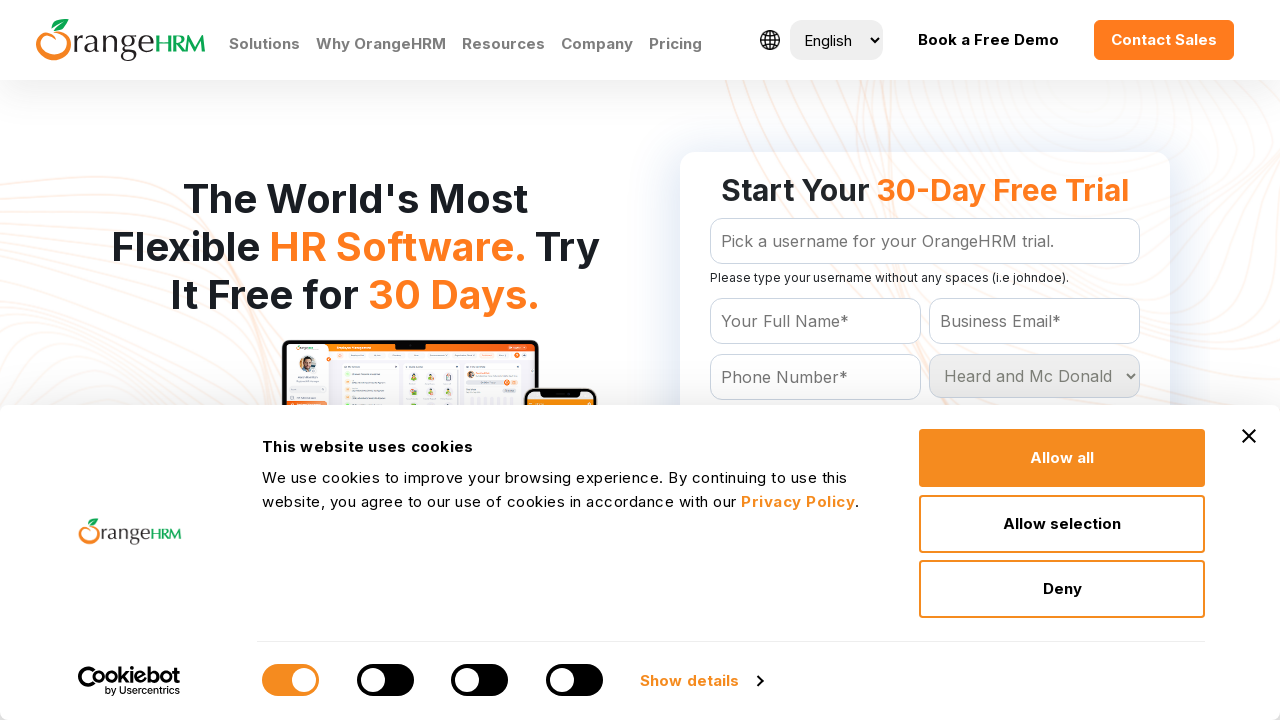

Retrieved value attribute from dropdown option: 'Honduras'
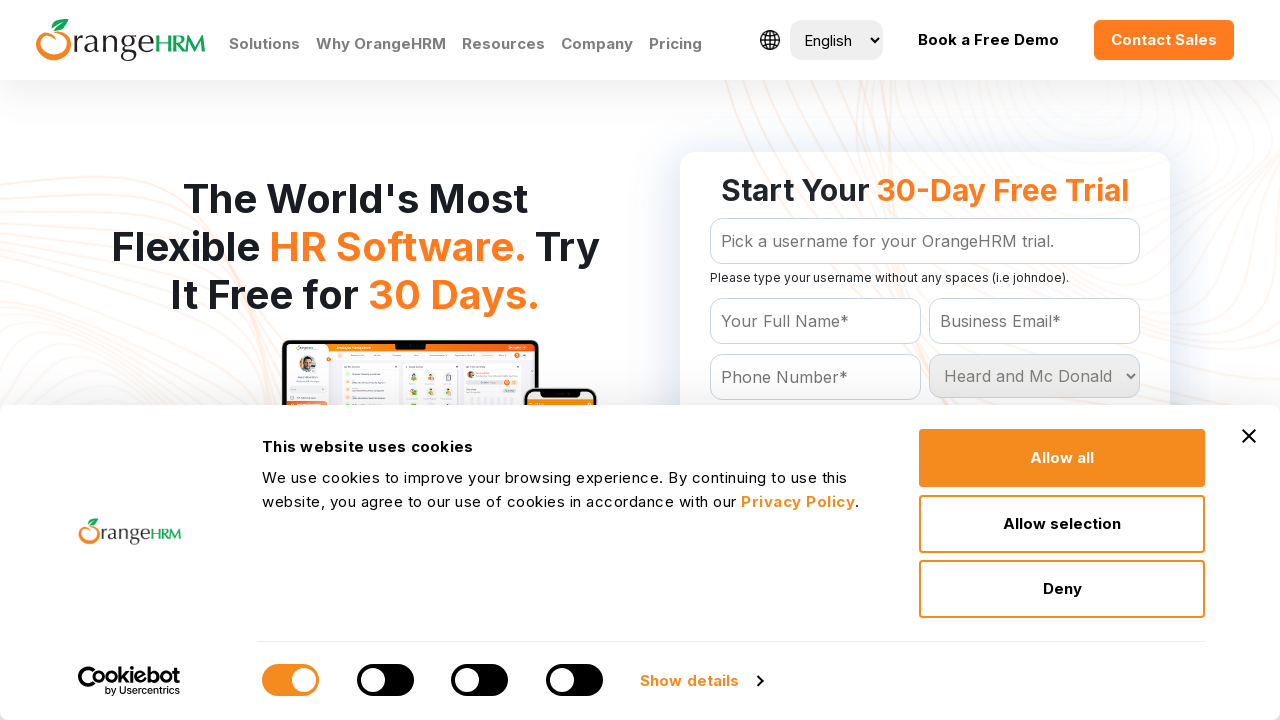

Selected country option with value 'Honduras' on #Form_getForm_Country
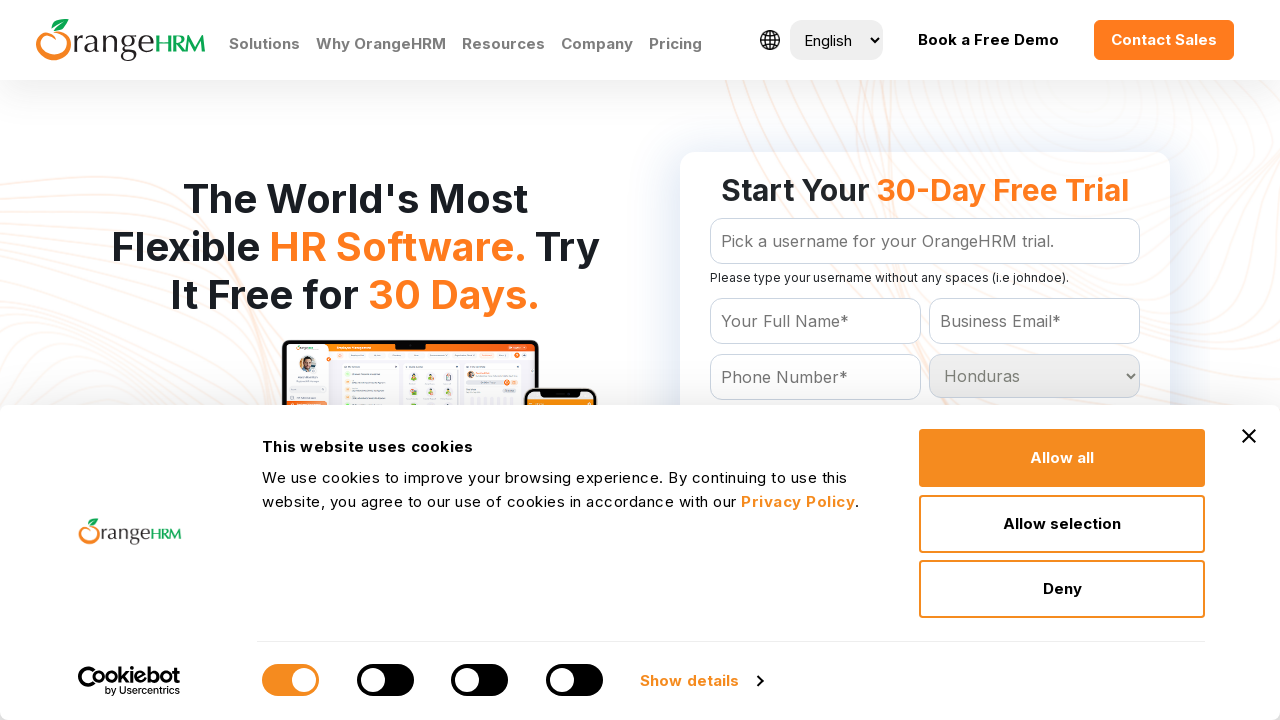

Retrieved value attribute from dropdown option: 'Hong Kong'
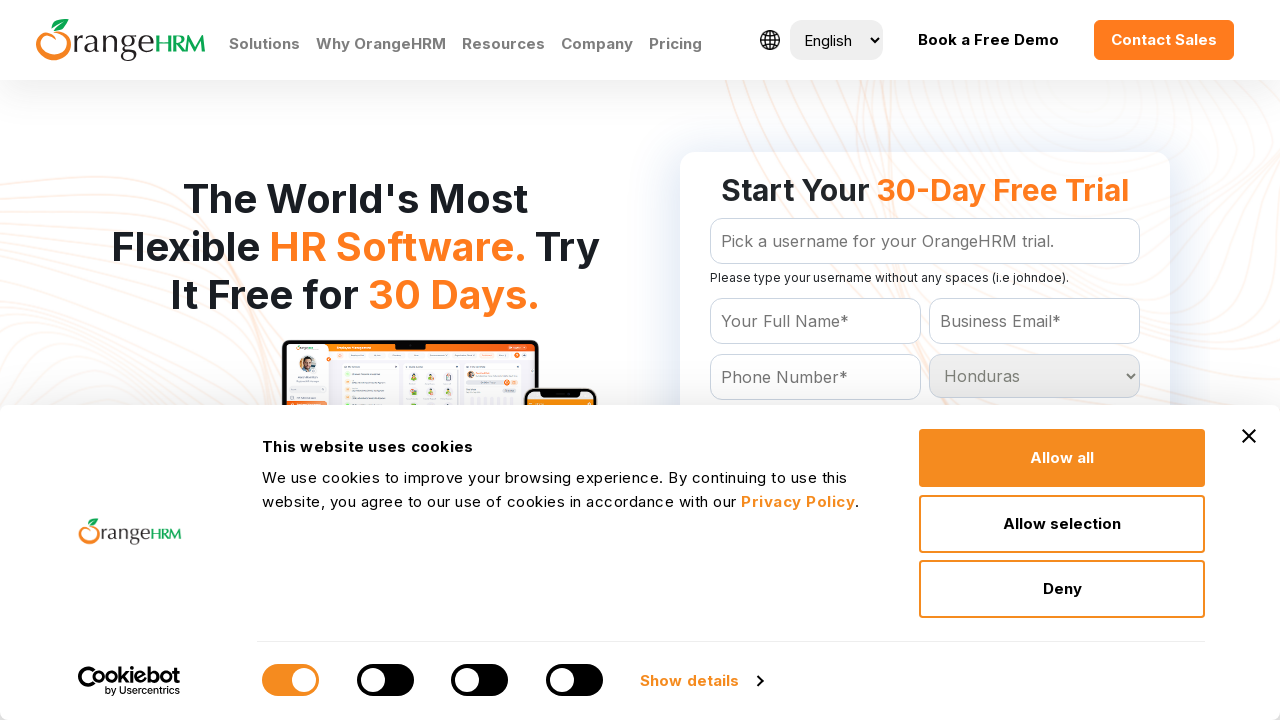

Selected country option with value 'Hong Kong' on #Form_getForm_Country
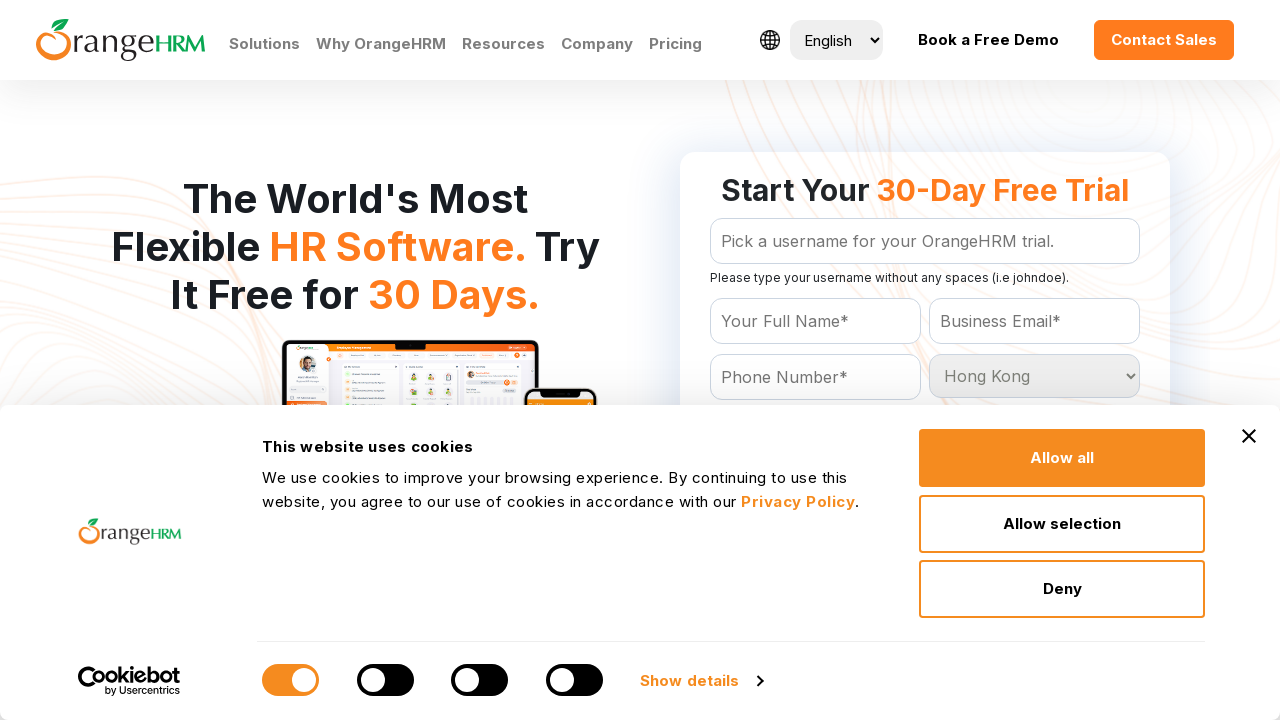

Retrieved value attribute from dropdown option: 'Hungary'
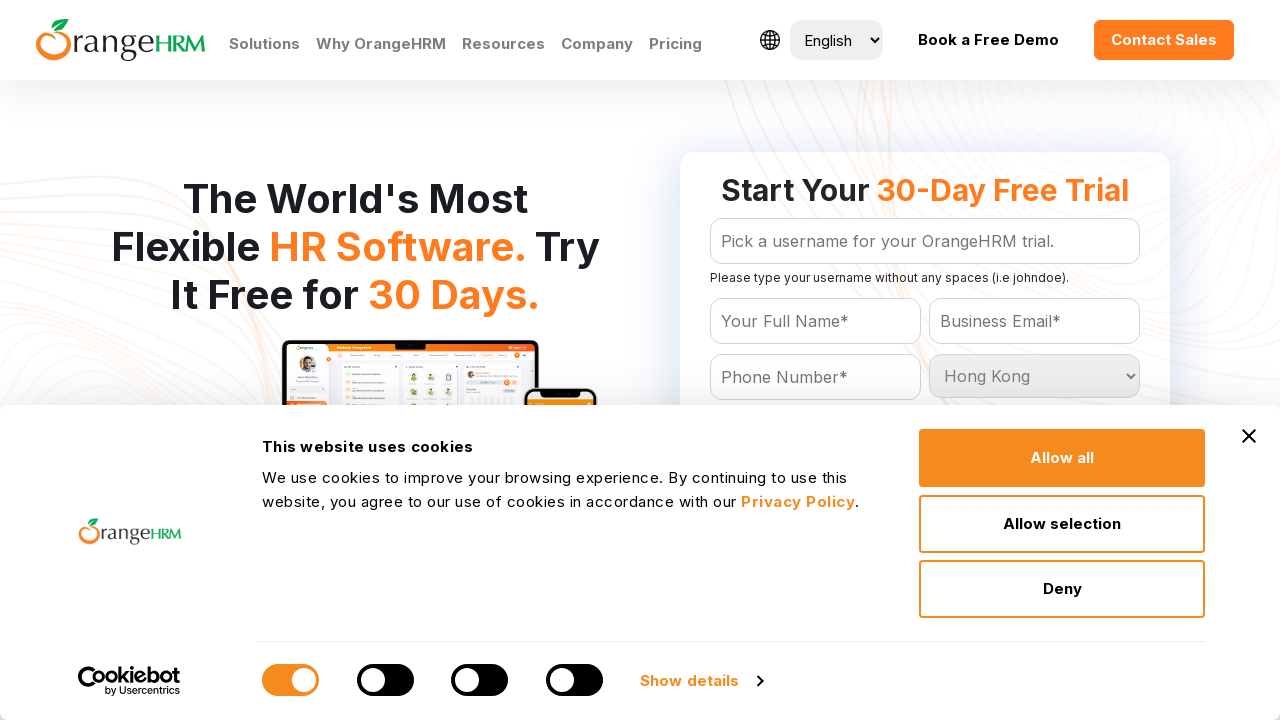

Selected country option with value 'Hungary' on #Form_getForm_Country
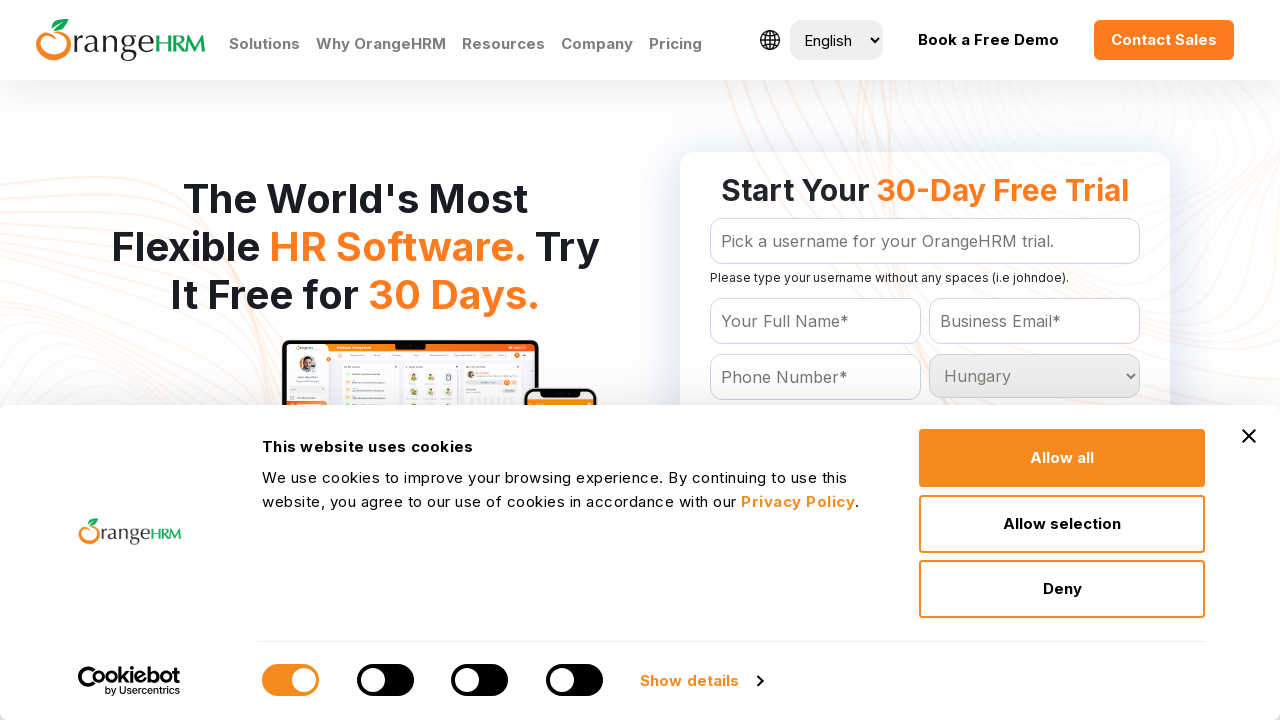

Retrieved value attribute from dropdown option: 'Iceland'
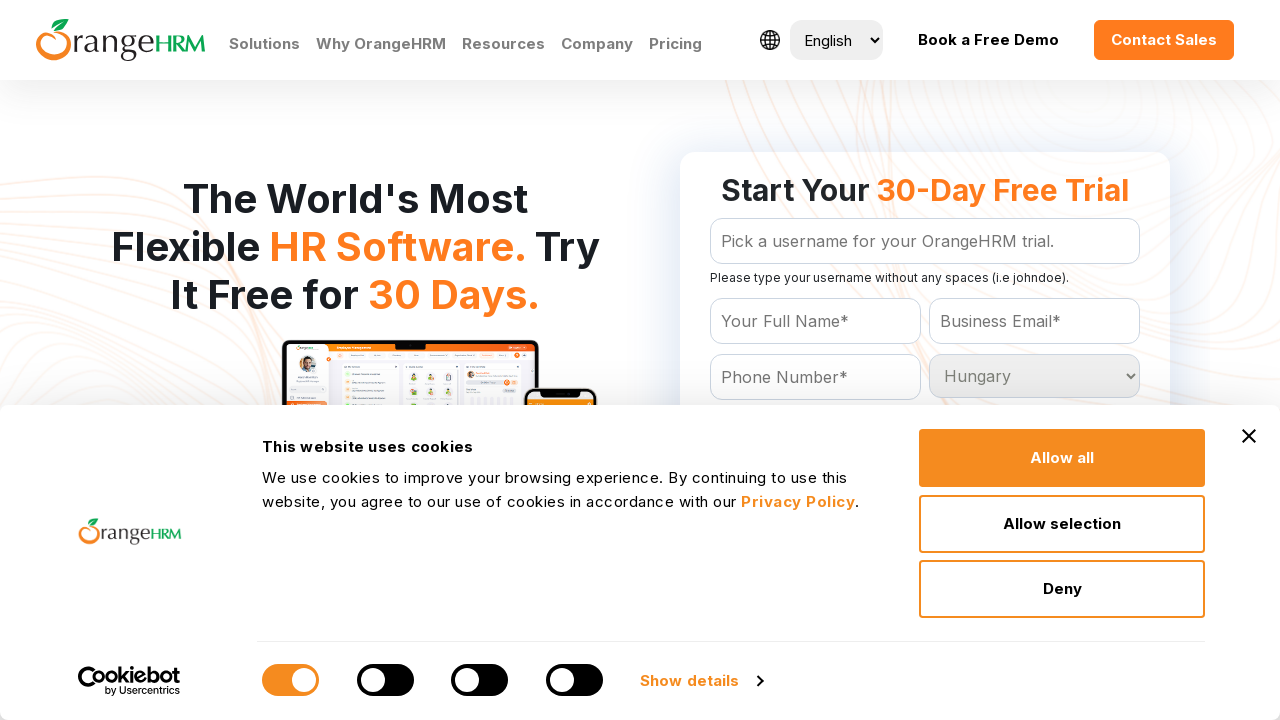

Selected country option with value 'Iceland' on #Form_getForm_Country
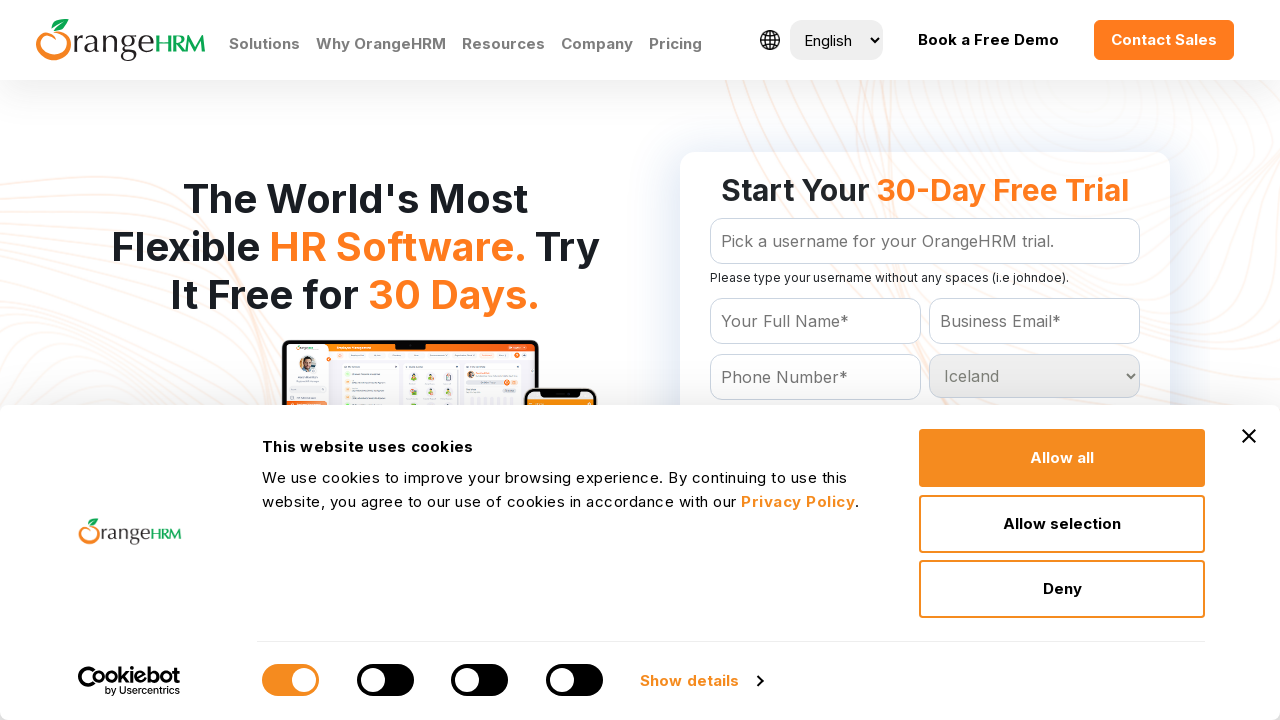

Retrieved value attribute from dropdown option: 'India'
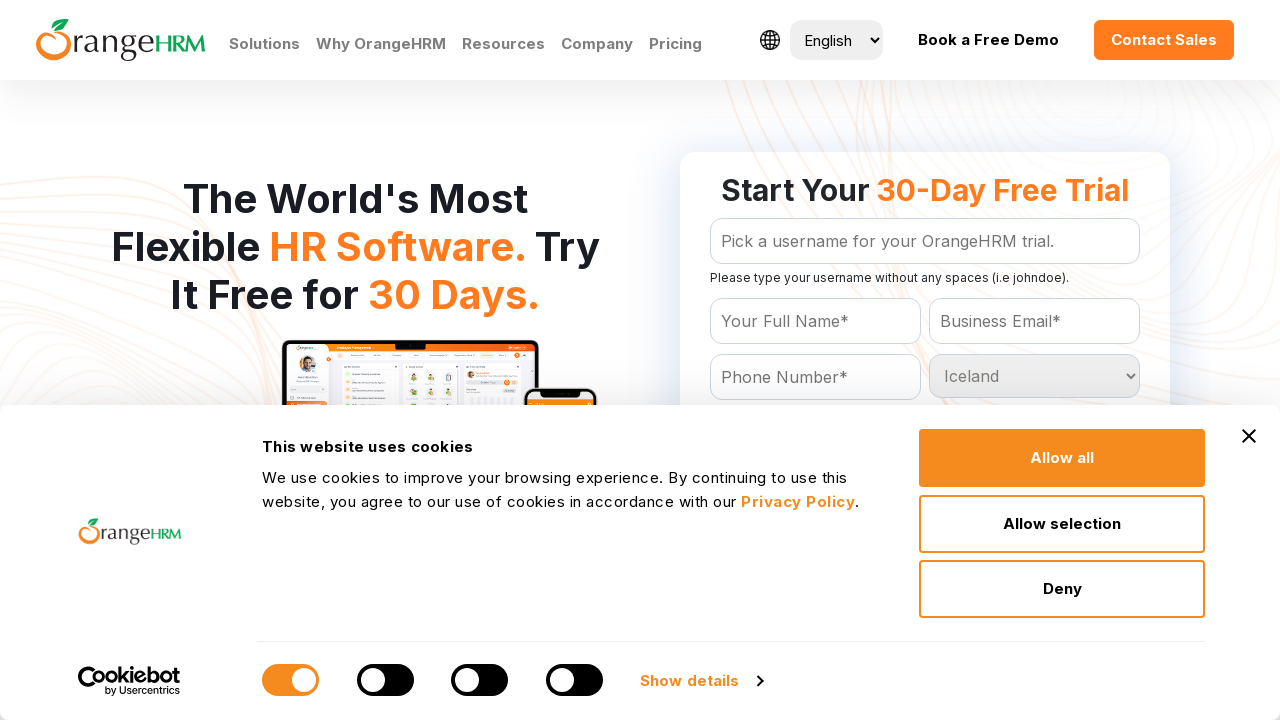

Selected country option with value 'India' on #Form_getForm_Country
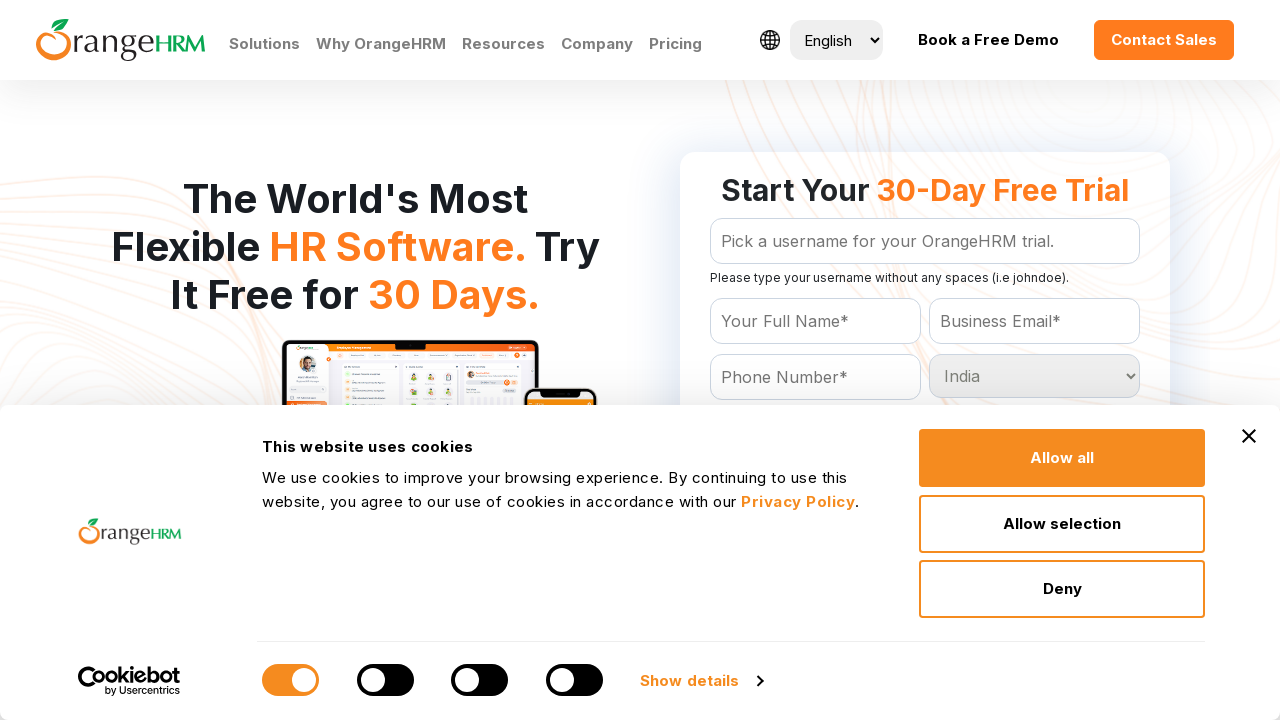

Retrieved value attribute from dropdown option: 'Indonesia'
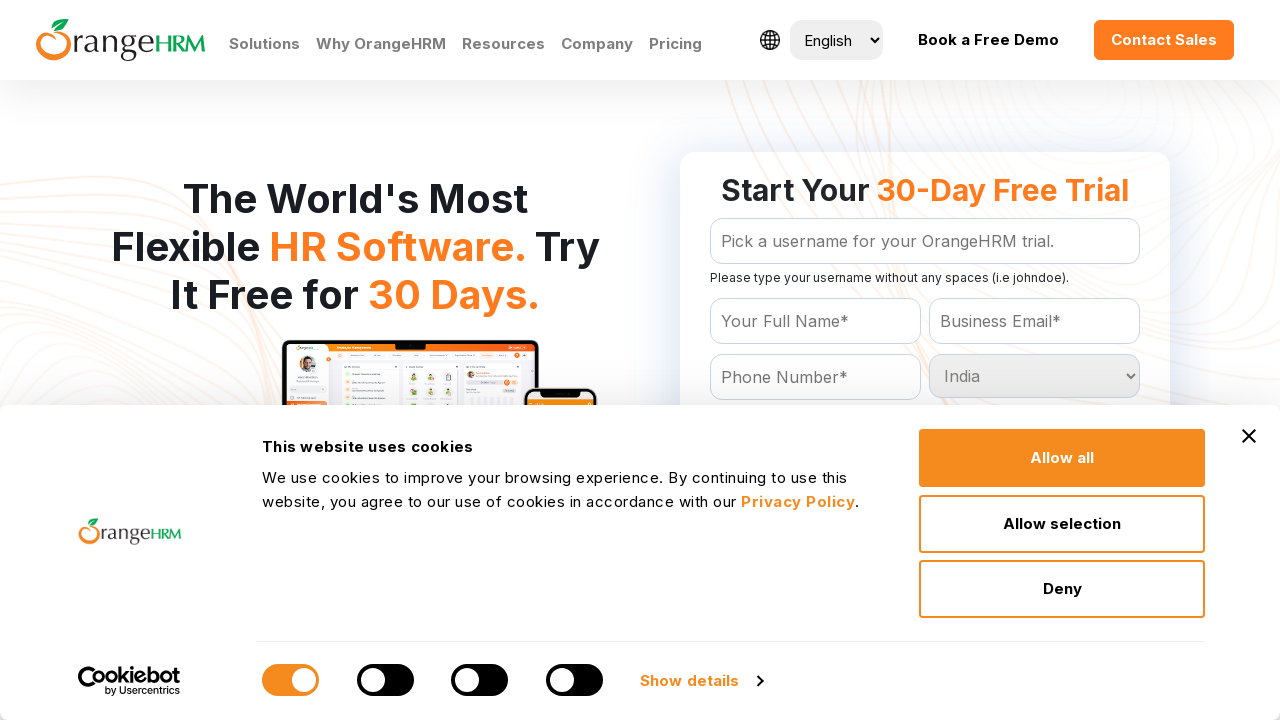

Selected country option with value 'Indonesia' on #Form_getForm_Country
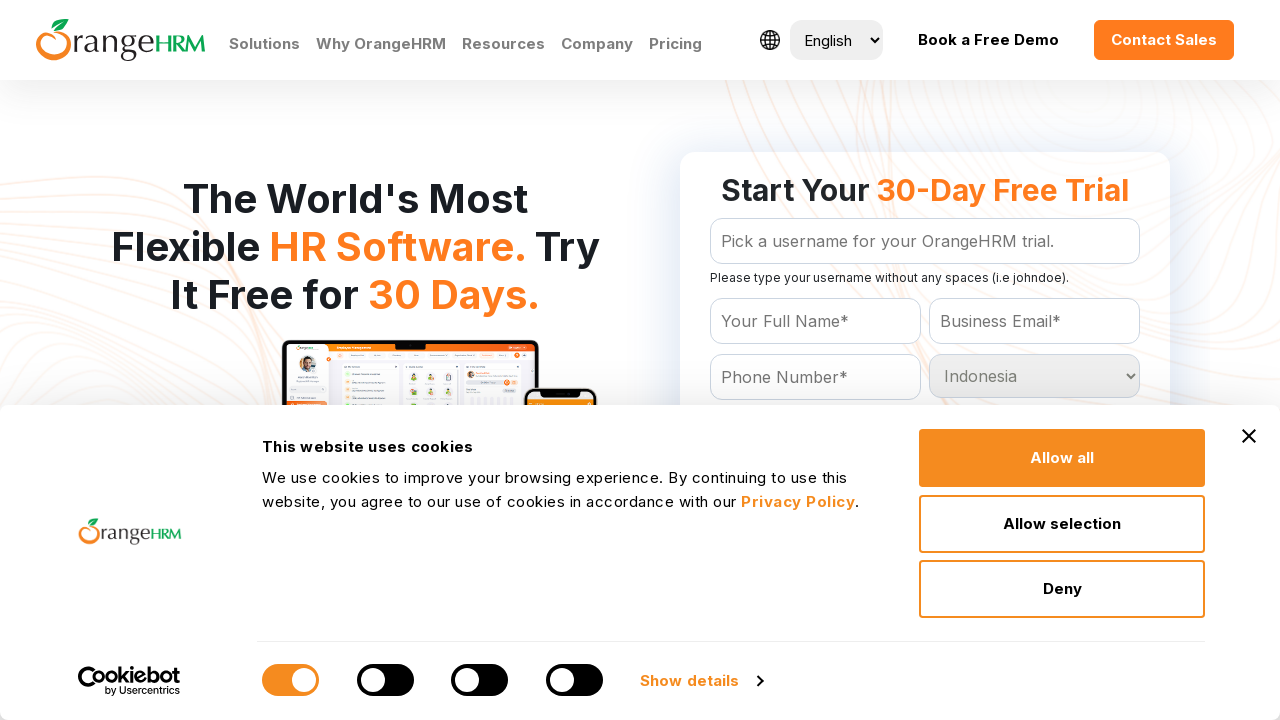

Retrieved value attribute from dropdown option: 'Iran'
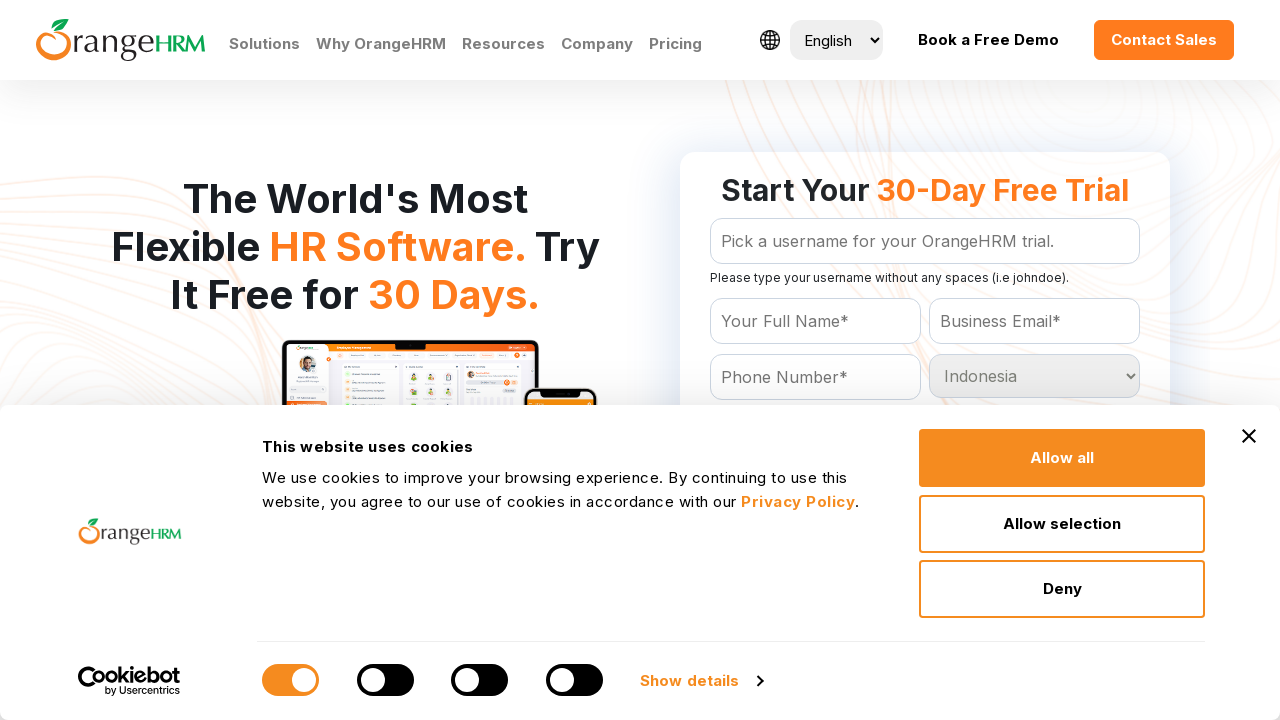

Selected country option with value 'Iran' on #Form_getForm_Country
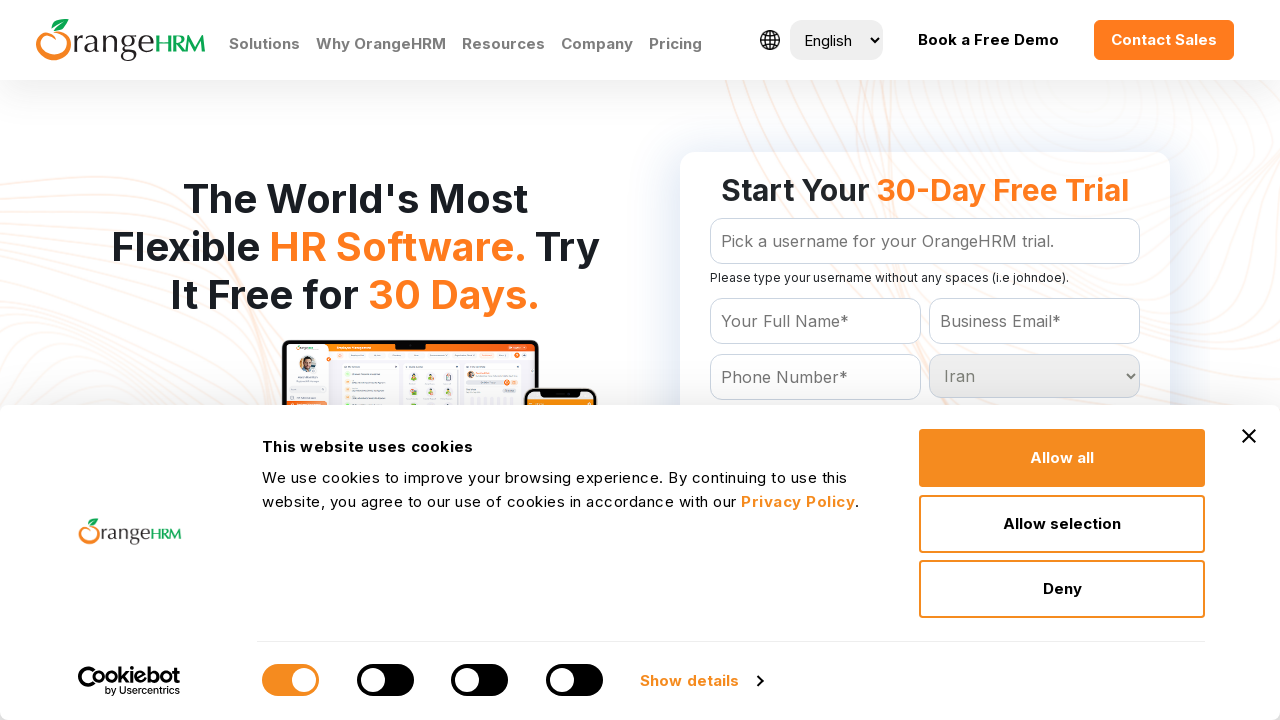

Retrieved value attribute from dropdown option: 'Iraq'
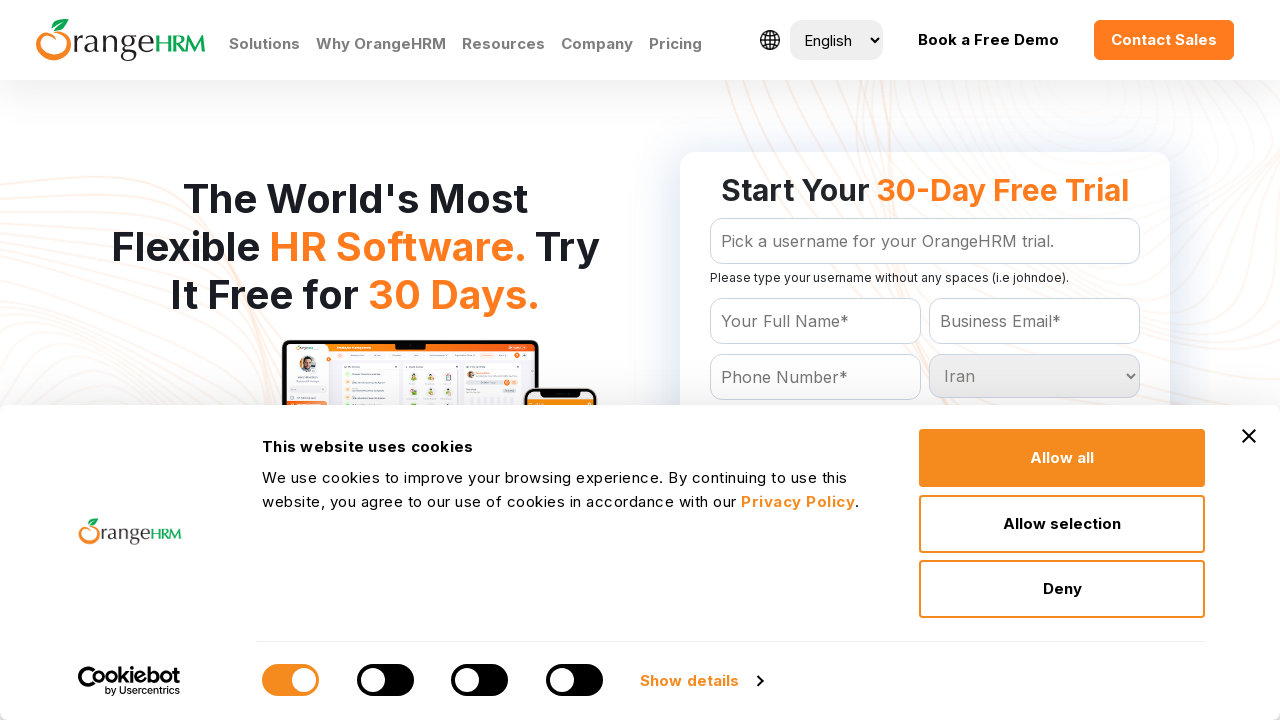

Selected country option with value 'Iraq' on #Form_getForm_Country
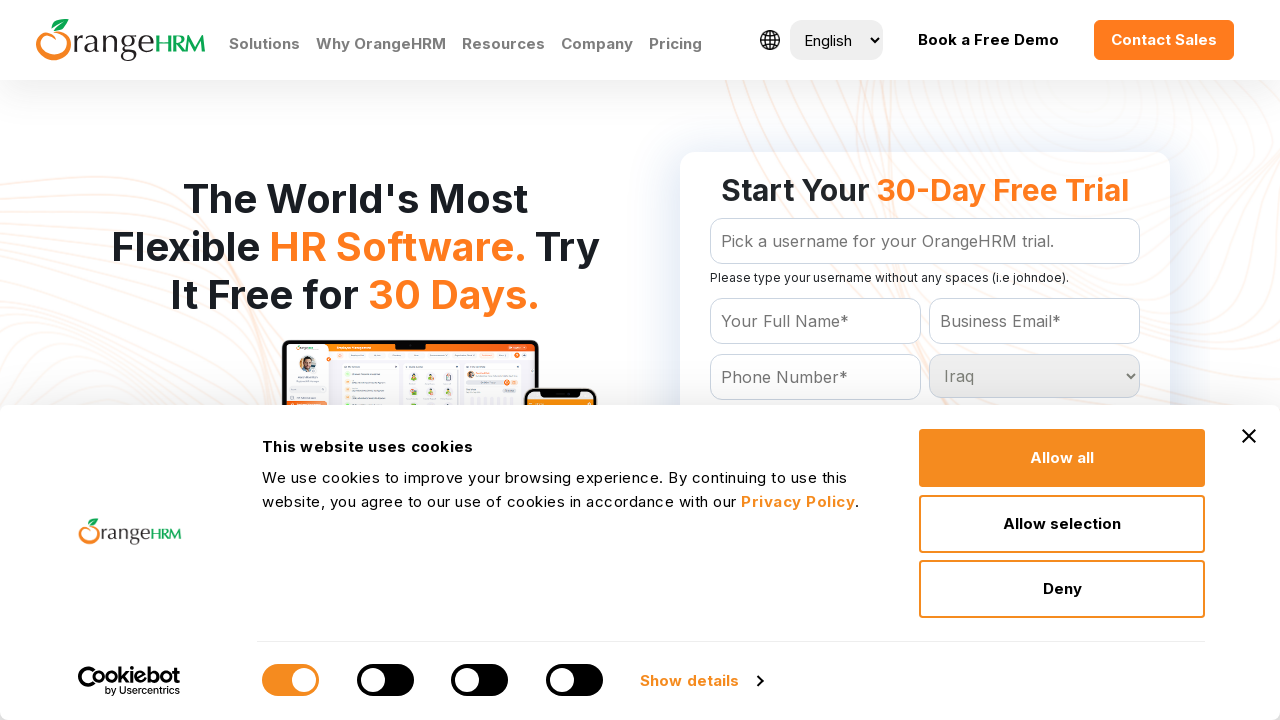

Retrieved value attribute from dropdown option: 'Ireland'
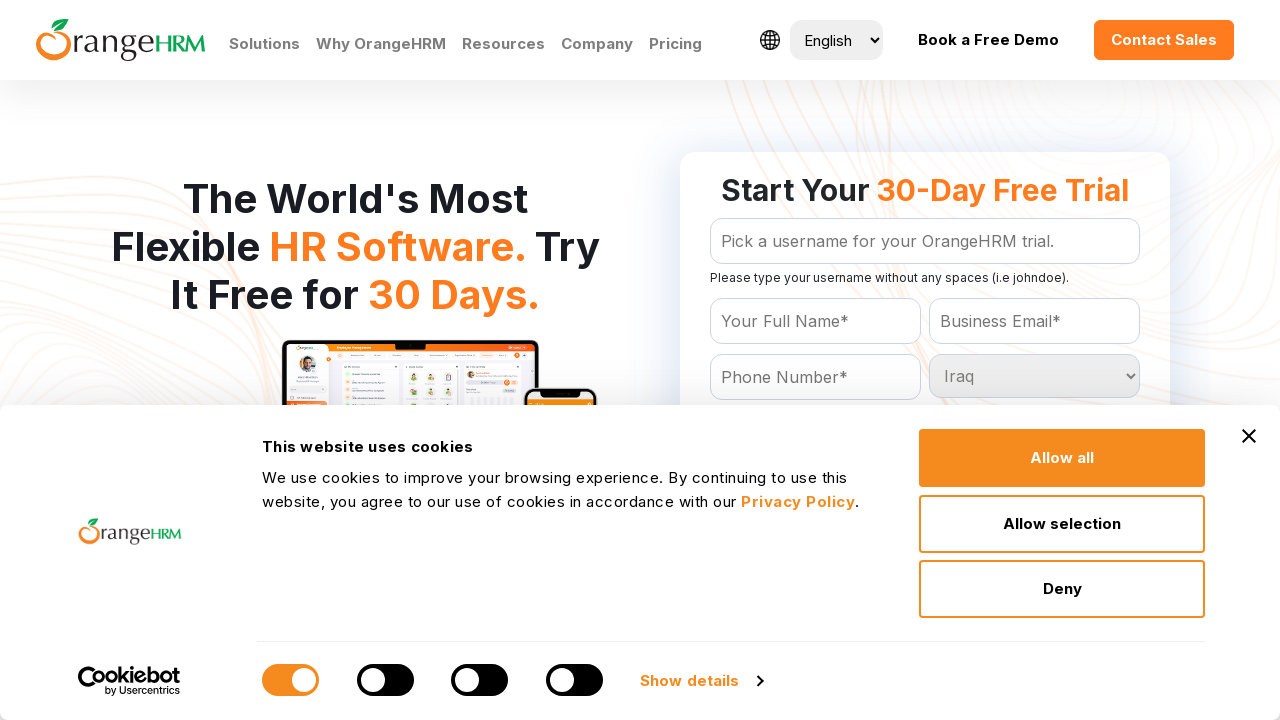

Selected country option with value 'Ireland' on #Form_getForm_Country
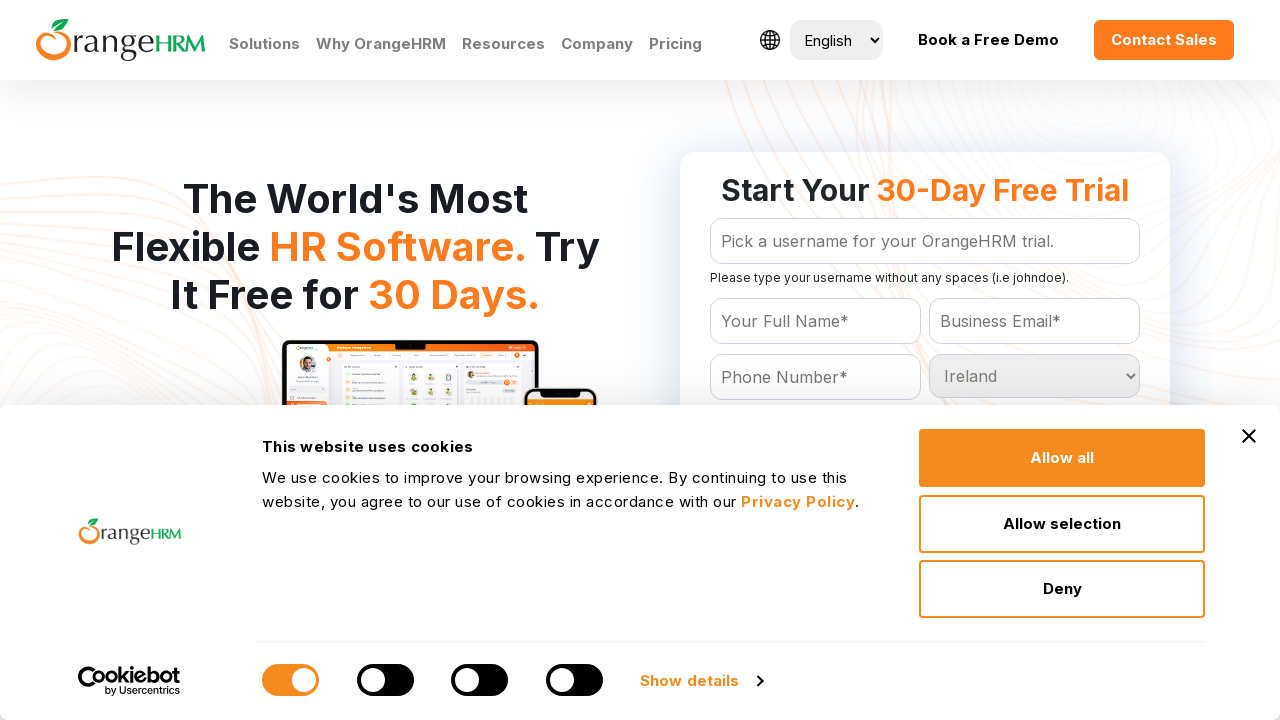

Retrieved value attribute from dropdown option: 'Israel'
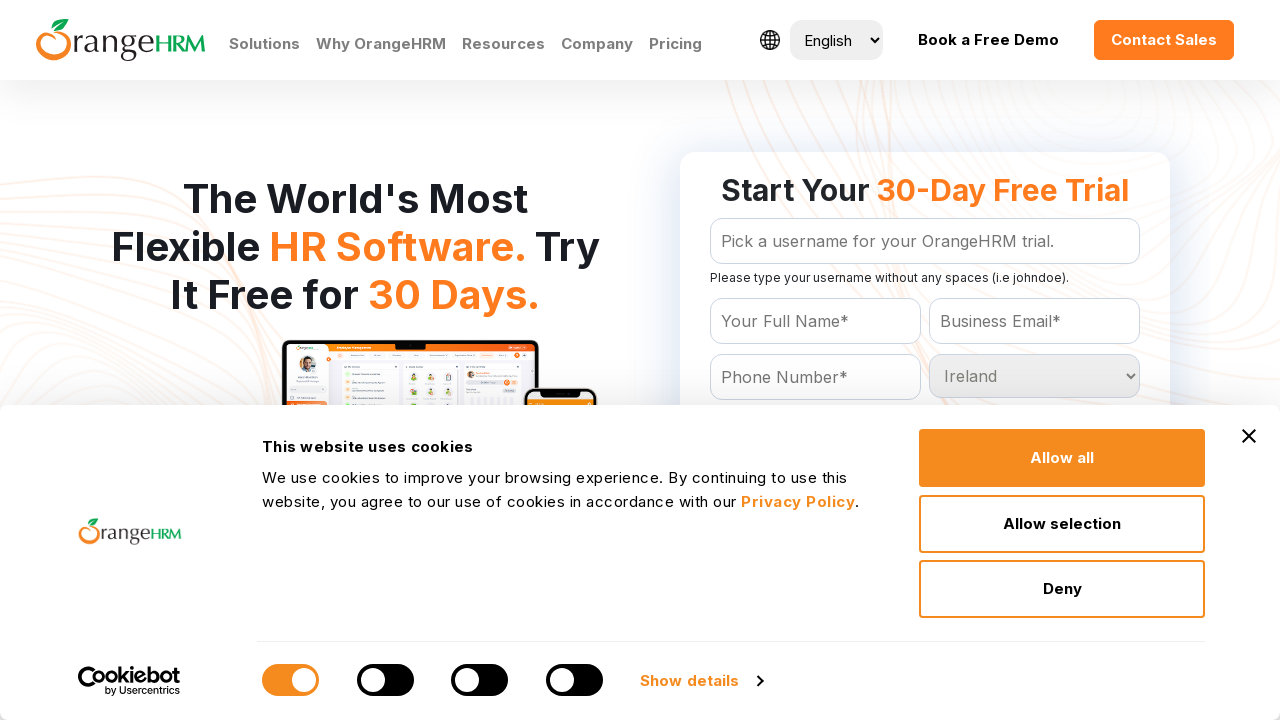

Selected country option with value 'Israel' on #Form_getForm_Country
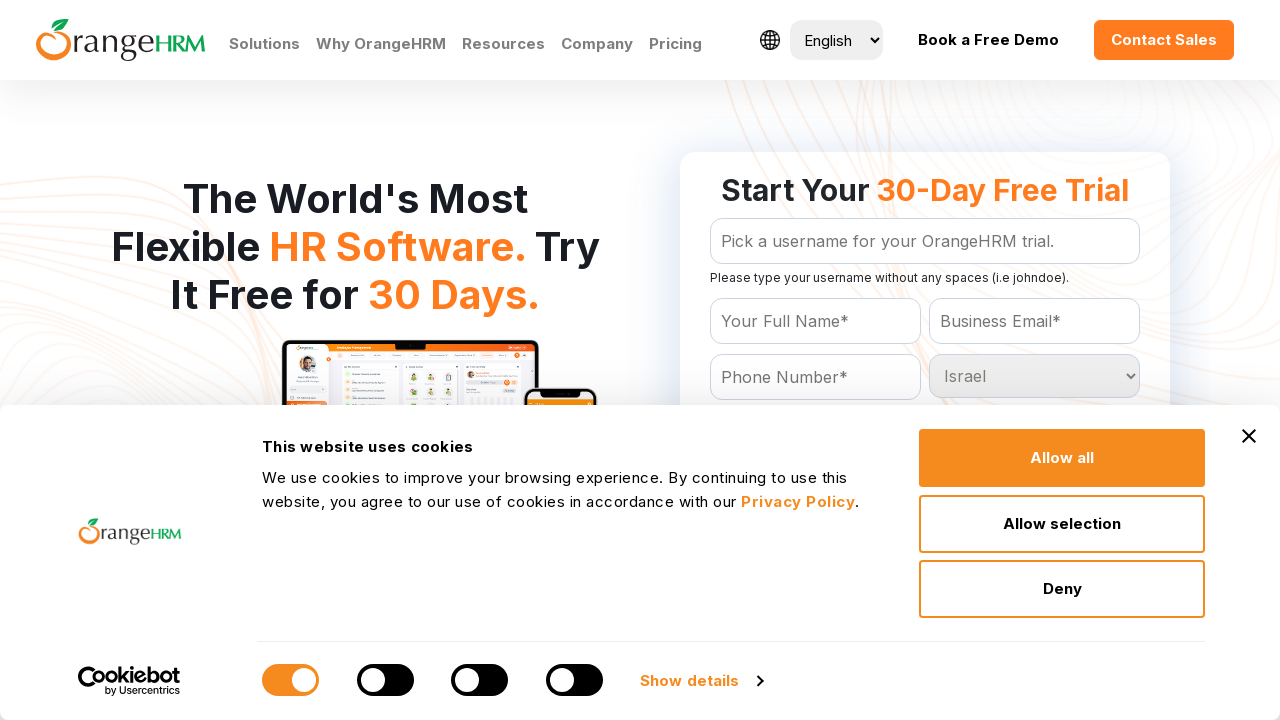

Retrieved value attribute from dropdown option: 'Italy'
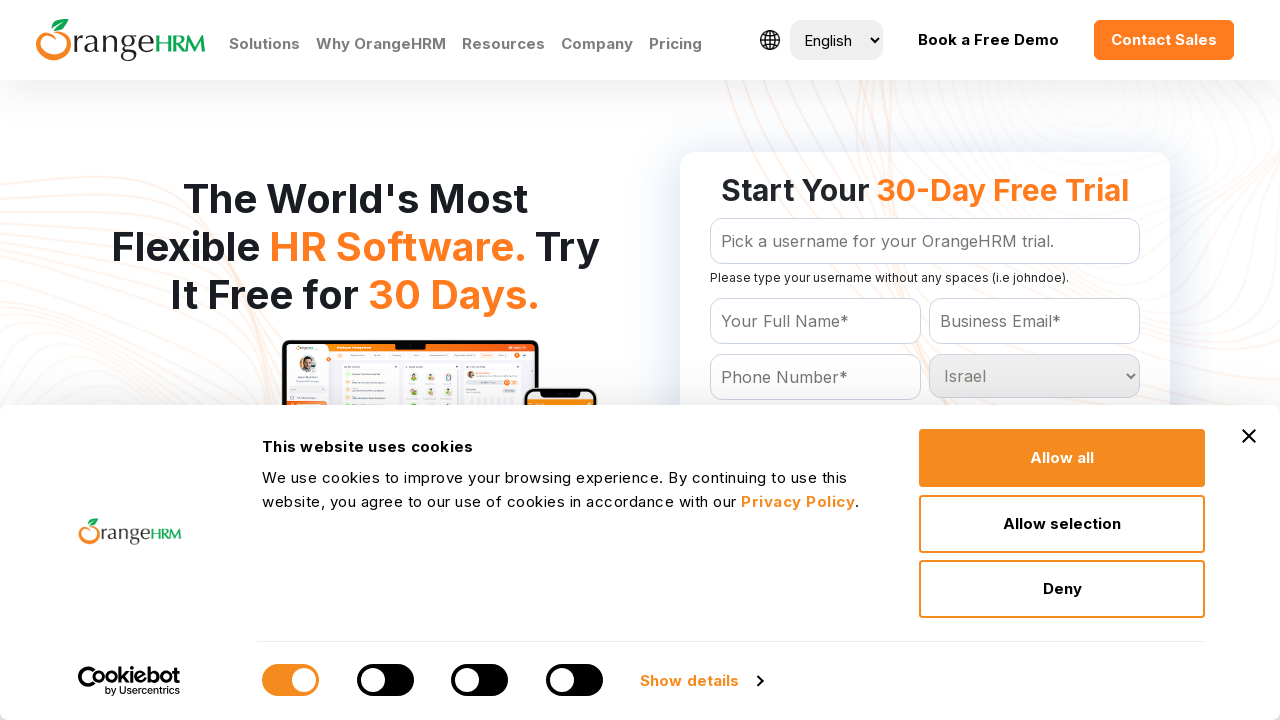

Selected country option with value 'Italy' on #Form_getForm_Country
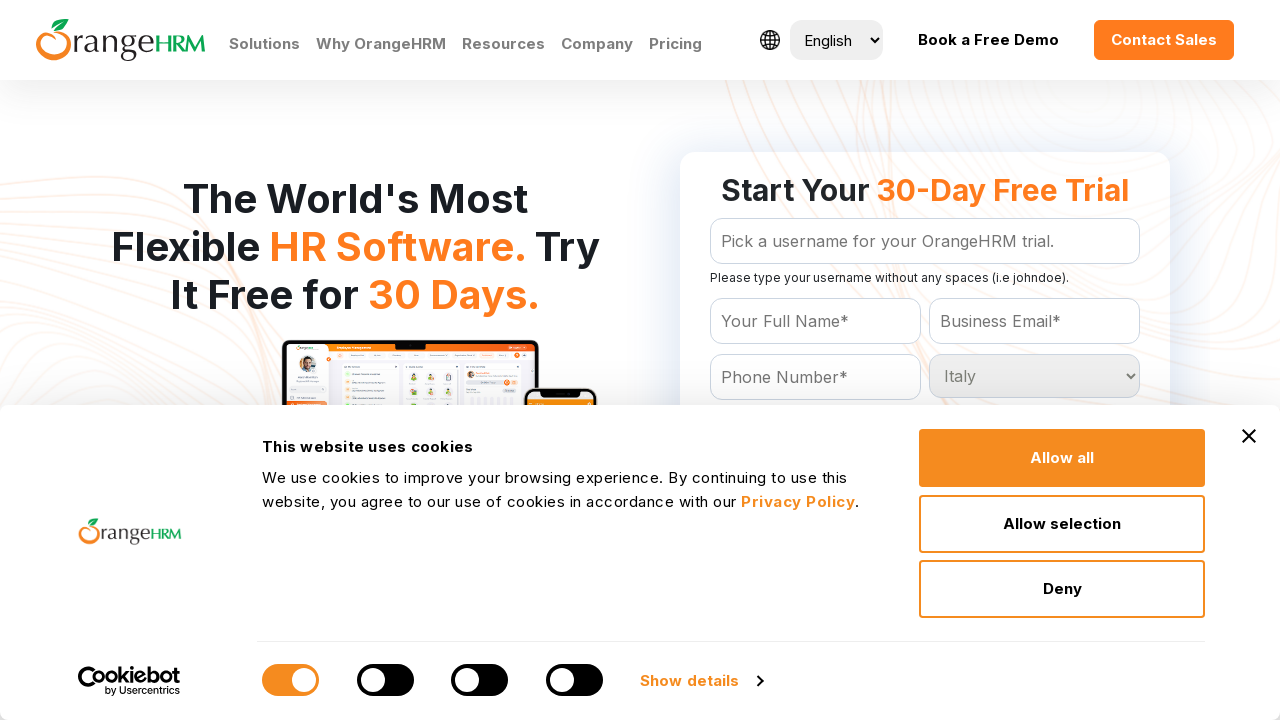

Retrieved value attribute from dropdown option: 'Jamaica'
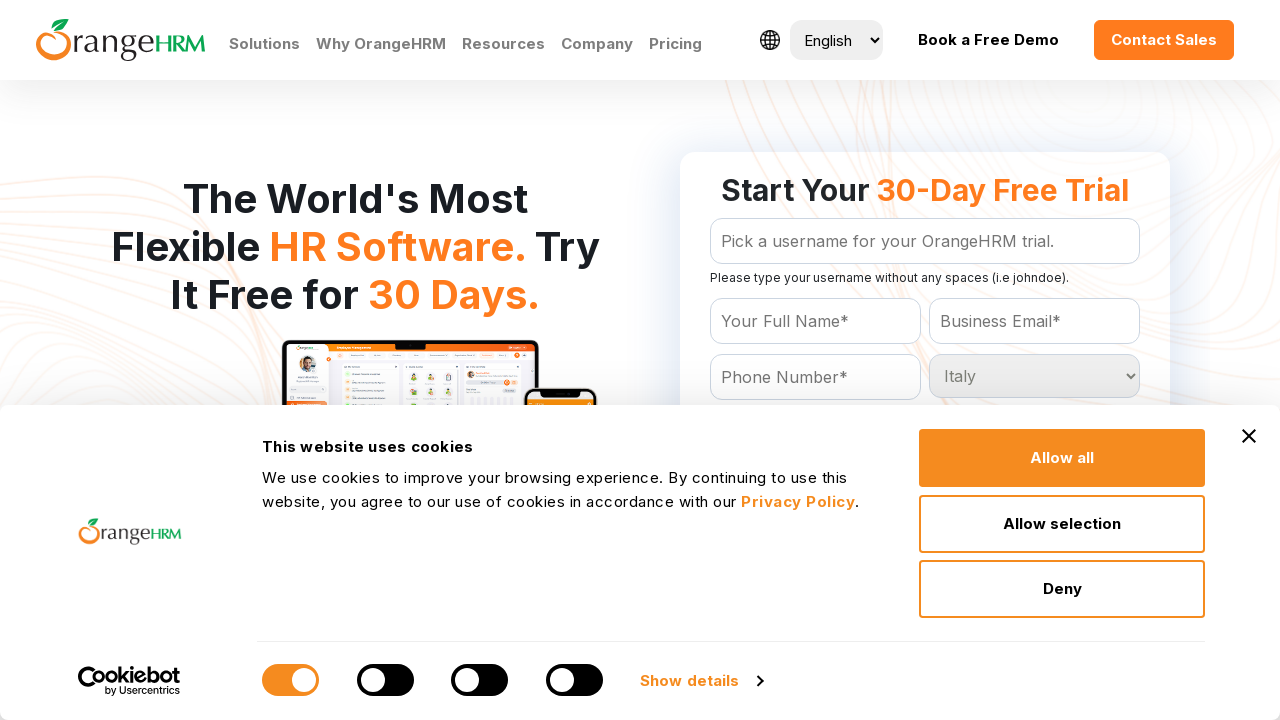

Selected country option with value 'Jamaica' on #Form_getForm_Country
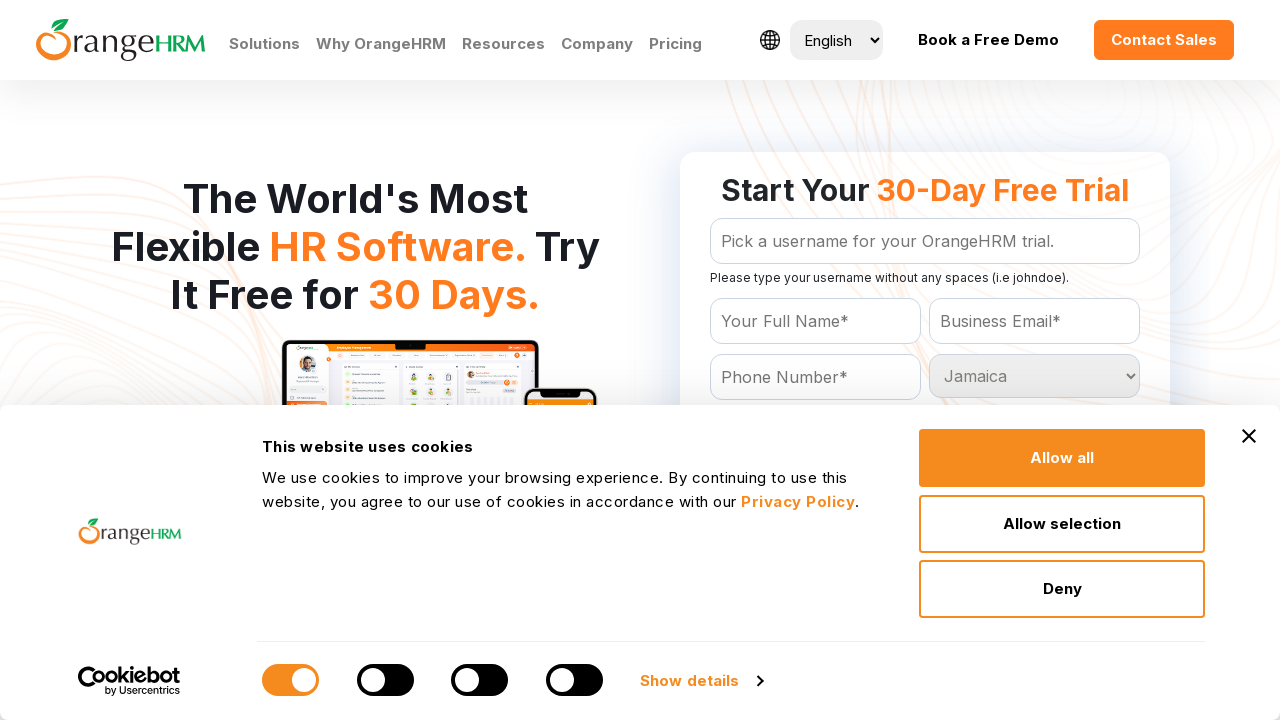

Retrieved value attribute from dropdown option: 'Japan'
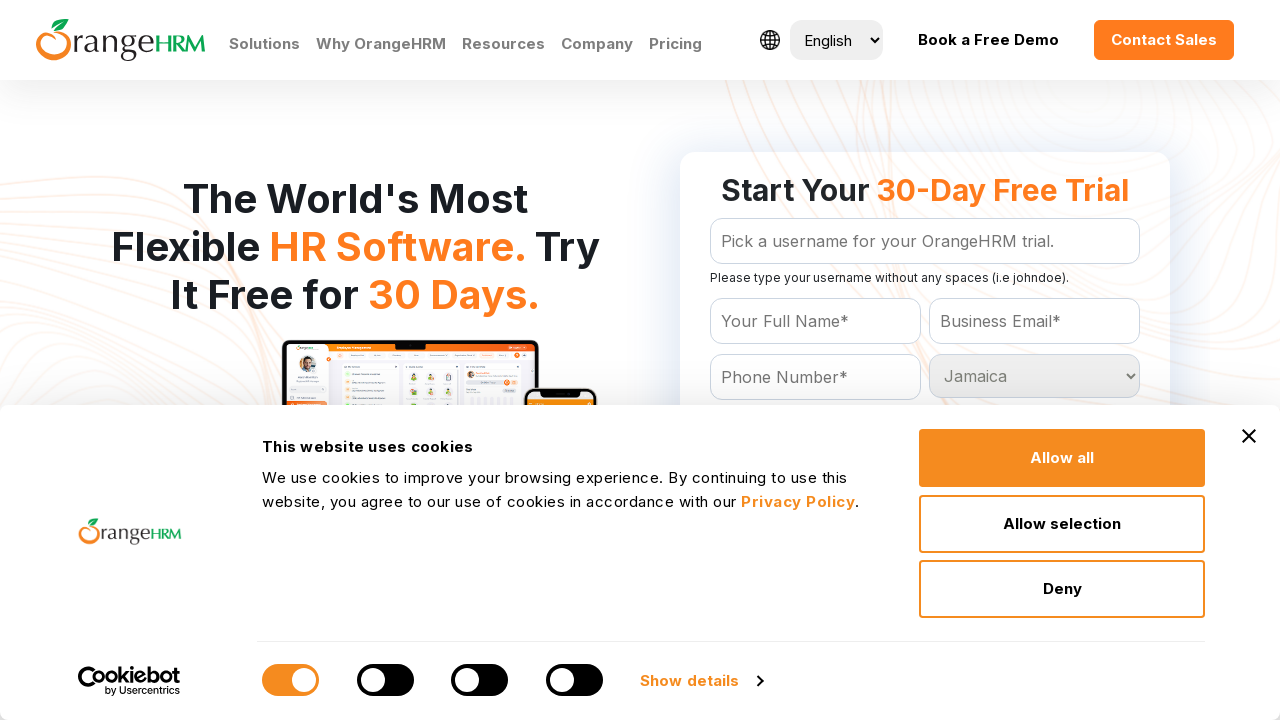

Selected country option with value 'Japan' on #Form_getForm_Country
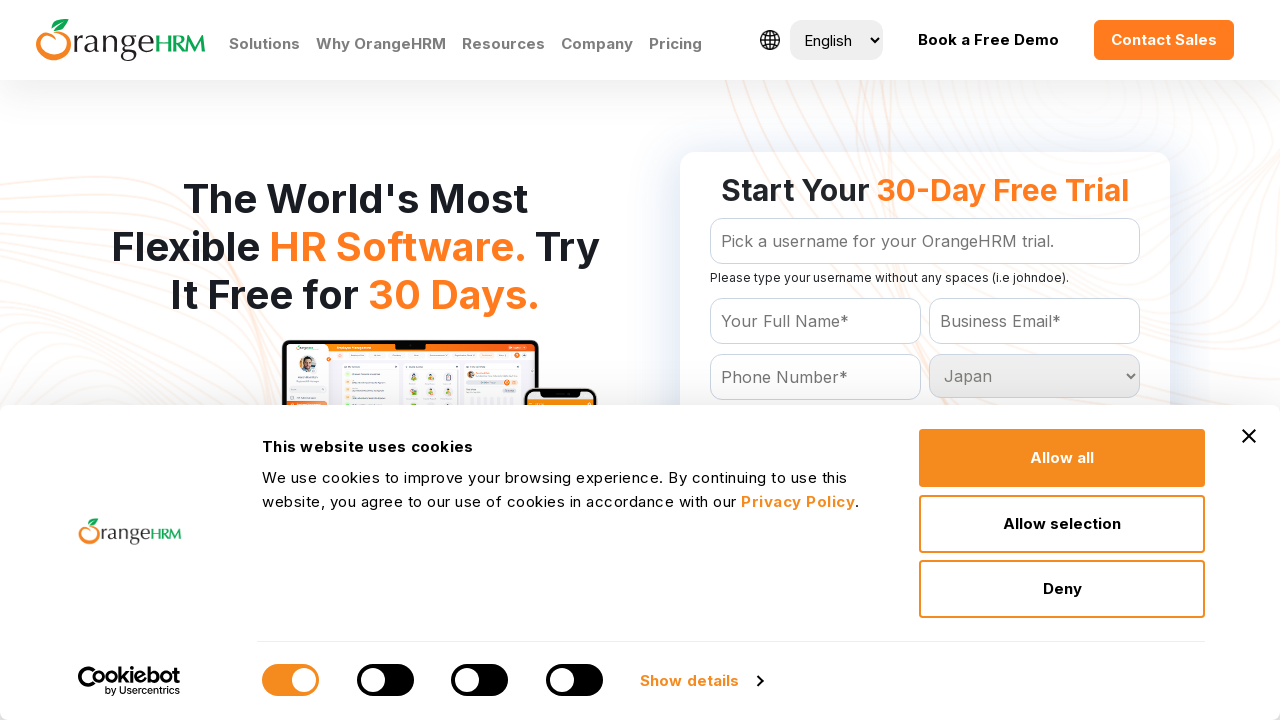

Retrieved value attribute from dropdown option: 'Jordan'
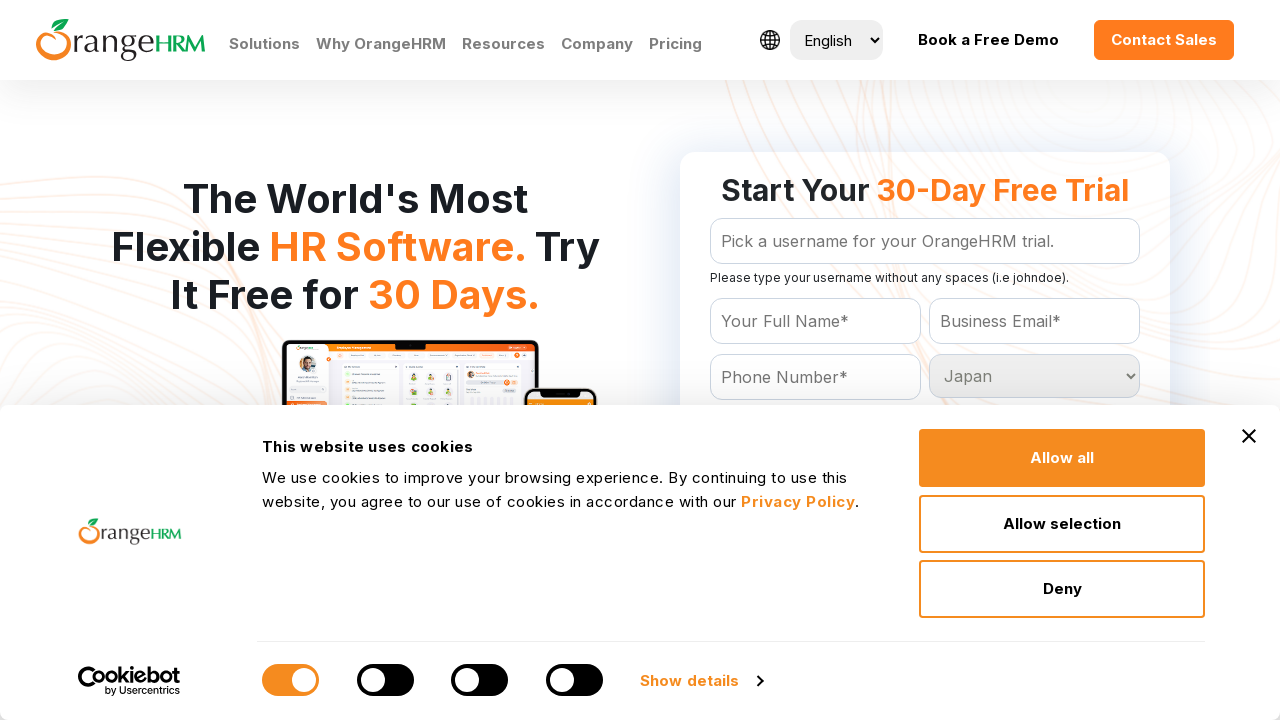

Selected country option with value 'Jordan' on #Form_getForm_Country
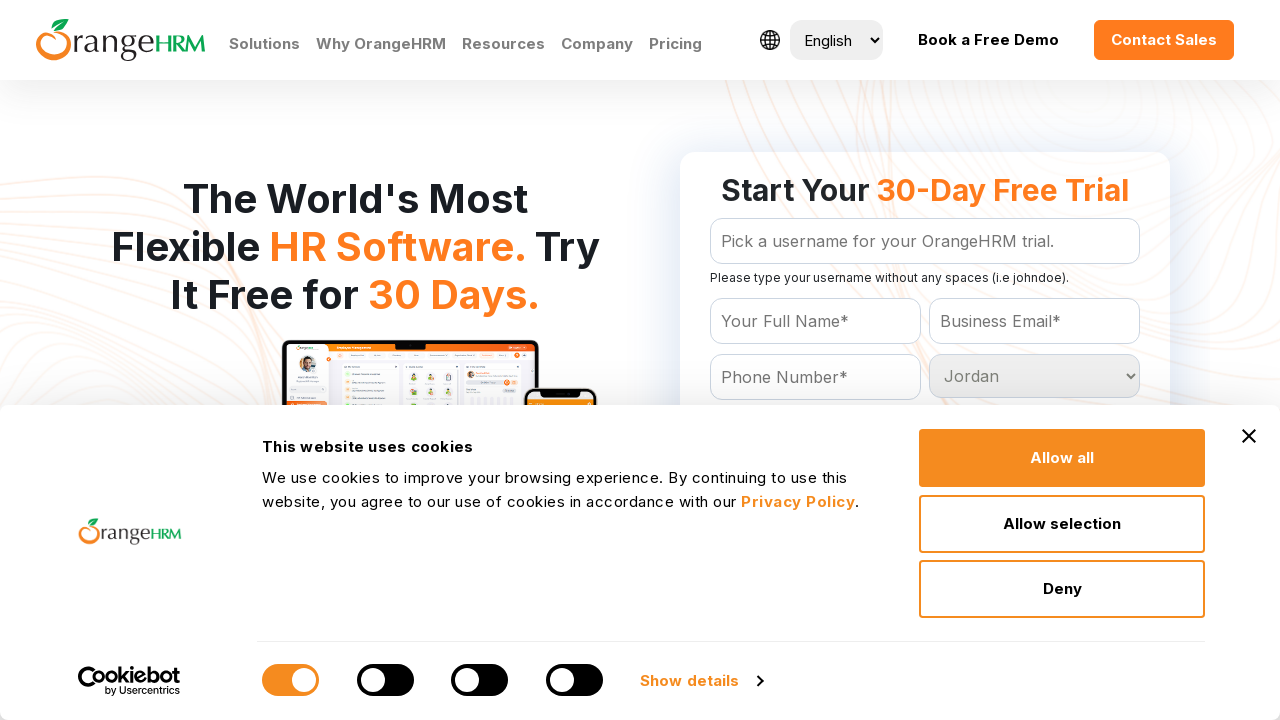

Retrieved value attribute from dropdown option: 'Kazakhstan'
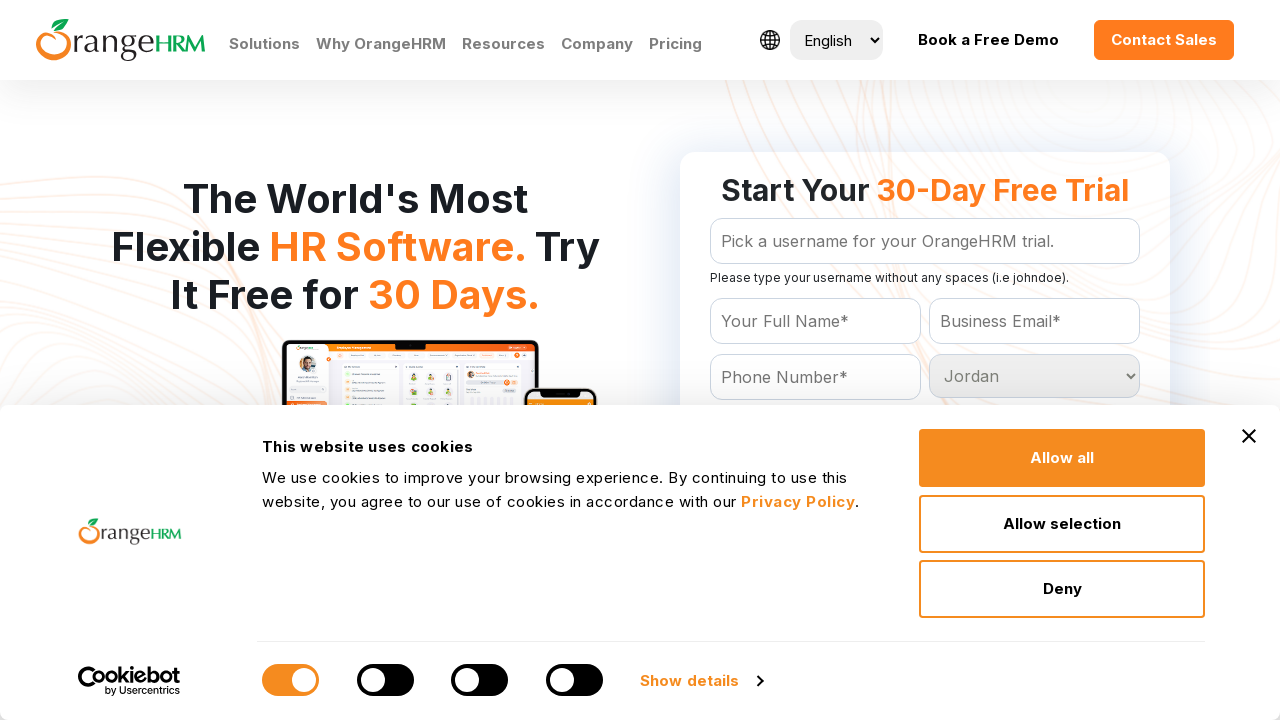

Selected country option with value 'Kazakhstan' on #Form_getForm_Country
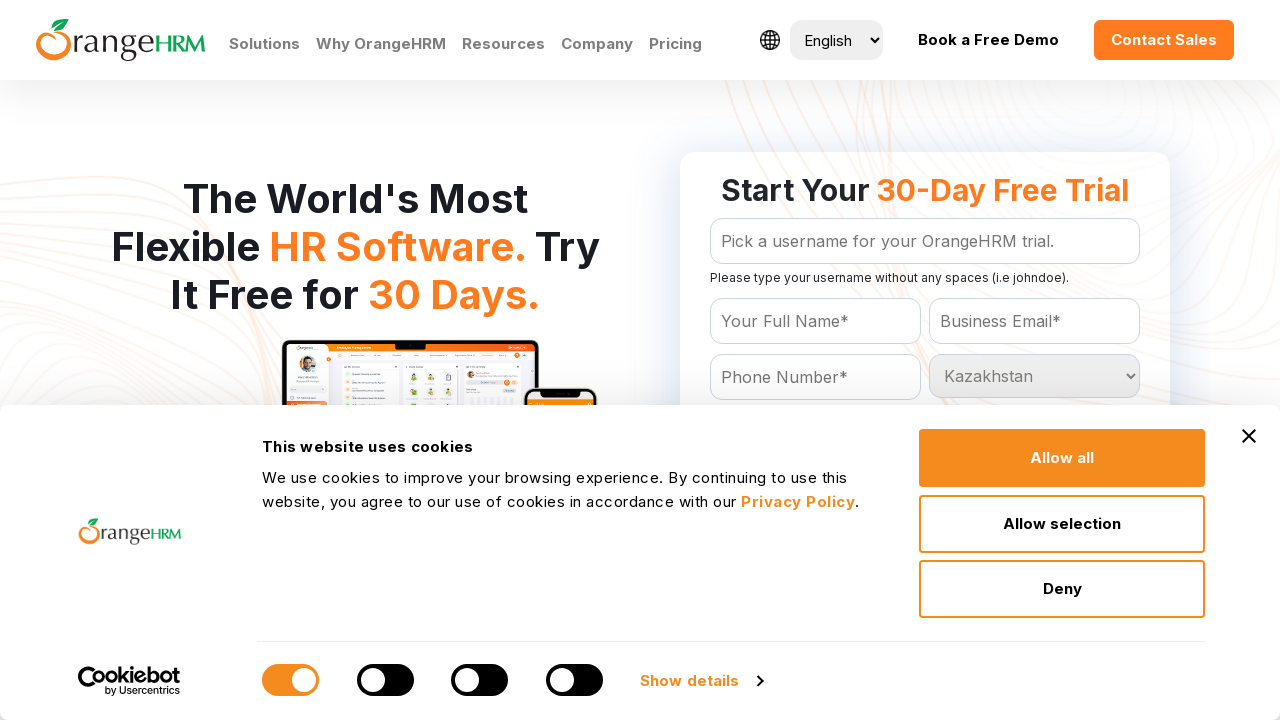

Retrieved value attribute from dropdown option: 'Kenya'
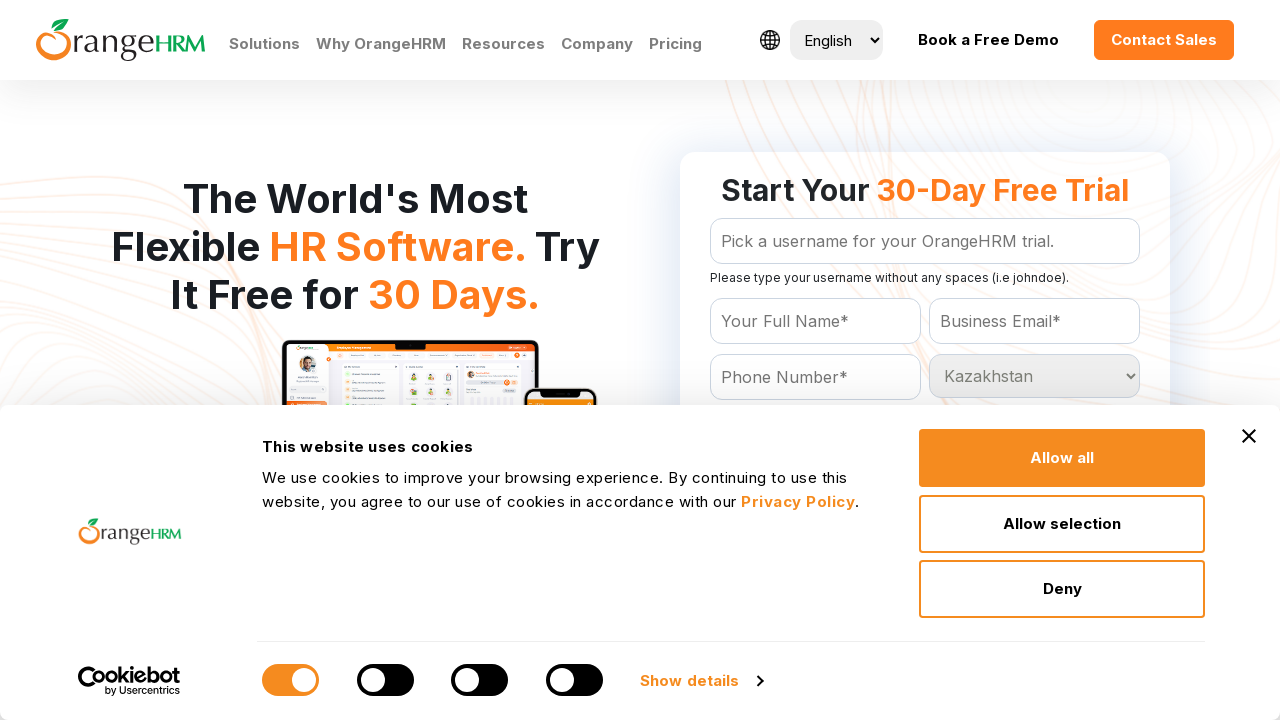

Selected country option with value 'Kenya' on #Form_getForm_Country
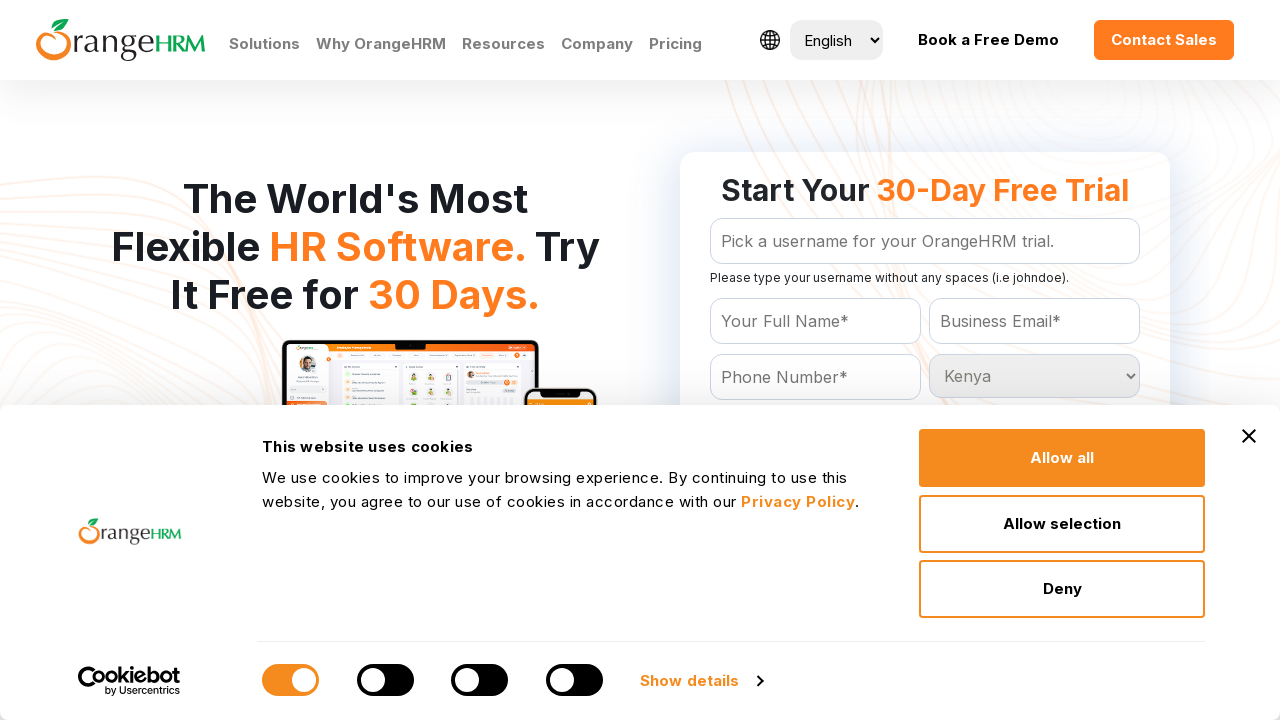

Retrieved value attribute from dropdown option: 'Kiribati'
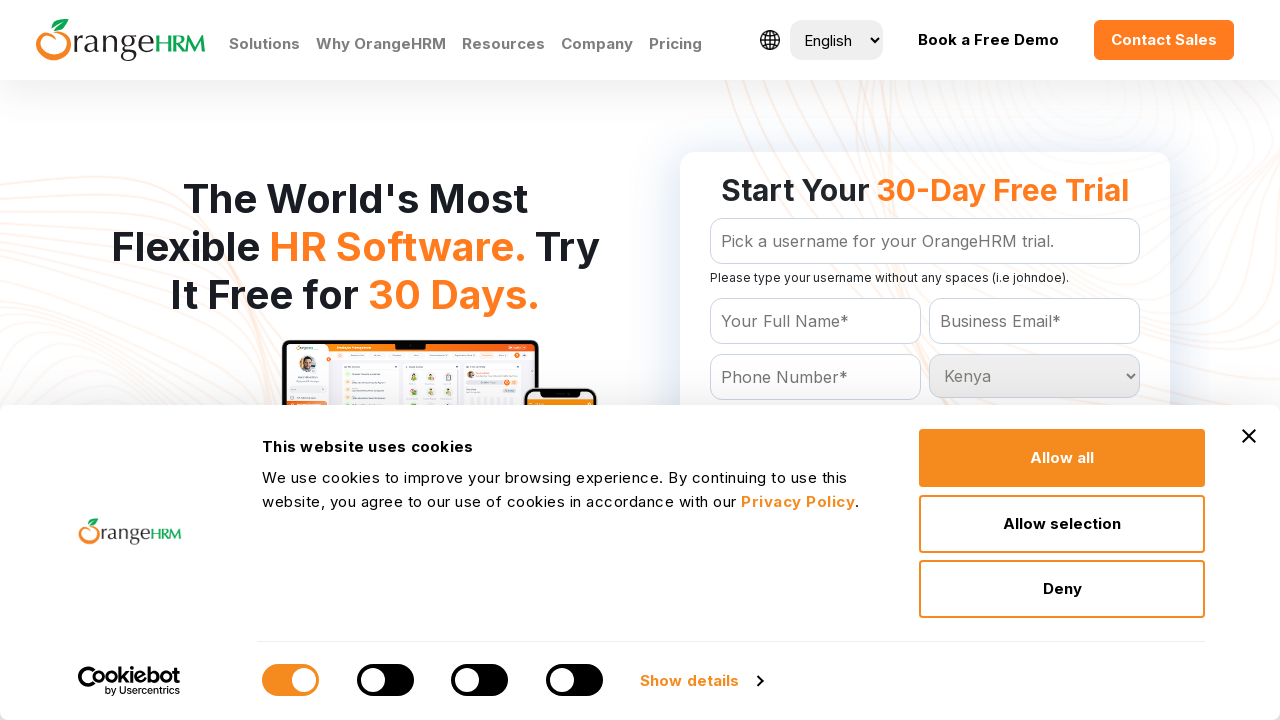

Selected country option with value 'Kiribati' on #Form_getForm_Country
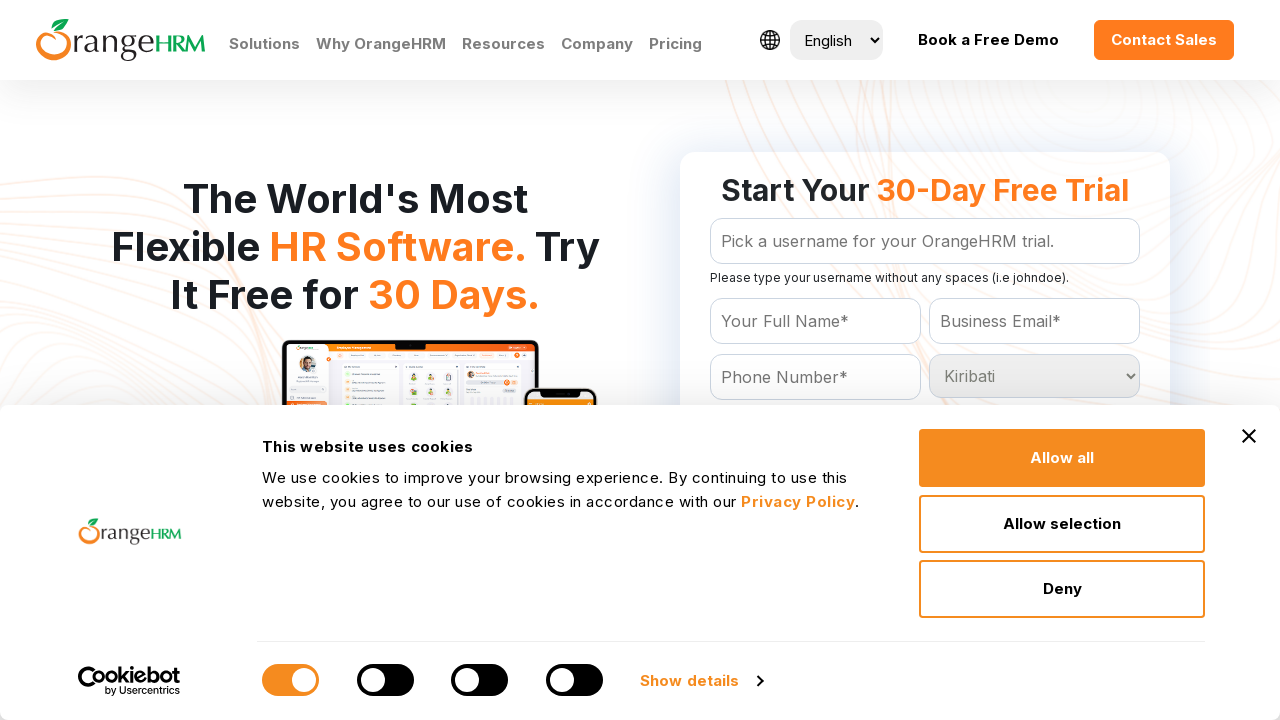

Retrieved value attribute from dropdown option: 'North Korea'
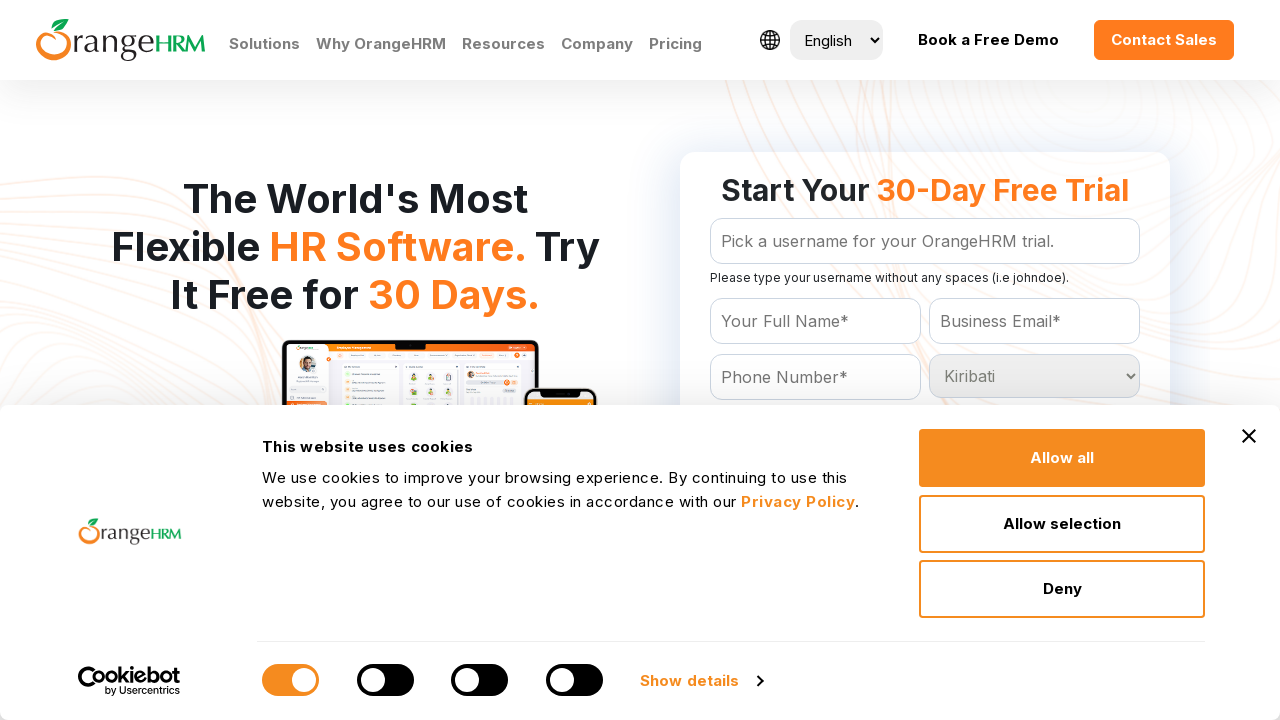

Selected country option with value 'North Korea' on #Form_getForm_Country
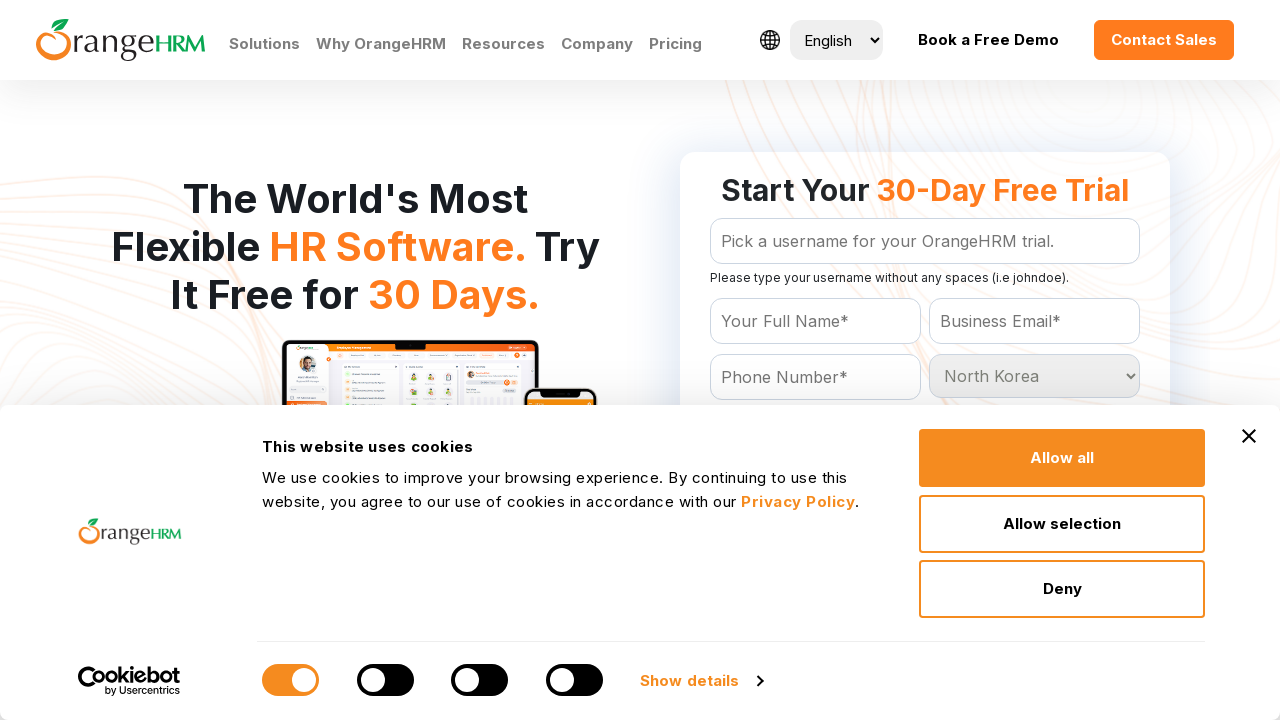

Retrieved value attribute from dropdown option: 'South Korea'
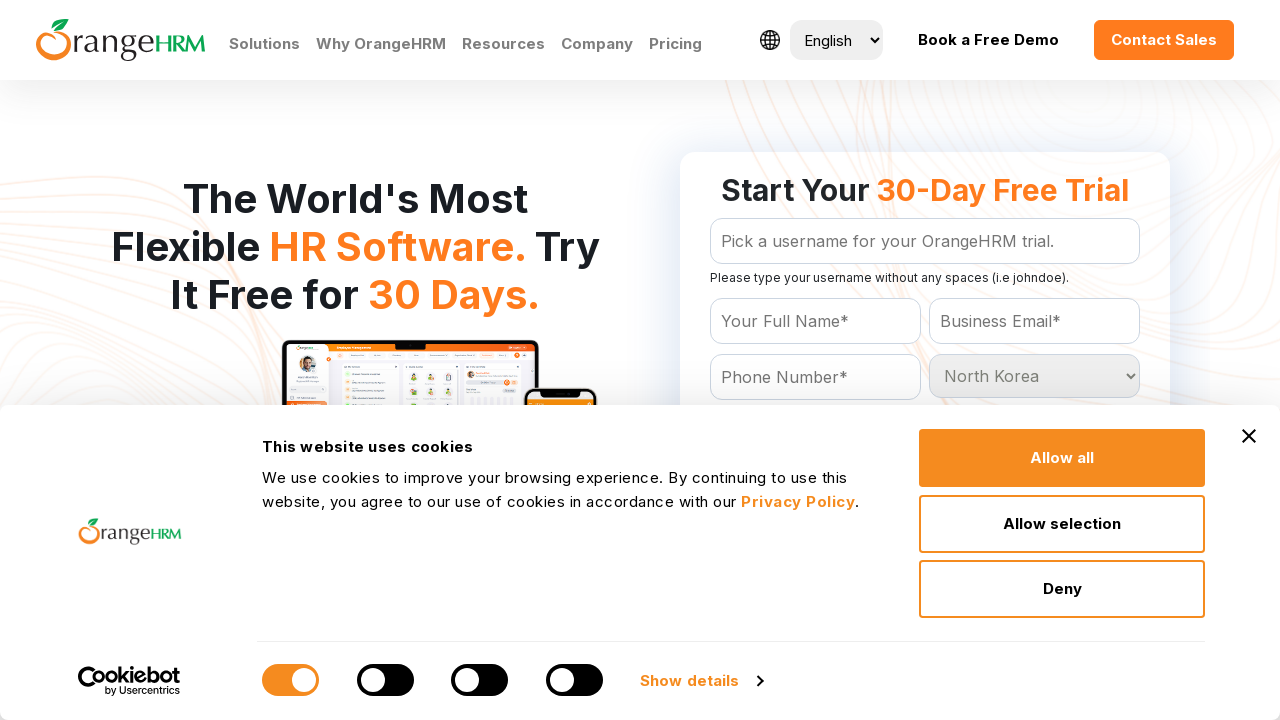

Selected country option with value 'South Korea' on #Form_getForm_Country
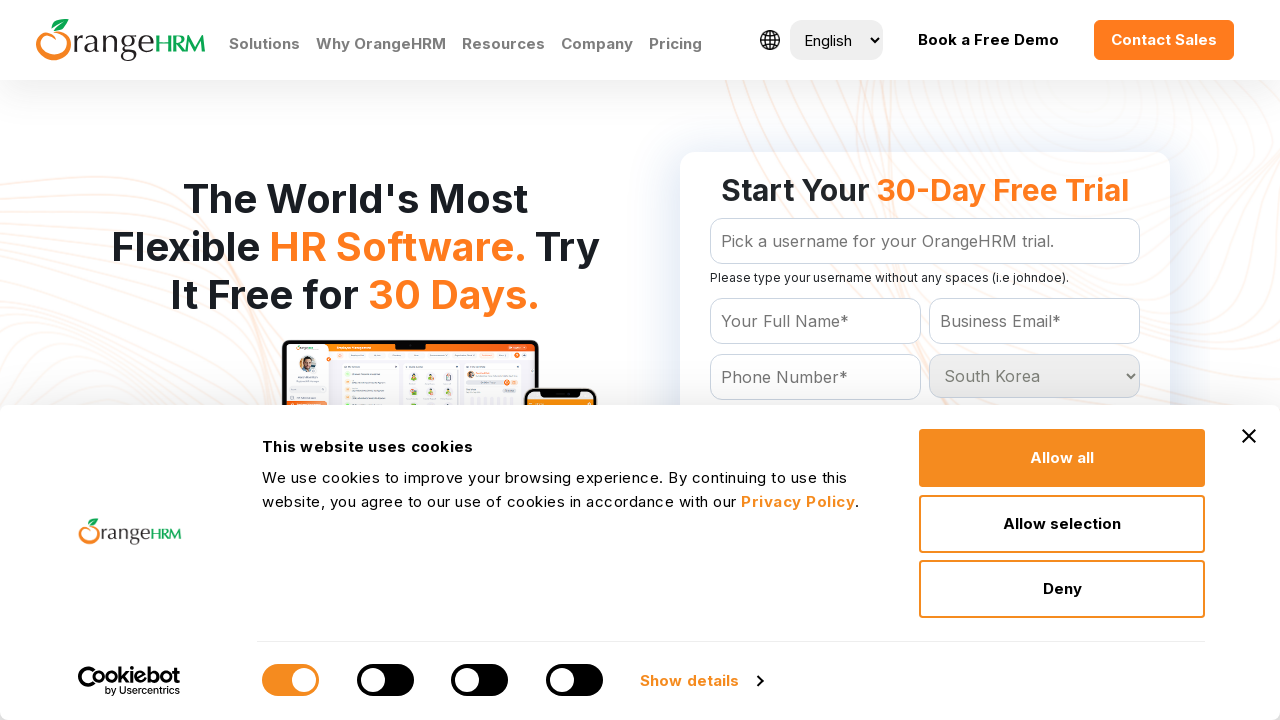

Retrieved value attribute from dropdown option: 'Kuwait'
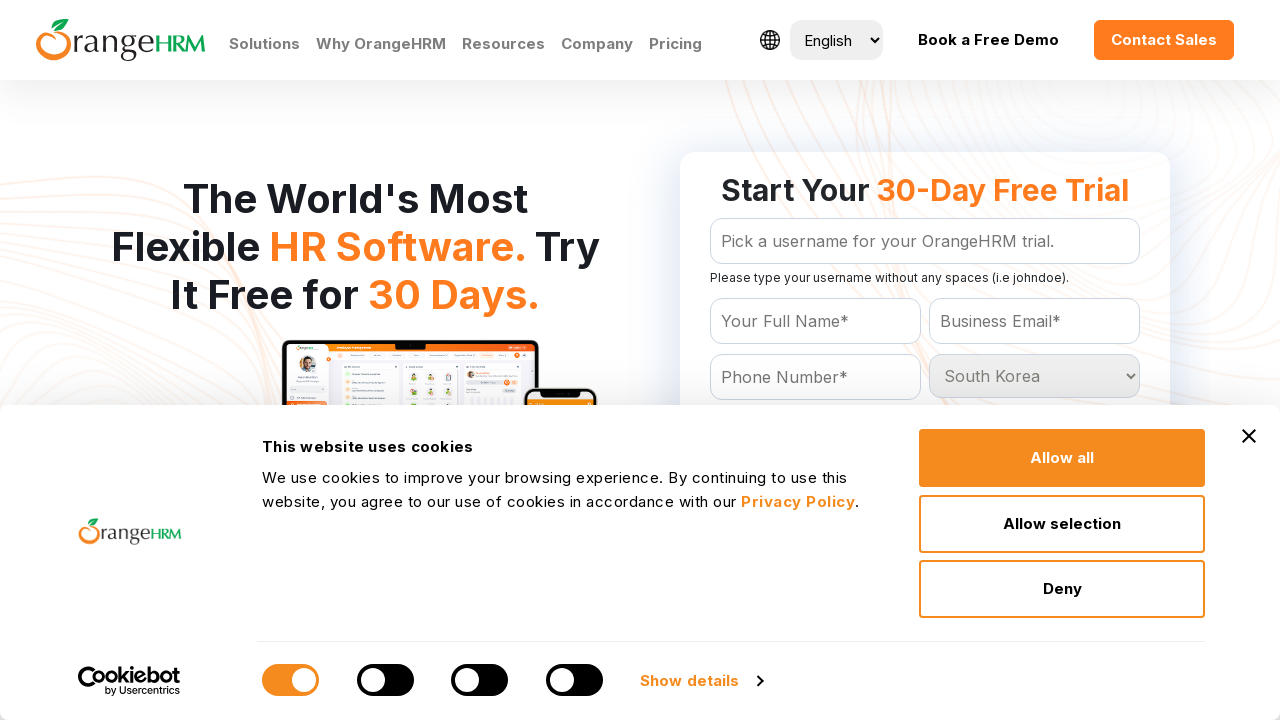

Selected country option with value 'Kuwait' on #Form_getForm_Country
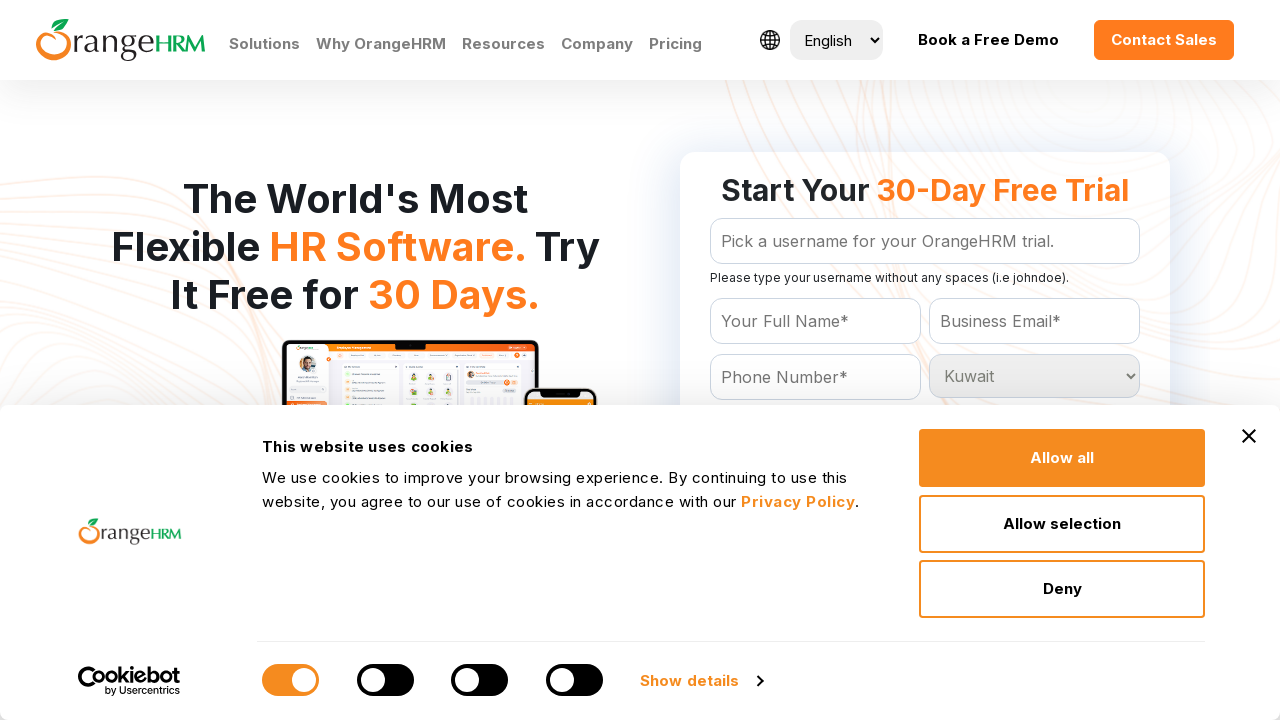

Retrieved value attribute from dropdown option: 'Kyrgyzstan'
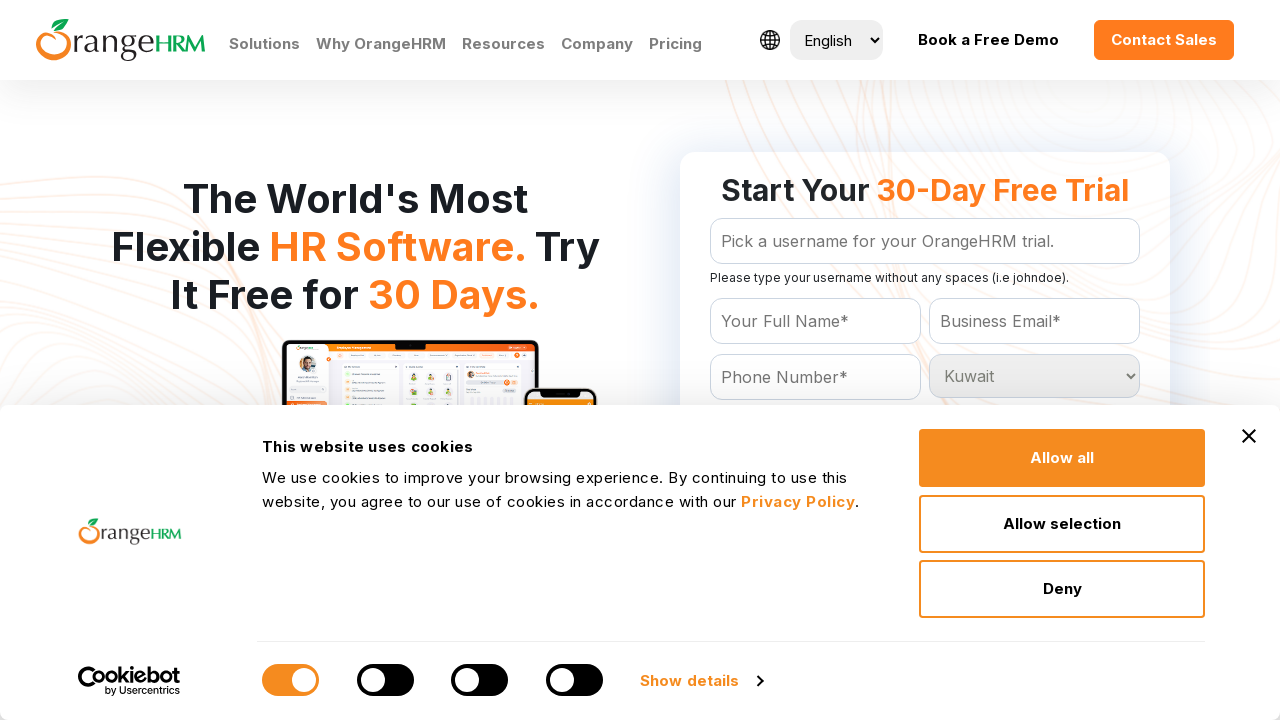

Selected country option with value 'Kyrgyzstan' on #Form_getForm_Country
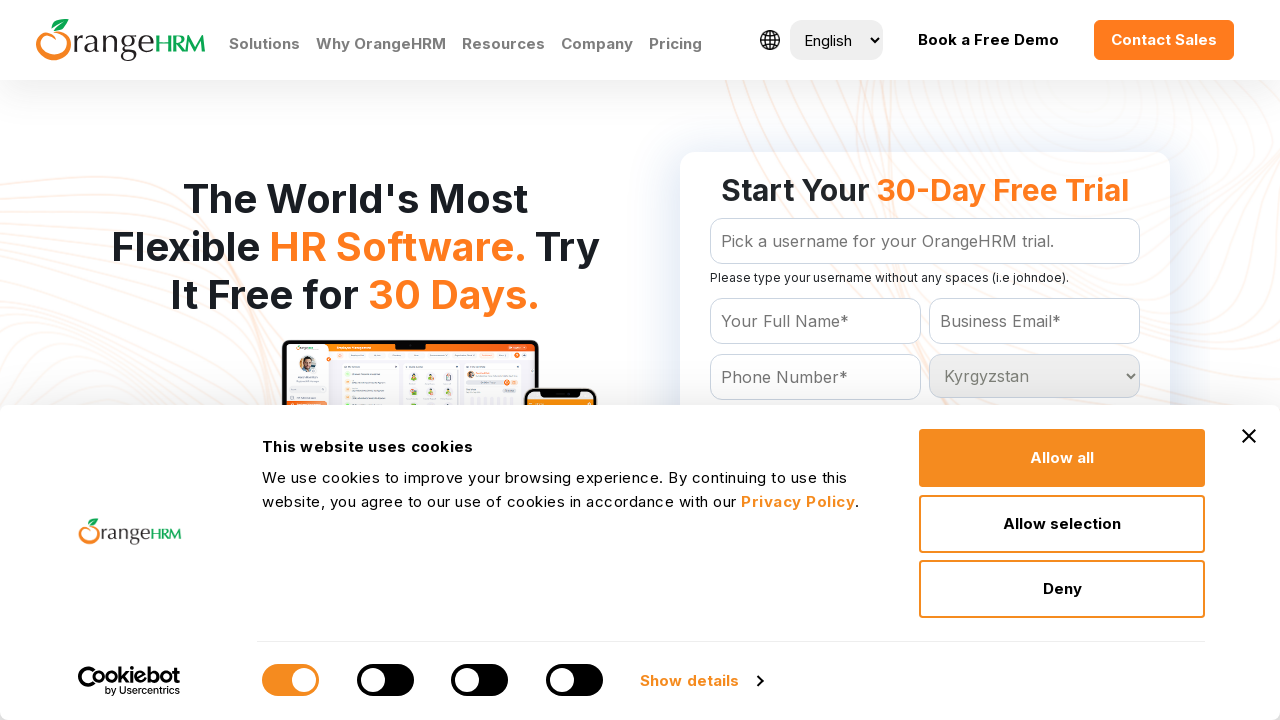

Retrieved value attribute from dropdown option: 'Laos'
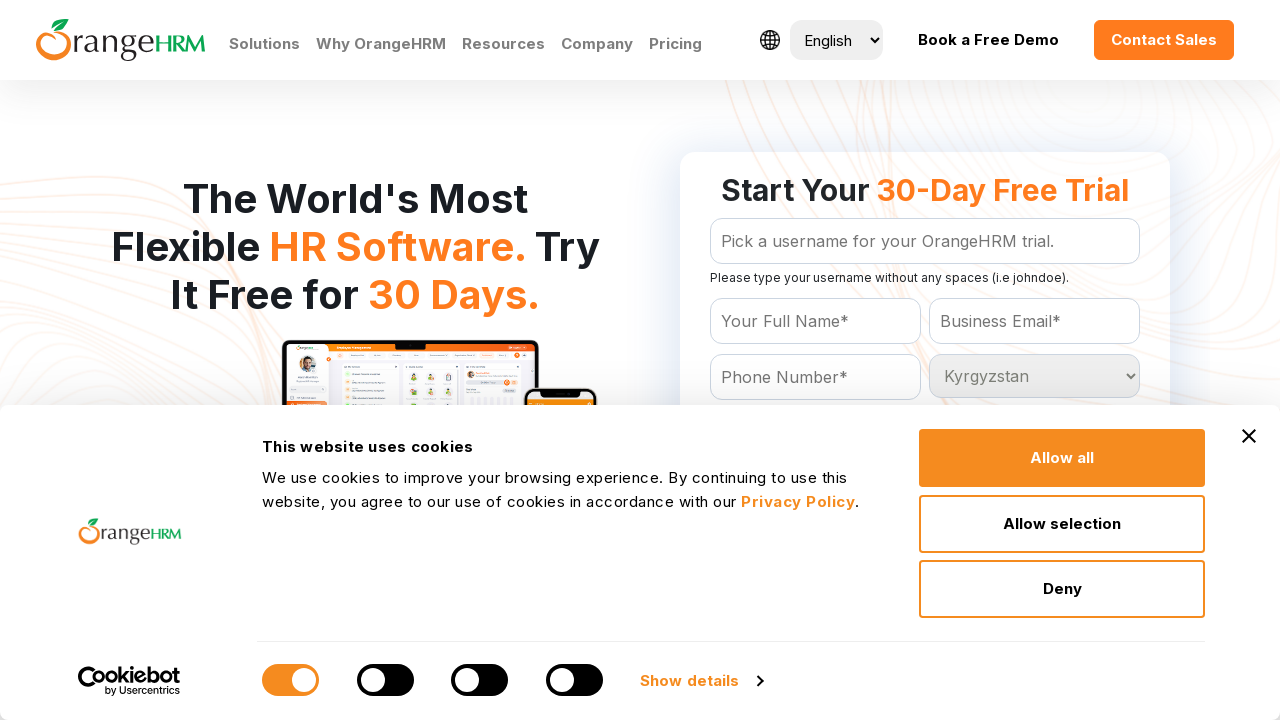

Selected country option with value 'Laos' on #Form_getForm_Country
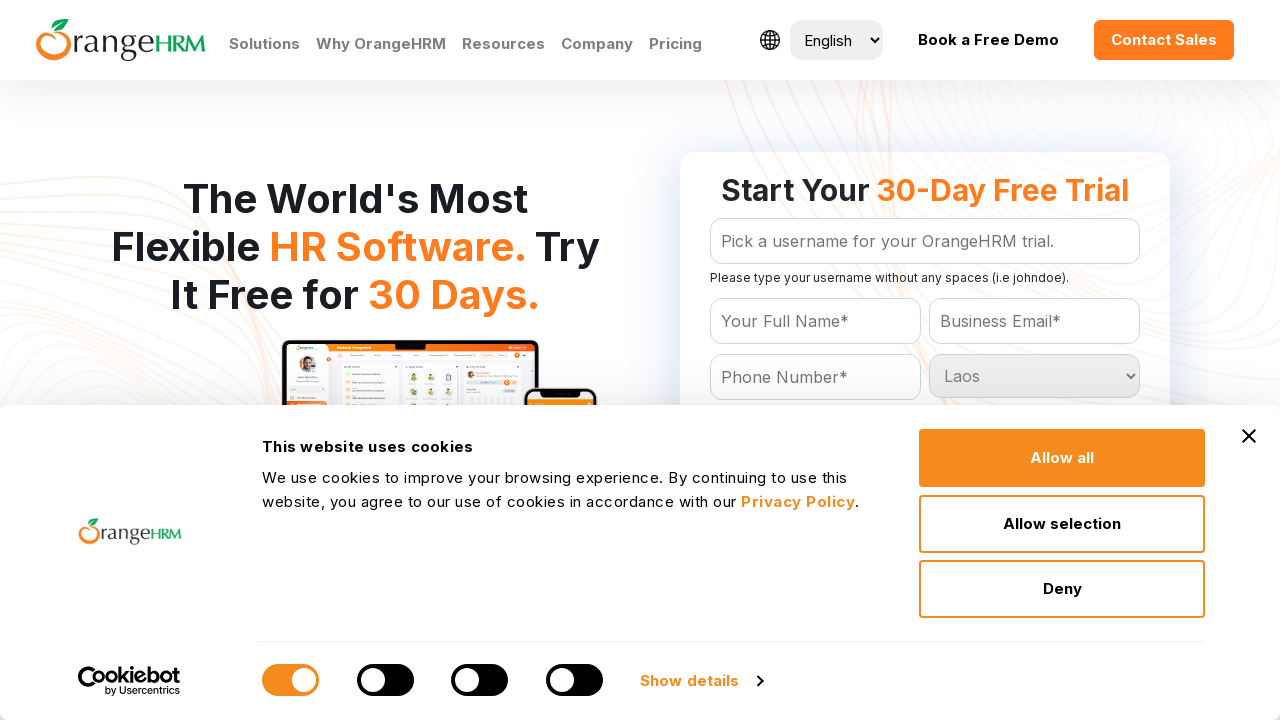

Retrieved value attribute from dropdown option: 'Latvia'
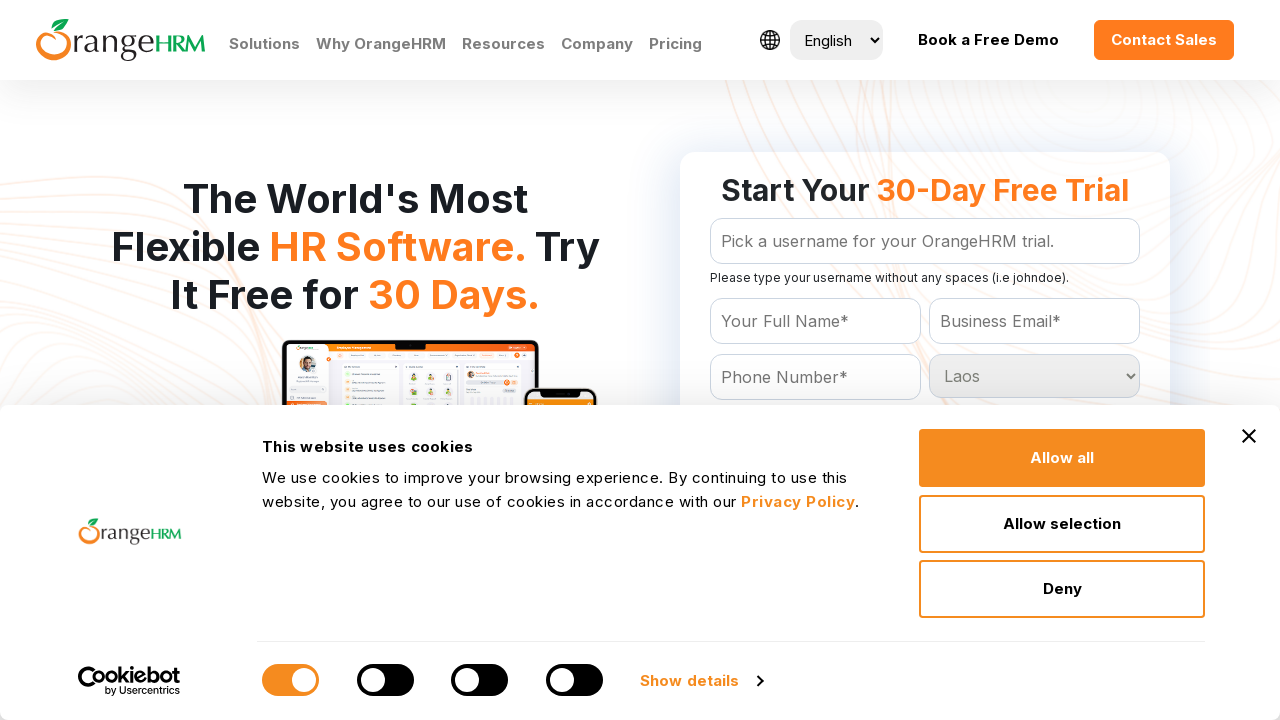

Selected country option with value 'Latvia' on #Form_getForm_Country
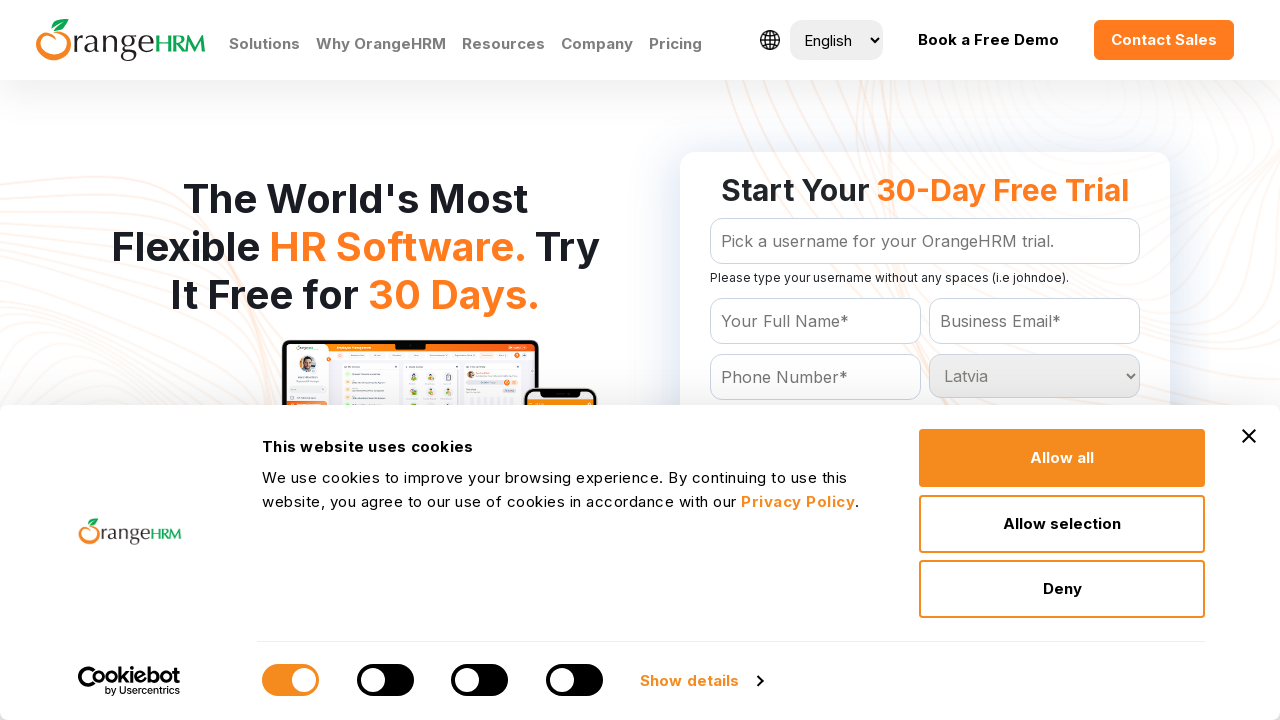

Retrieved value attribute from dropdown option: 'Lebanon'
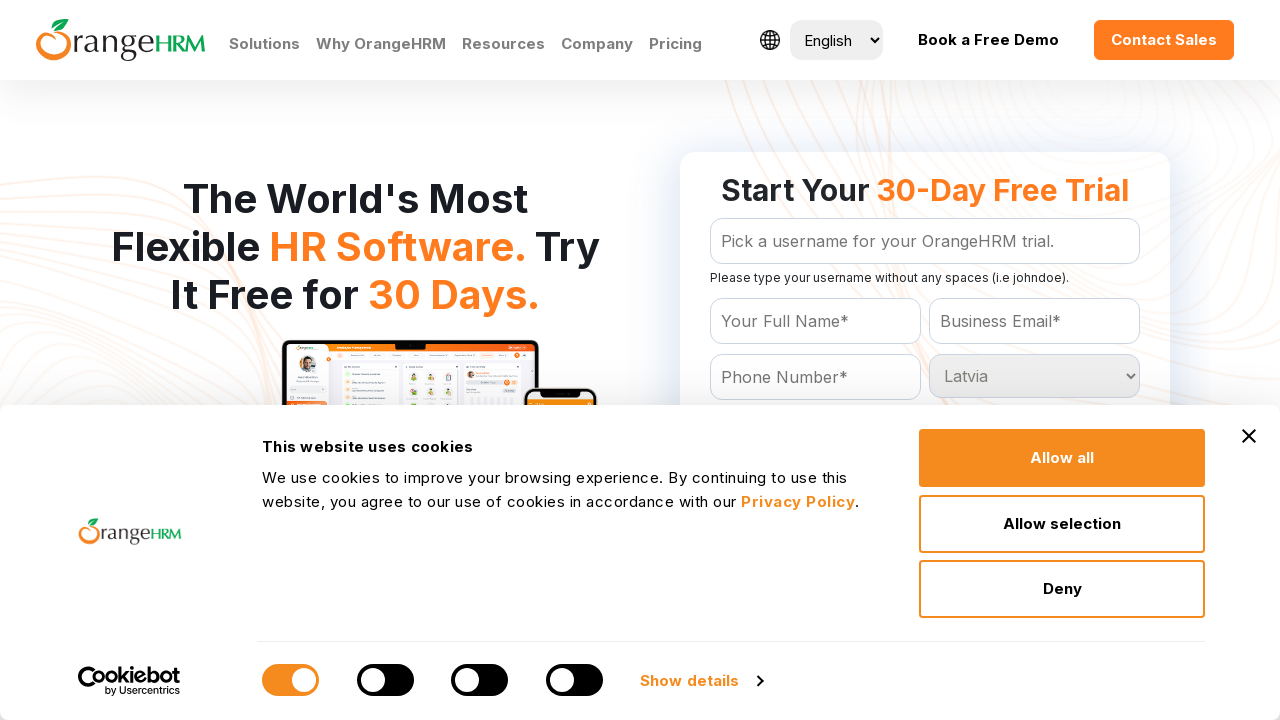

Selected country option with value 'Lebanon' on #Form_getForm_Country
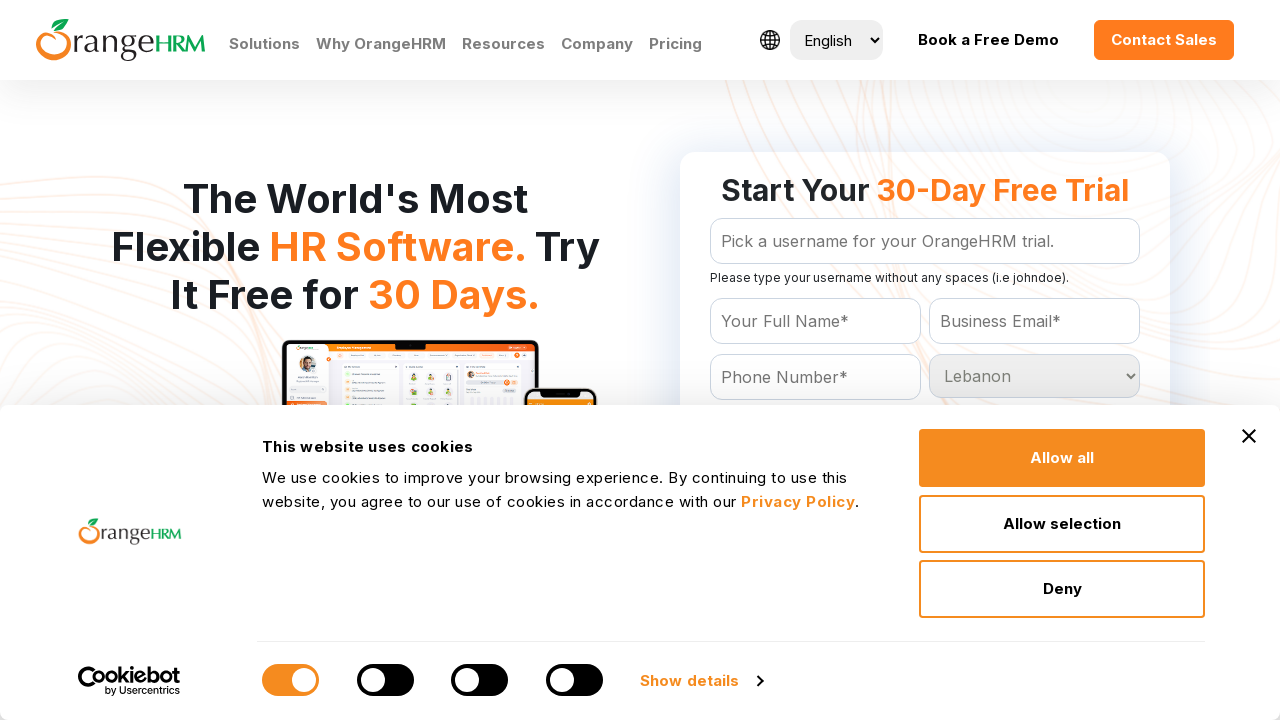

Retrieved value attribute from dropdown option: 'Lesotho'
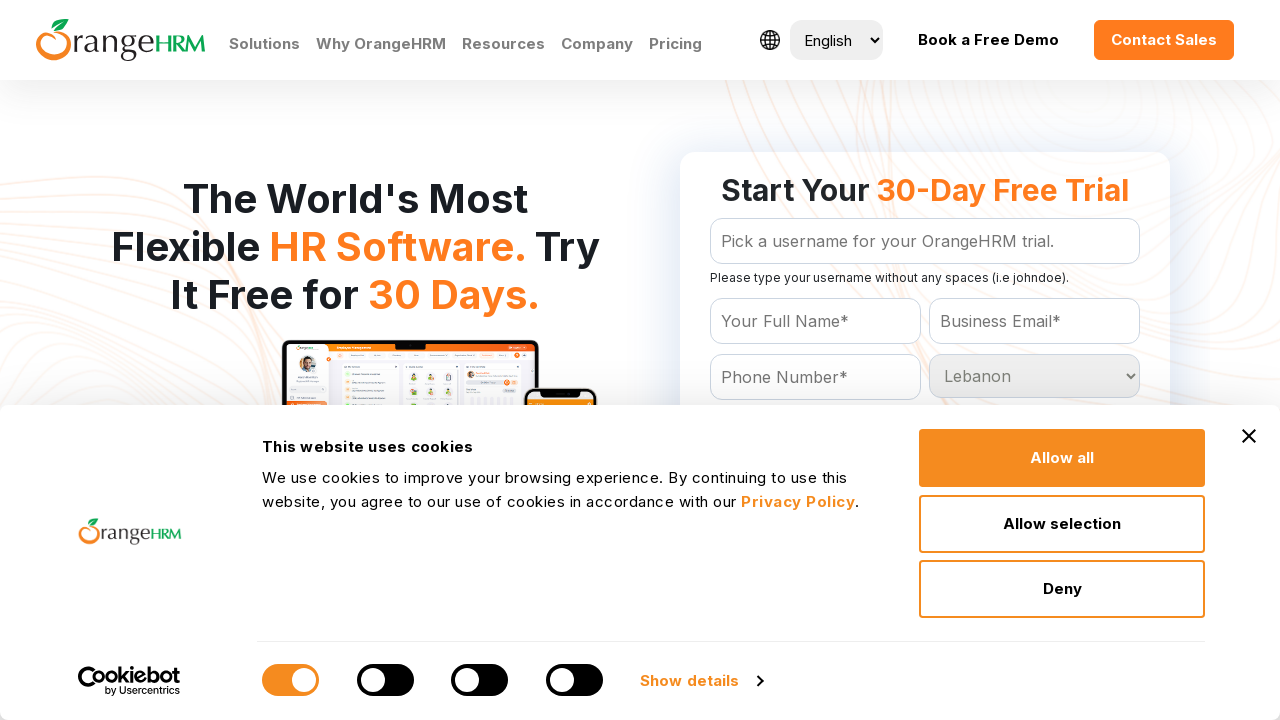

Selected country option with value 'Lesotho' on #Form_getForm_Country
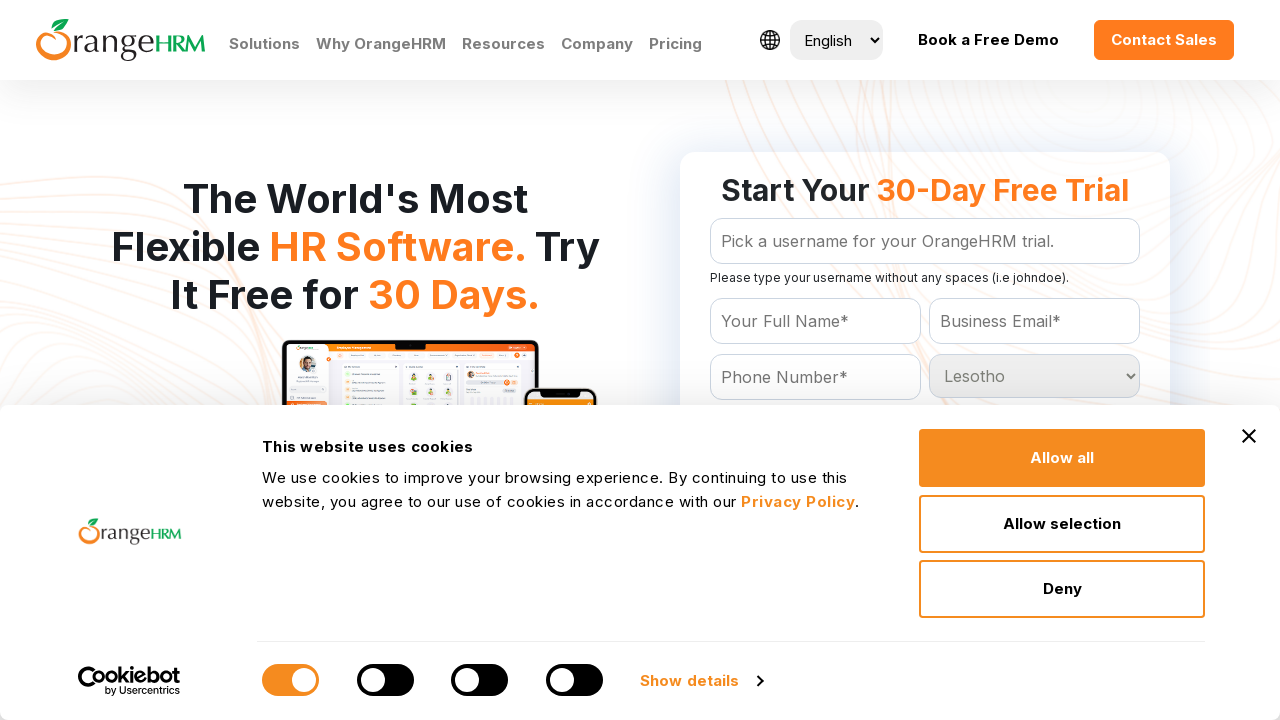

Retrieved value attribute from dropdown option: 'Liberia'
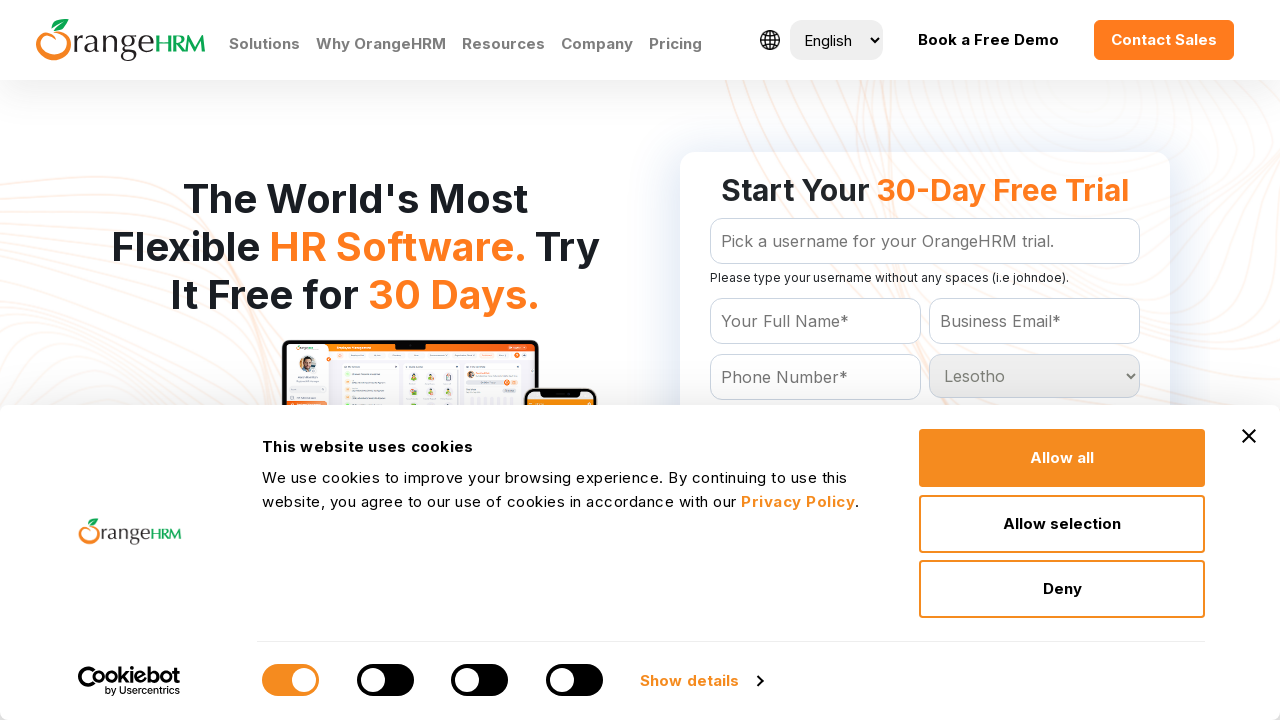

Selected country option with value 'Liberia' on #Form_getForm_Country
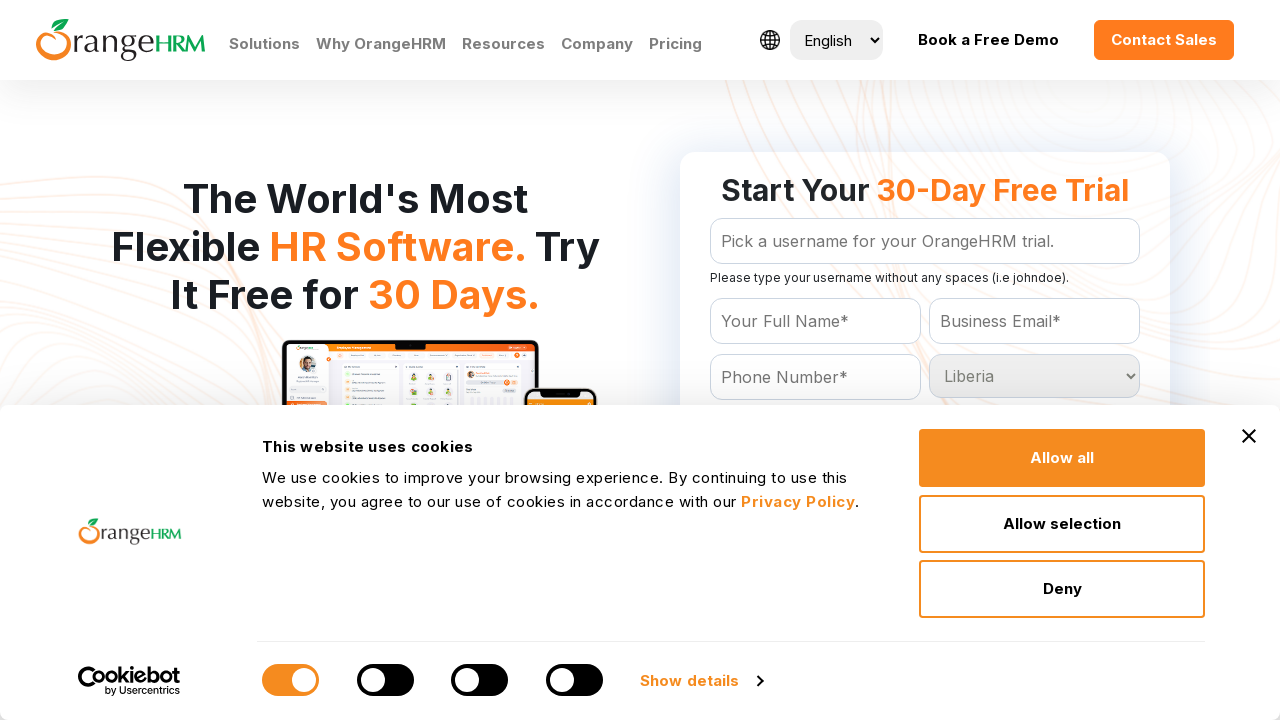

Retrieved value attribute from dropdown option: 'Libya'
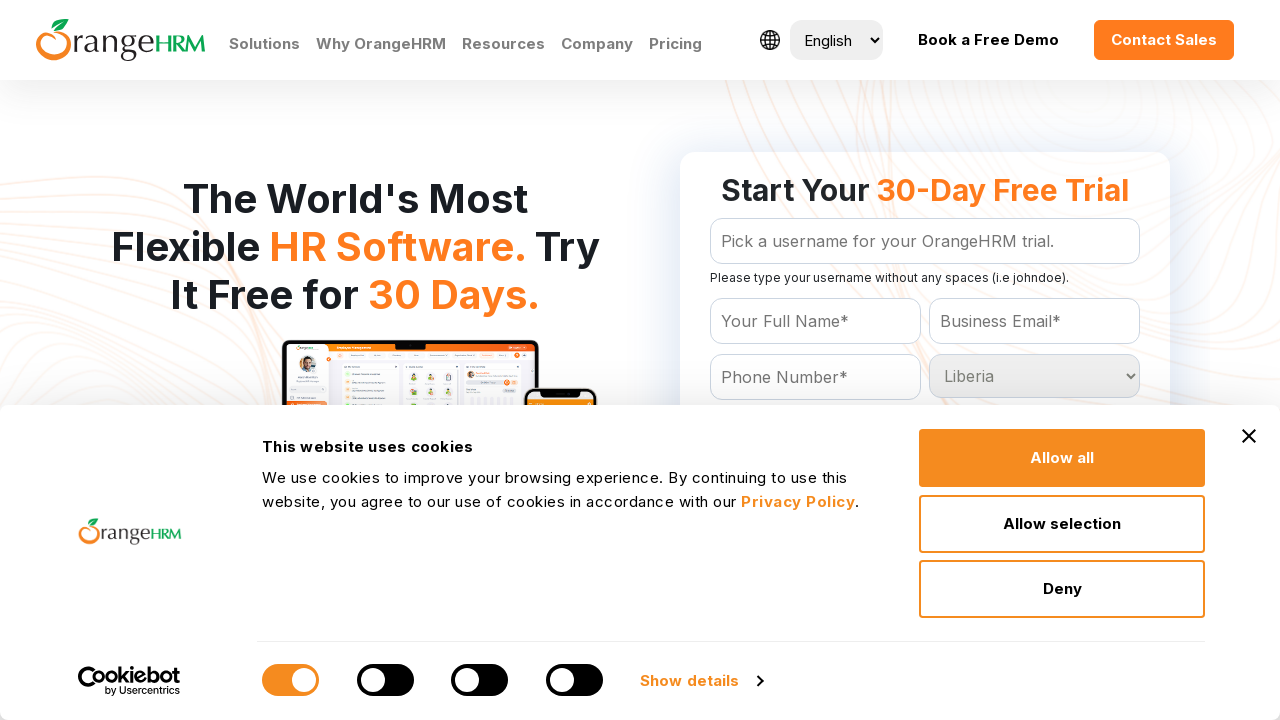

Selected country option with value 'Libya' on #Form_getForm_Country
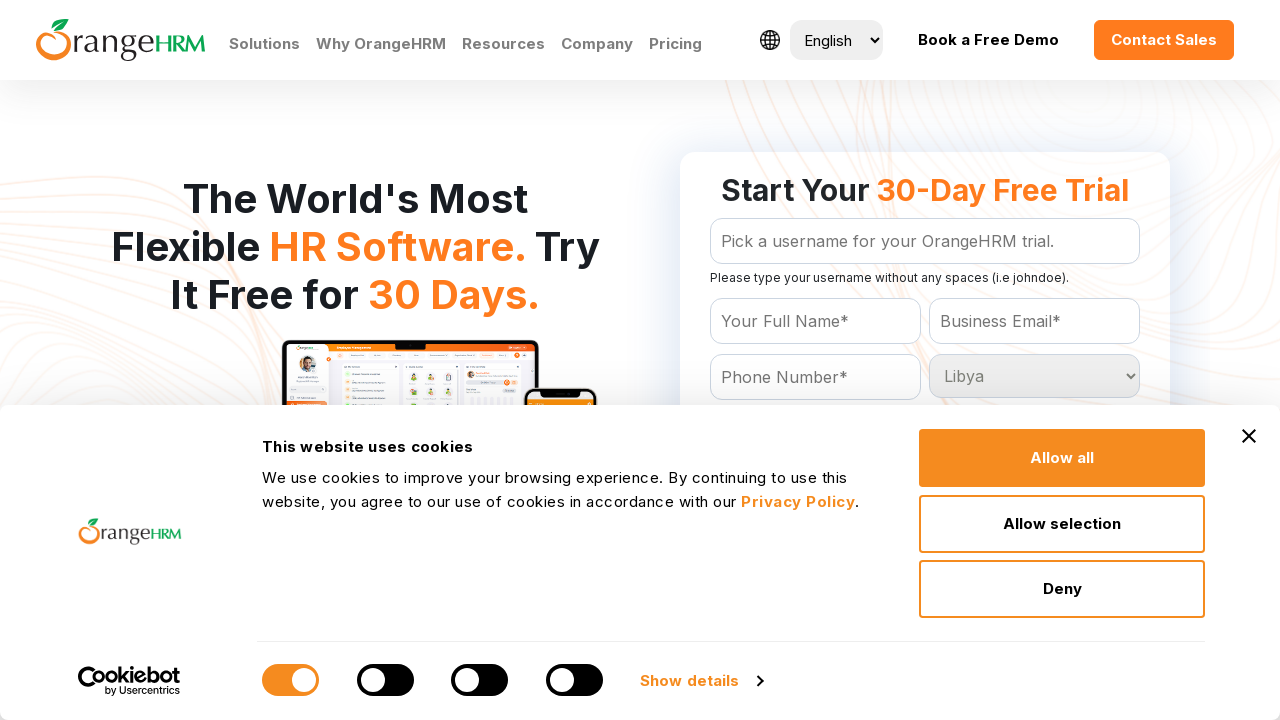

Retrieved value attribute from dropdown option: 'Liechtenstein'
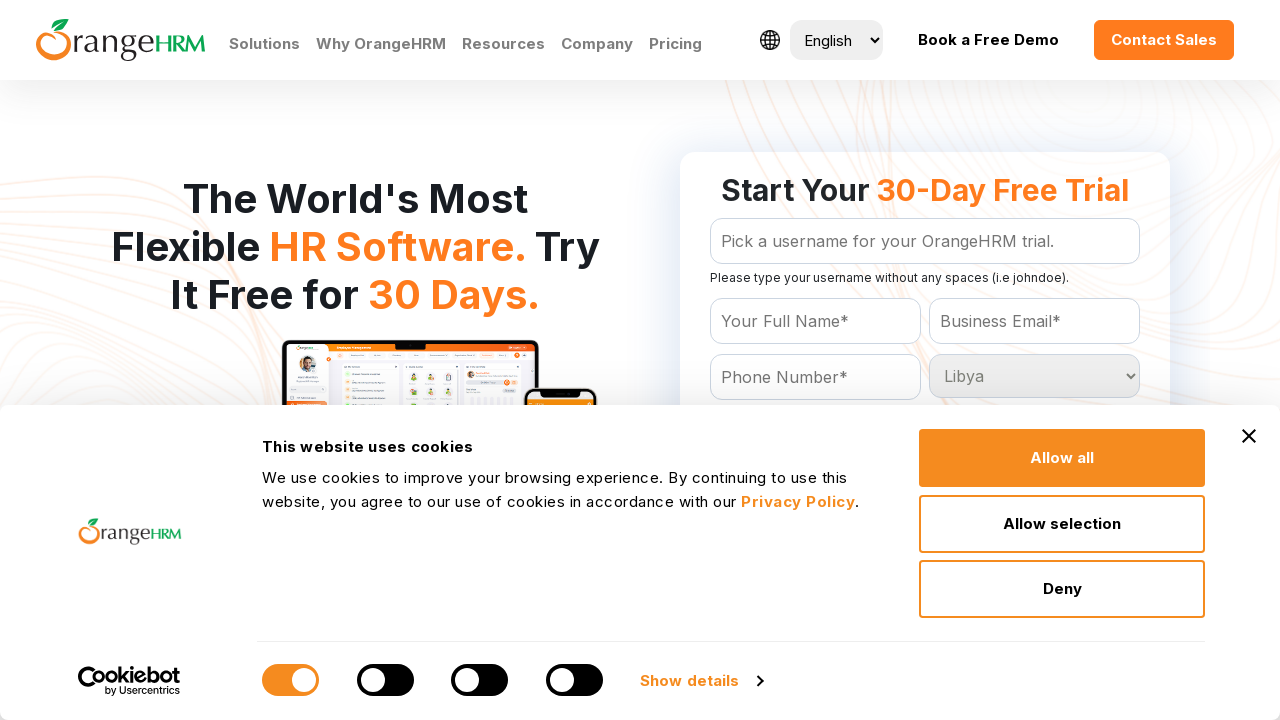

Selected country option with value 'Liechtenstein' on #Form_getForm_Country
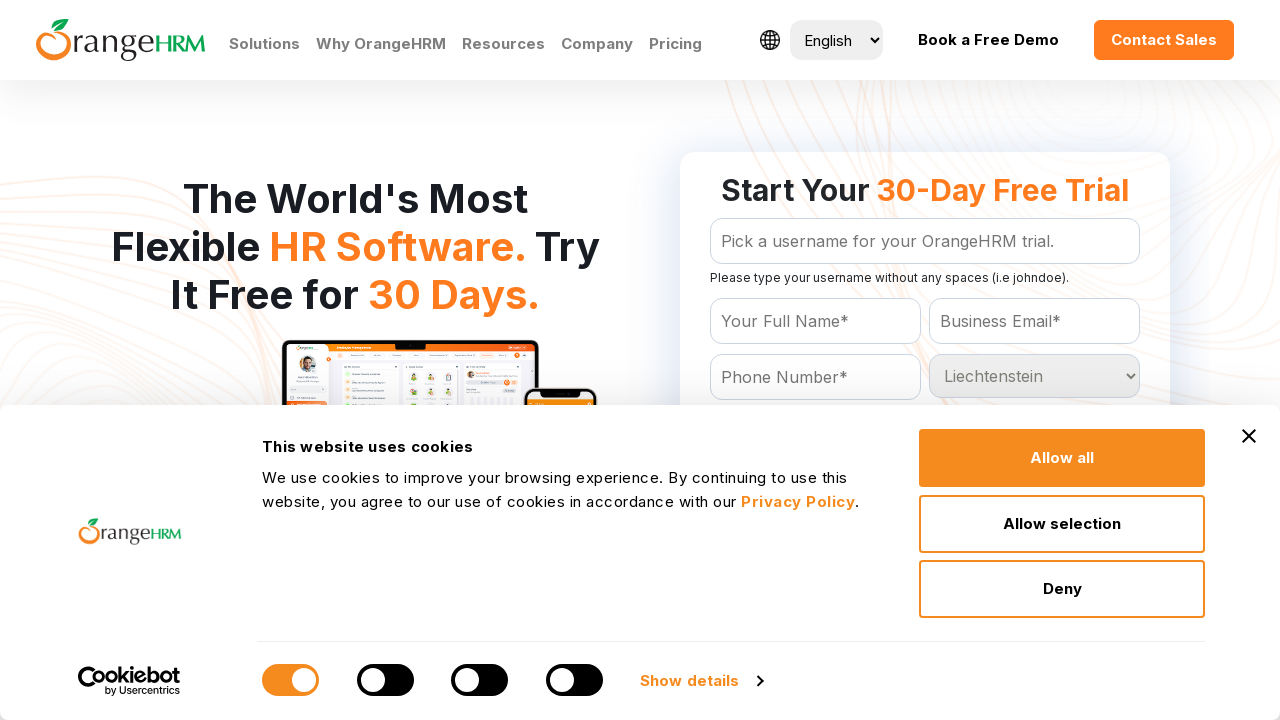

Retrieved value attribute from dropdown option: 'Lithuania'
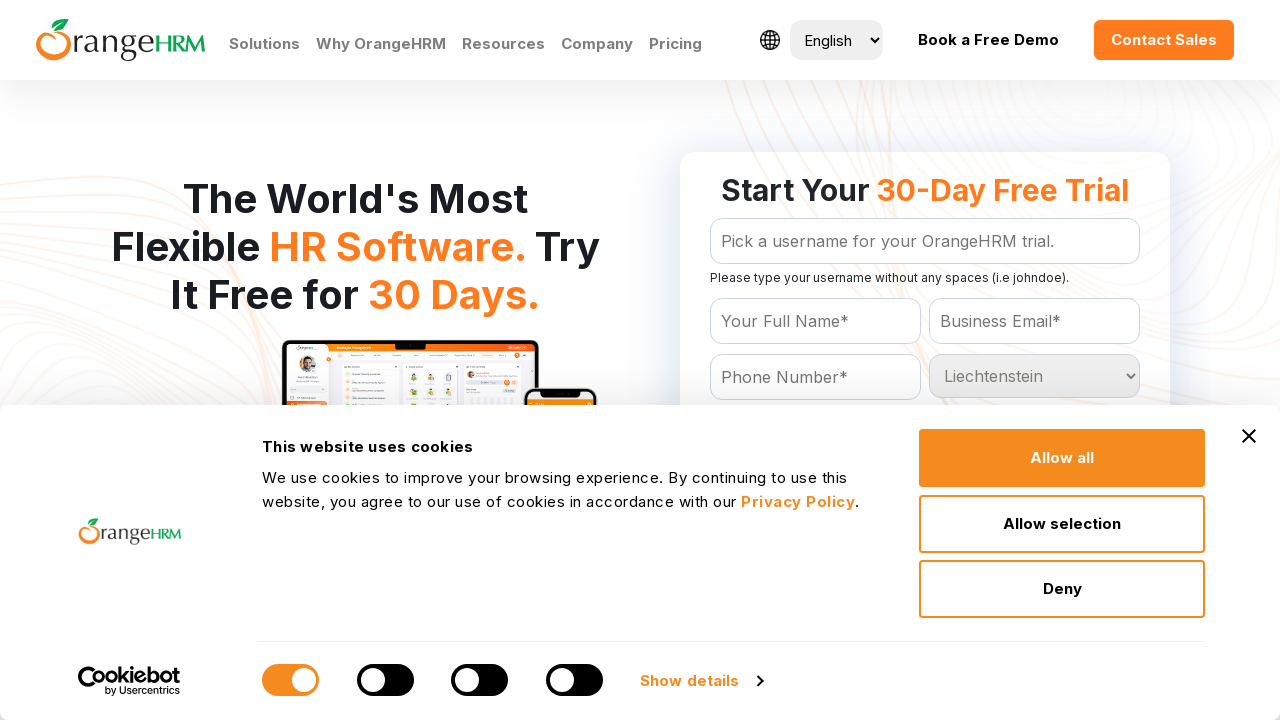

Selected country option with value 'Lithuania' on #Form_getForm_Country
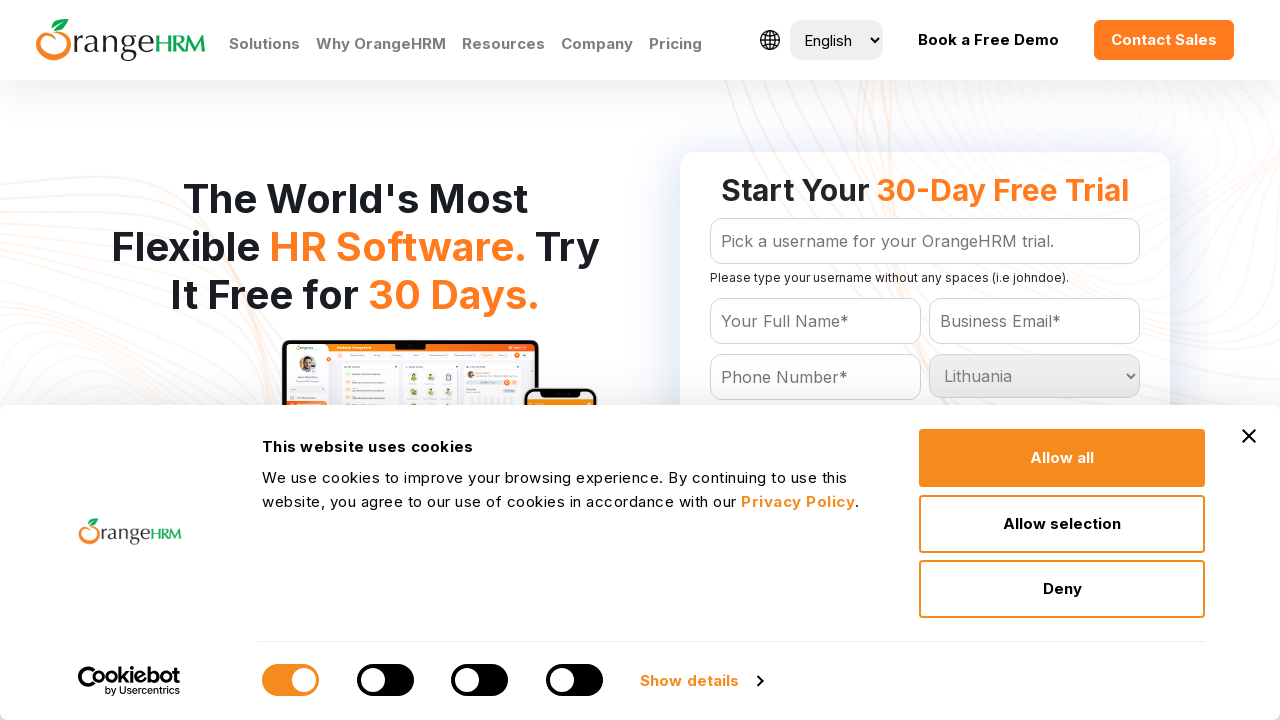

Retrieved value attribute from dropdown option: 'Luxembourg'
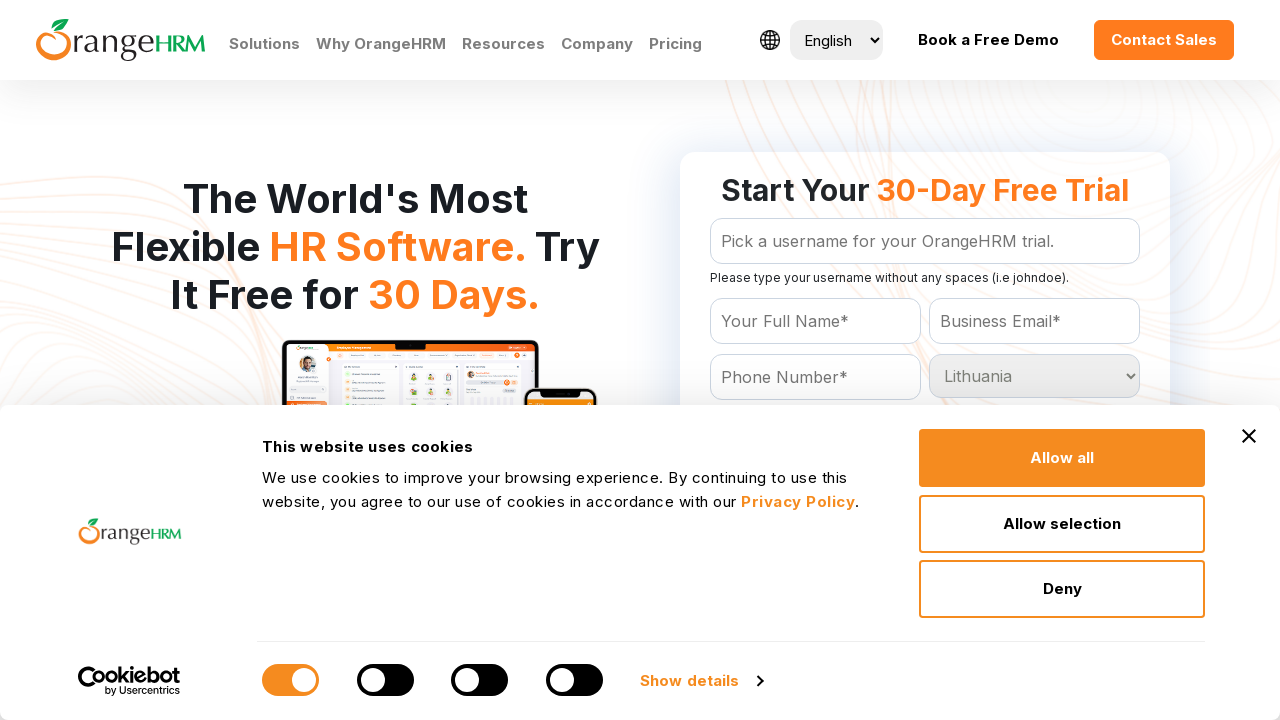

Selected country option with value 'Luxembourg' on #Form_getForm_Country
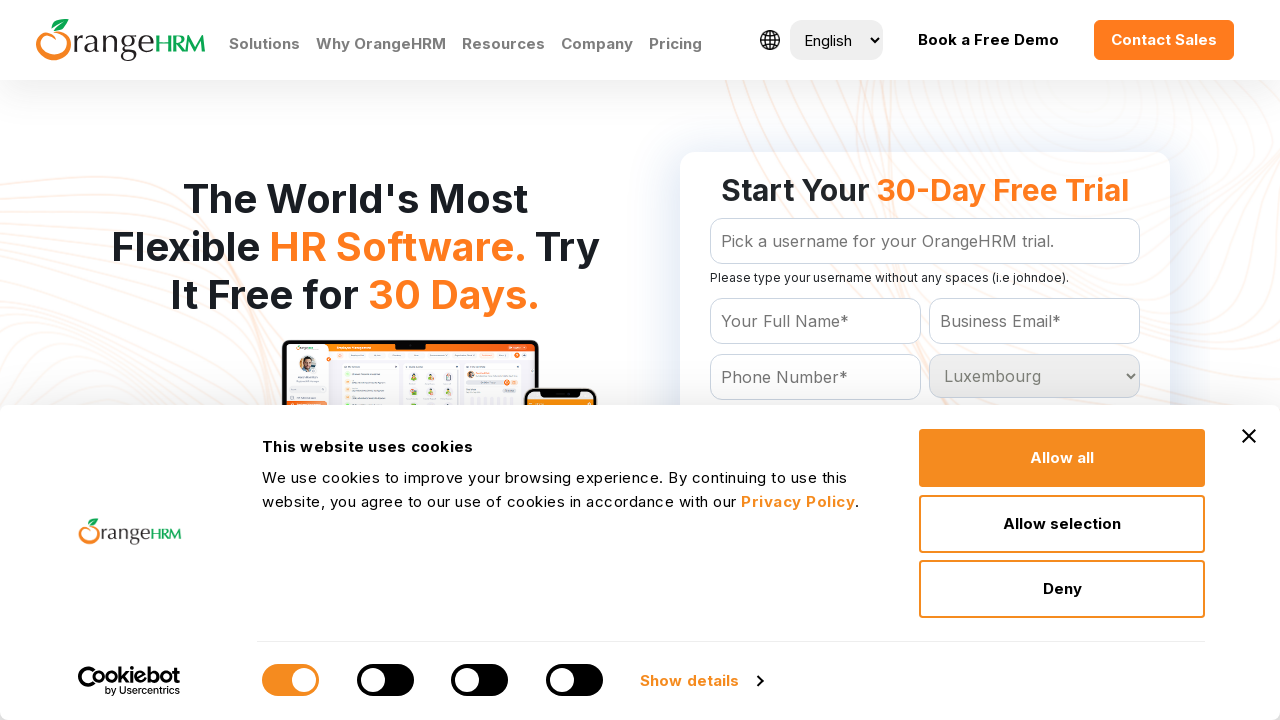

Retrieved value attribute from dropdown option: 'Macau'
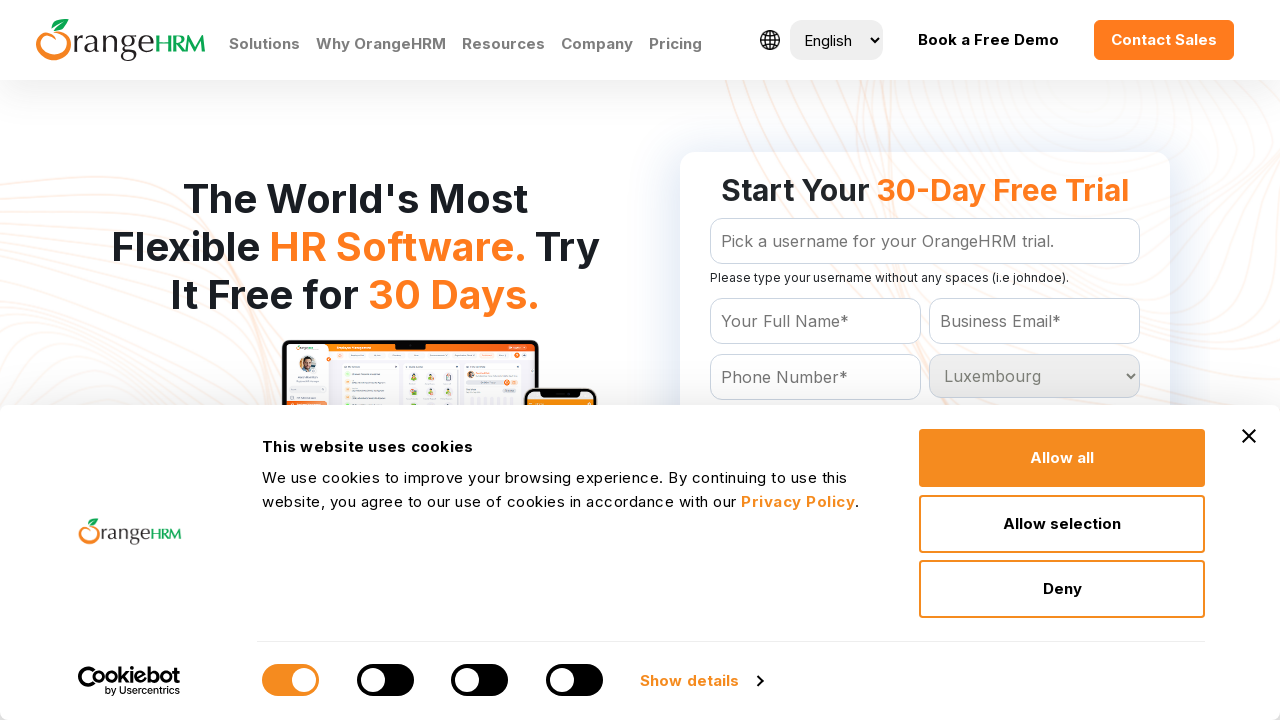

Selected country option with value 'Macau' on #Form_getForm_Country
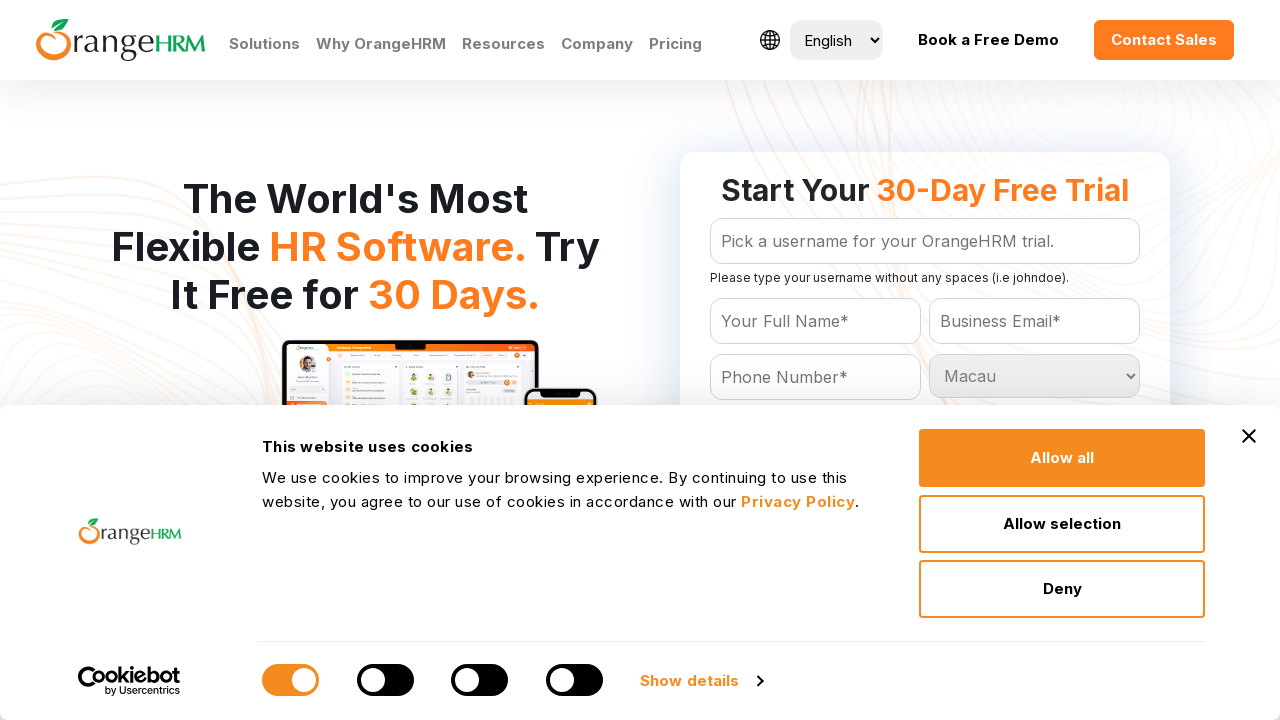

Retrieved value attribute from dropdown option: 'Macedonia'
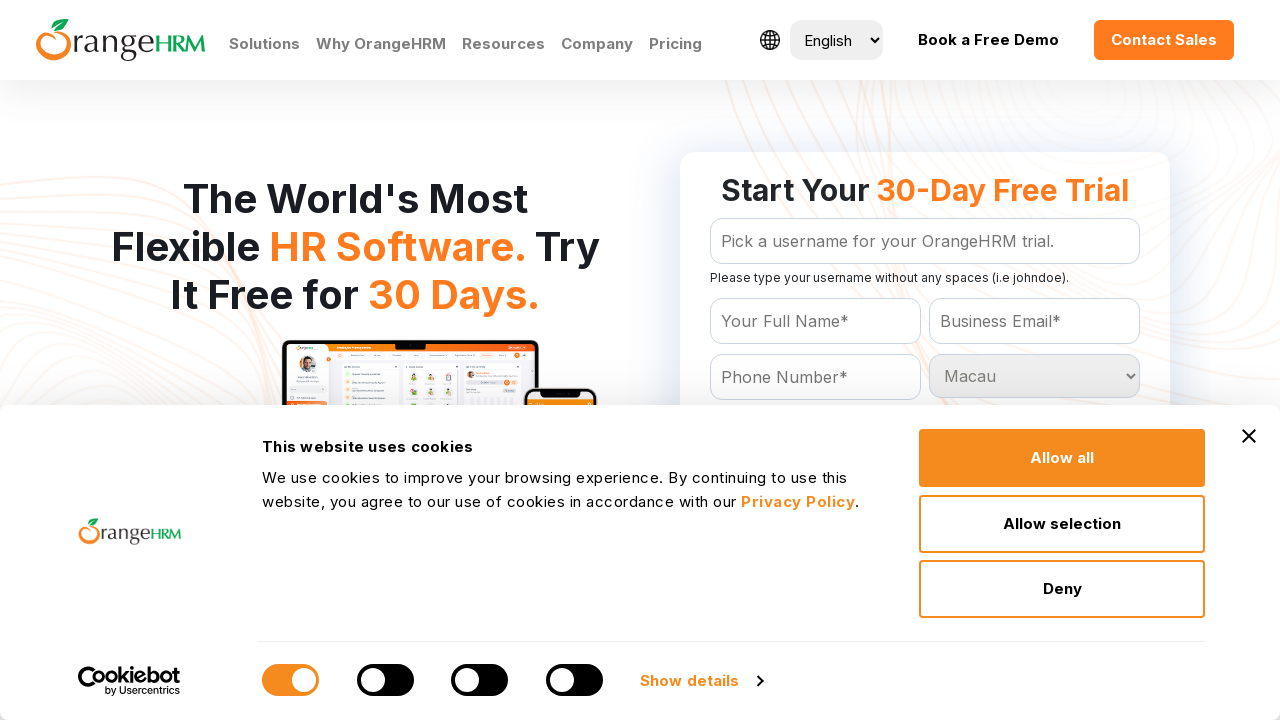

Selected country option with value 'Macedonia' on #Form_getForm_Country
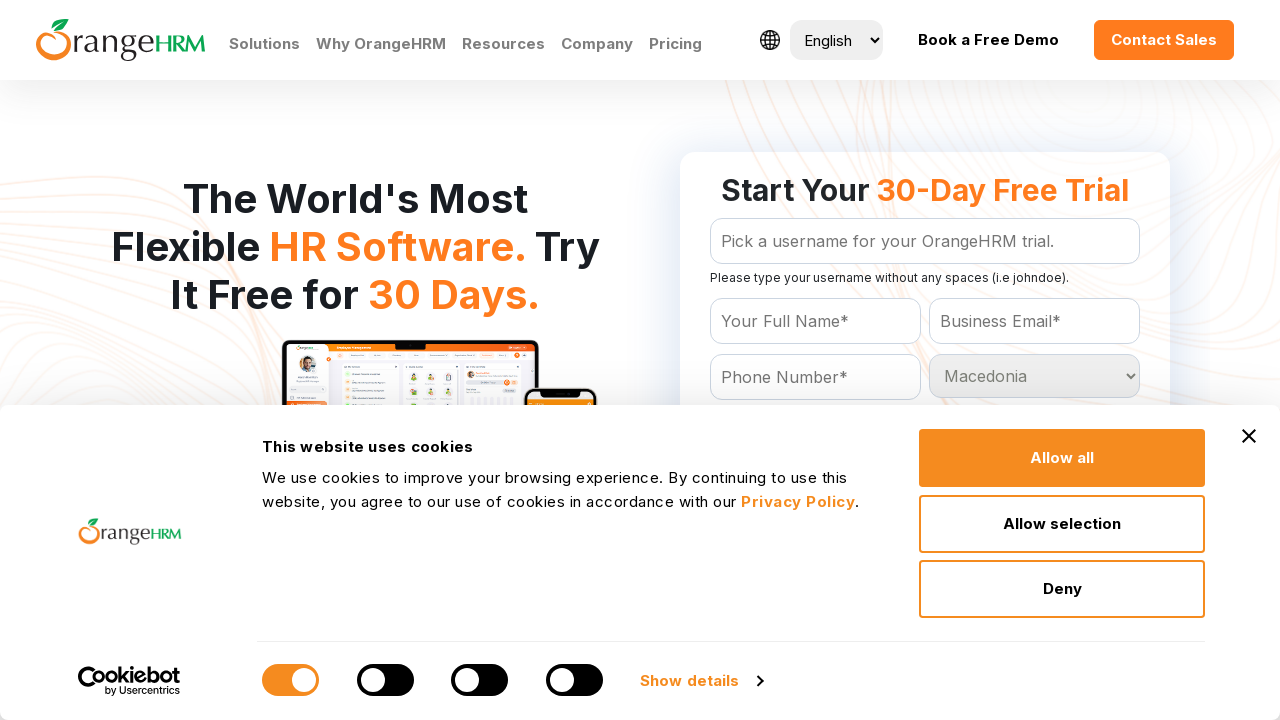

Retrieved value attribute from dropdown option: 'Madagascar'
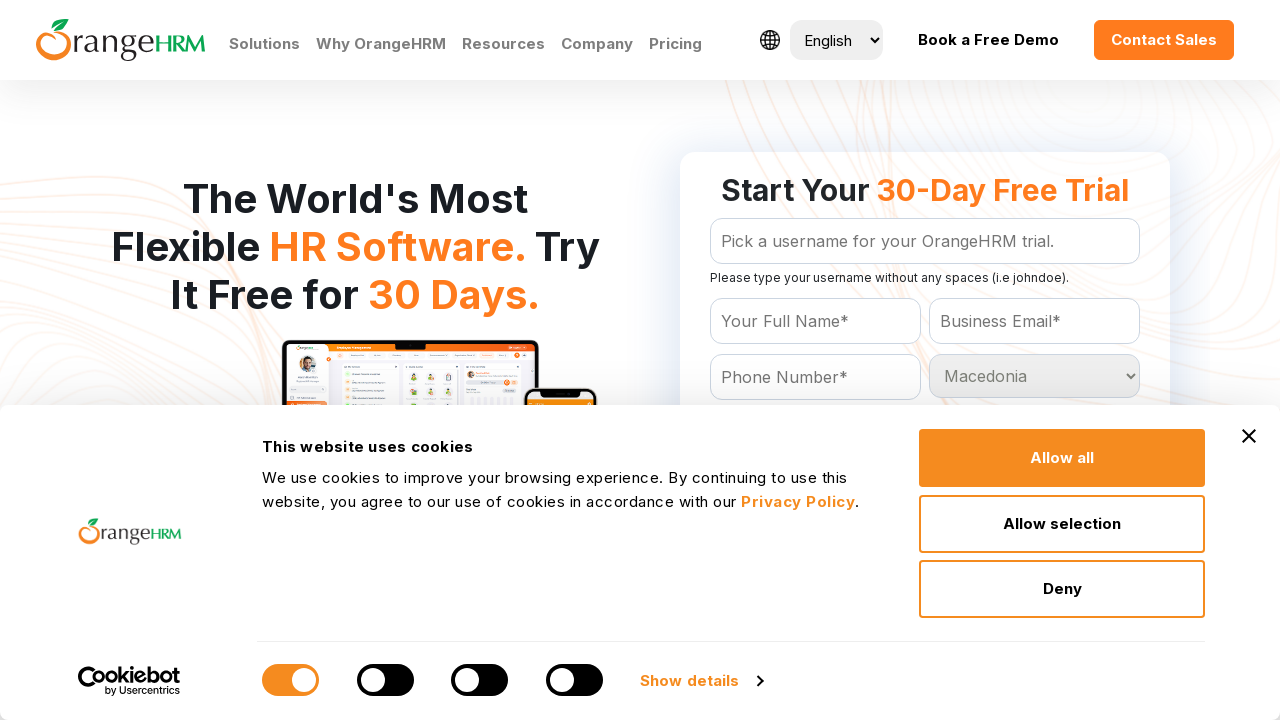

Selected country option with value 'Madagascar' on #Form_getForm_Country
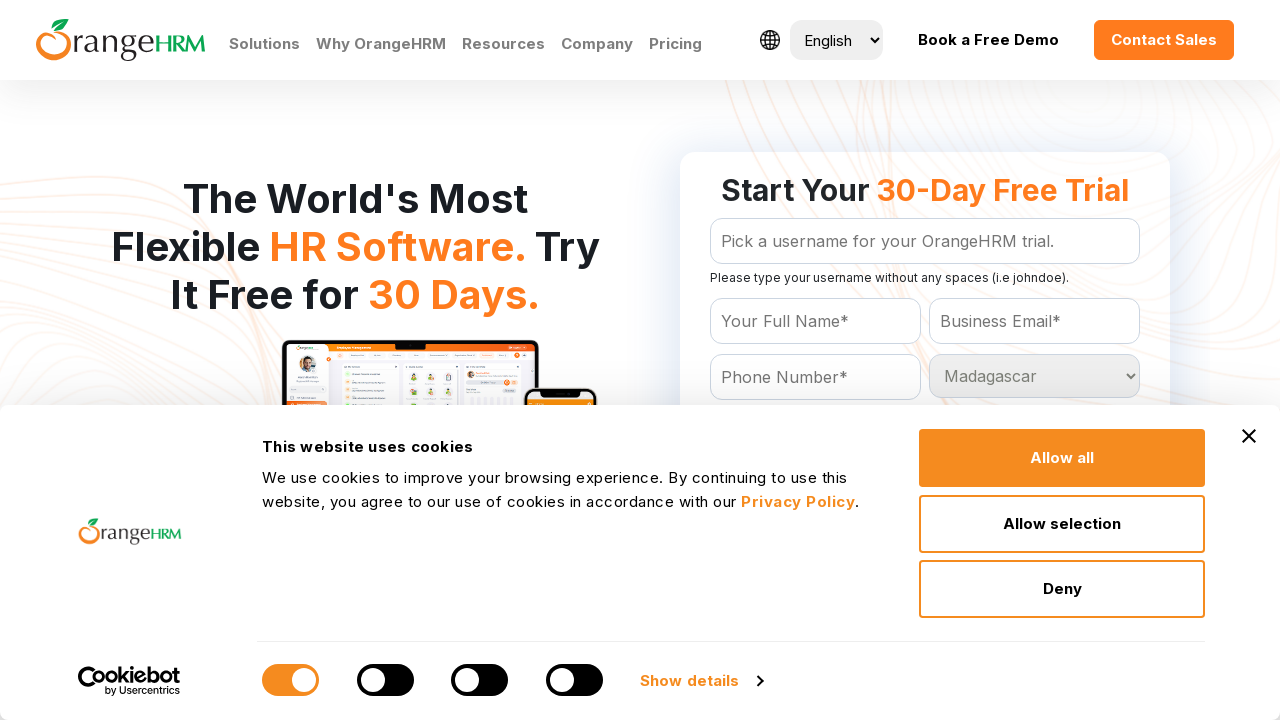

Retrieved value attribute from dropdown option: 'Malawi'
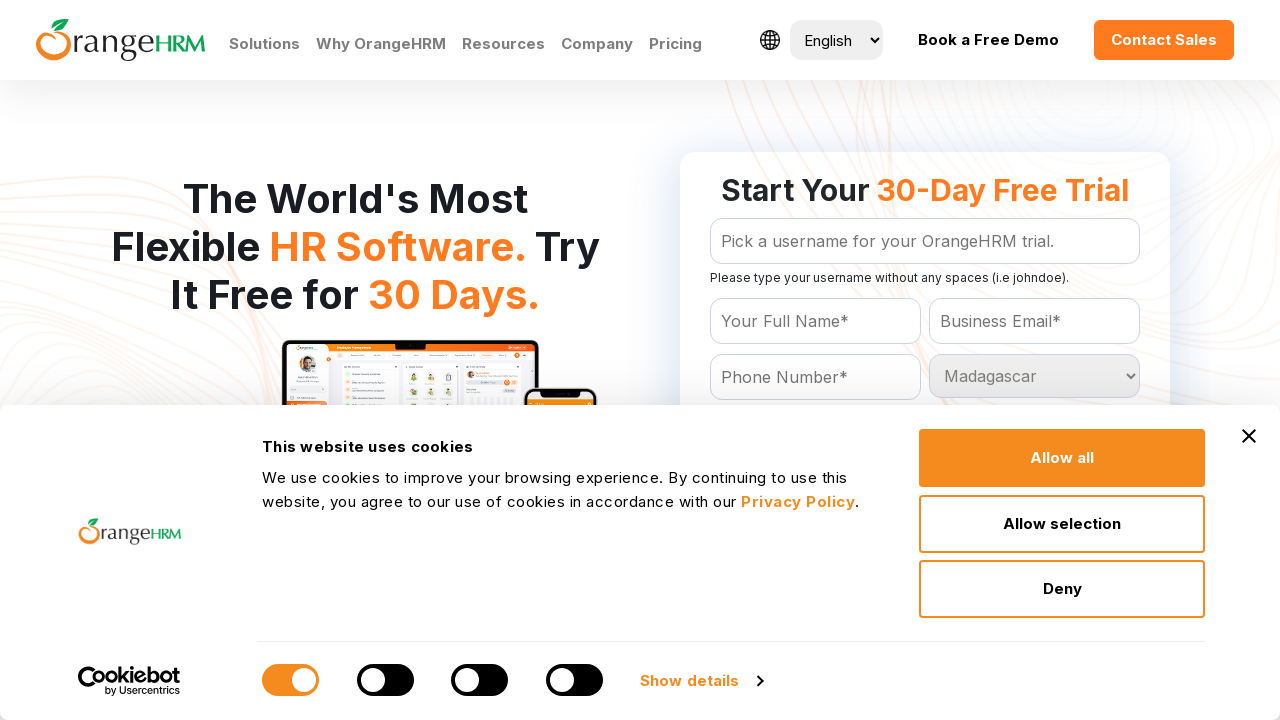

Selected country option with value 'Malawi' on #Form_getForm_Country
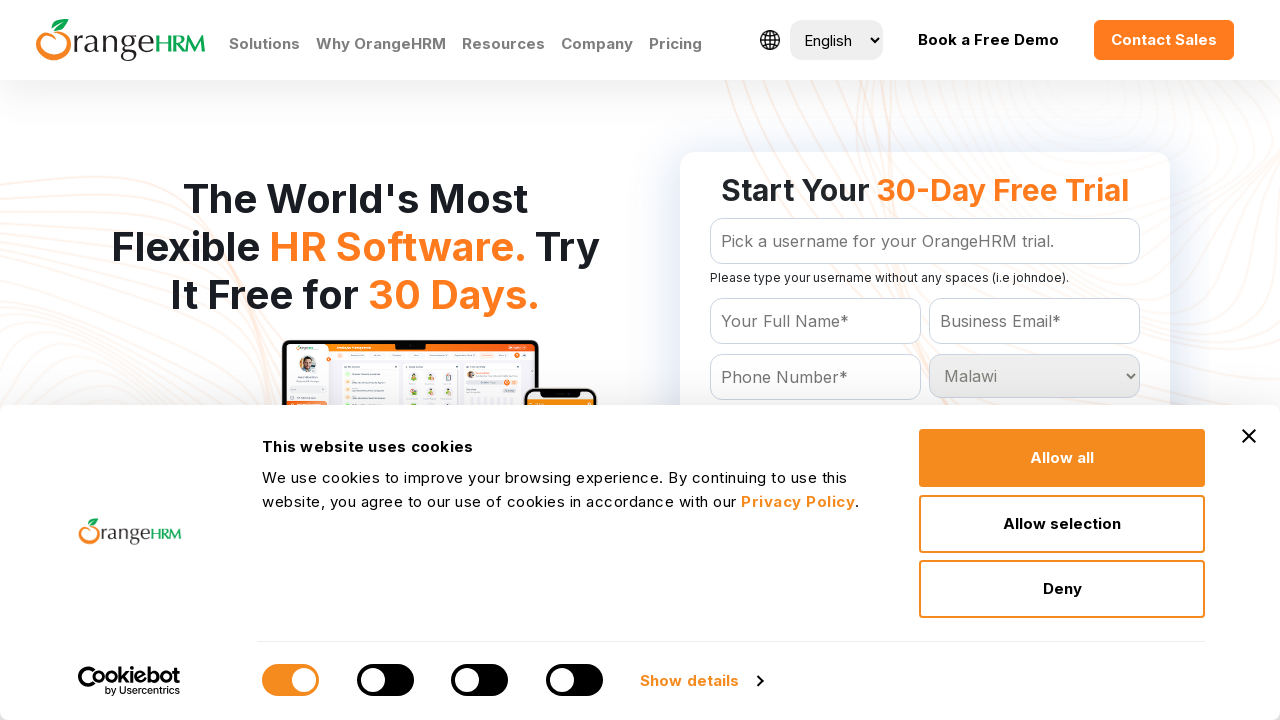

Retrieved value attribute from dropdown option: 'Malaysia'
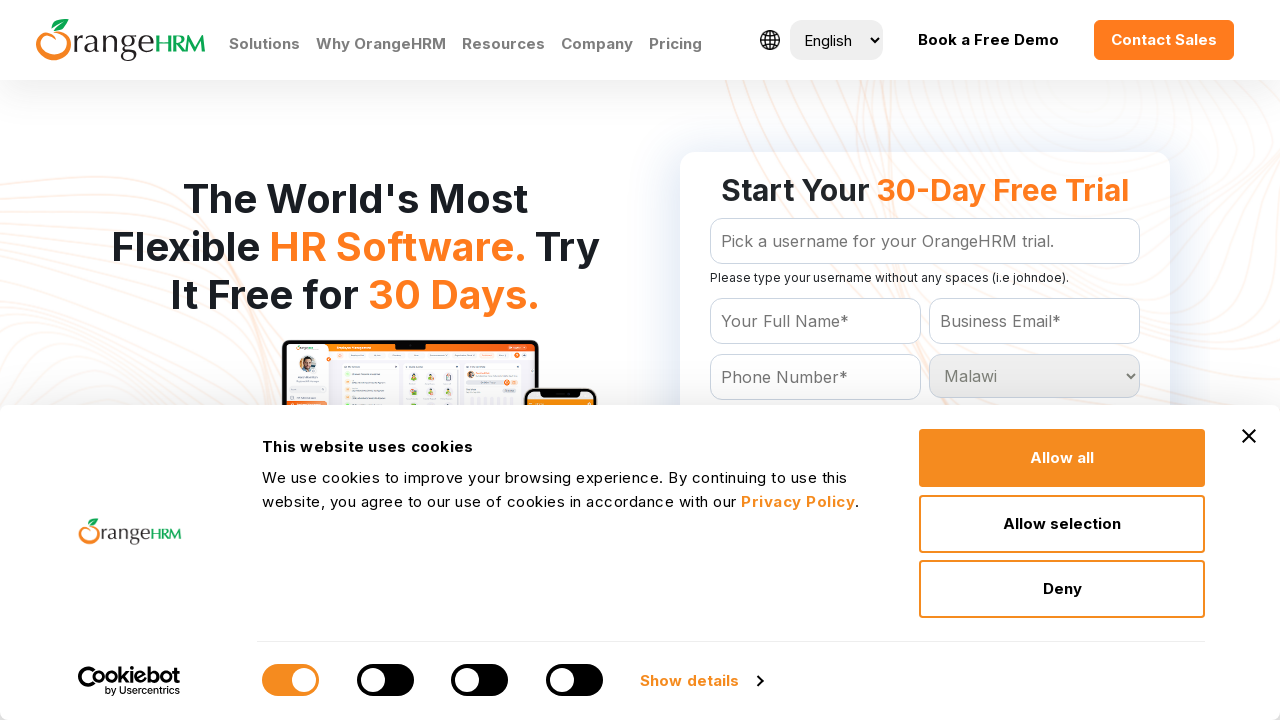

Selected country option with value 'Malaysia' on #Form_getForm_Country
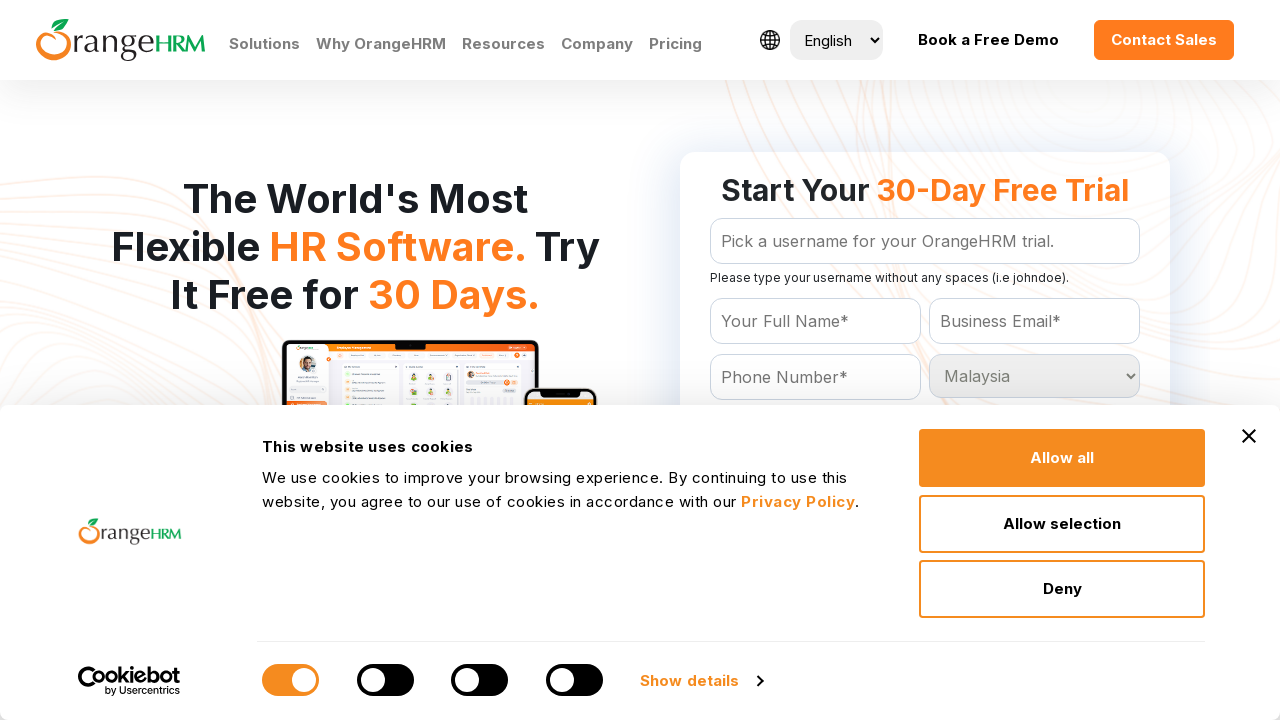

Retrieved value attribute from dropdown option: 'Maldives'
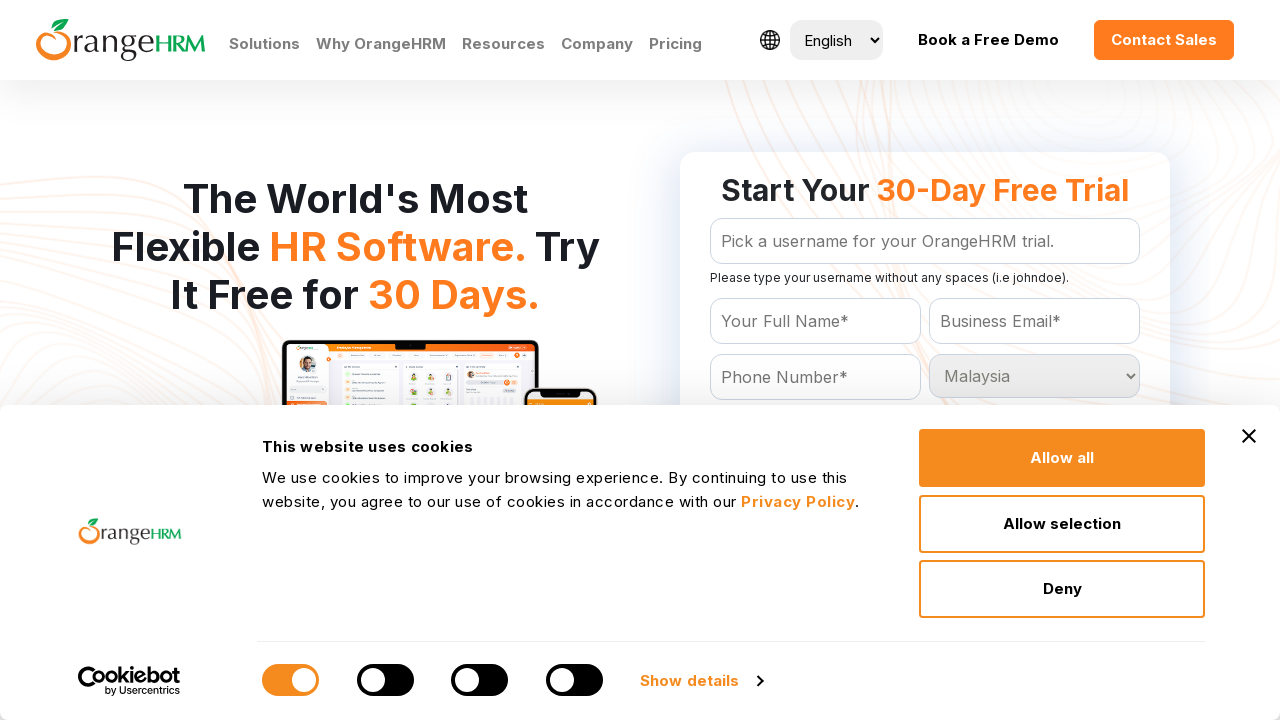

Selected country option with value 'Maldives' on #Form_getForm_Country
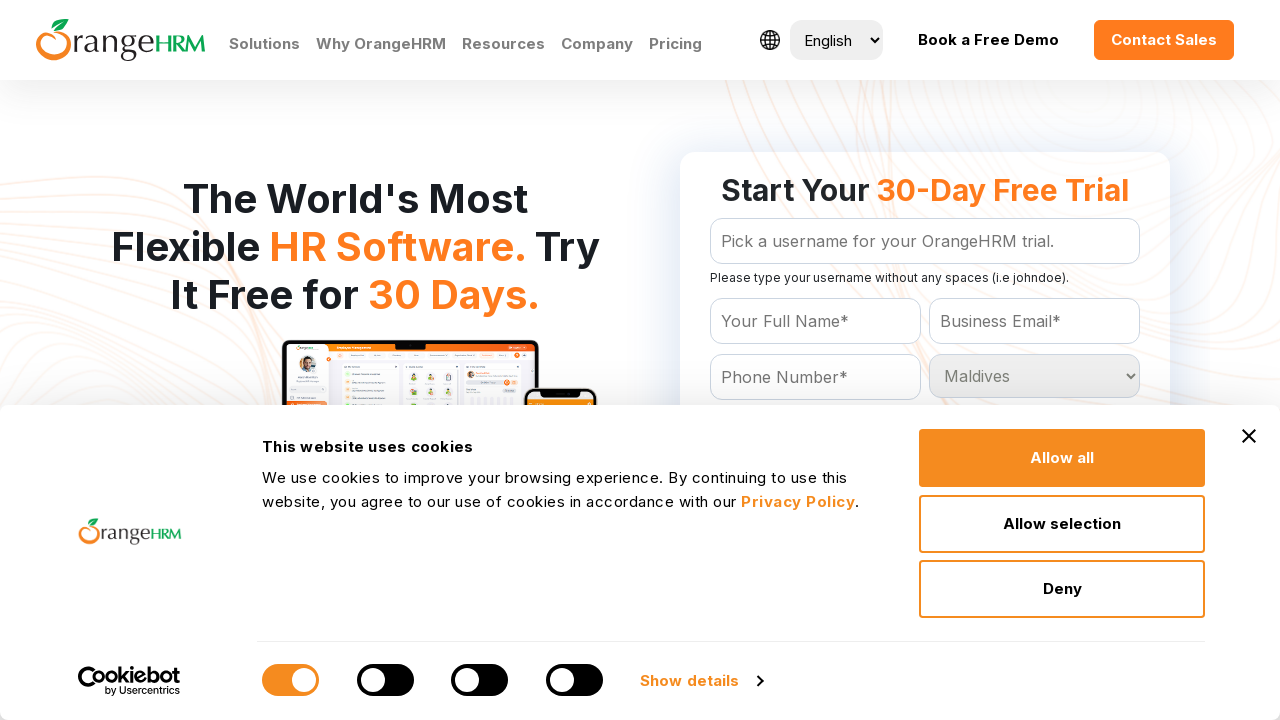

Retrieved value attribute from dropdown option: 'Mali'
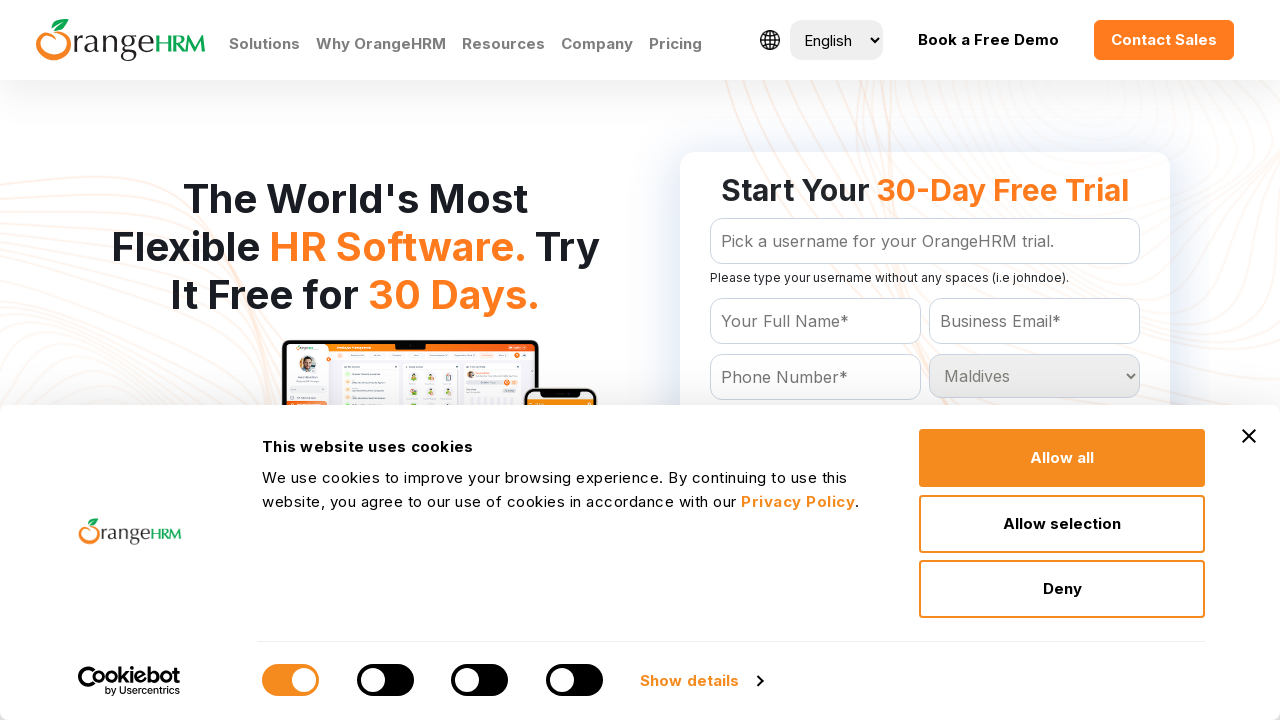

Selected country option with value 'Mali' on #Form_getForm_Country
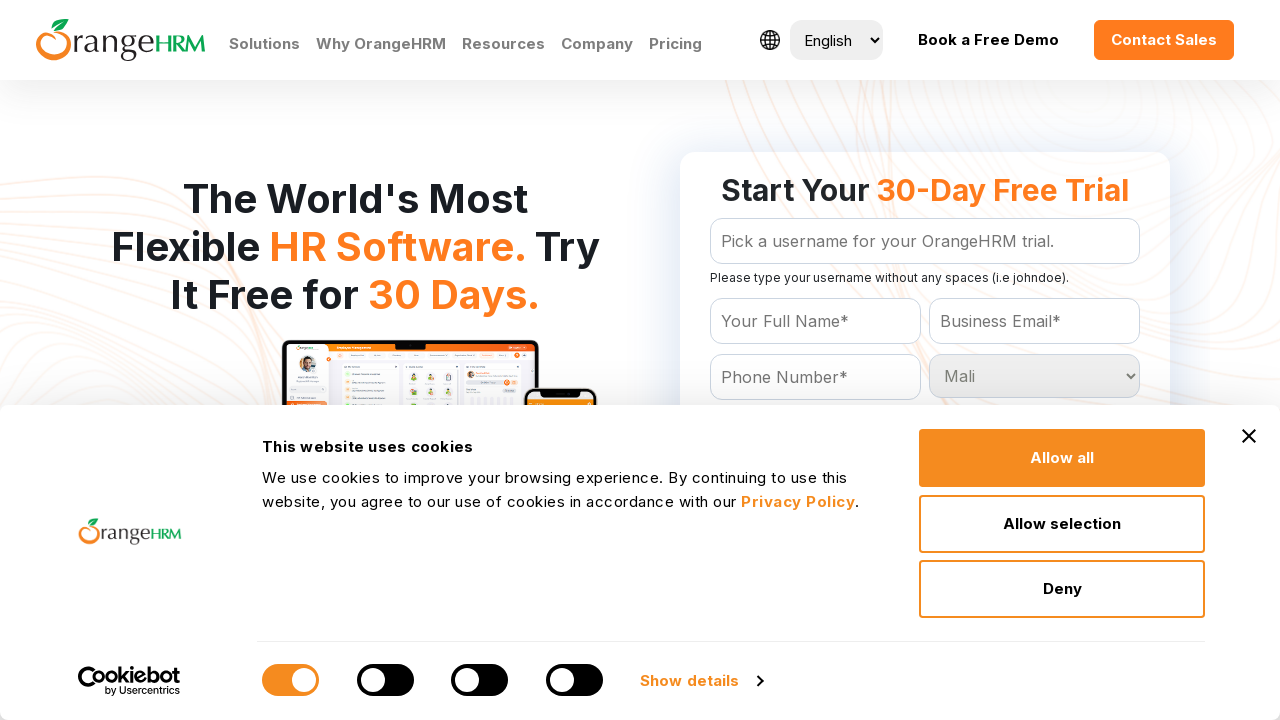

Retrieved value attribute from dropdown option: 'Malta'
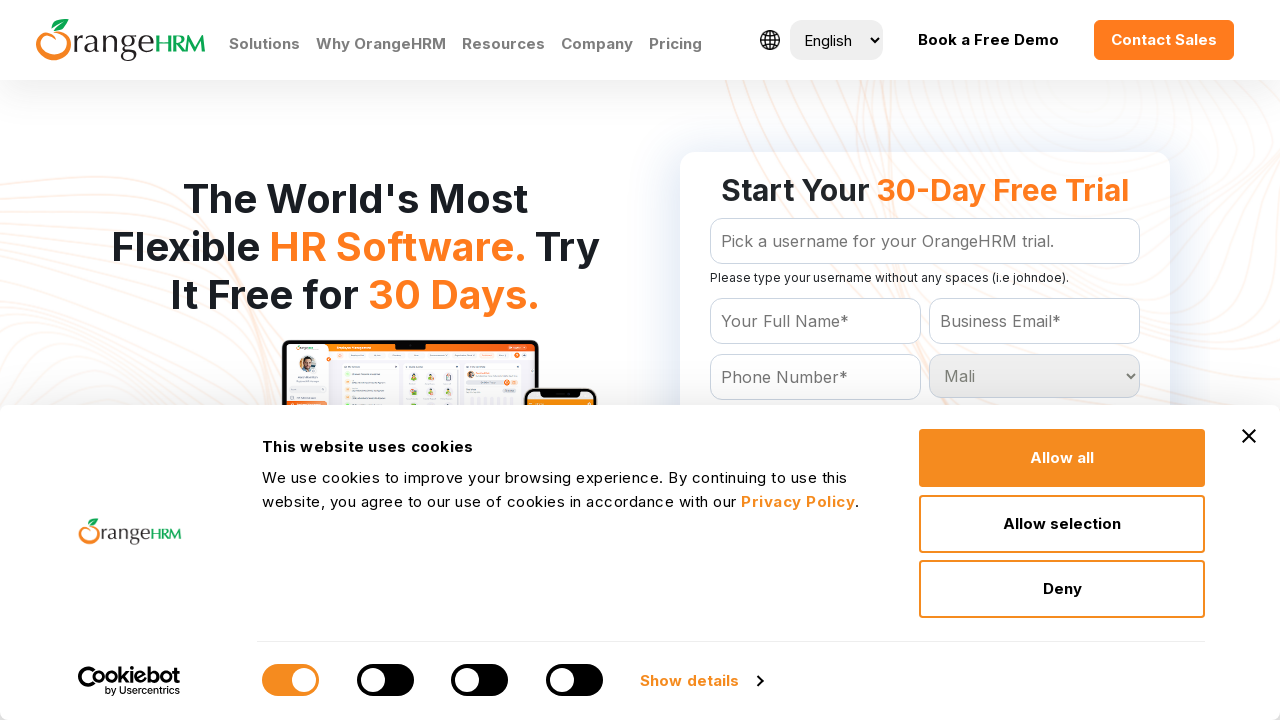

Selected country option with value 'Malta' on #Form_getForm_Country
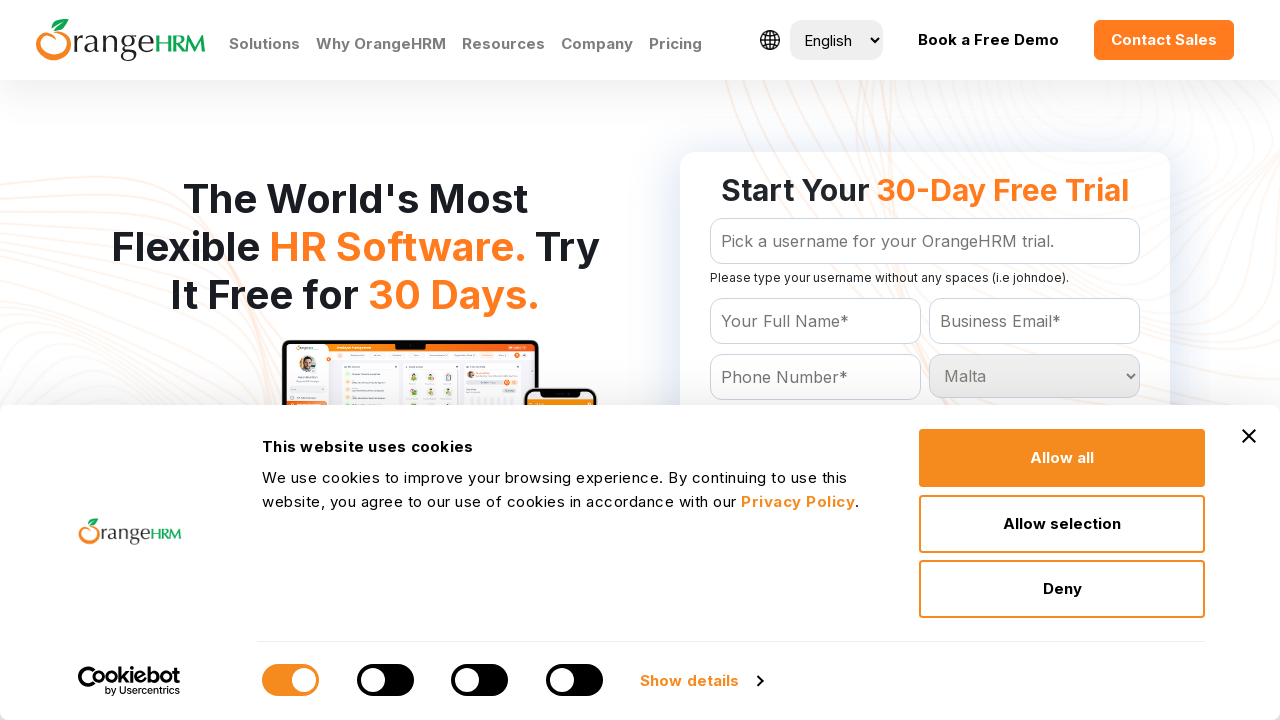

Retrieved value attribute from dropdown option: 'Marshall Islands'
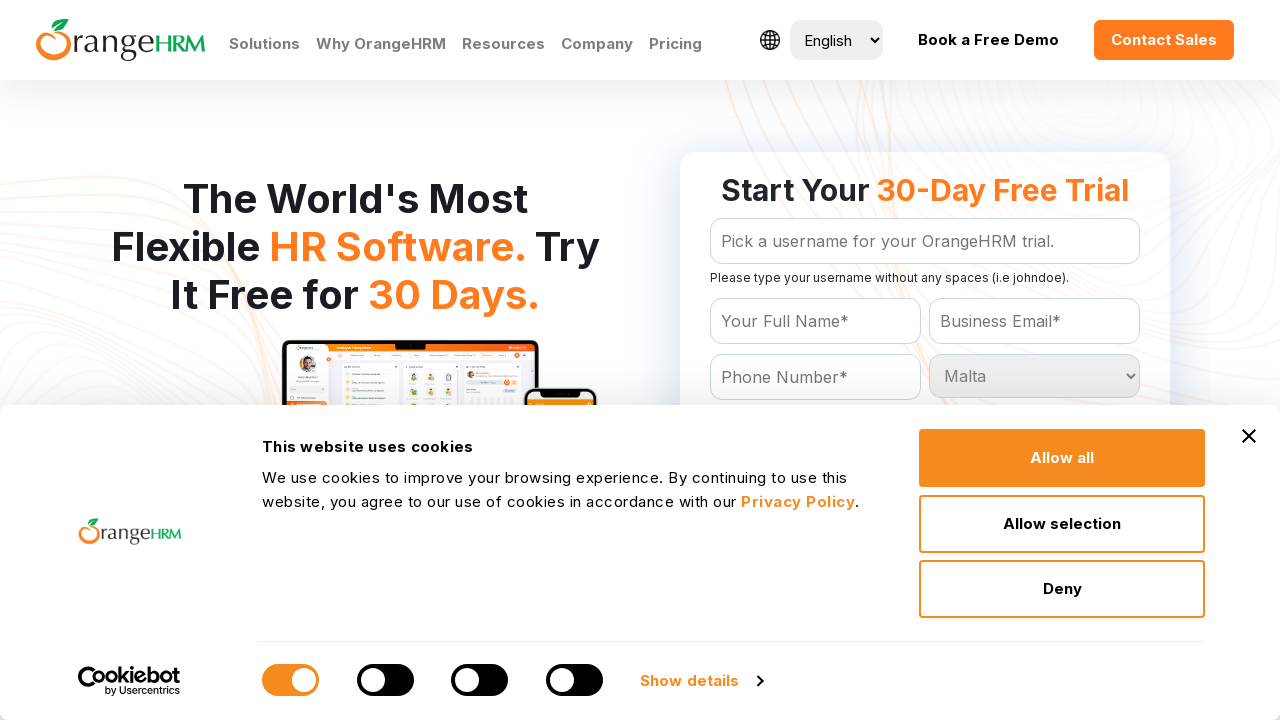

Selected country option with value 'Marshall Islands' on #Form_getForm_Country
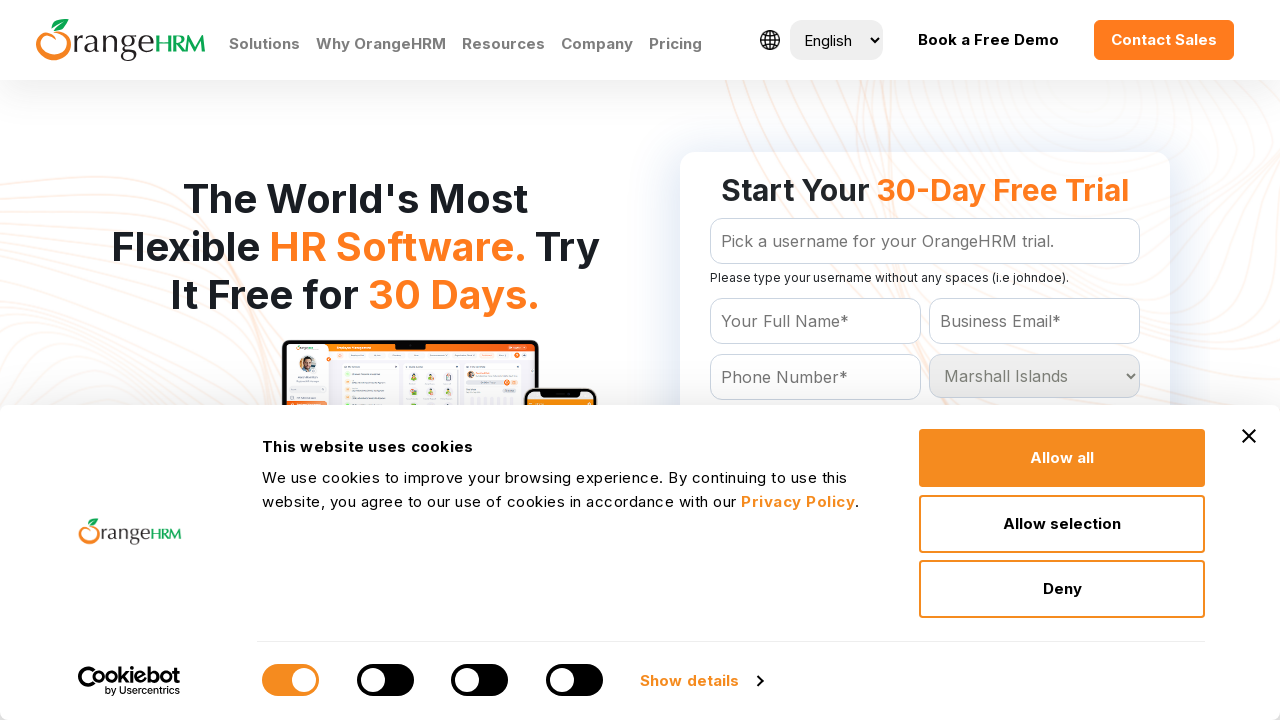

Retrieved value attribute from dropdown option: 'Martinique'
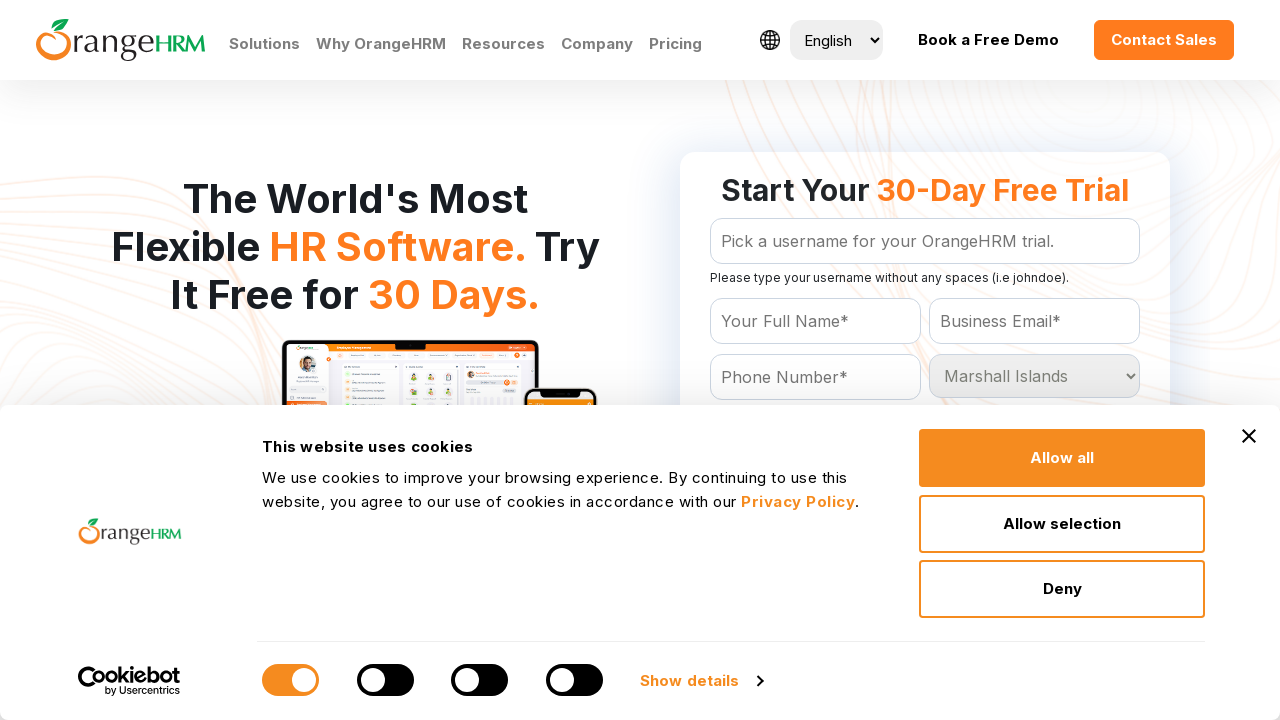

Selected country option with value 'Martinique' on #Form_getForm_Country
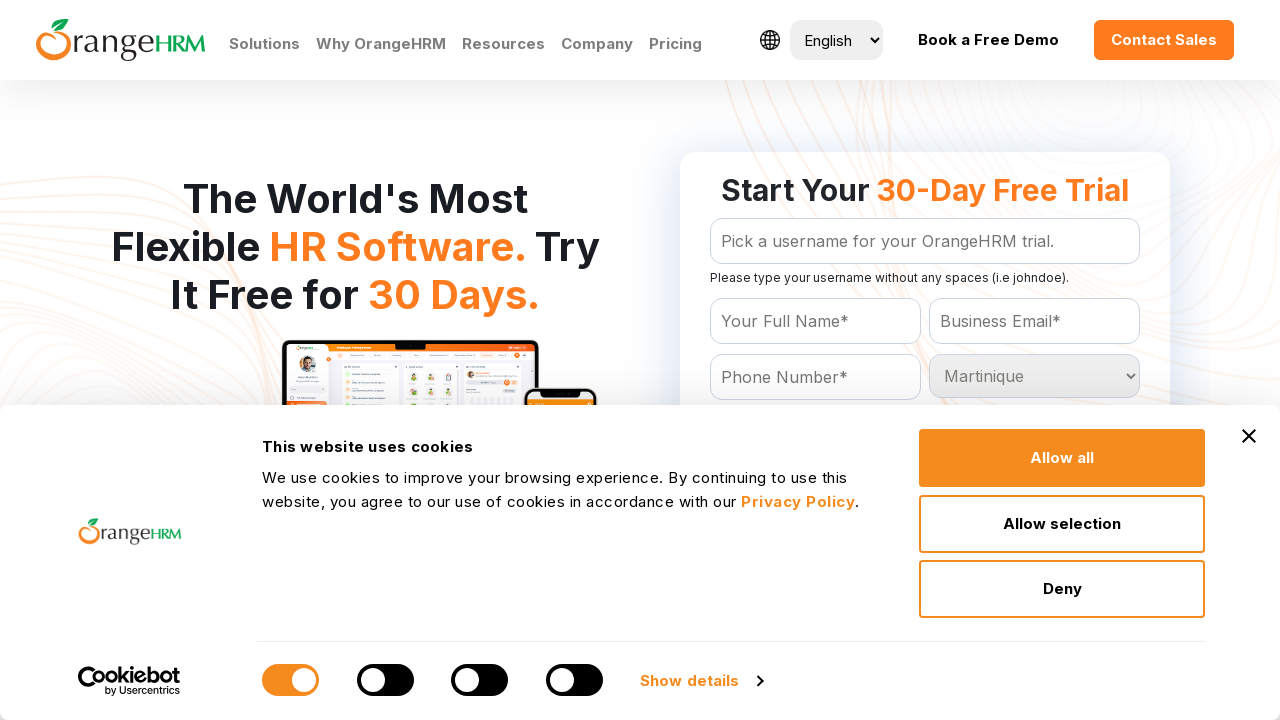

Retrieved value attribute from dropdown option: 'Mauritania'
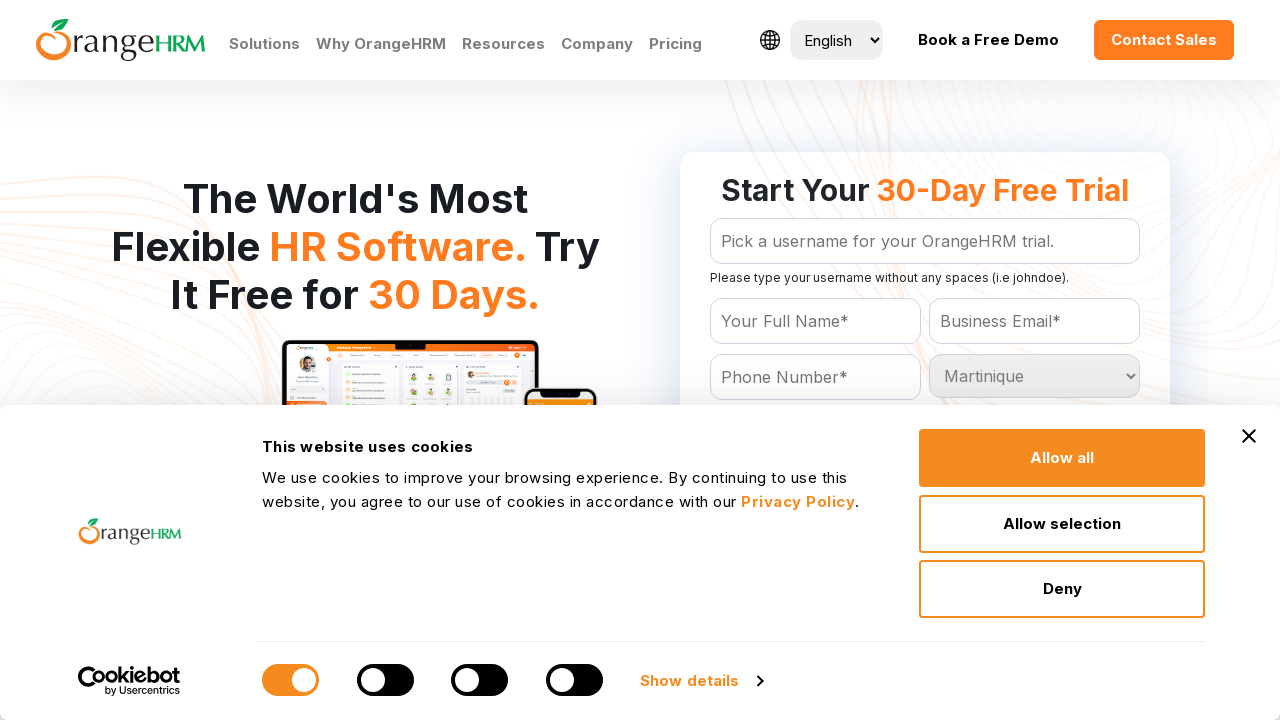

Selected country option with value 'Mauritania' on #Form_getForm_Country
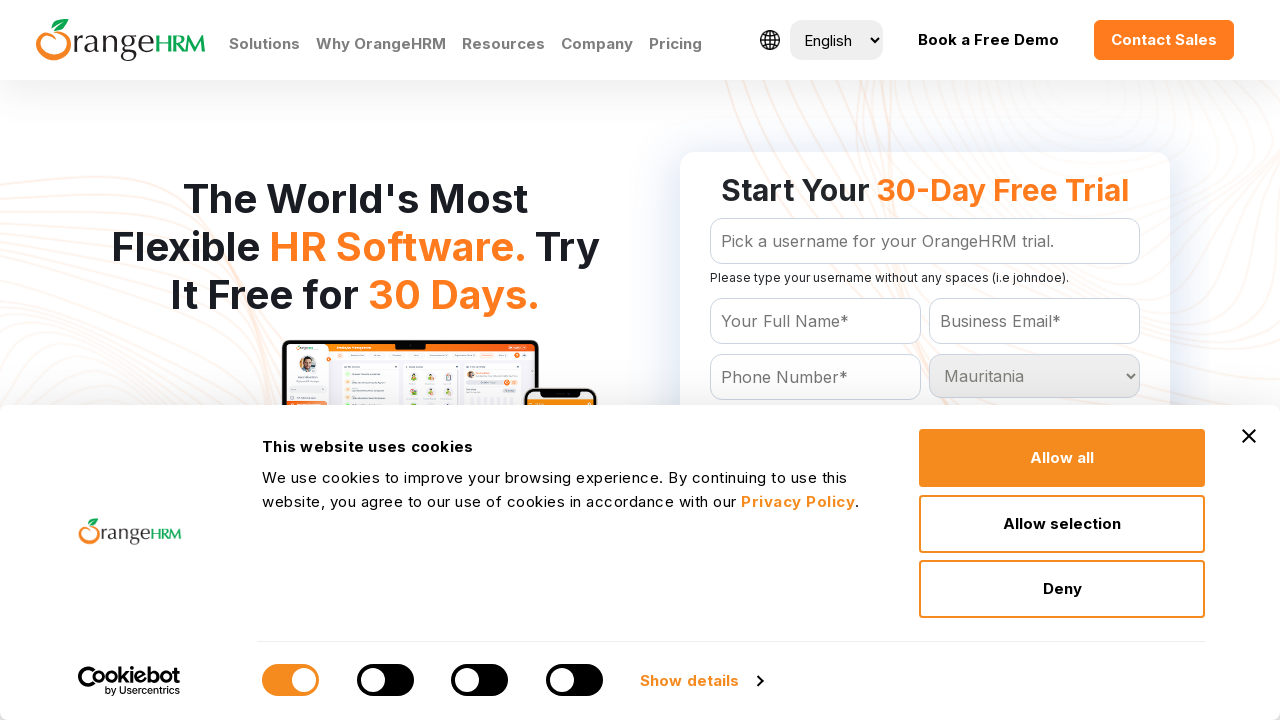

Retrieved value attribute from dropdown option: 'Mauritius'
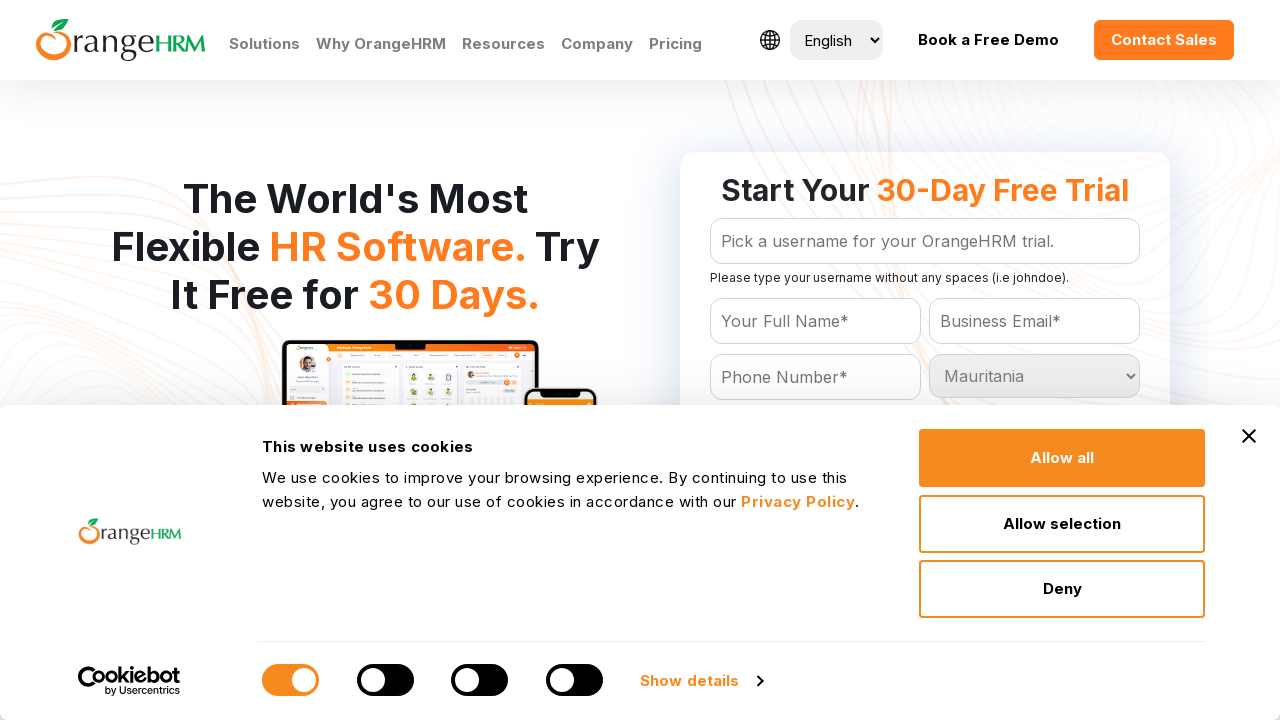

Selected country option with value 'Mauritius' on #Form_getForm_Country
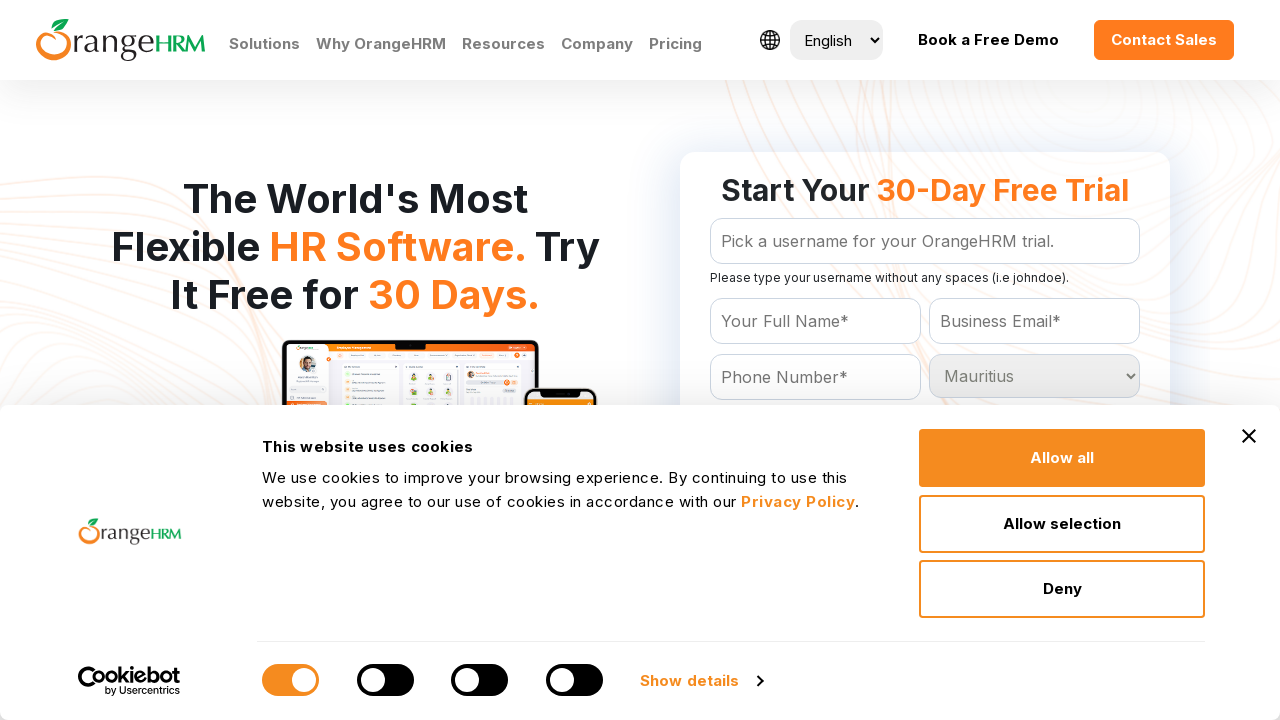

Retrieved value attribute from dropdown option: 'Mayotte'
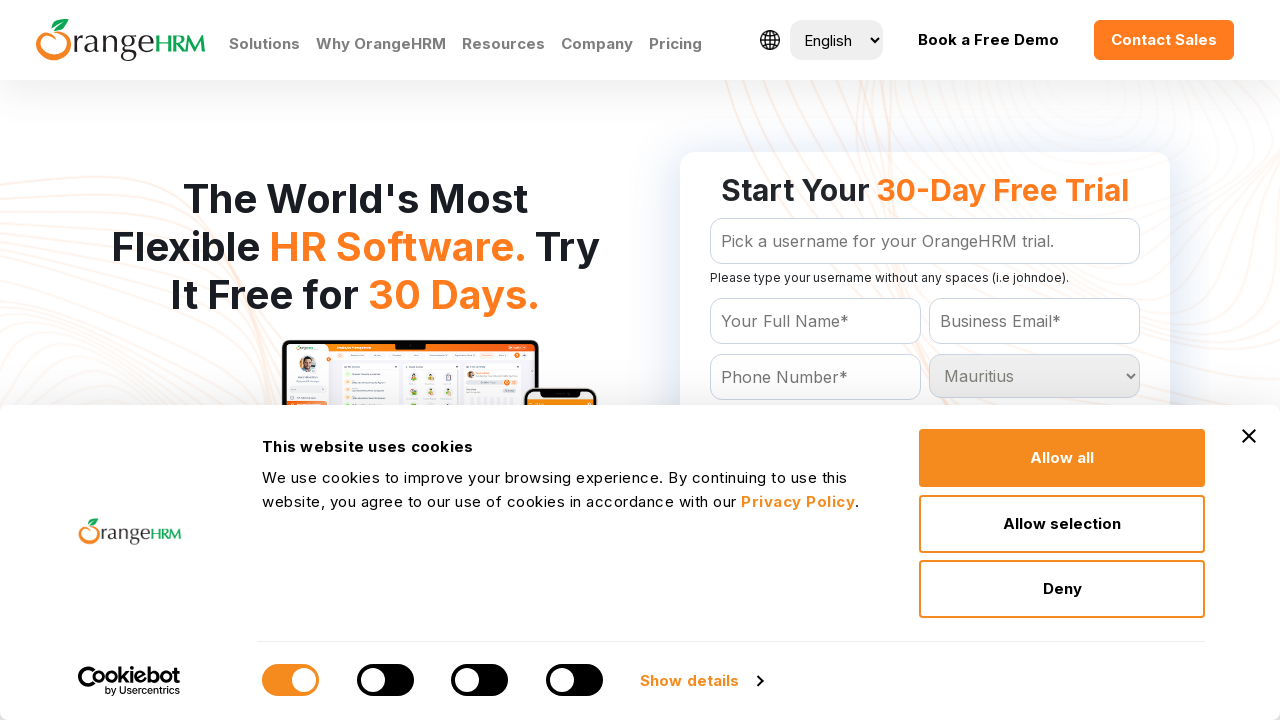

Selected country option with value 'Mayotte' on #Form_getForm_Country
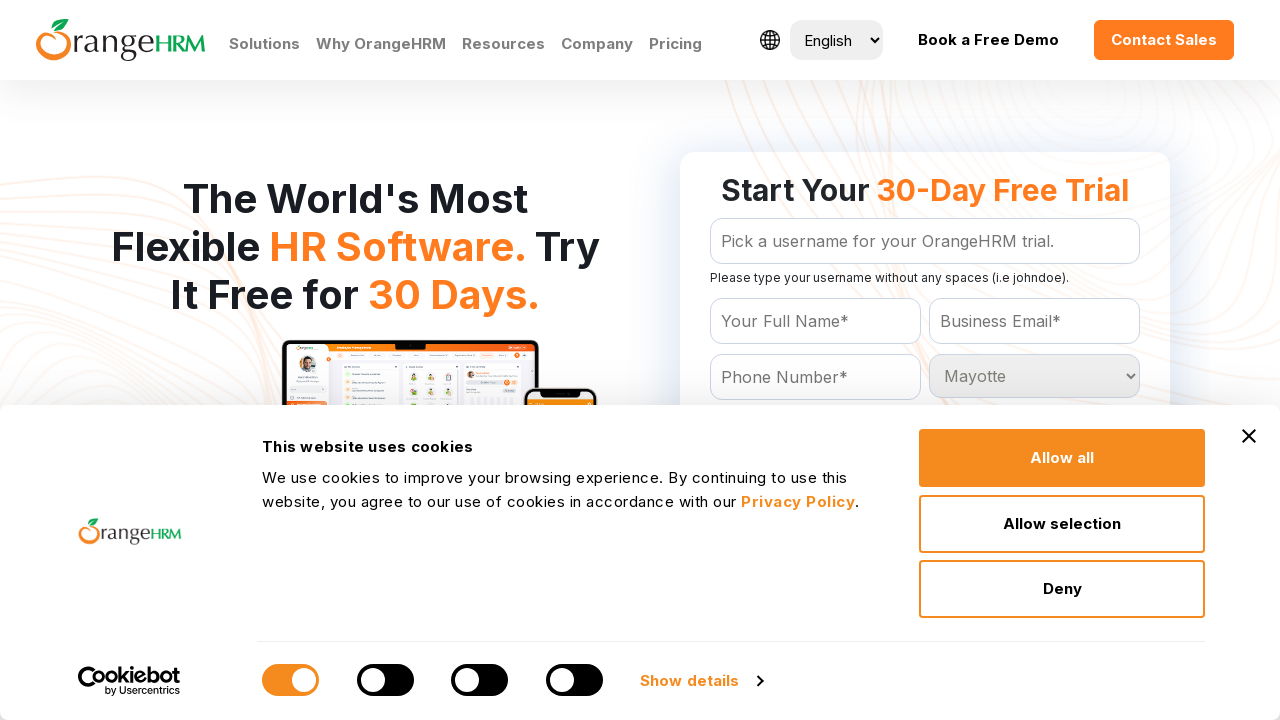

Retrieved value attribute from dropdown option: 'Mexico'
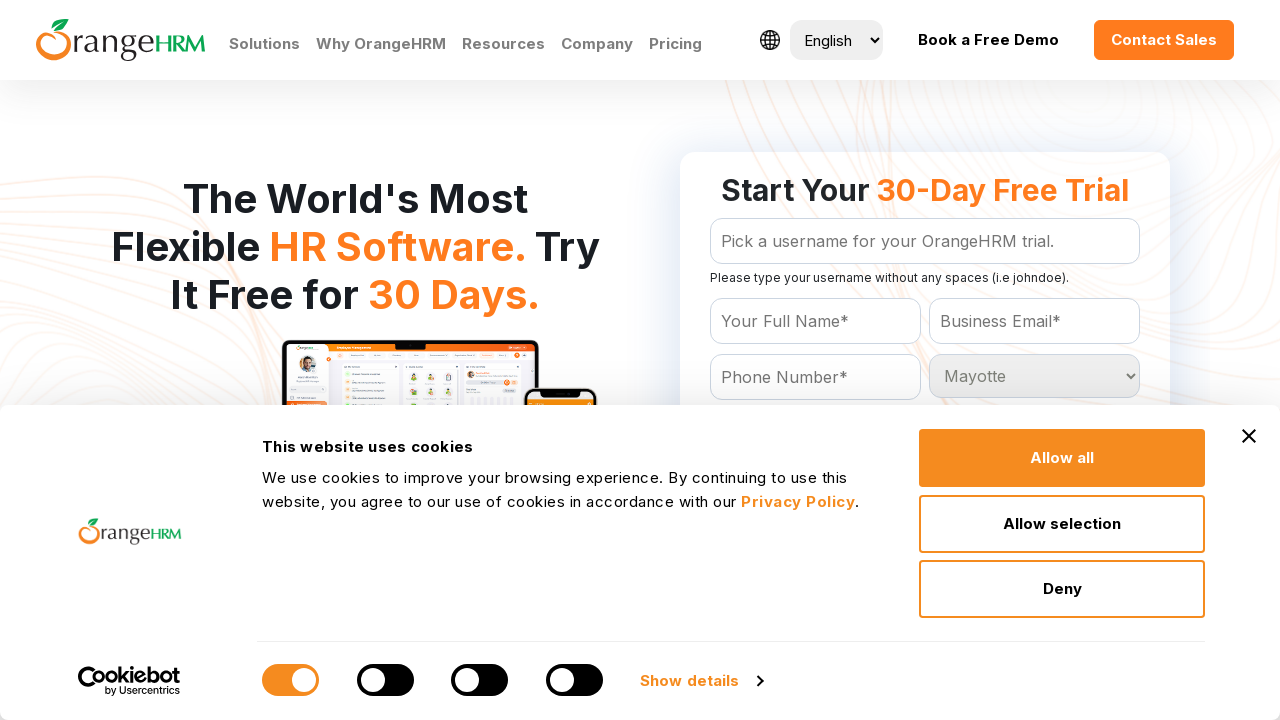

Selected country option with value 'Mexico' on #Form_getForm_Country
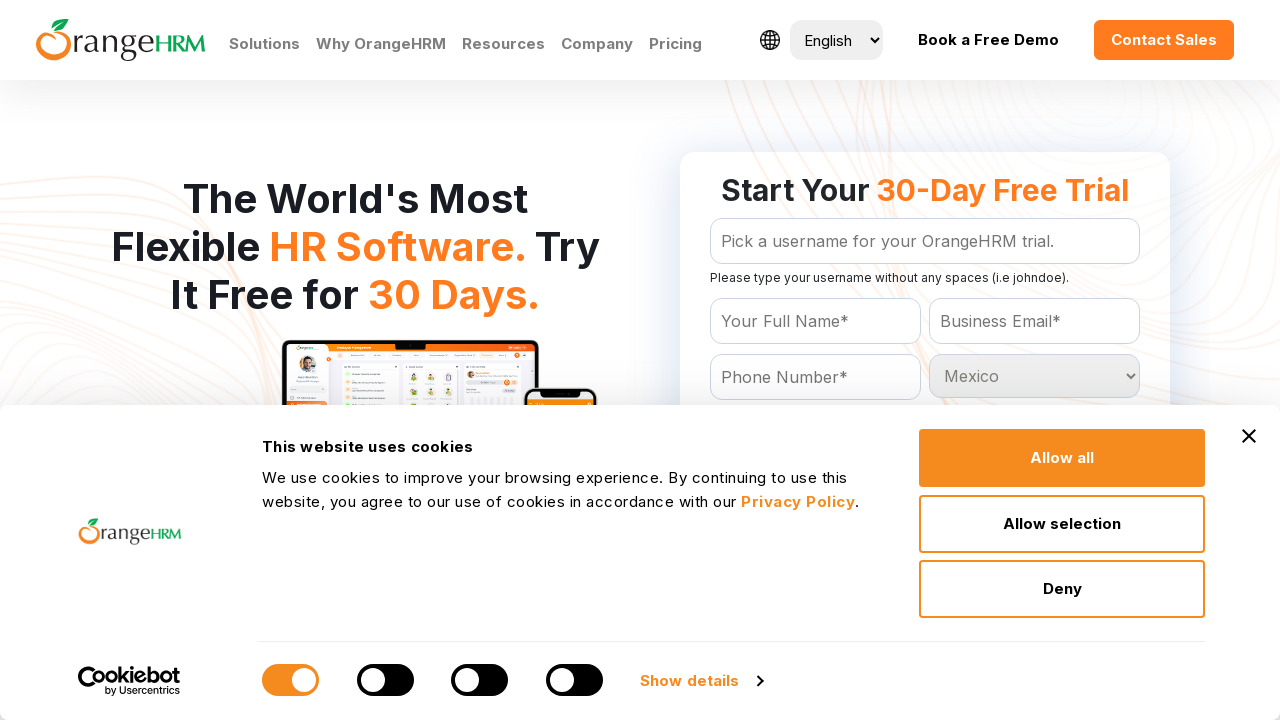

Retrieved value attribute from dropdown option: 'Moldova'
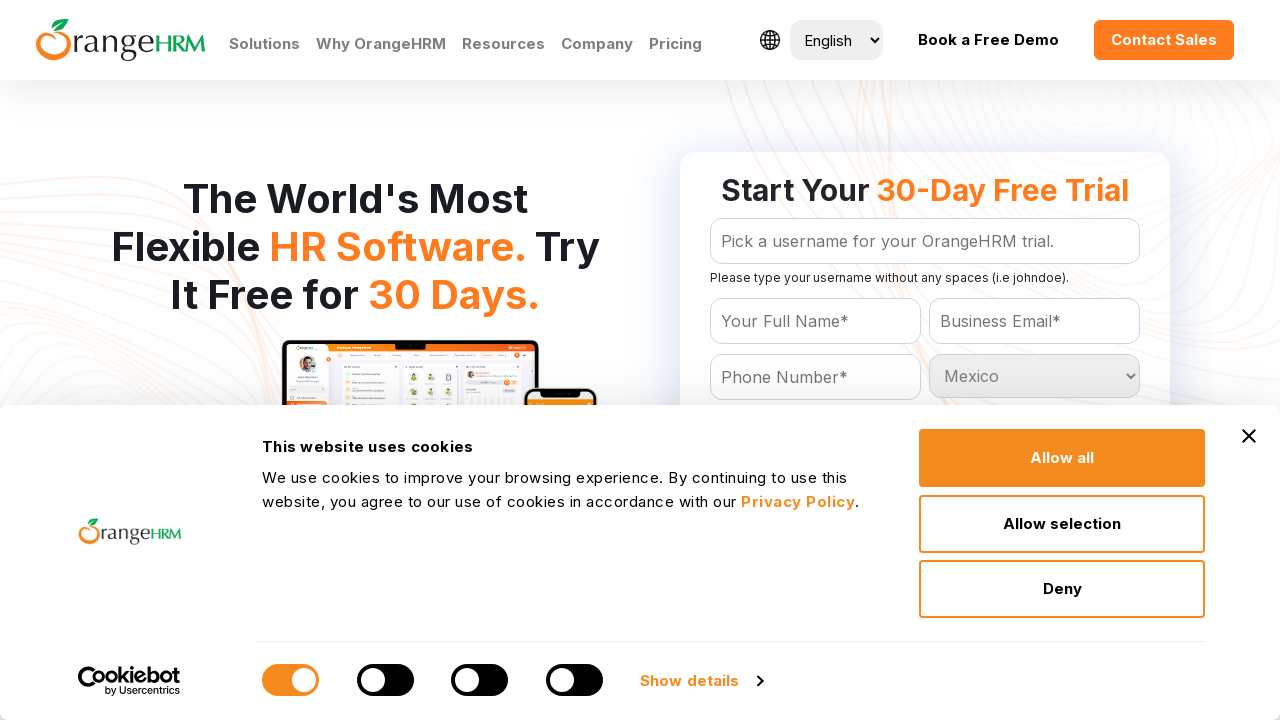

Selected country option with value 'Moldova' on #Form_getForm_Country
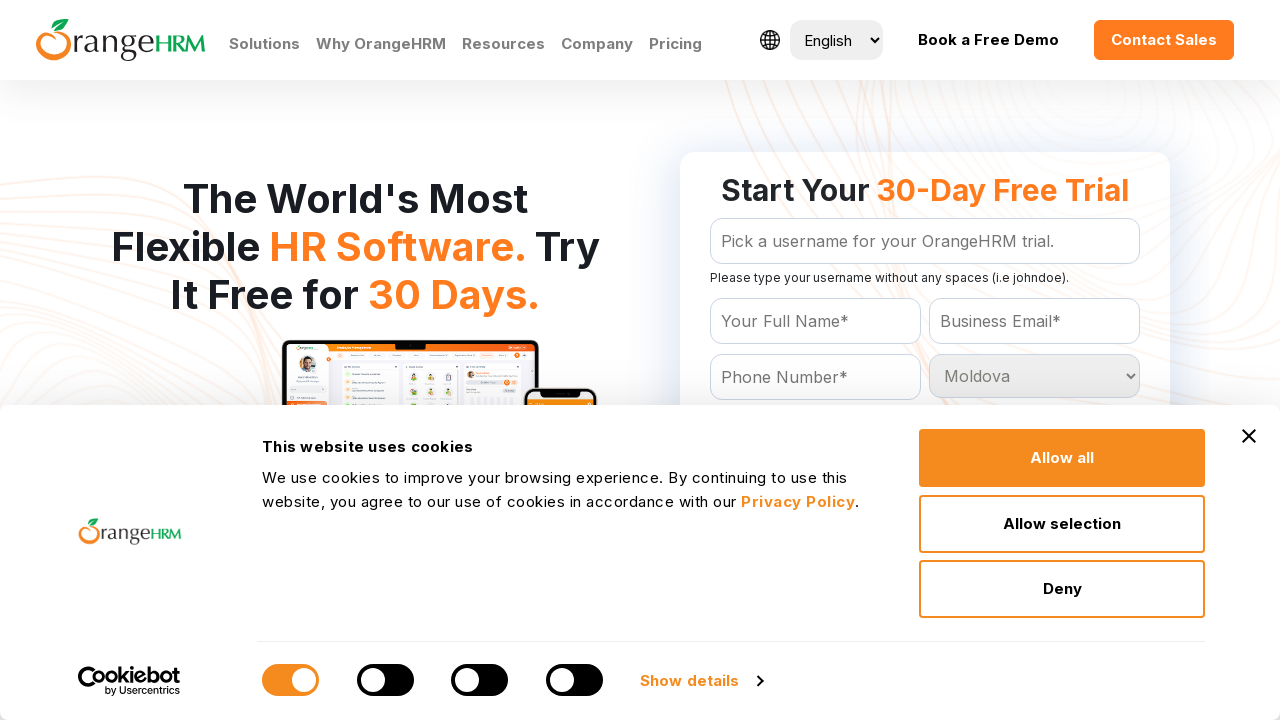

Retrieved value attribute from dropdown option: 'Monaco'
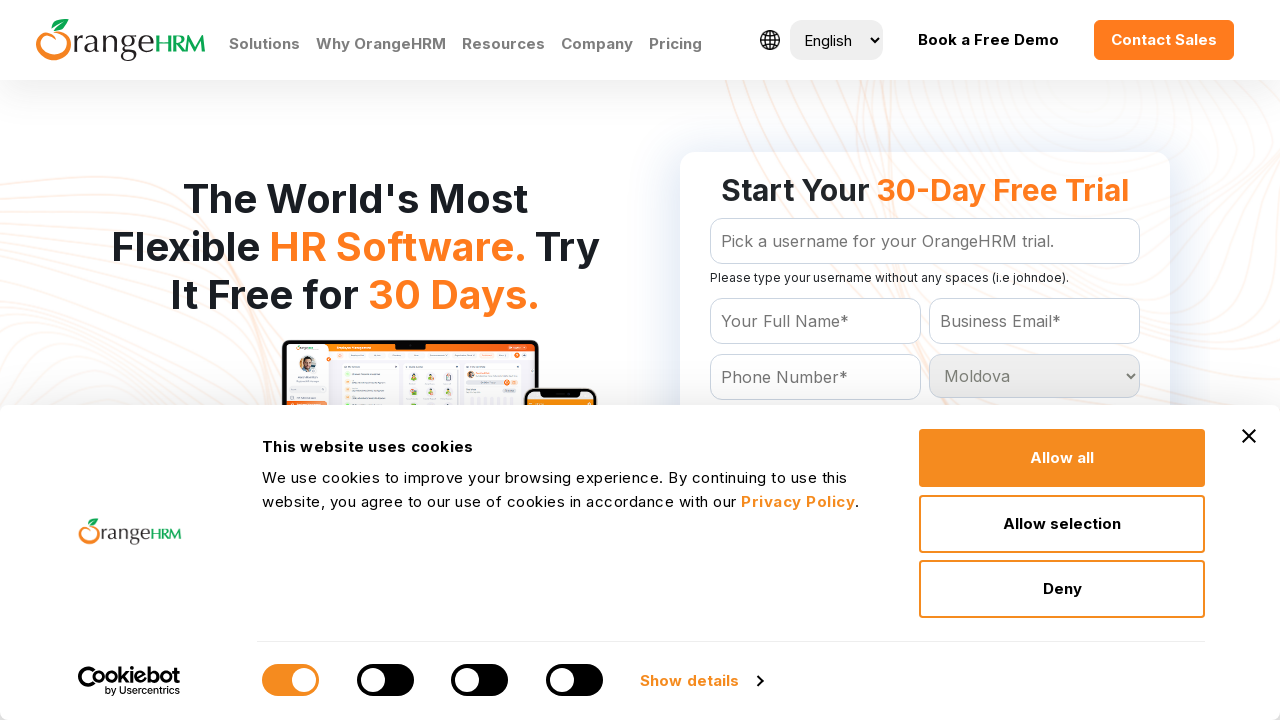

Selected country option with value 'Monaco' on #Form_getForm_Country
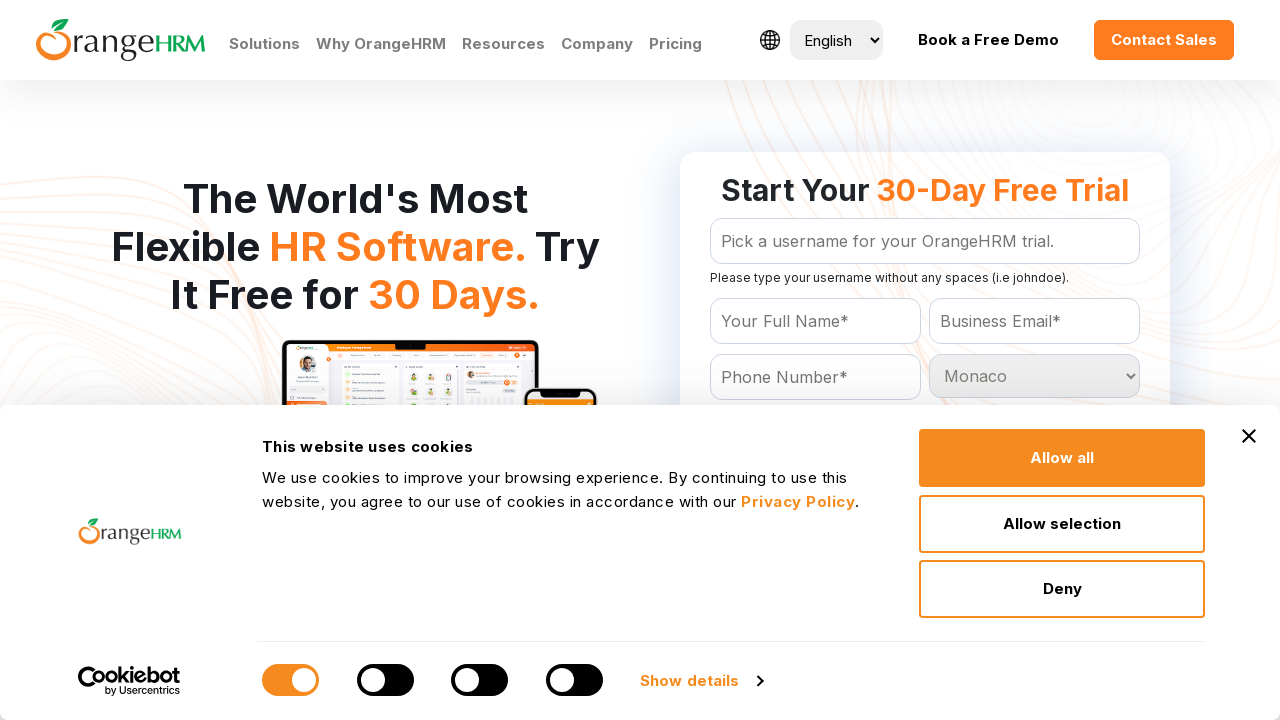

Retrieved value attribute from dropdown option: 'Montenegro'
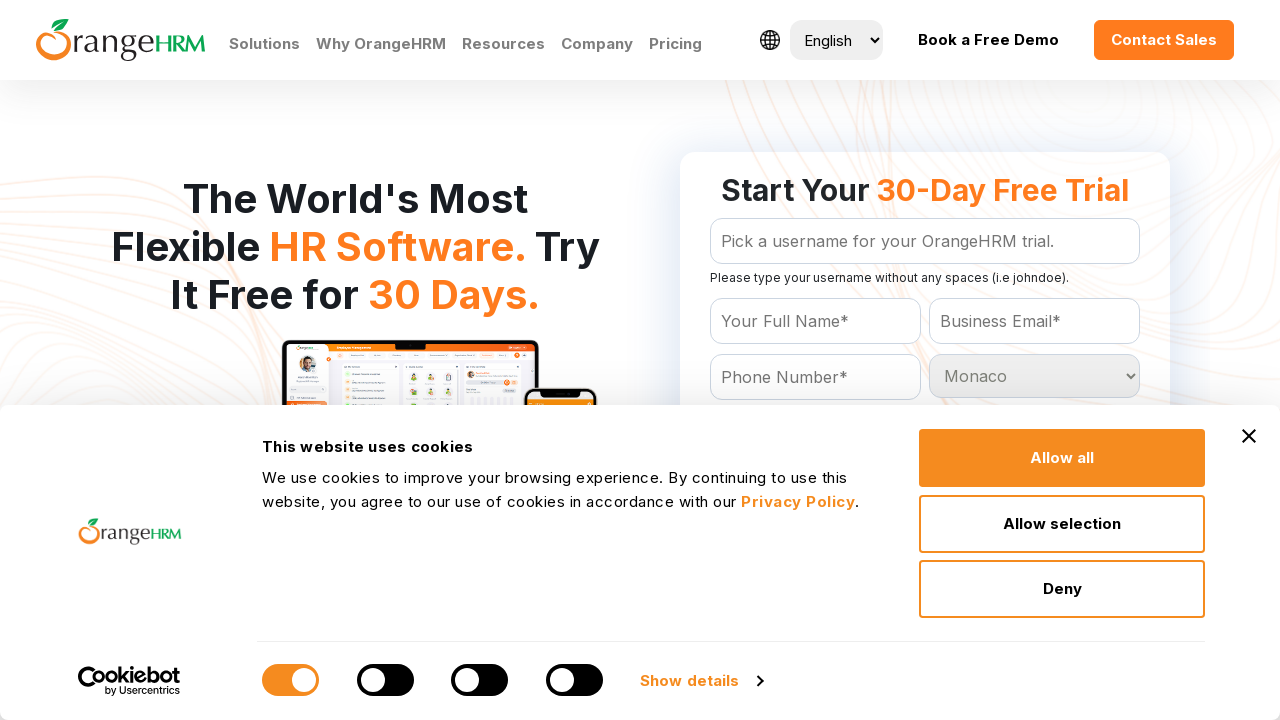

Selected country option with value 'Montenegro' on #Form_getForm_Country
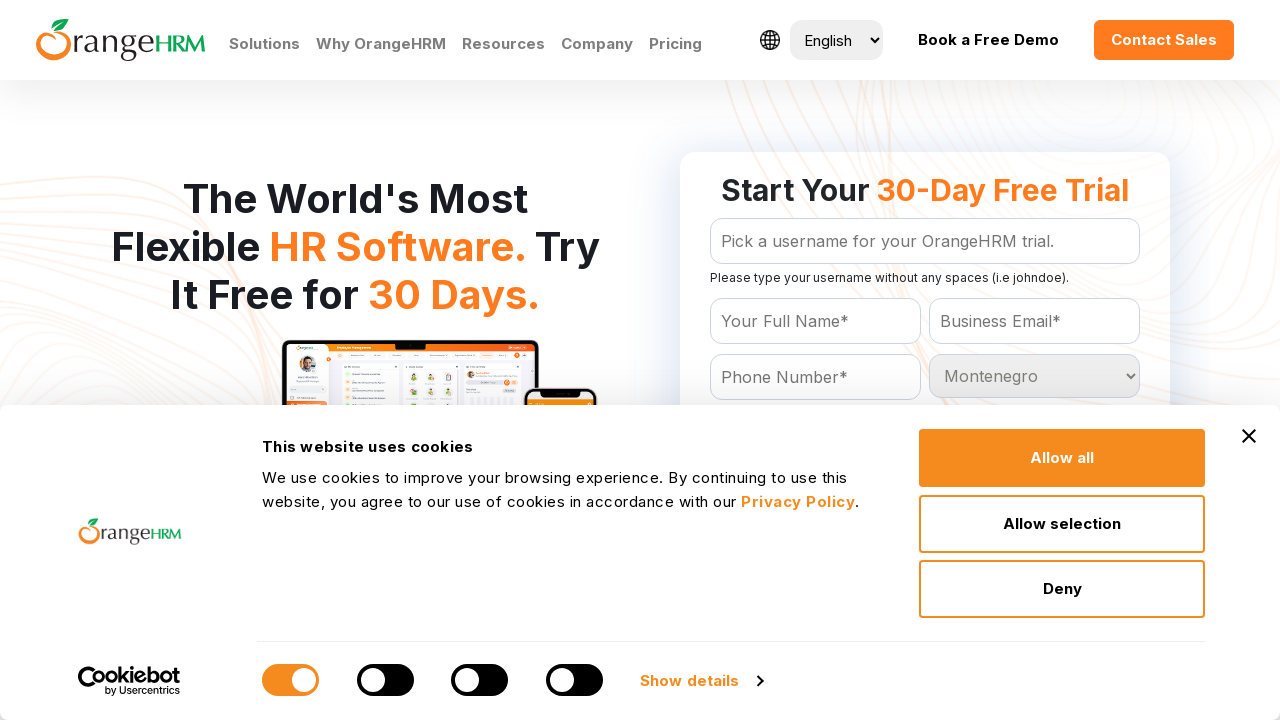

Retrieved value attribute from dropdown option: 'Mongolia'
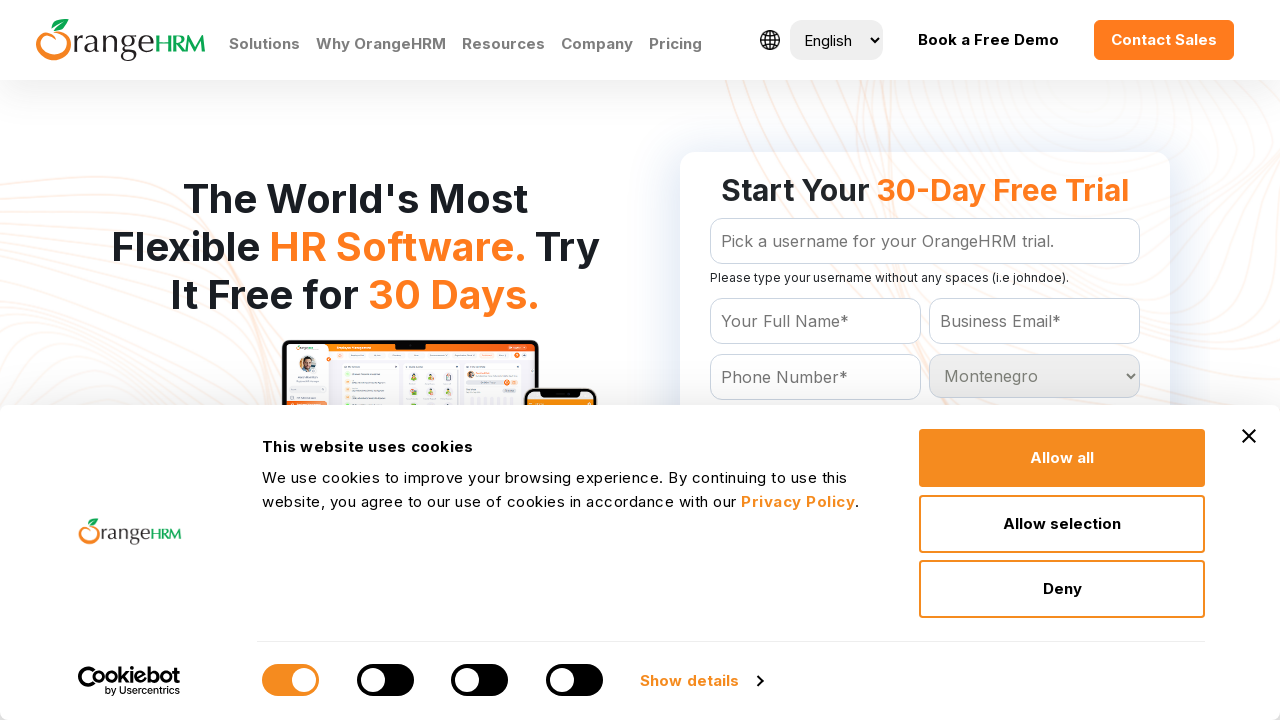

Selected country option with value 'Mongolia' on #Form_getForm_Country
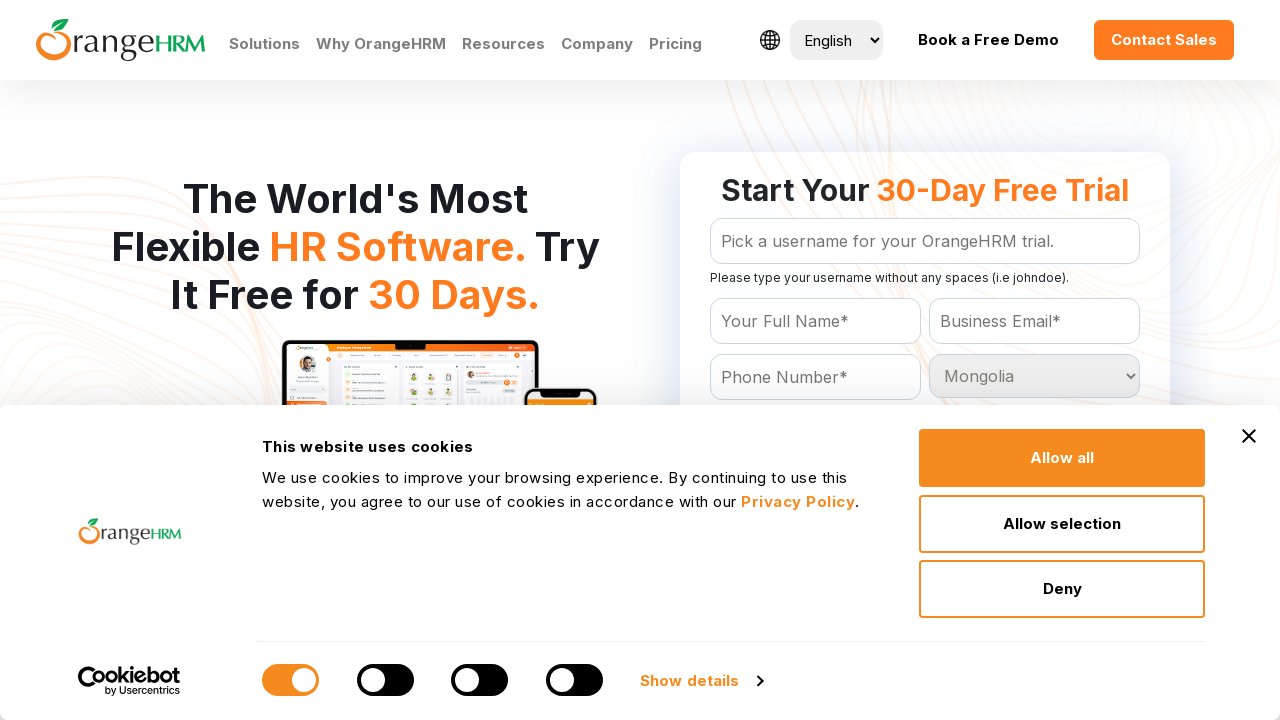

Retrieved value attribute from dropdown option: 'Morocco'
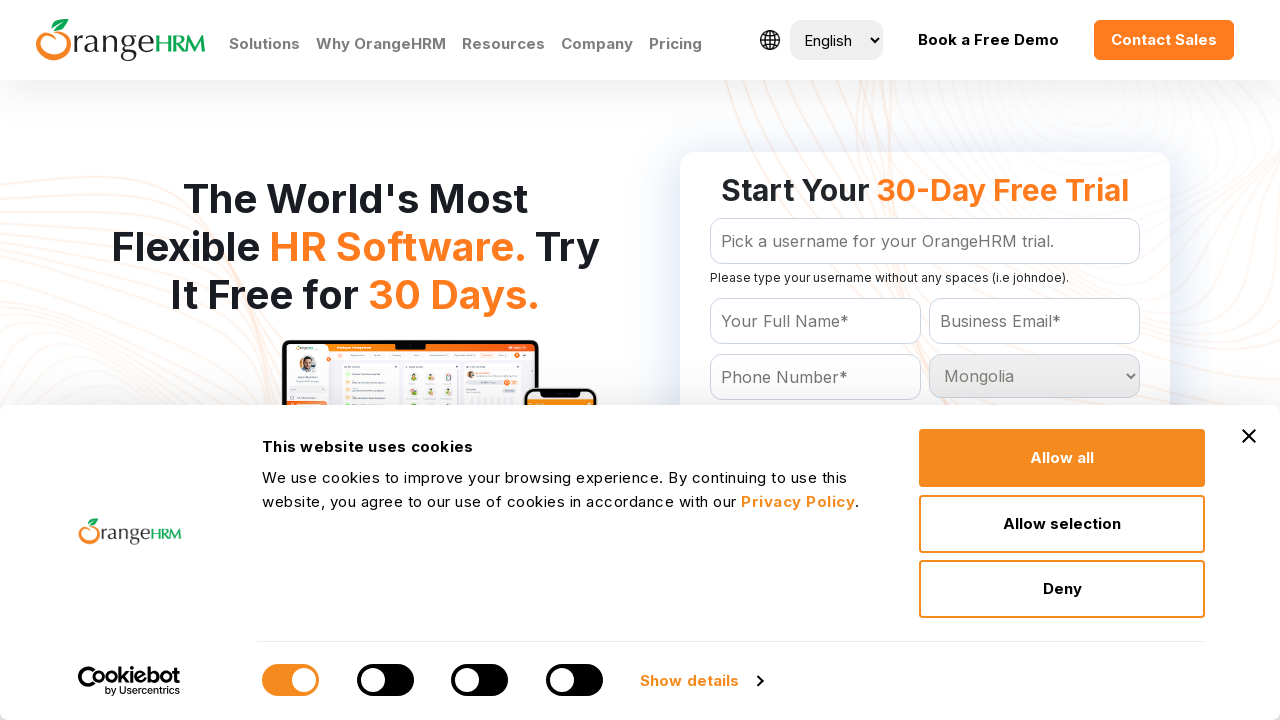

Selected country option with value 'Morocco' on #Form_getForm_Country
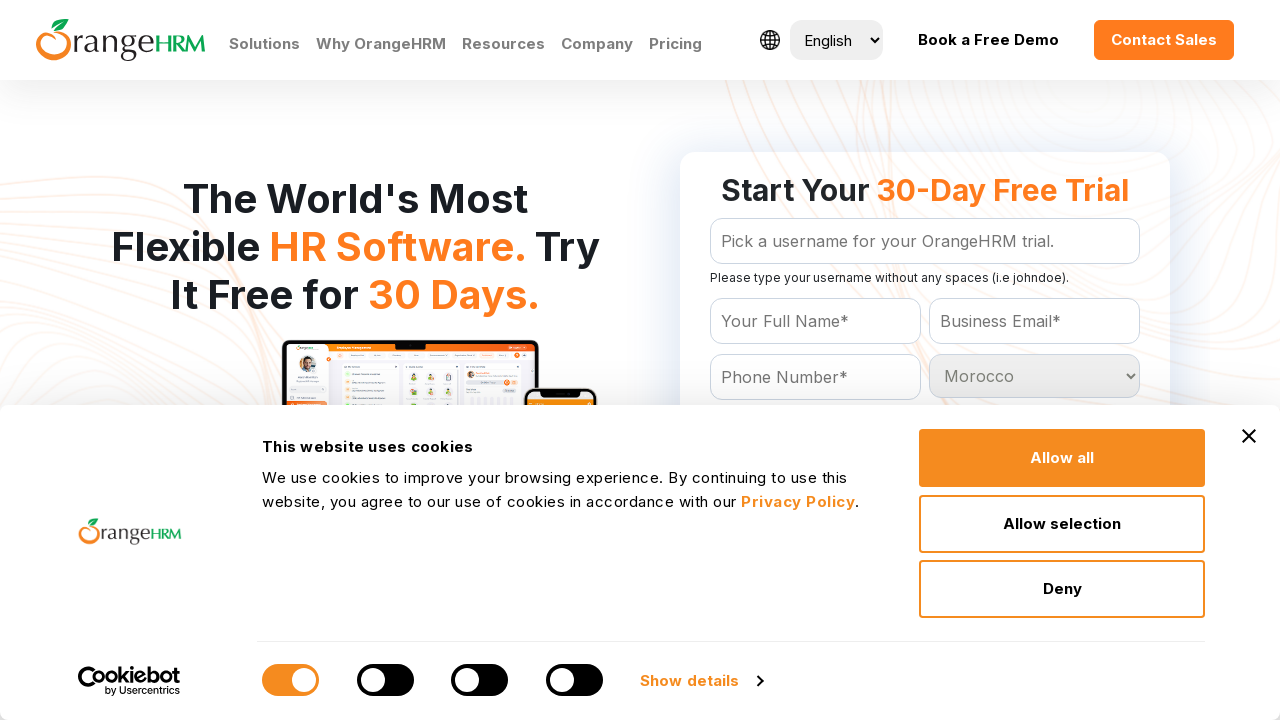

Retrieved value attribute from dropdown option: 'Mozambique'
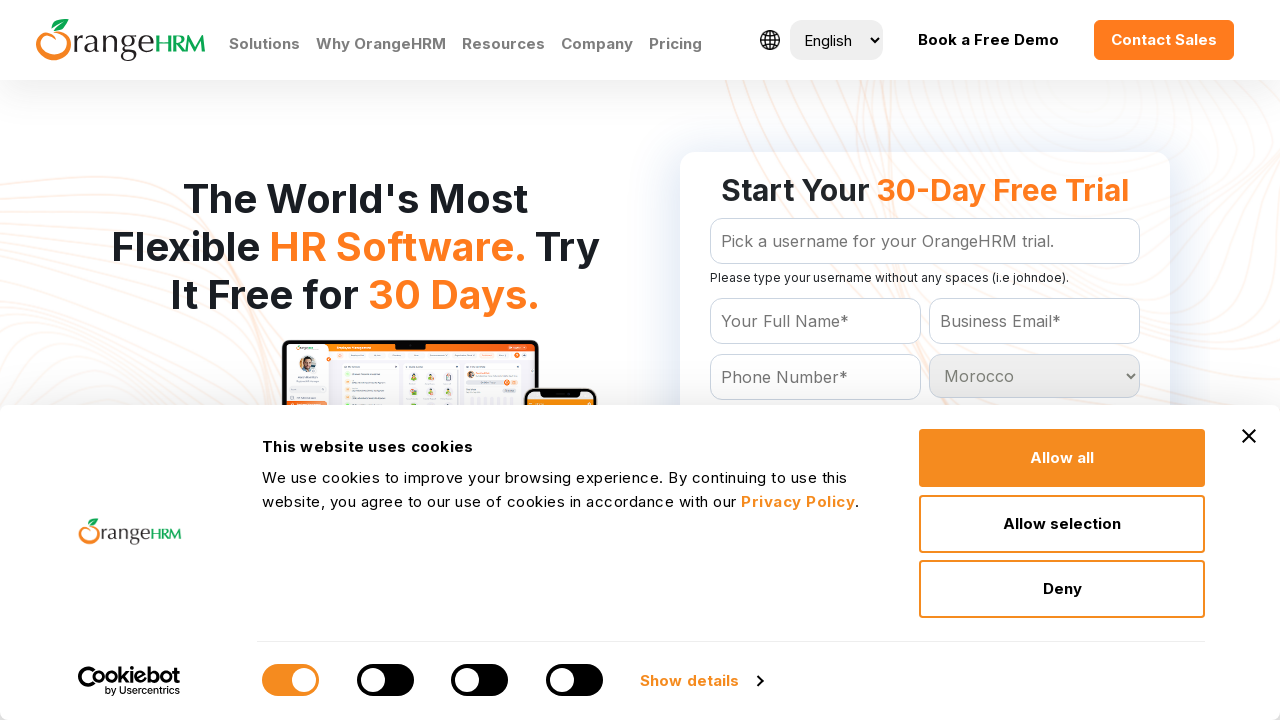

Selected country option with value 'Mozambique' on #Form_getForm_Country
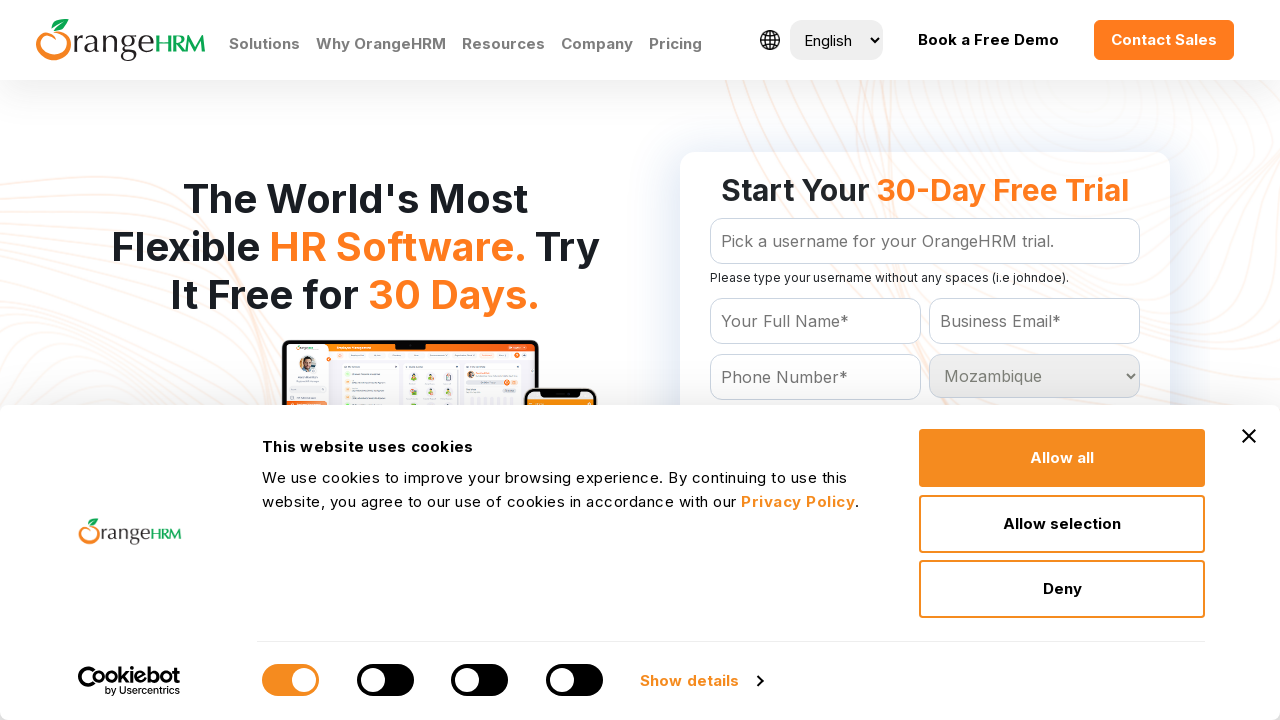

Retrieved value attribute from dropdown option: 'Myanmar'
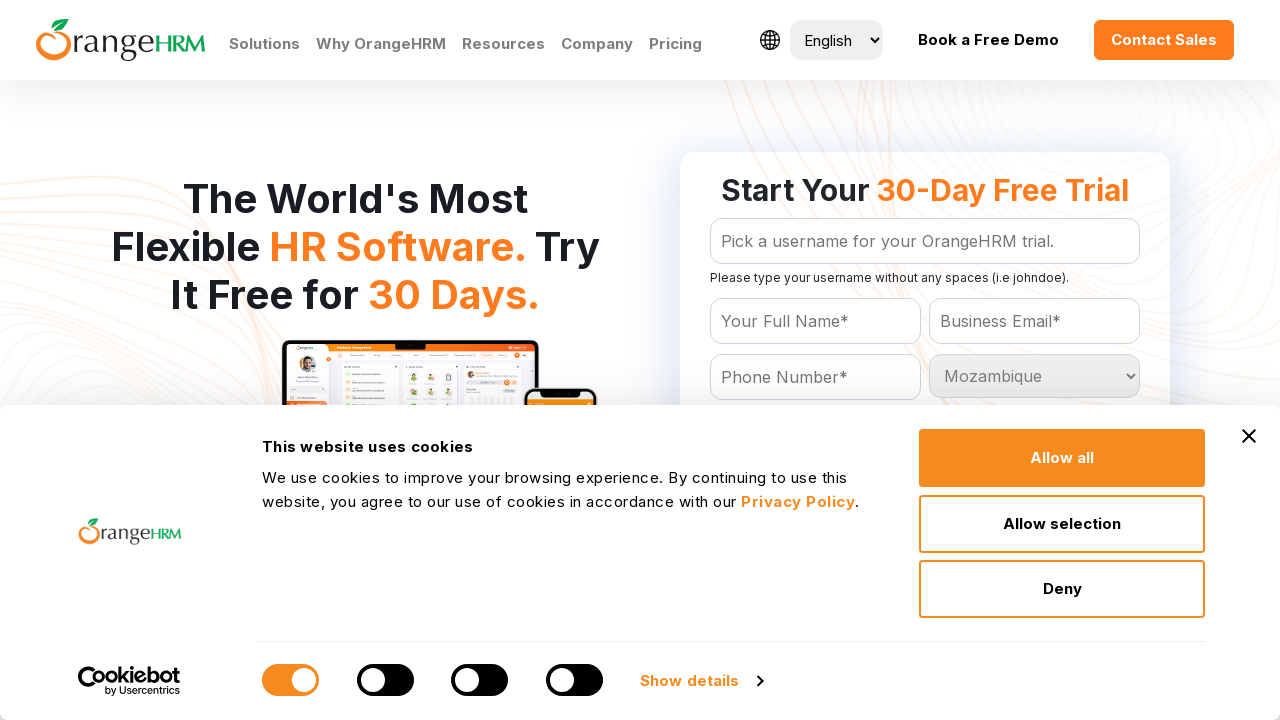

Selected country option with value 'Myanmar' on #Form_getForm_Country
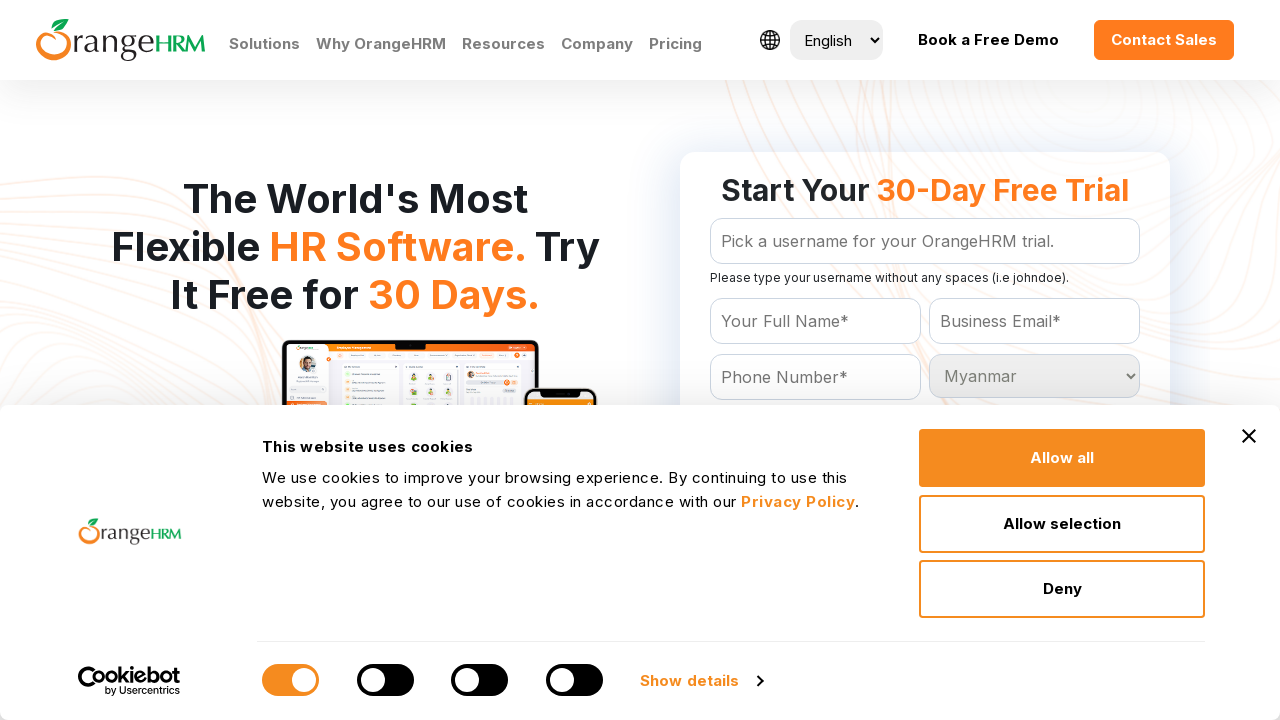

Retrieved value attribute from dropdown option: 'Namibia'
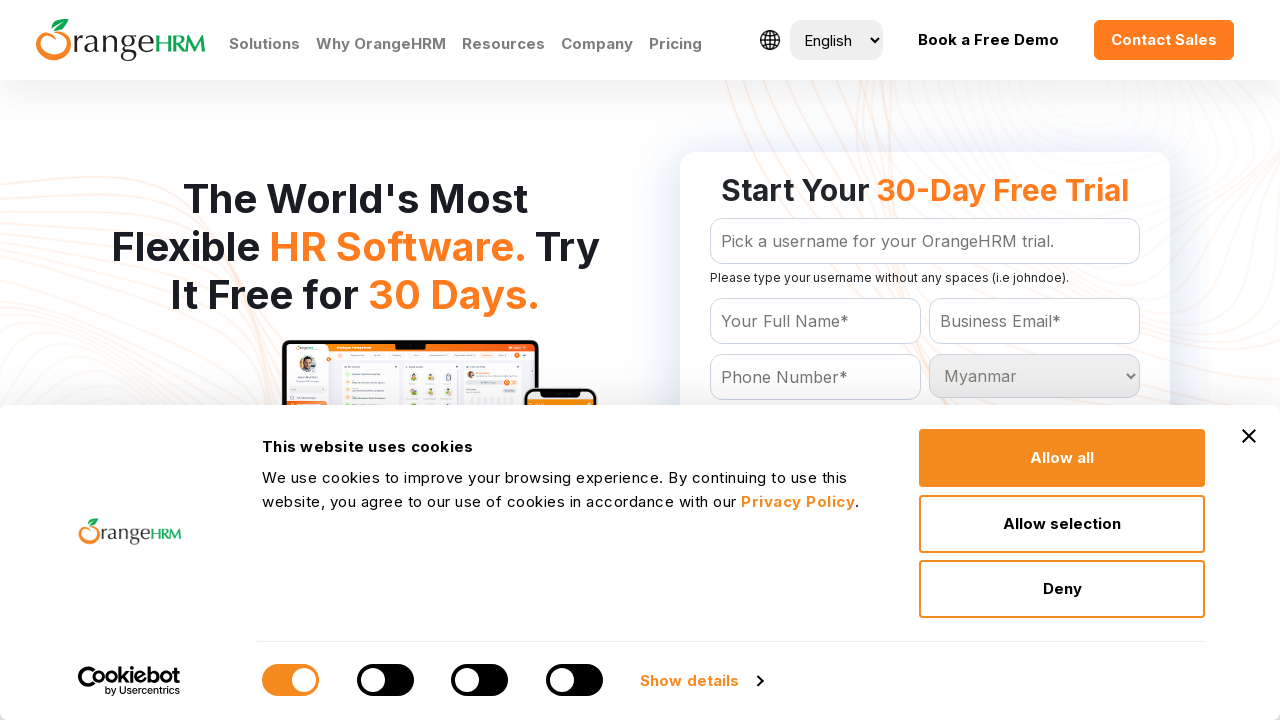

Selected country option with value 'Namibia' on #Form_getForm_Country
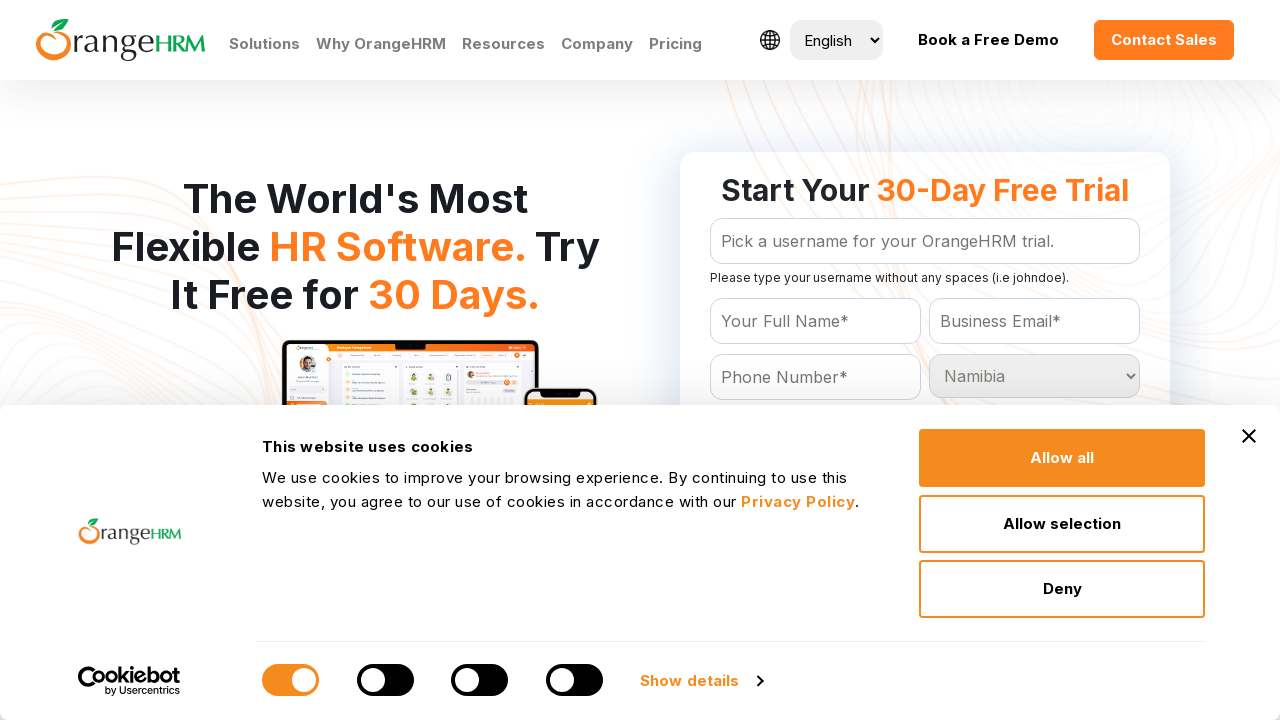

Retrieved value attribute from dropdown option: 'Nauru'
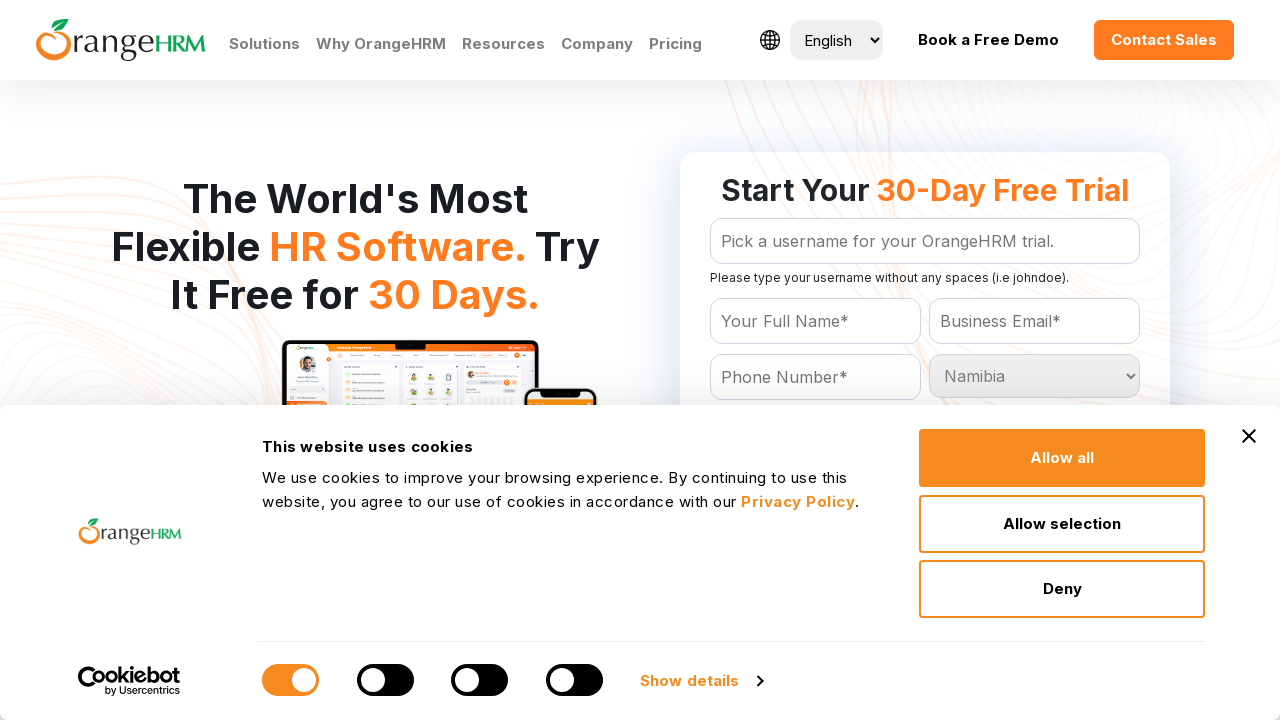

Selected country option with value 'Nauru' on #Form_getForm_Country
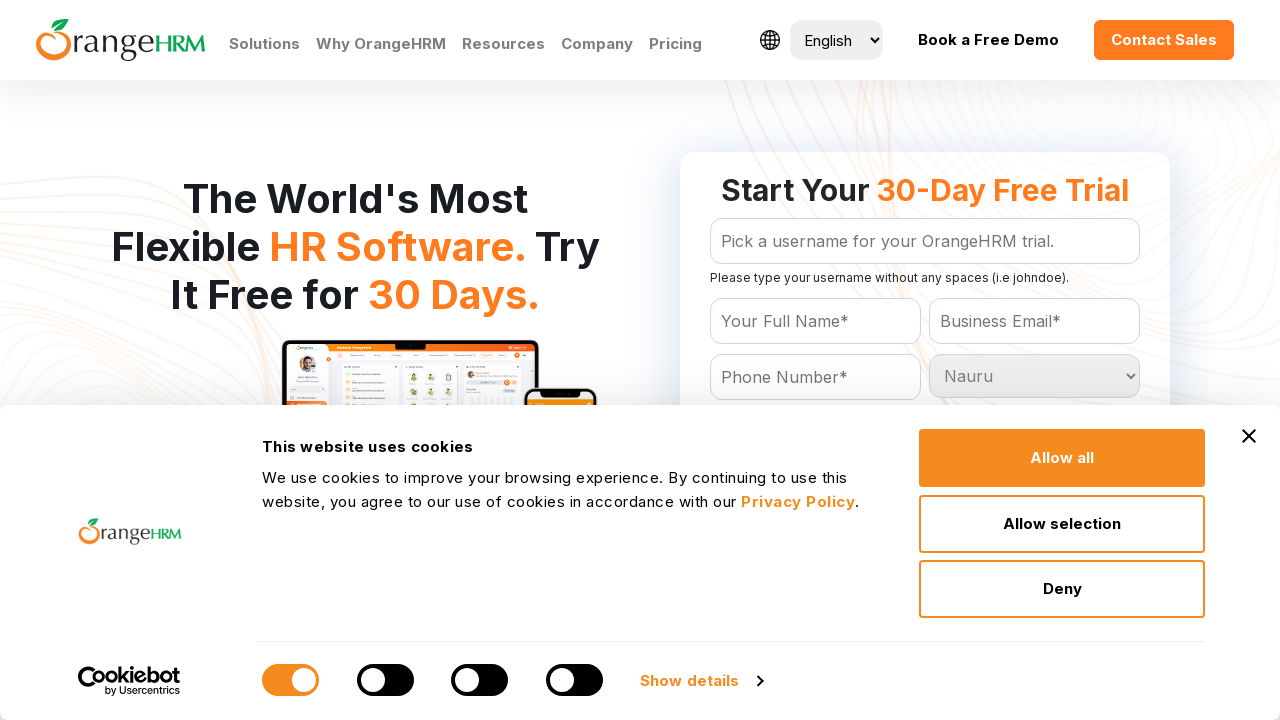

Retrieved value attribute from dropdown option: 'Nepal'
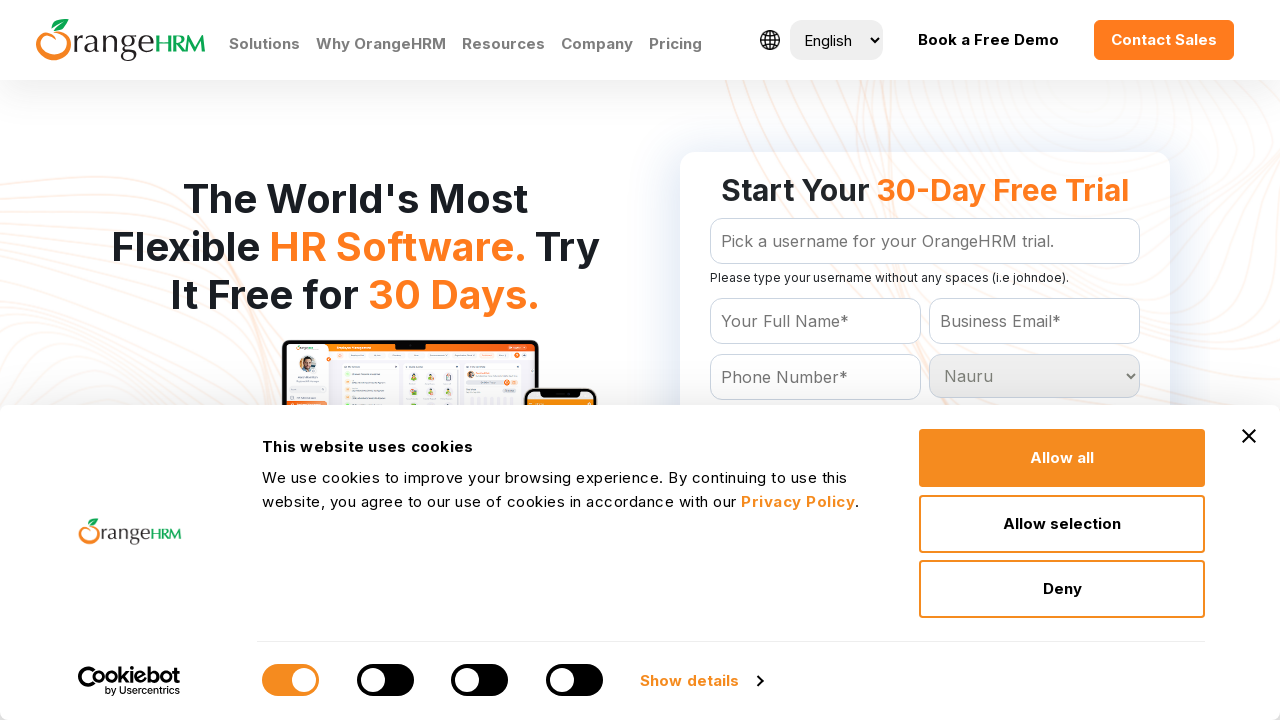

Selected country option with value 'Nepal' on #Form_getForm_Country
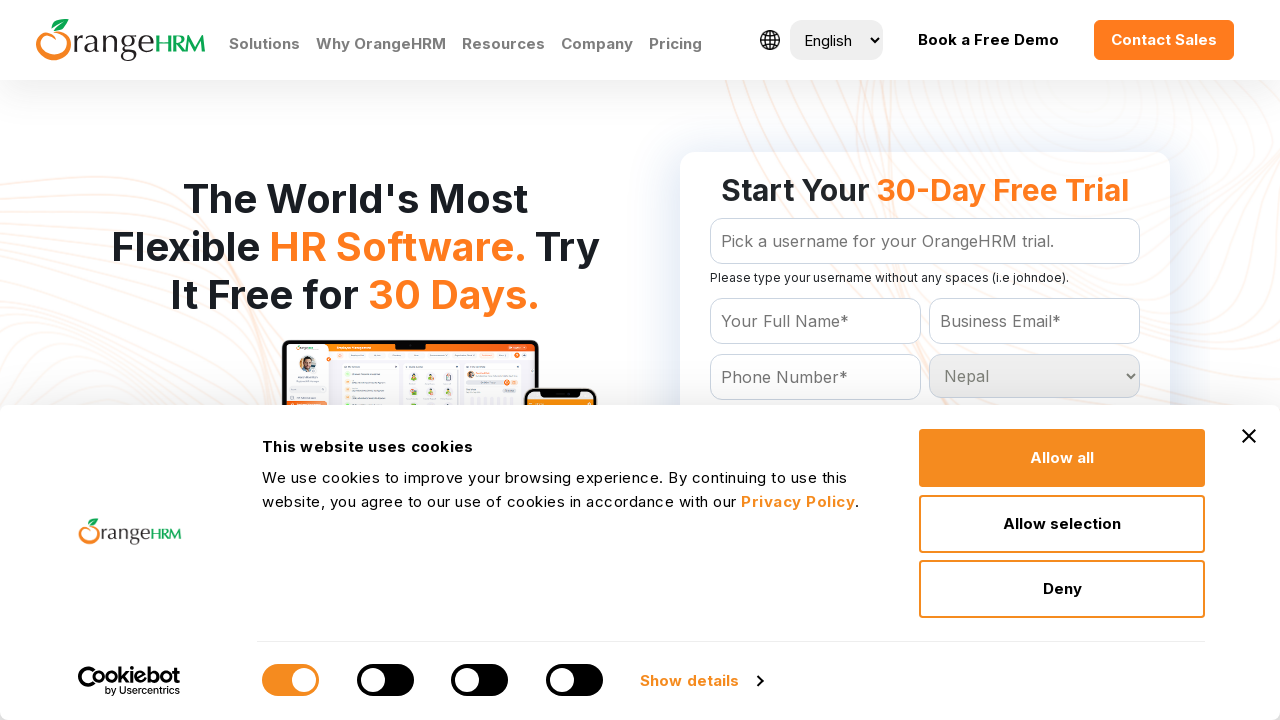

Retrieved value attribute from dropdown option: 'Netherlands'
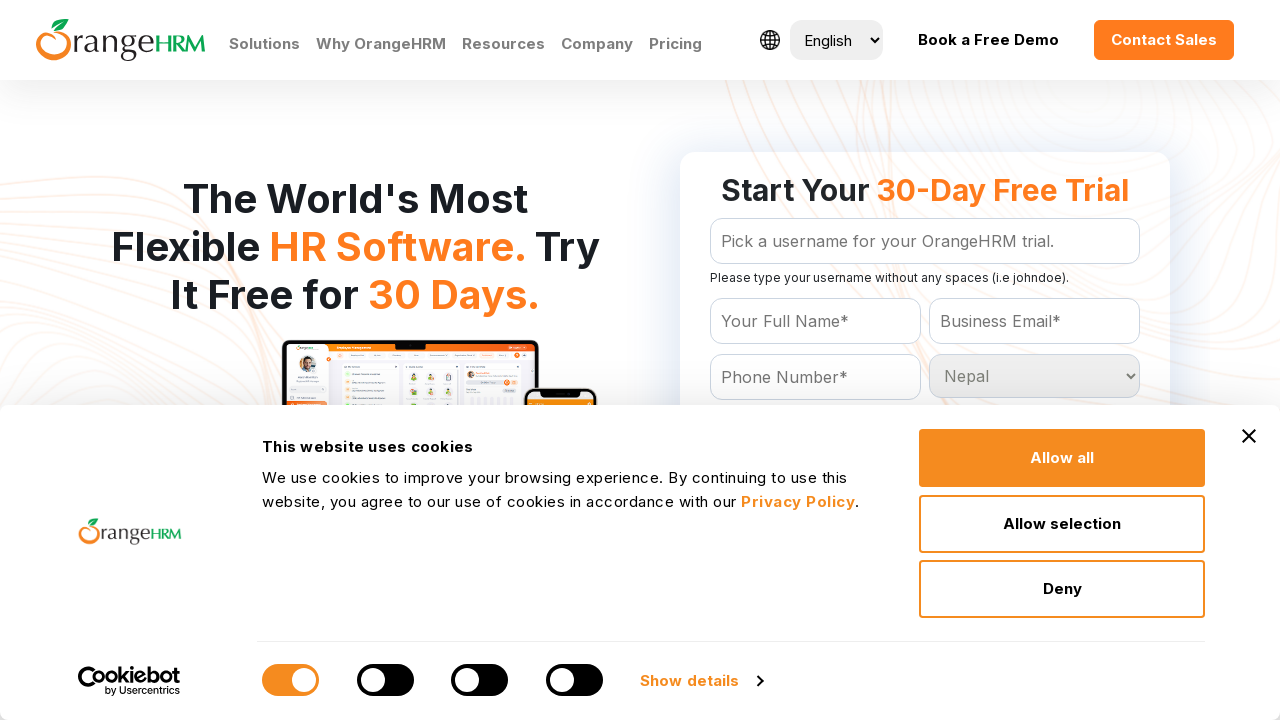

Selected country option with value 'Netherlands' on #Form_getForm_Country
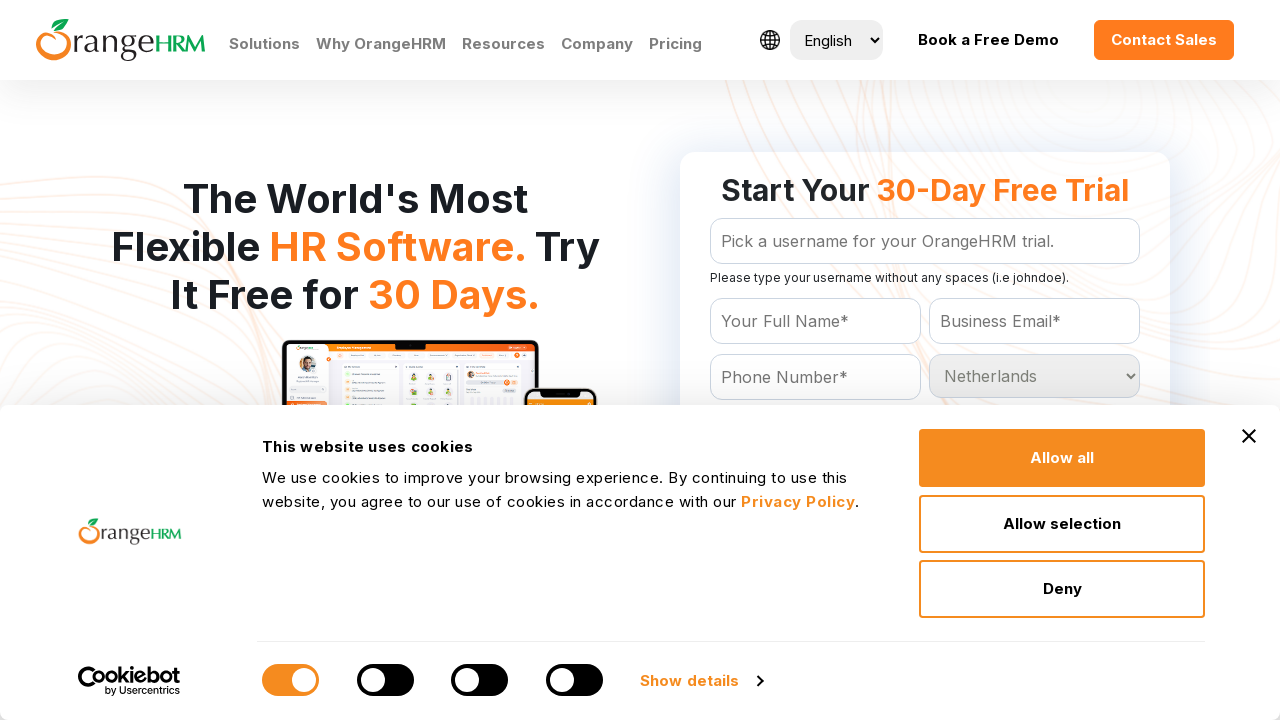

Retrieved value attribute from dropdown option: 'Netherlands Antilles'
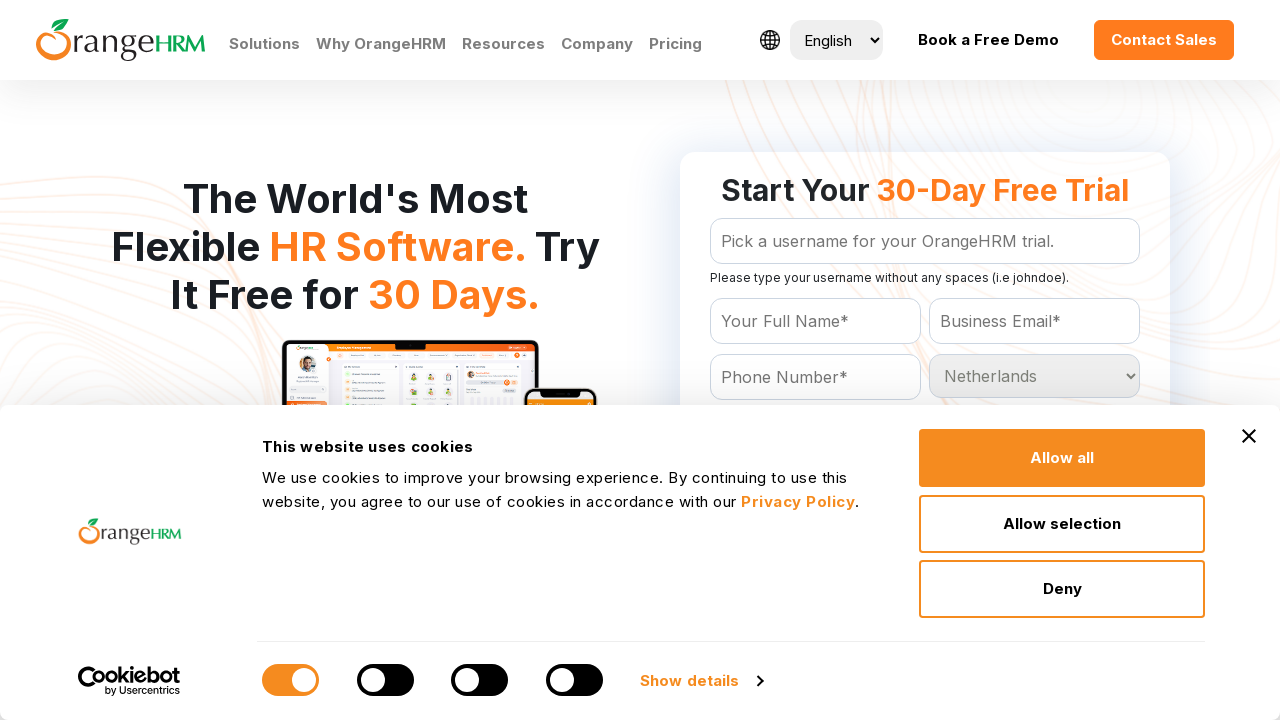

Selected country option with value 'Netherlands Antilles' on #Form_getForm_Country
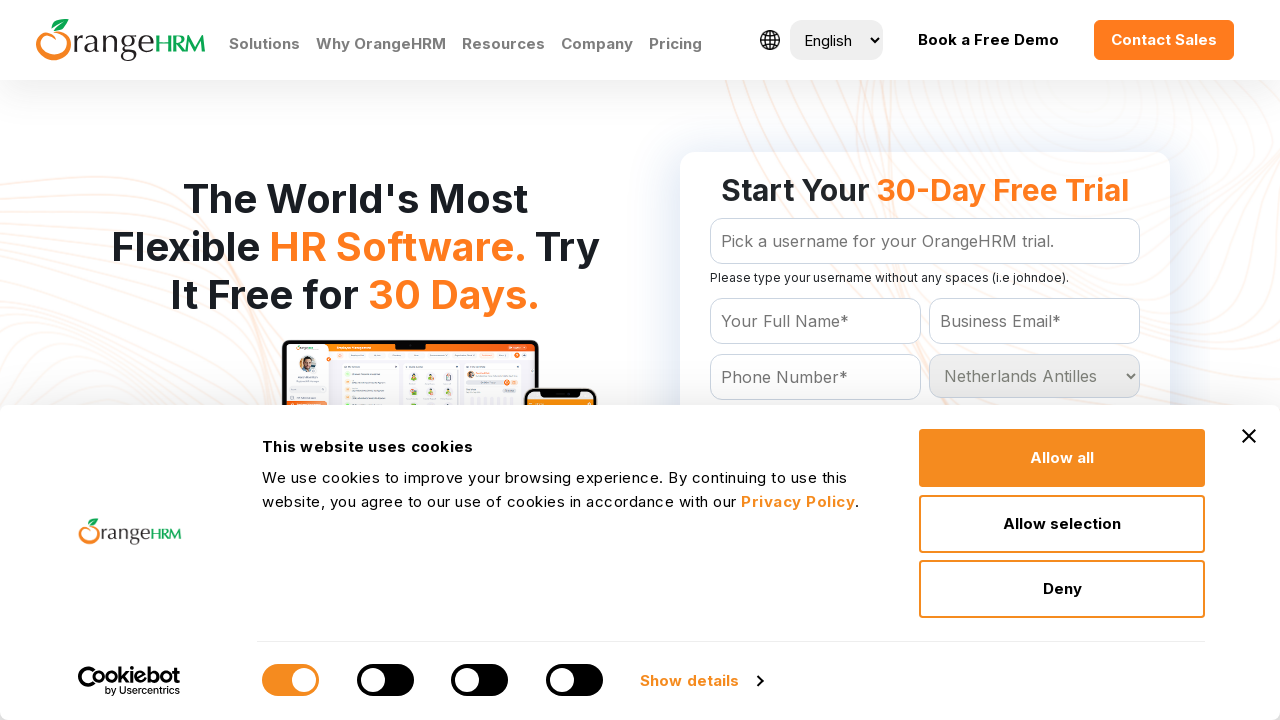

Retrieved value attribute from dropdown option: 'New Caledonia'
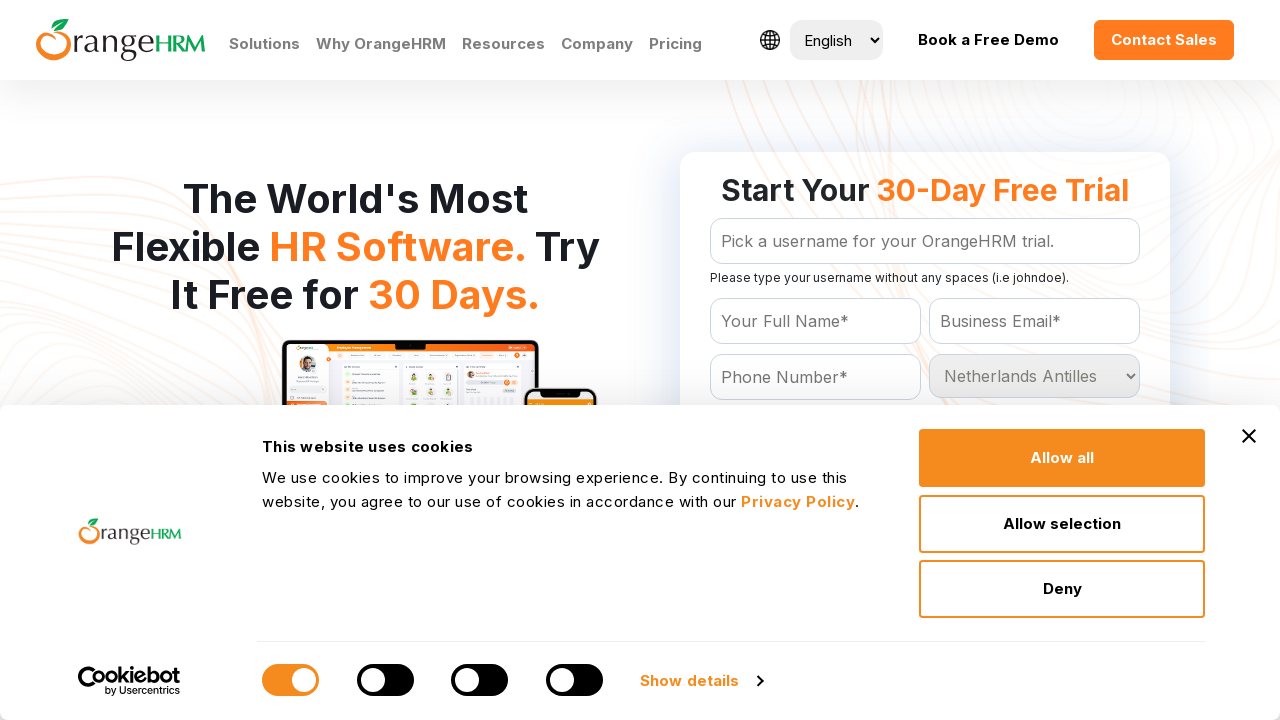

Selected country option with value 'New Caledonia' on #Form_getForm_Country
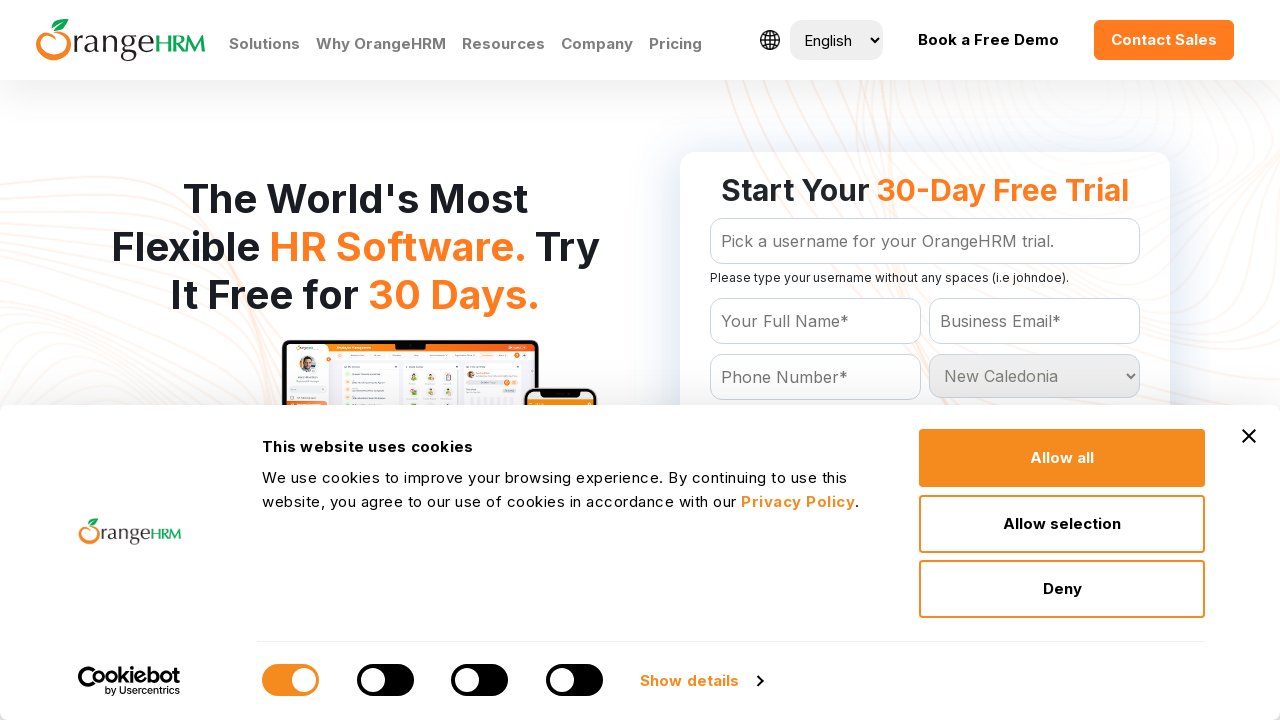

Retrieved value attribute from dropdown option: 'New Zealand'
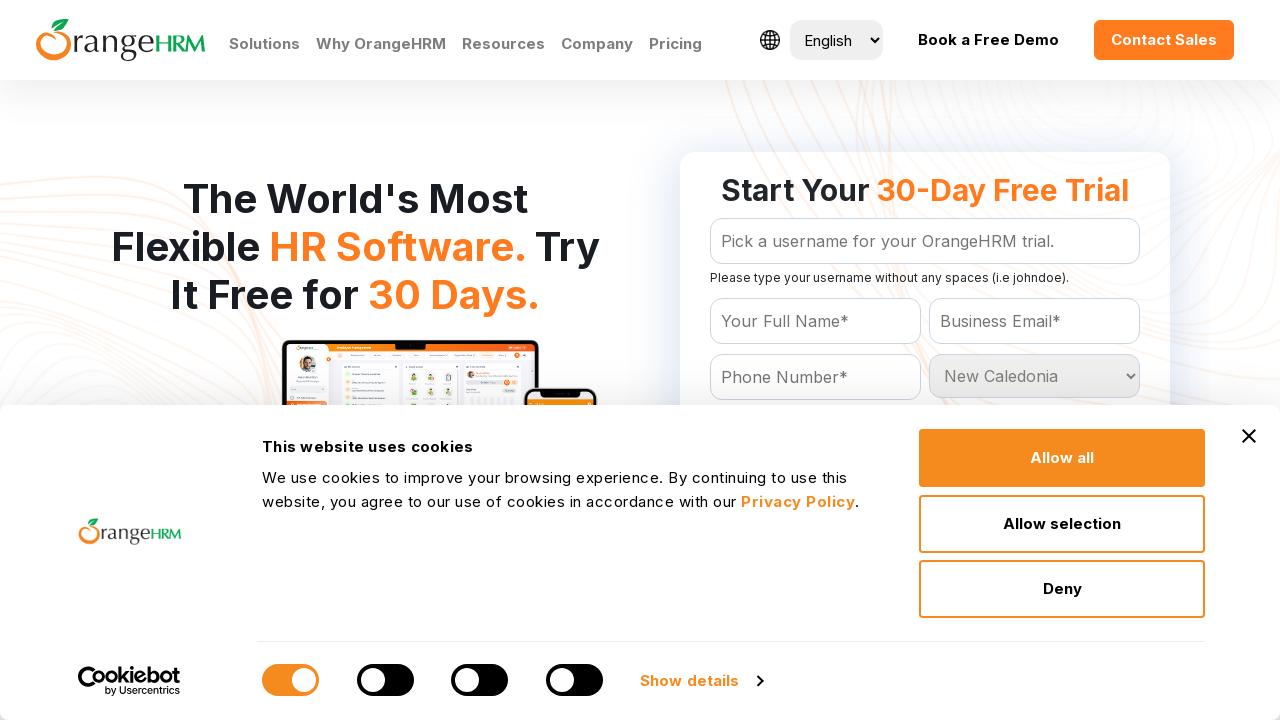

Selected country option with value 'New Zealand' on #Form_getForm_Country
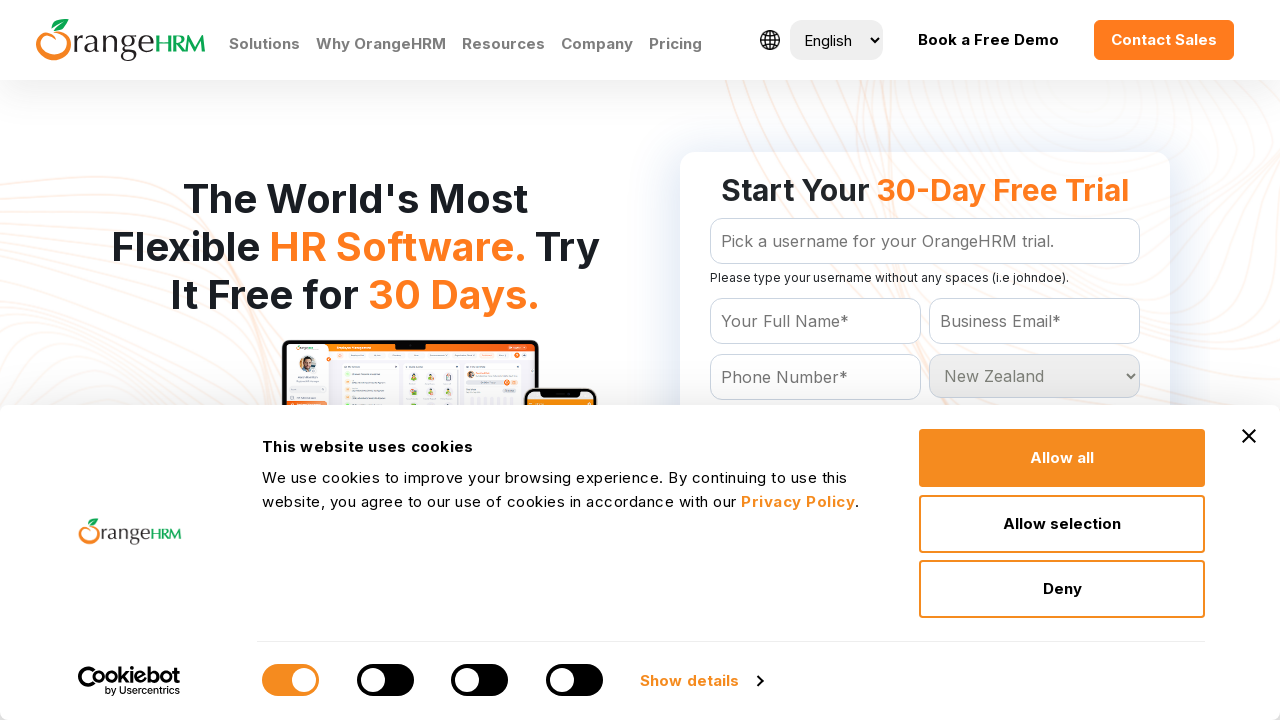

Retrieved value attribute from dropdown option: 'Nicaragua'
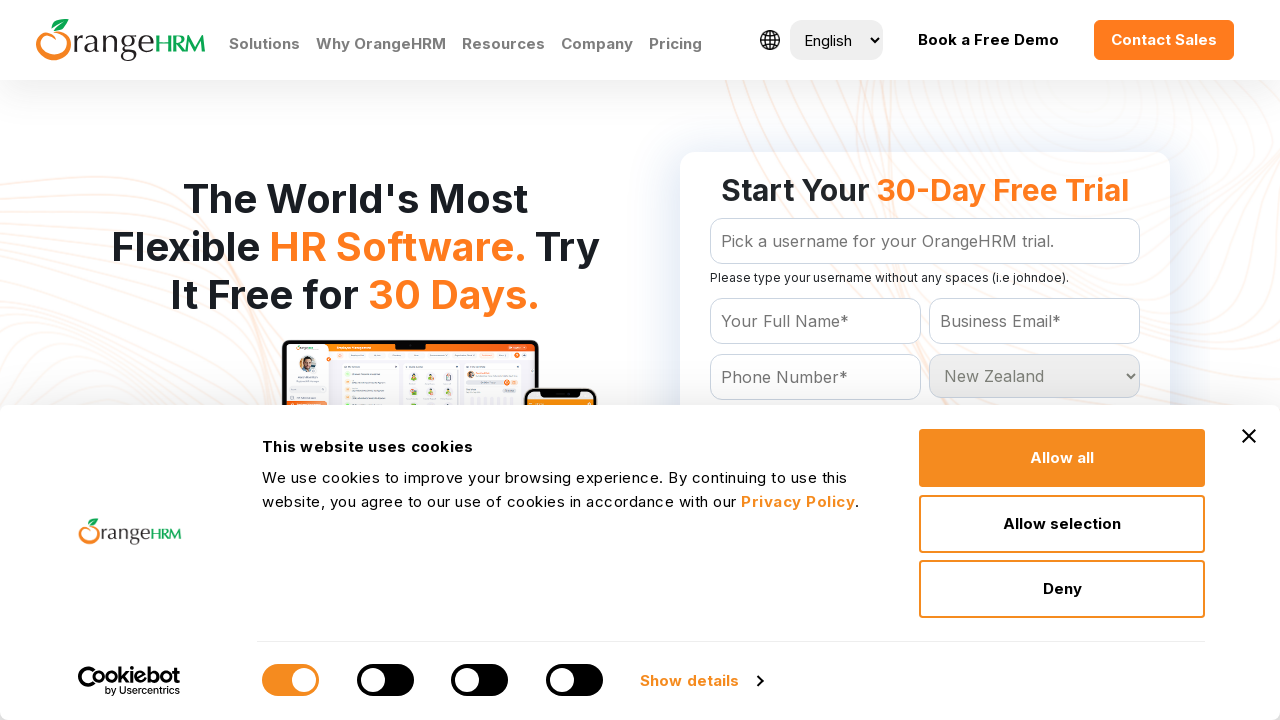

Selected country option with value 'Nicaragua' on #Form_getForm_Country
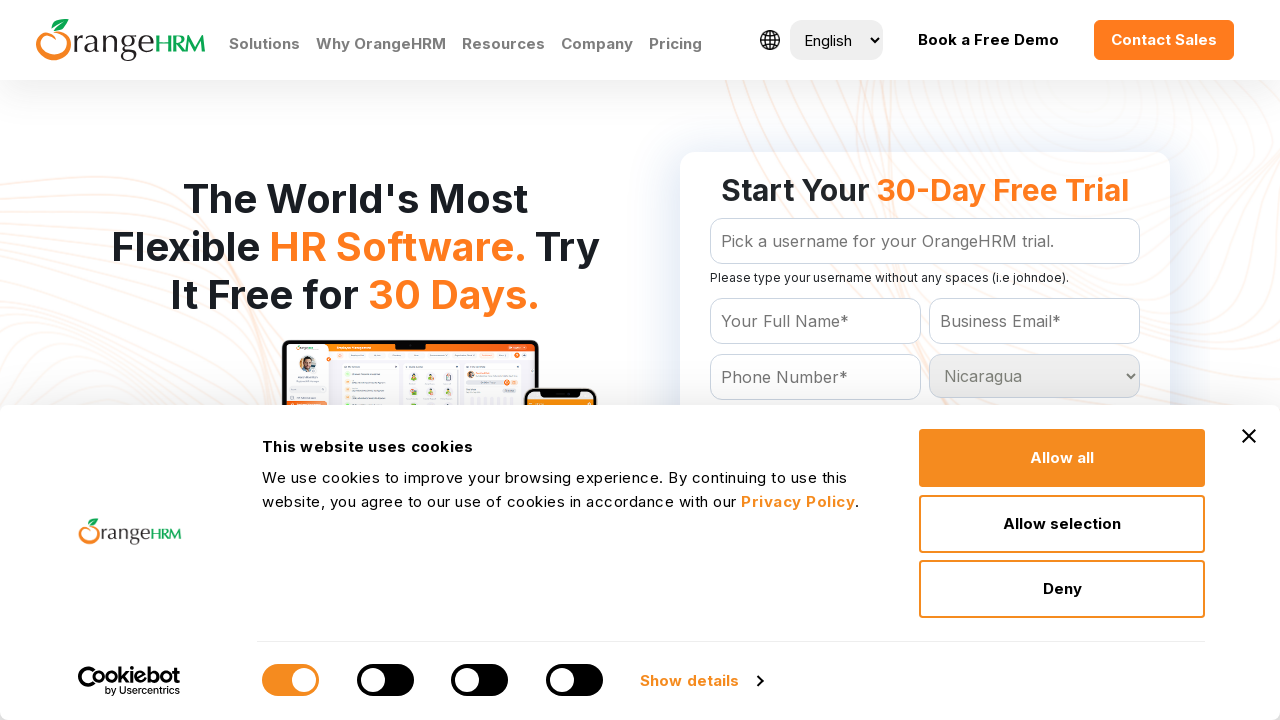

Retrieved value attribute from dropdown option: 'Niger'
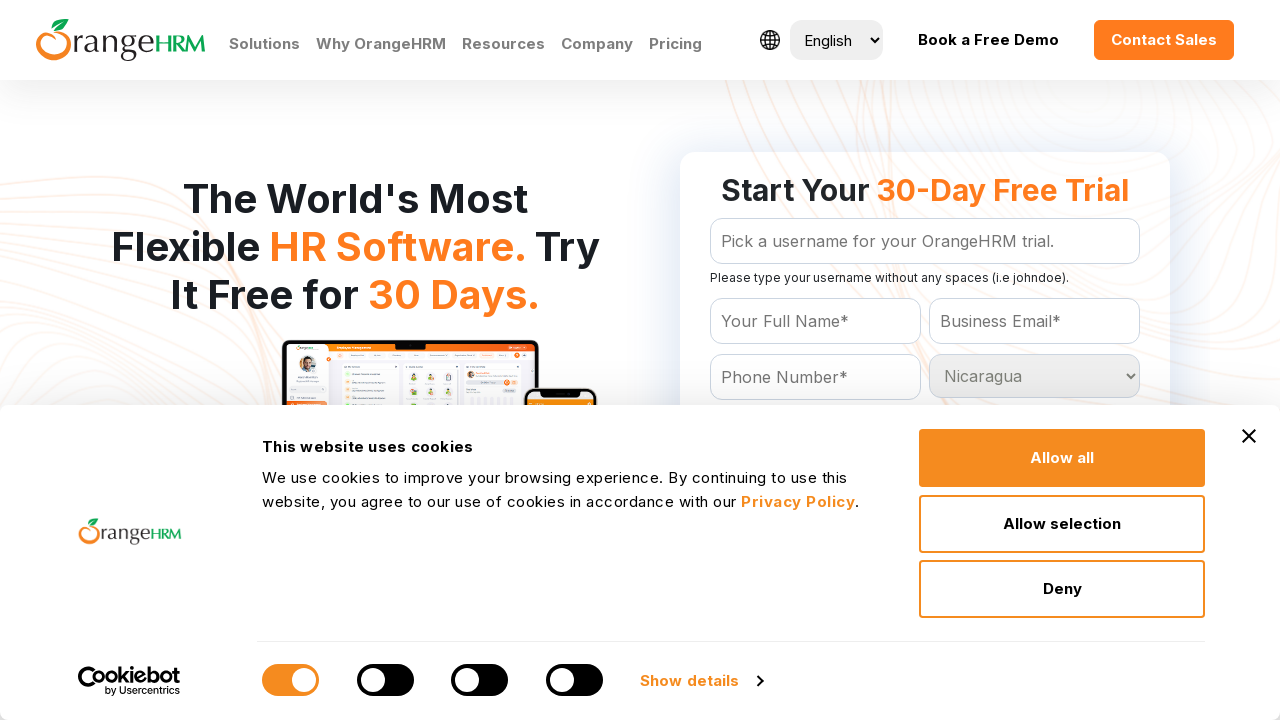

Selected country option with value 'Niger' on #Form_getForm_Country
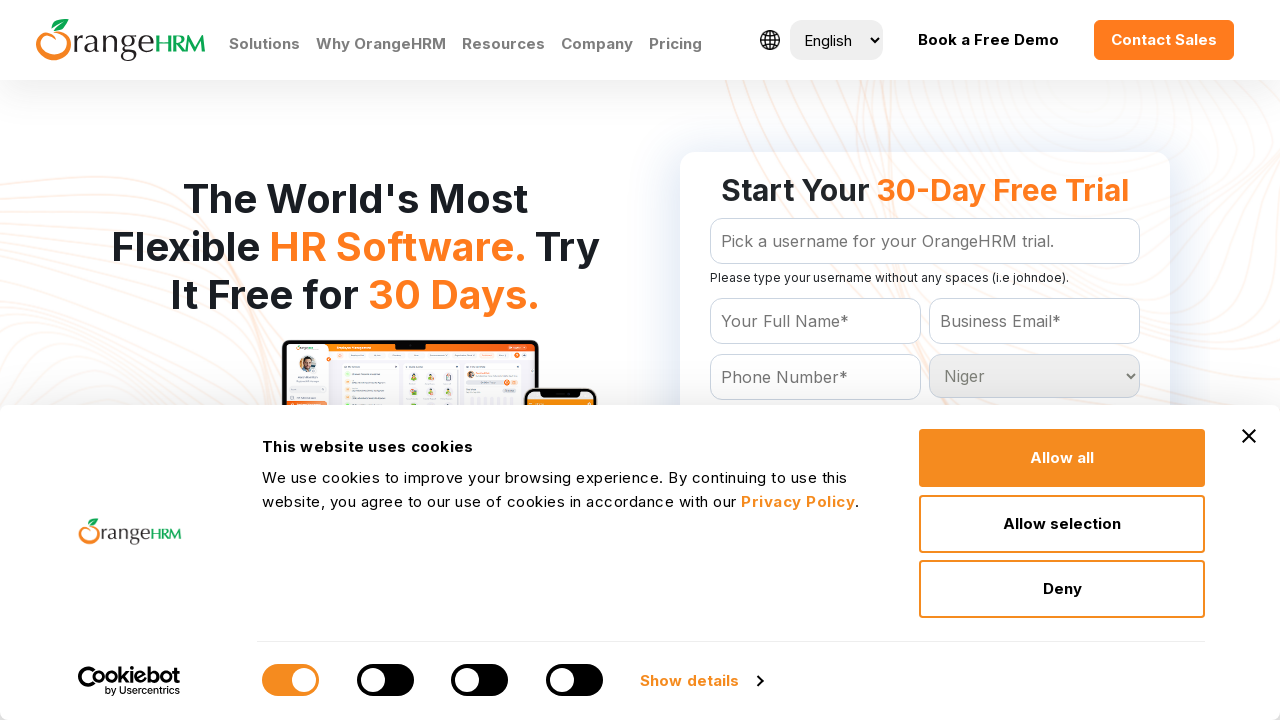

Retrieved value attribute from dropdown option: 'Nigeria'
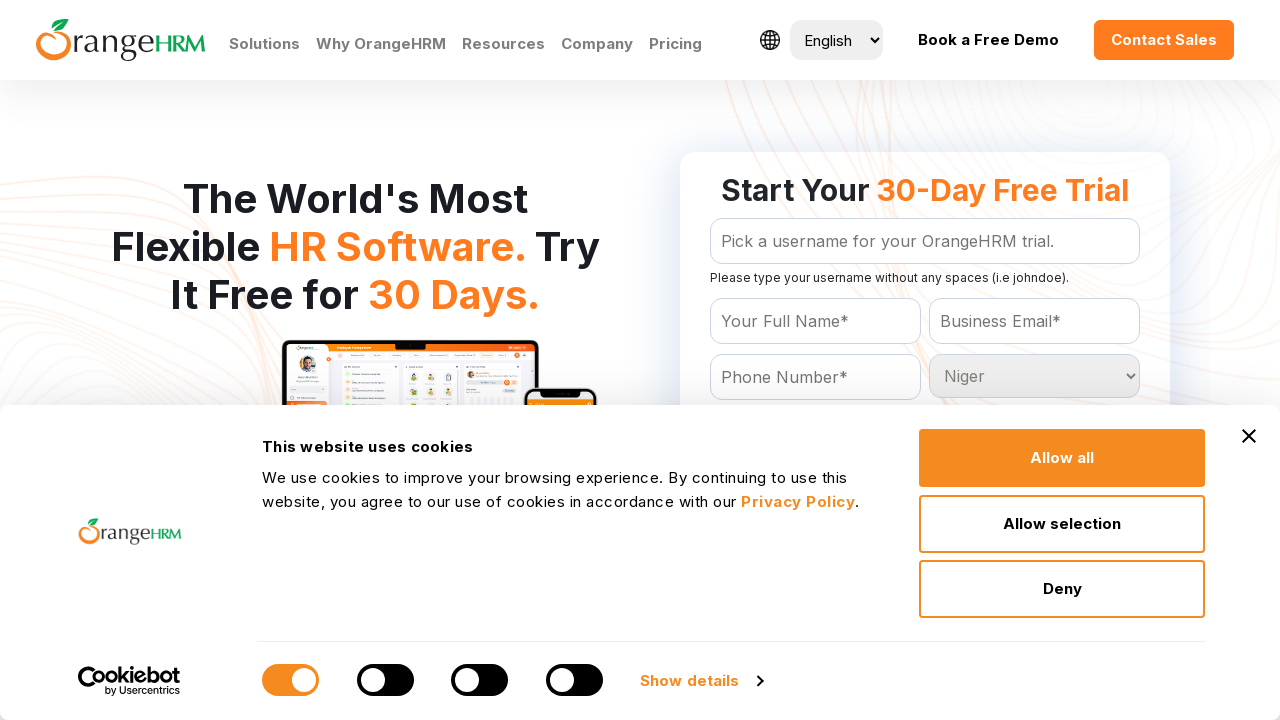

Selected country option with value 'Nigeria' on #Form_getForm_Country
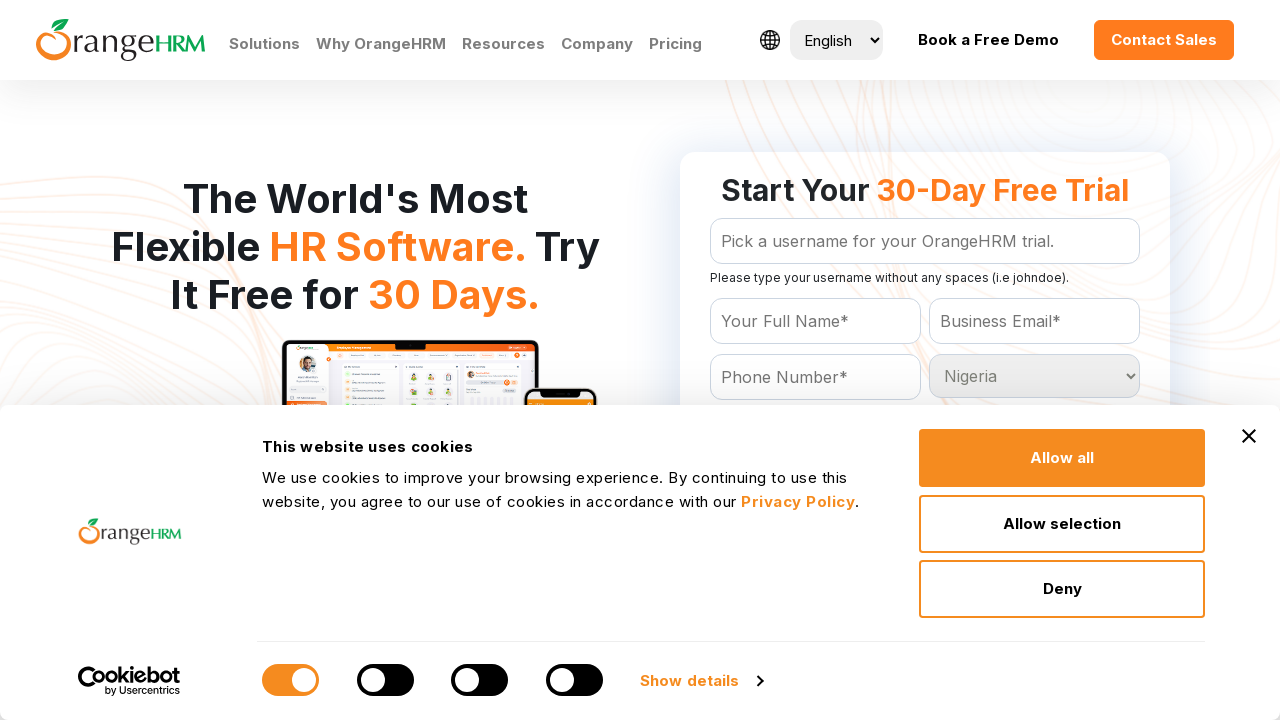

Retrieved value attribute from dropdown option: 'Niue'
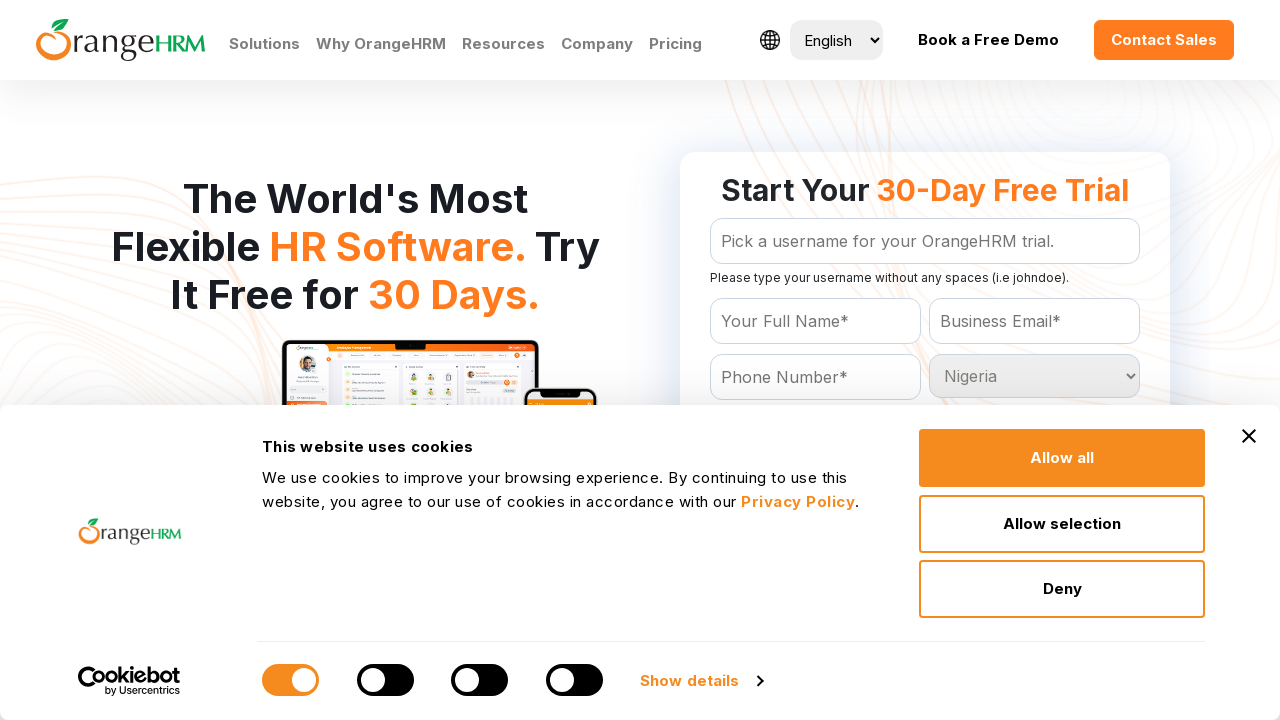

Selected country option with value 'Niue' on #Form_getForm_Country
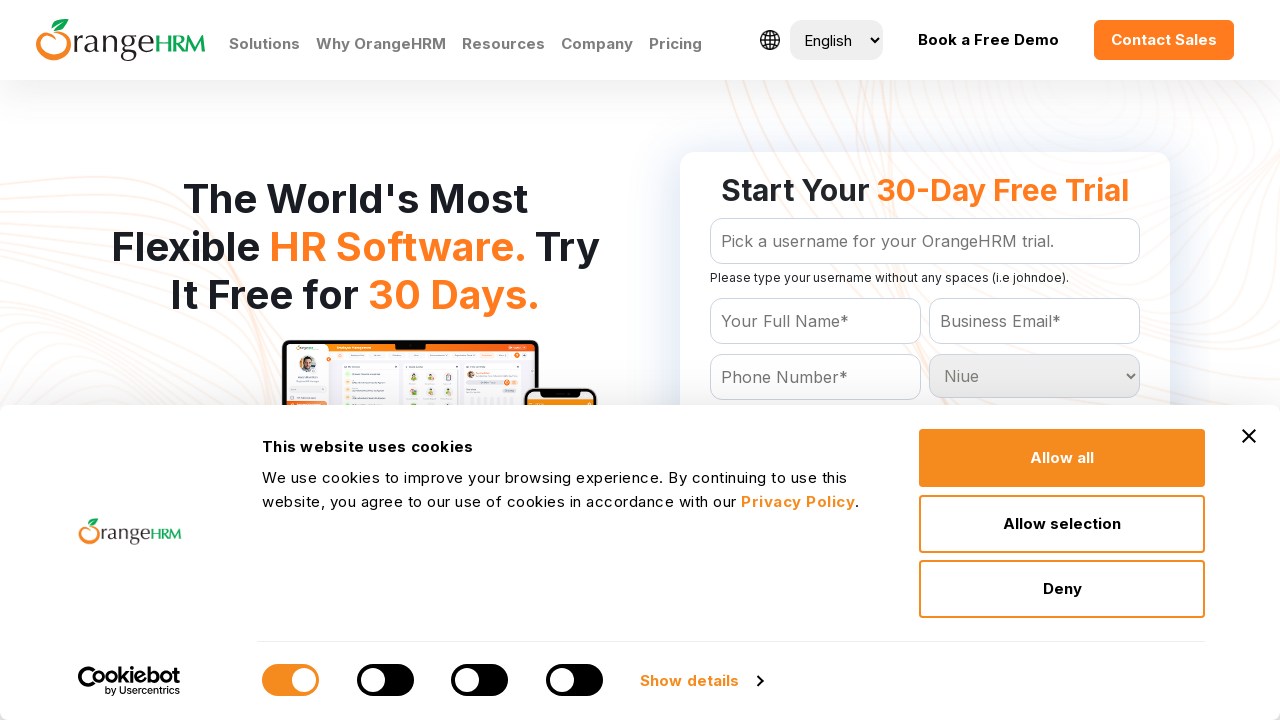

Retrieved value attribute from dropdown option: 'Norfolk Island'
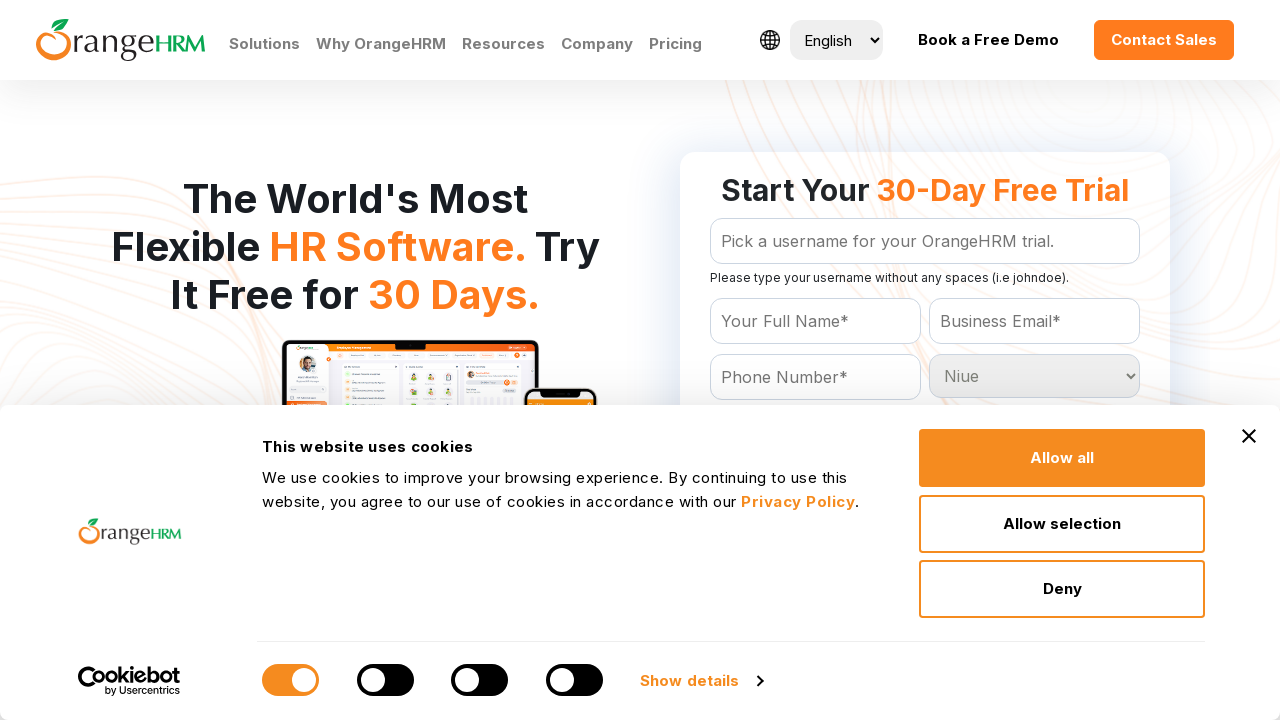

Selected country option with value 'Norfolk Island' on #Form_getForm_Country
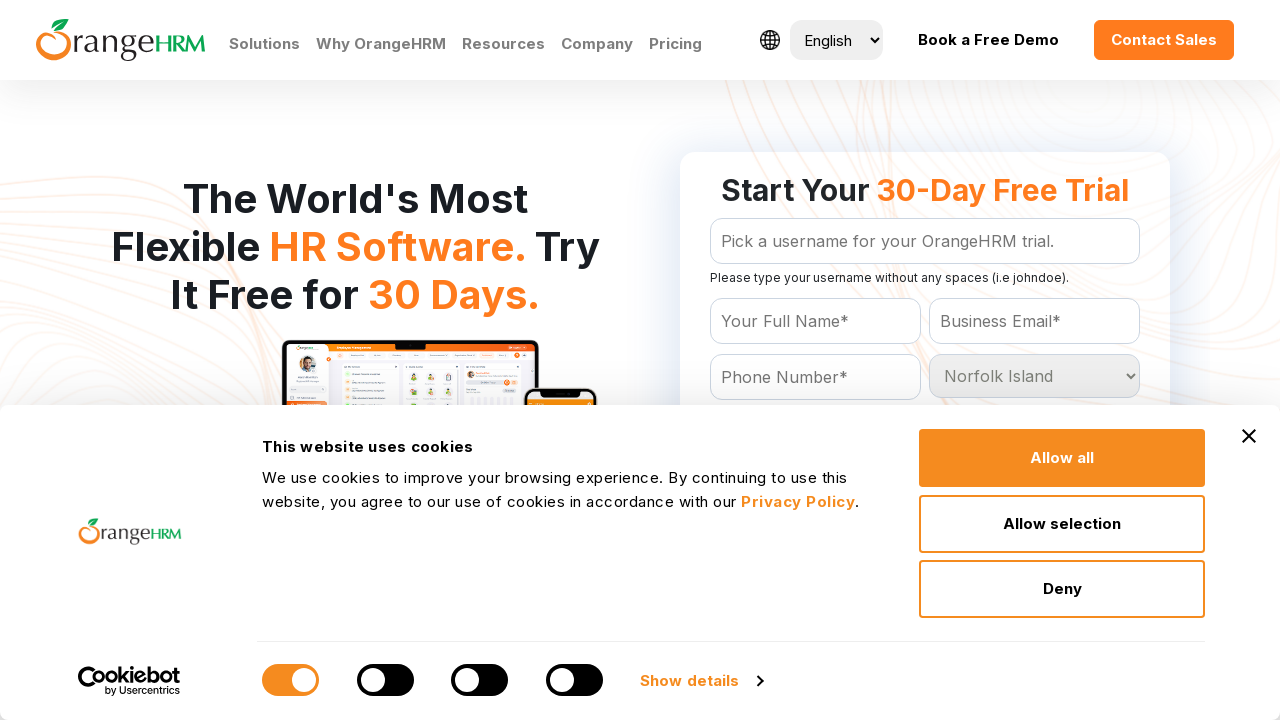

Retrieved value attribute from dropdown option: 'Northern Mariana Islands'
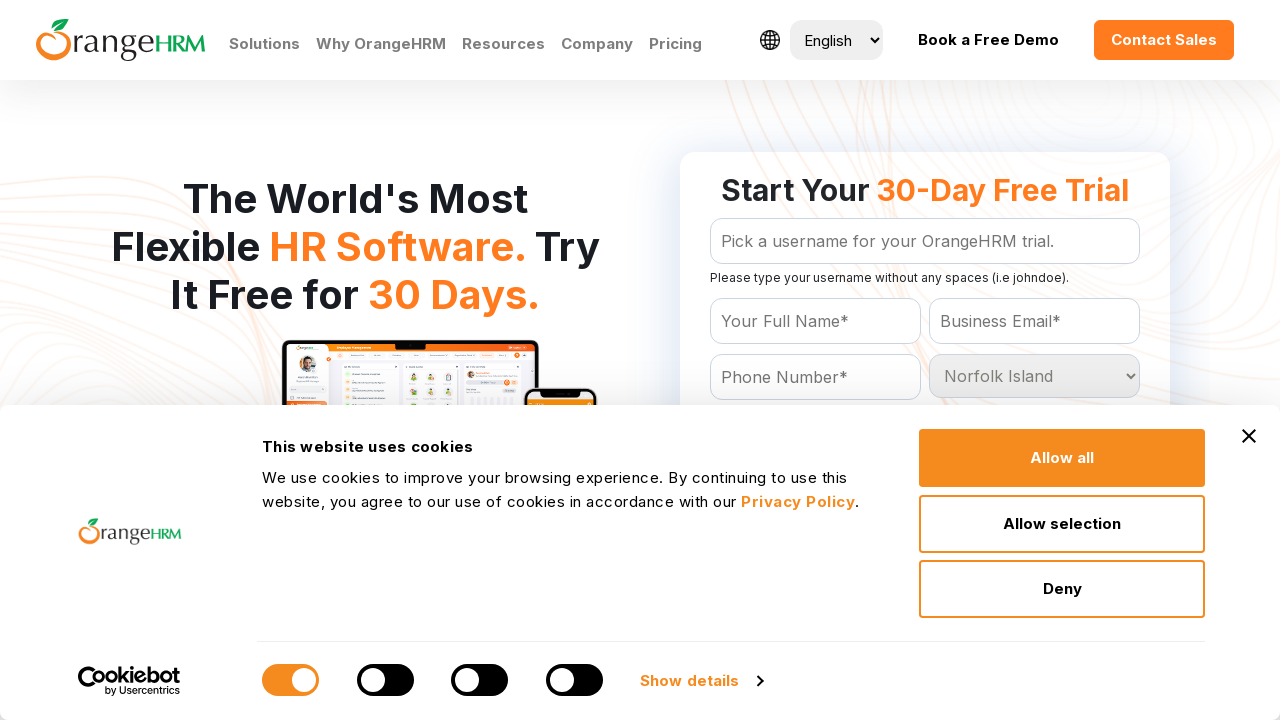

Selected country option with value 'Northern Mariana Islands' on #Form_getForm_Country
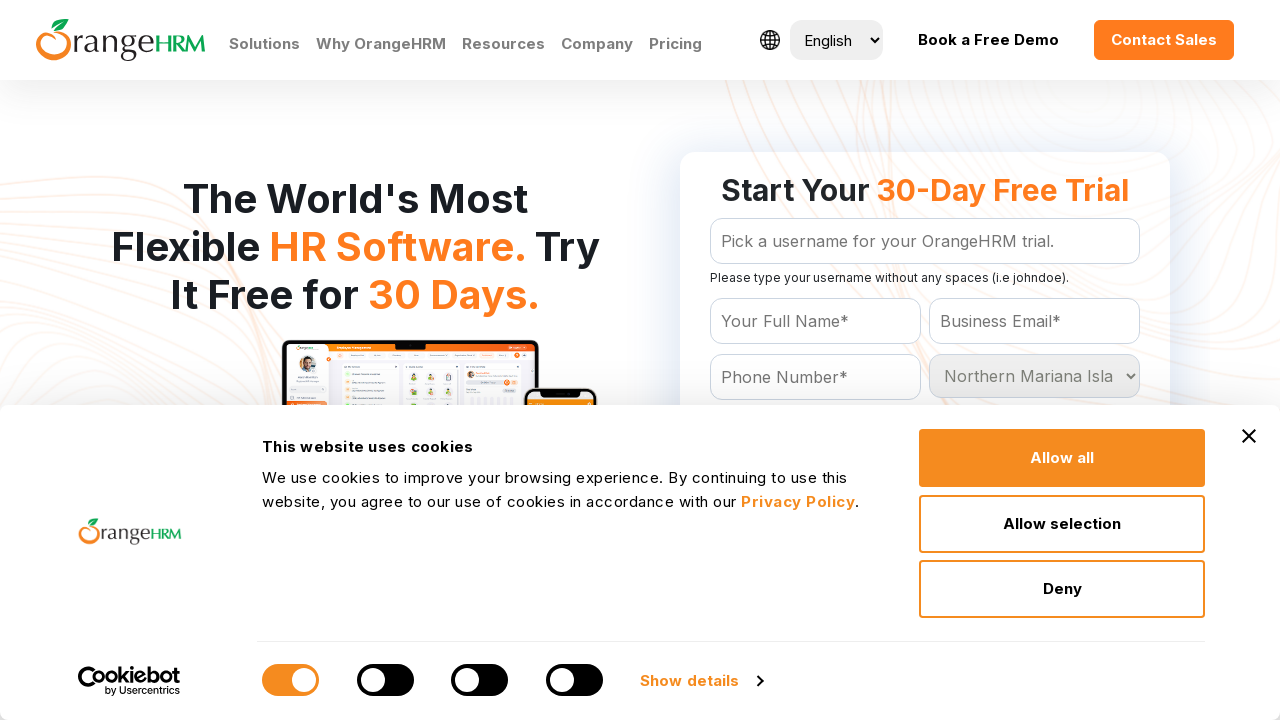

Retrieved value attribute from dropdown option: 'Norway'
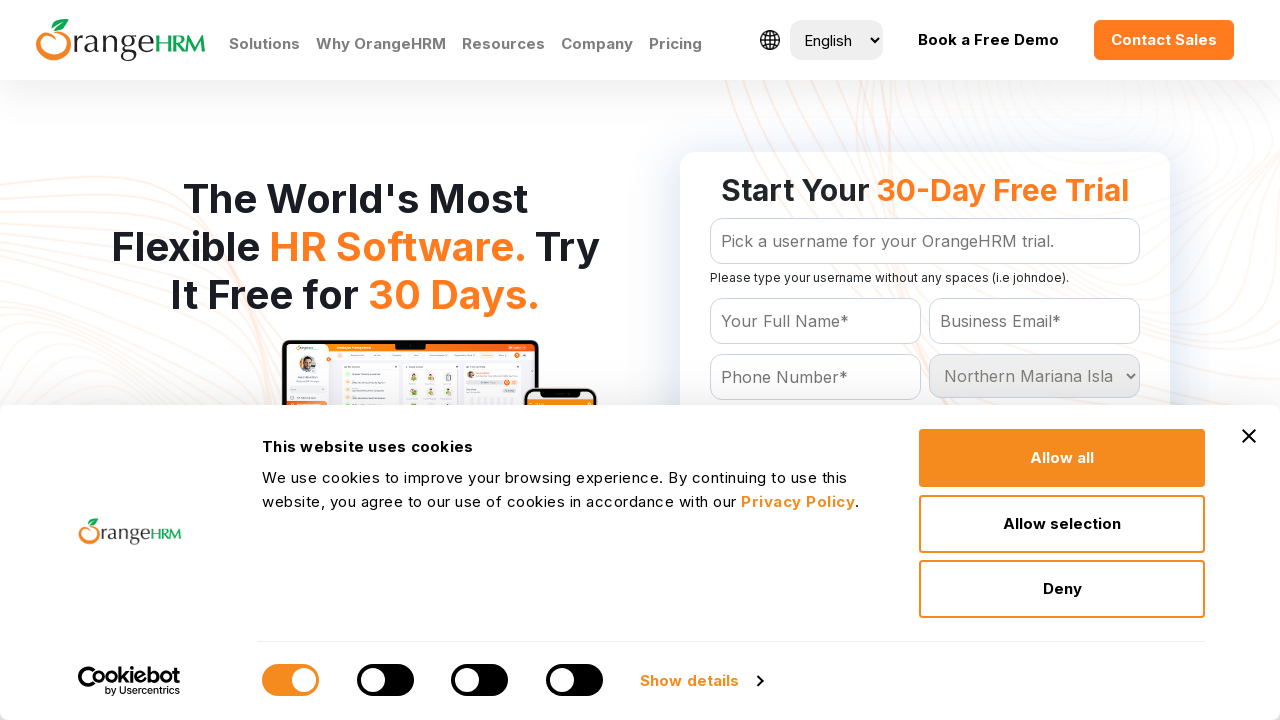

Selected country option with value 'Norway' on #Form_getForm_Country
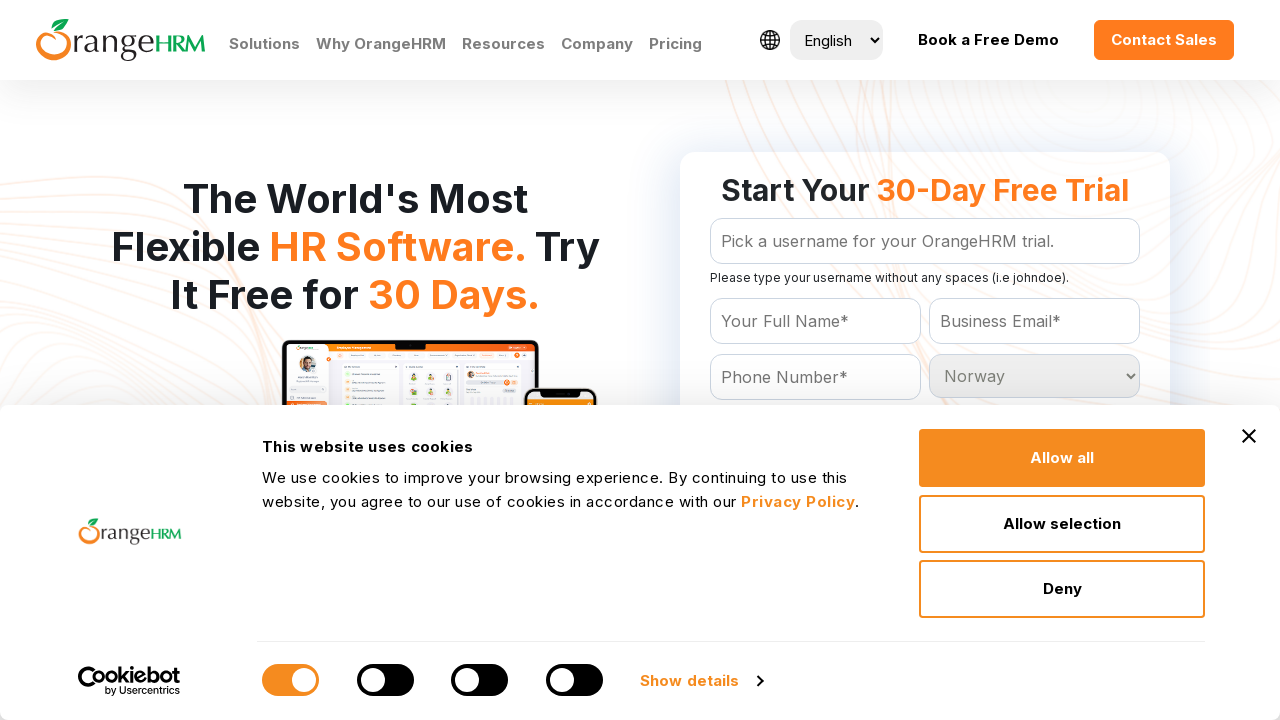

Retrieved value attribute from dropdown option: 'Oman'
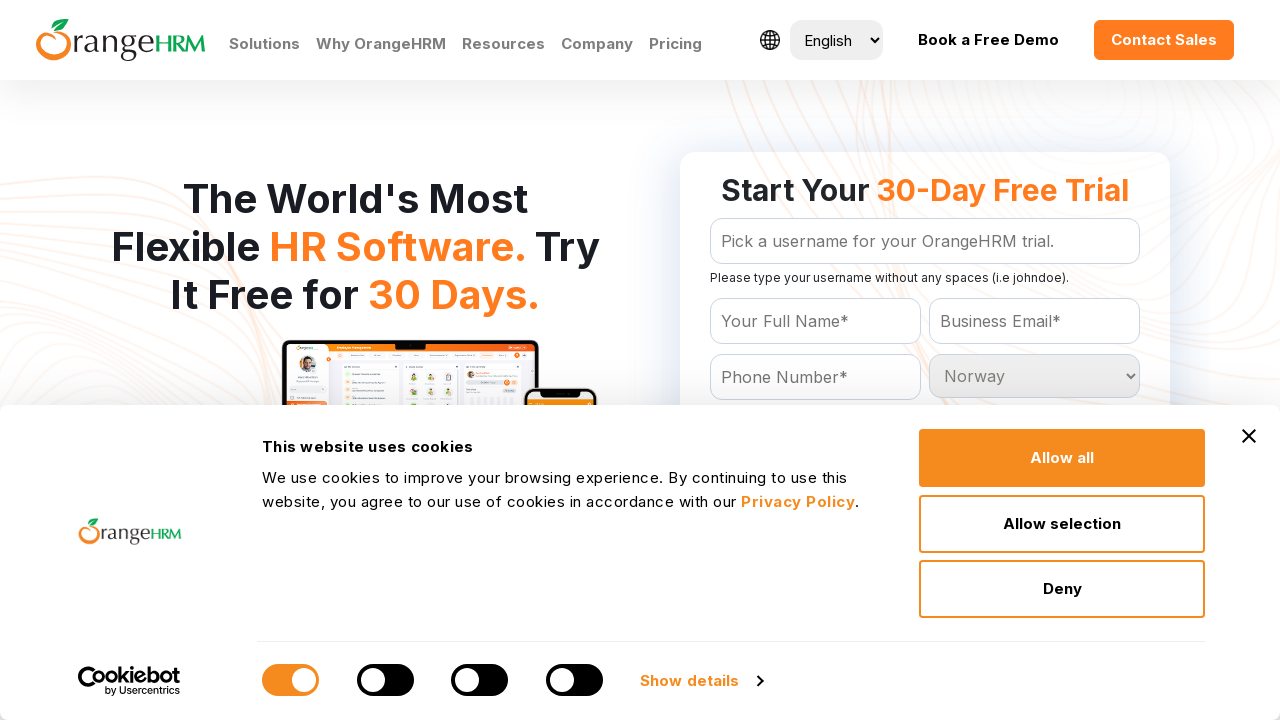

Selected country option with value 'Oman' on #Form_getForm_Country
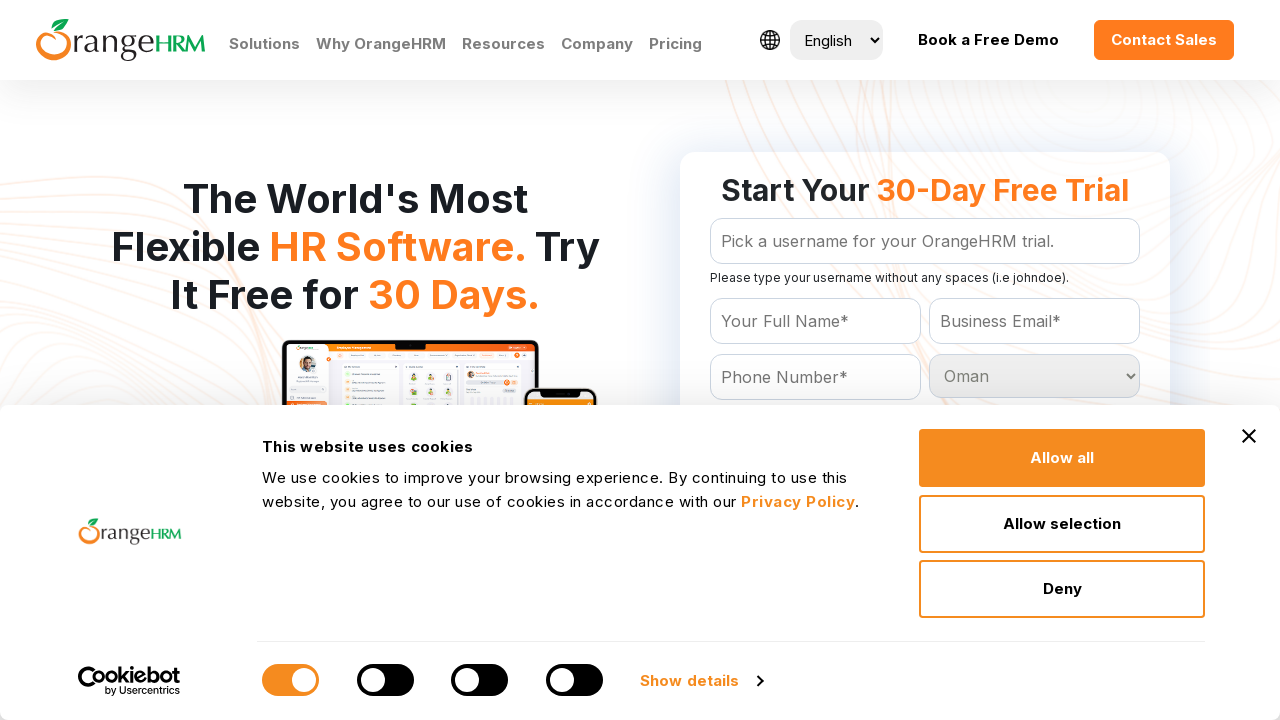

Retrieved value attribute from dropdown option: 'Pakistan'
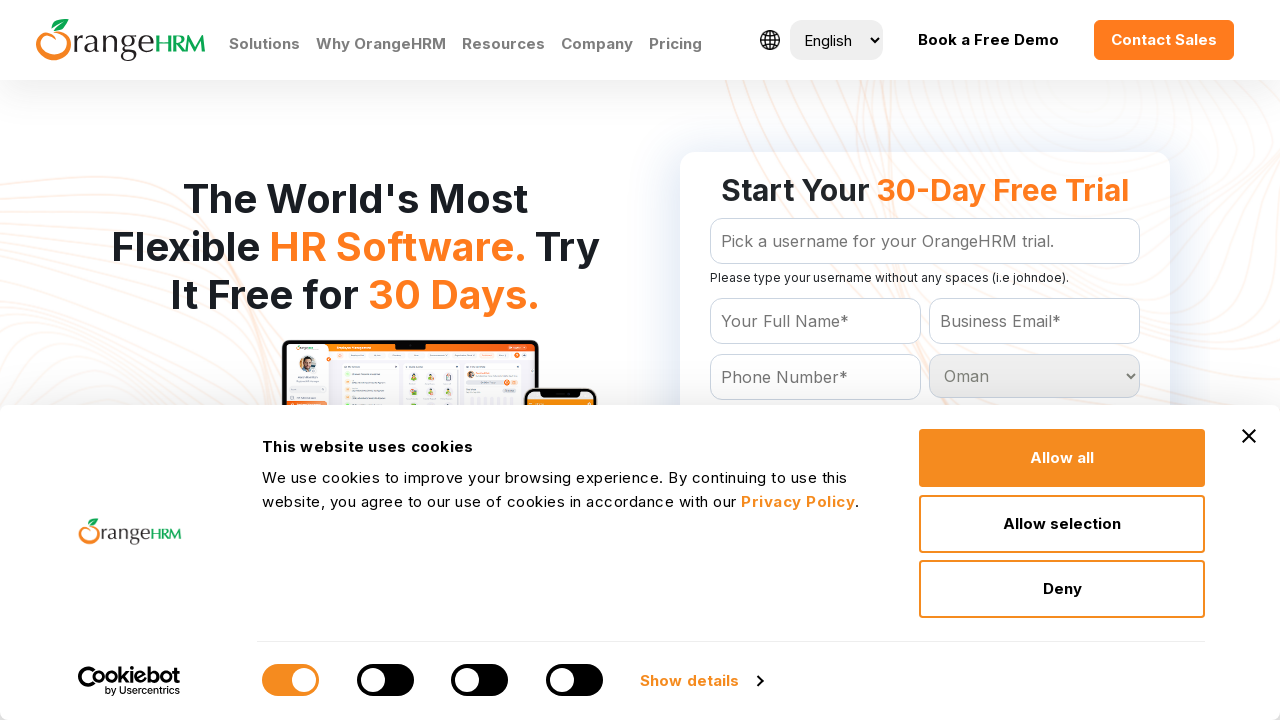

Selected country option with value 'Pakistan' on #Form_getForm_Country
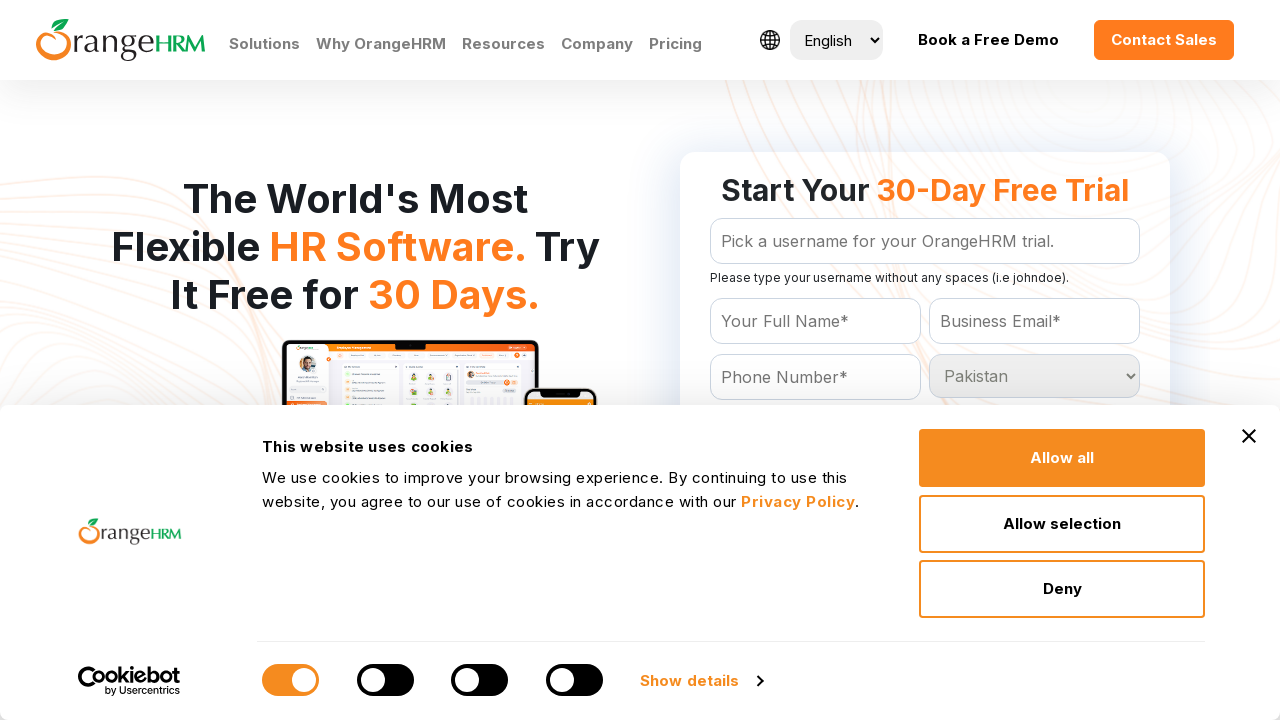

Retrieved value attribute from dropdown option: 'Palau'
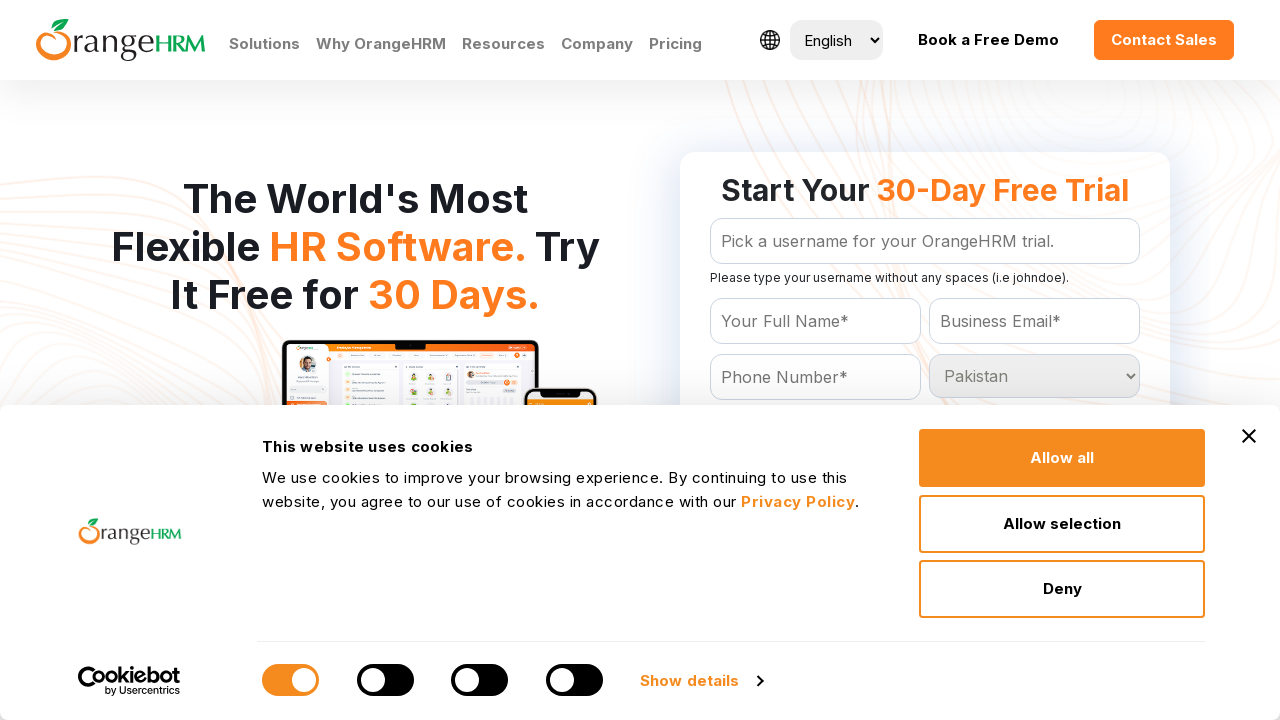

Selected country option with value 'Palau' on #Form_getForm_Country
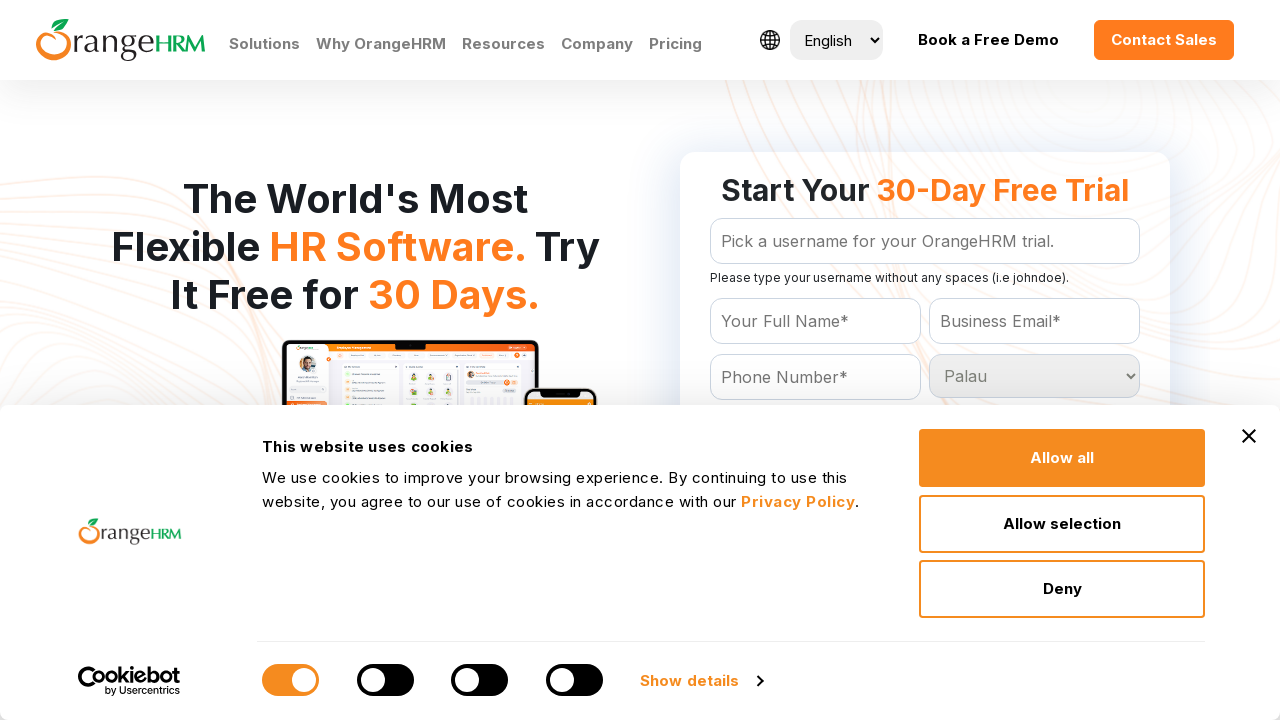

Retrieved value attribute from dropdown option: 'Panama'
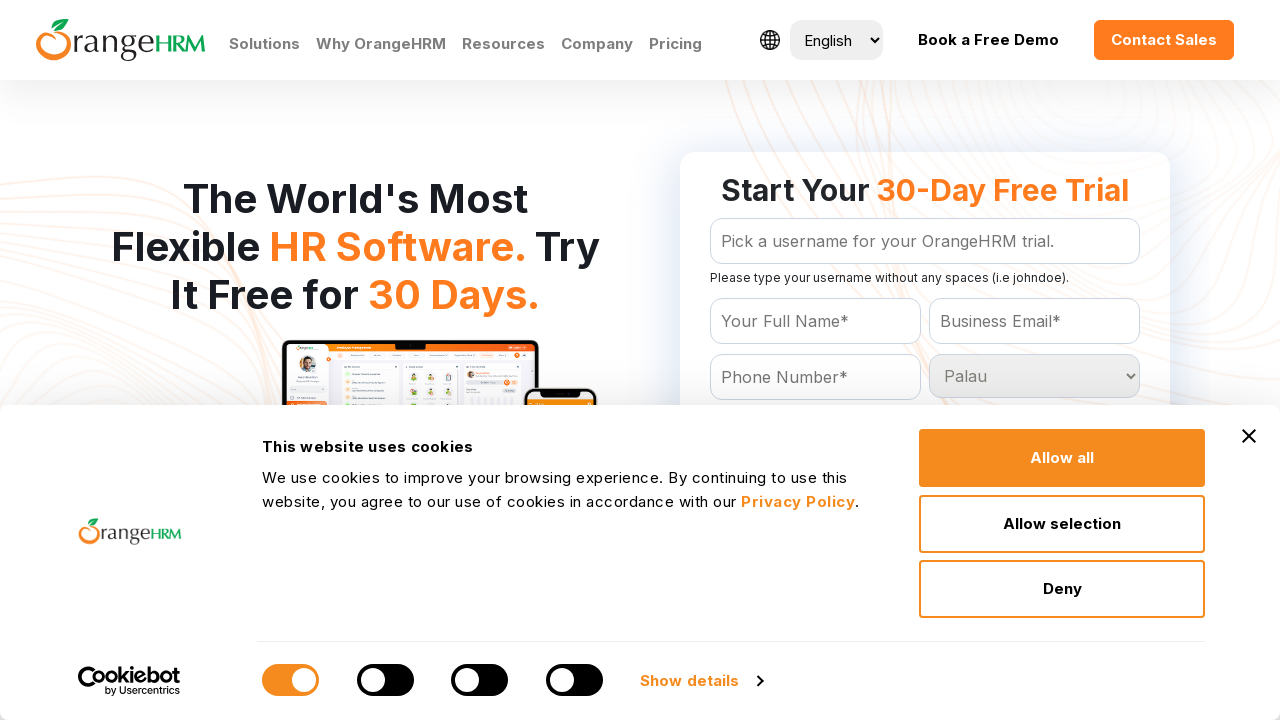

Selected country option with value 'Panama' on #Form_getForm_Country
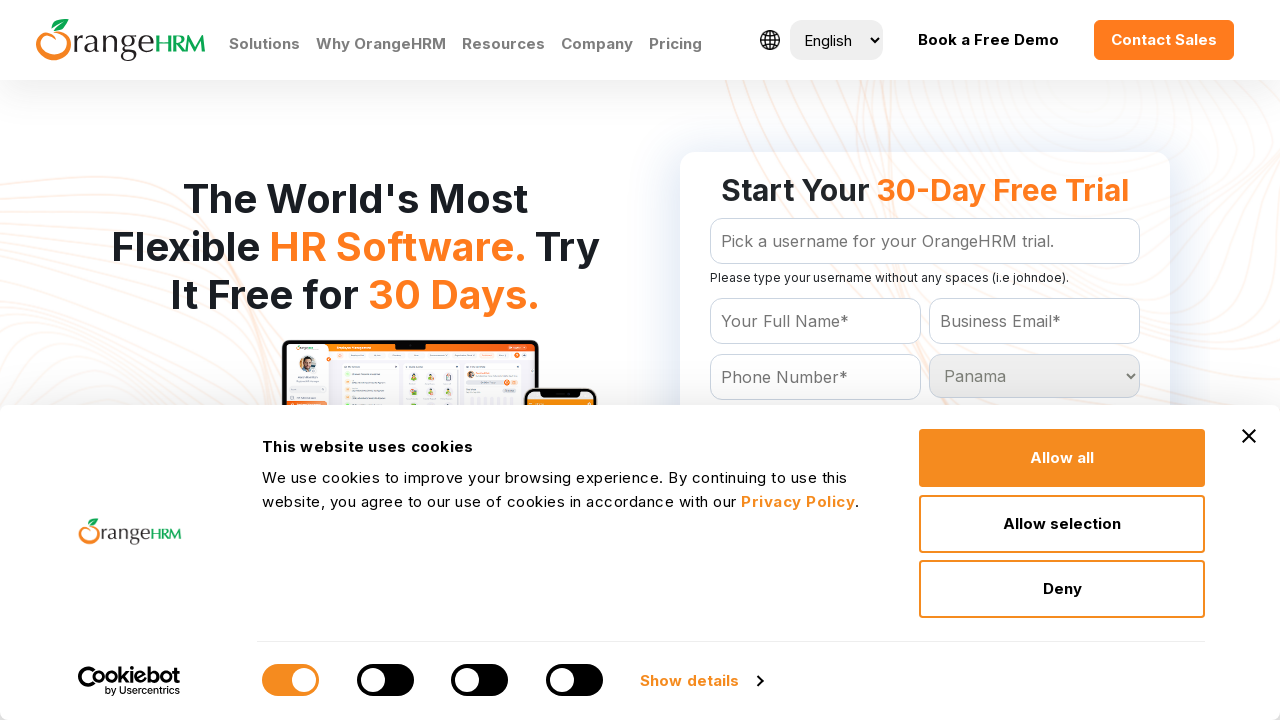

Retrieved value attribute from dropdown option: 'Papua New Guinea'
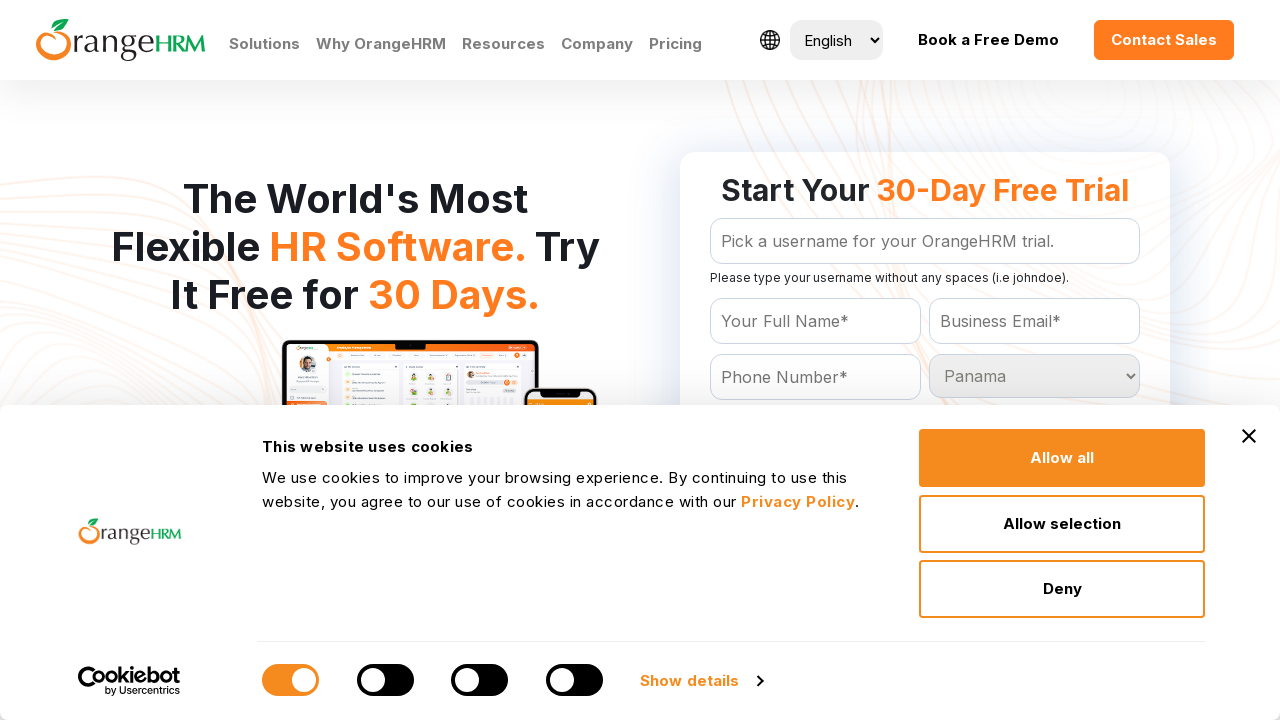

Selected country option with value 'Papua New Guinea' on #Form_getForm_Country
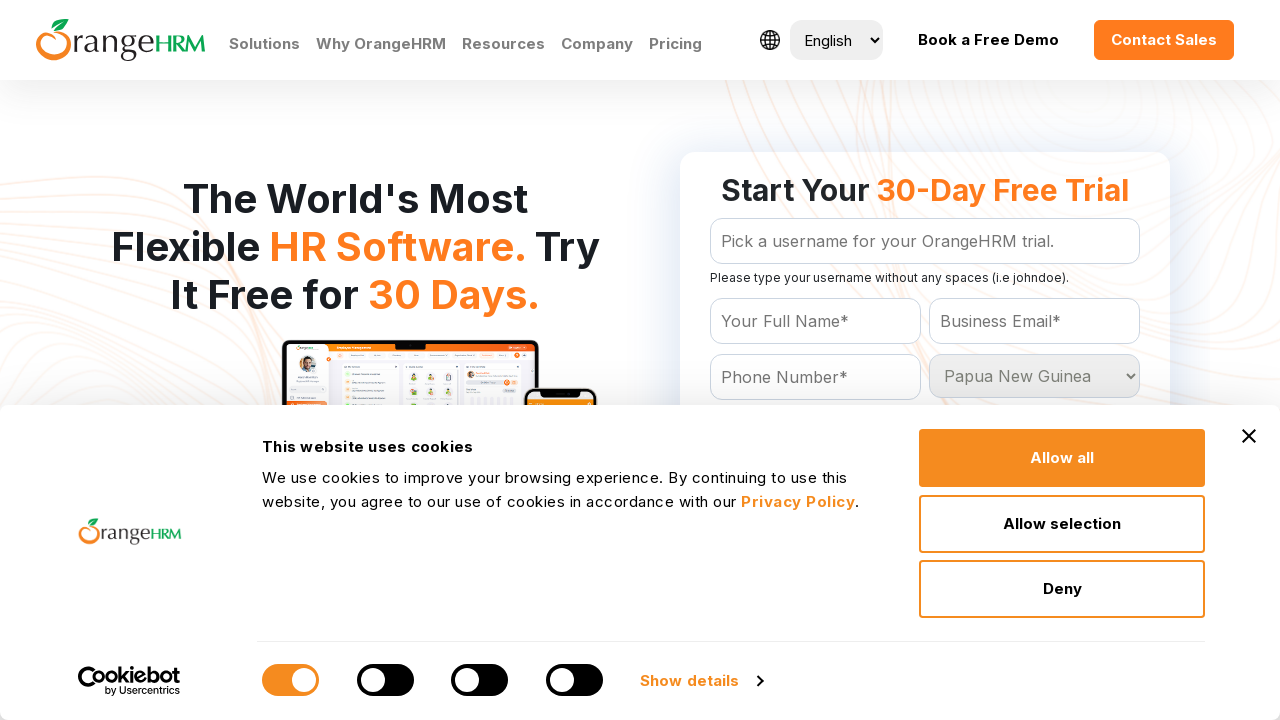

Retrieved value attribute from dropdown option: 'Paraguay'
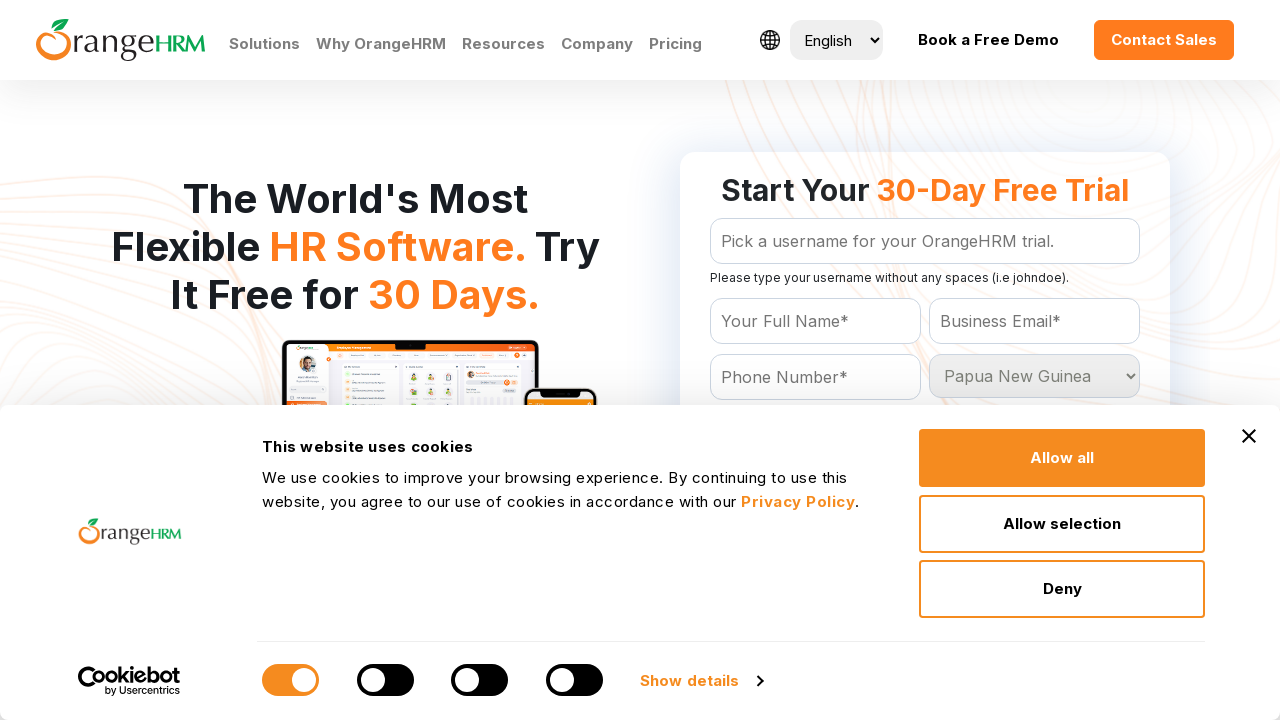

Selected country option with value 'Paraguay' on #Form_getForm_Country
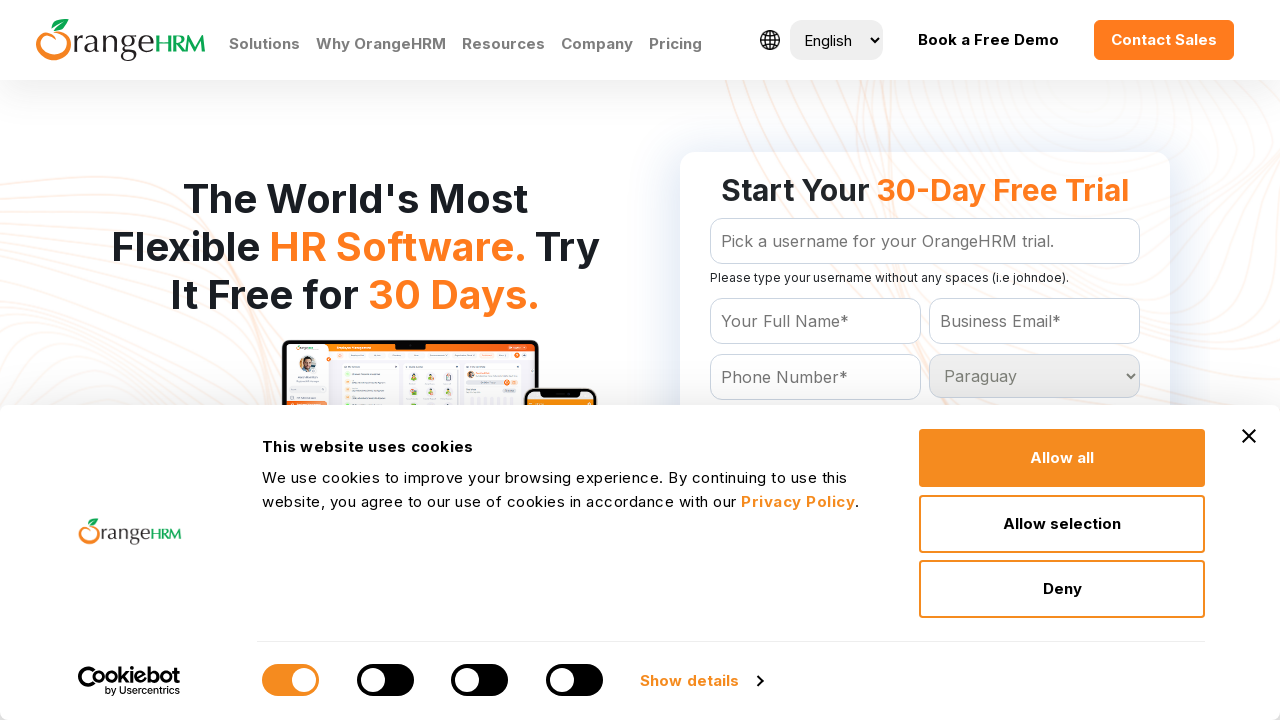

Retrieved value attribute from dropdown option: 'Peru'
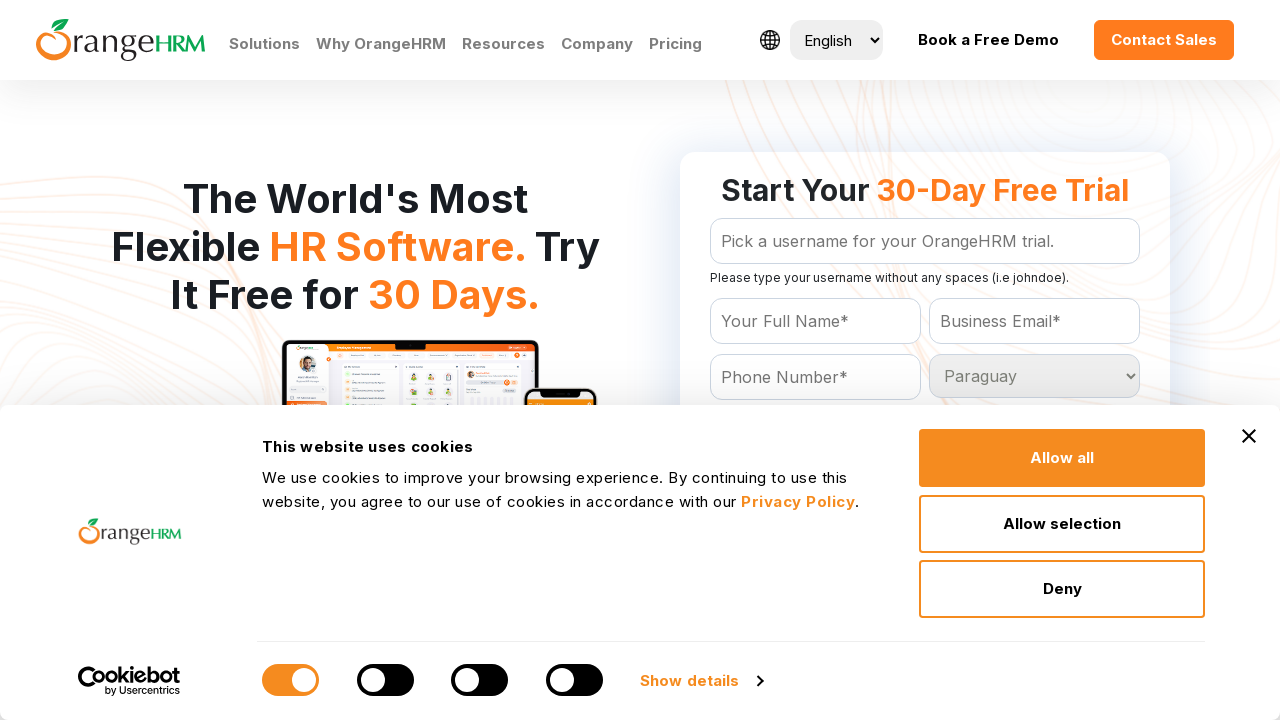

Selected country option with value 'Peru' on #Form_getForm_Country
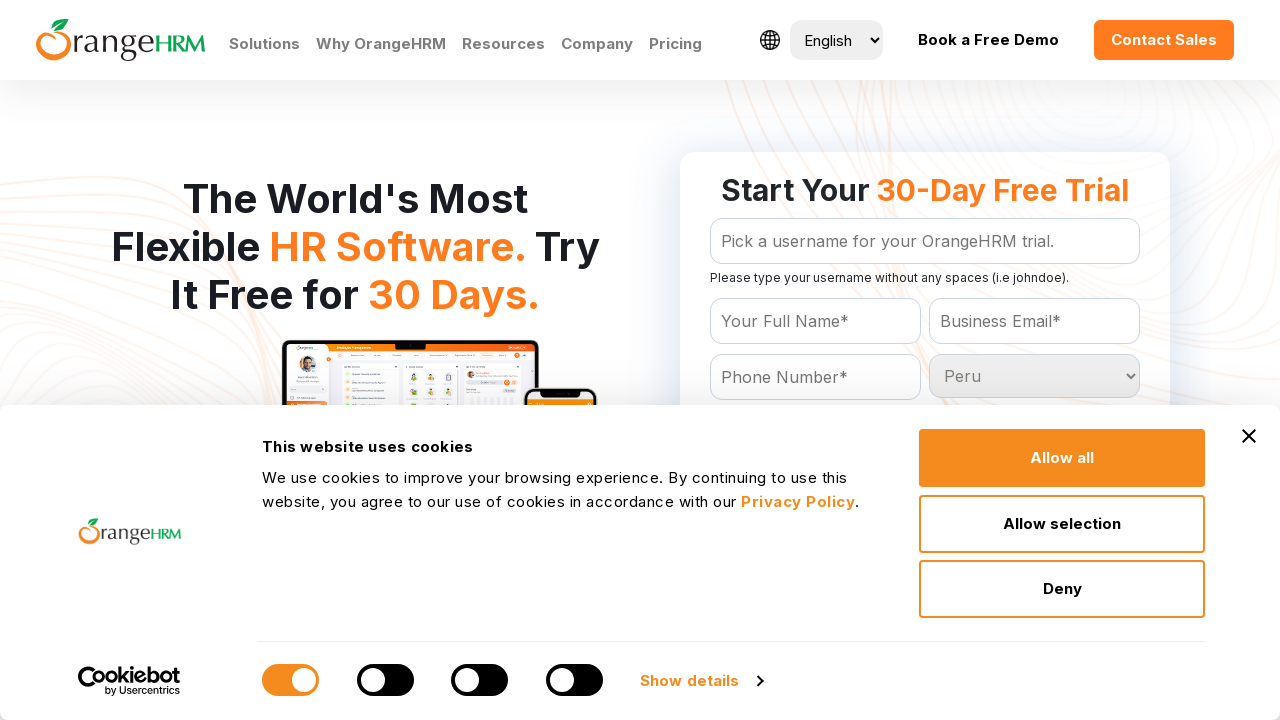

Retrieved value attribute from dropdown option: 'Philippines'
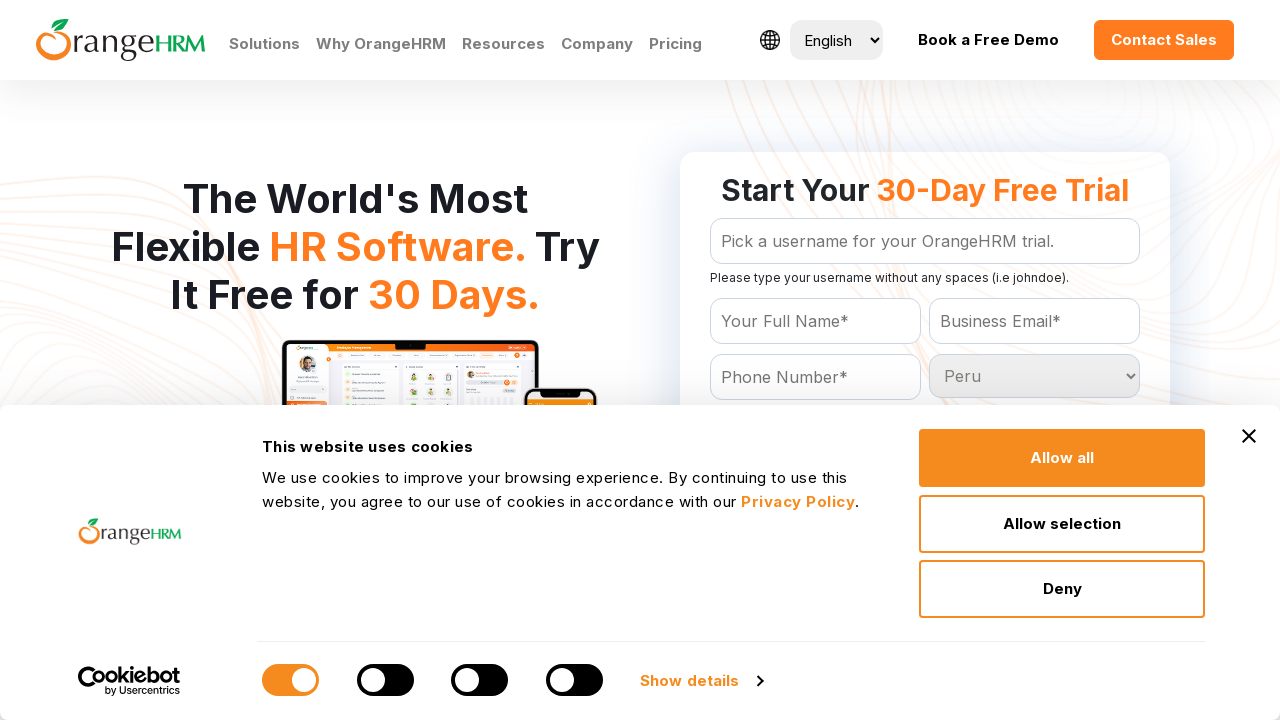

Selected country option with value 'Philippines' on #Form_getForm_Country
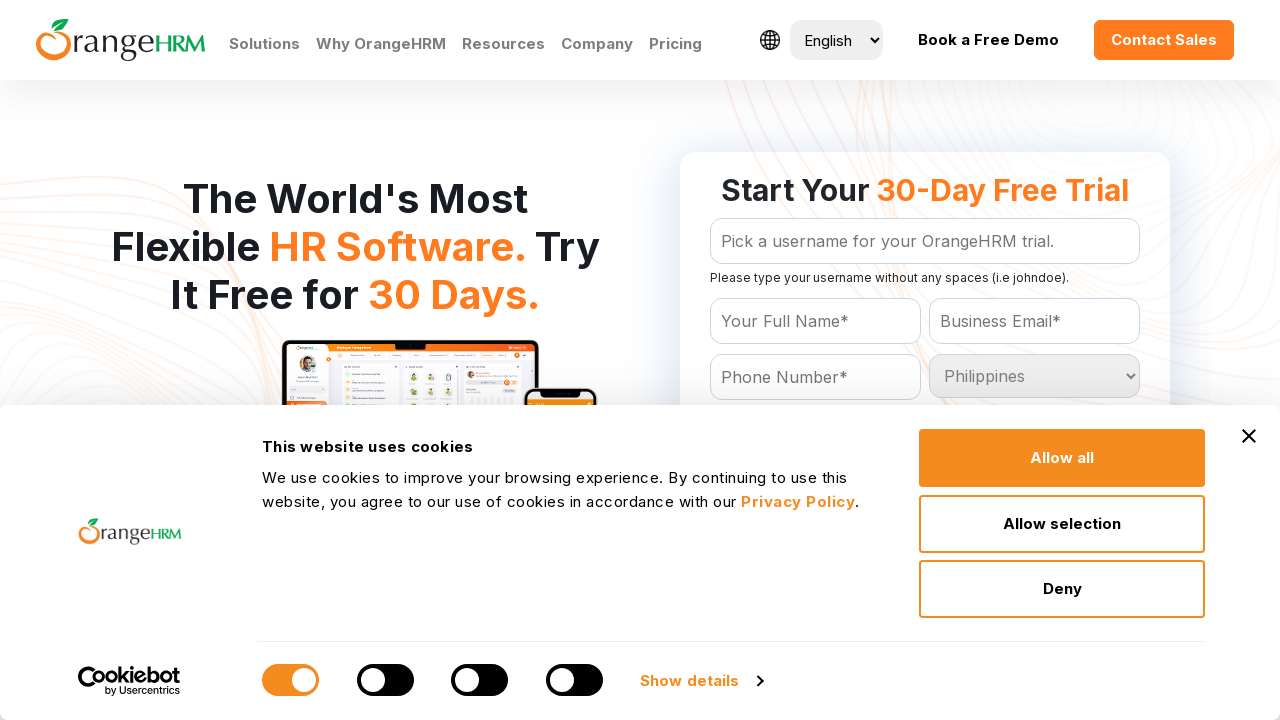

Retrieved value attribute from dropdown option: 'Poland'
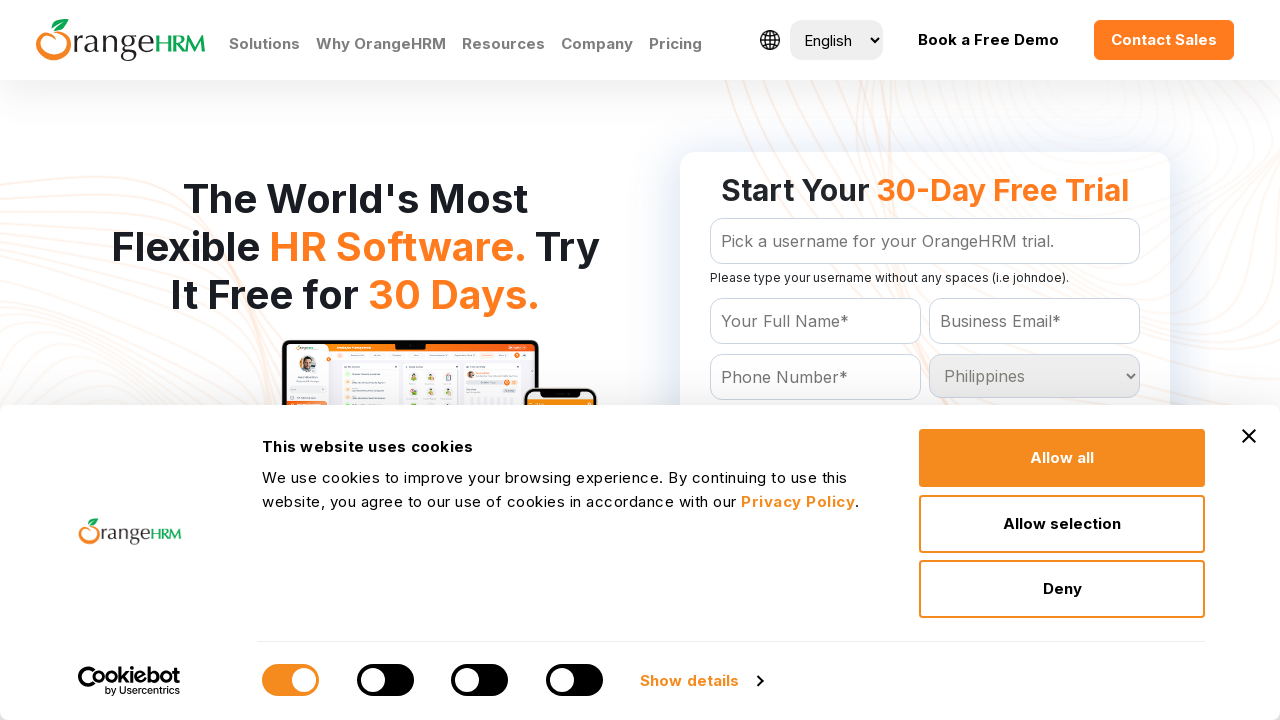

Selected country option with value 'Poland' on #Form_getForm_Country
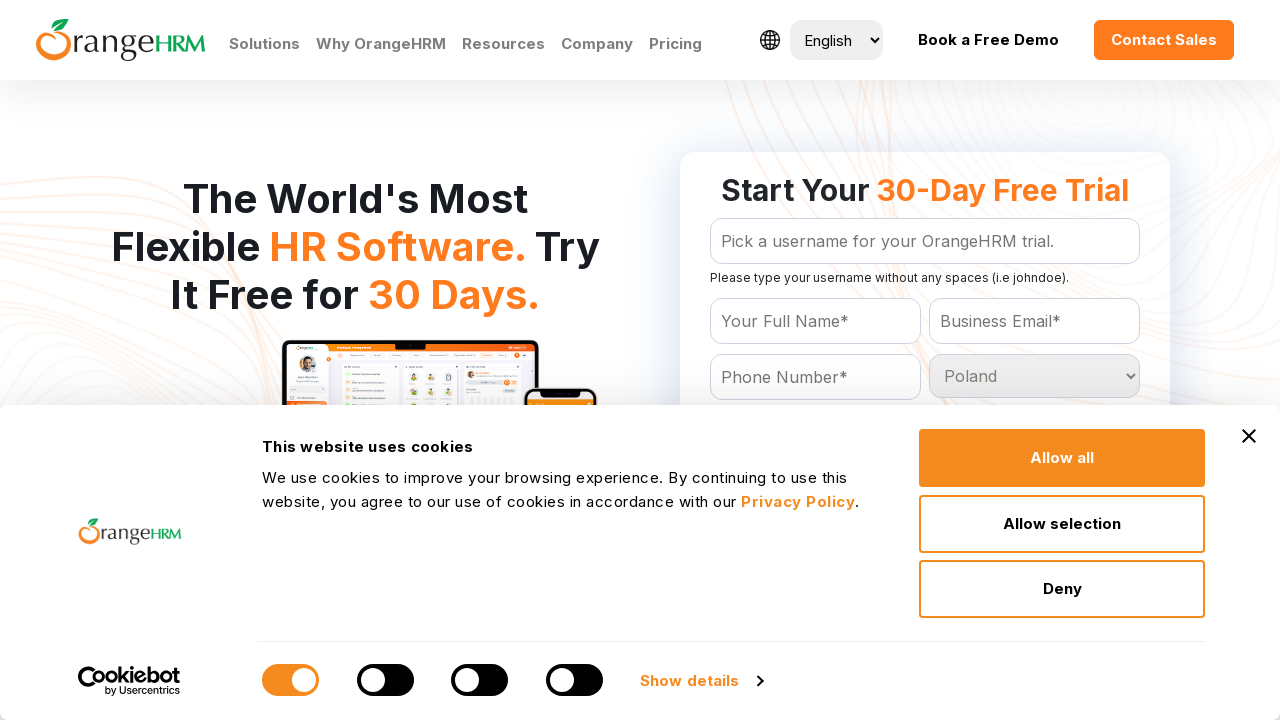

Retrieved value attribute from dropdown option: 'Portugal'
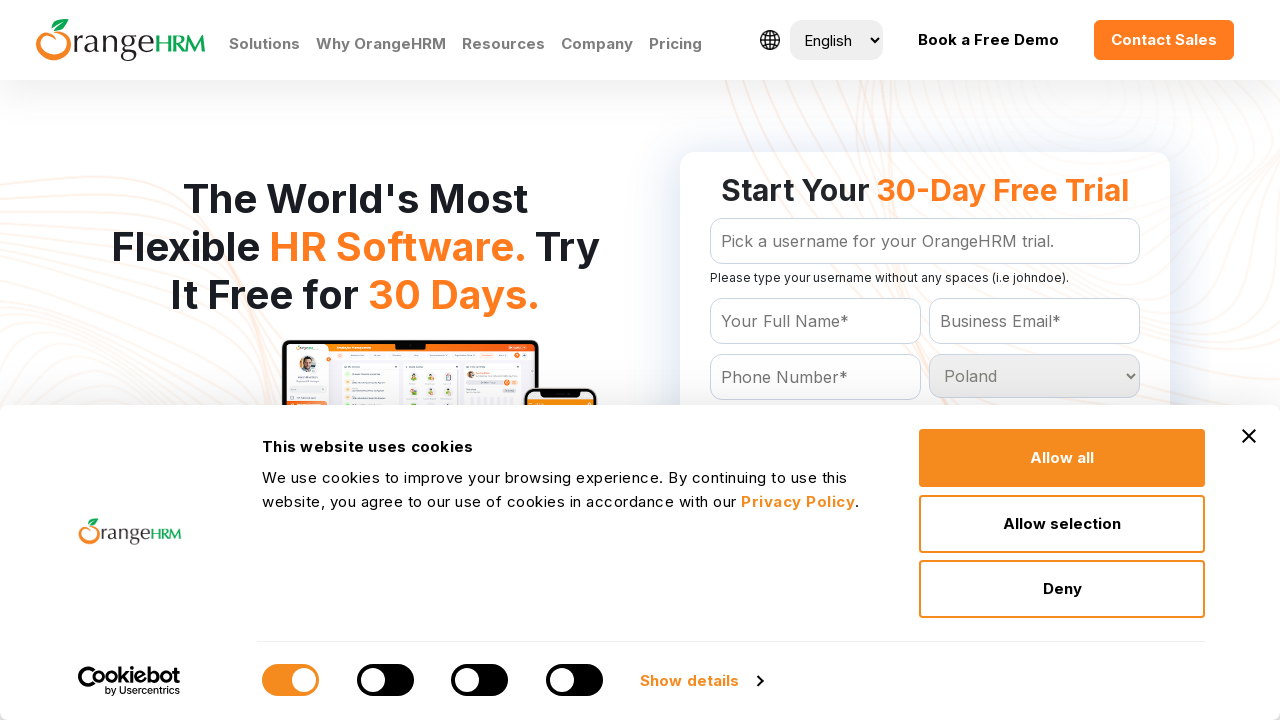

Selected country option with value 'Portugal' on #Form_getForm_Country
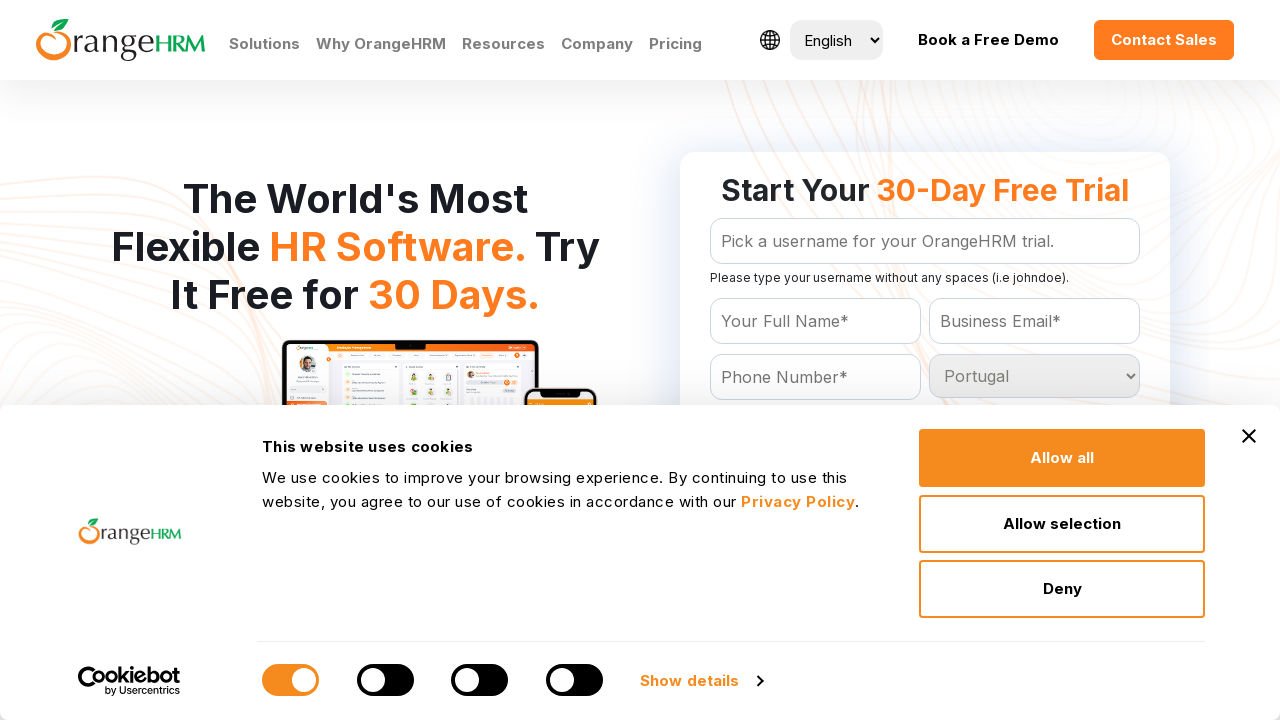

Retrieved value attribute from dropdown option: 'Puerto Rico'
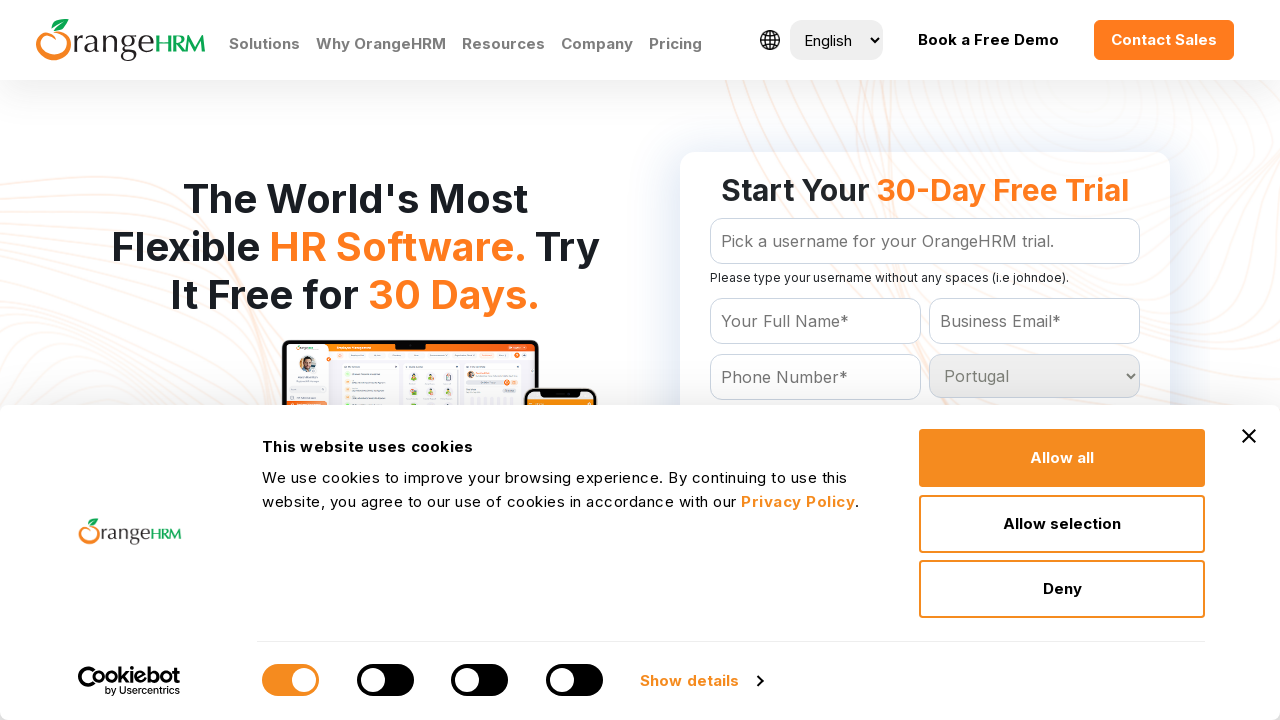

Selected country option with value 'Puerto Rico' on #Form_getForm_Country
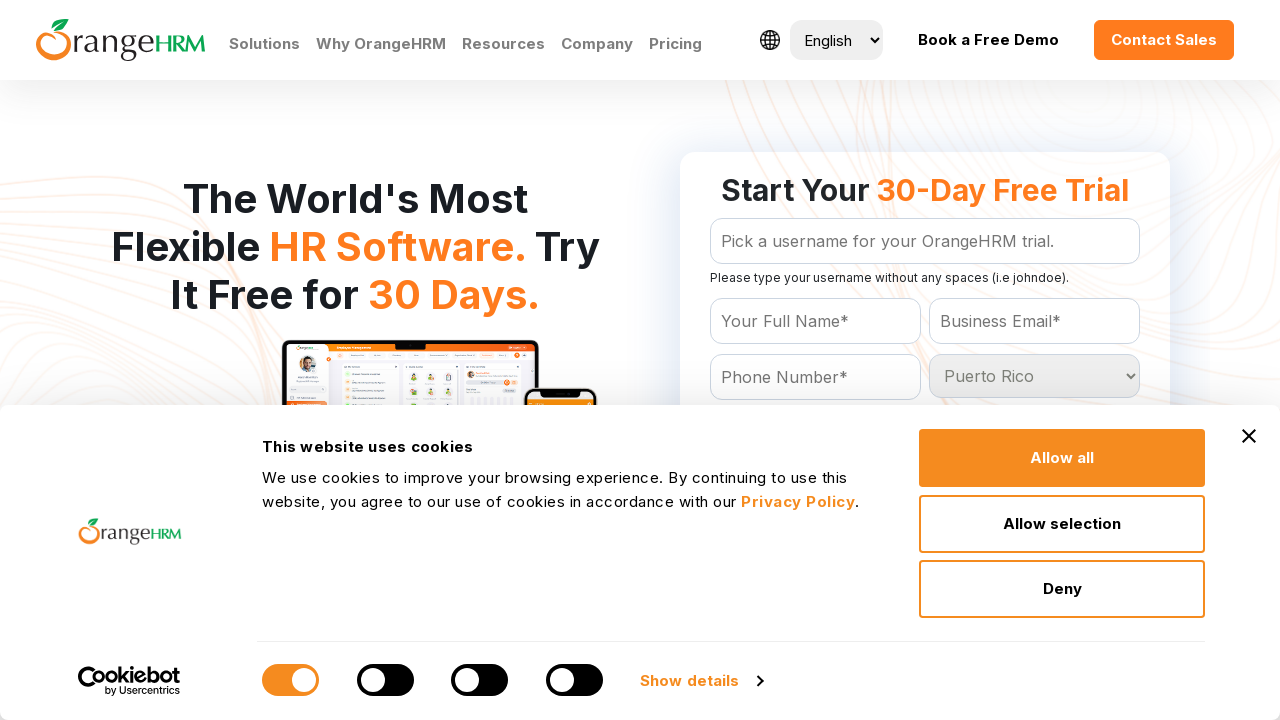

Retrieved value attribute from dropdown option: 'Qatar'
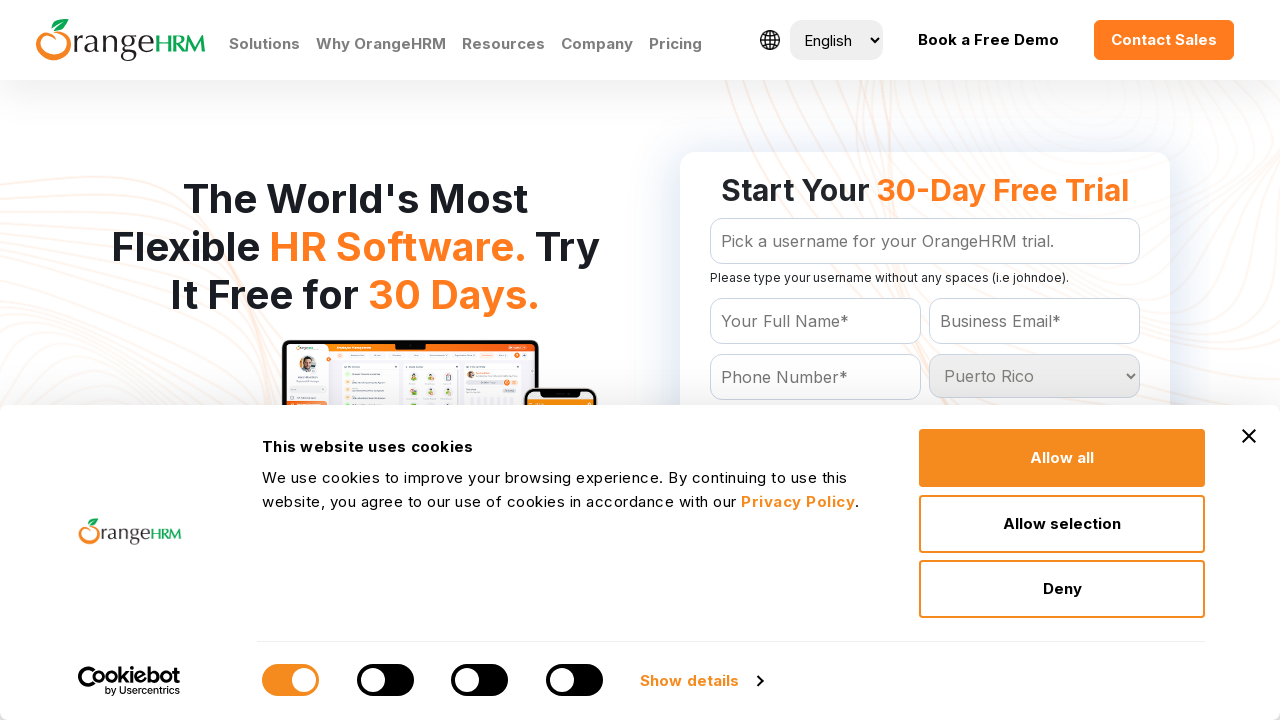

Selected country option with value 'Qatar' on #Form_getForm_Country
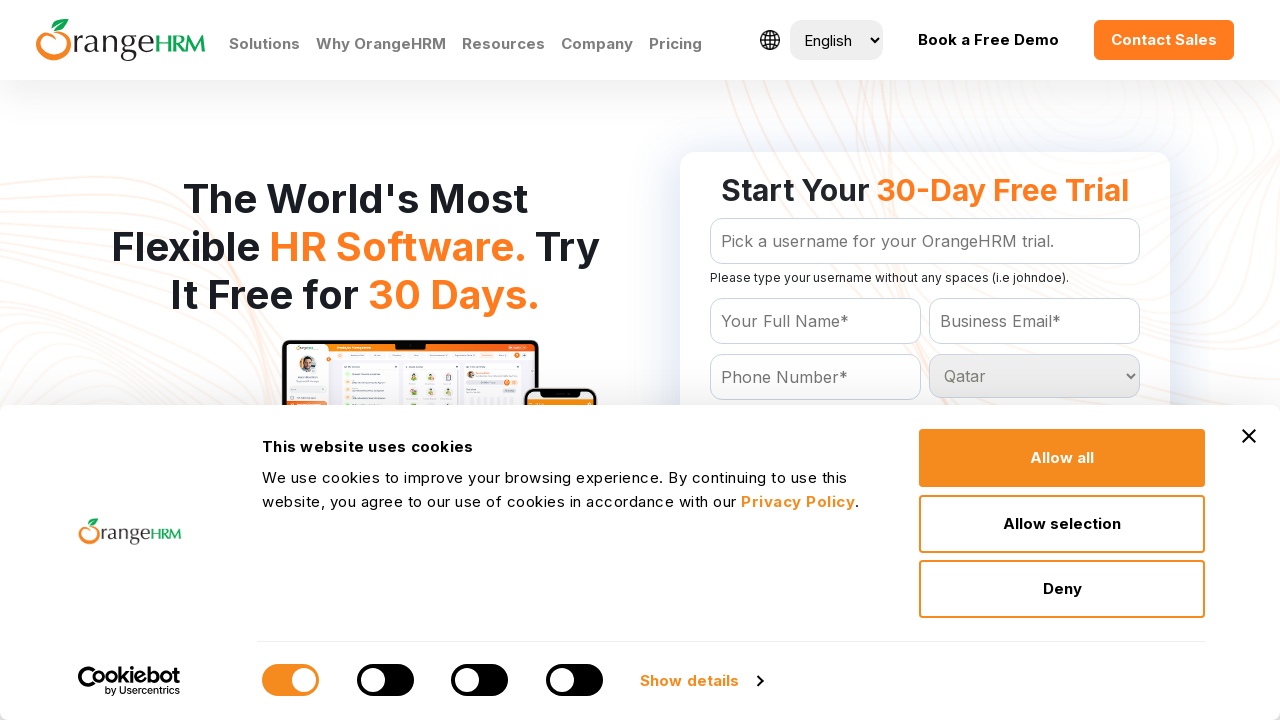

Retrieved value attribute from dropdown option: 'Reunion'
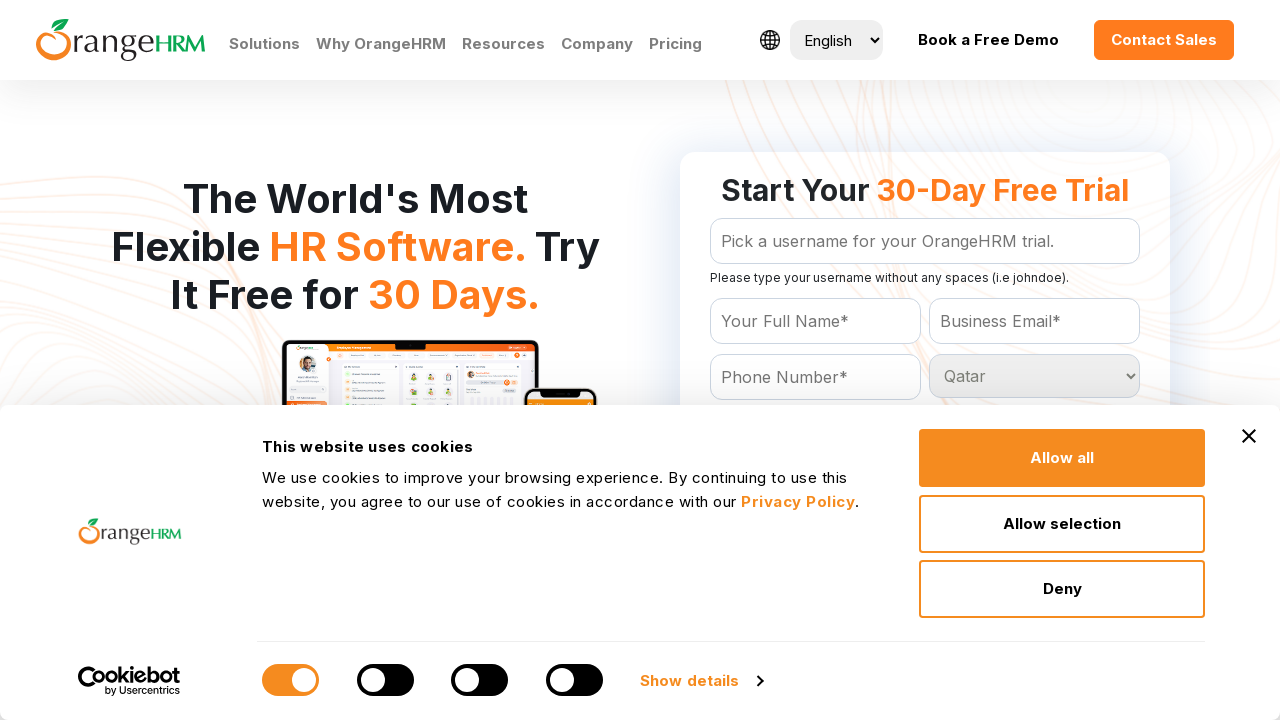

Selected country option with value 'Reunion' on #Form_getForm_Country
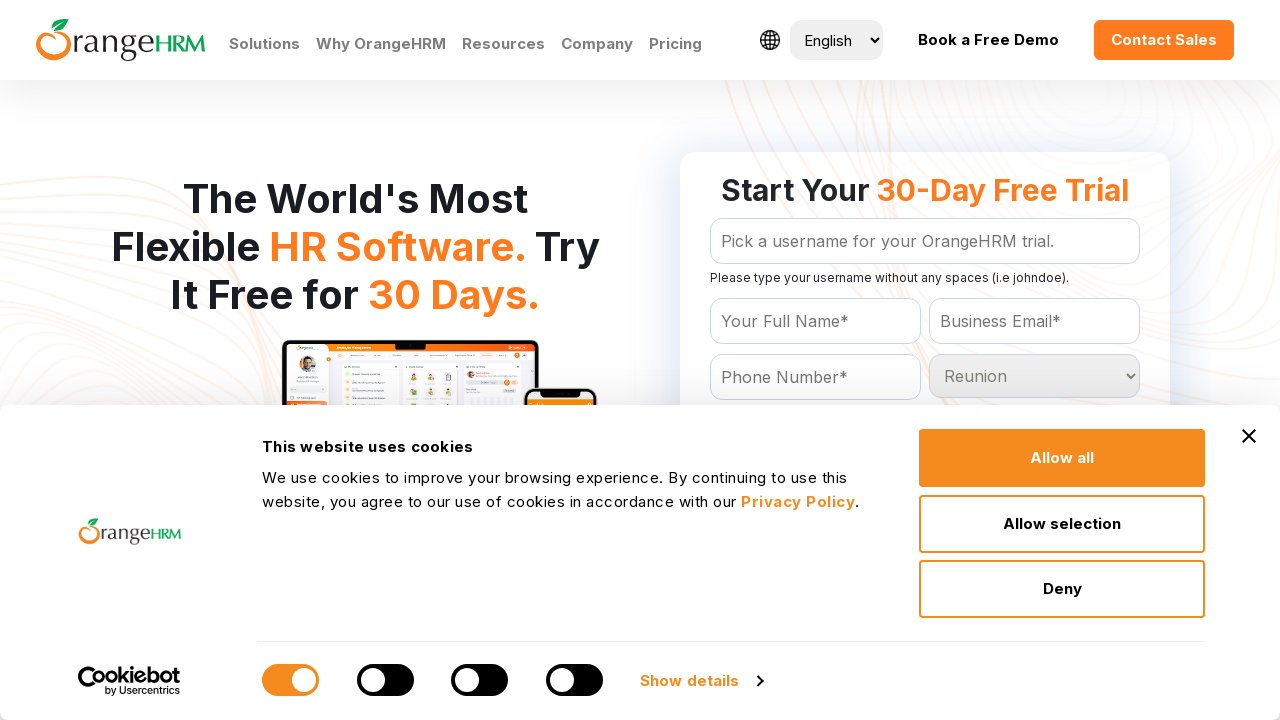

Retrieved value attribute from dropdown option: 'Romania'
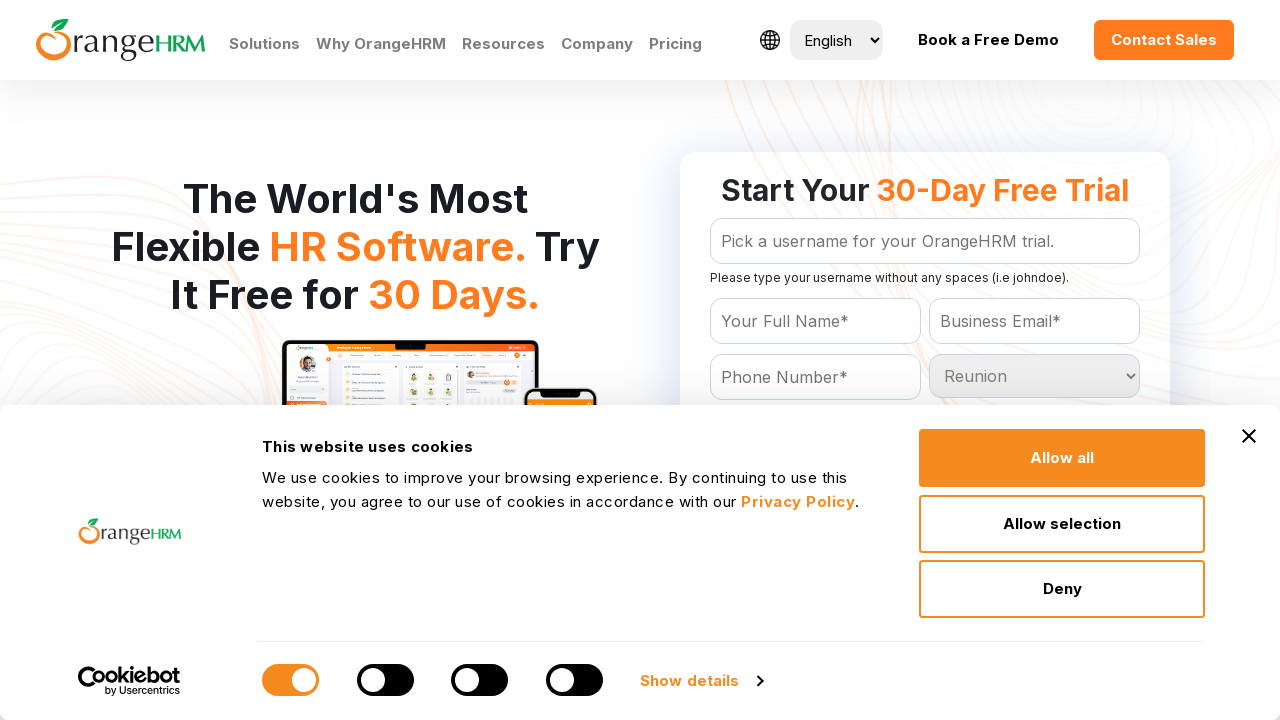

Selected country option with value 'Romania' on #Form_getForm_Country
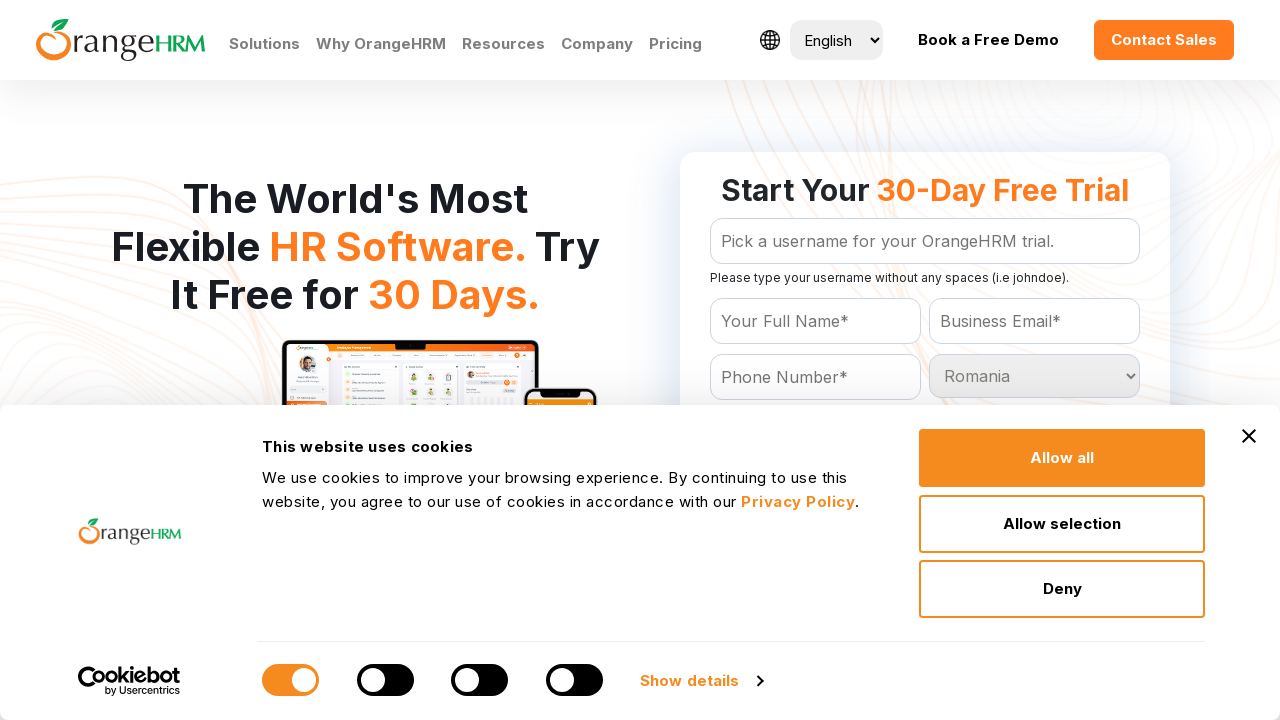

Retrieved value attribute from dropdown option: 'Russian Federation'
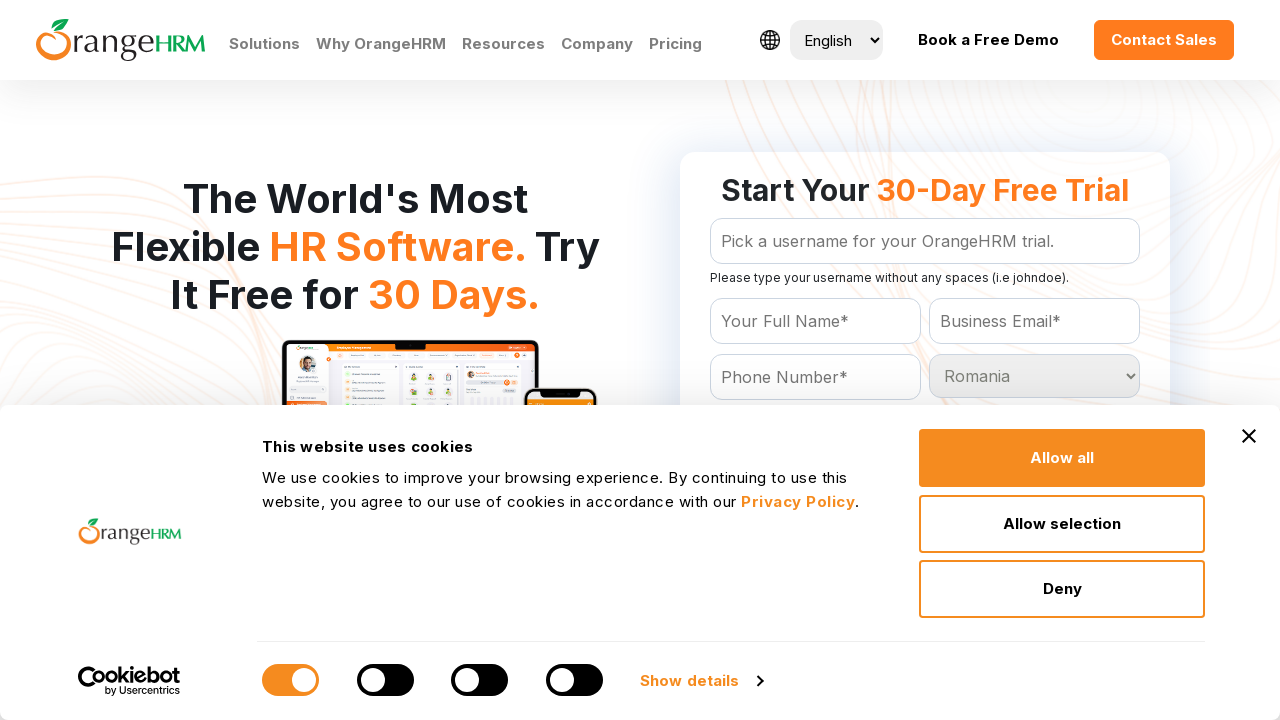

Selected country option with value 'Russian Federation' on #Form_getForm_Country
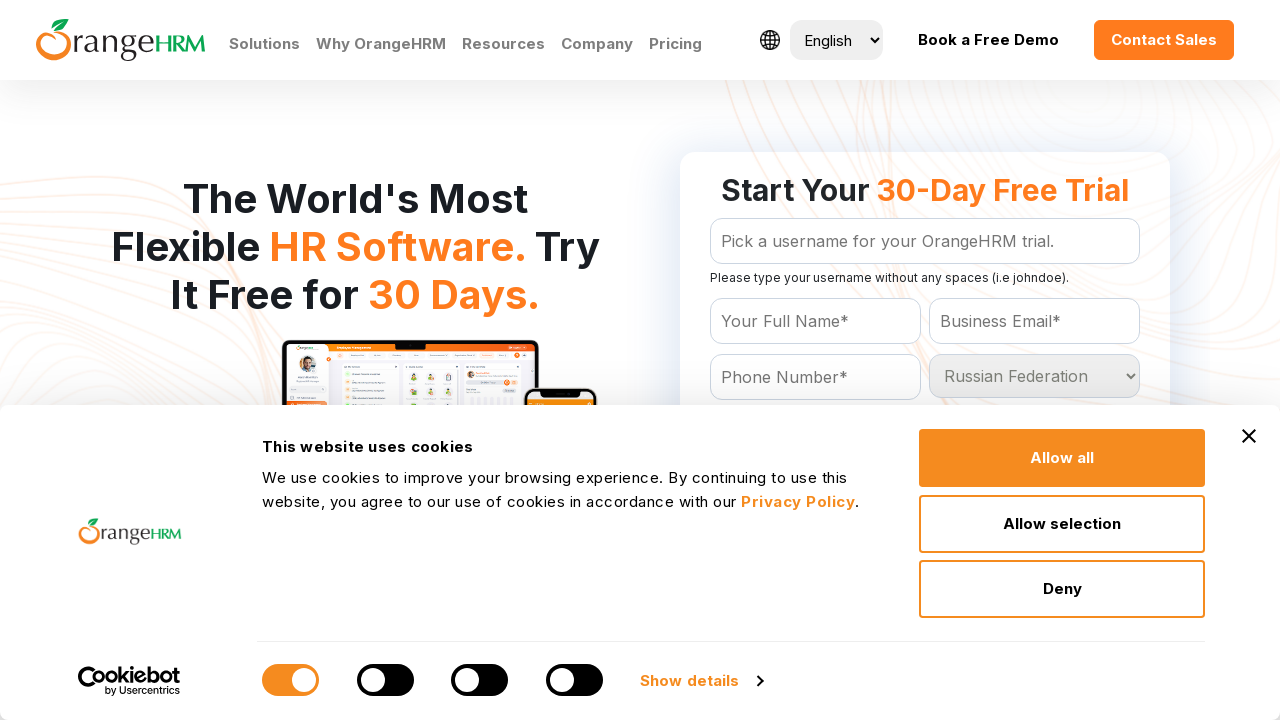

Retrieved value attribute from dropdown option: 'Rwanda'
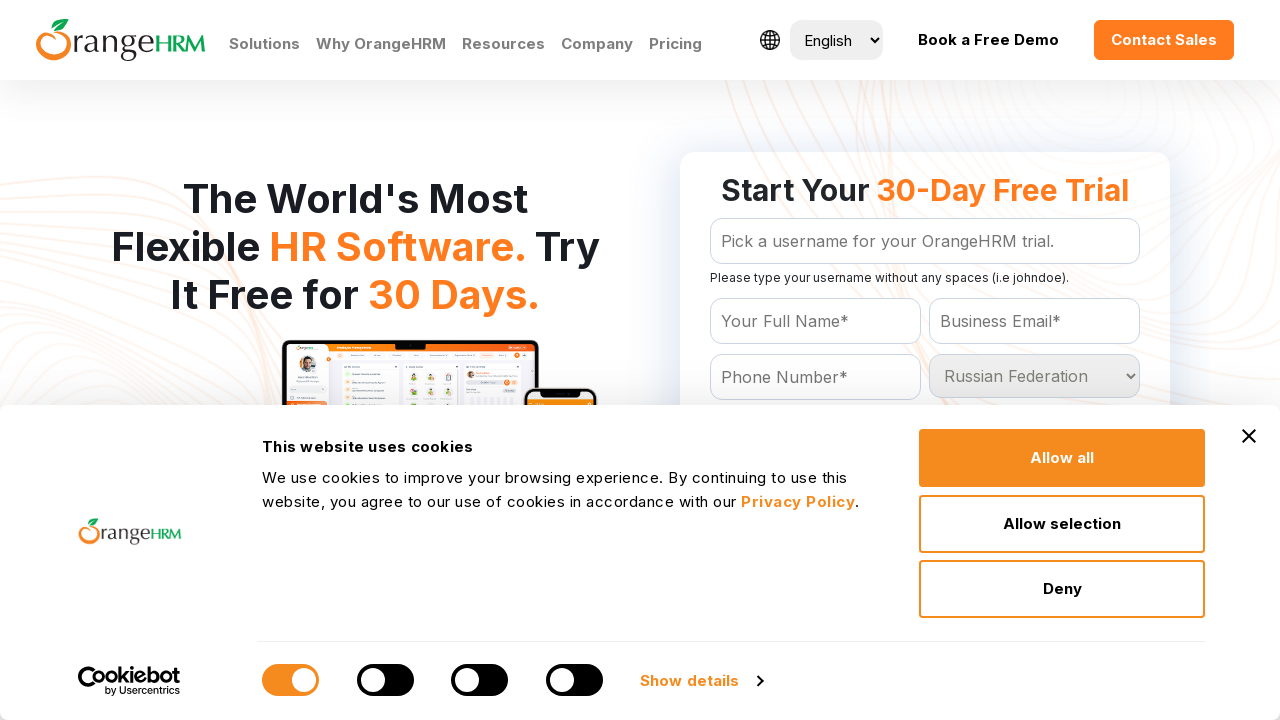

Selected country option with value 'Rwanda' on #Form_getForm_Country
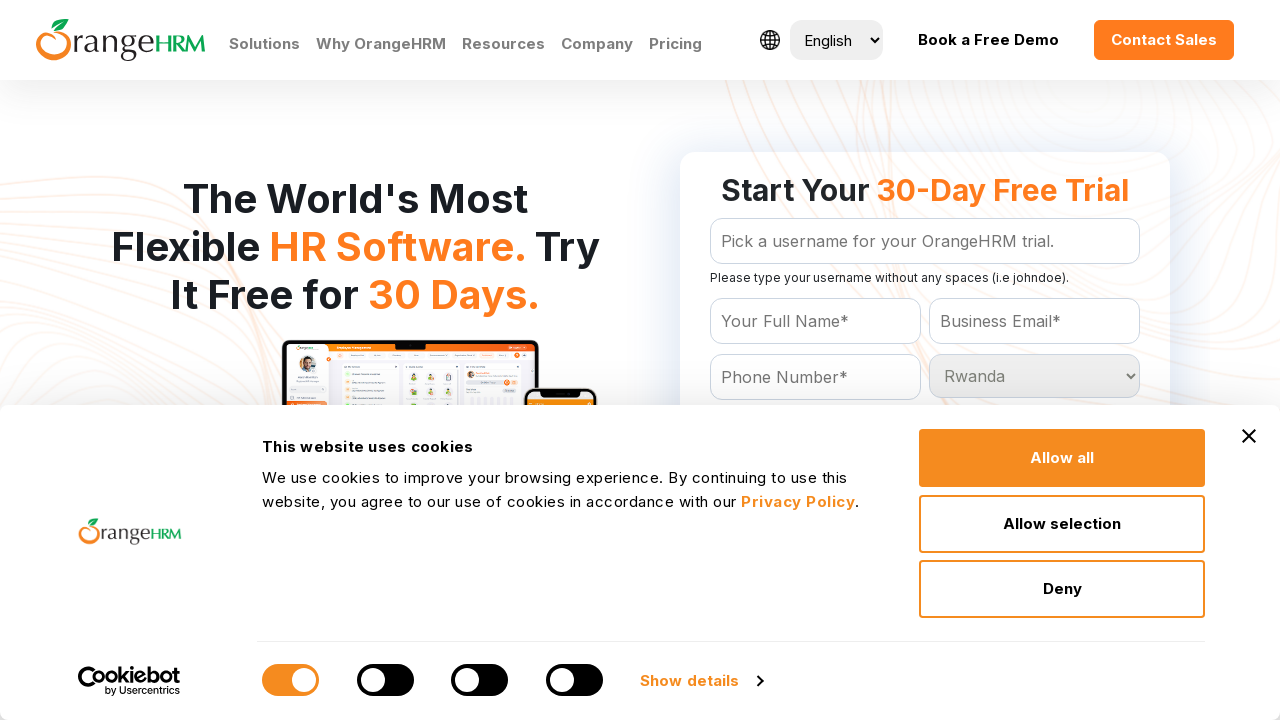

Retrieved value attribute from dropdown option: 'St Kitts and Nevis'
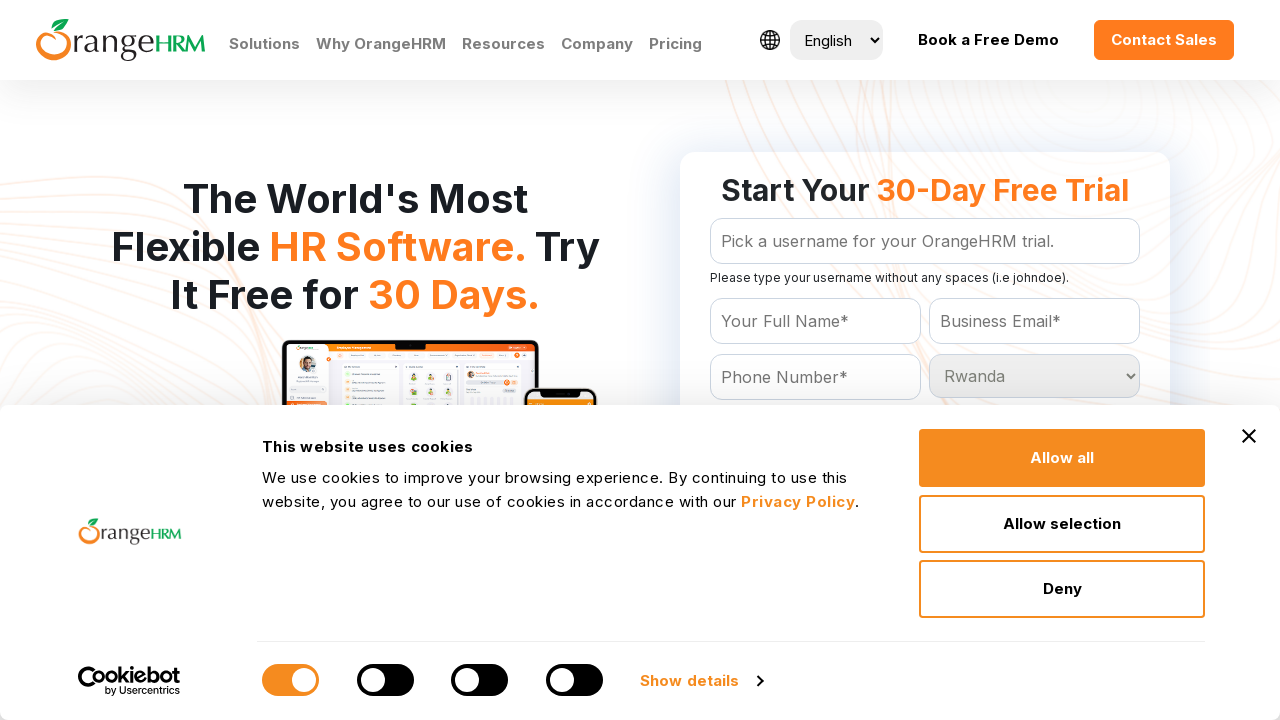

Selected country option with value 'St Kitts and Nevis' on #Form_getForm_Country
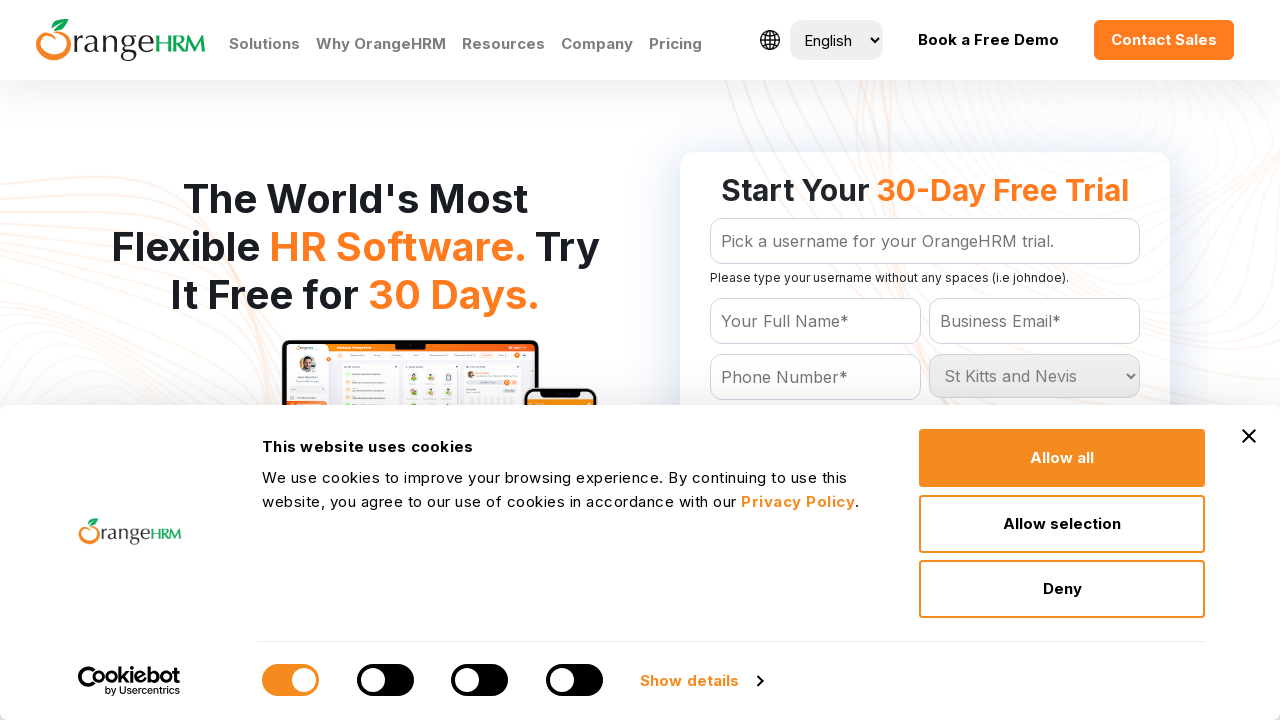

Retrieved value attribute from dropdown option: 'St Lucia'
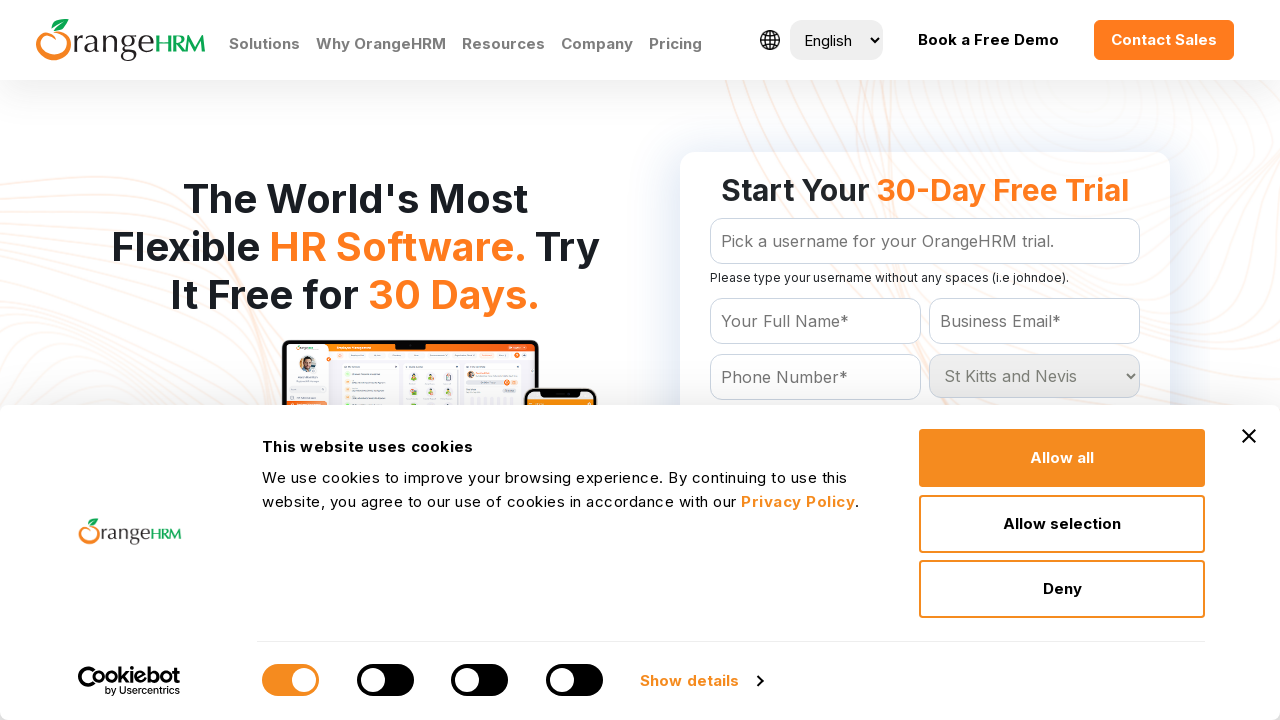

Selected country option with value 'St Lucia' on #Form_getForm_Country
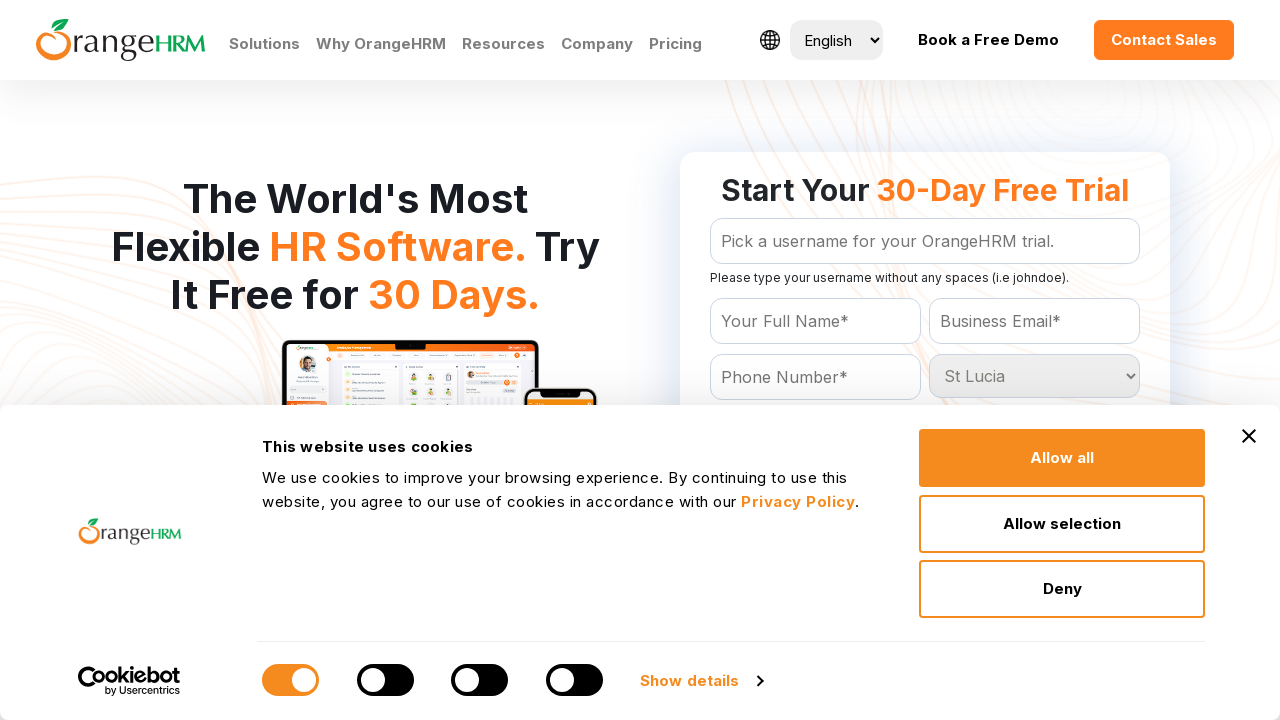

Retrieved value attribute from dropdown option: 'St Vincent and the Grenadines'
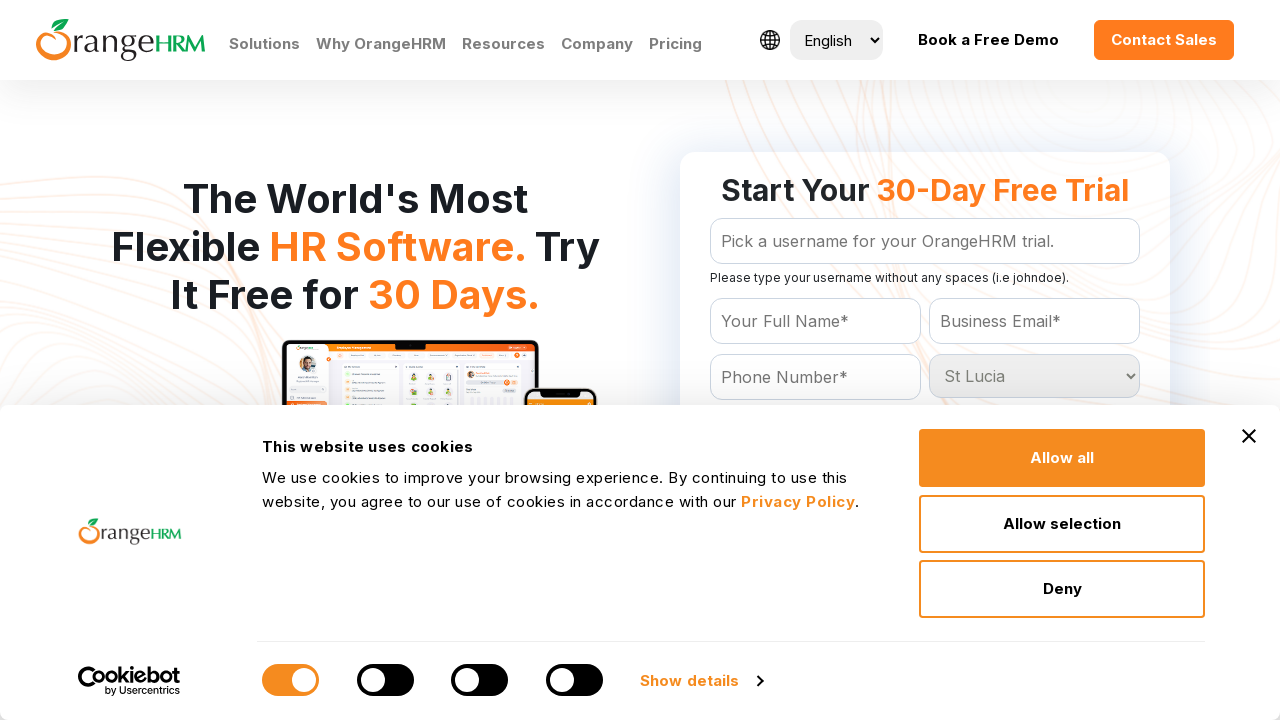

Selected country option with value 'St Vincent and the Grenadines' on #Form_getForm_Country
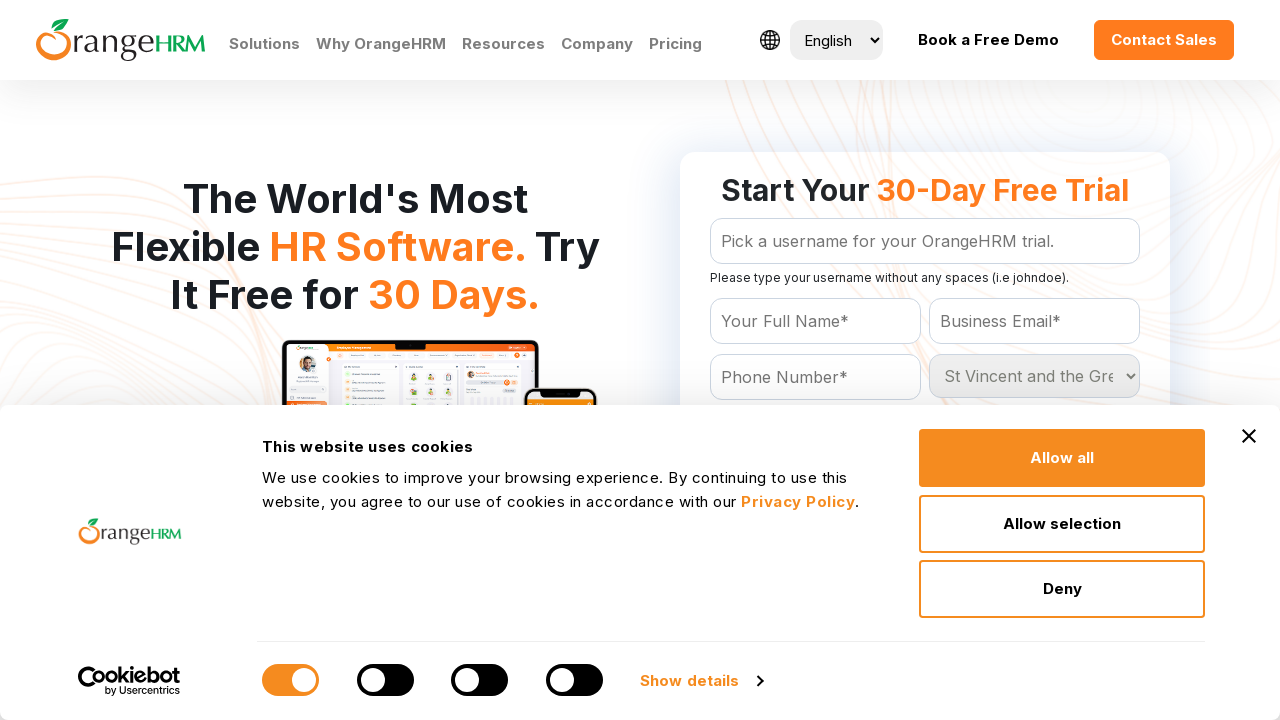

Retrieved value attribute from dropdown option: 'Samoa'
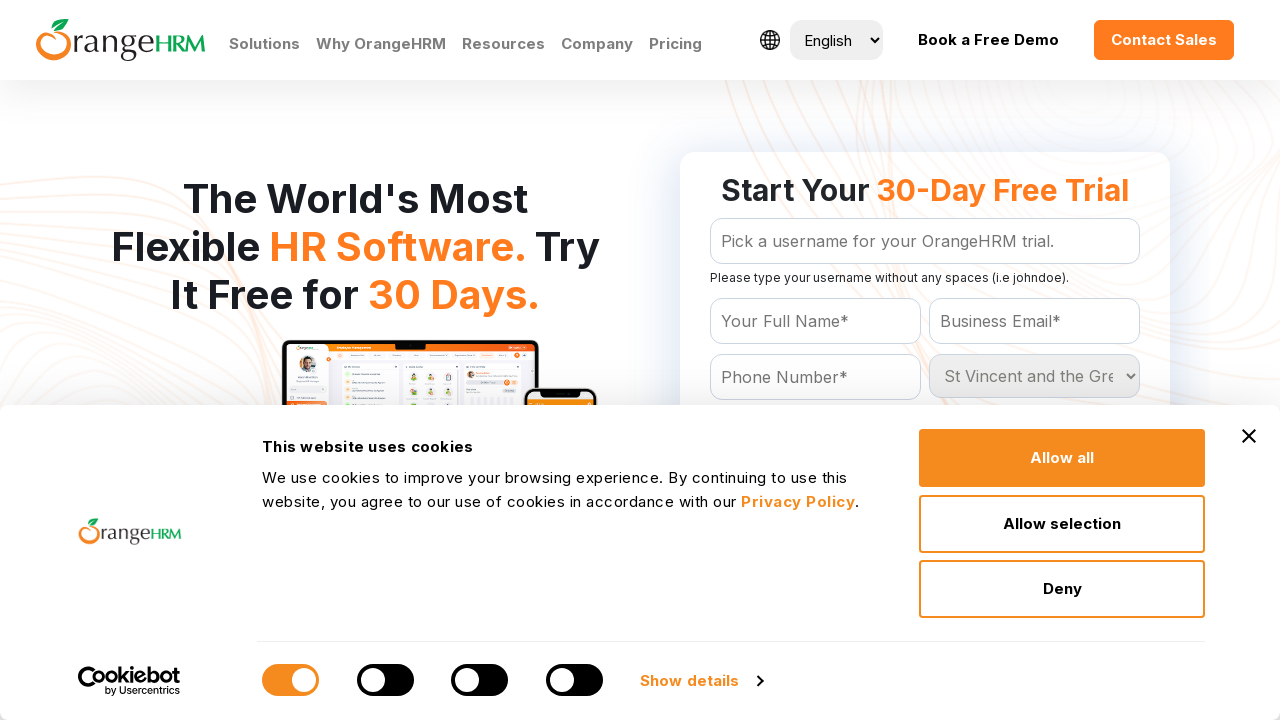

Selected country option with value 'Samoa' on #Form_getForm_Country
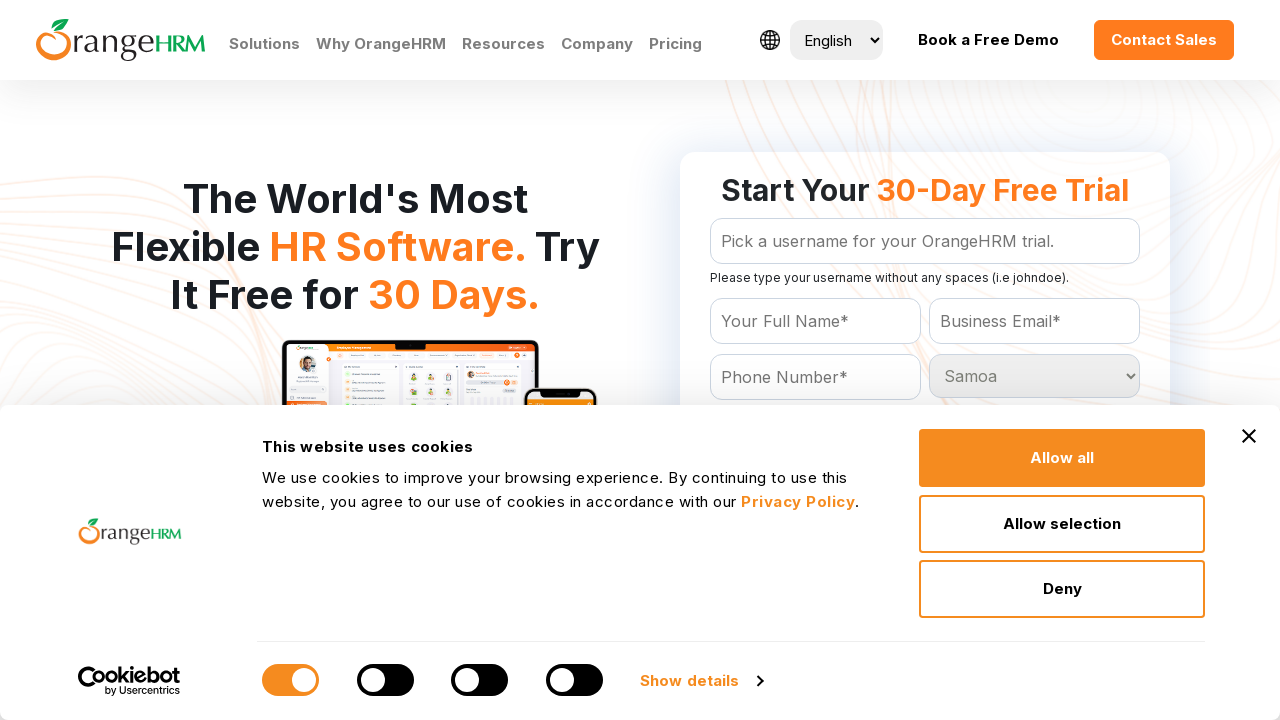

Retrieved value attribute from dropdown option: 'San Marino'
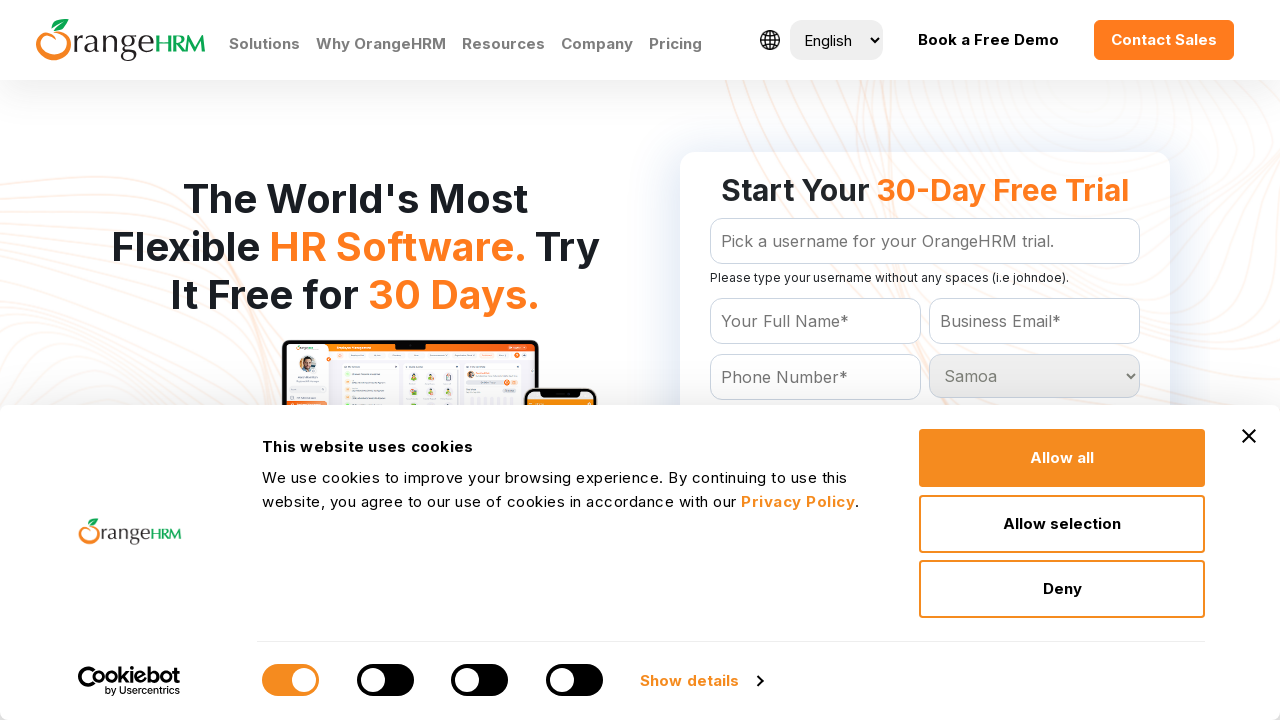

Selected country option with value 'San Marino' on #Form_getForm_Country
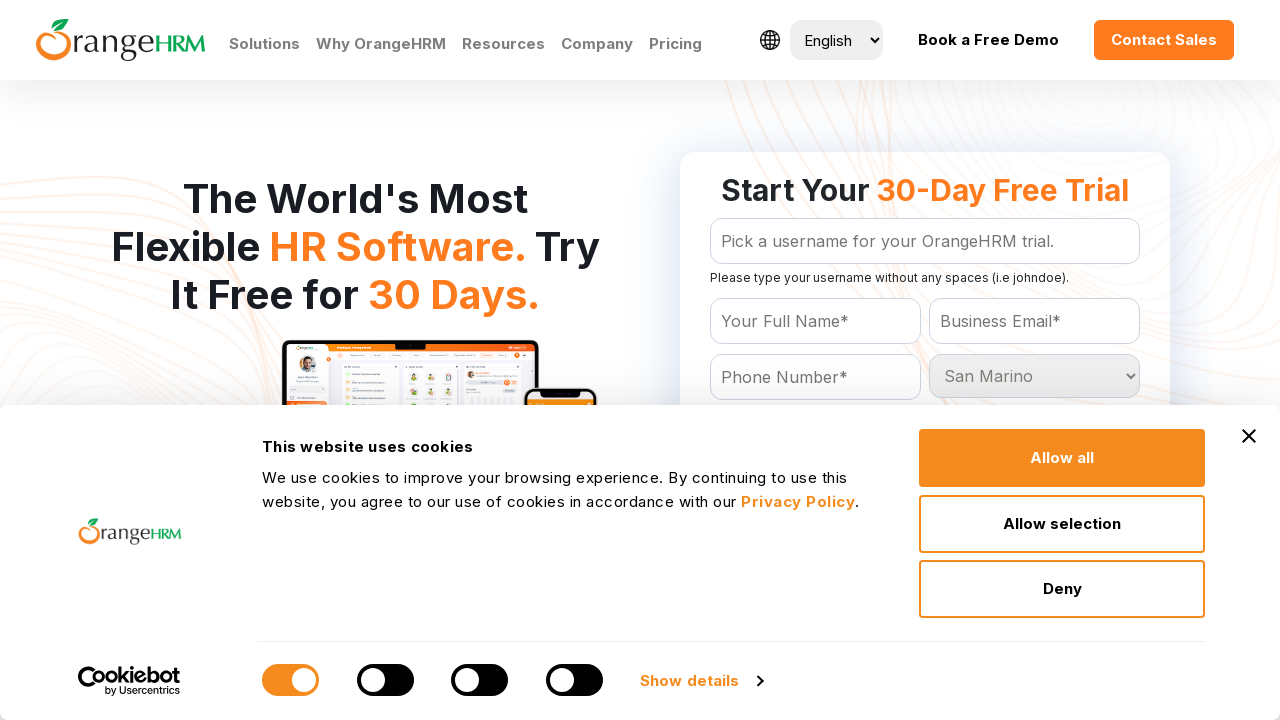

Retrieved value attribute from dropdown option: 'Sao Tome and Principe'
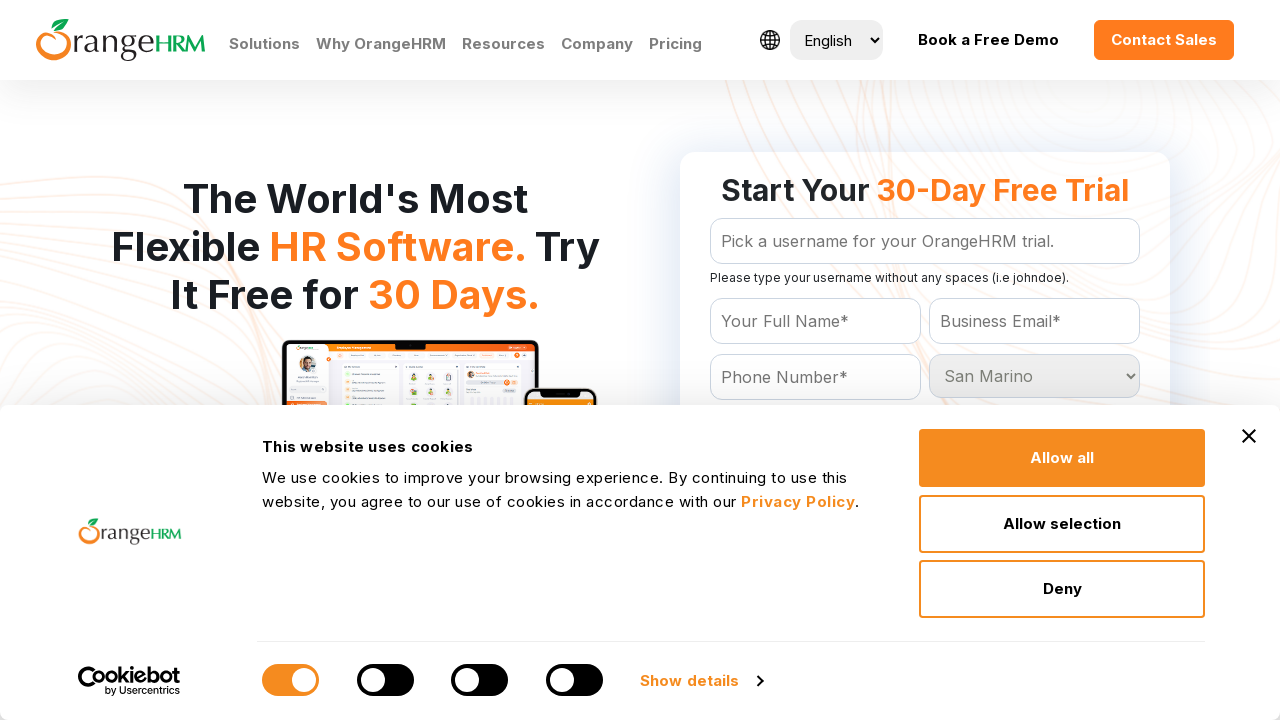

Selected country option with value 'Sao Tome and Principe' on #Form_getForm_Country
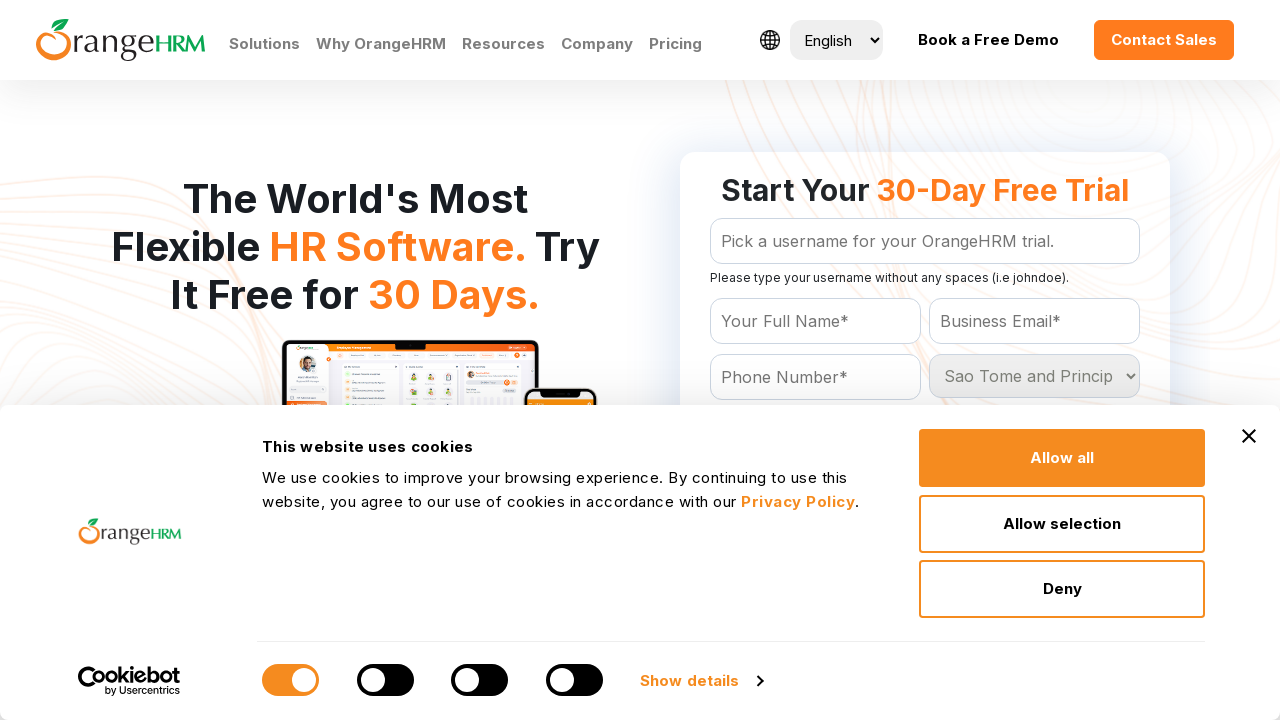

Retrieved value attribute from dropdown option: 'Saudi Arabia'
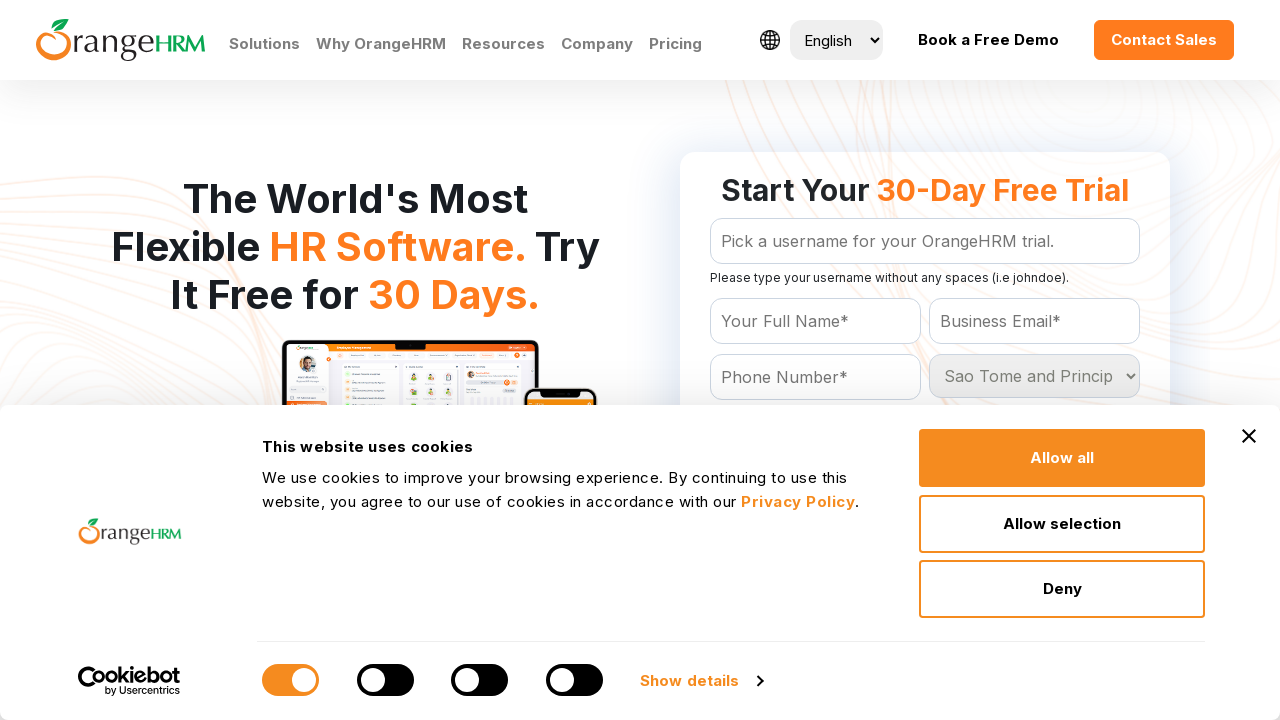

Selected country option with value 'Saudi Arabia' on #Form_getForm_Country
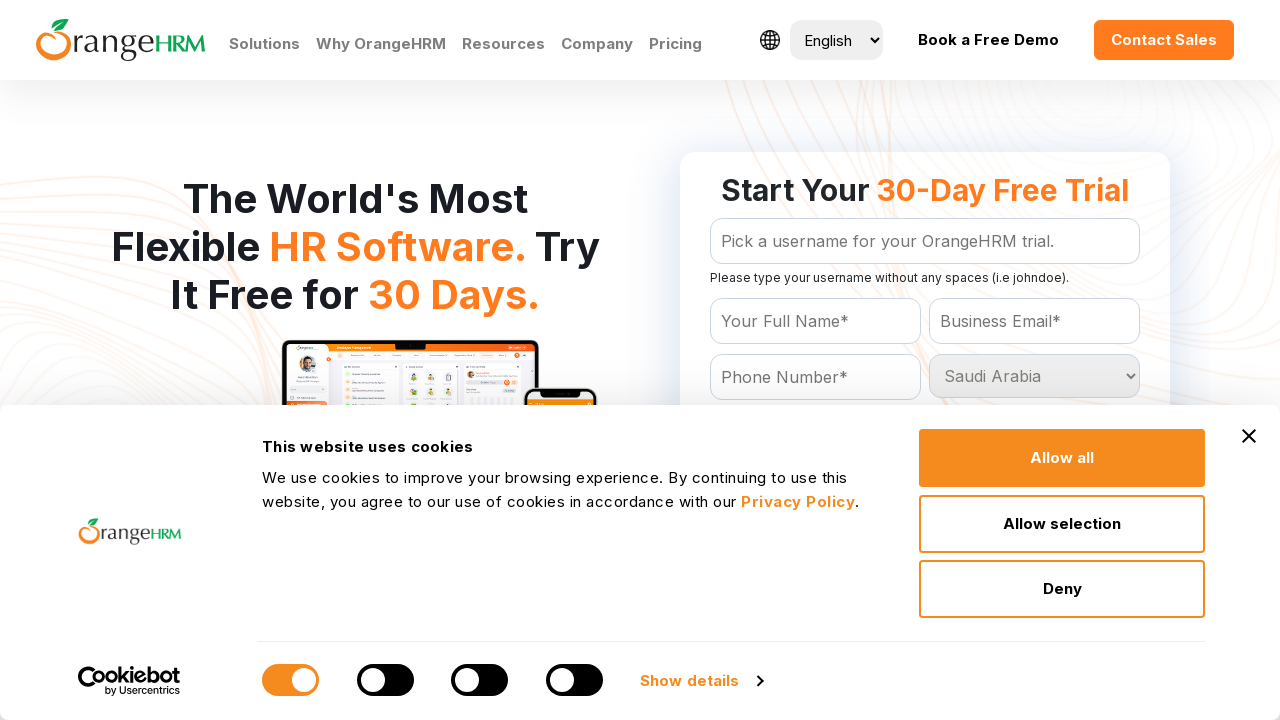

Retrieved value attribute from dropdown option: 'Senegal'
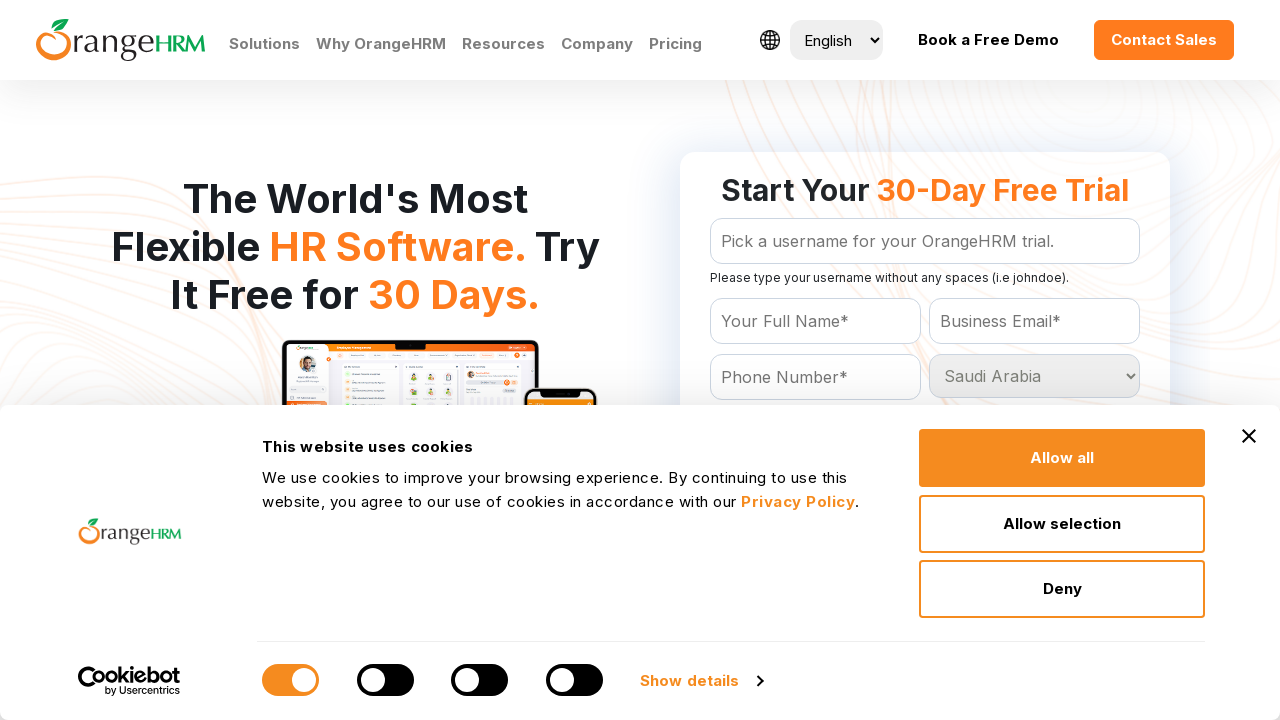

Selected country option with value 'Senegal' on #Form_getForm_Country
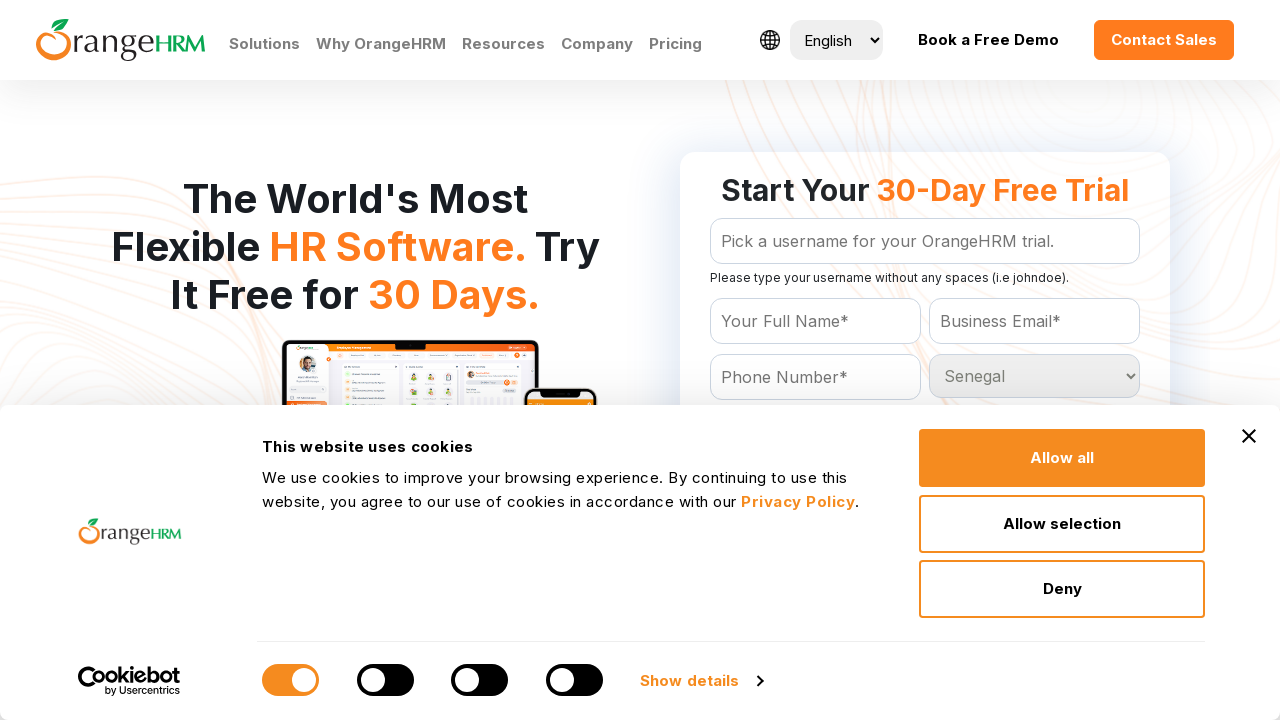

Retrieved value attribute from dropdown option: 'Serbia'
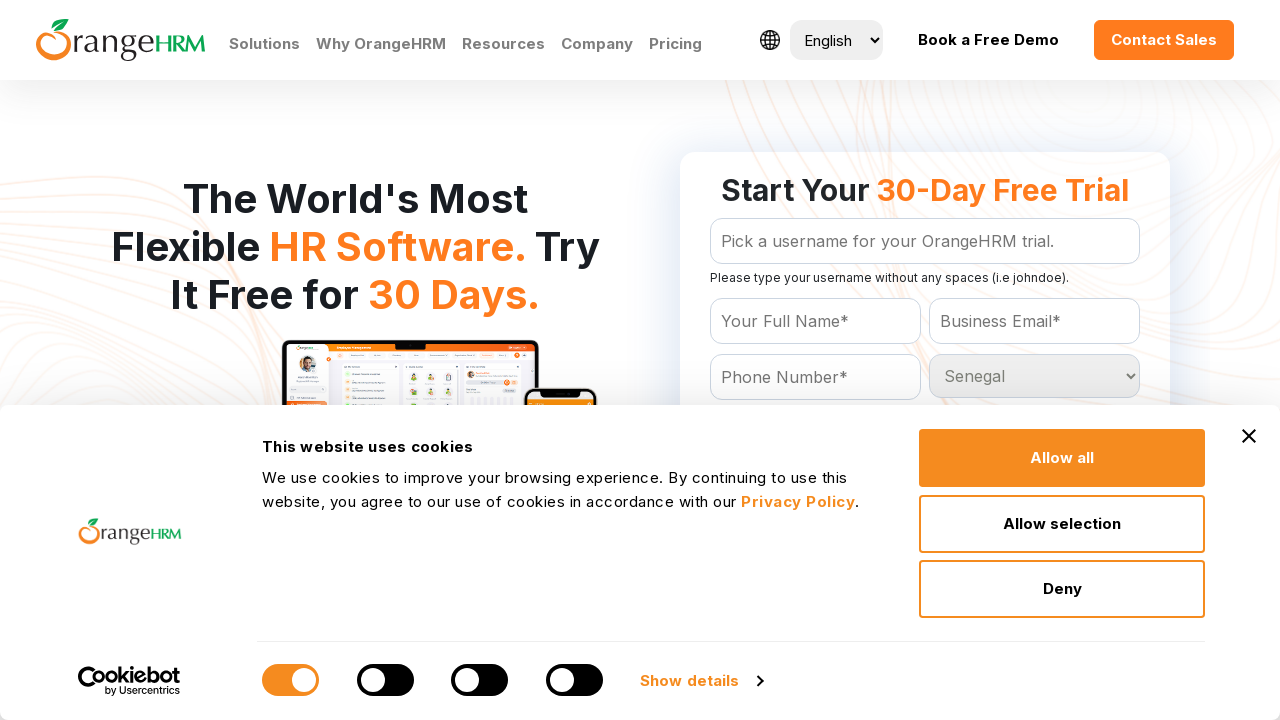

Selected country option with value 'Serbia' on #Form_getForm_Country
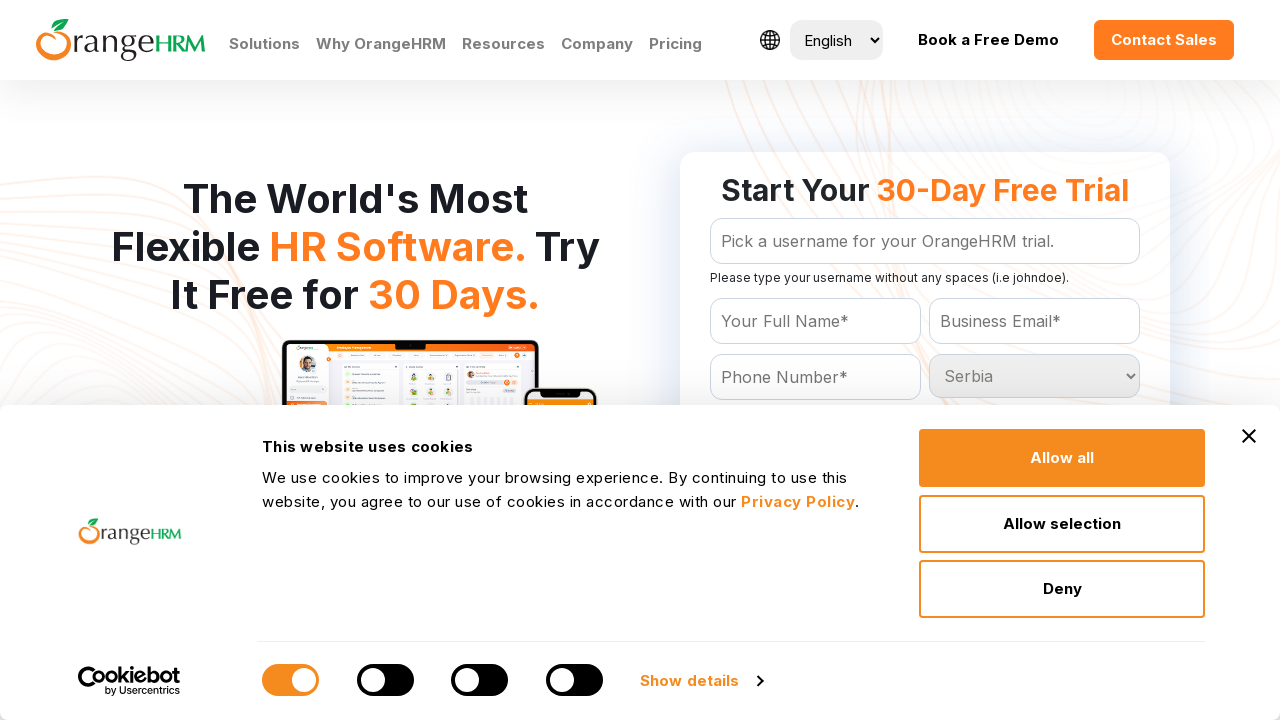

Retrieved value attribute from dropdown option: 'Seychelles'
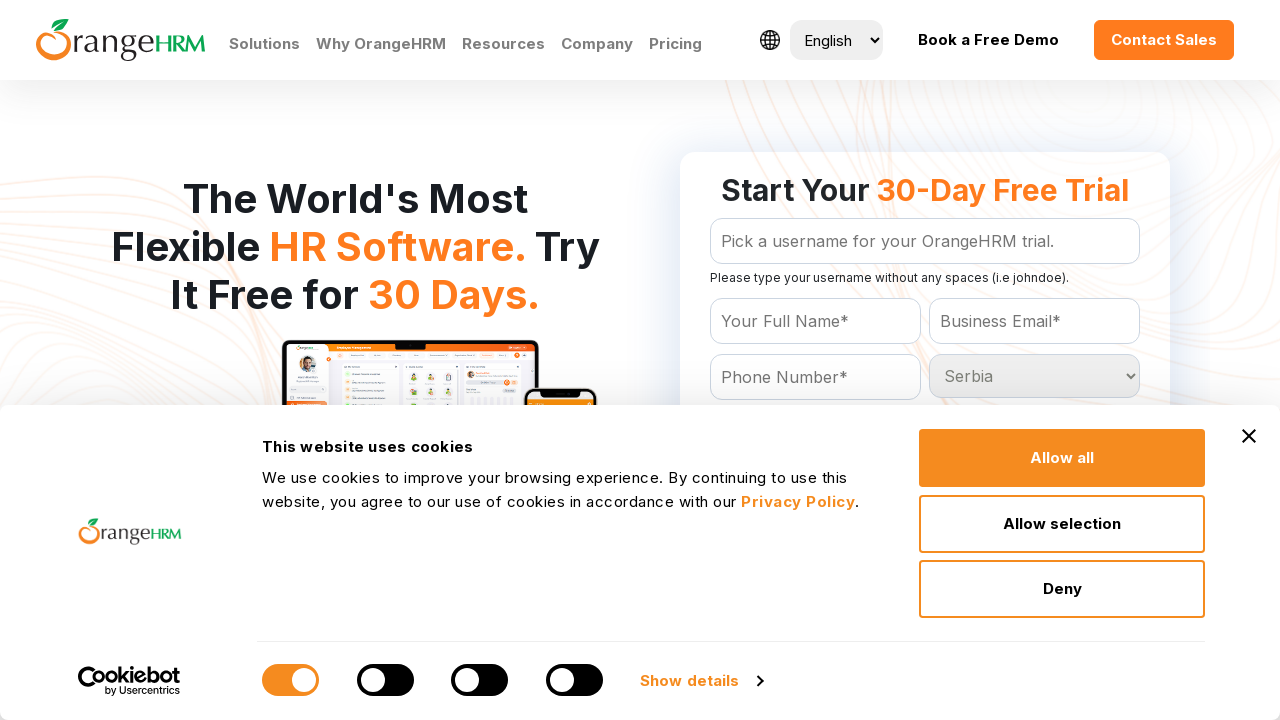

Selected country option with value 'Seychelles' on #Form_getForm_Country
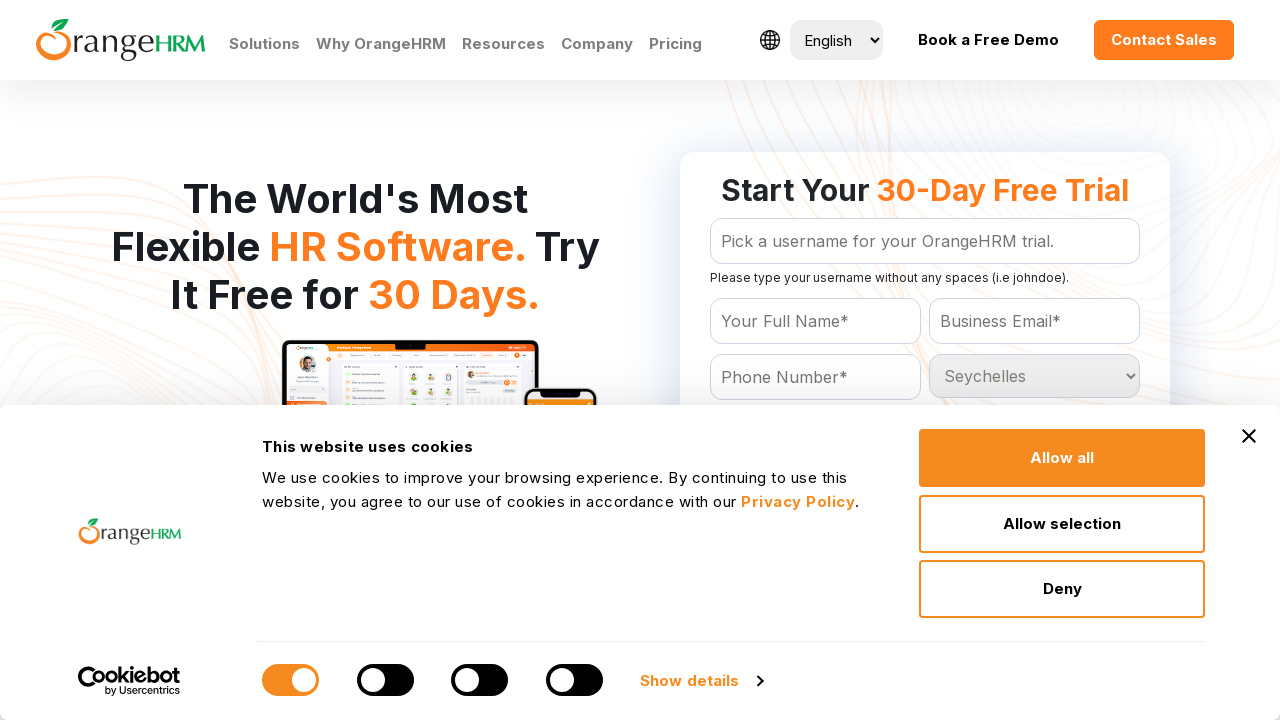

Retrieved value attribute from dropdown option: 'Sierra Leone'
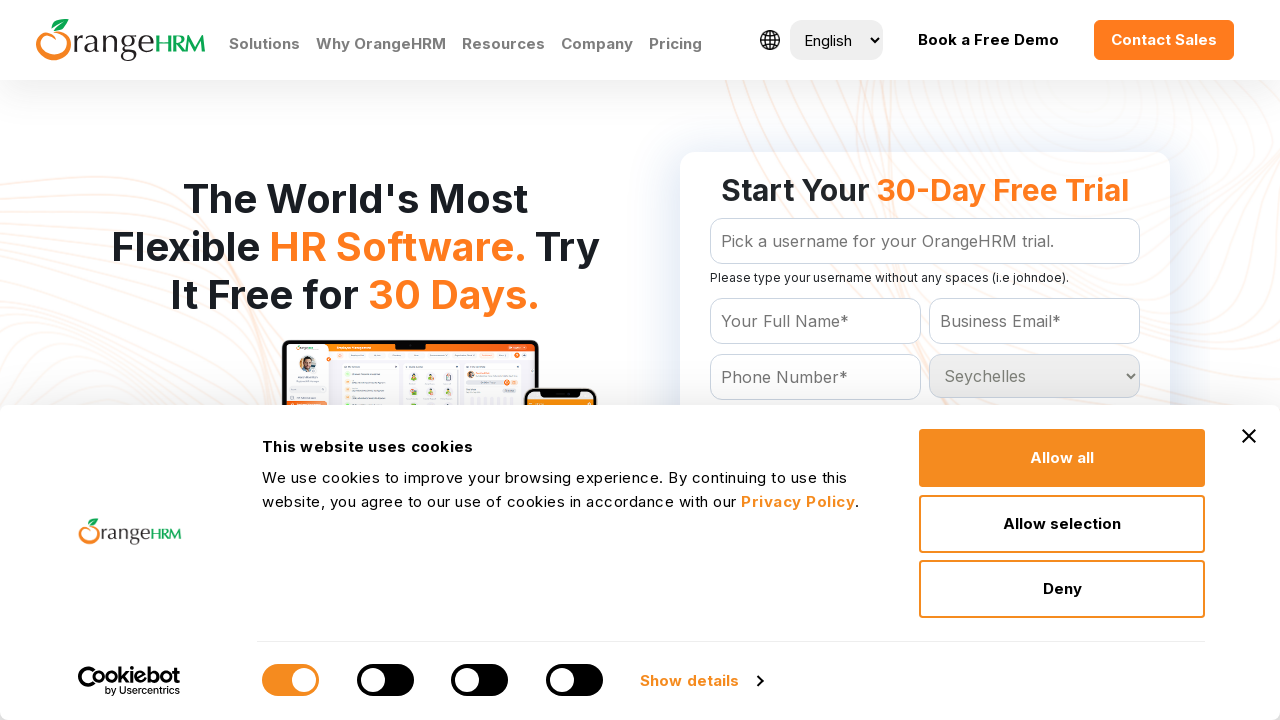

Selected country option with value 'Sierra Leone' on #Form_getForm_Country
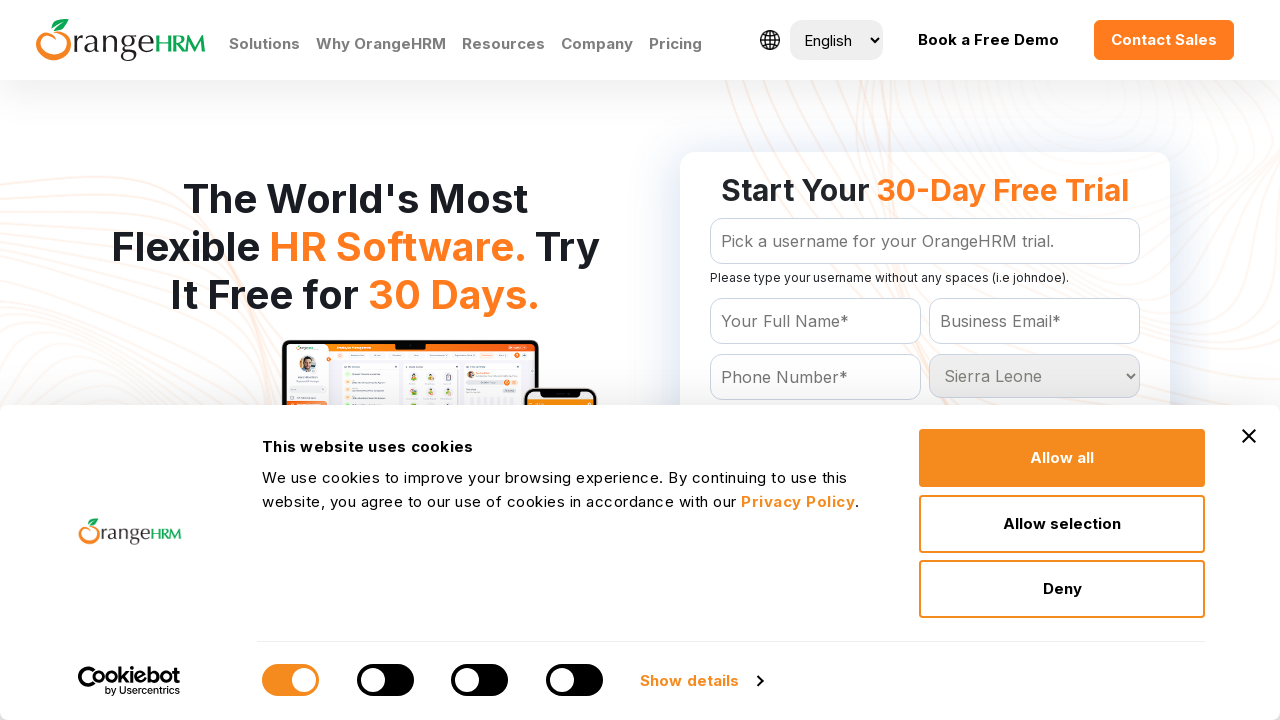

Retrieved value attribute from dropdown option: 'Singapore'
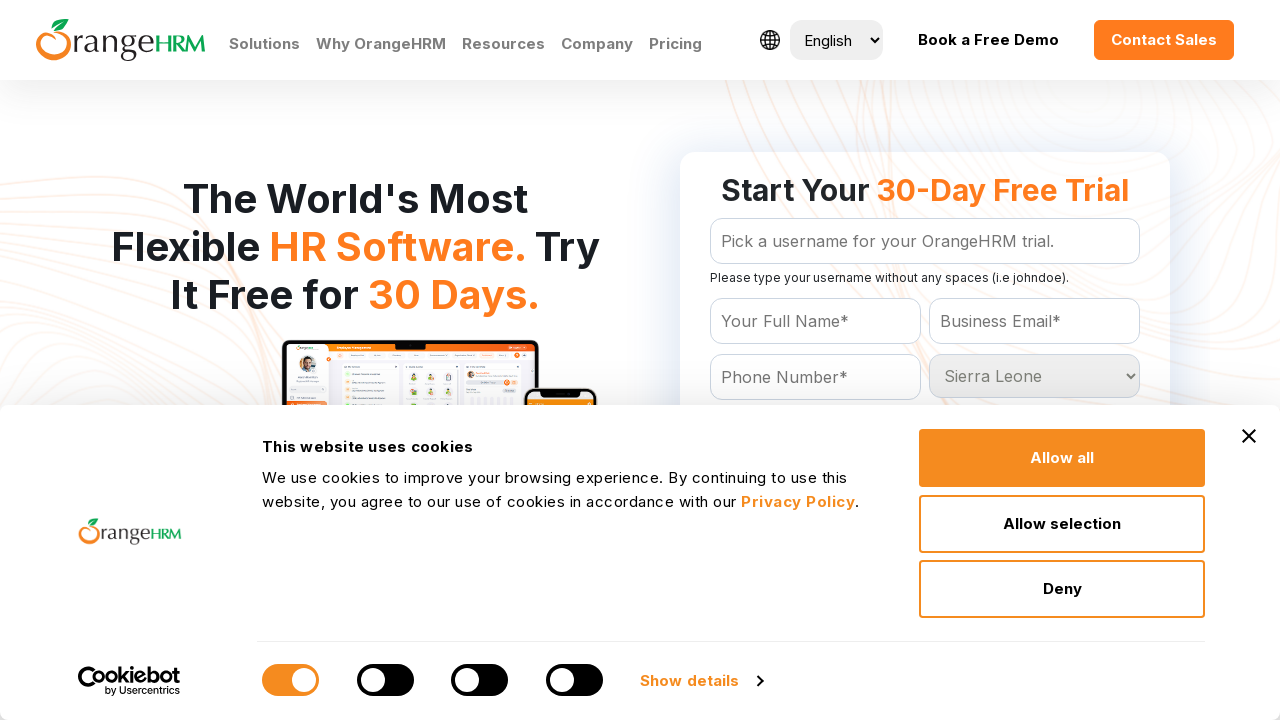

Selected country option with value 'Singapore' on #Form_getForm_Country
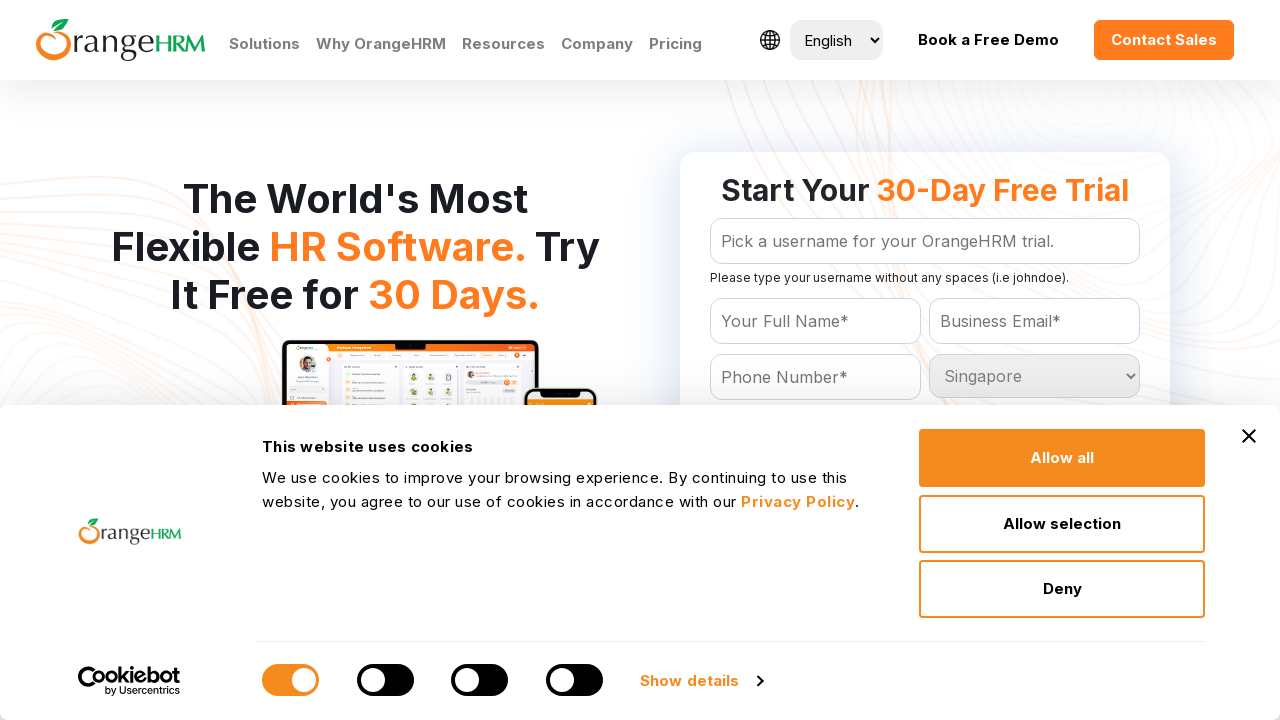

Retrieved value attribute from dropdown option: 'Slovakia'
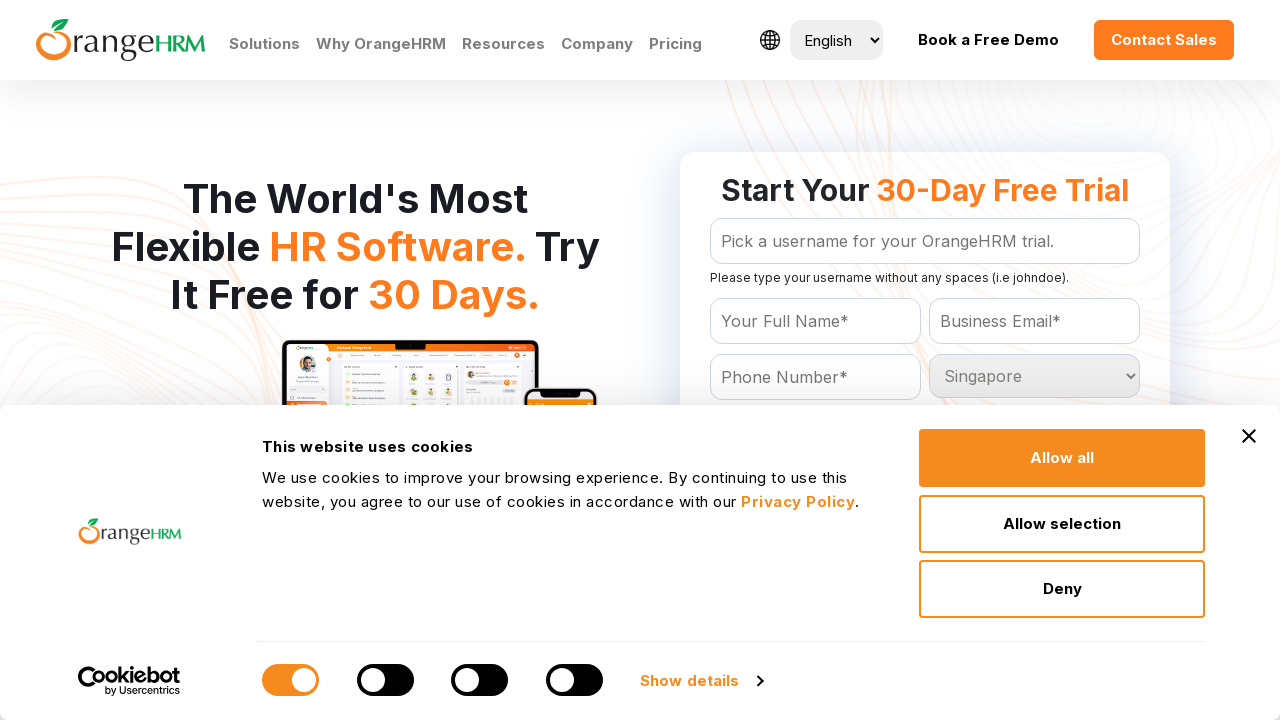

Selected country option with value 'Slovakia' on #Form_getForm_Country
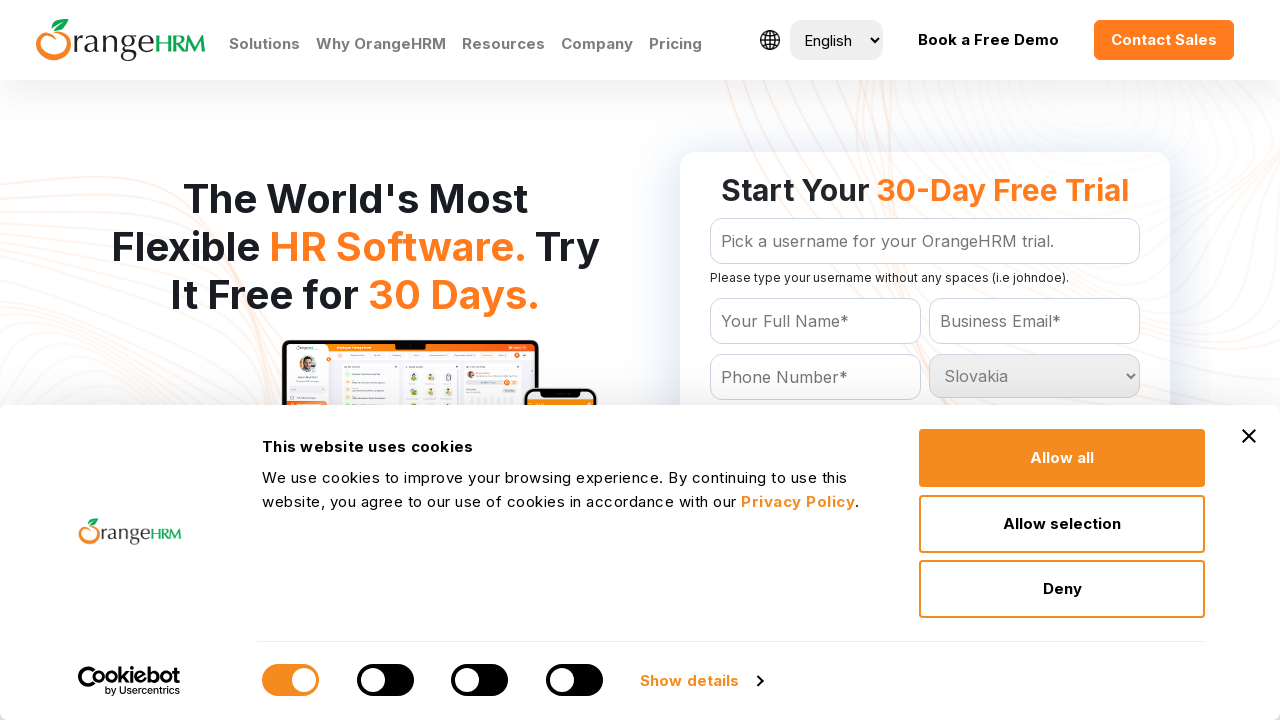

Retrieved value attribute from dropdown option: 'Slovenia'
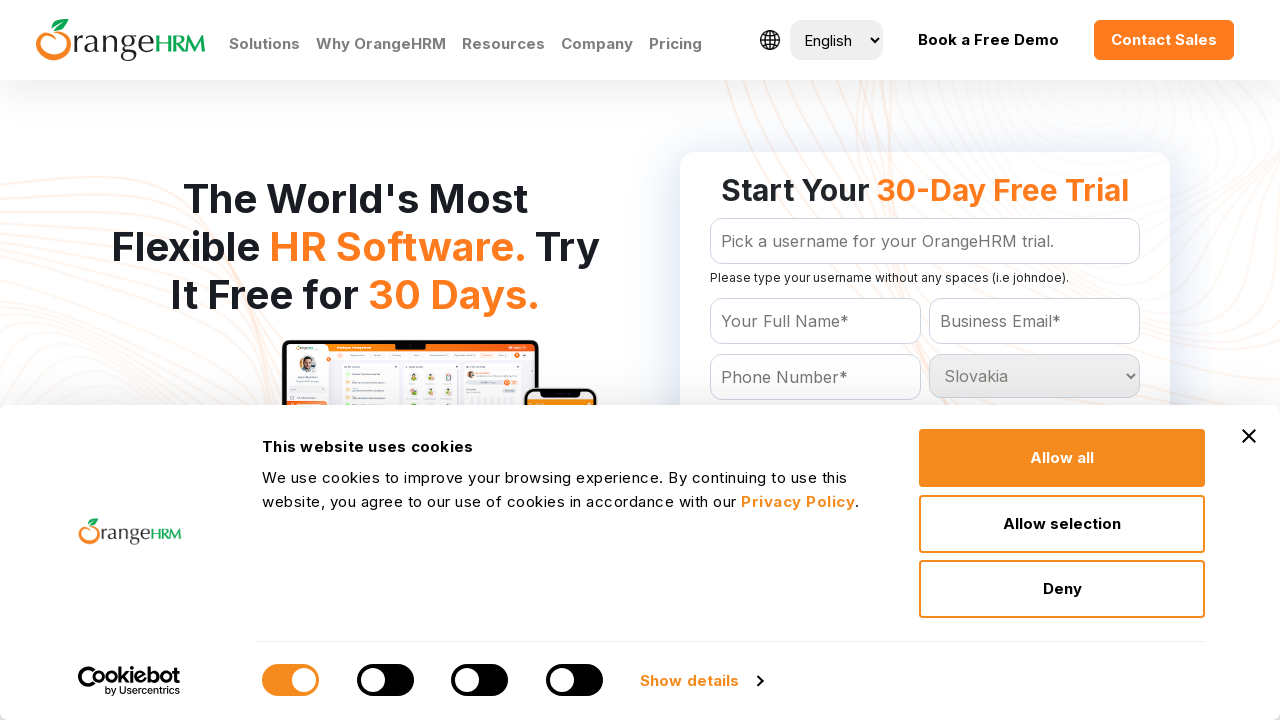

Selected country option with value 'Slovenia' on #Form_getForm_Country
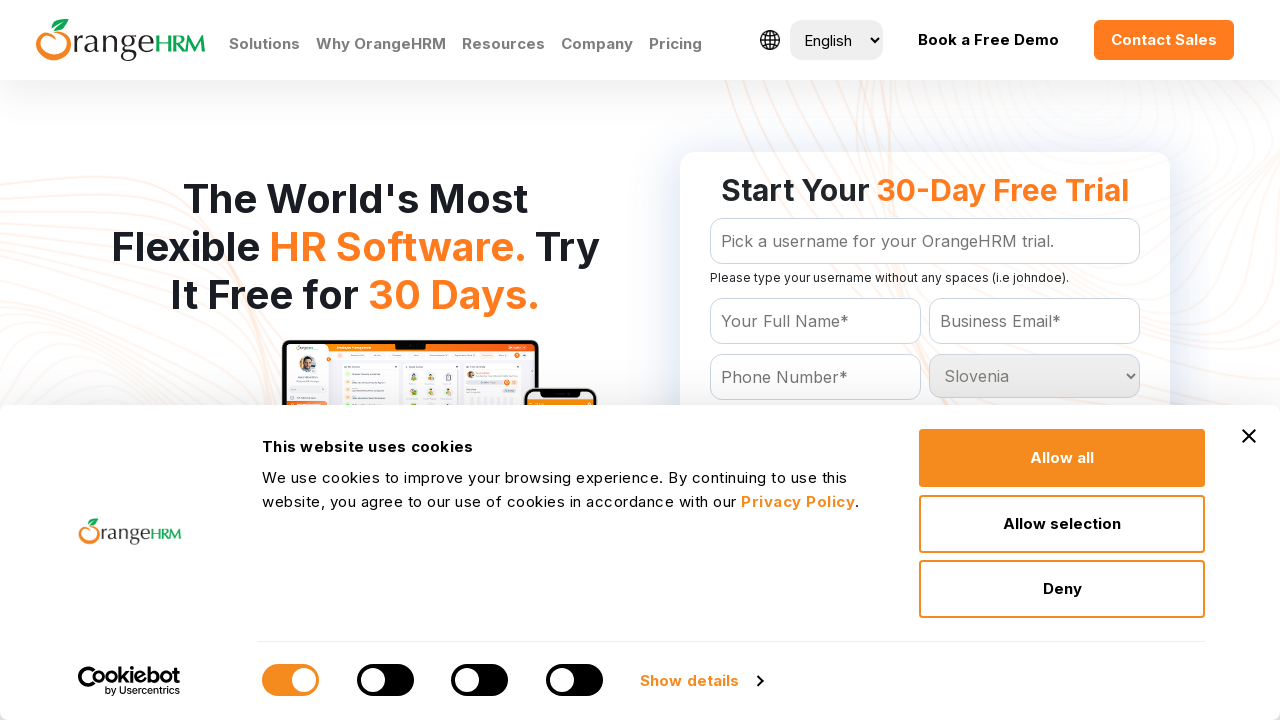

Retrieved value attribute from dropdown option: 'Solomon Islands'
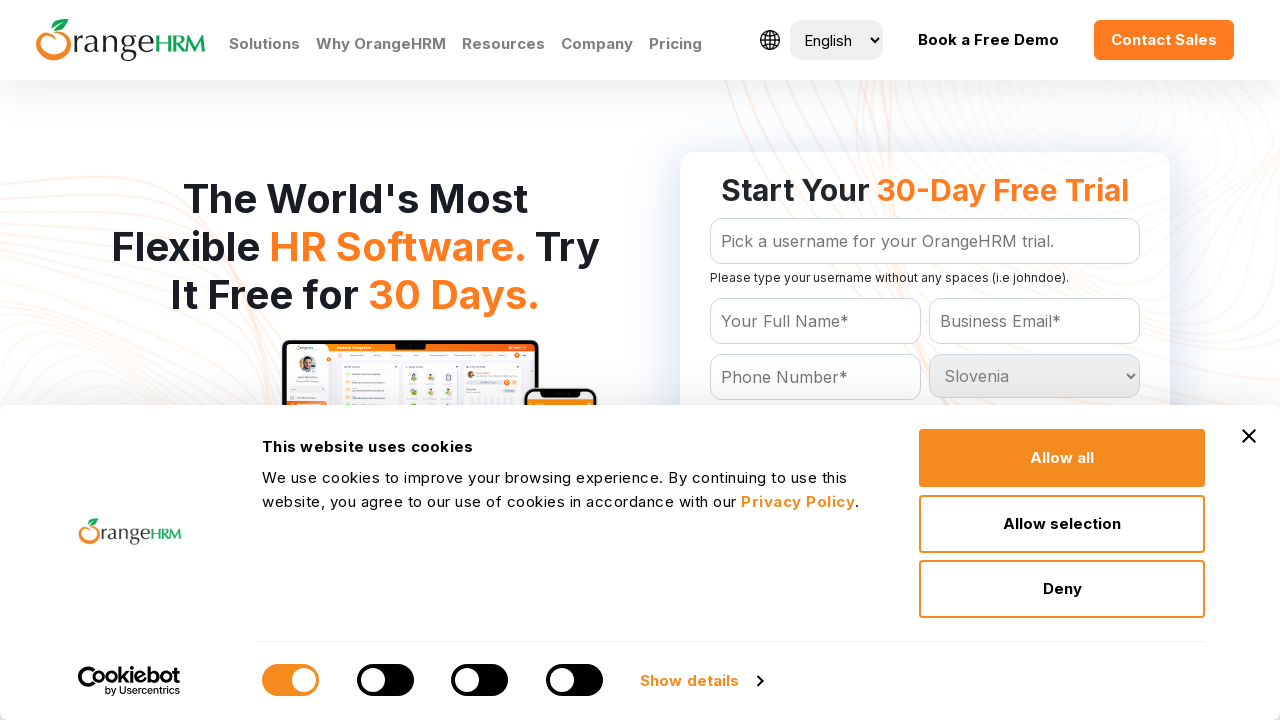

Selected country option with value 'Solomon Islands' on #Form_getForm_Country
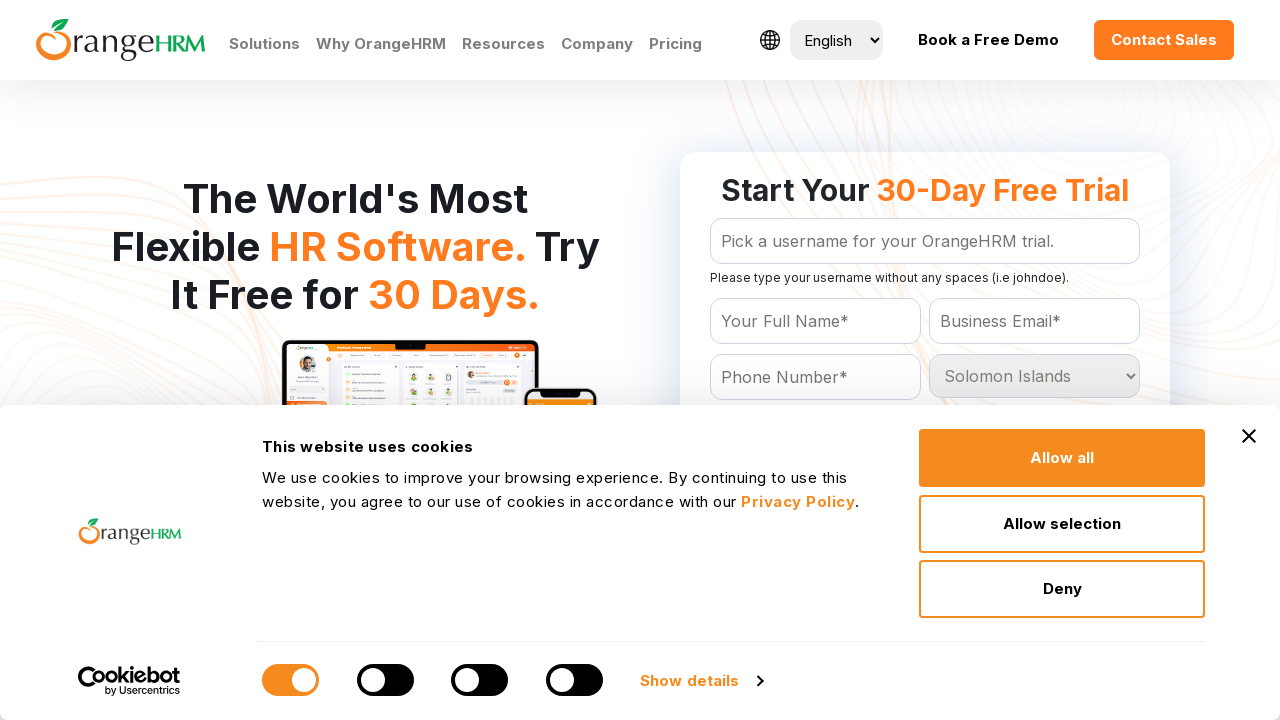

Retrieved value attribute from dropdown option: 'Somalia'
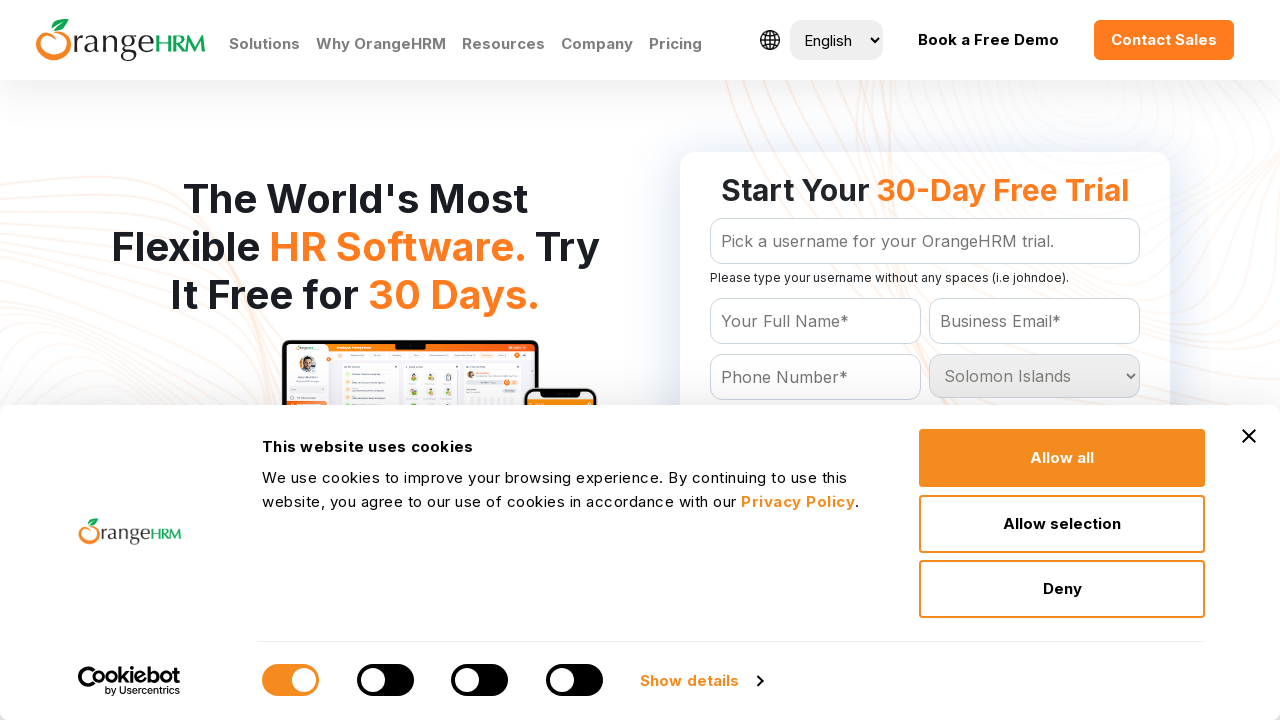

Selected country option with value 'Somalia' on #Form_getForm_Country
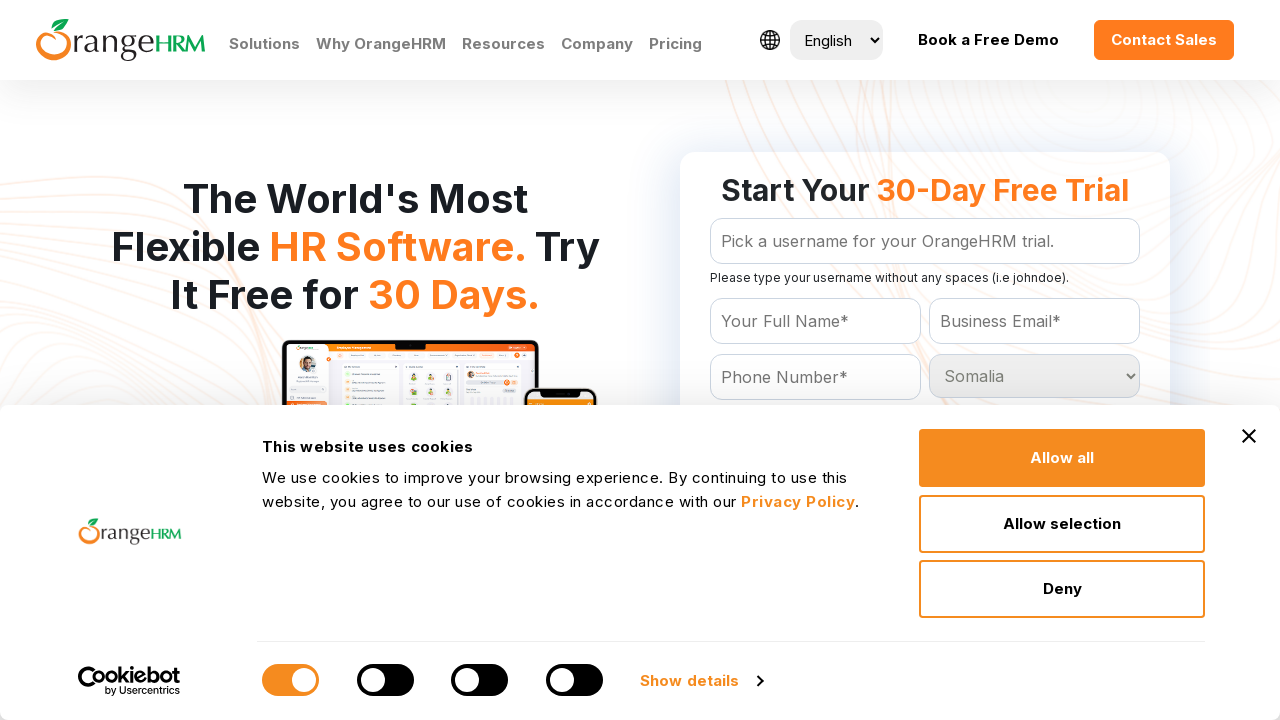

Retrieved value attribute from dropdown option: 'South Africa'
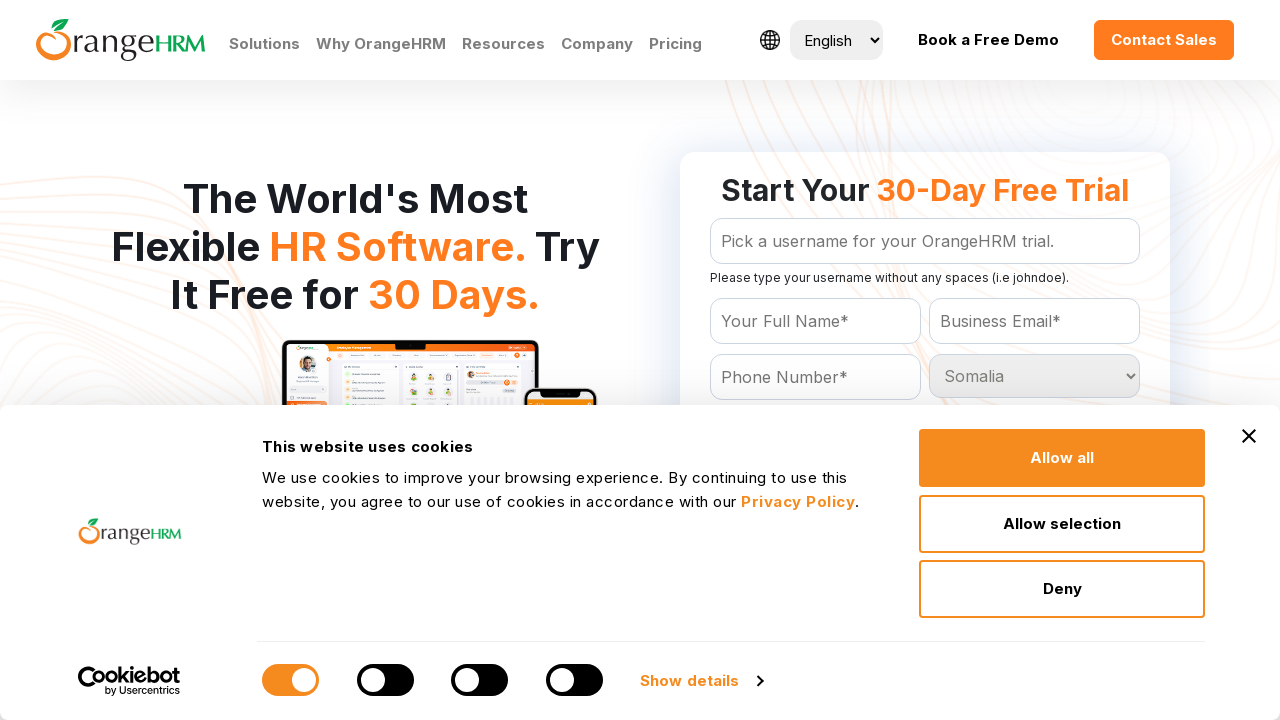

Selected country option with value 'South Africa' on #Form_getForm_Country
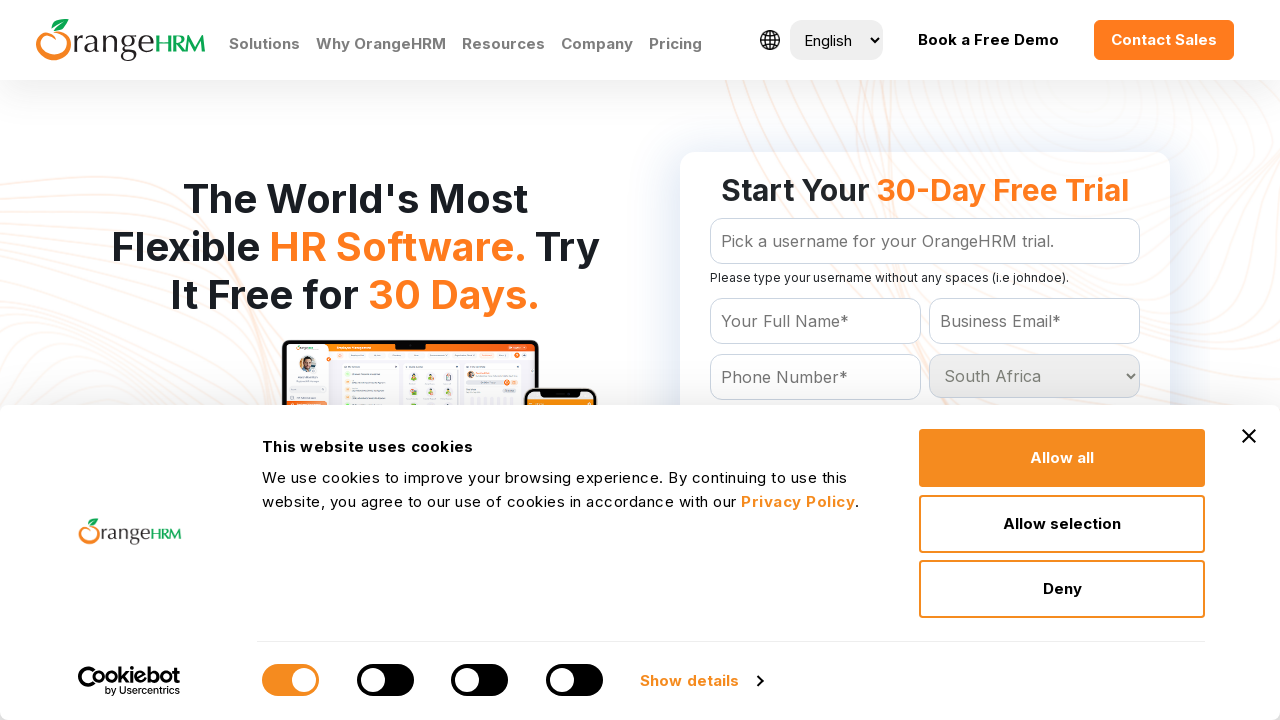

Retrieved value attribute from dropdown option: 'South Georgia'
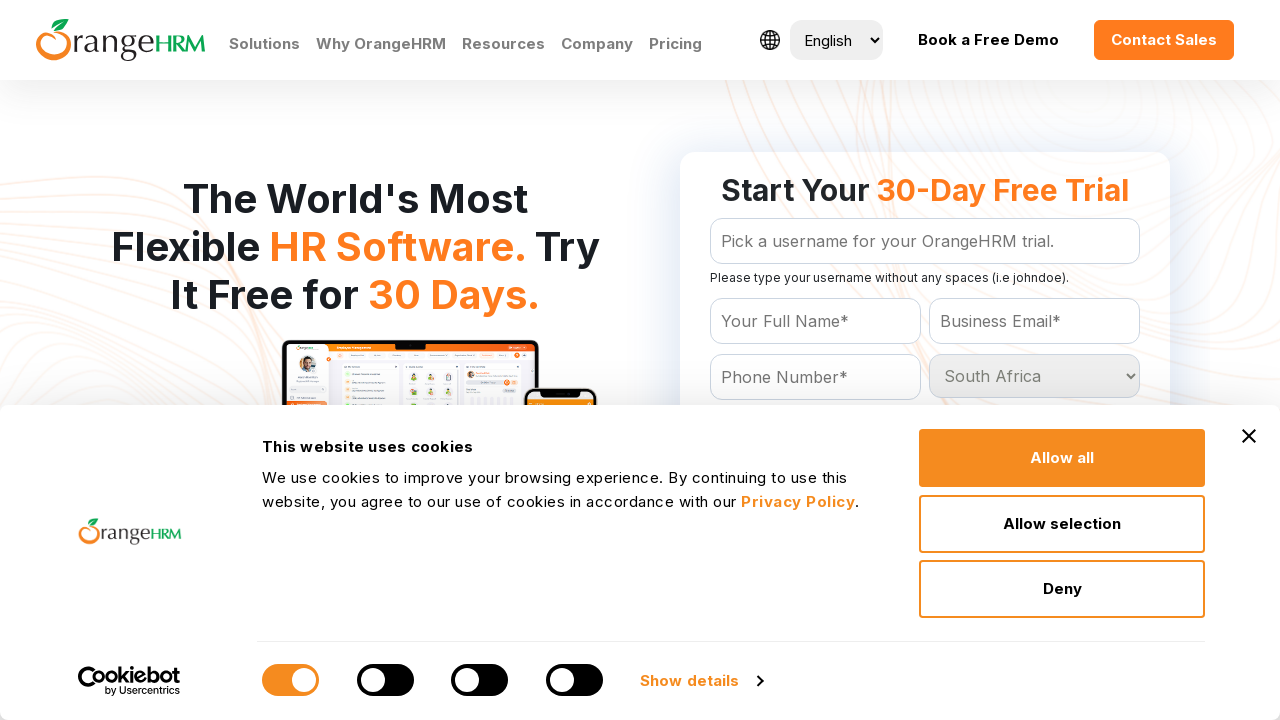

Selected country option with value 'South Georgia' on #Form_getForm_Country
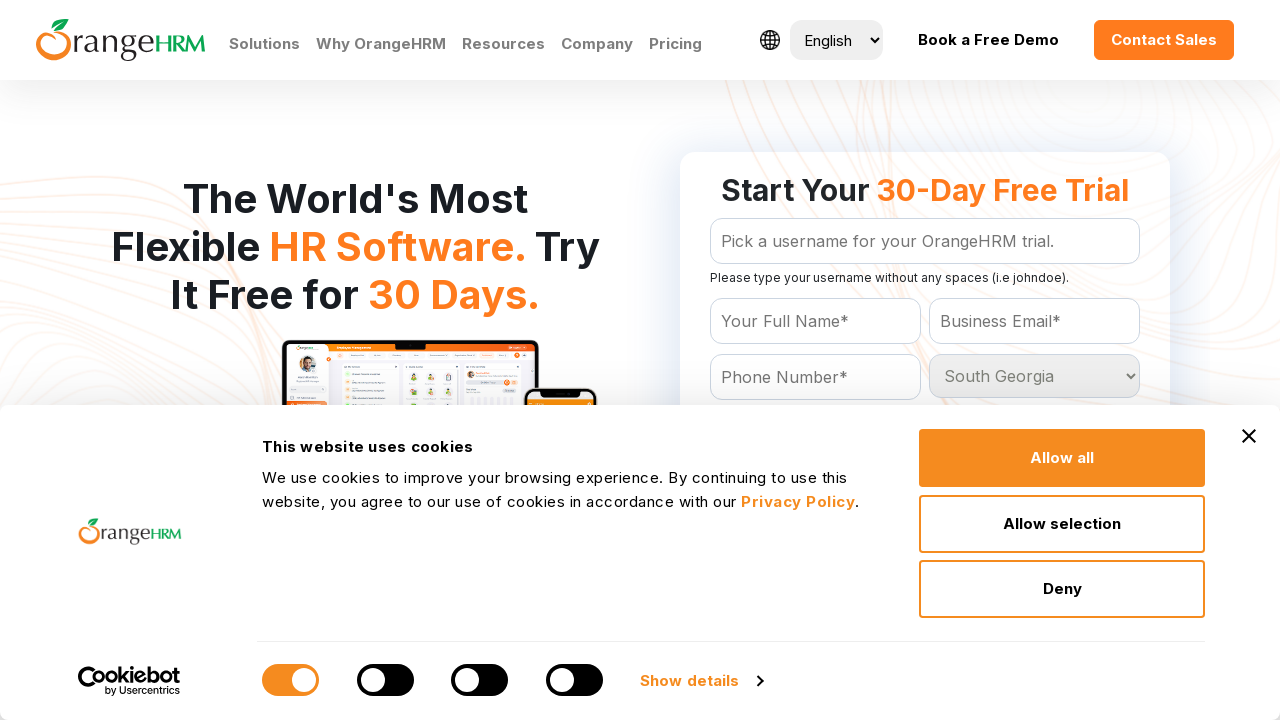

Retrieved value attribute from dropdown option: 'Spain'
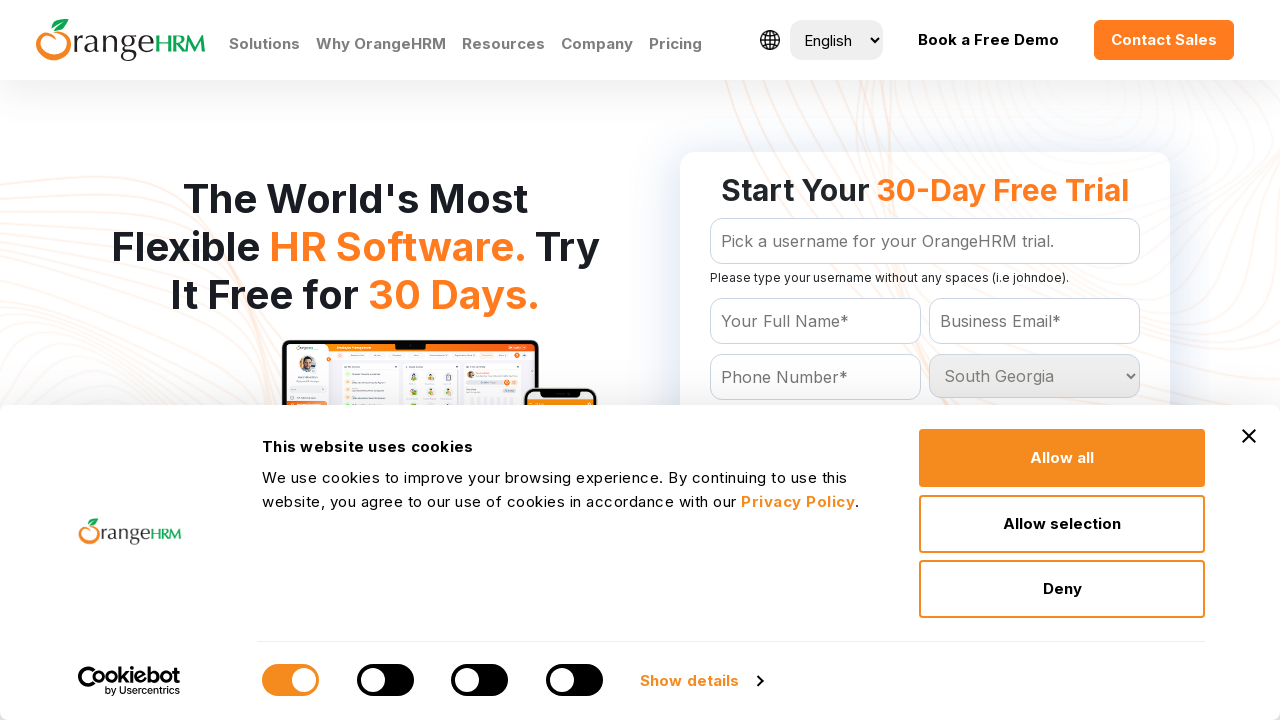

Selected country option with value 'Spain' on #Form_getForm_Country
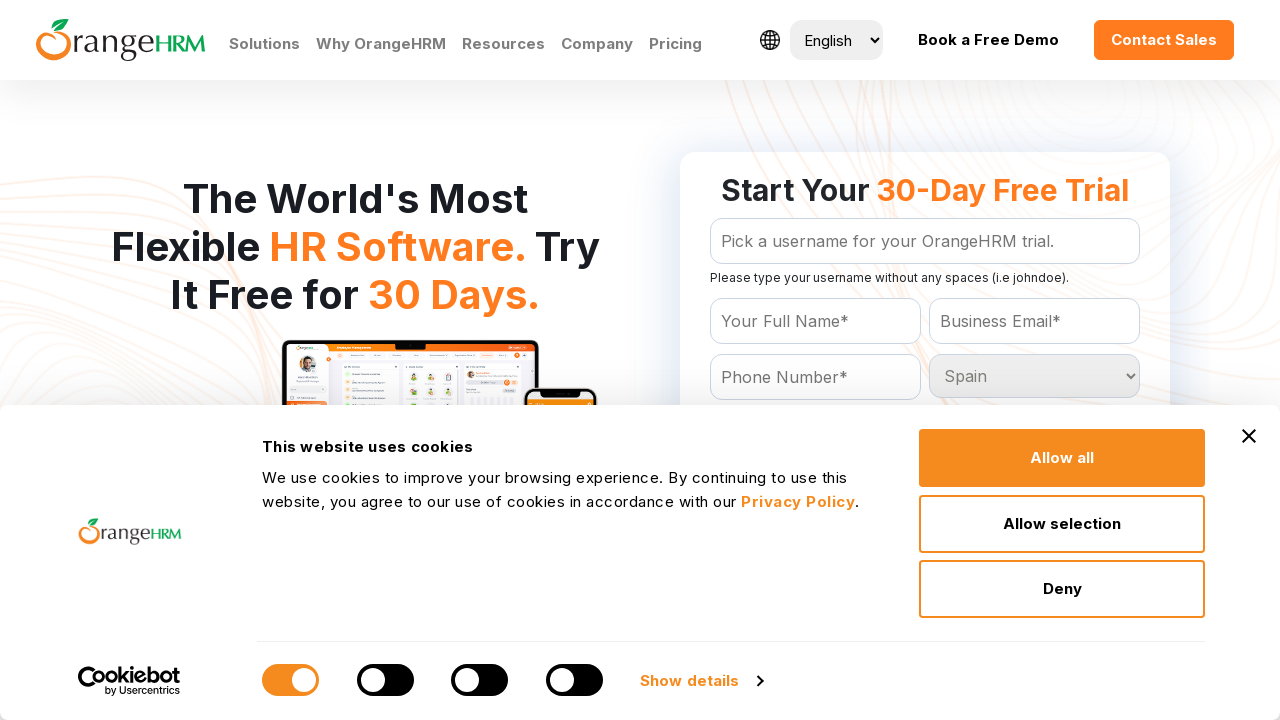

Retrieved value attribute from dropdown option: 'Sri Lanka'
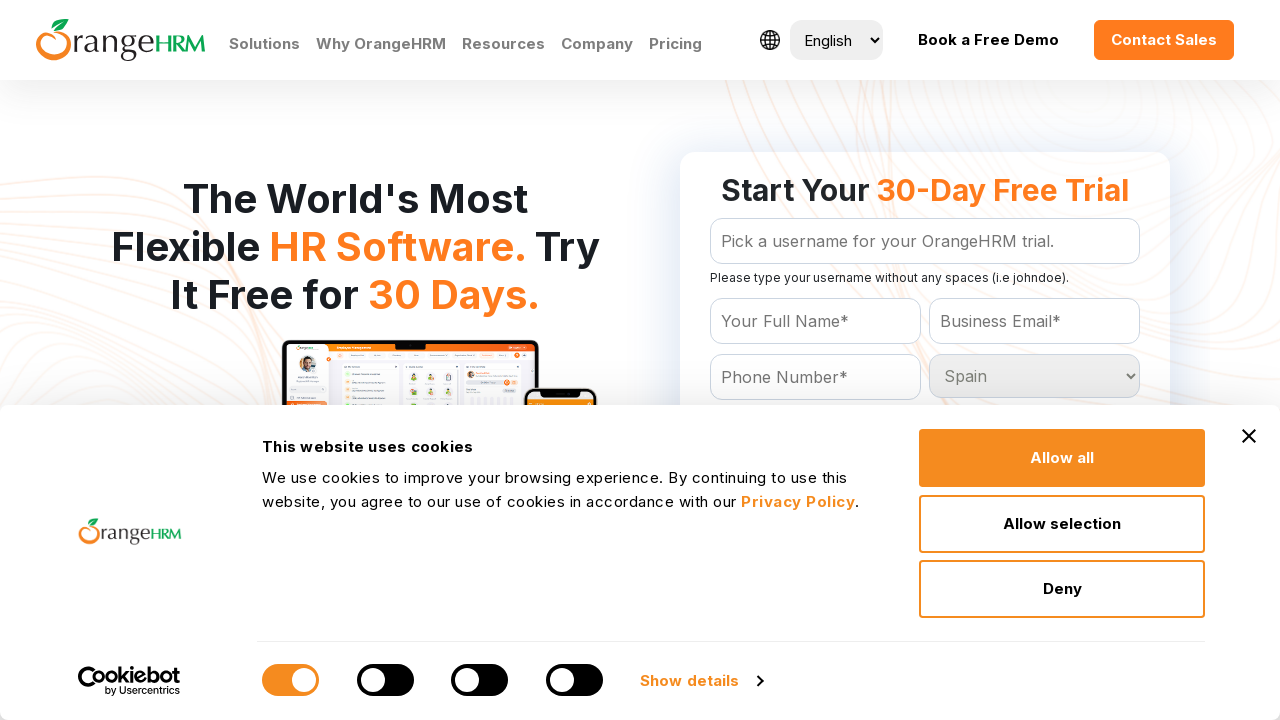

Selected country option with value 'Sri Lanka' on #Form_getForm_Country
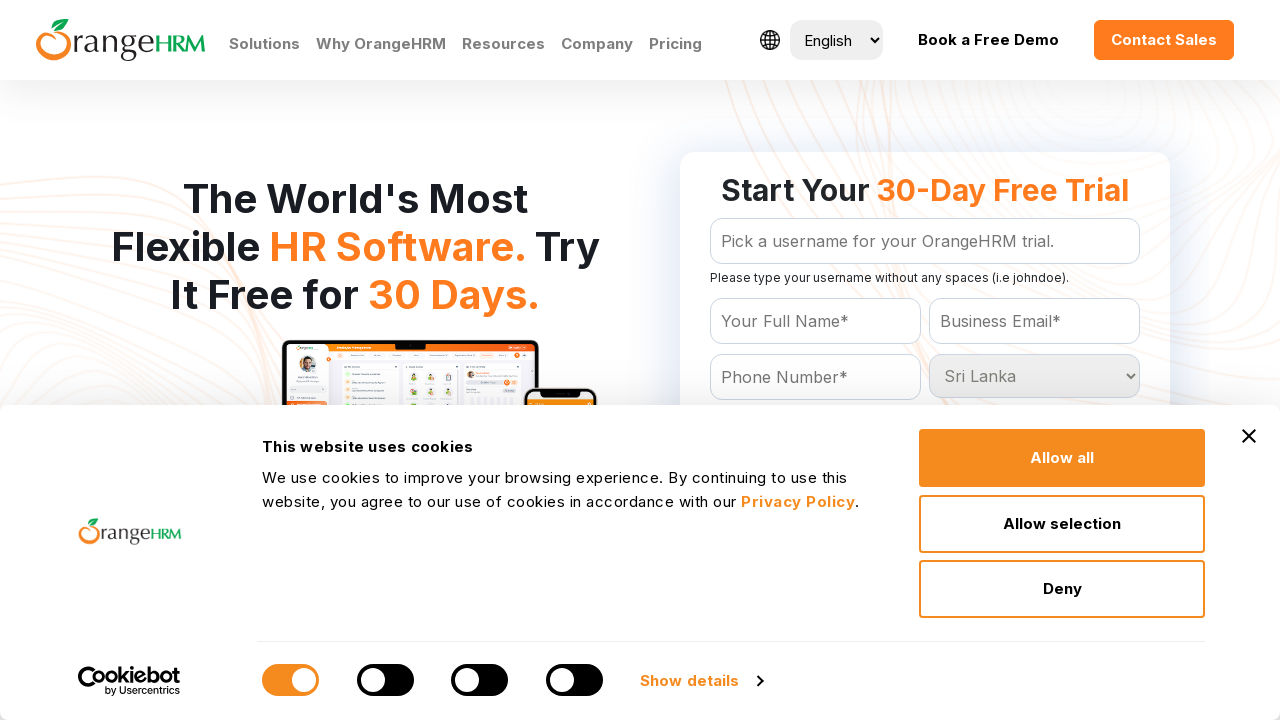

Retrieved value attribute from dropdown option: 'Sudan'
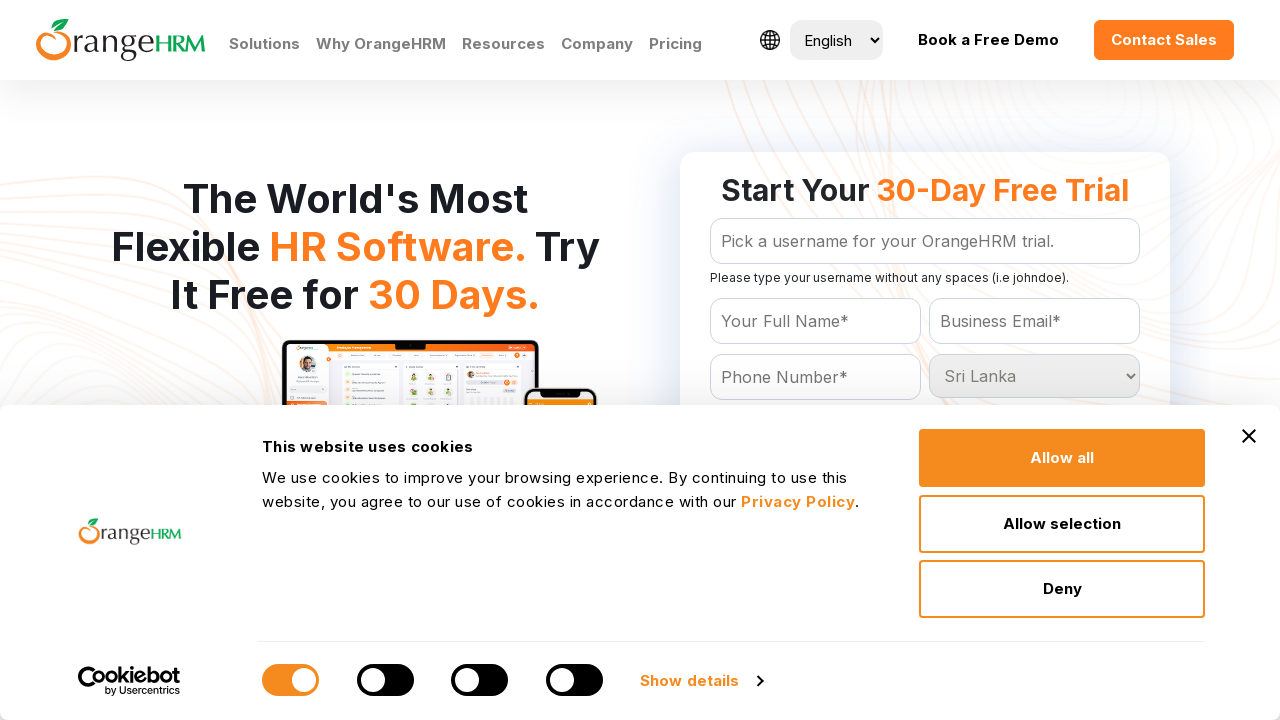

Selected country option with value 'Sudan' on #Form_getForm_Country
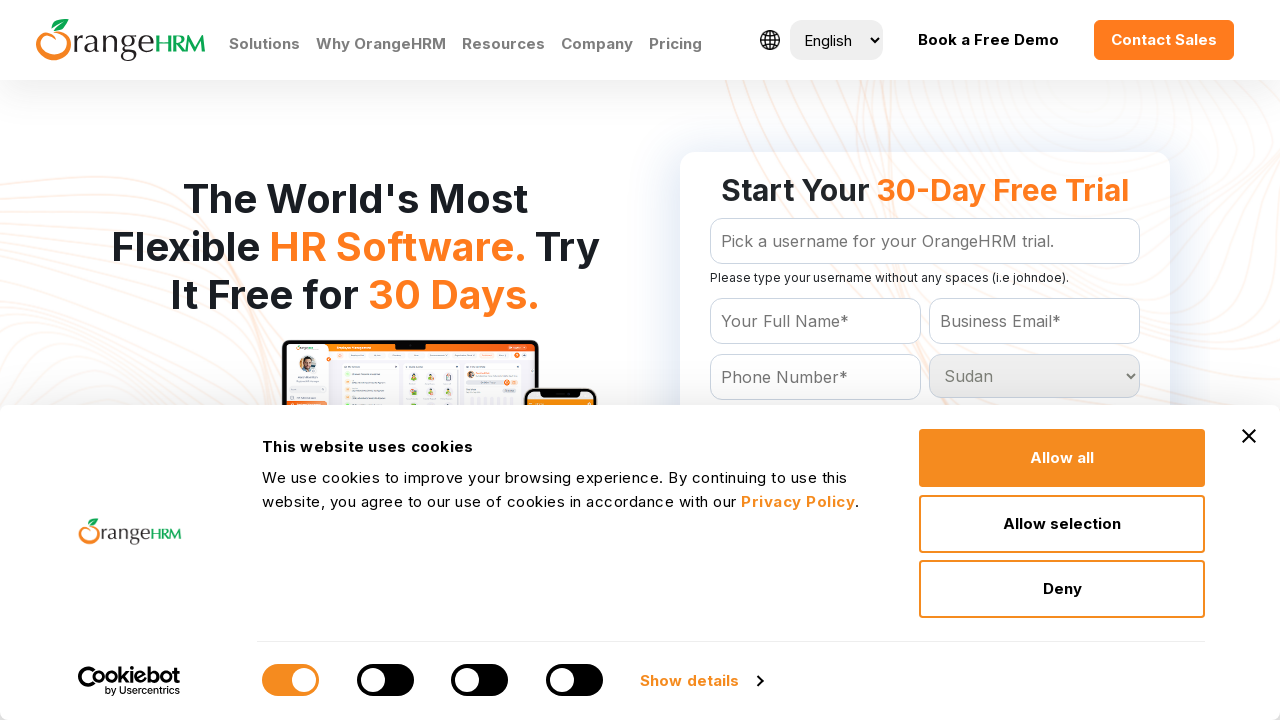

Retrieved value attribute from dropdown option: 'Suriname'
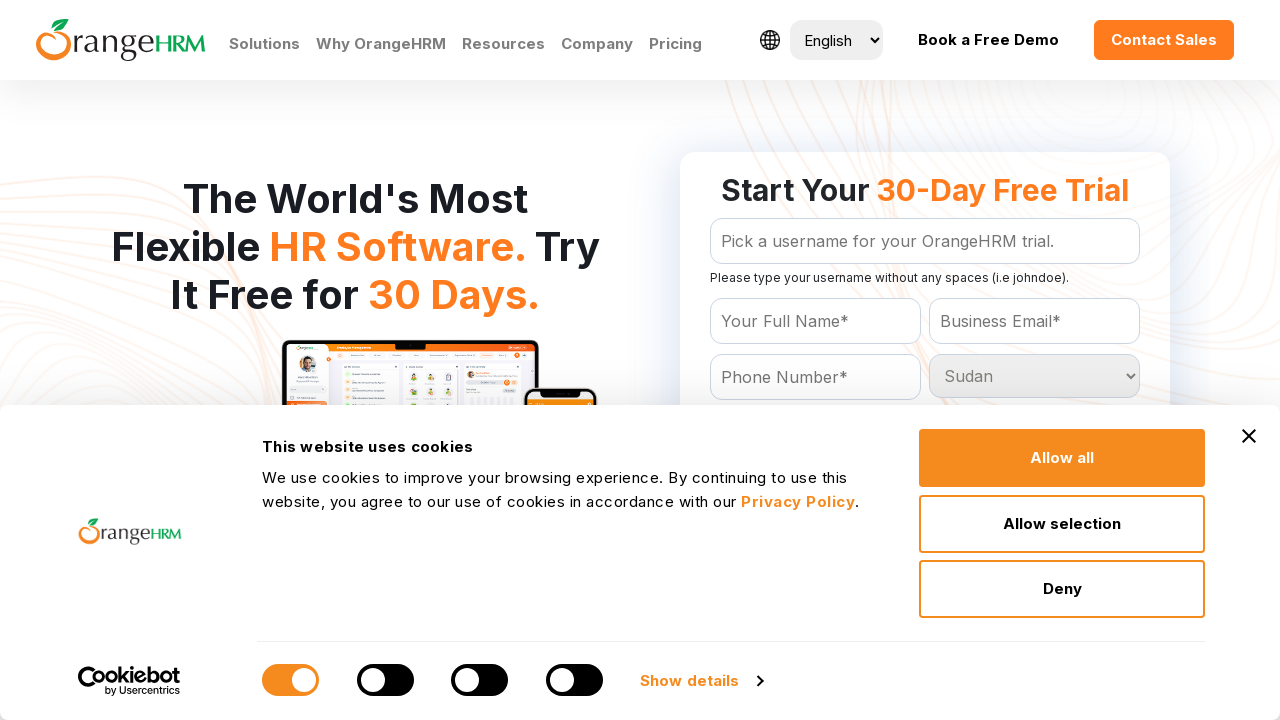

Selected country option with value 'Suriname' on #Form_getForm_Country
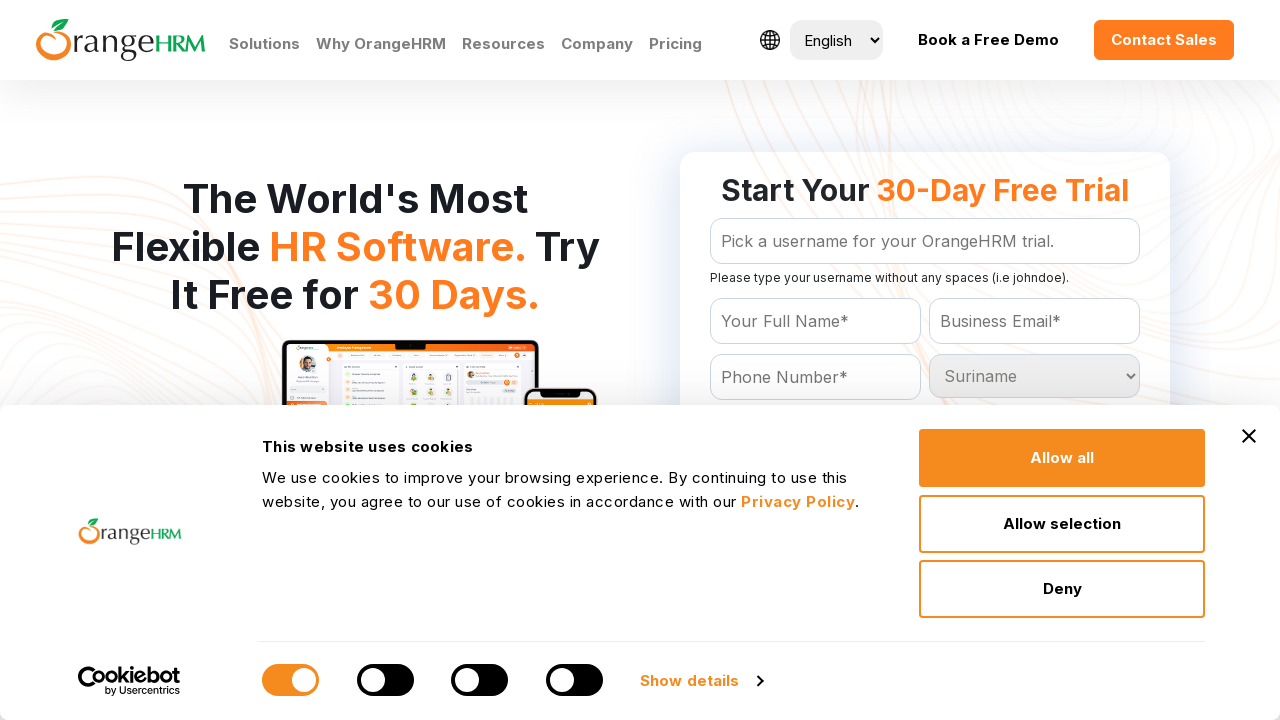

Retrieved value attribute from dropdown option: 'Swaziland'
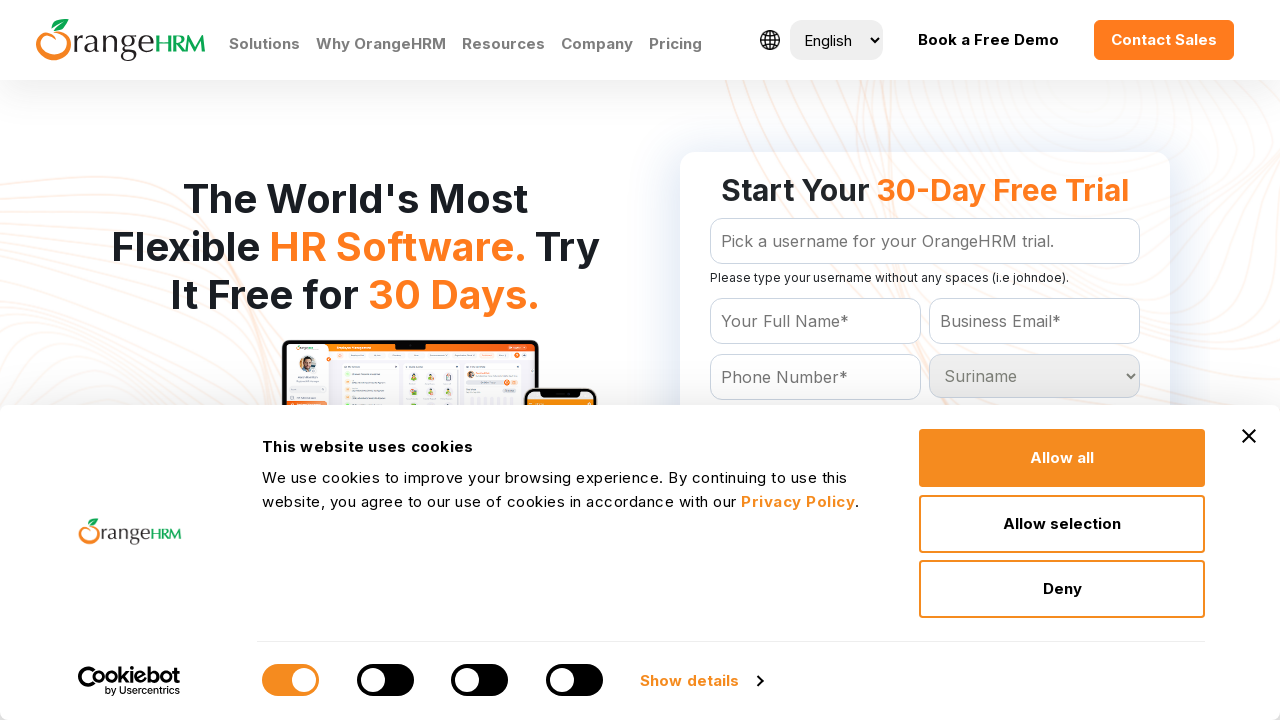

Selected country option with value 'Swaziland' on #Form_getForm_Country
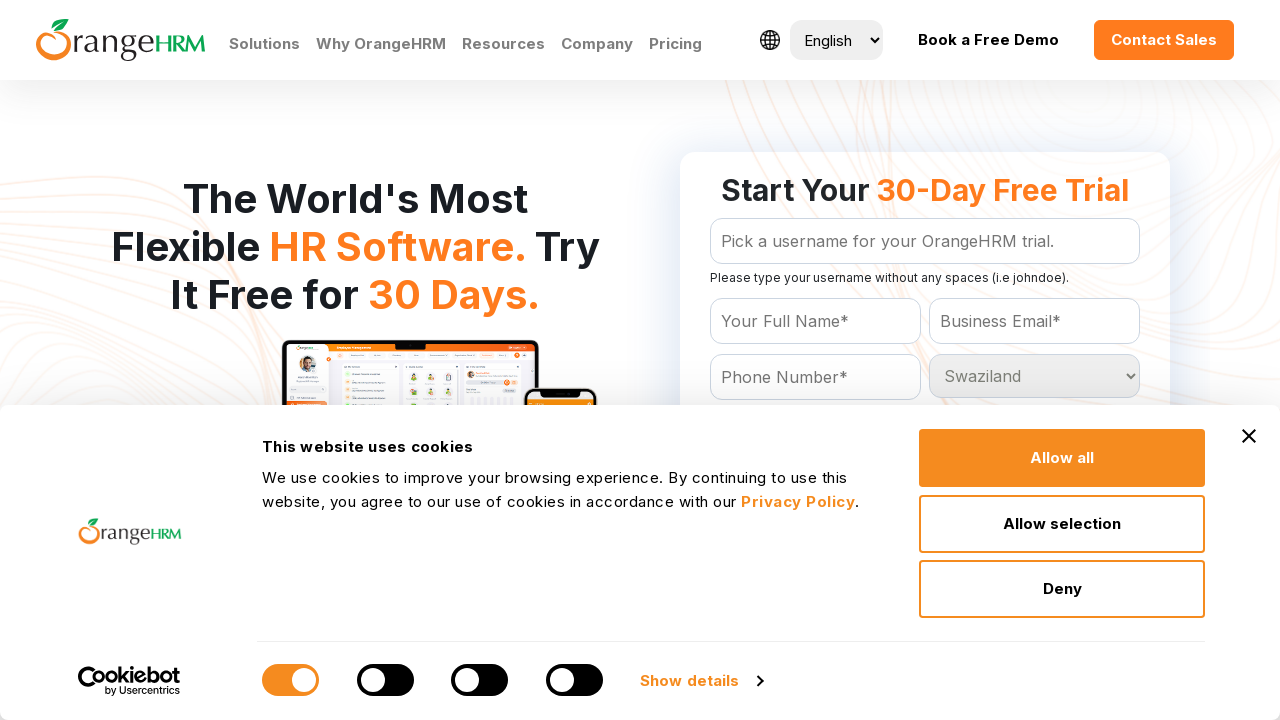

Retrieved value attribute from dropdown option: 'Sweden'
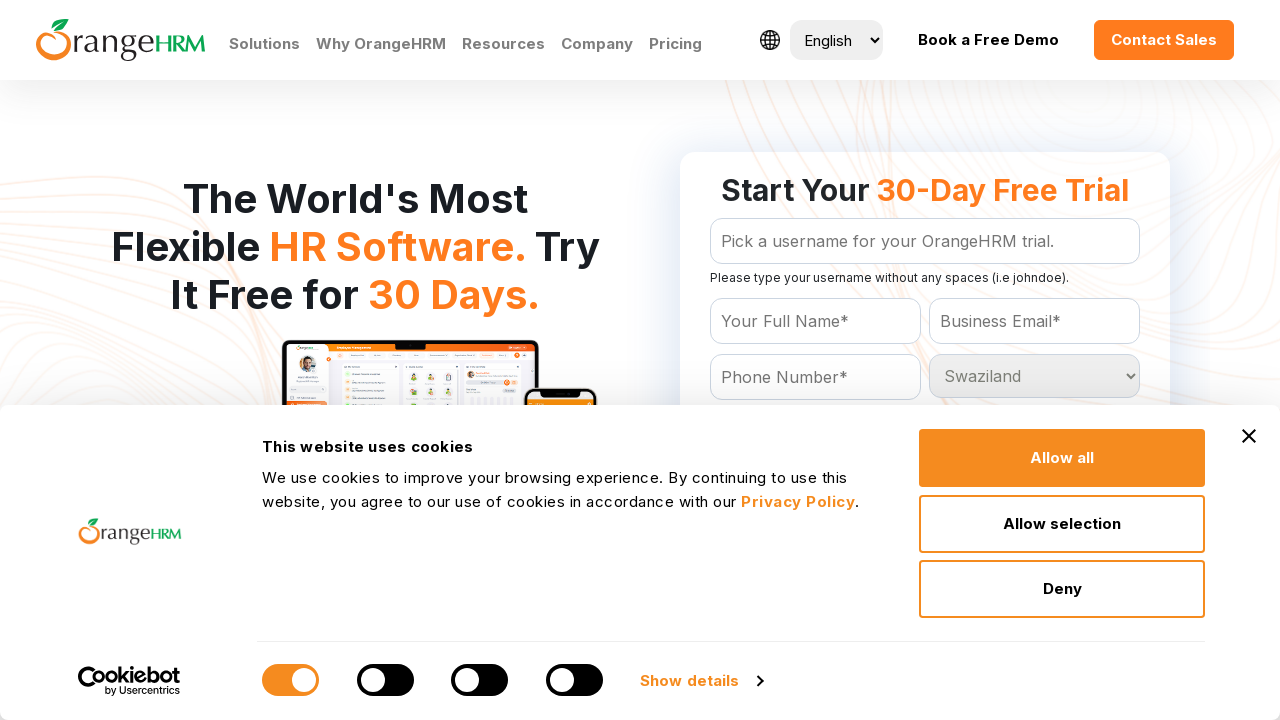

Selected country option with value 'Sweden' on #Form_getForm_Country
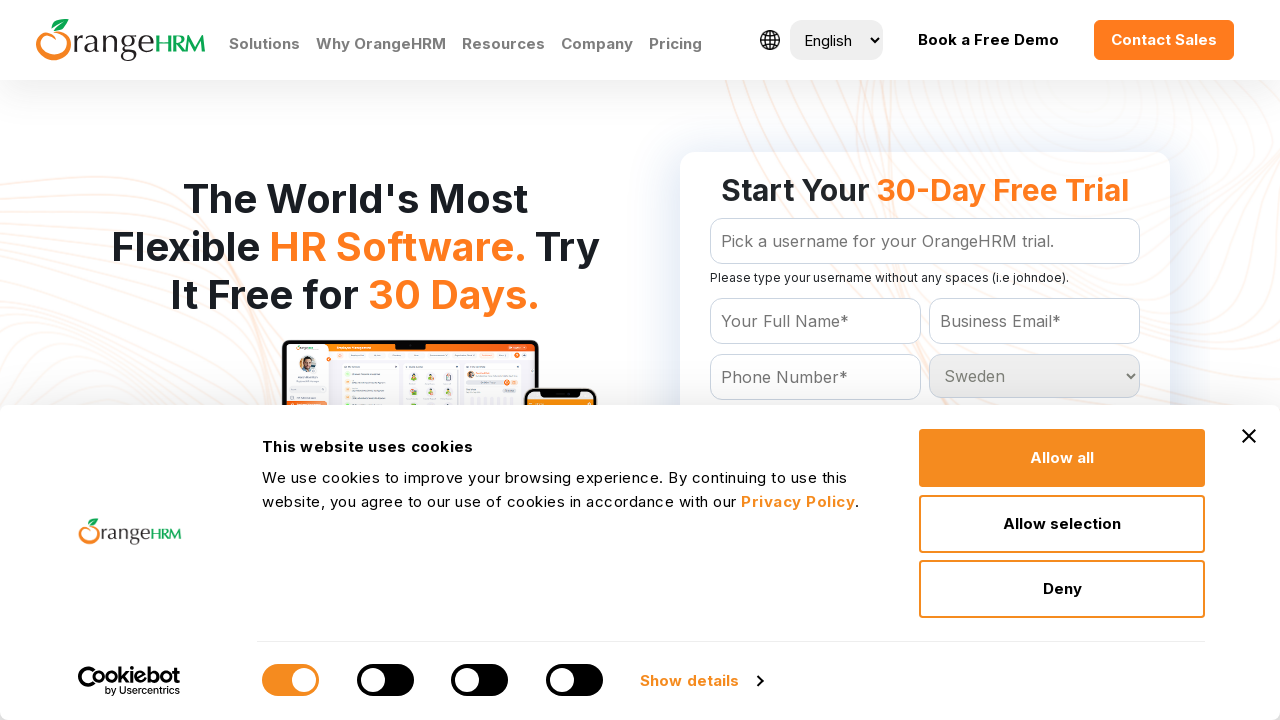

Retrieved value attribute from dropdown option: 'Switzerland'
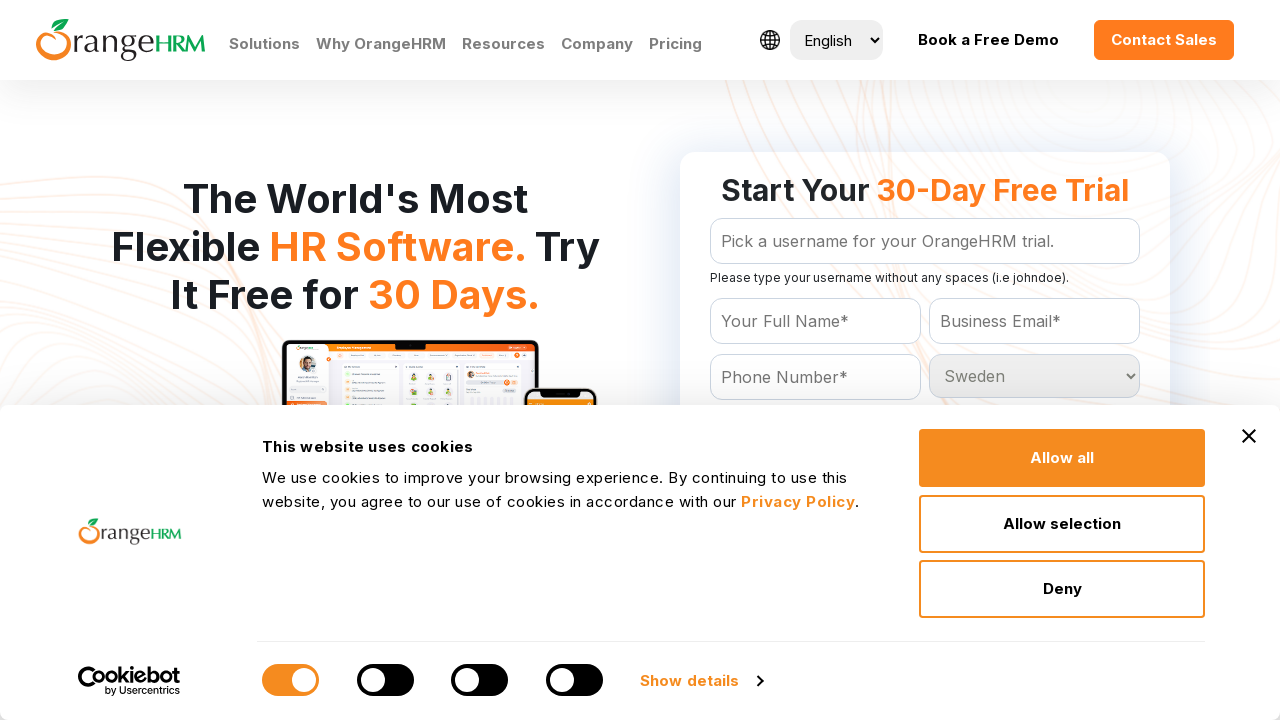

Selected country option with value 'Switzerland' on #Form_getForm_Country
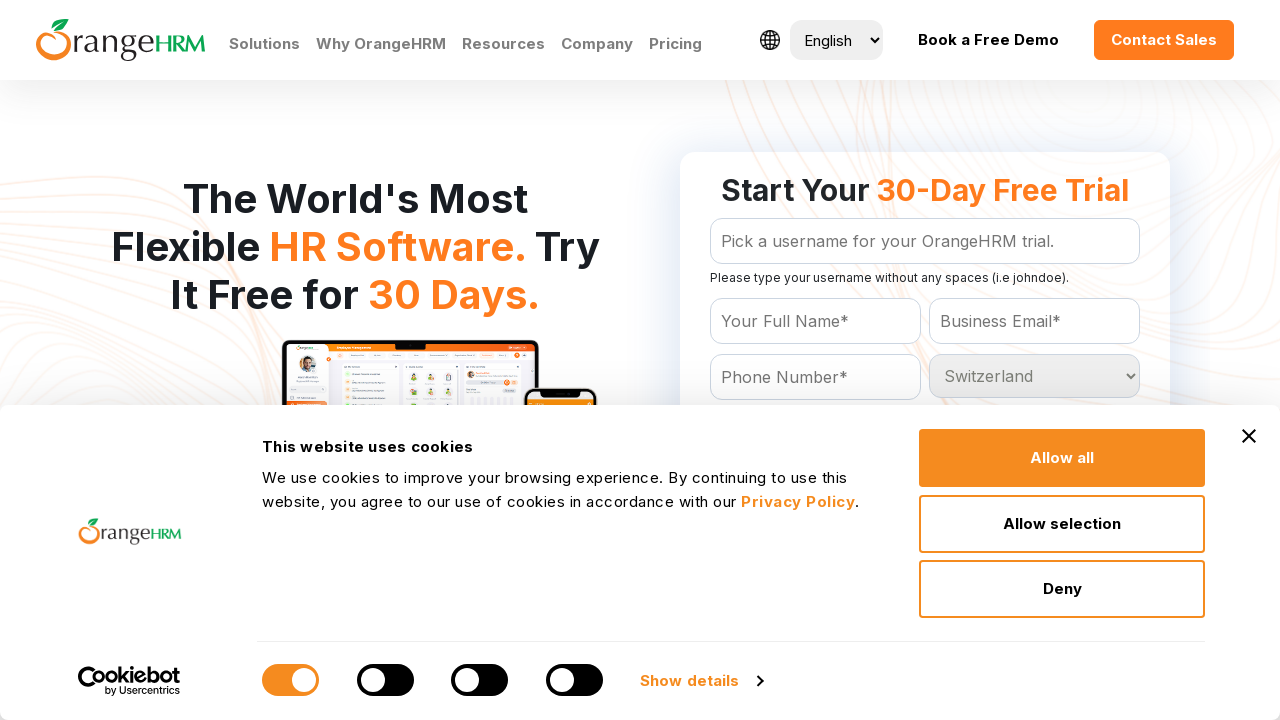

Retrieved value attribute from dropdown option: 'Syrian Arab Republic'
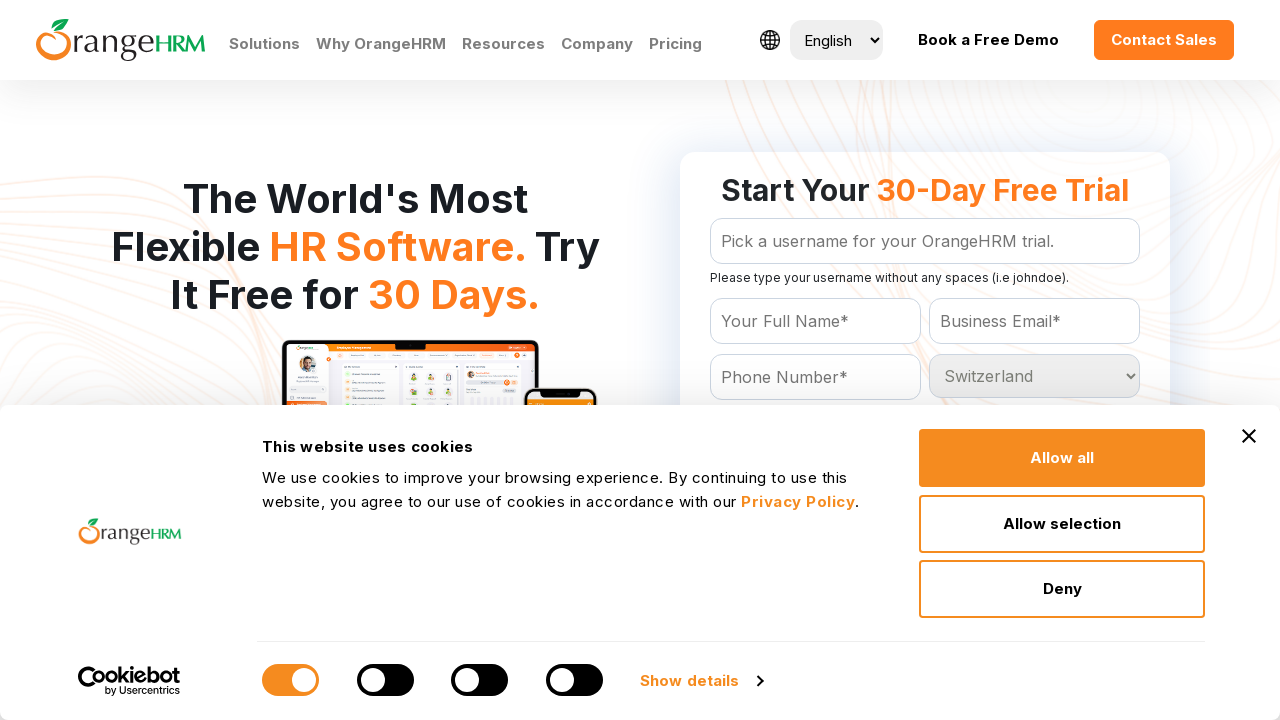

Selected country option with value 'Syrian Arab Republic' on #Form_getForm_Country
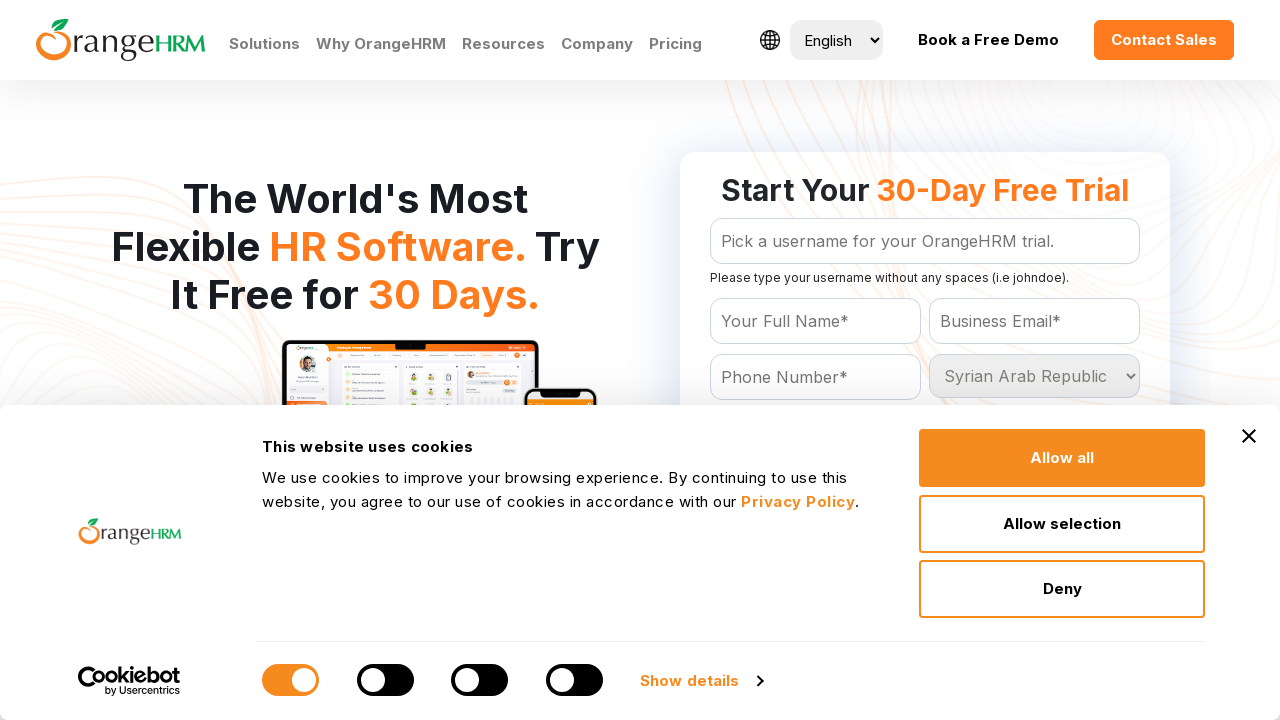

Retrieved value attribute from dropdown option: 'Taiwan'
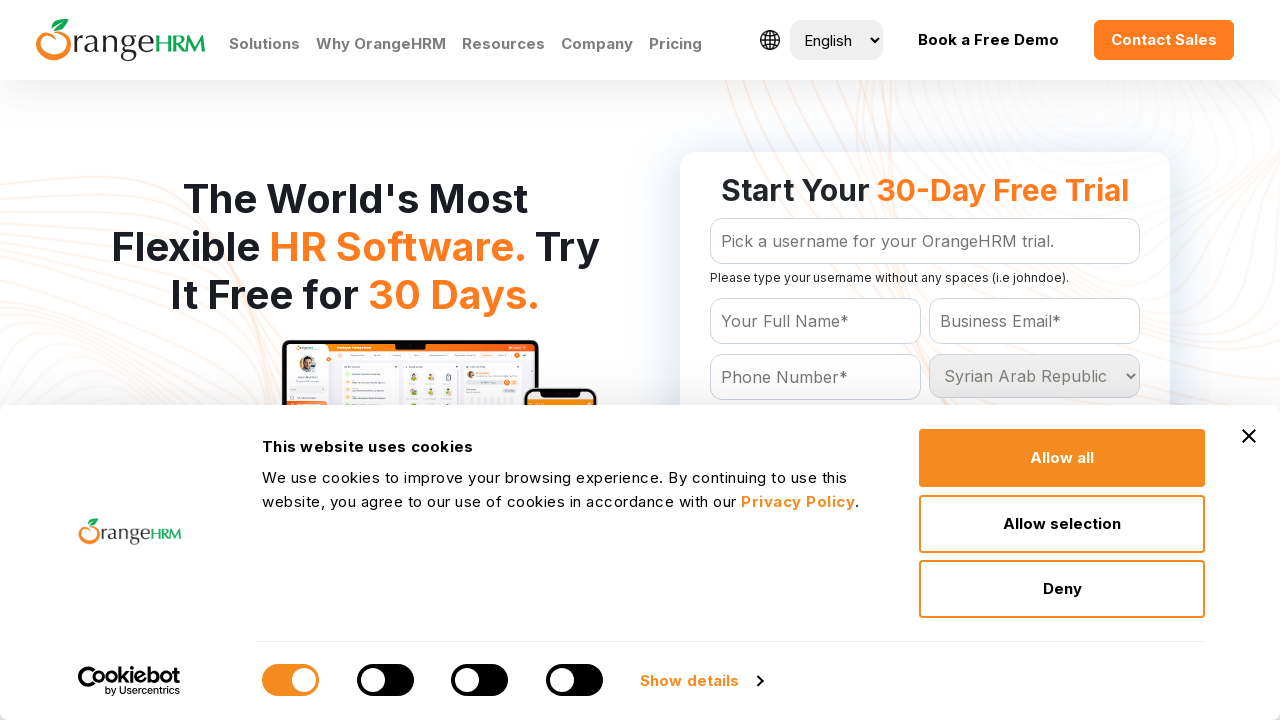

Selected country option with value 'Taiwan' on #Form_getForm_Country
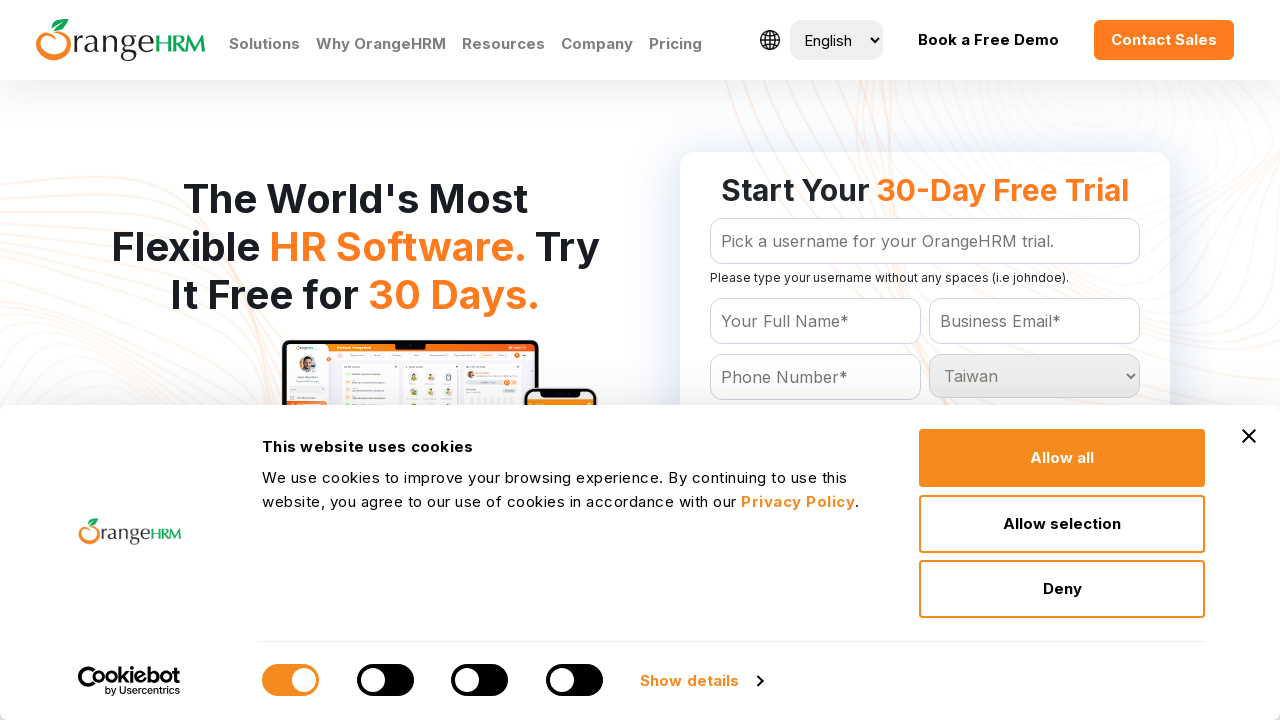

Retrieved value attribute from dropdown option: 'Tajikistan'
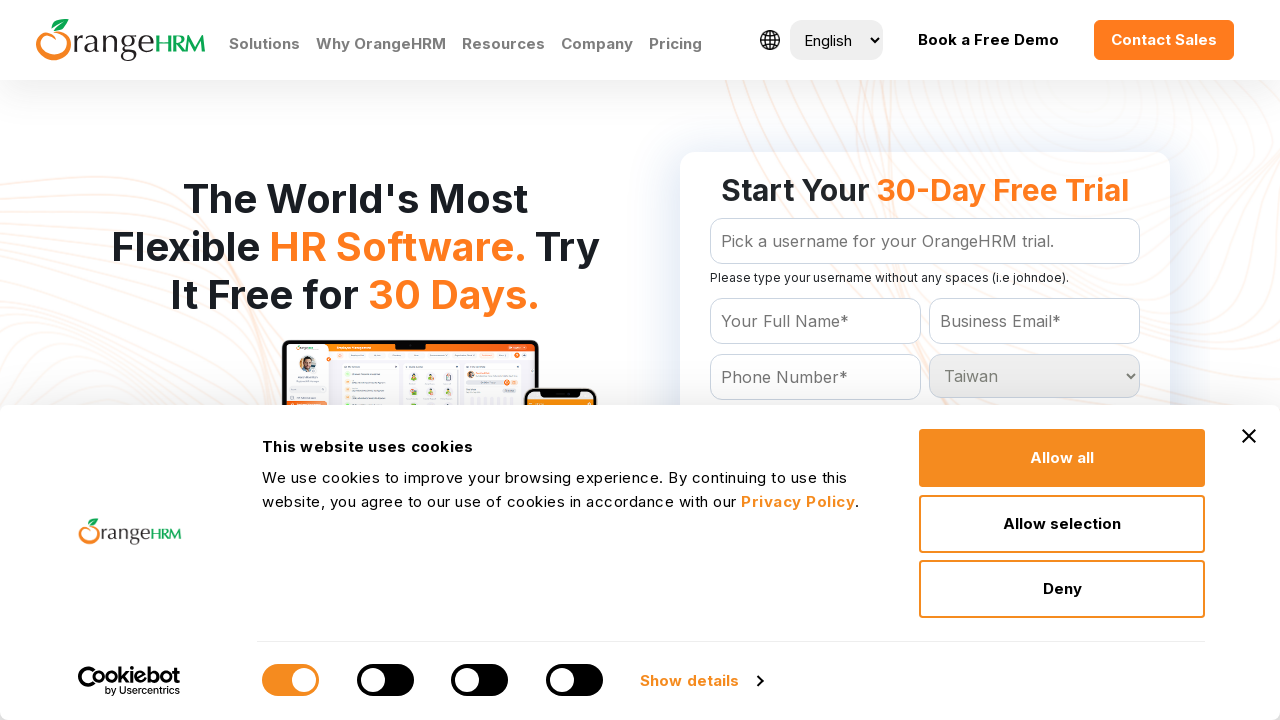

Selected country option with value 'Tajikistan' on #Form_getForm_Country
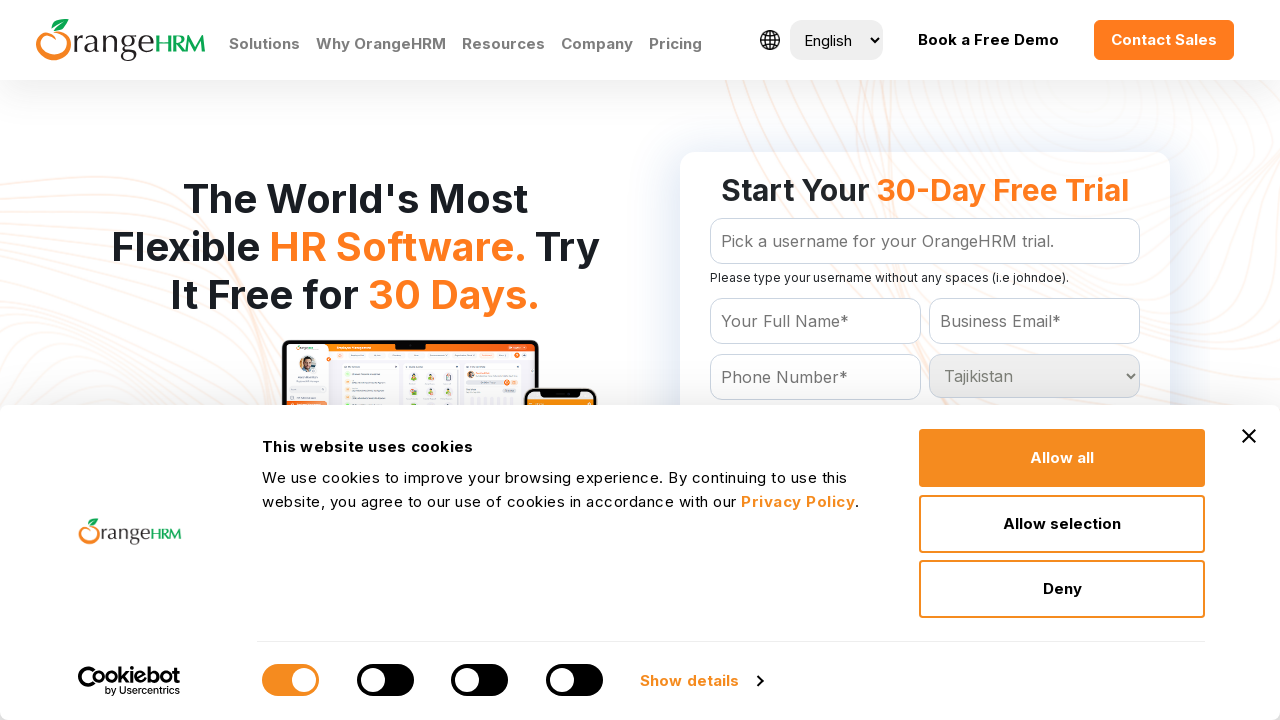

Retrieved value attribute from dropdown option: 'Tanzania'
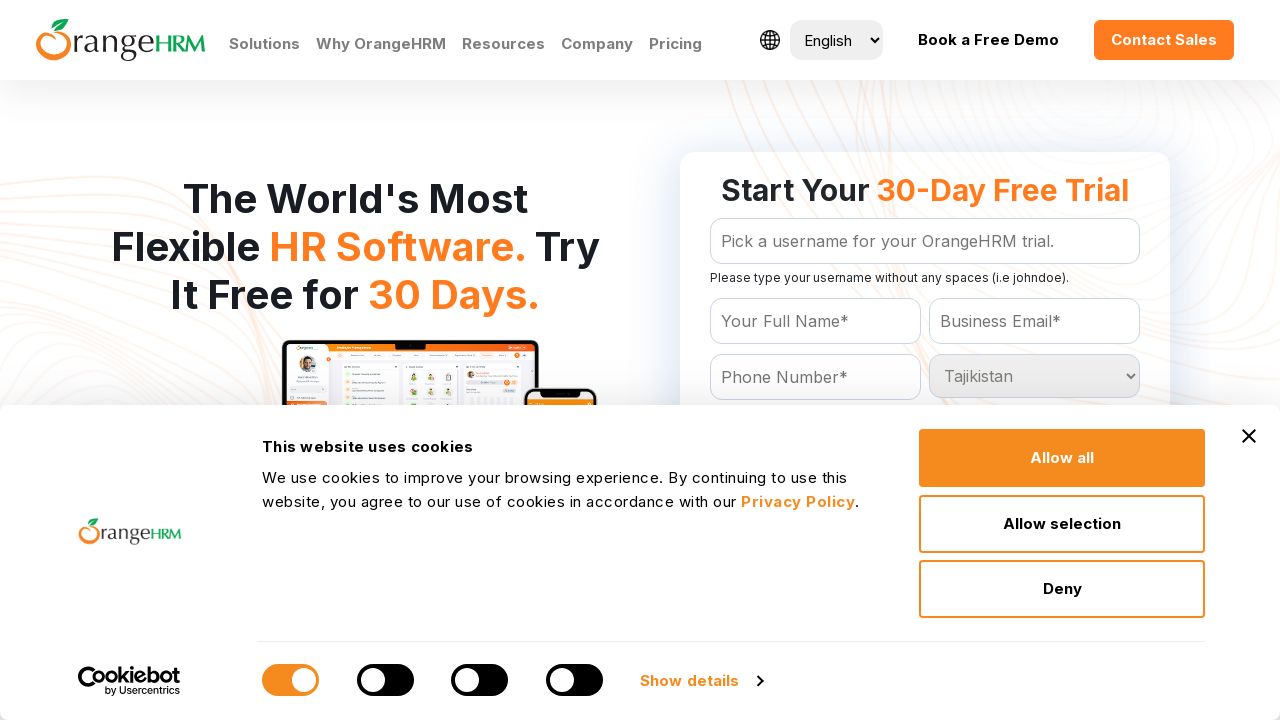

Selected country option with value 'Tanzania' on #Form_getForm_Country
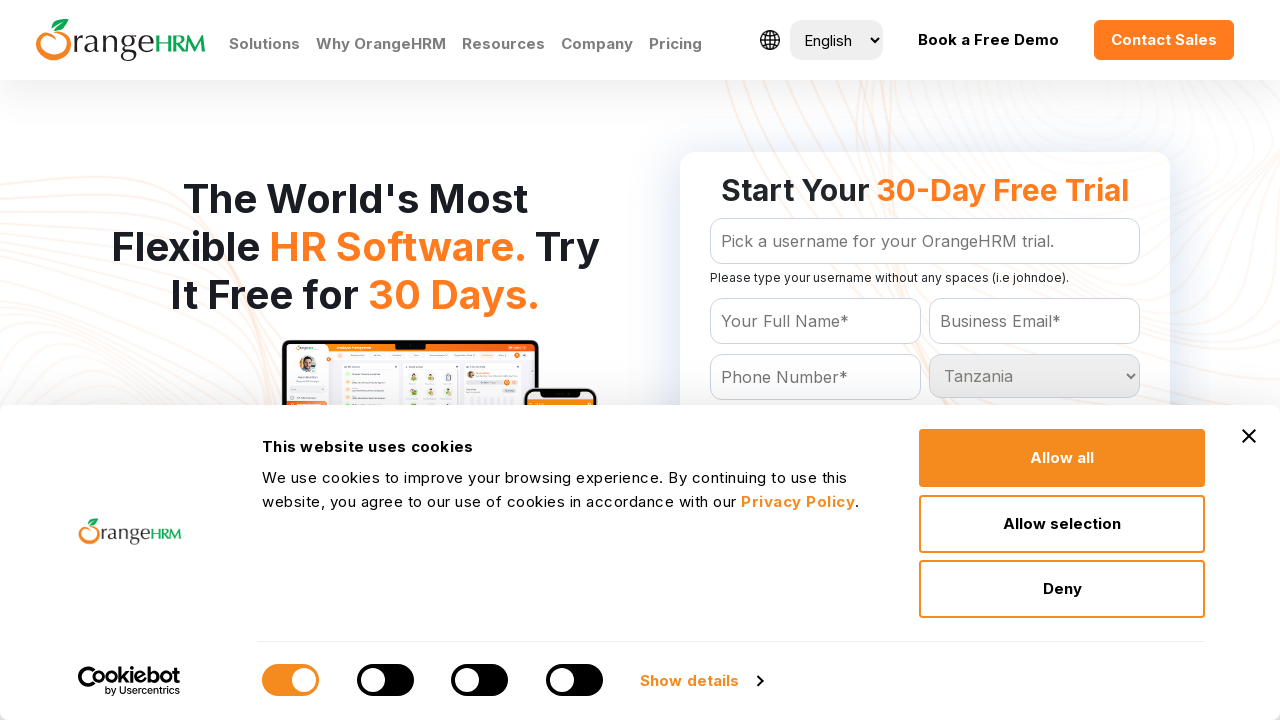

Retrieved value attribute from dropdown option: 'Thailand'
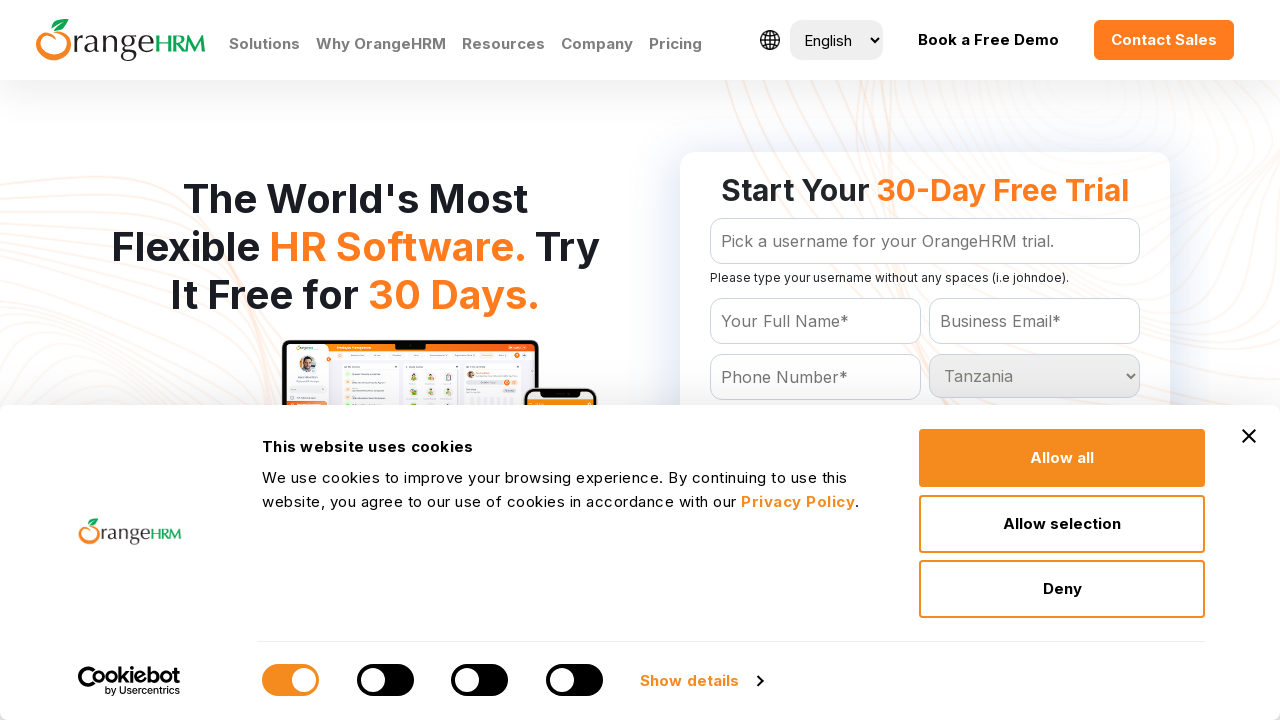

Selected country option with value 'Thailand' on #Form_getForm_Country
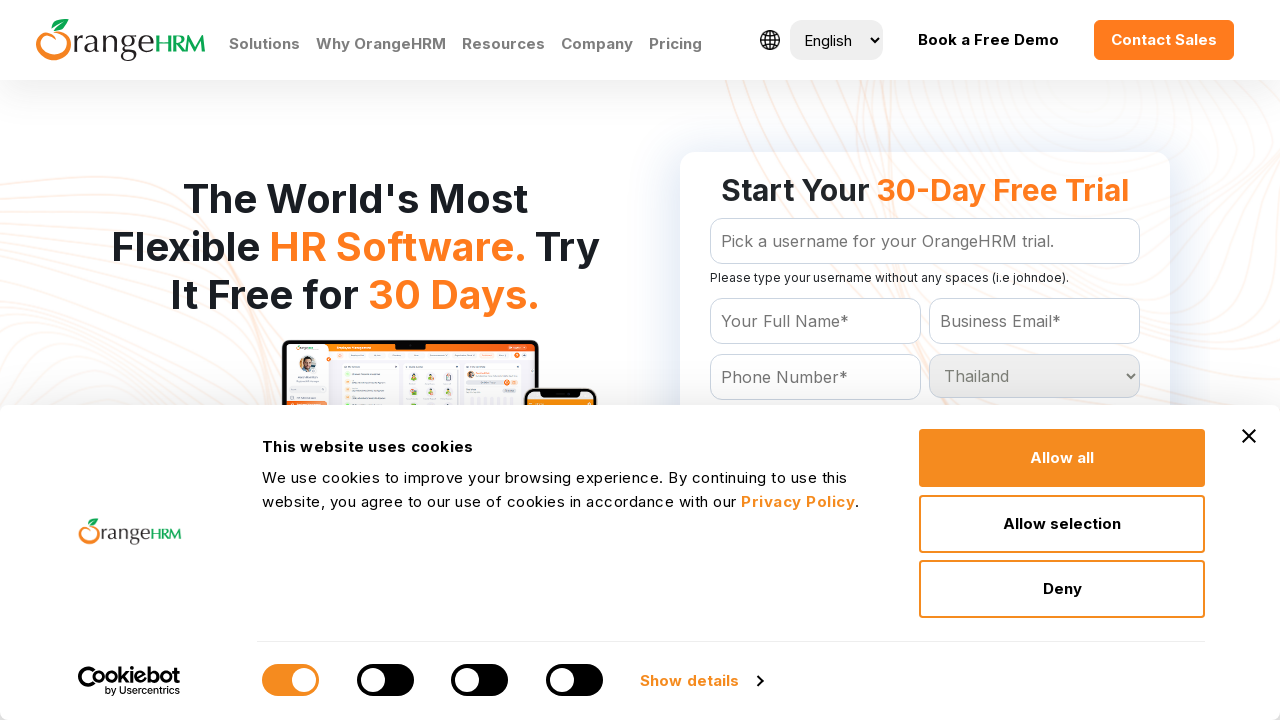

Retrieved value attribute from dropdown option: 'Togo'
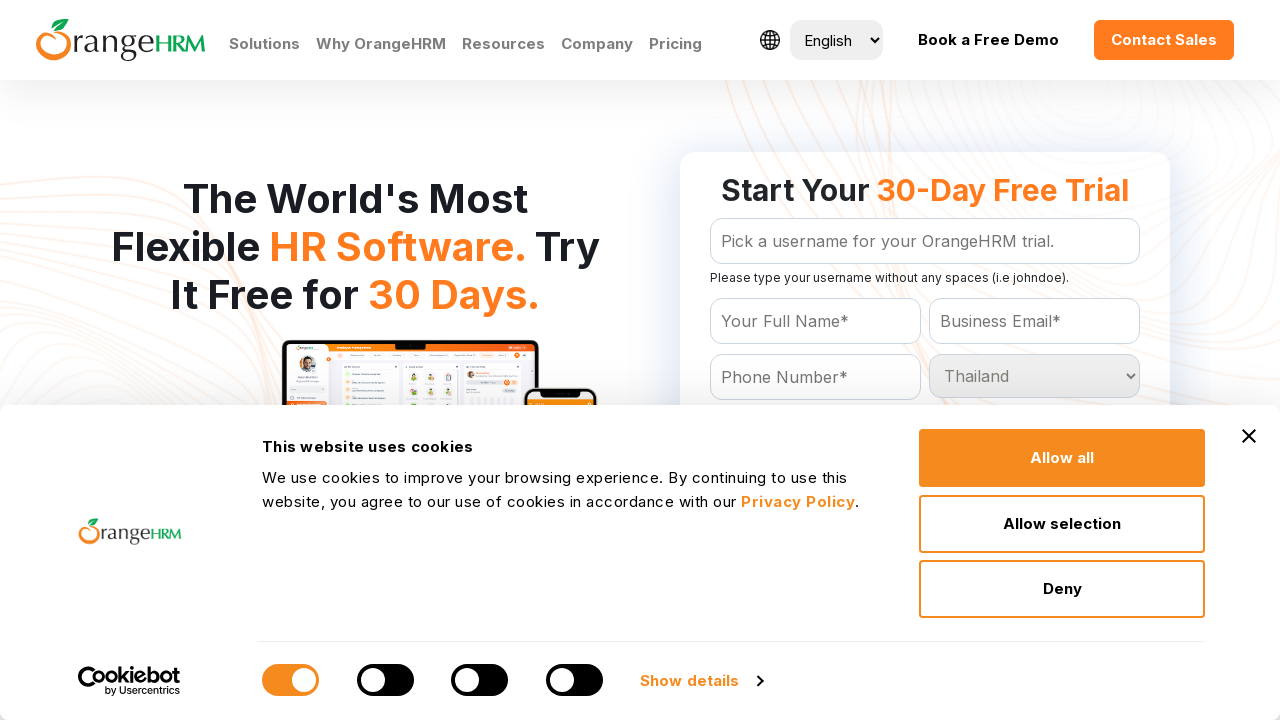

Selected country option with value 'Togo' on #Form_getForm_Country
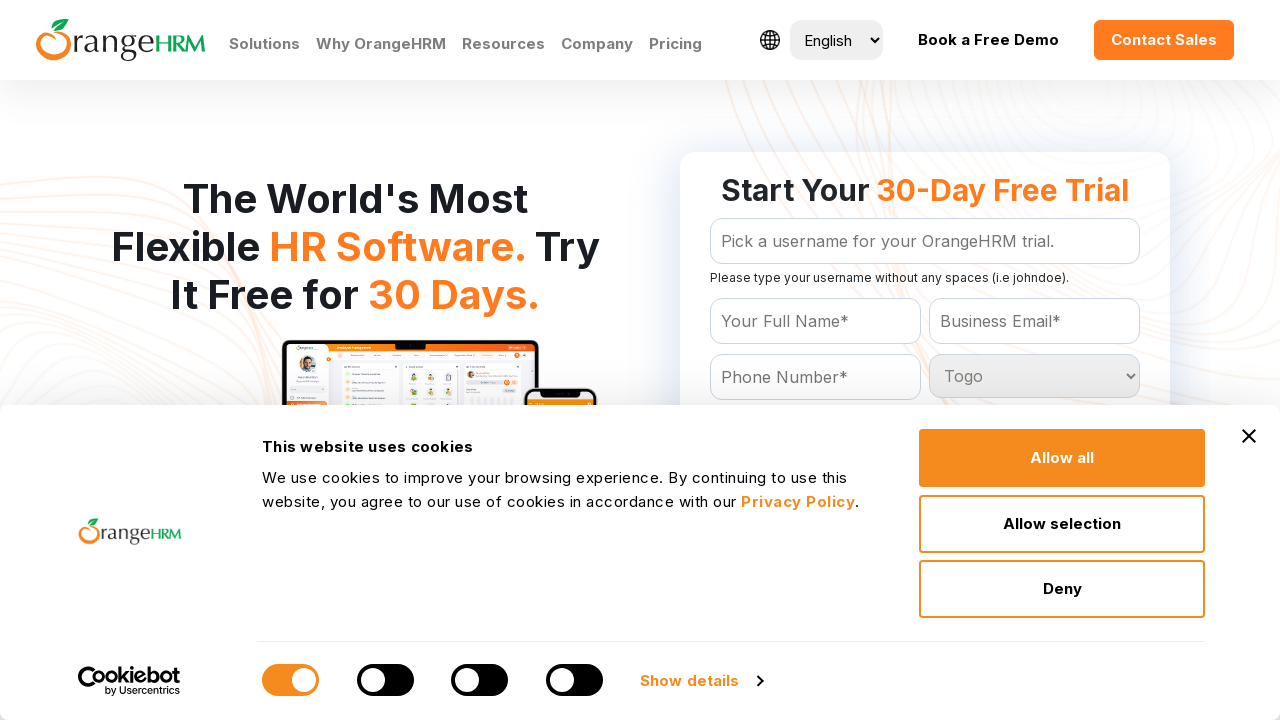

Retrieved value attribute from dropdown option: 'Tokelau'
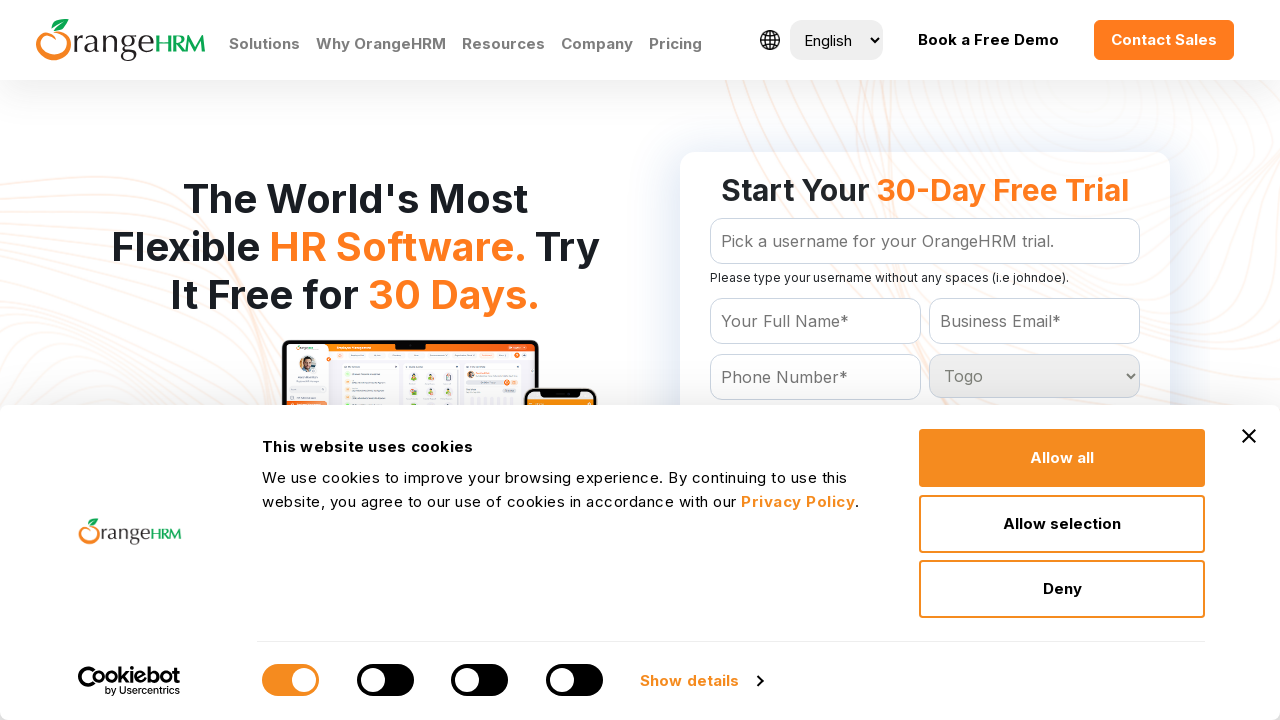

Selected country option with value 'Tokelau' on #Form_getForm_Country
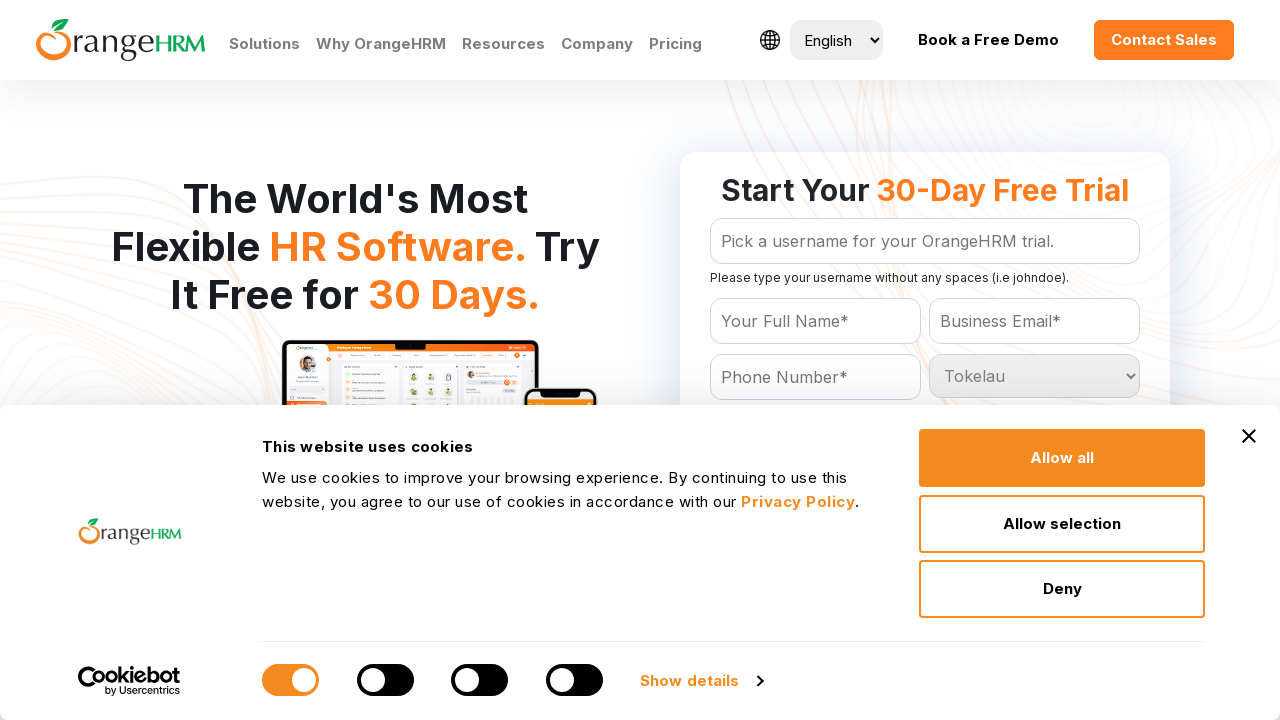

Retrieved value attribute from dropdown option: 'Tonga'
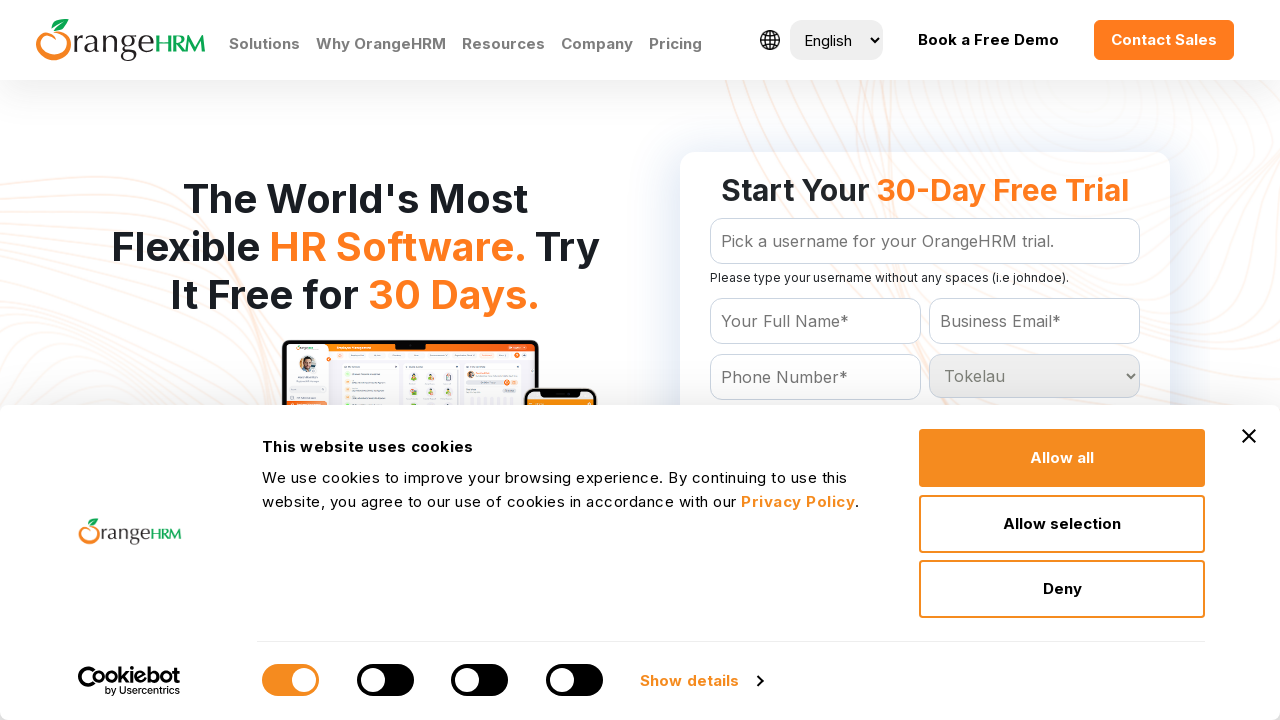

Selected country option with value 'Tonga' on #Form_getForm_Country
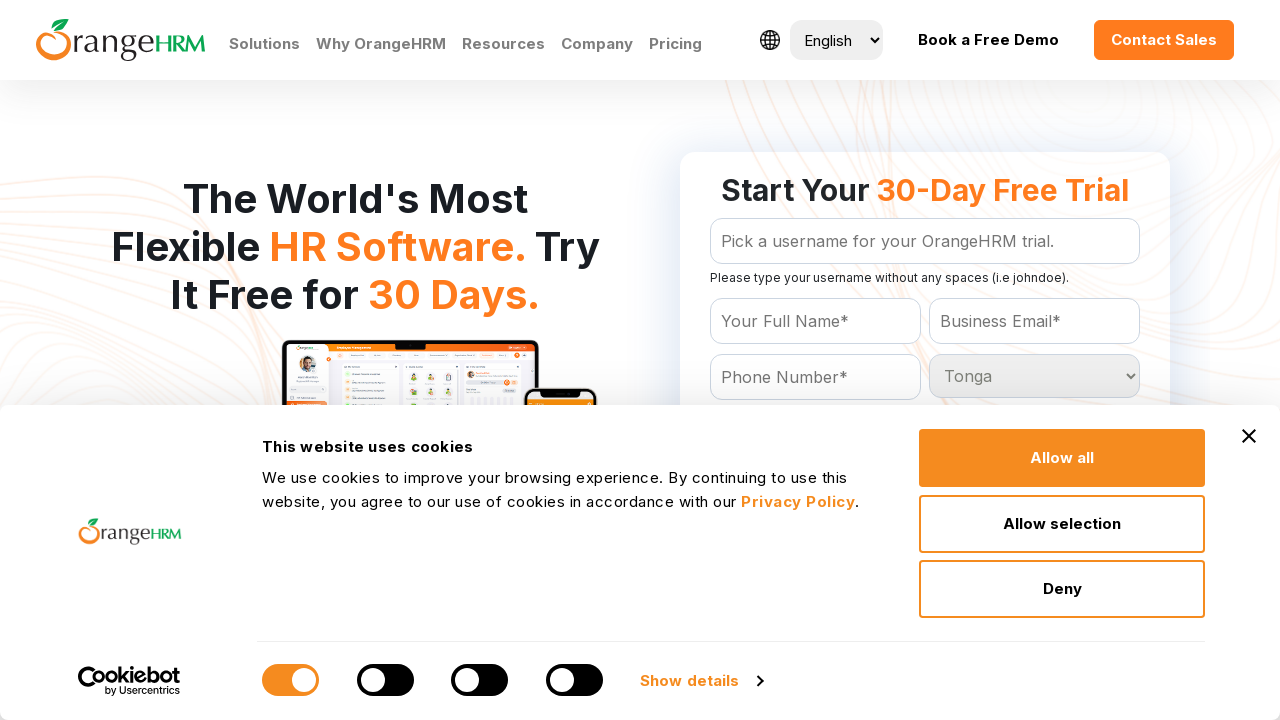

Retrieved value attribute from dropdown option: 'Trinidad and Tobago'
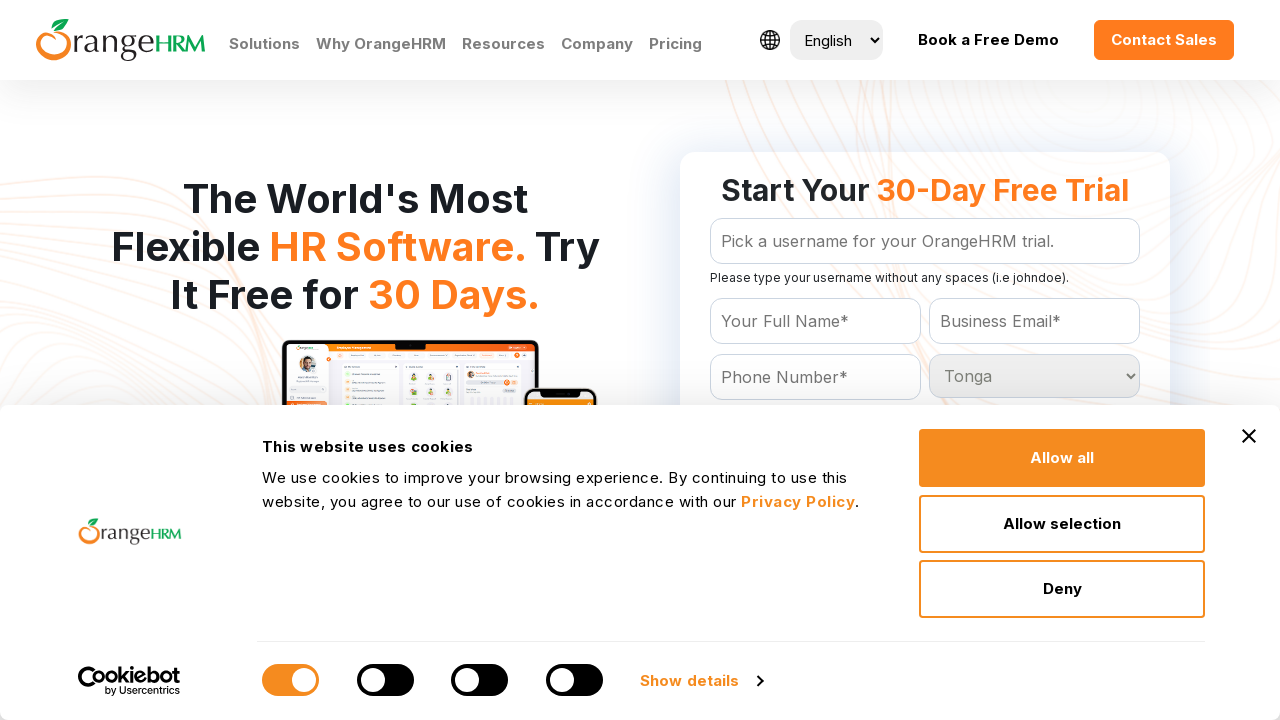

Selected country option with value 'Trinidad and Tobago' on #Form_getForm_Country
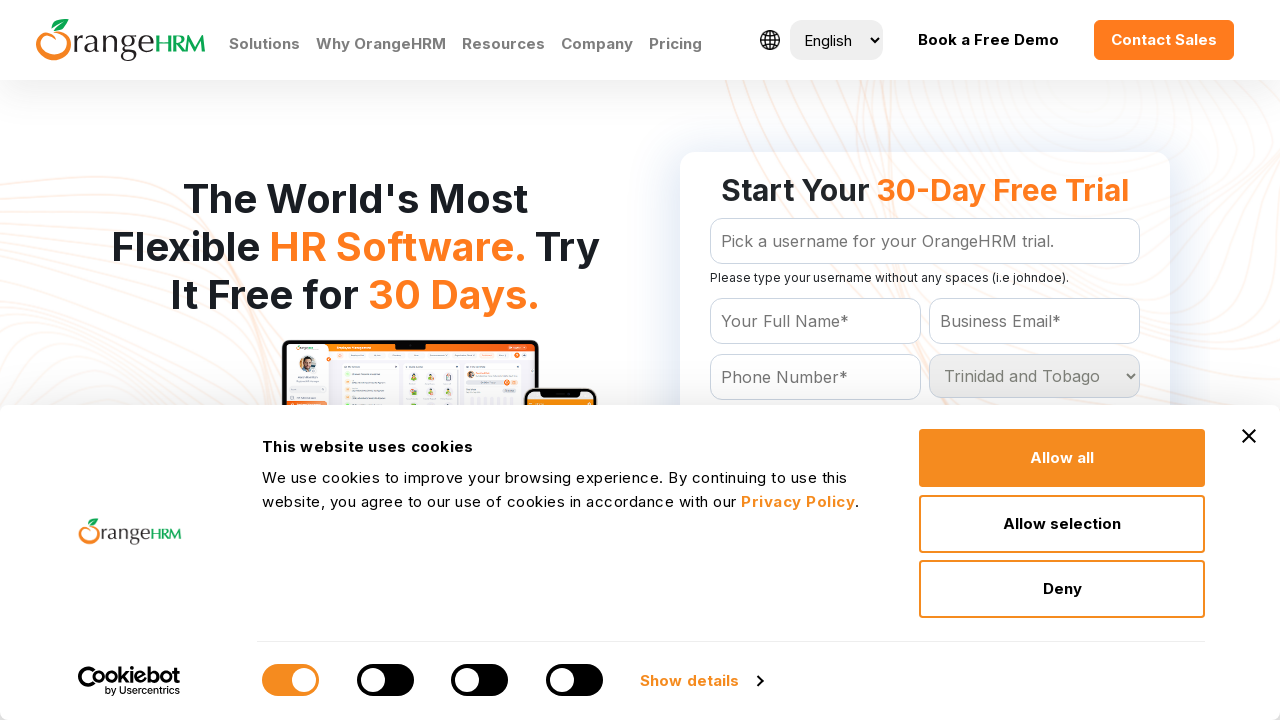

Retrieved value attribute from dropdown option: 'Tunisia'
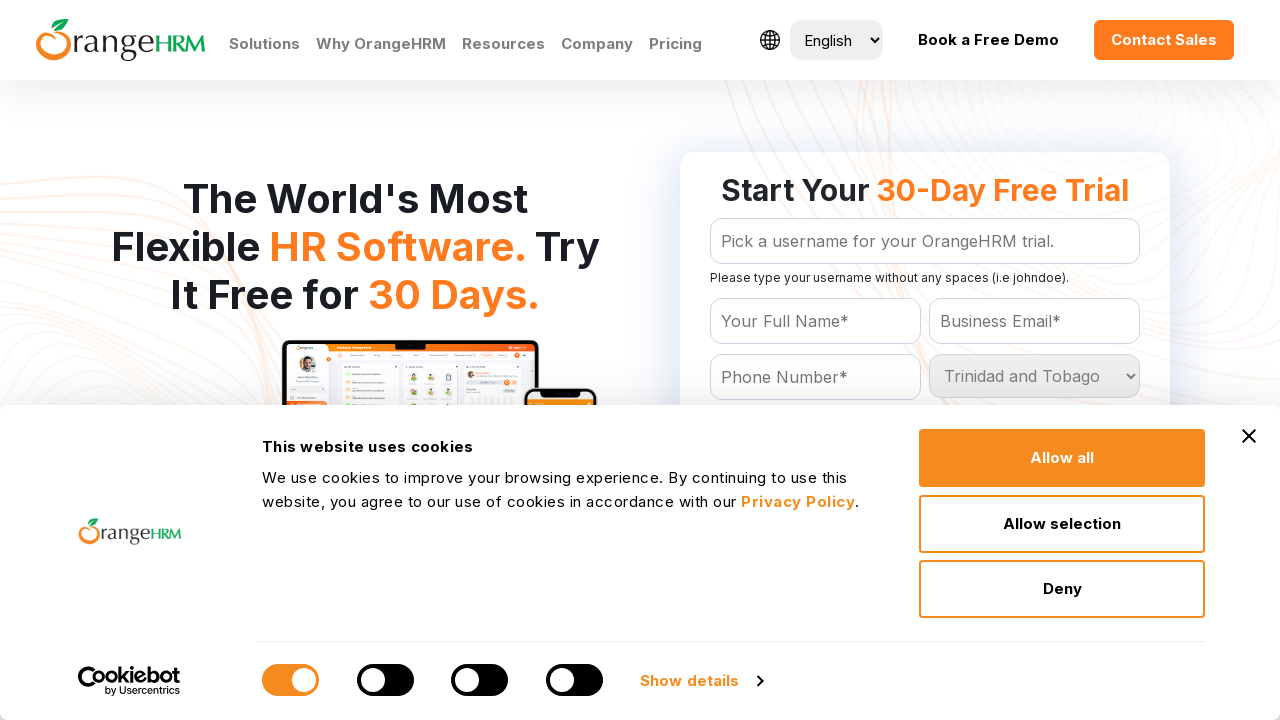

Selected country option with value 'Tunisia' on #Form_getForm_Country
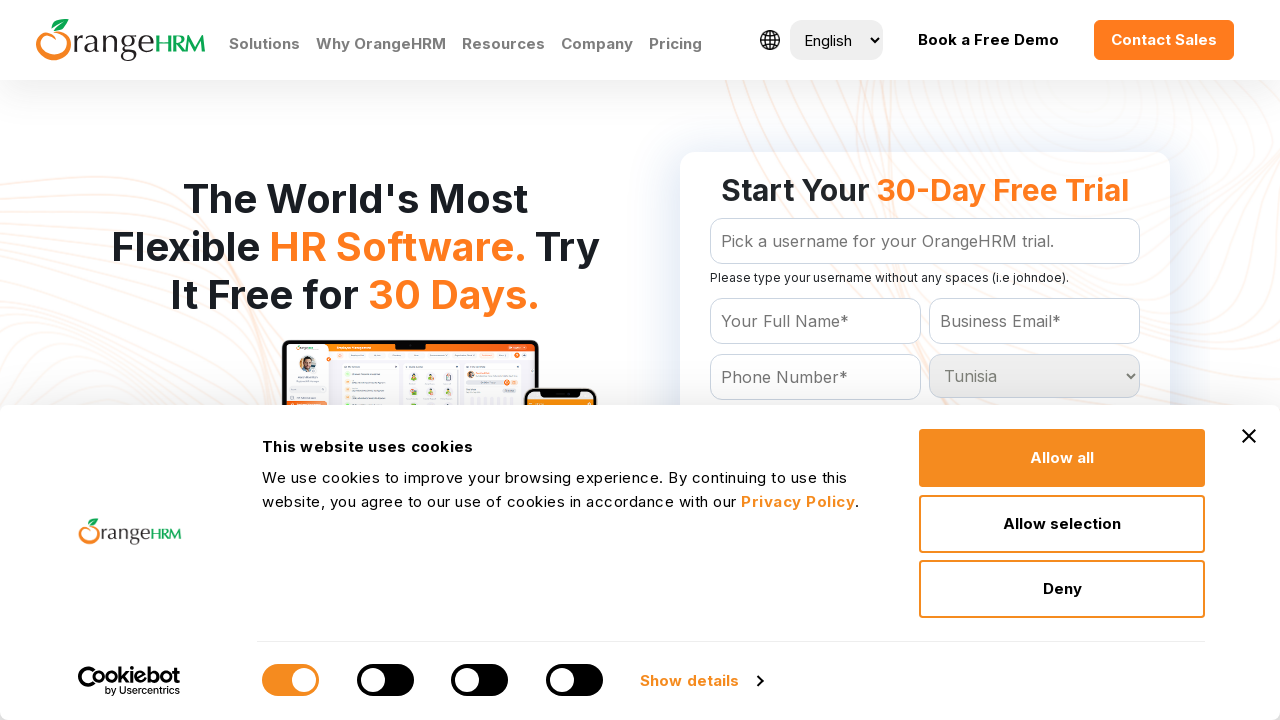

Retrieved value attribute from dropdown option: 'Turkey'
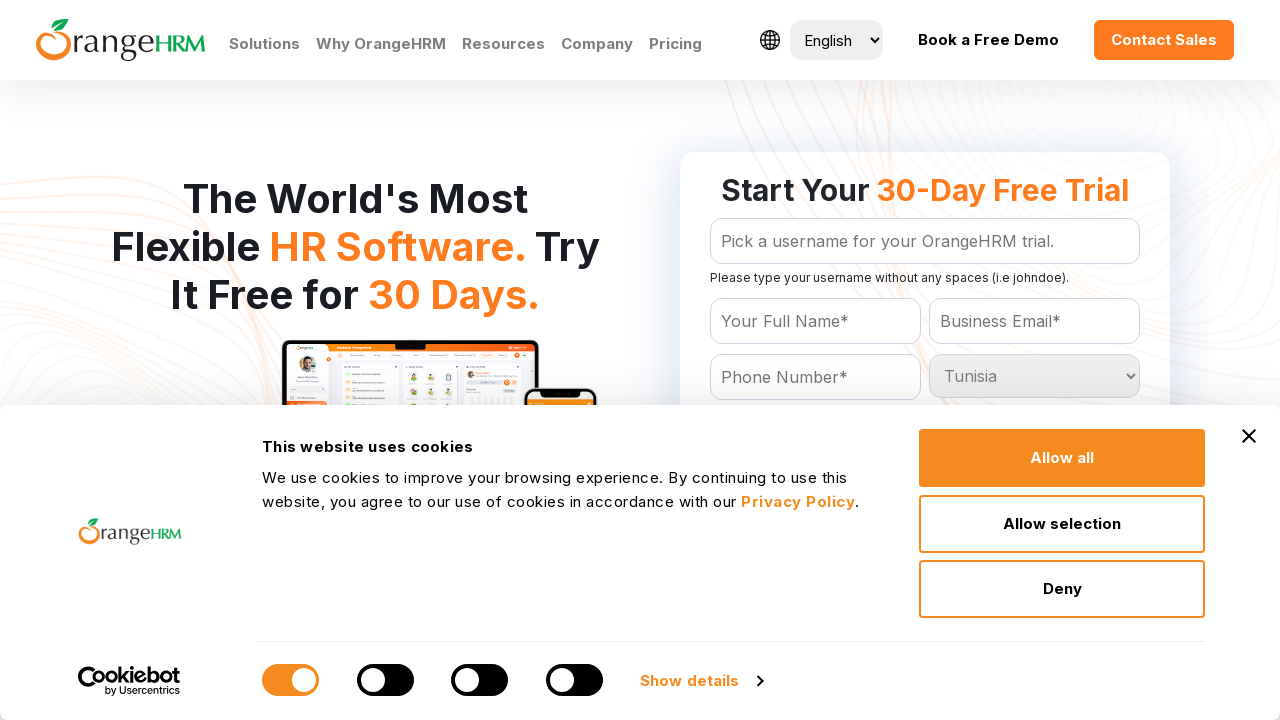

Selected country option with value 'Turkey' on #Form_getForm_Country
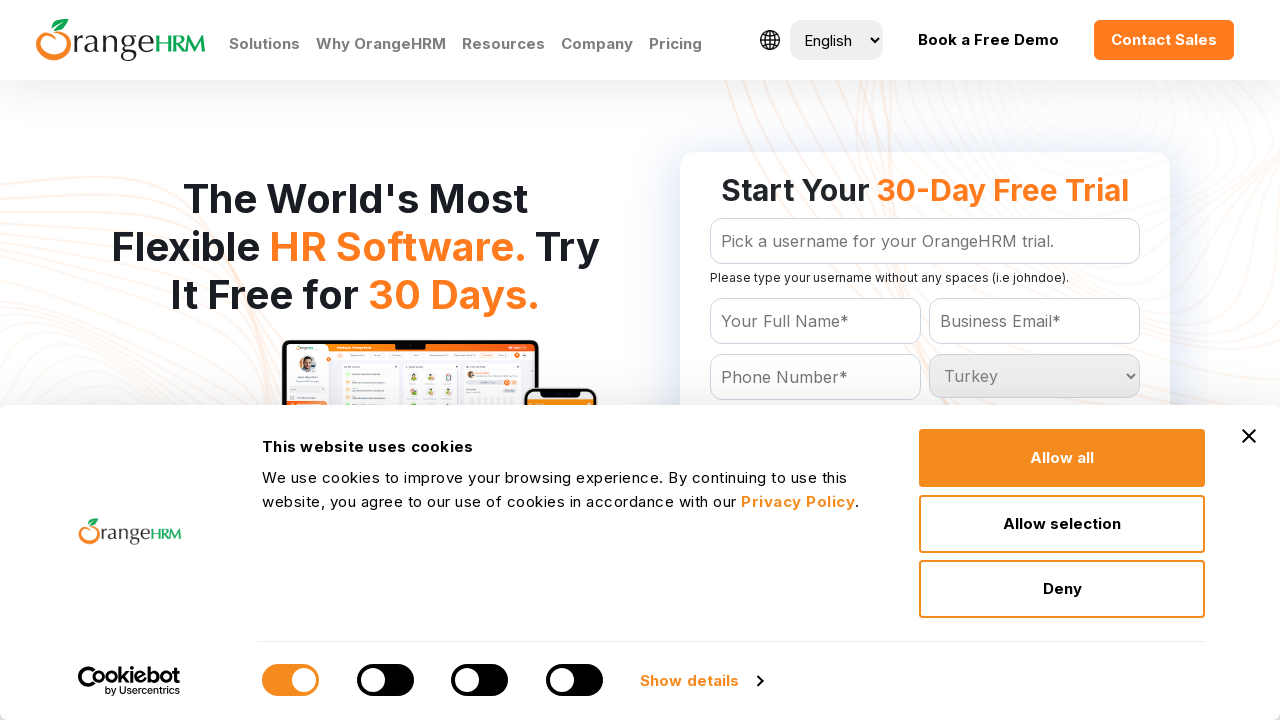

Retrieved value attribute from dropdown option: 'Turkmenistan'
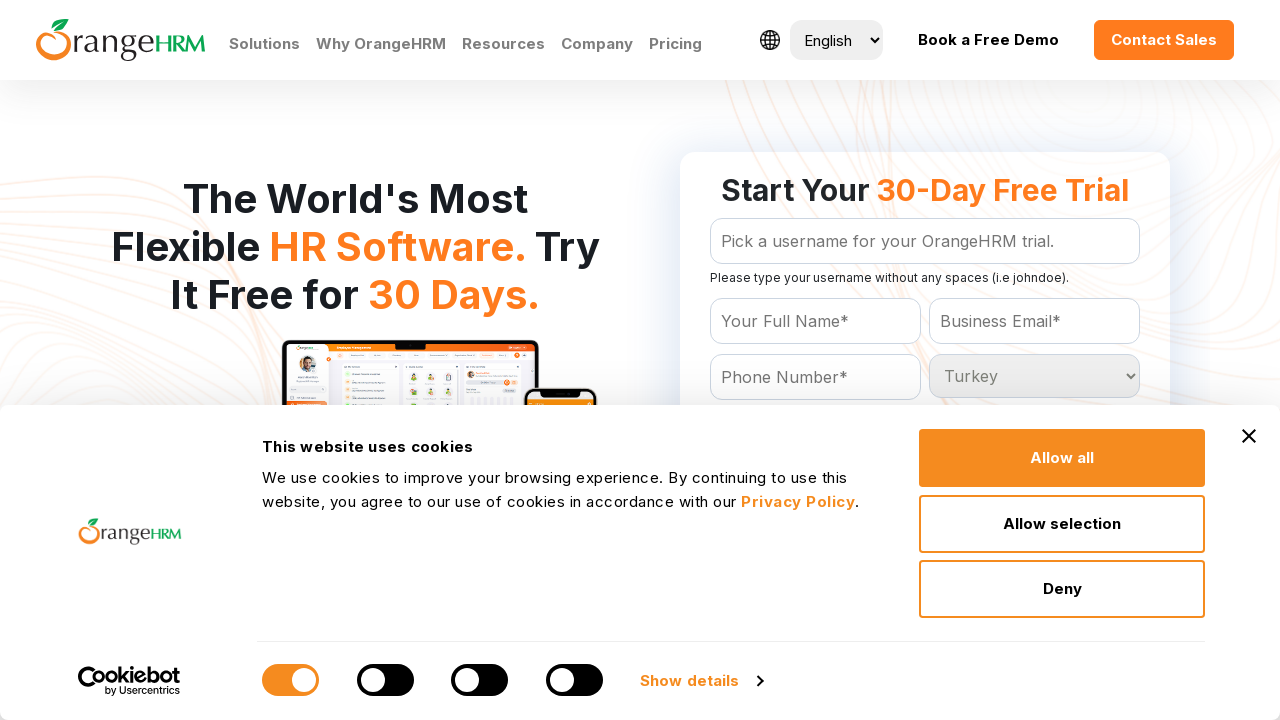

Selected country option with value 'Turkmenistan' on #Form_getForm_Country
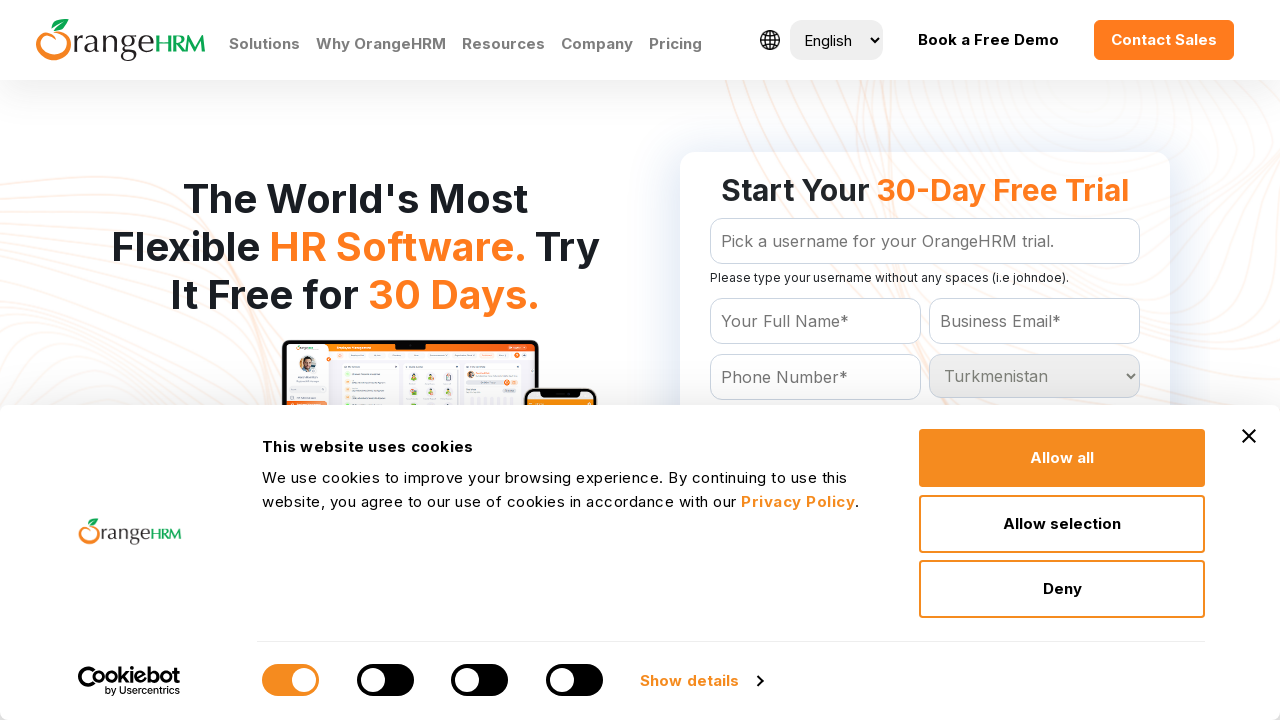

Retrieved value attribute from dropdown option: 'Turks and Caicos Islands'
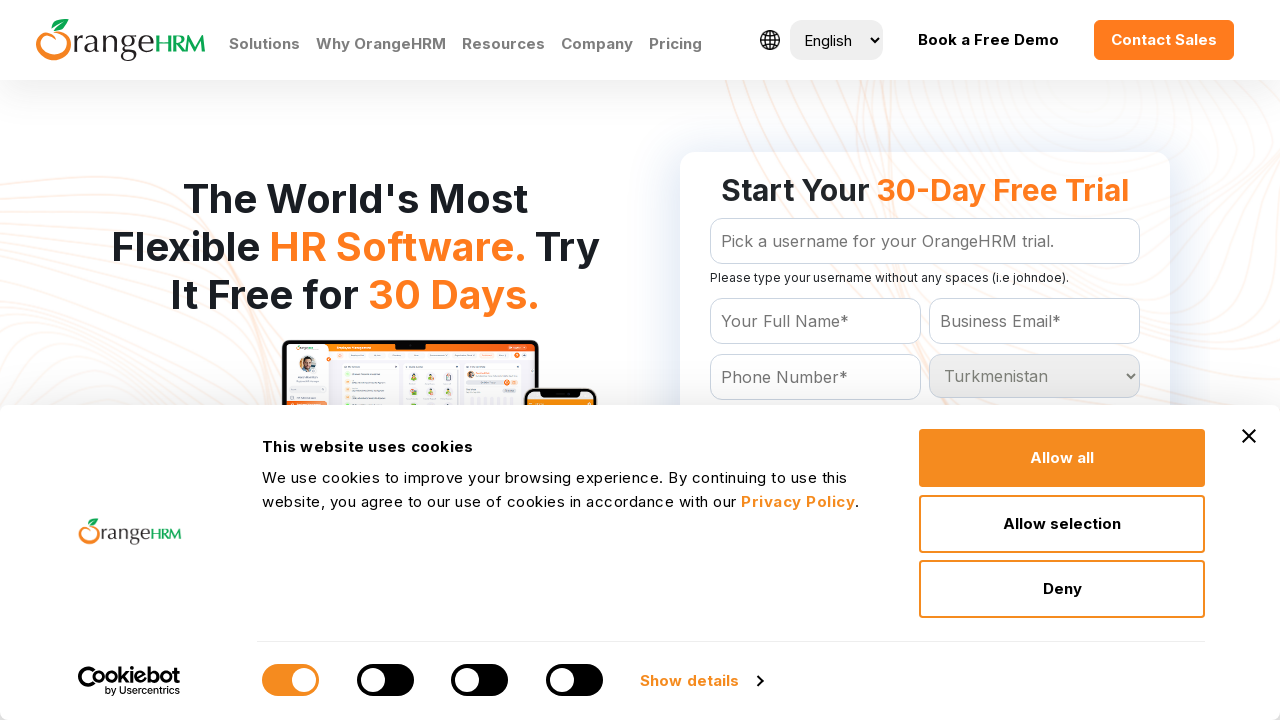

Selected country option with value 'Turks and Caicos Islands' on #Form_getForm_Country
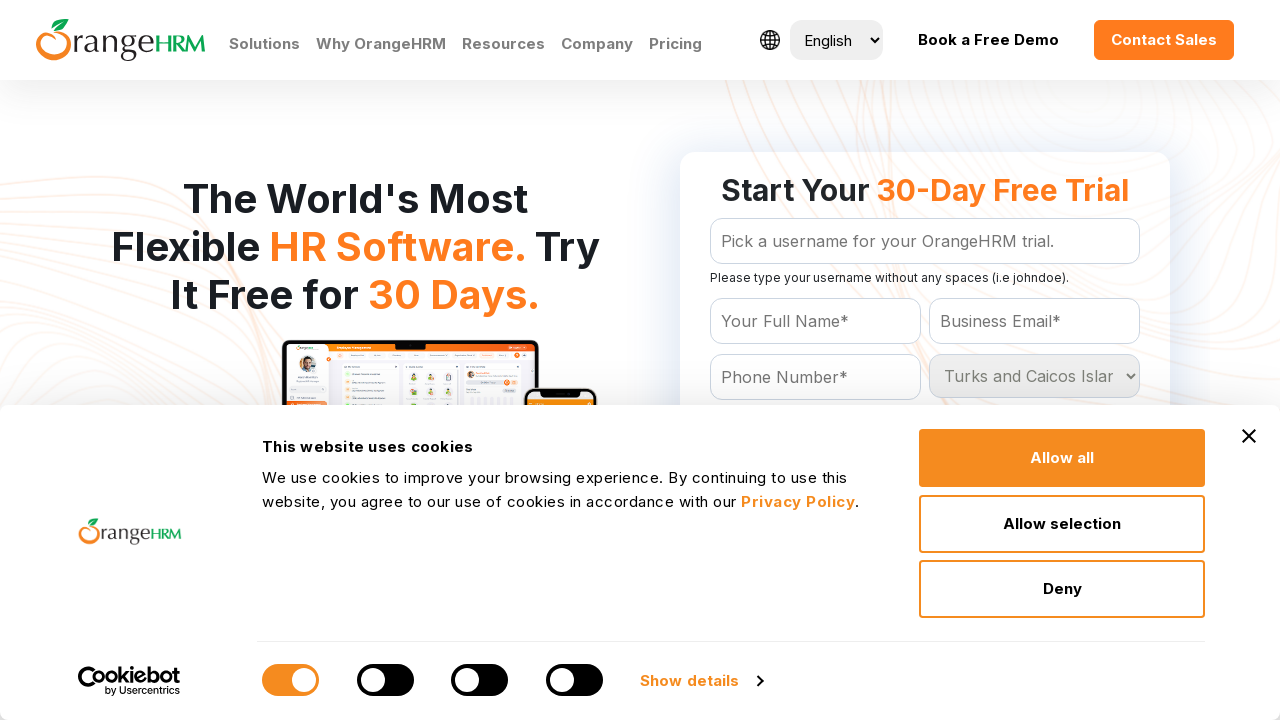

Retrieved value attribute from dropdown option: 'Tuvalu'
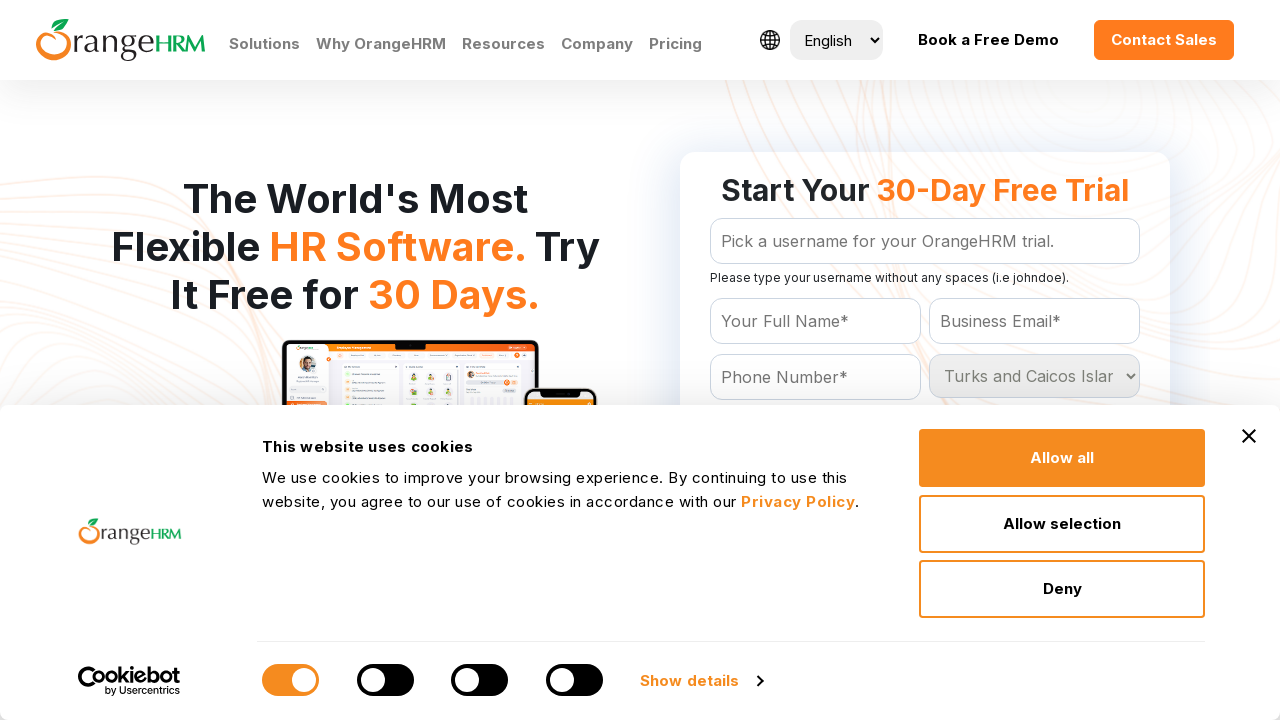

Selected country option with value 'Tuvalu' on #Form_getForm_Country
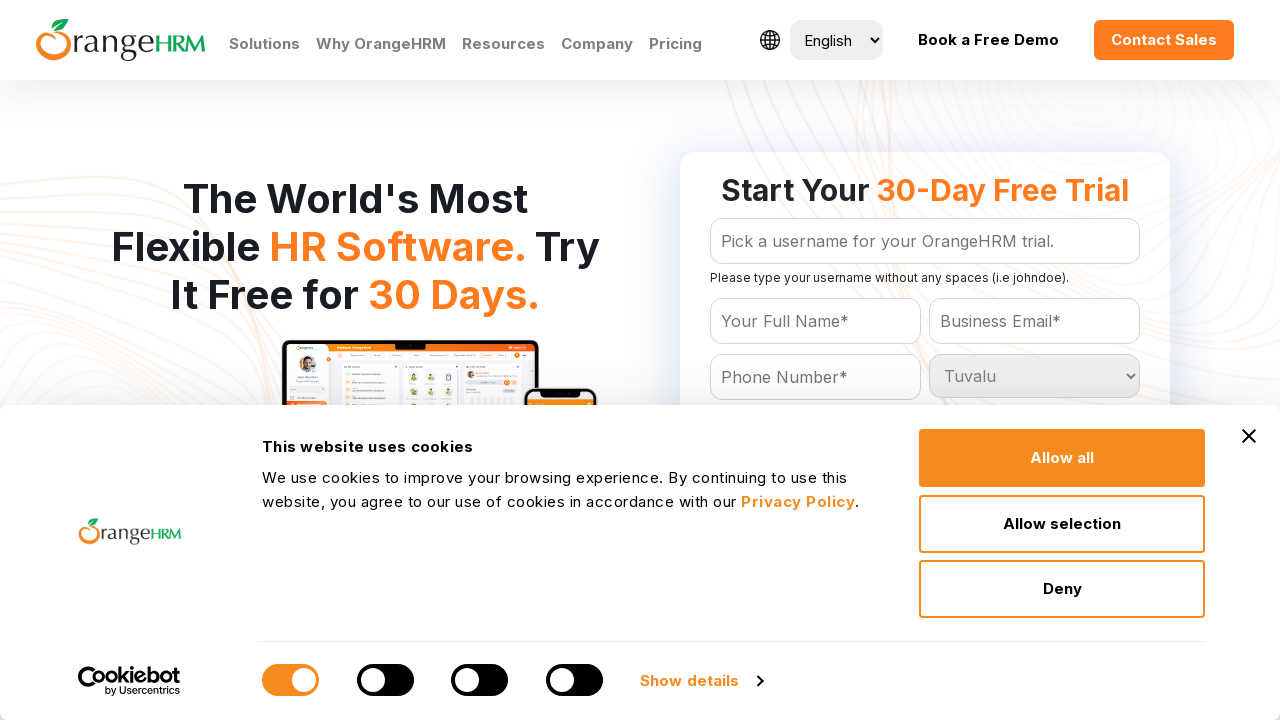

Retrieved value attribute from dropdown option: 'Uganda'
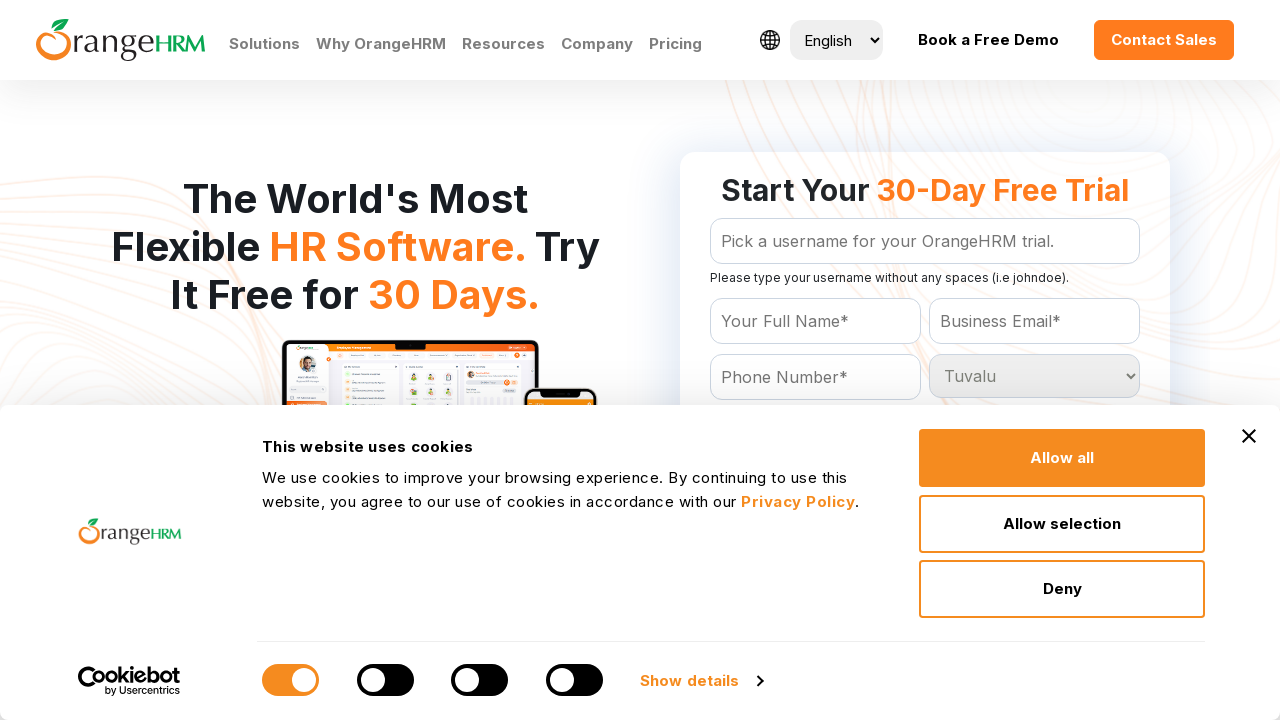

Selected country option with value 'Uganda' on #Form_getForm_Country
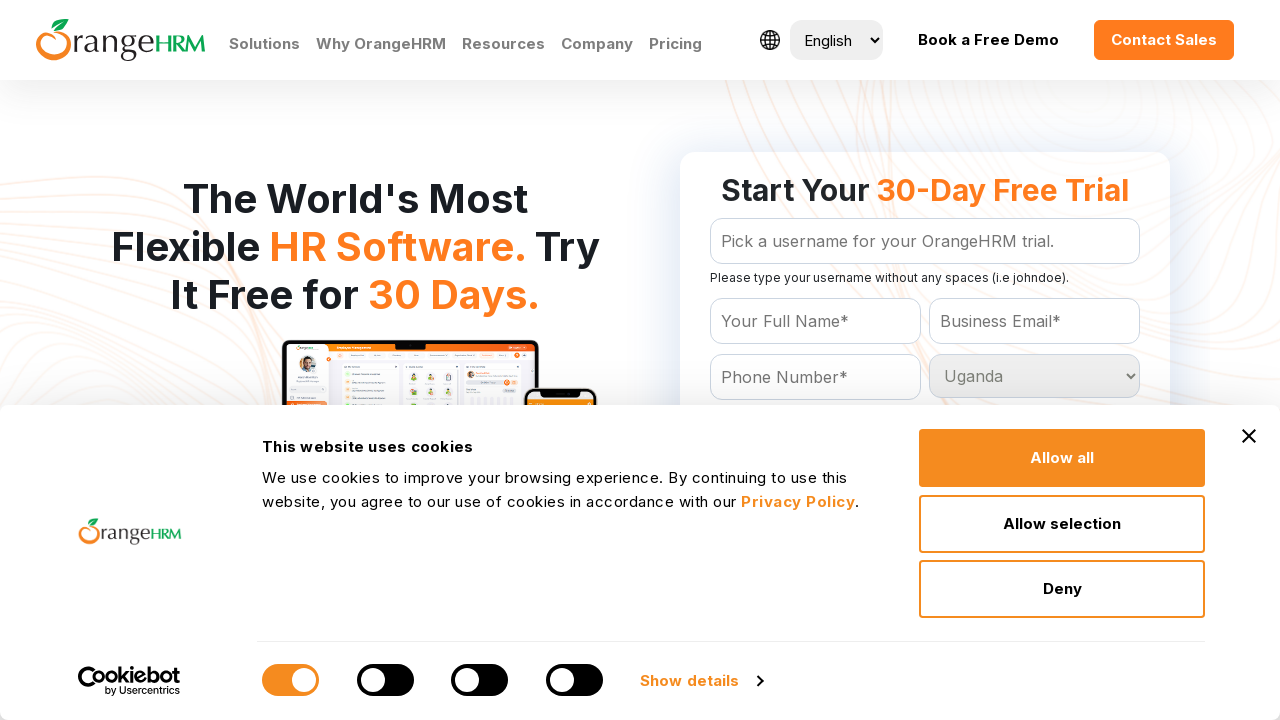

Retrieved value attribute from dropdown option: 'Ukraine'
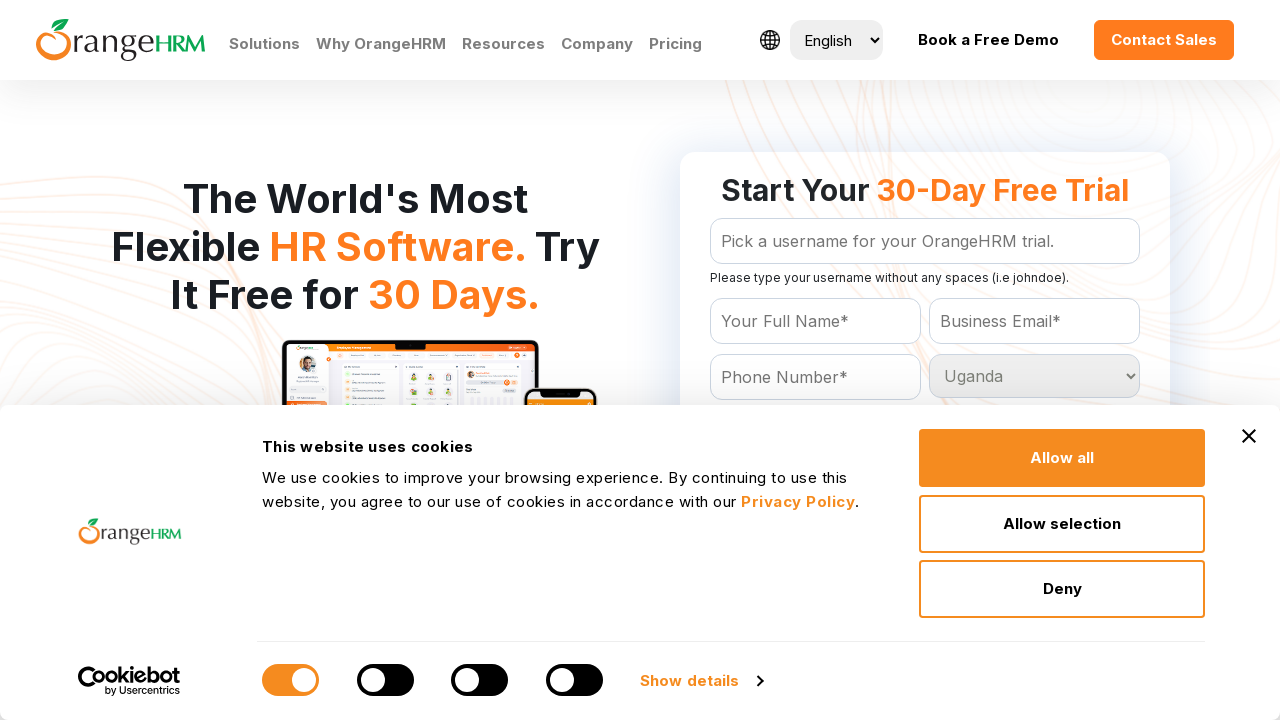

Selected country option with value 'Ukraine' on #Form_getForm_Country
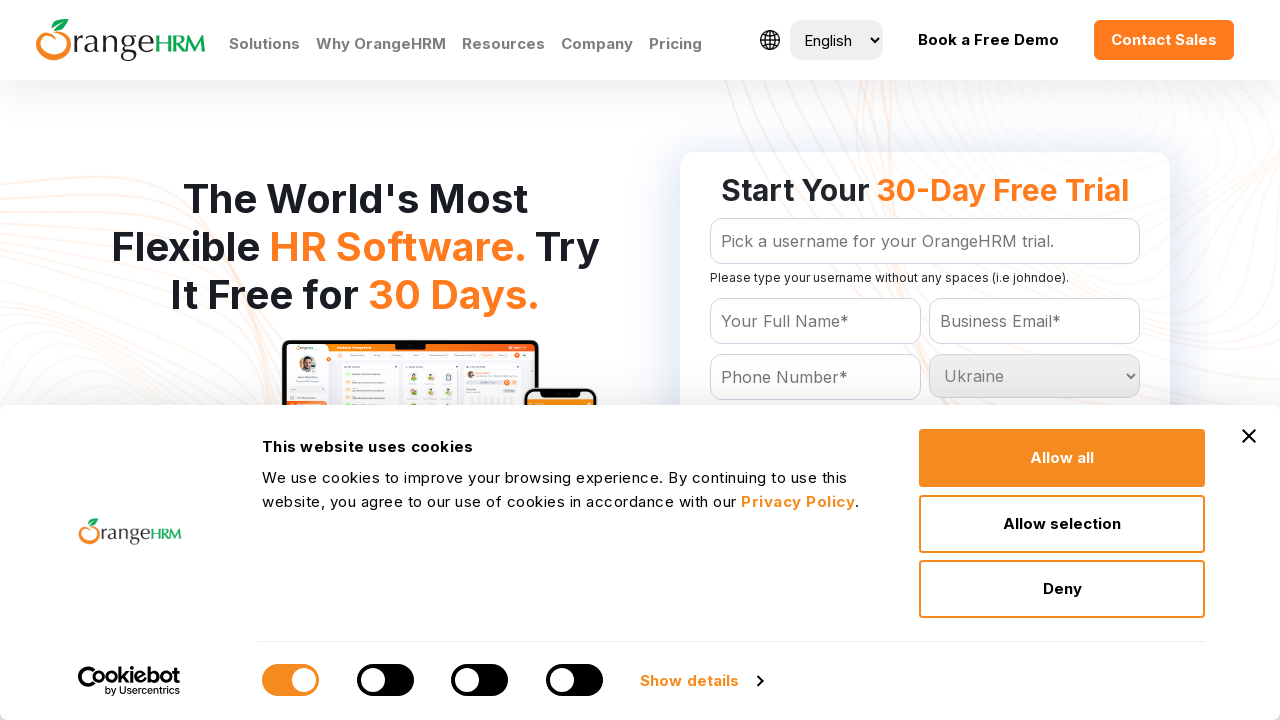

Retrieved value attribute from dropdown option: 'United Arab Emirates'
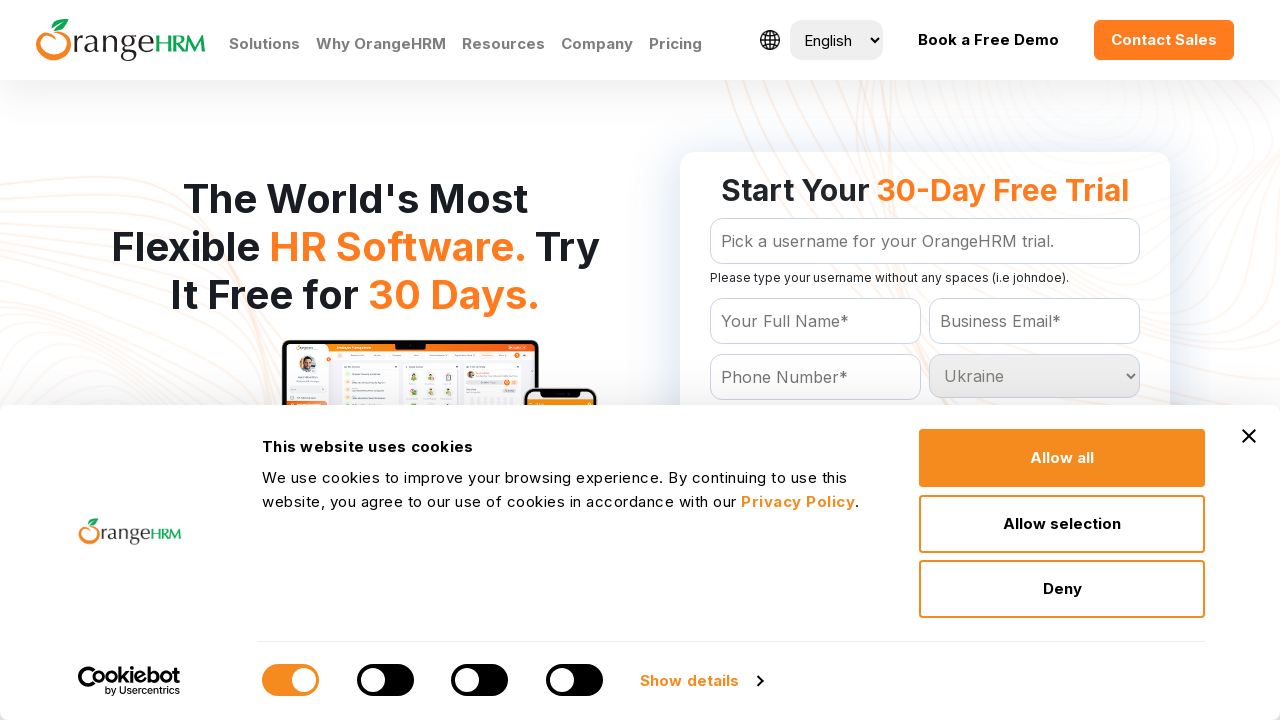

Selected country option with value 'United Arab Emirates' on #Form_getForm_Country
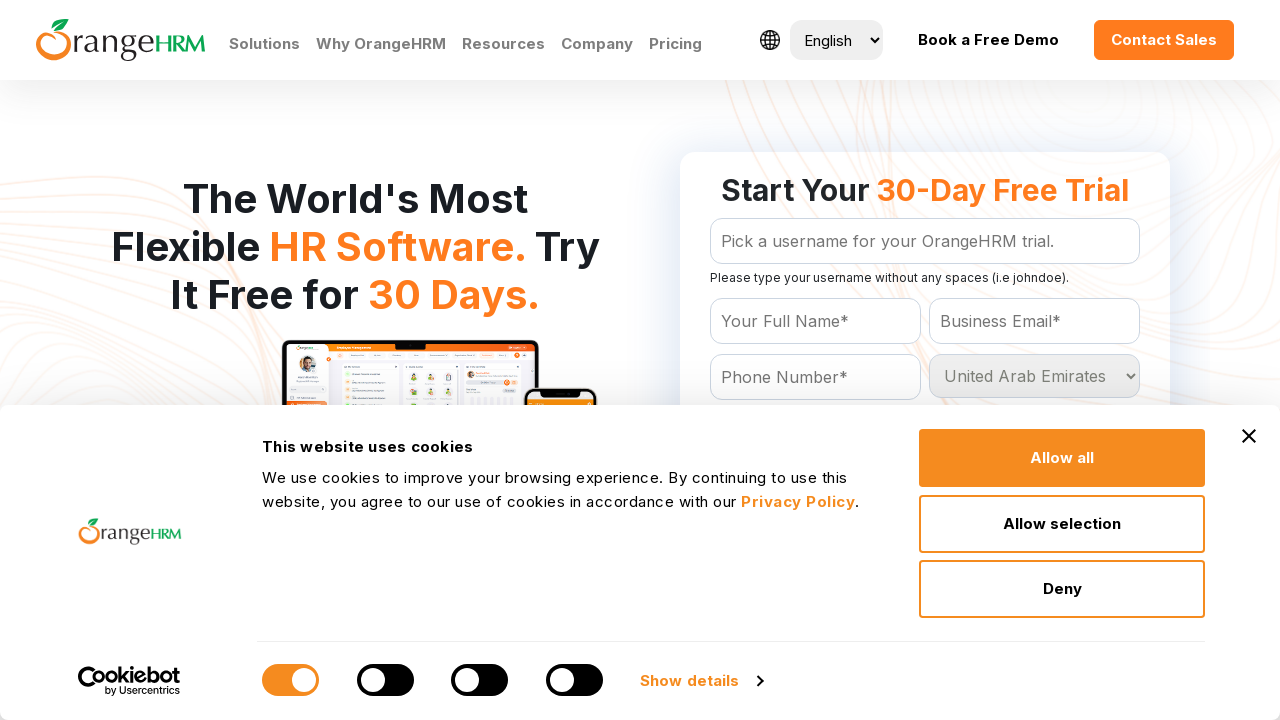

Retrieved value attribute from dropdown option: 'United Kingdom'
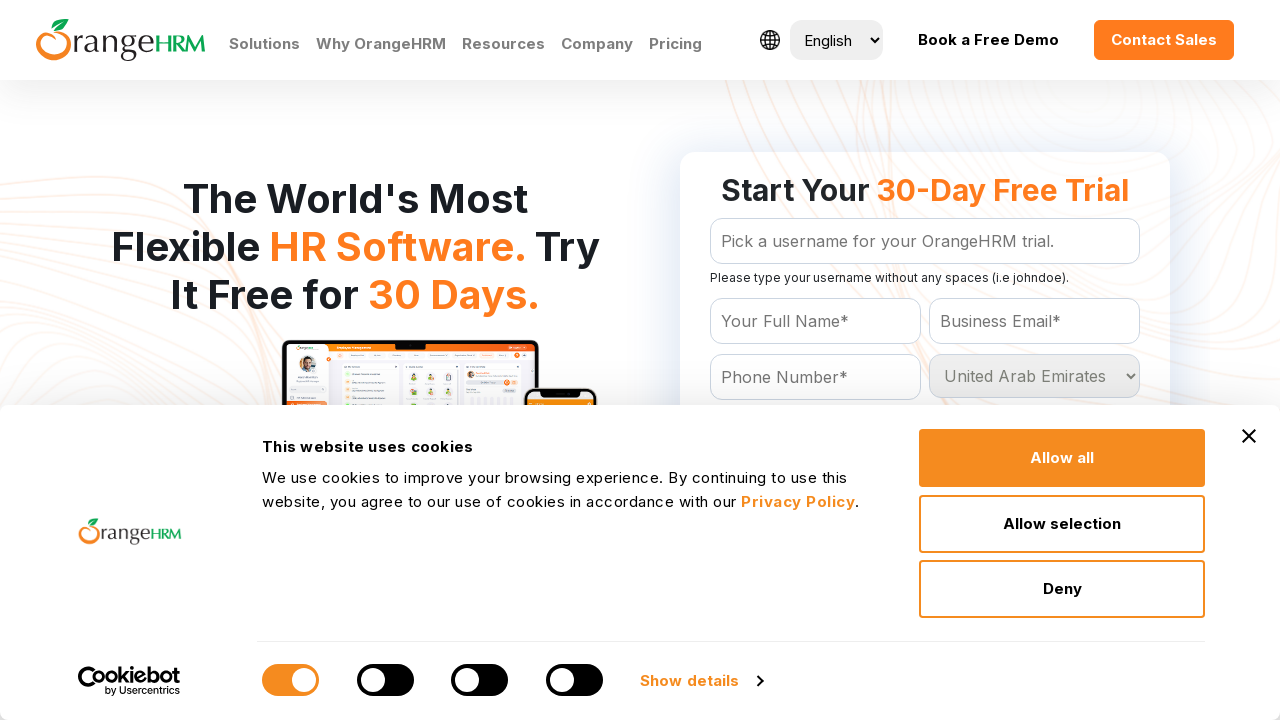

Selected country option with value 'United Kingdom' on #Form_getForm_Country
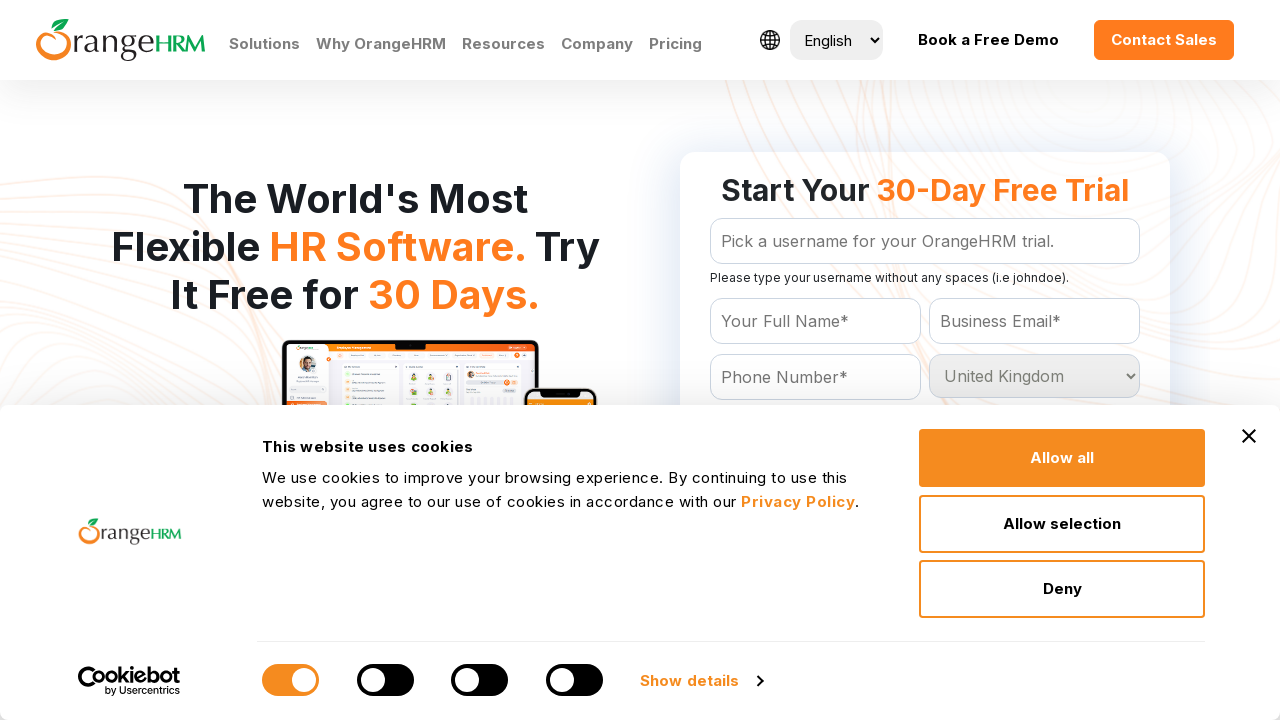

Retrieved value attribute from dropdown option: 'United States'
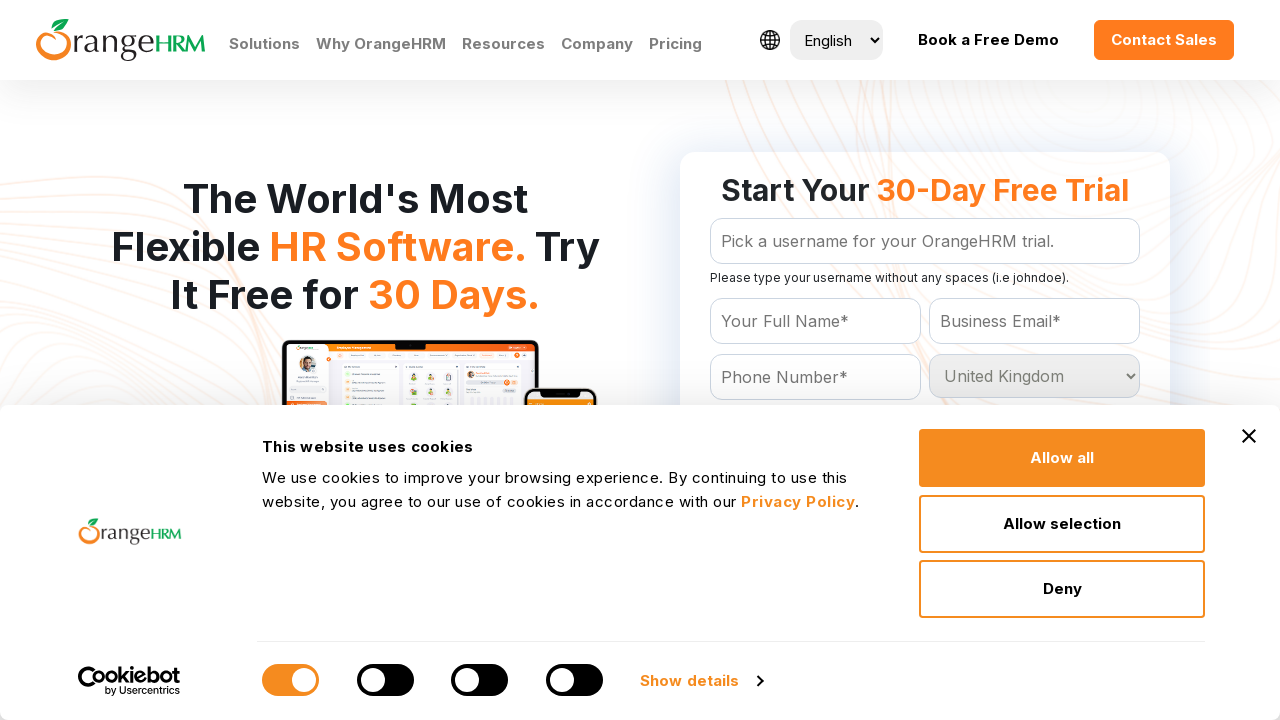

Selected country option with value 'United States' on #Form_getForm_Country
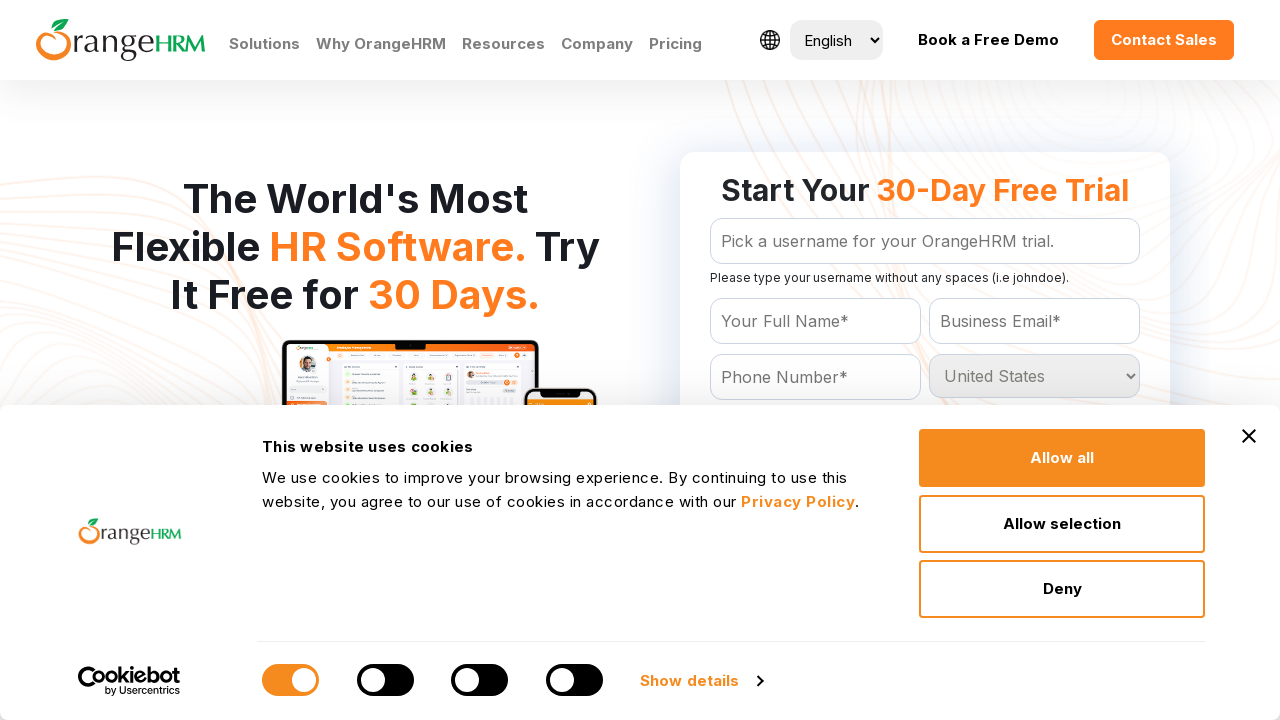

Retrieved value attribute from dropdown option: 'Uruguay'
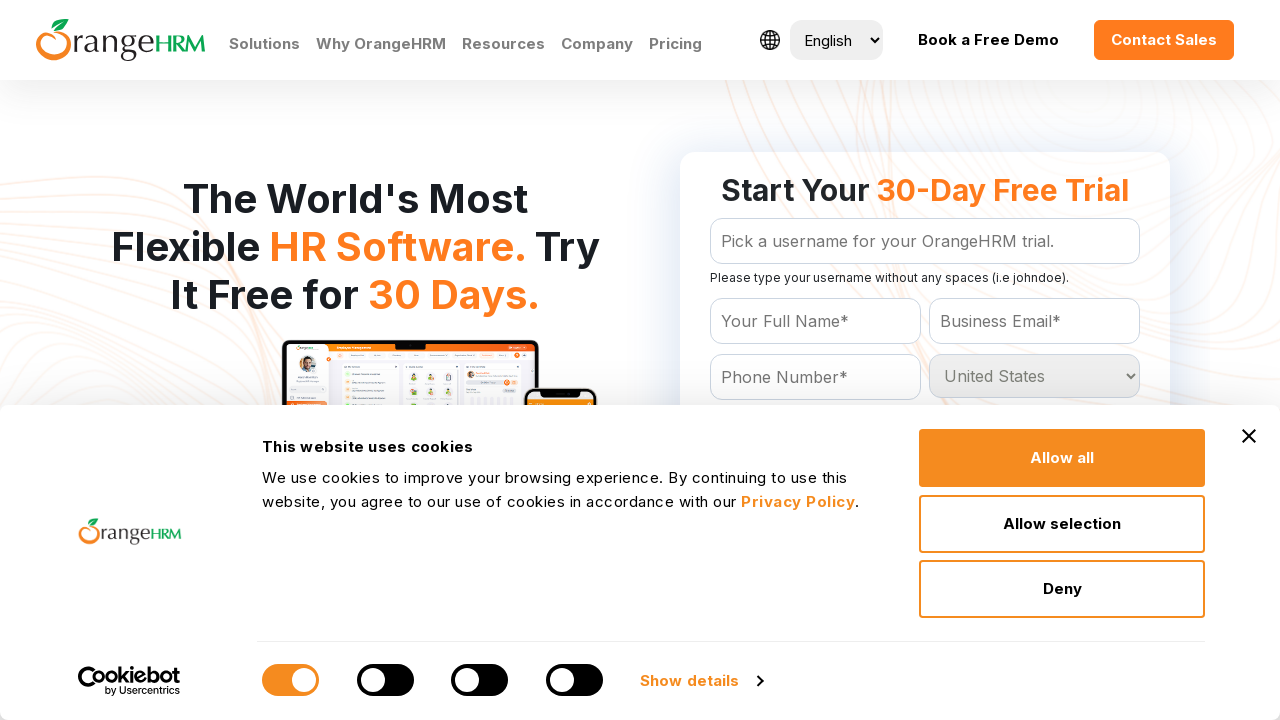

Selected country option with value 'Uruguay' on #Form_getForm_Country
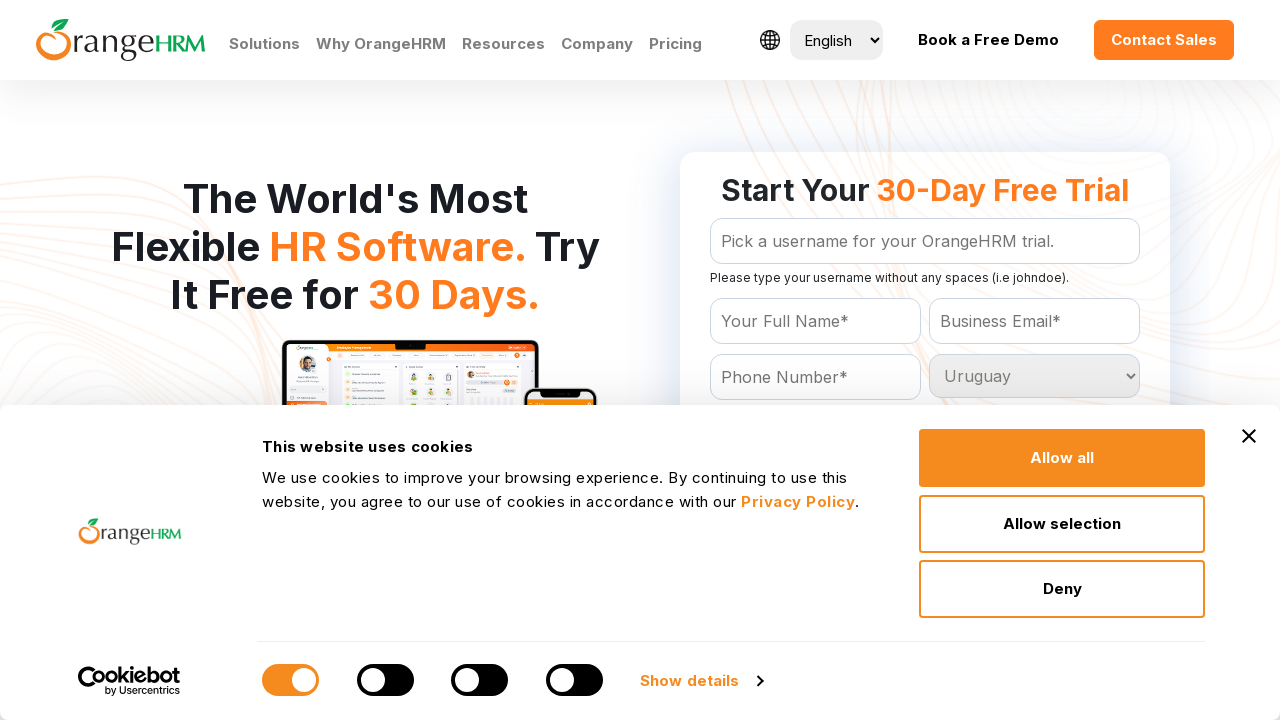

Retrieved value attribute from dropdown option: 'Uzbekistan'
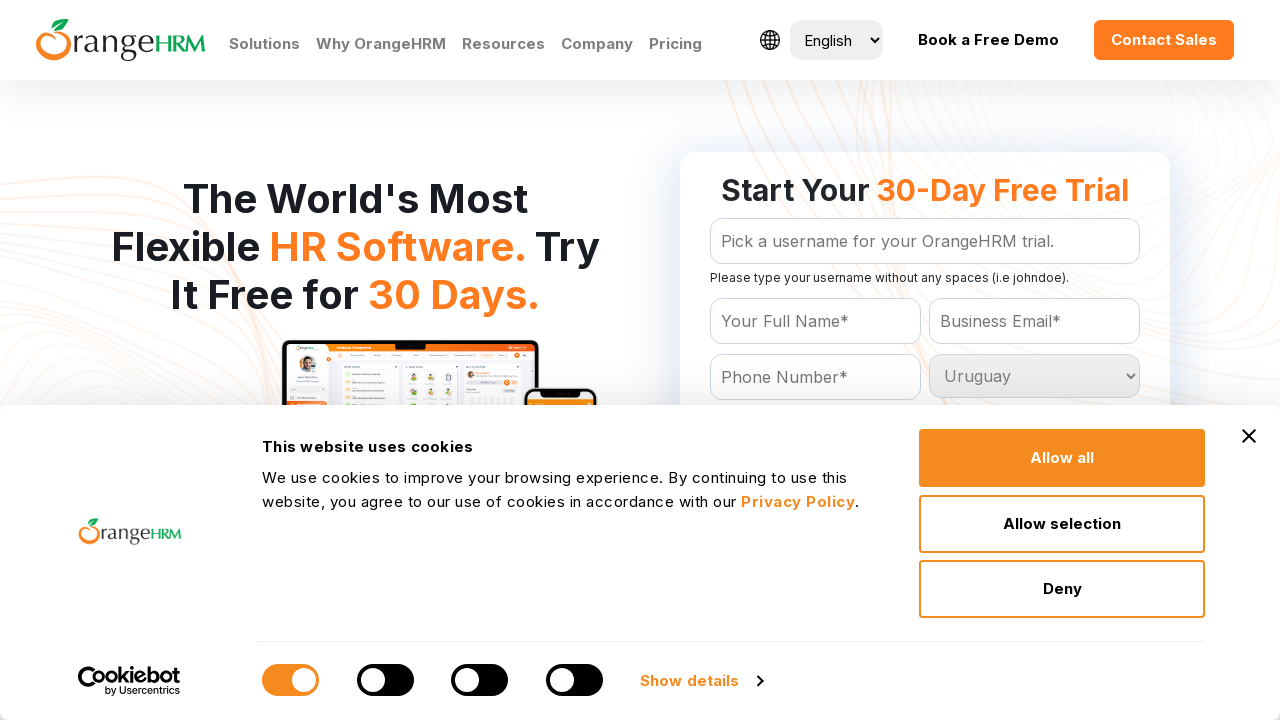

Selected country option with value 'Uzbekistan' on #Form_getForm_Country
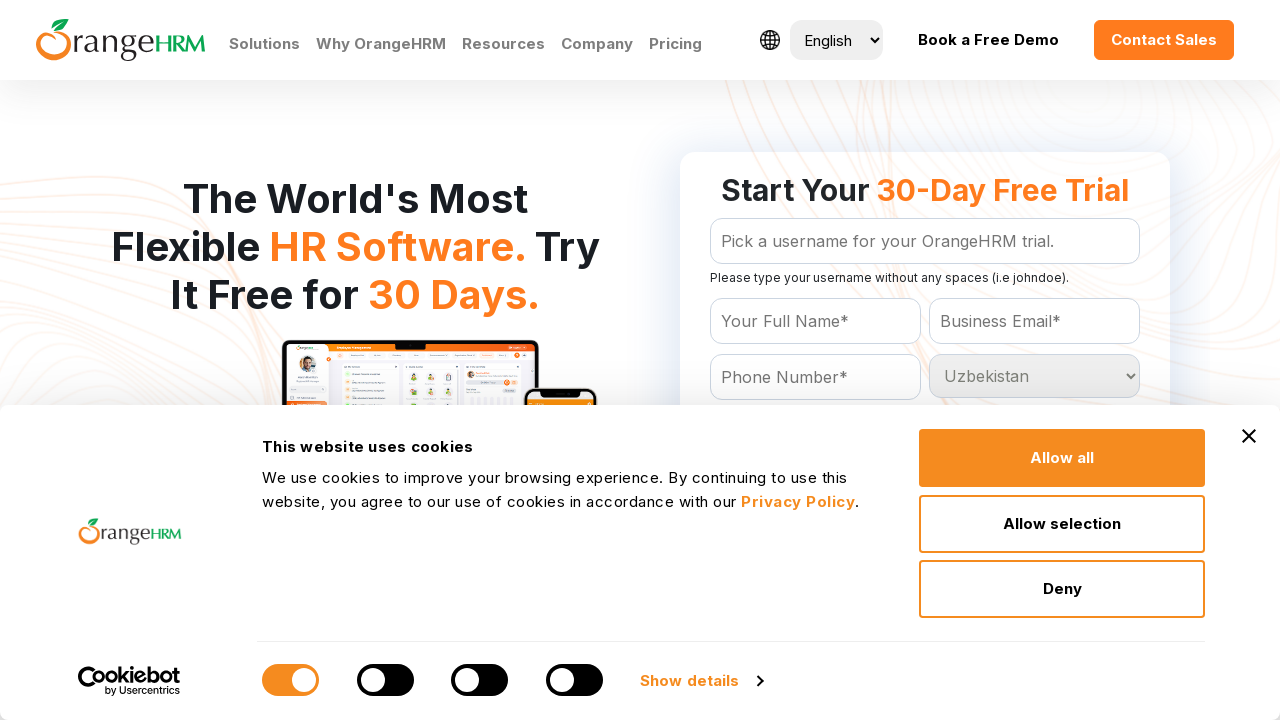

Retrieved value attribute from dropdown option: 'Vanuatu'
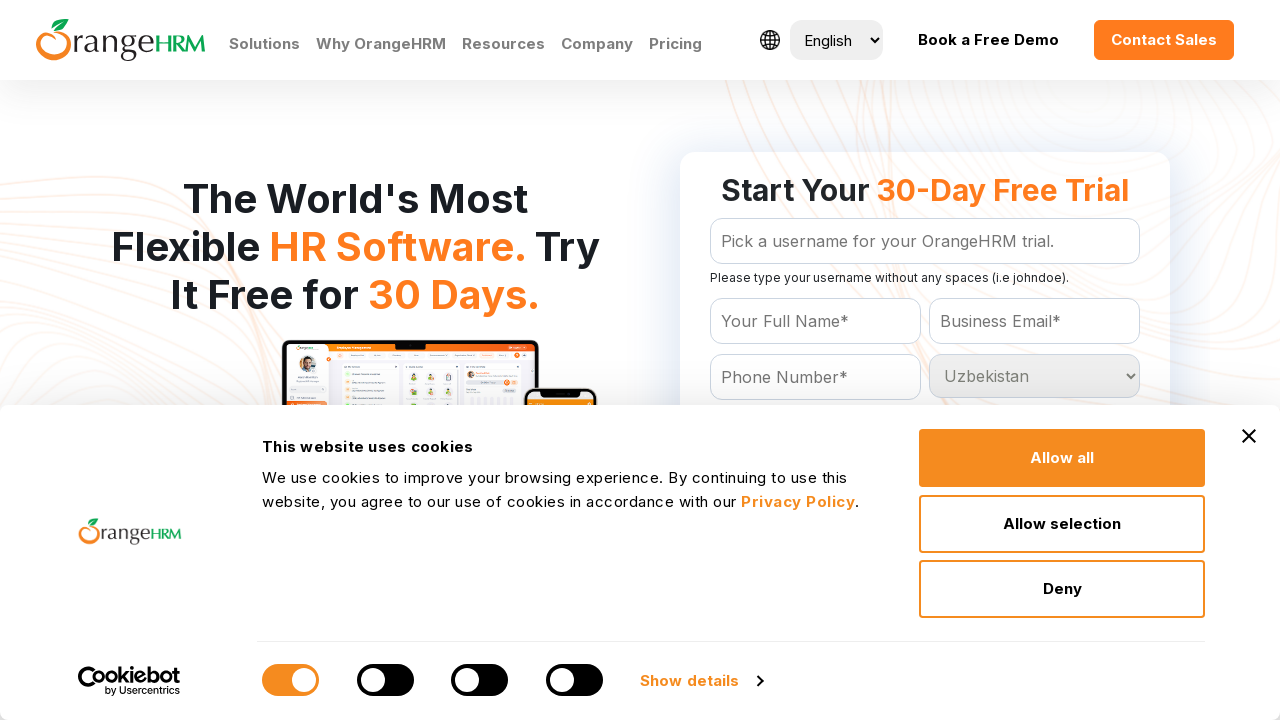

Selected country option with value 'Vanuatu' on #Form_getForm_Country
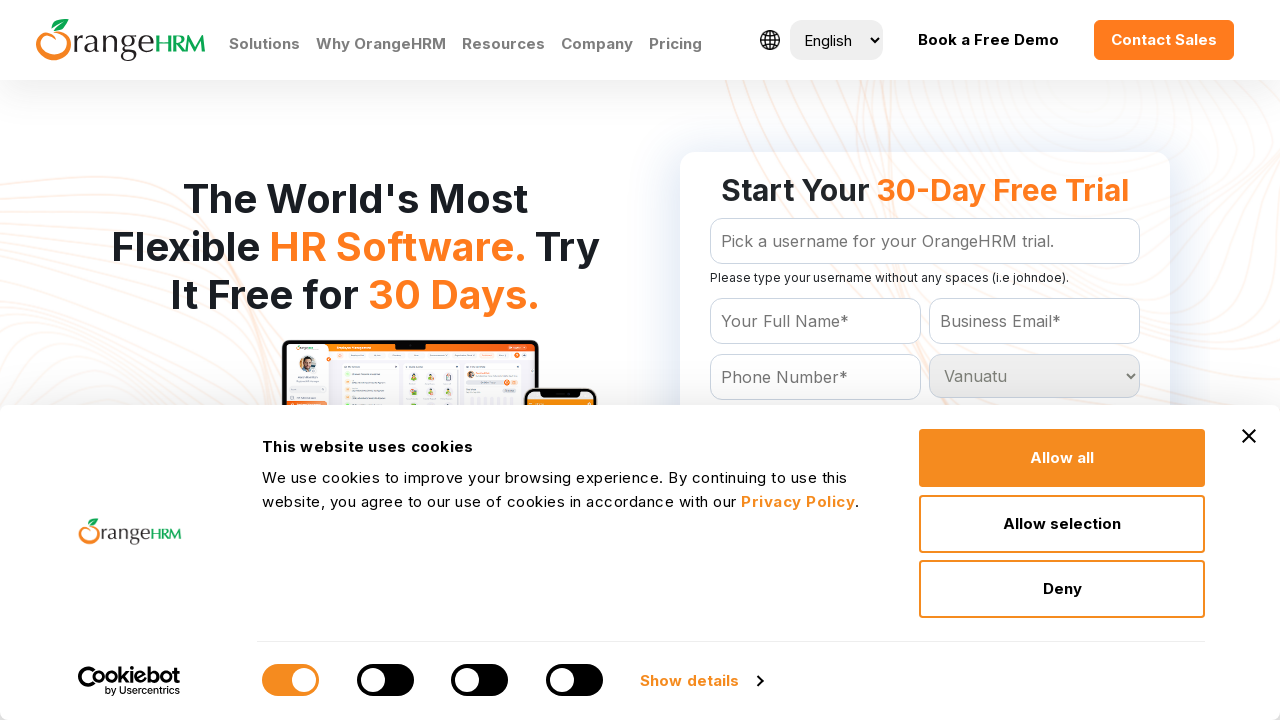

Retrieved value attribute from dropdown option: 'Venezuela'
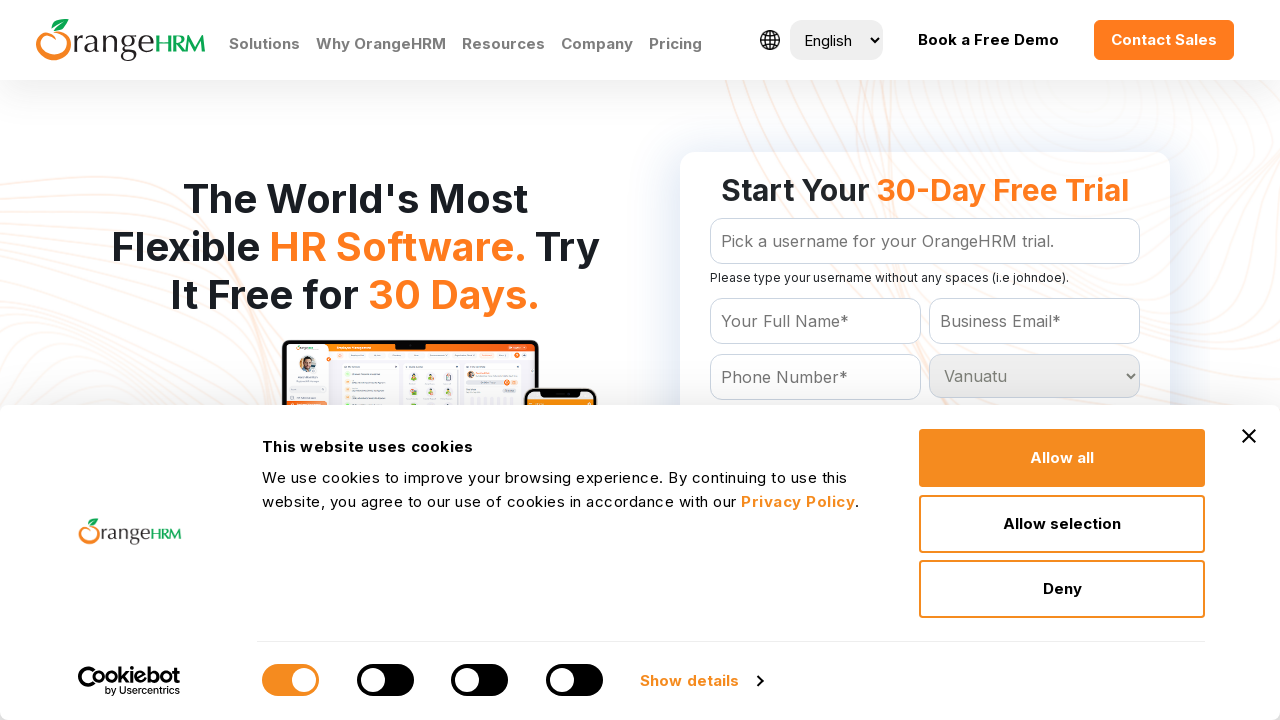

Selected country option with value 'Venezuela' on #Form_getForm_Country
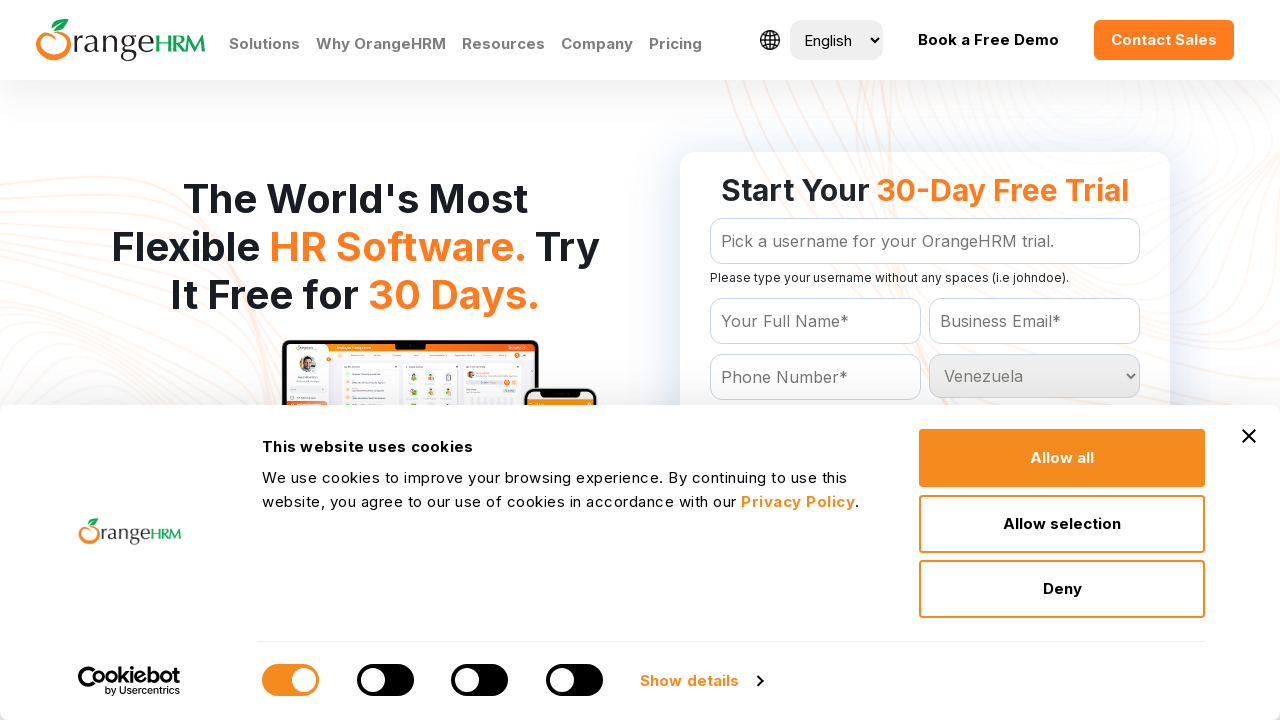

Retrieved value attribute from dropdown option: 'Vietnam'
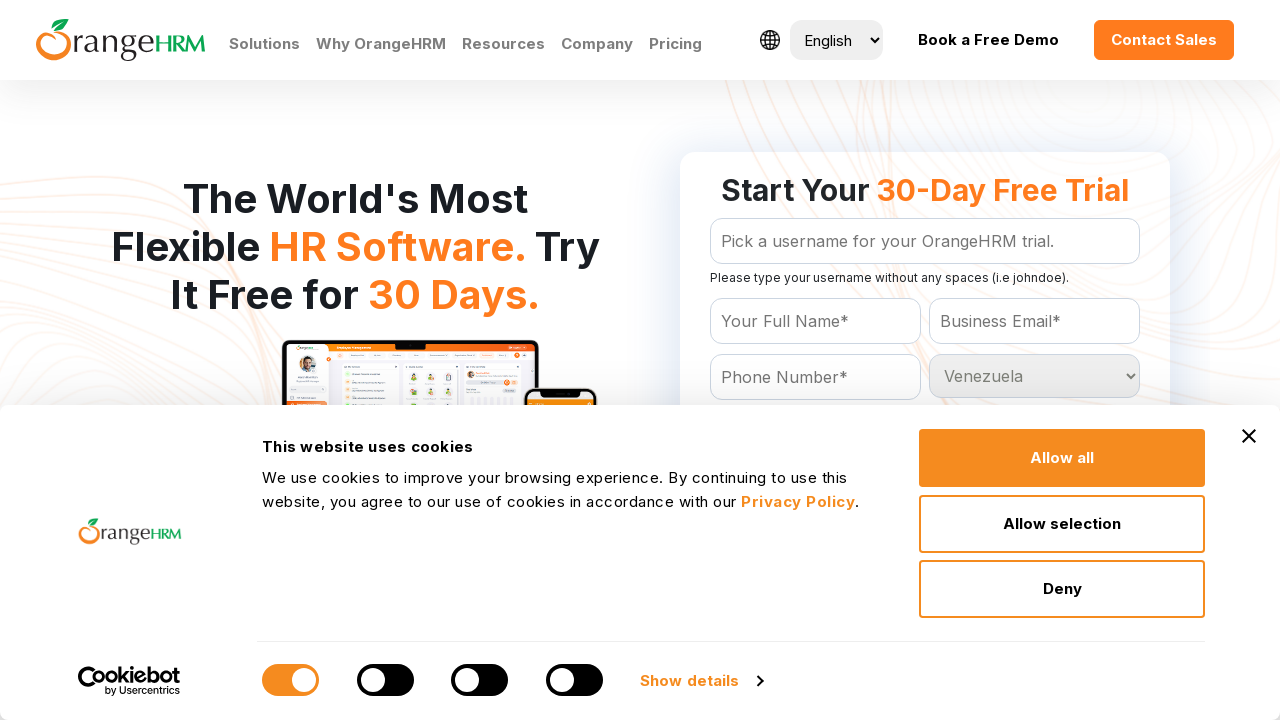

Selected country option with value 'Vietnam' on #Form_getForm_Country
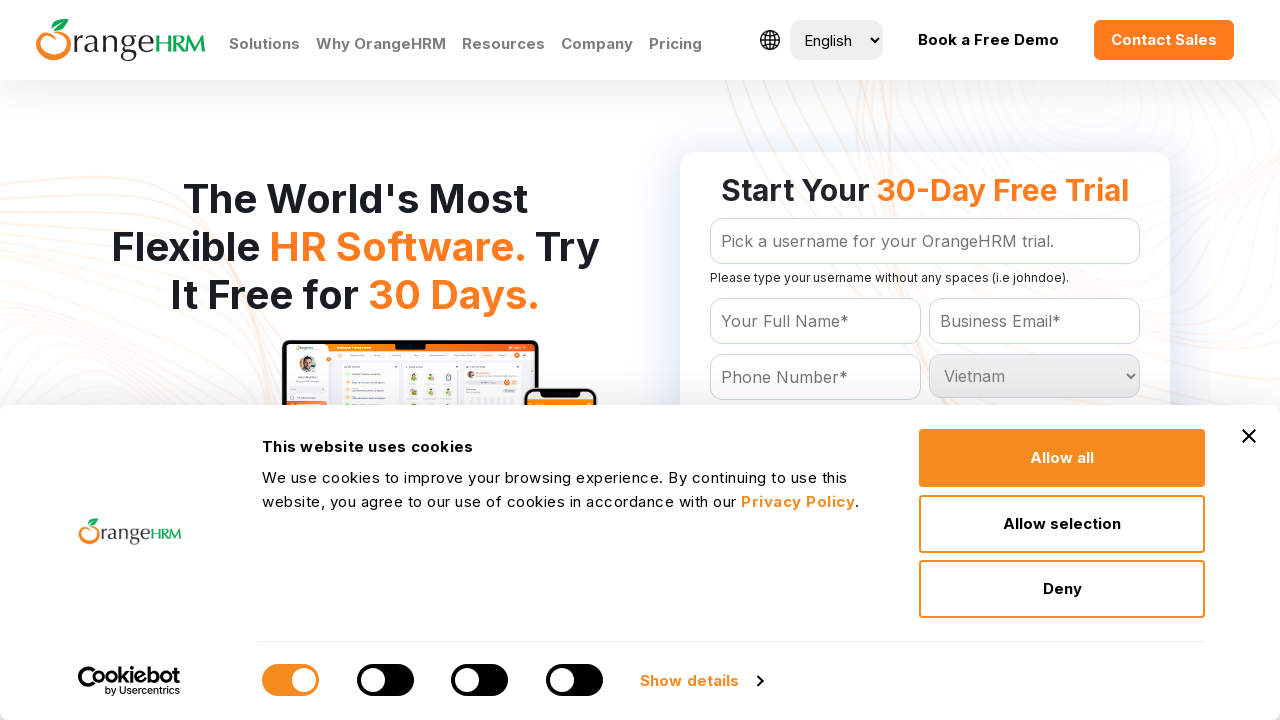

Retrieved value attribute from dropdown option: 'Virgin Islands'
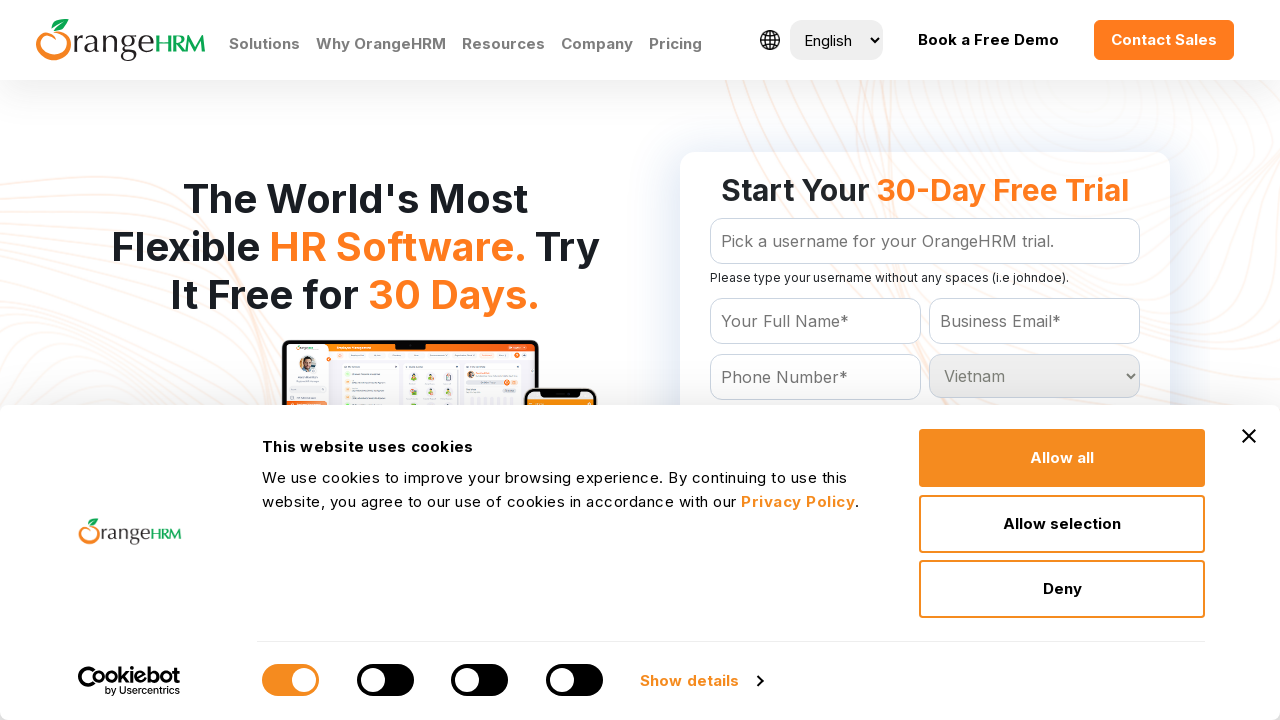

Selected country option with value 'Virgin Islands' on #Form_getForm_Country
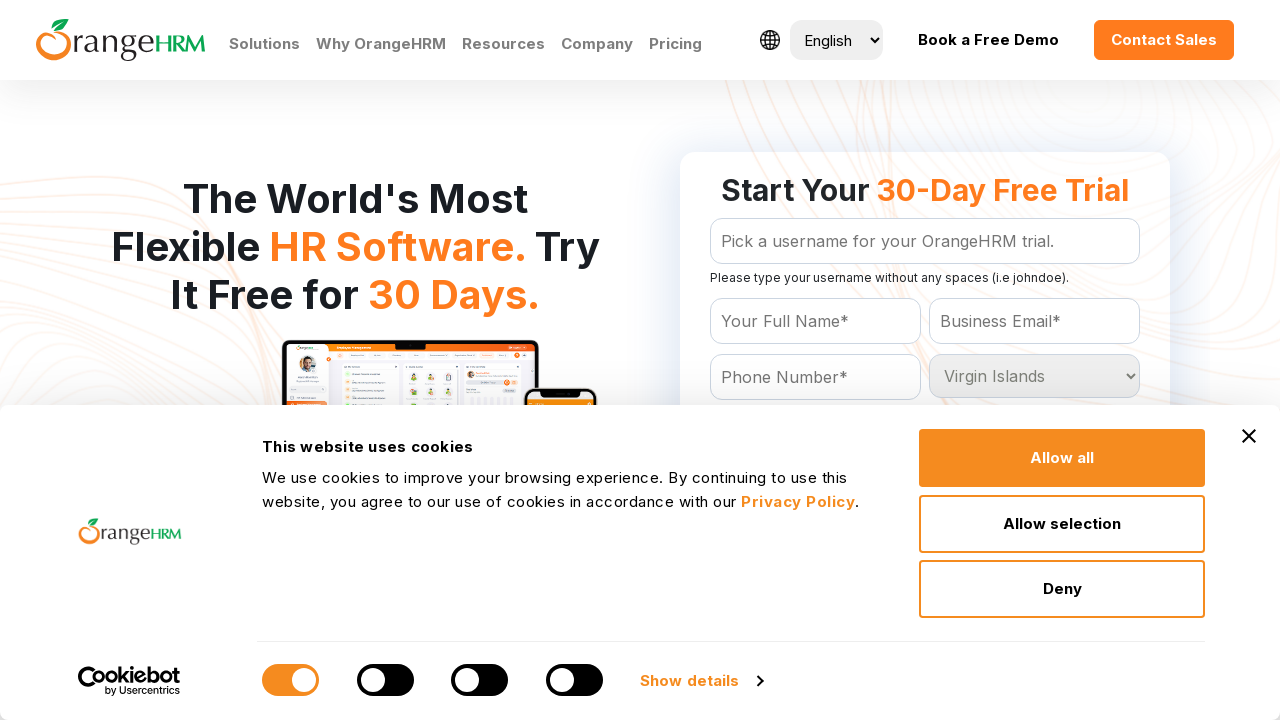

Retrieved value attribute from dropdown option: 'Western Sahara'
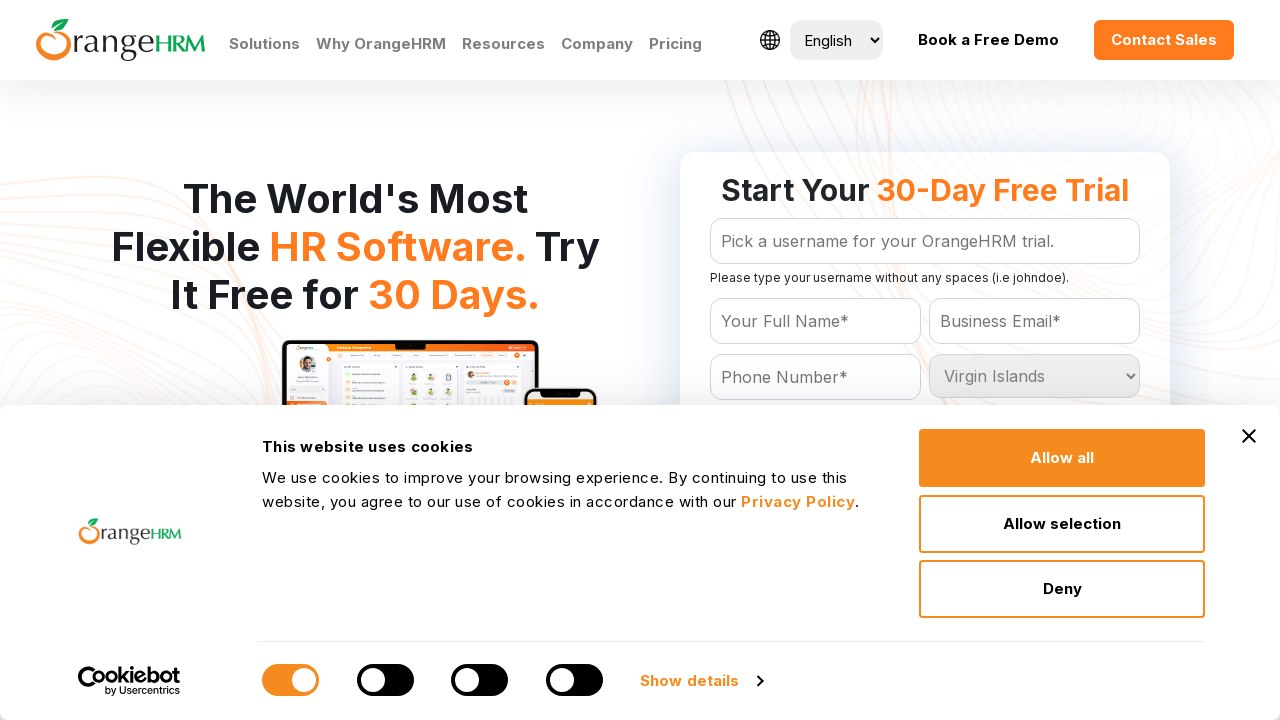

Selected country option with value 'Western Sahara' on #Form_getForm_Country
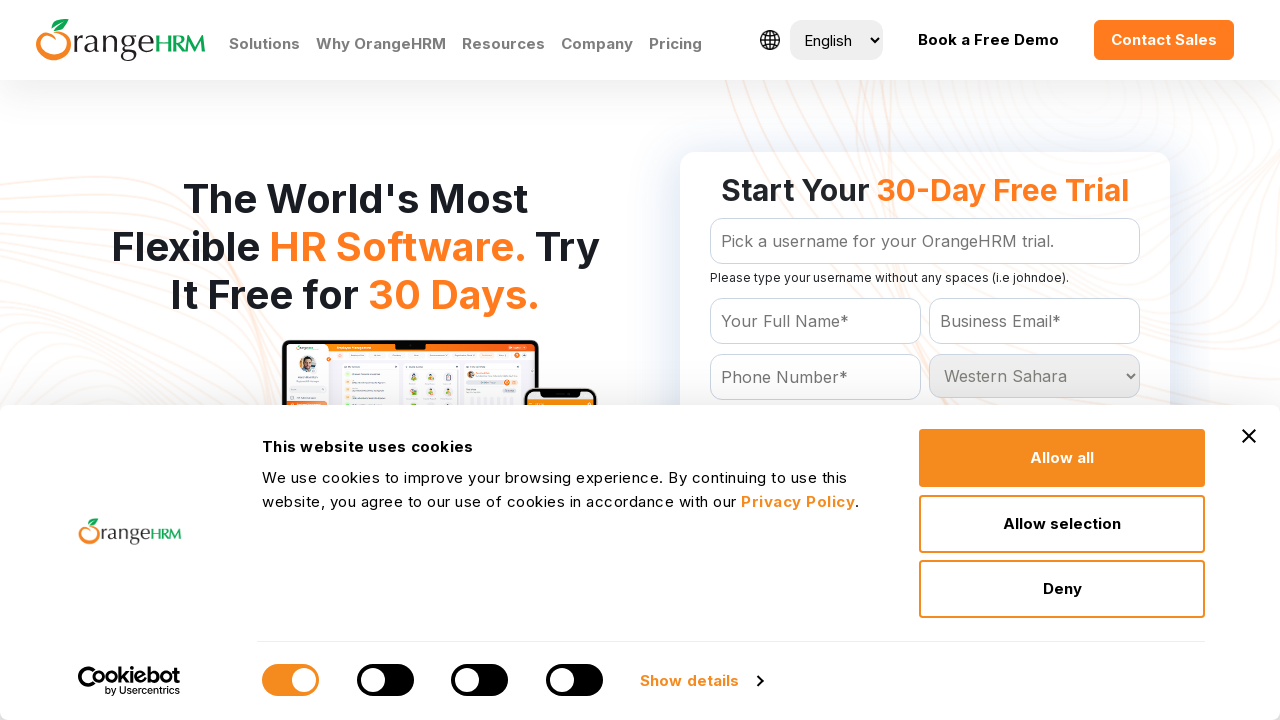

Retrieved value attribute from dropdown option: 'Yemen'
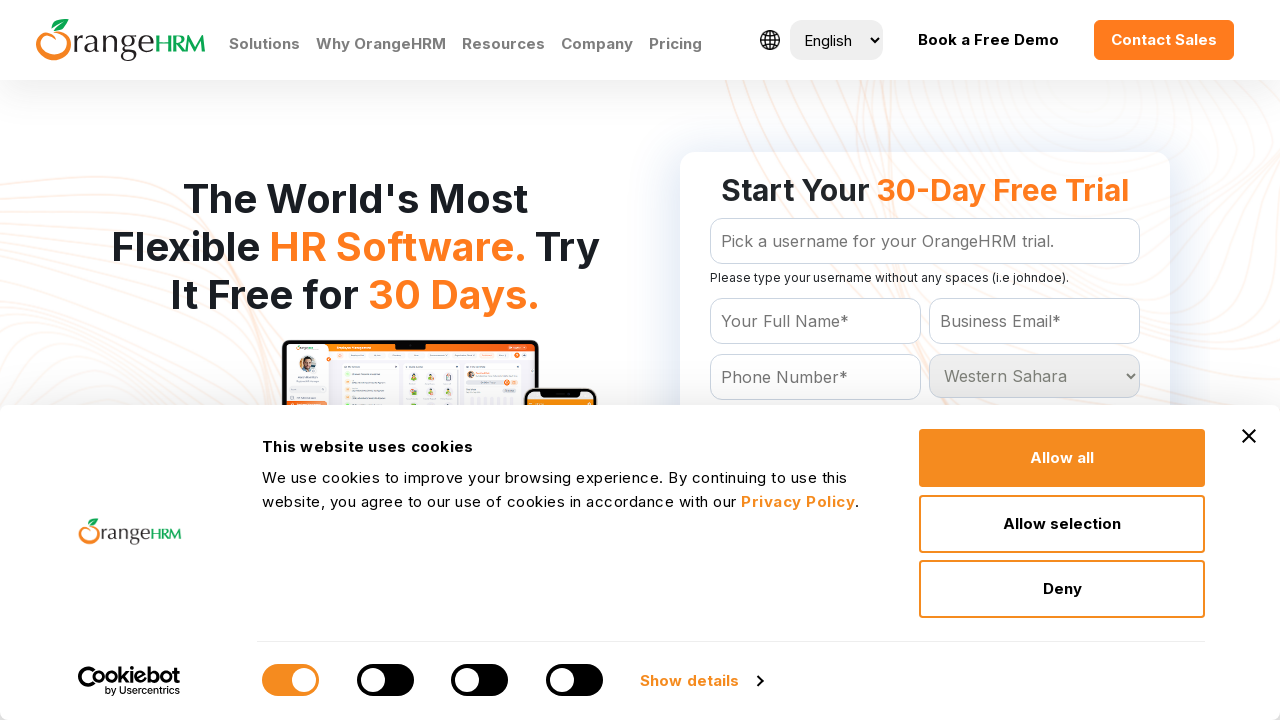

Selected country option with value 'Yemen' on #Form_getForm_Country
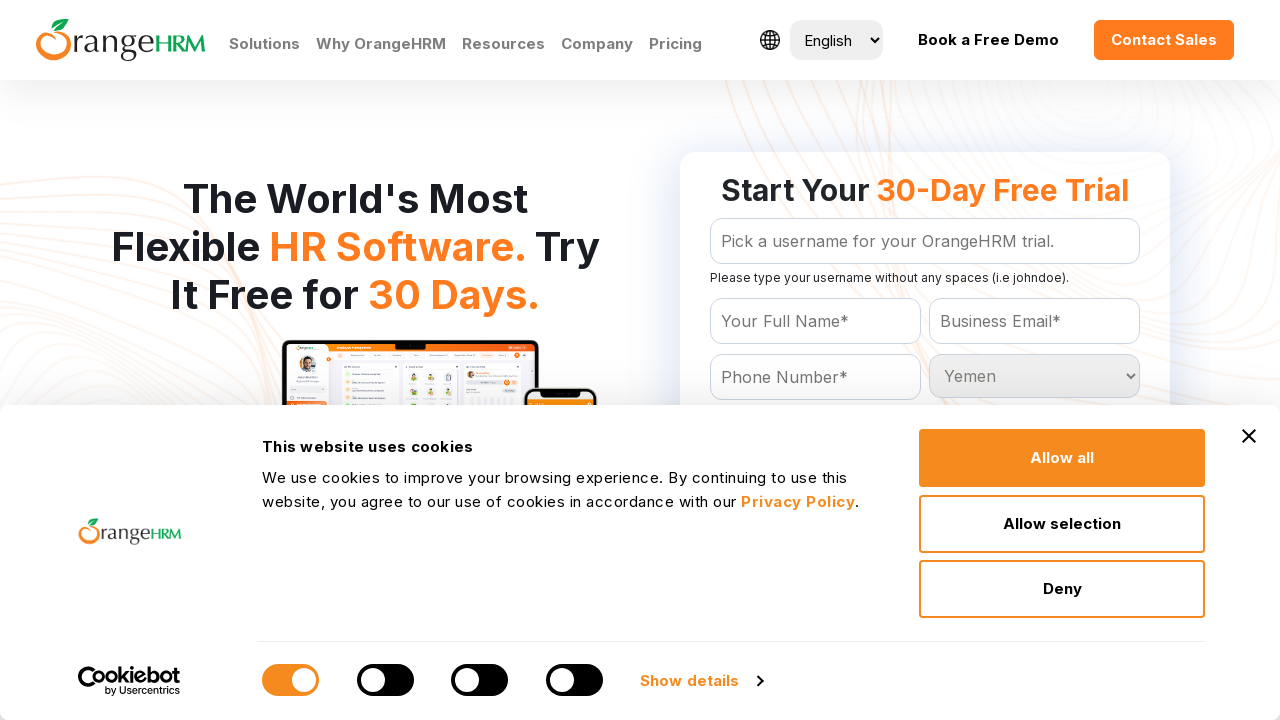

Retrieved value attribute from dropdown option: 'Zambia'
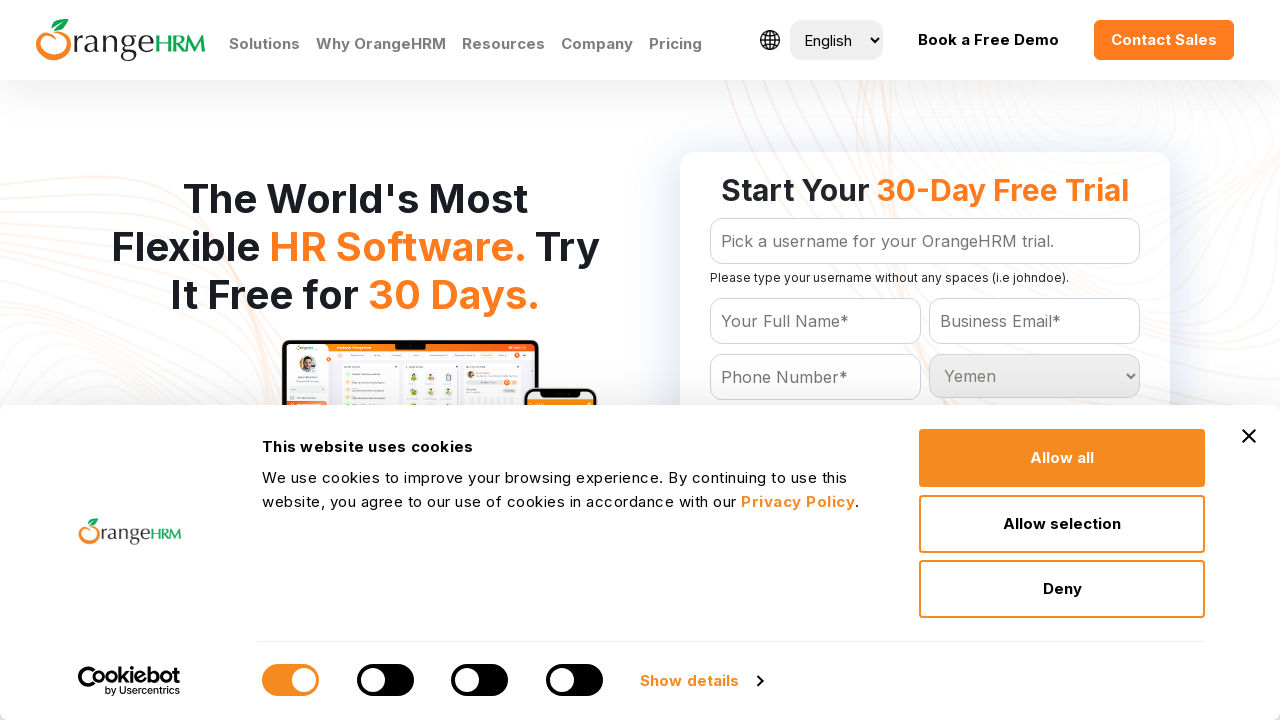

Selected country option with value 'Zambia' on #Form_getForm_Country
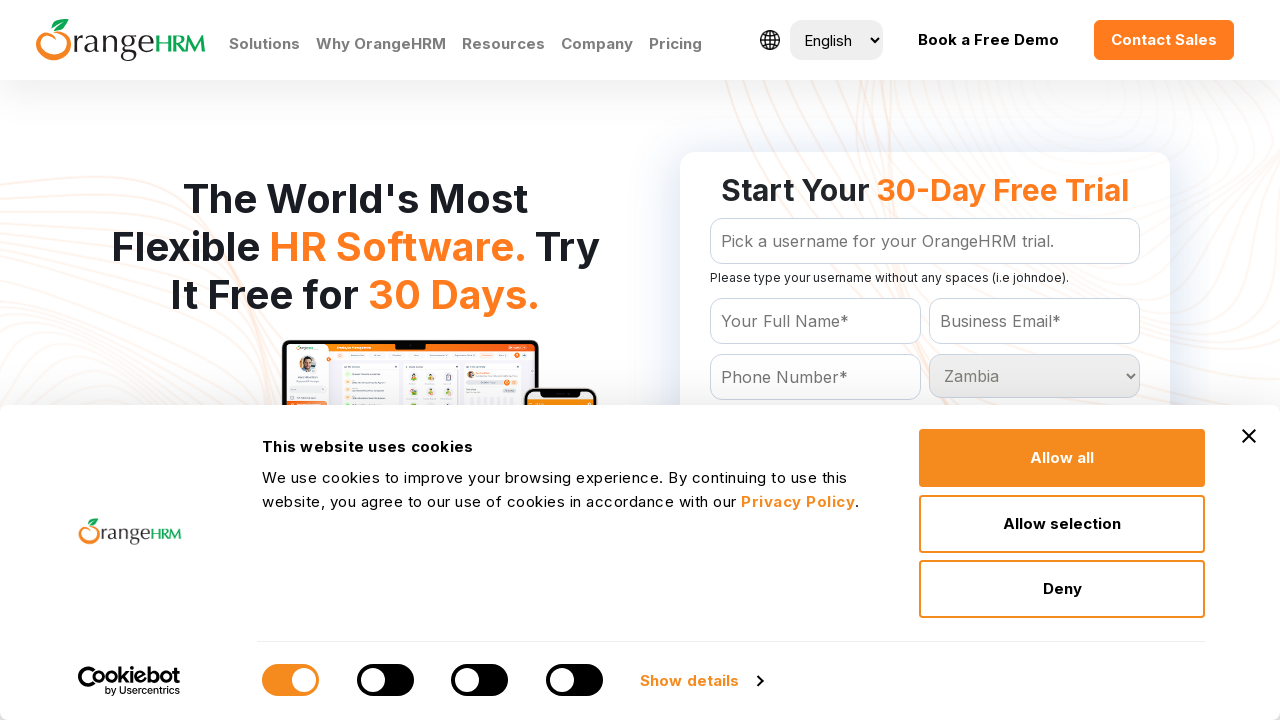

Retrieved value attribute from dropdown option: 'Zimbabwe'
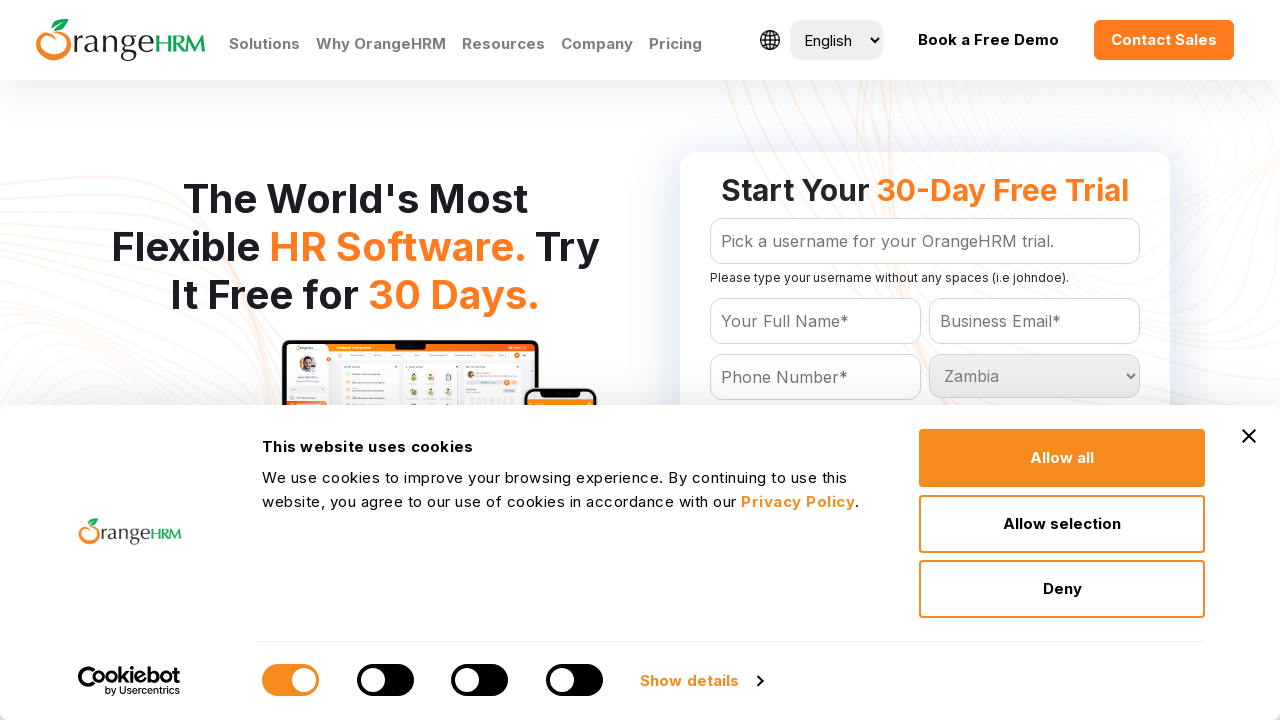

Selected country option with value 'Zimbabwe' on #Form_getForm_Country
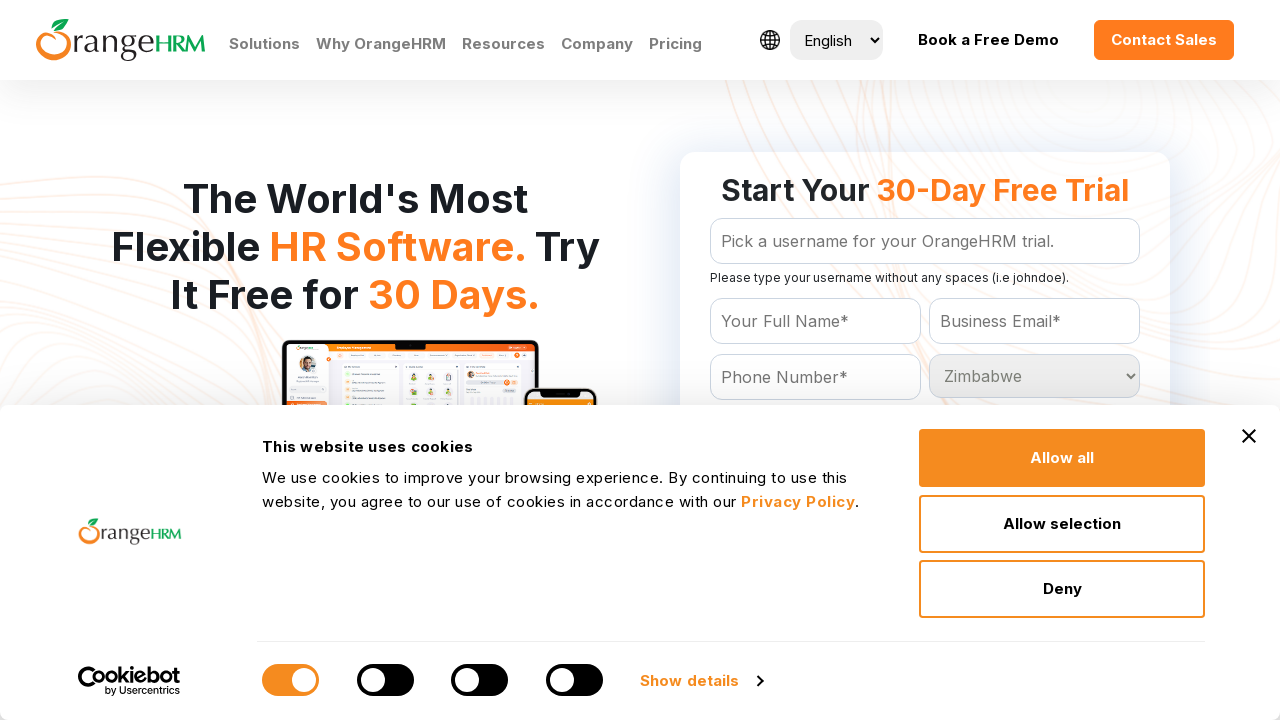

Retrieved value attribute from dropdown option: 'South Sandwich Islands'
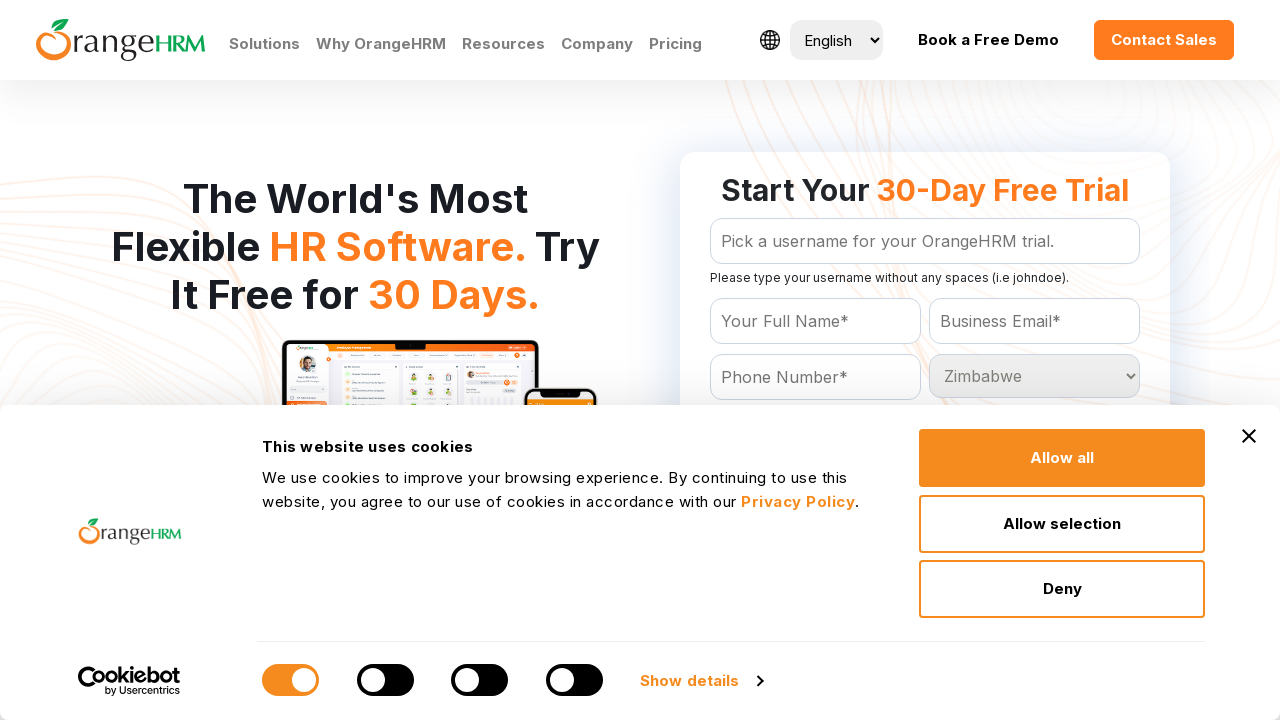

Selected country option with value 'South Sandwich Islands' on #Form_getForm_Country
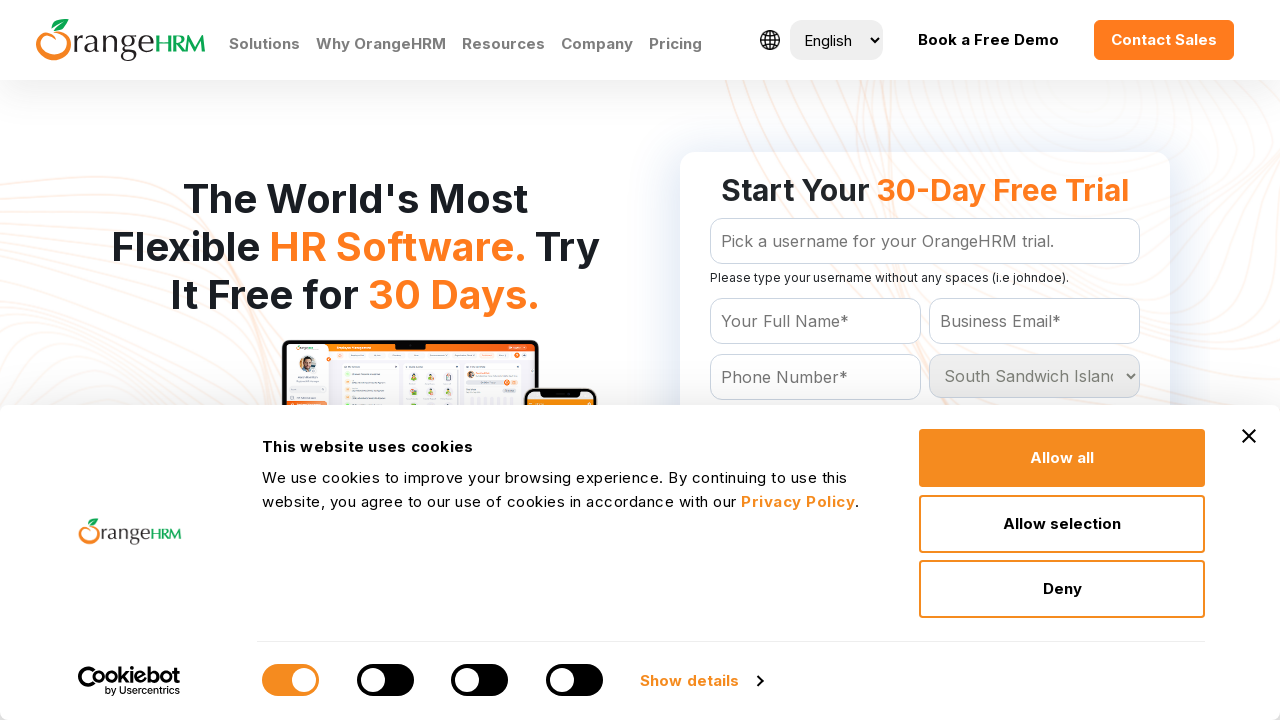

Retrieved value attribute from dropdown option: 'St Helena'
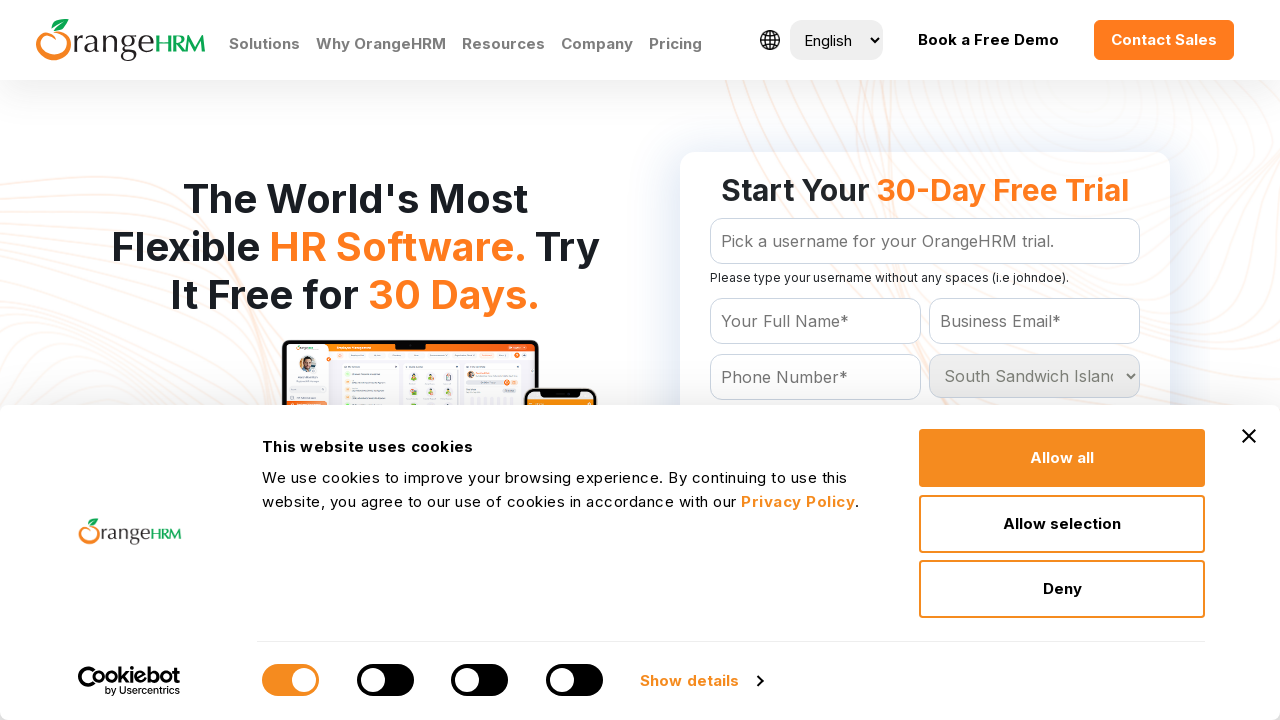

Selected country option with value 'St Helena' on #Form_getForm_Country
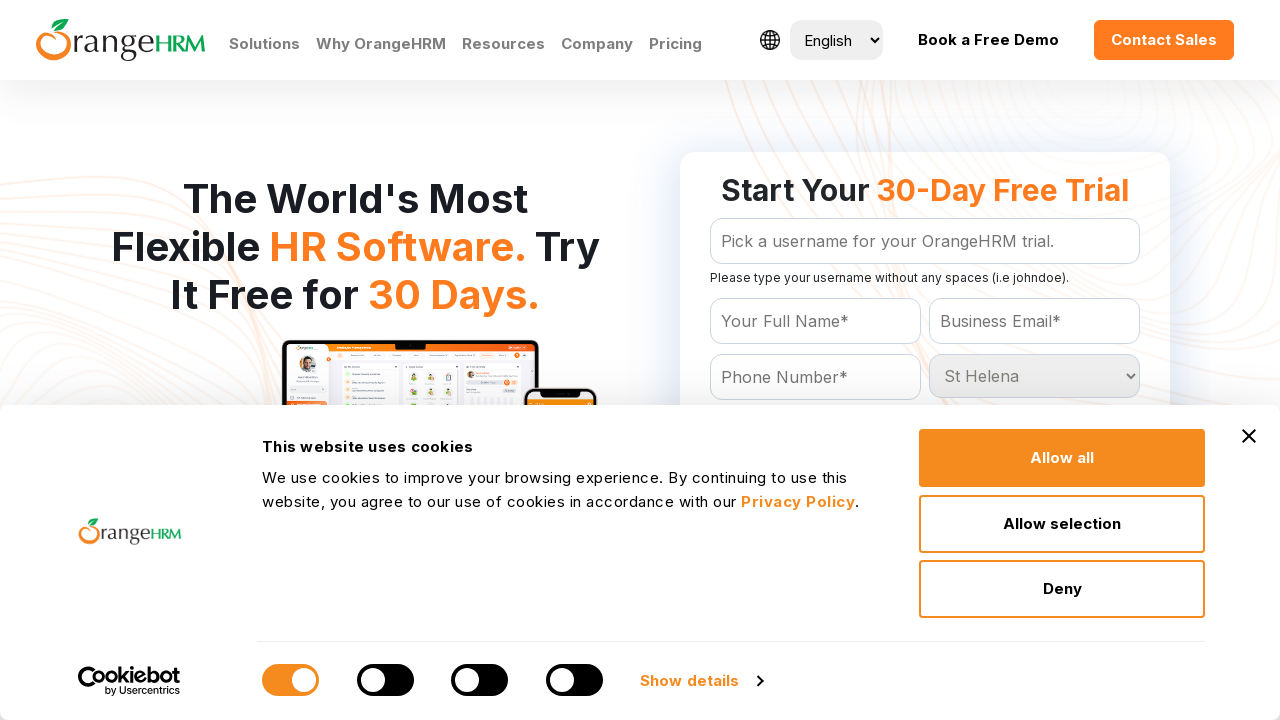

Retrieved value attribute from dropdown option: 'St Pierre and Miquelon'
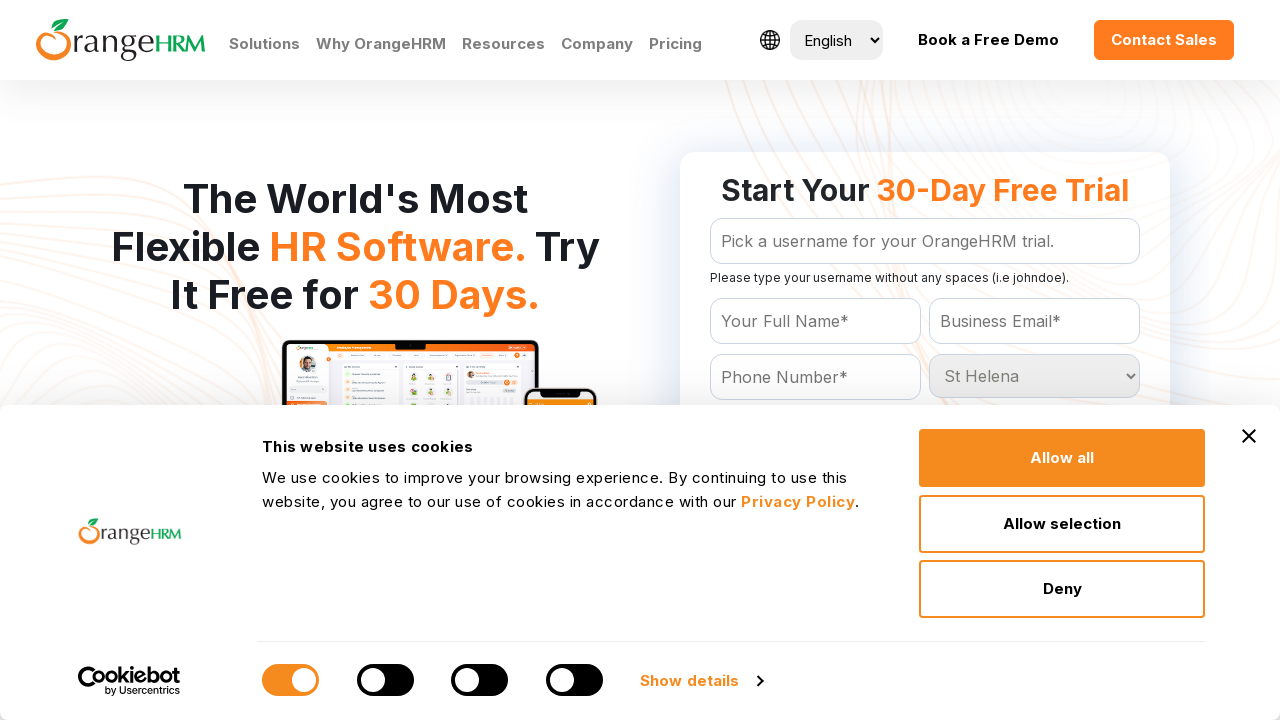

Selected country option with value 'St Pierre and Miquelon' on #Form_getForm_Country
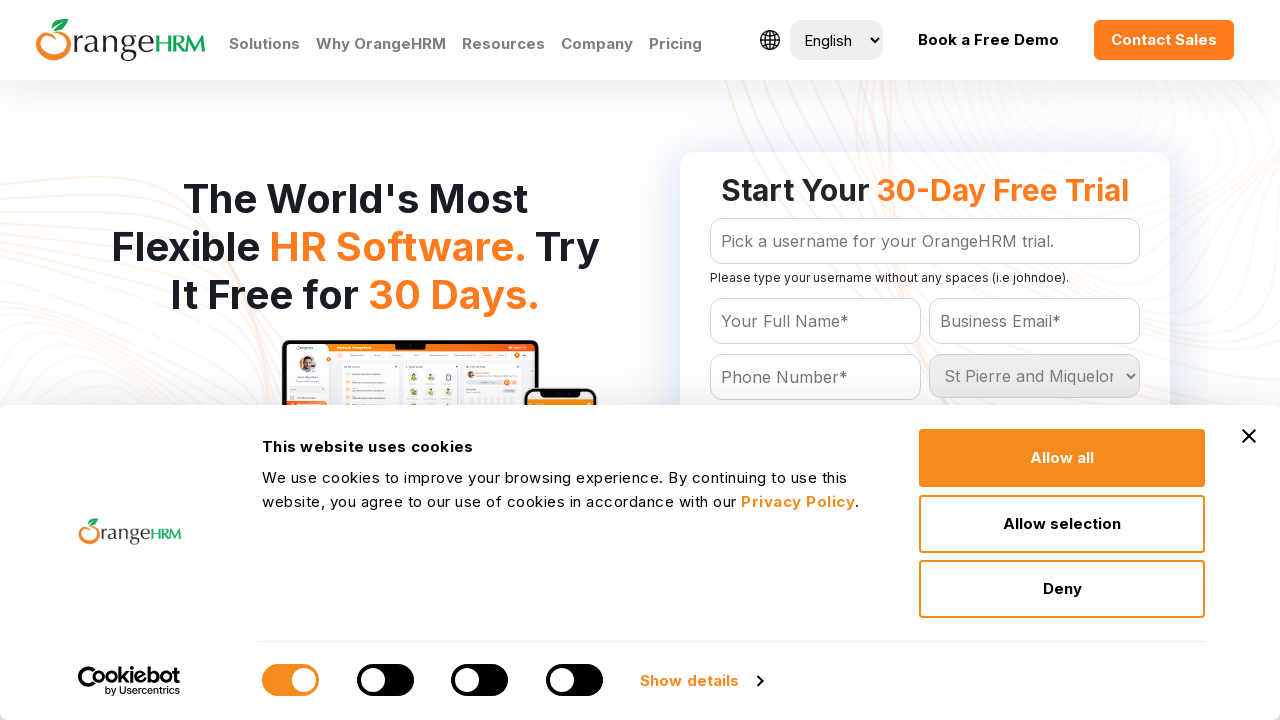

Retrieved value attribute from dropdown option: 'Vatican City'
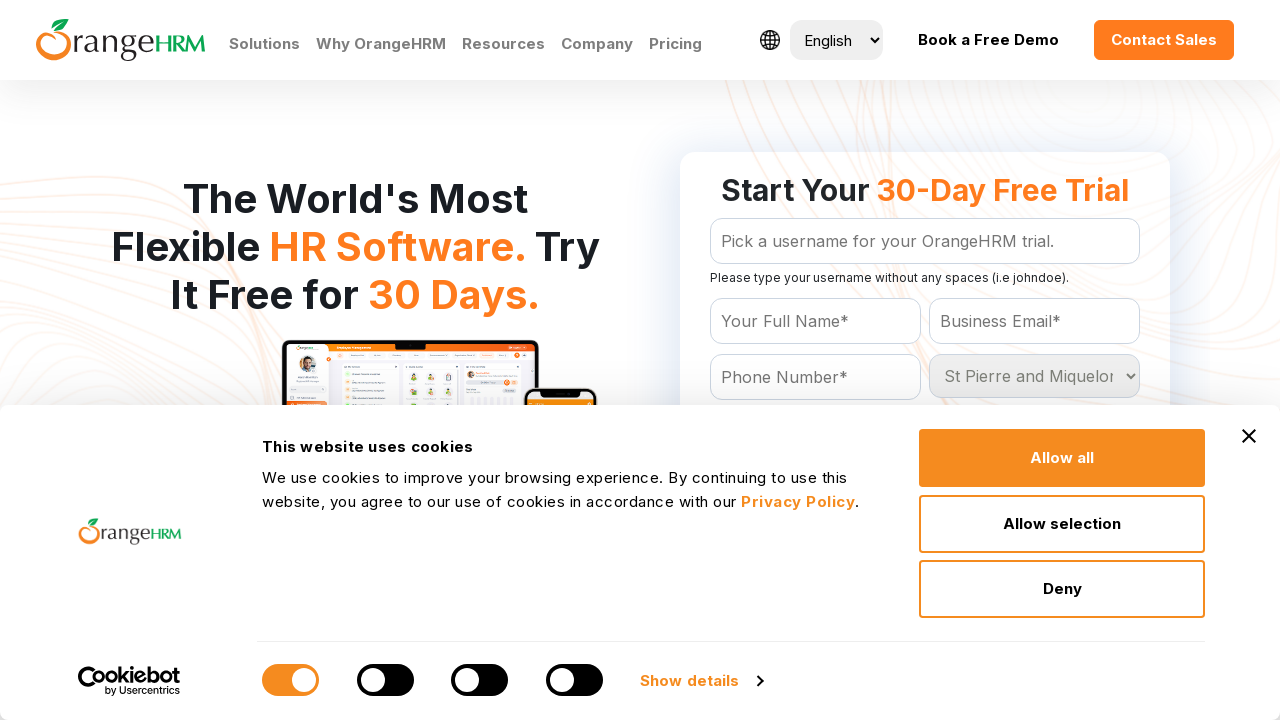

Selected country option with value 'Vatican City' on #Form_getForm_Country
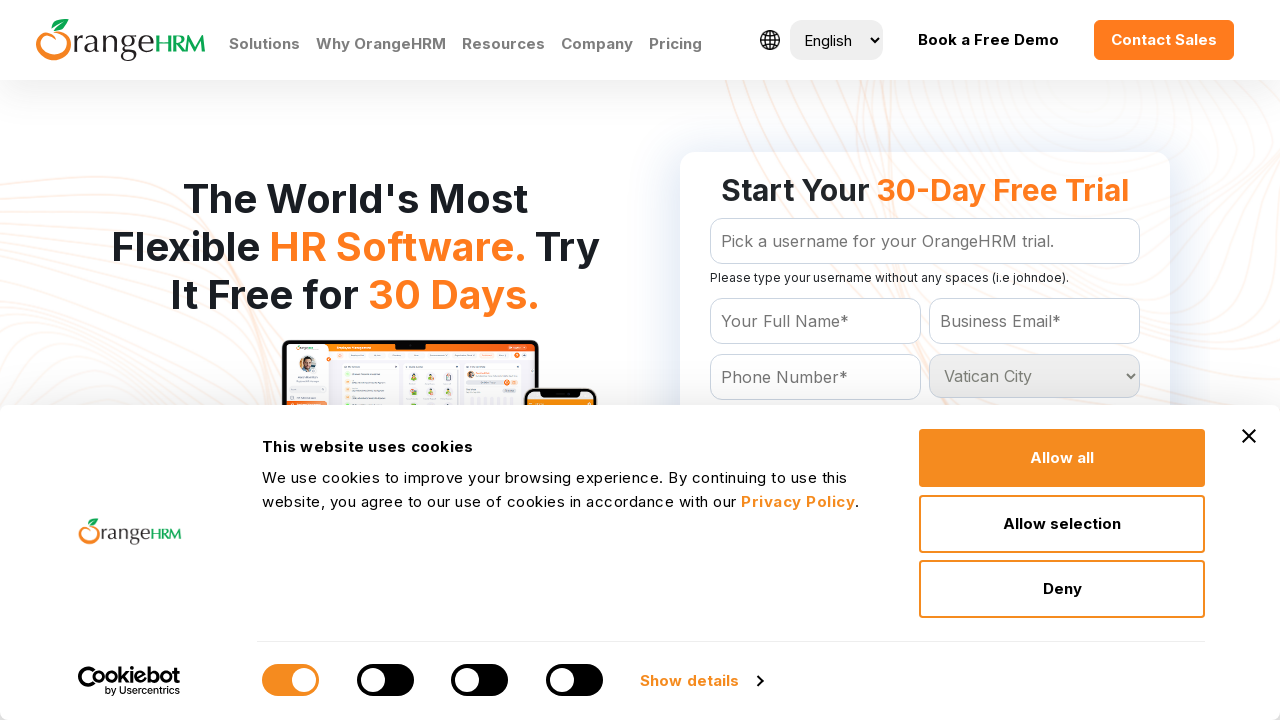

Retrieved value attribute from dropdown option: 'Wallis and Futuna Islands'
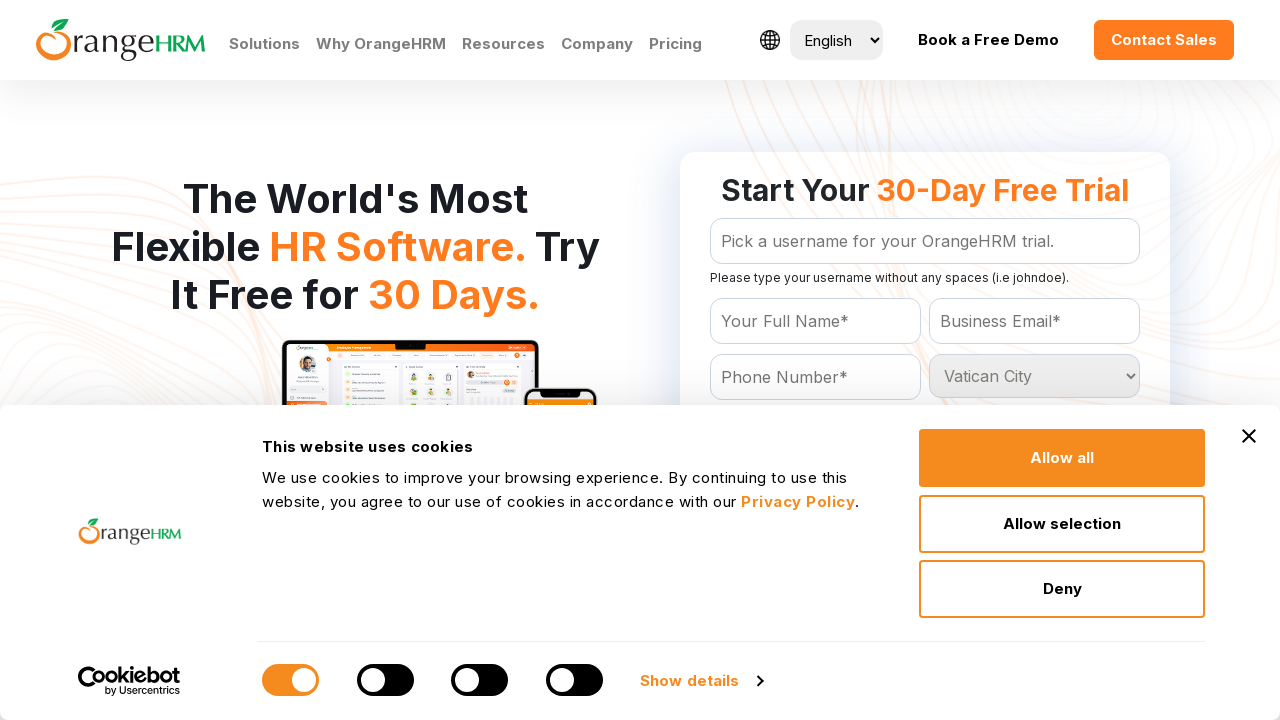

Selected country option with value 'Wallis and Futuna Islands' on #Form_getForm_Country
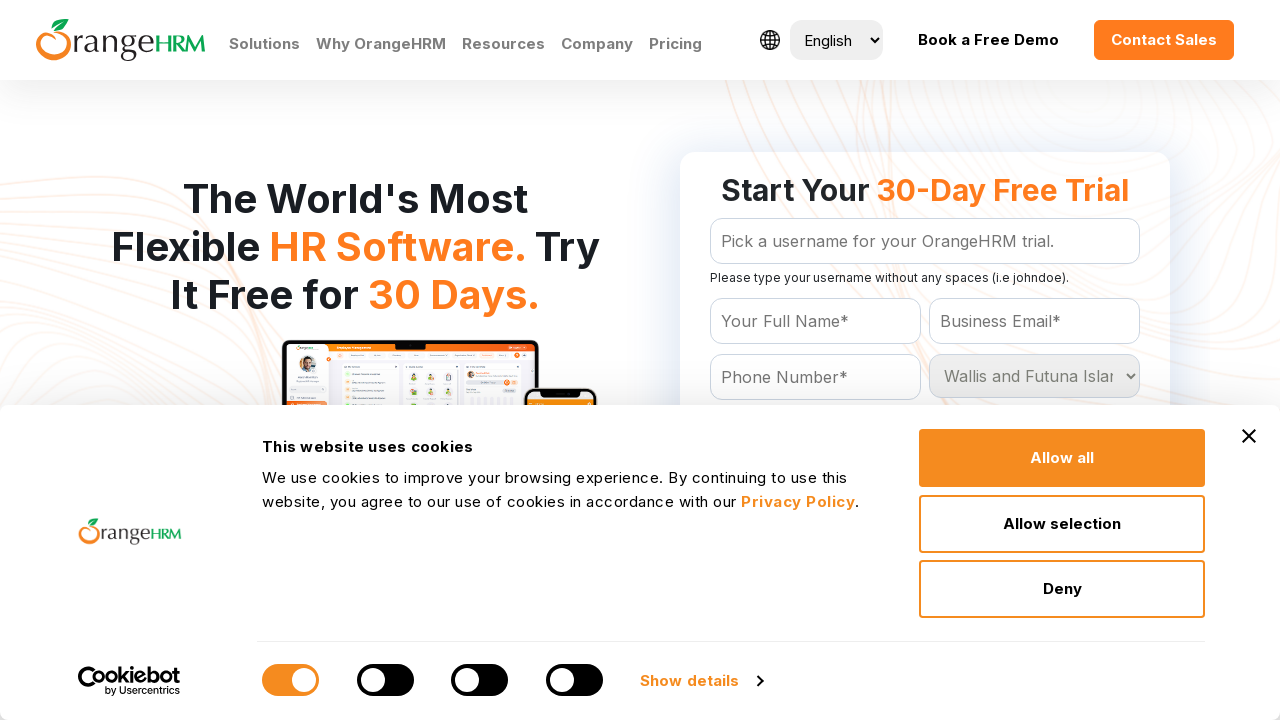

Retrieved value attribute from dropdown option: 'Zaire'
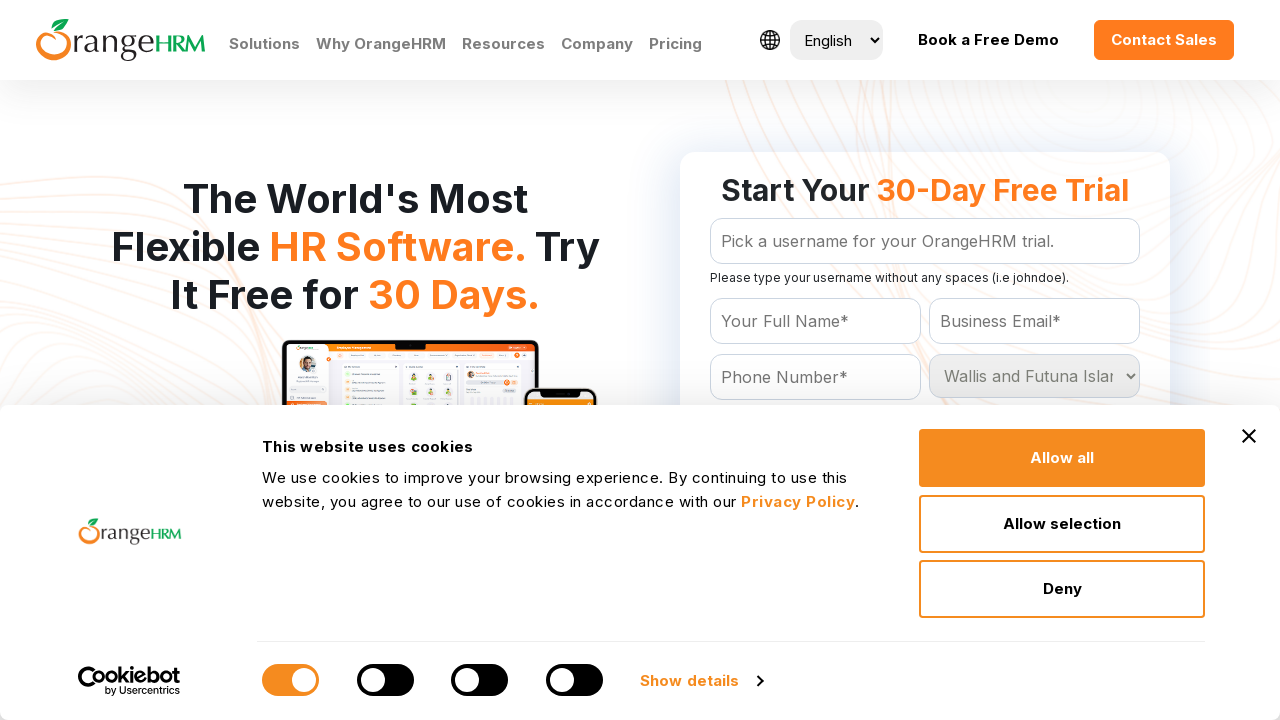

Selected country option with value 'Zaire' on #Form_getForm_Country
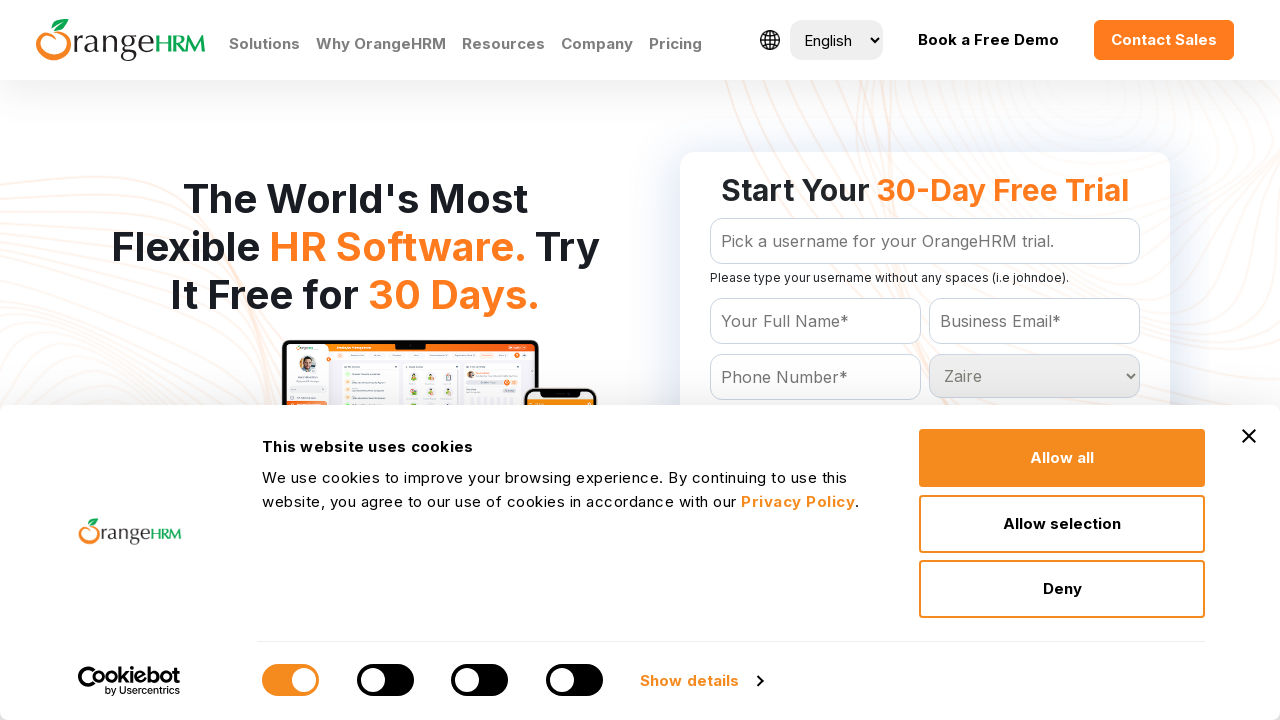

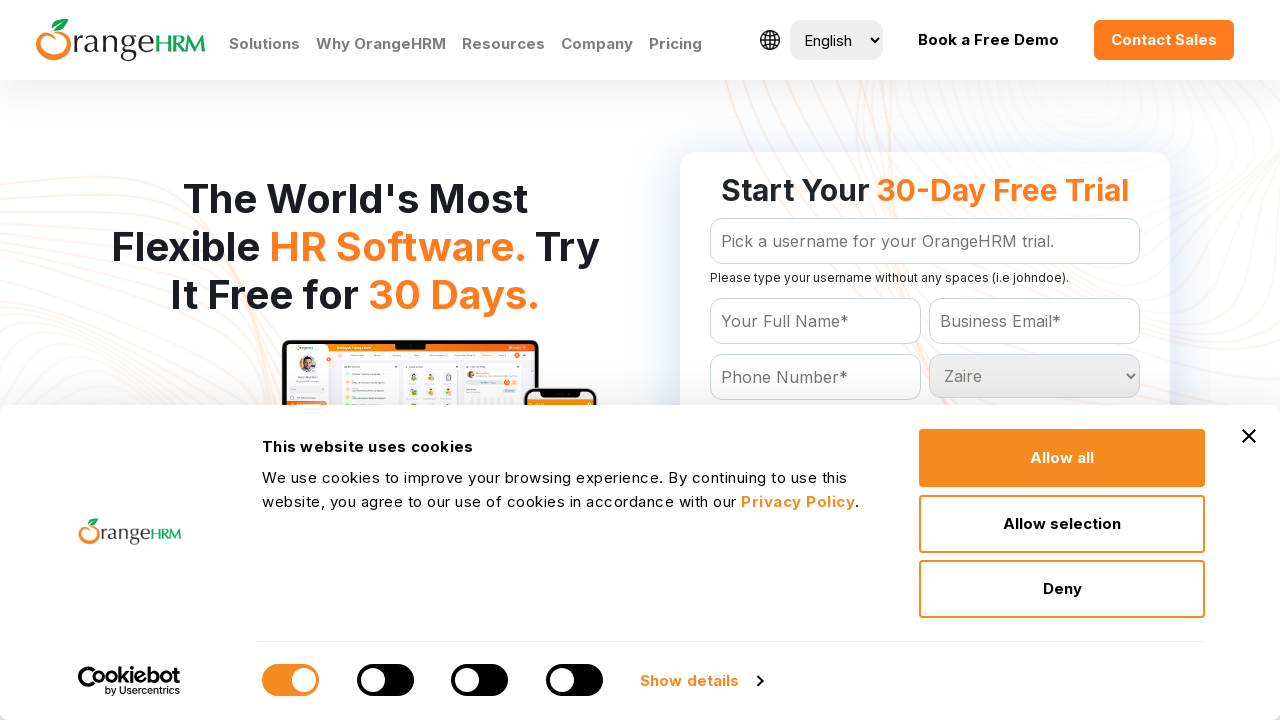